Navigates to W3Schools homepage and verifies that all visible links are present and have href attributes

Starting URL: https://www.w3schools.com/

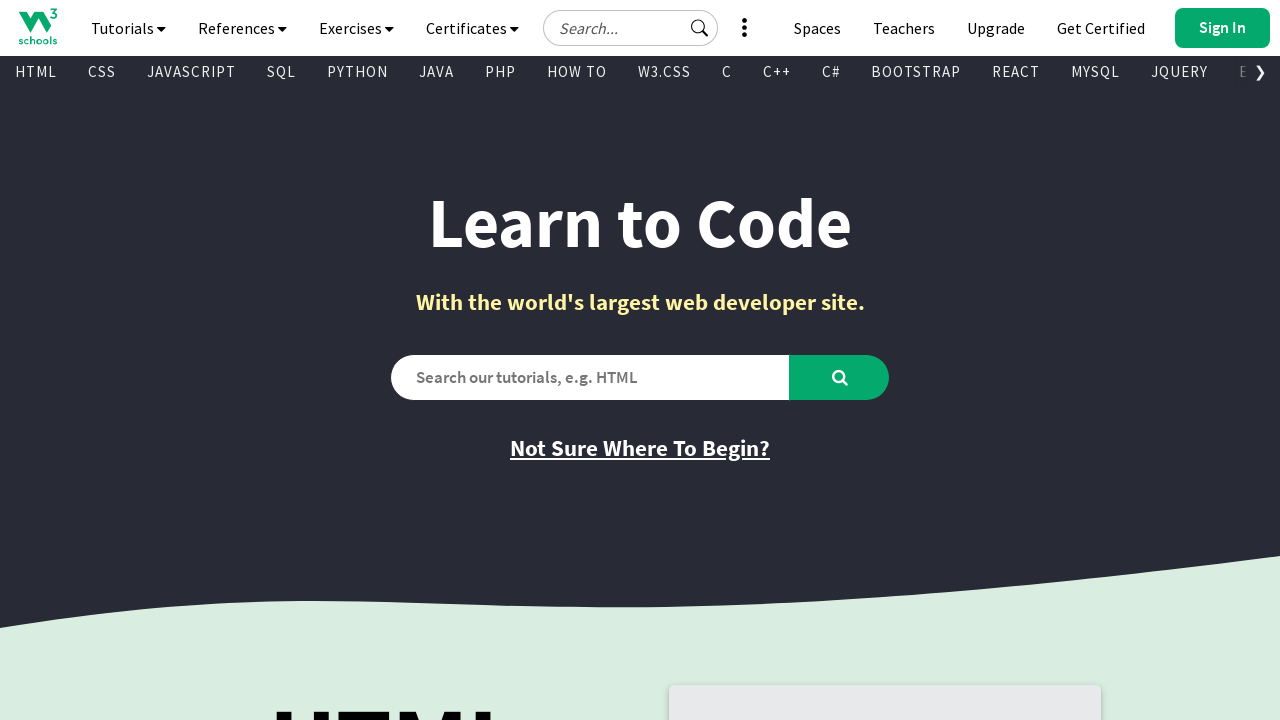

Waited for page to reach networkidle state
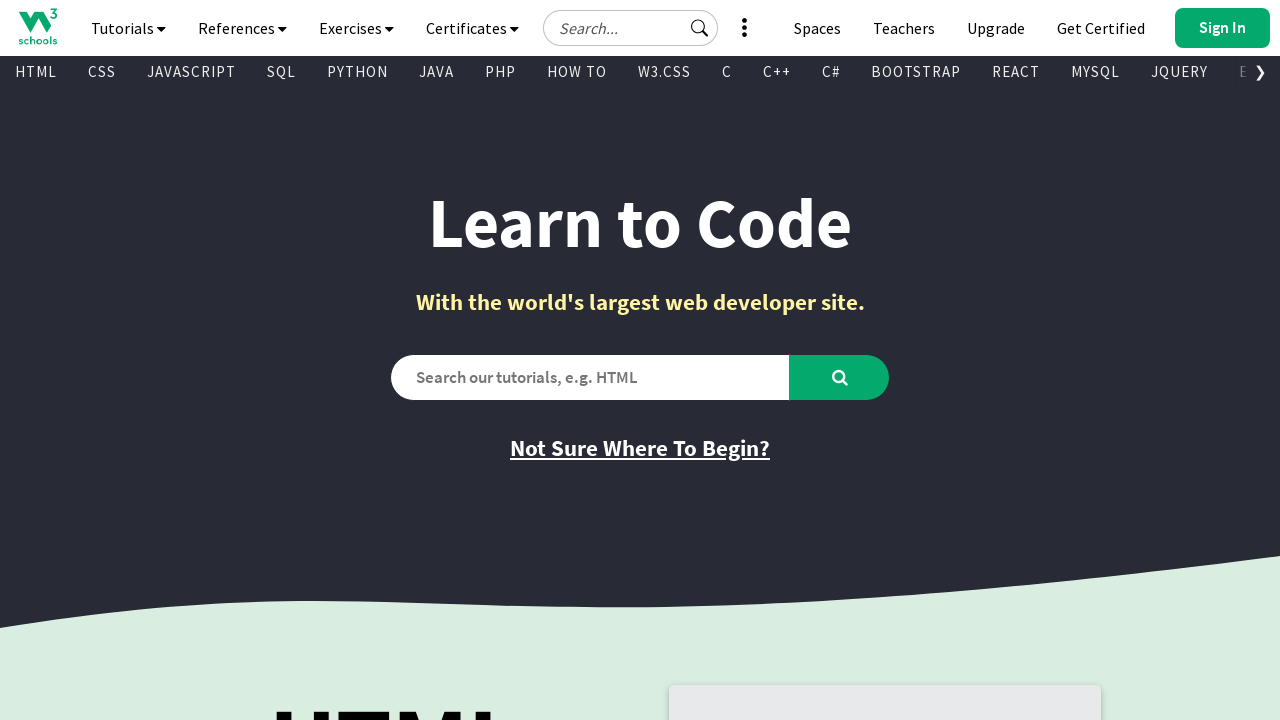

Retrieved all anchor elements from the page
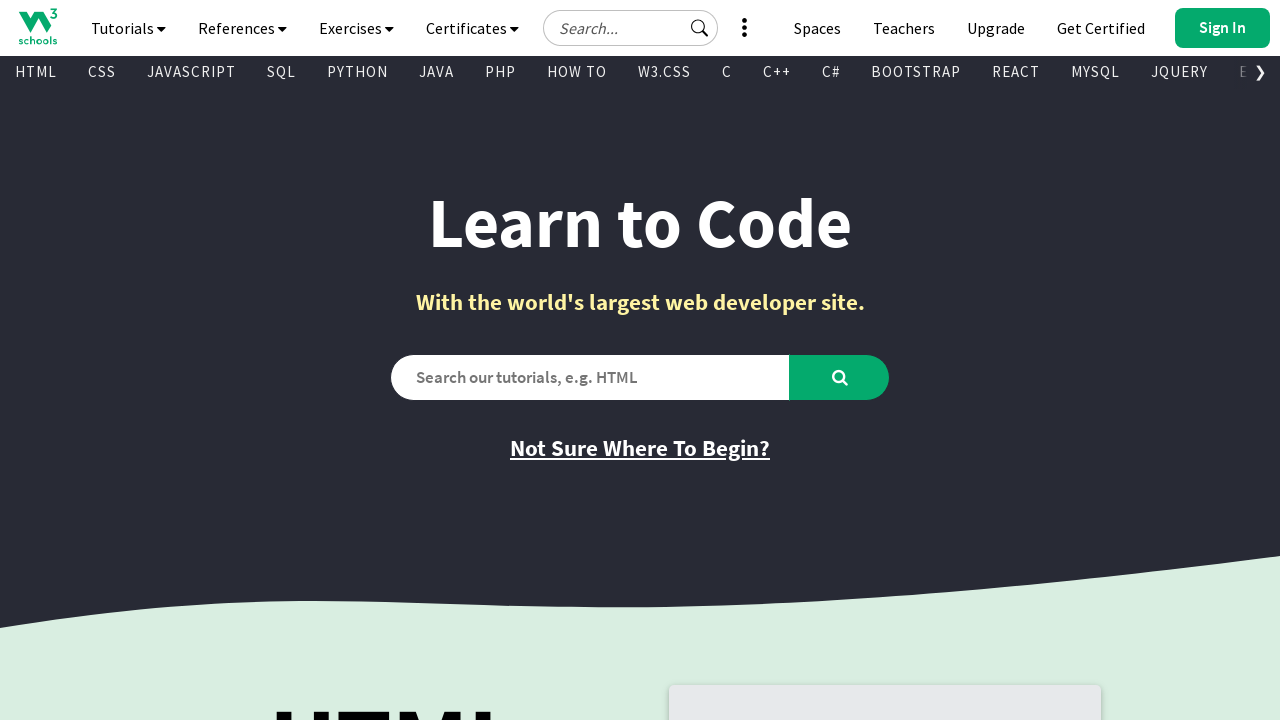

Retrieved link text: '
      
    '
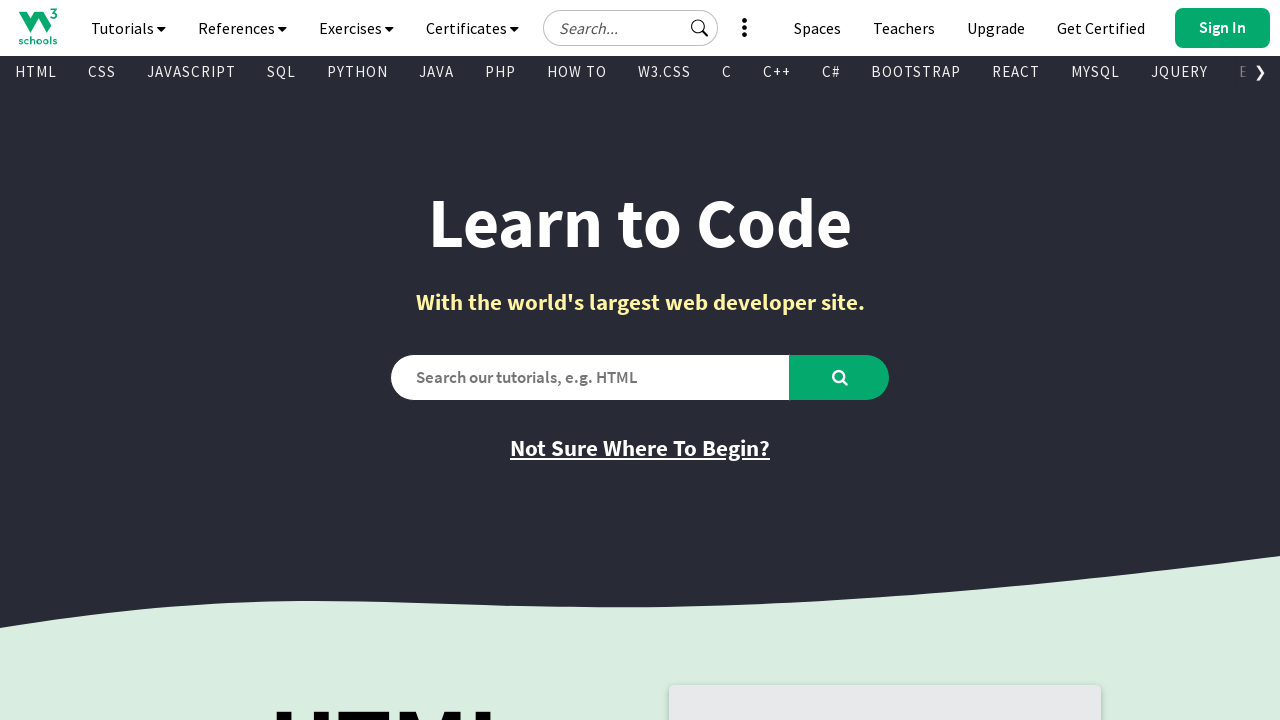

Retrieved link href attribute: 'https://www.w3schools.com'
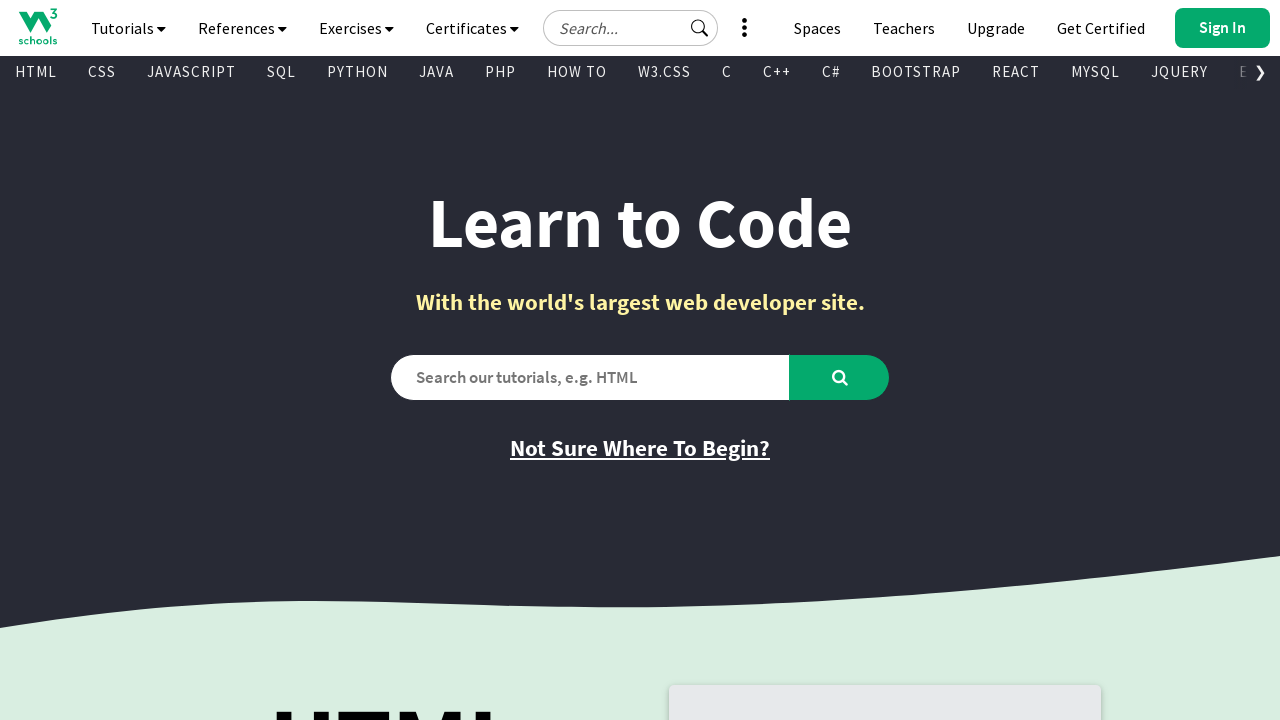

Retrieved link text: '
        Tutorials
        
        
      '
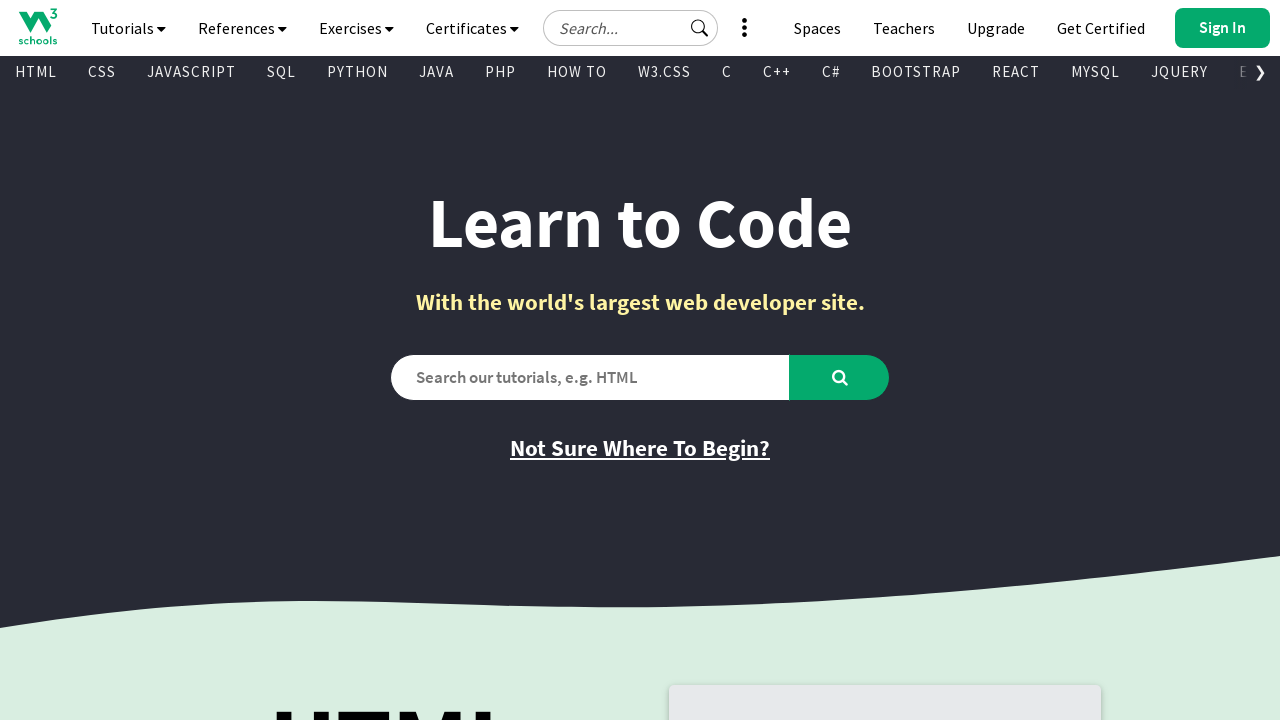

Retrieved link href attribute: 'javascript:void(0)'
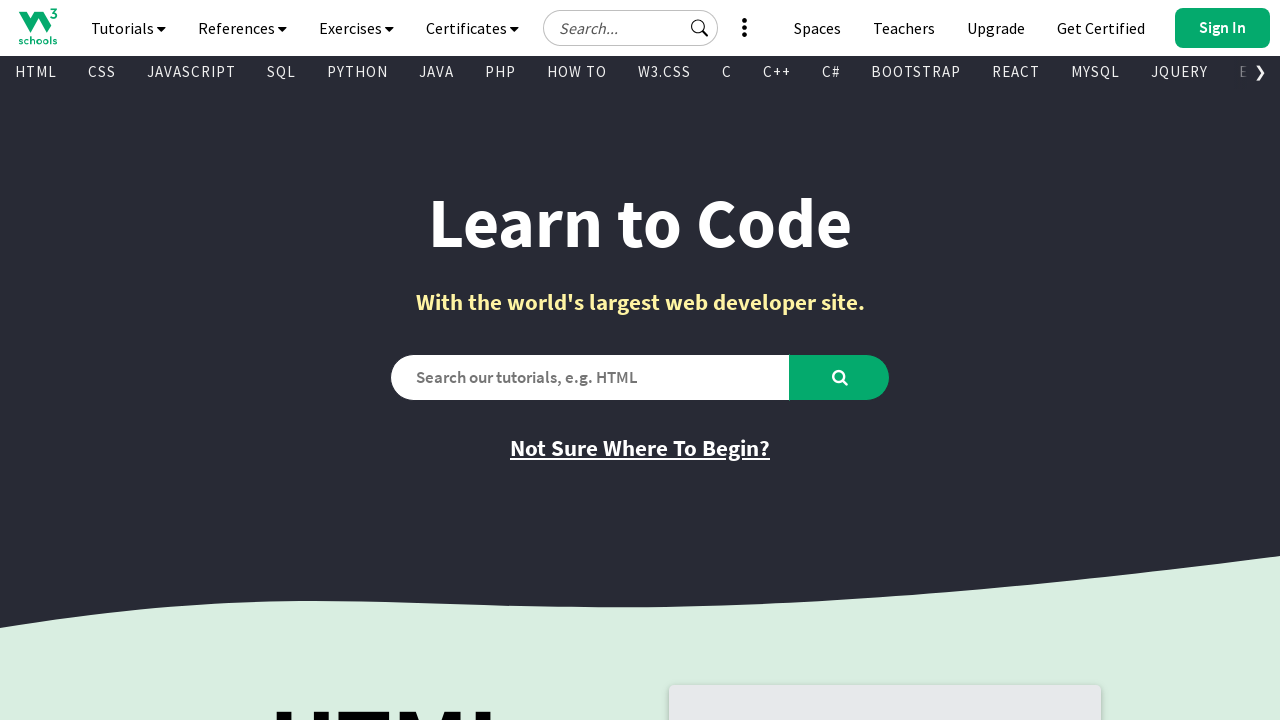

Retrieved link text: '
        References
        
        
      '
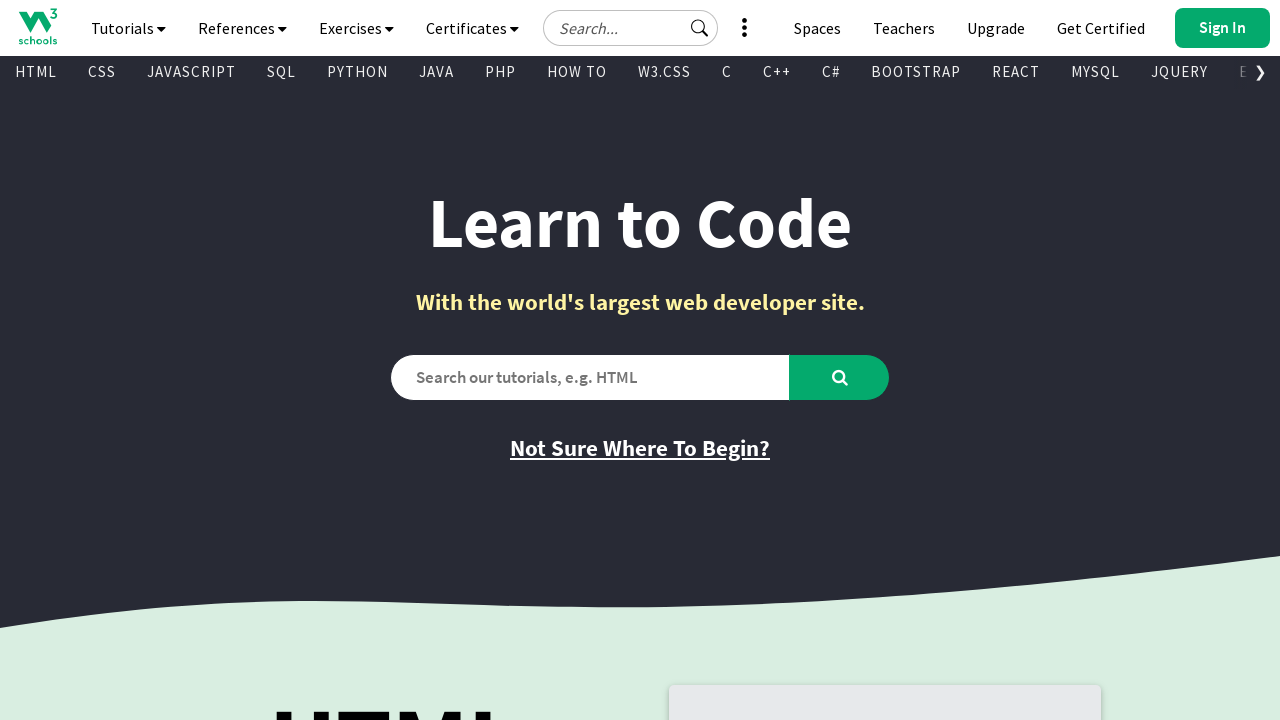

Retrieved link href attribute: 'javascript:void(0)'
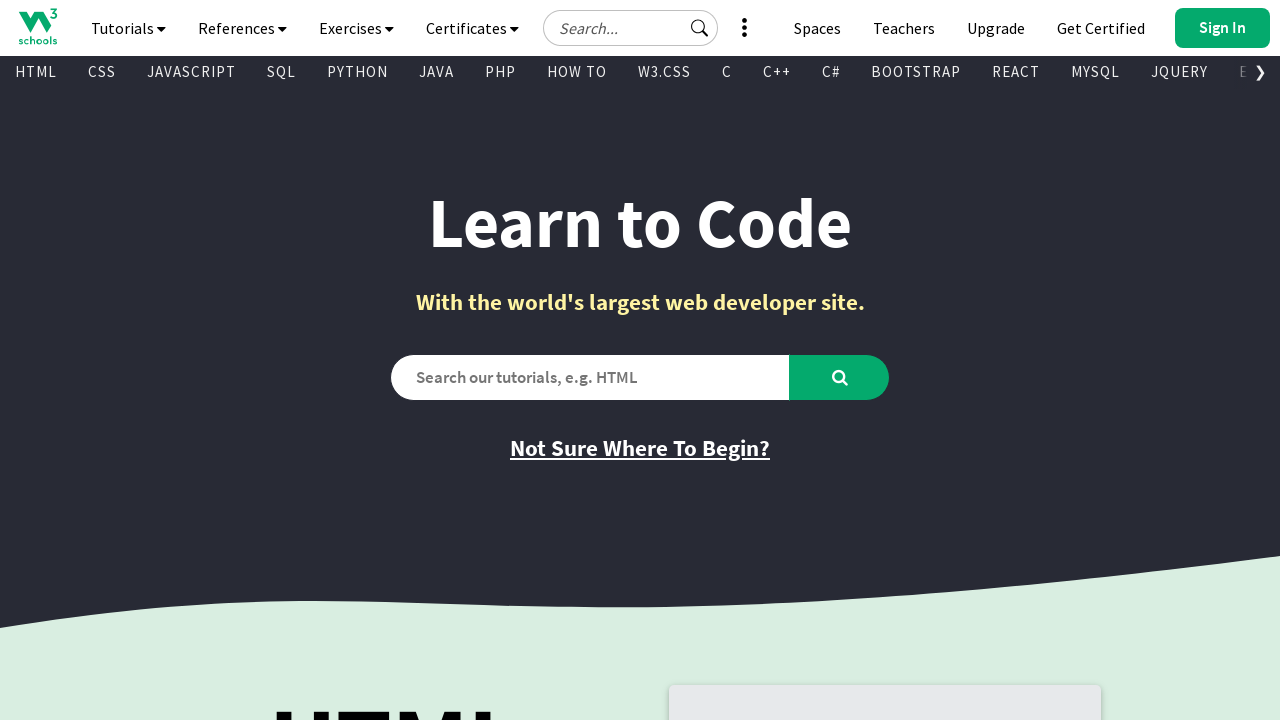

Retrieved link text: '
        Exercises
        
        
      '
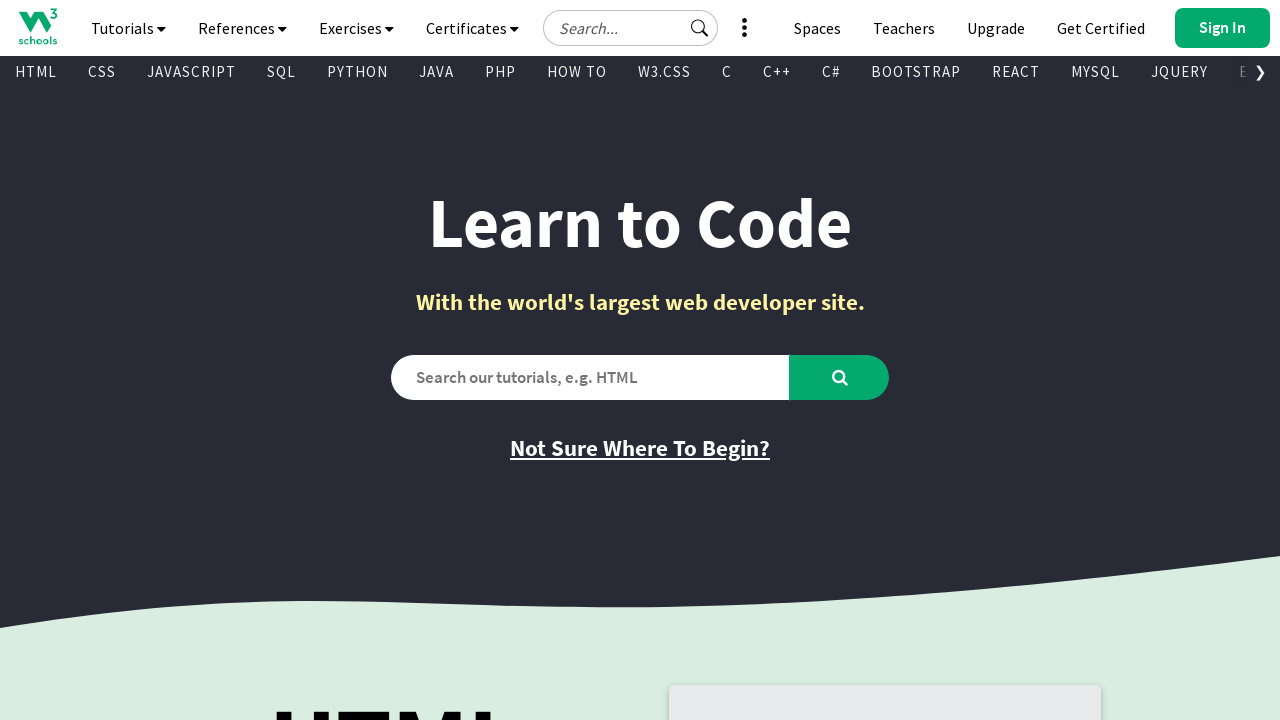

Retrieved link href attribute: 'javascript:void(0)'
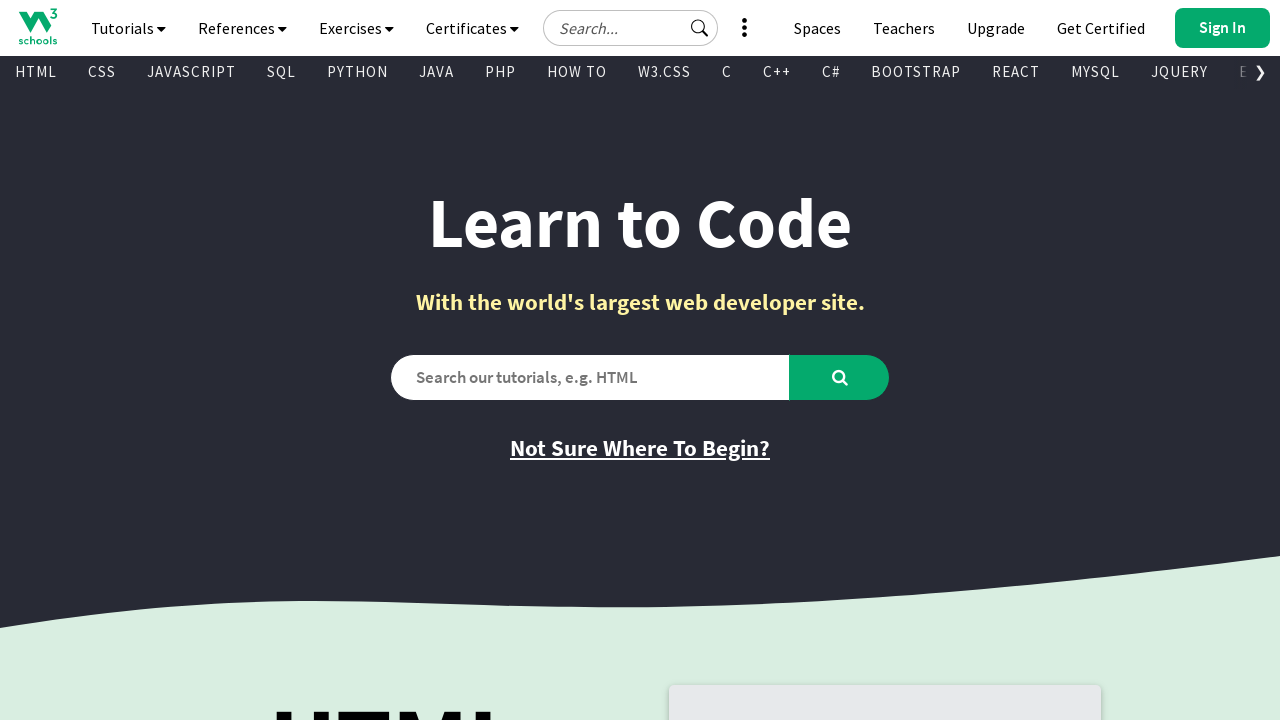

Retrieved link text: '
        Certificates
        
        
      '
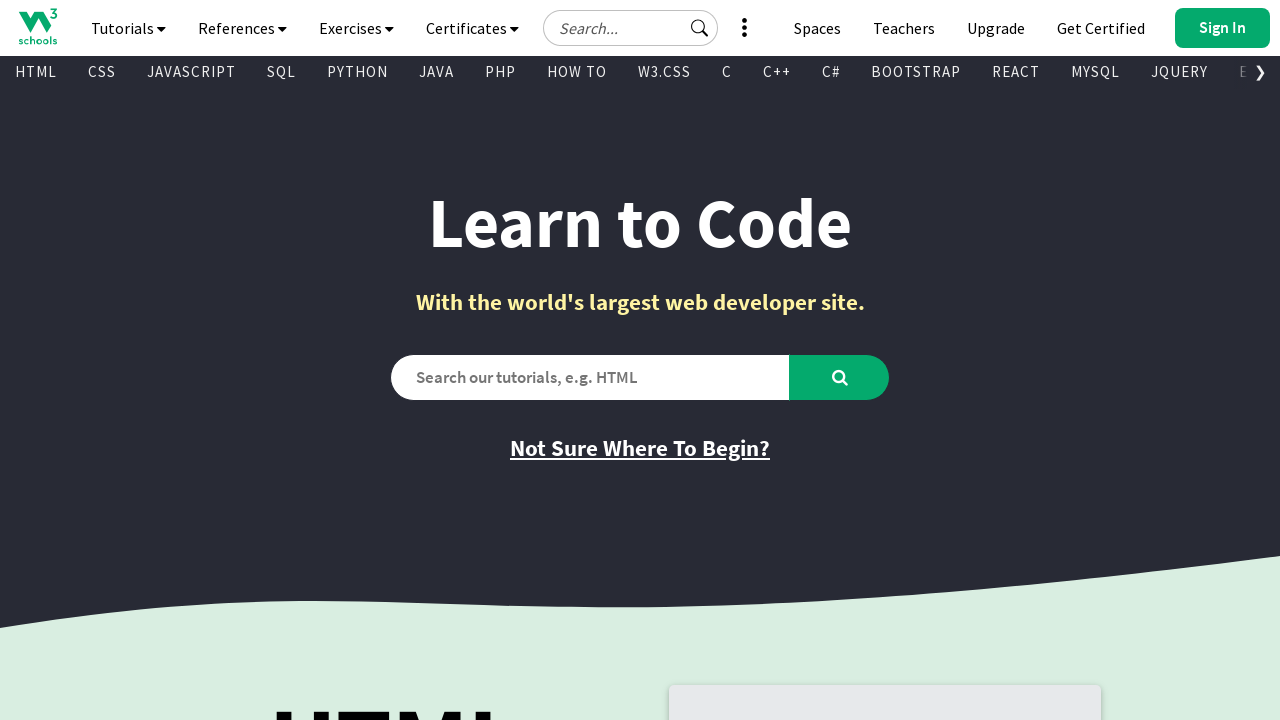

Retrieved link href attribute: 'javascript:void(0)'
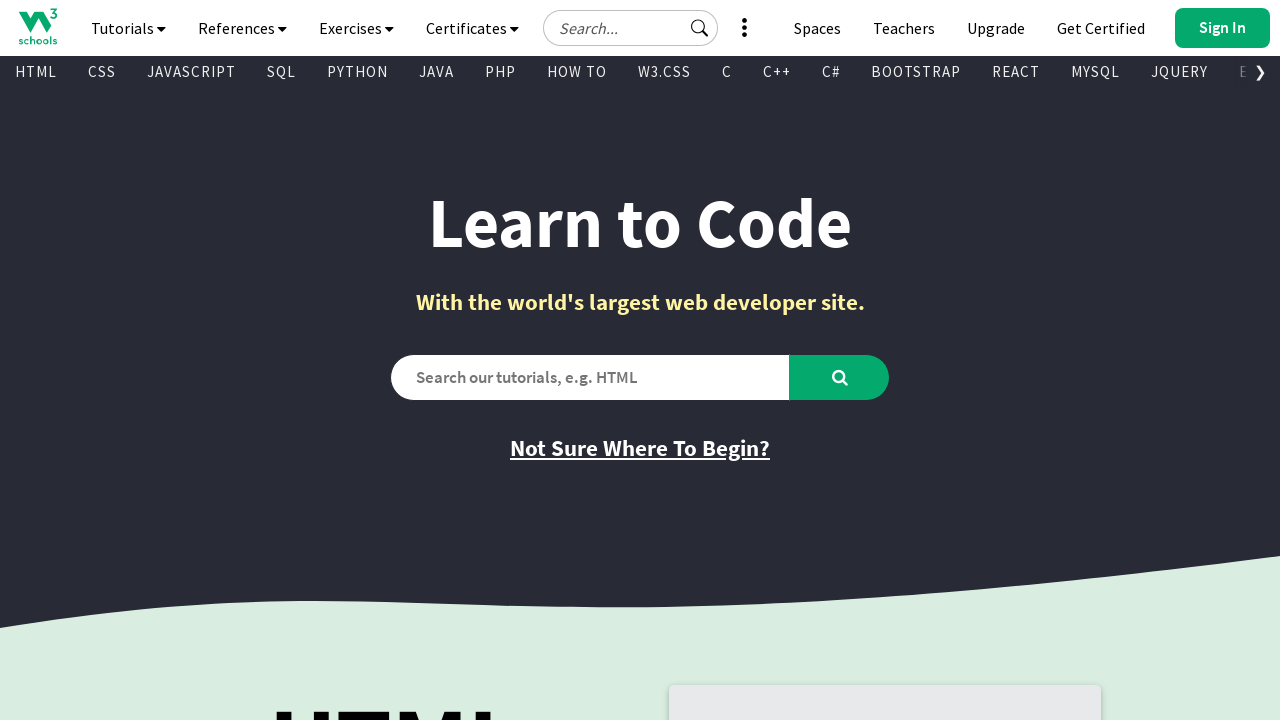

Retrieved link text: '
        See More
        
         
        
        
      '
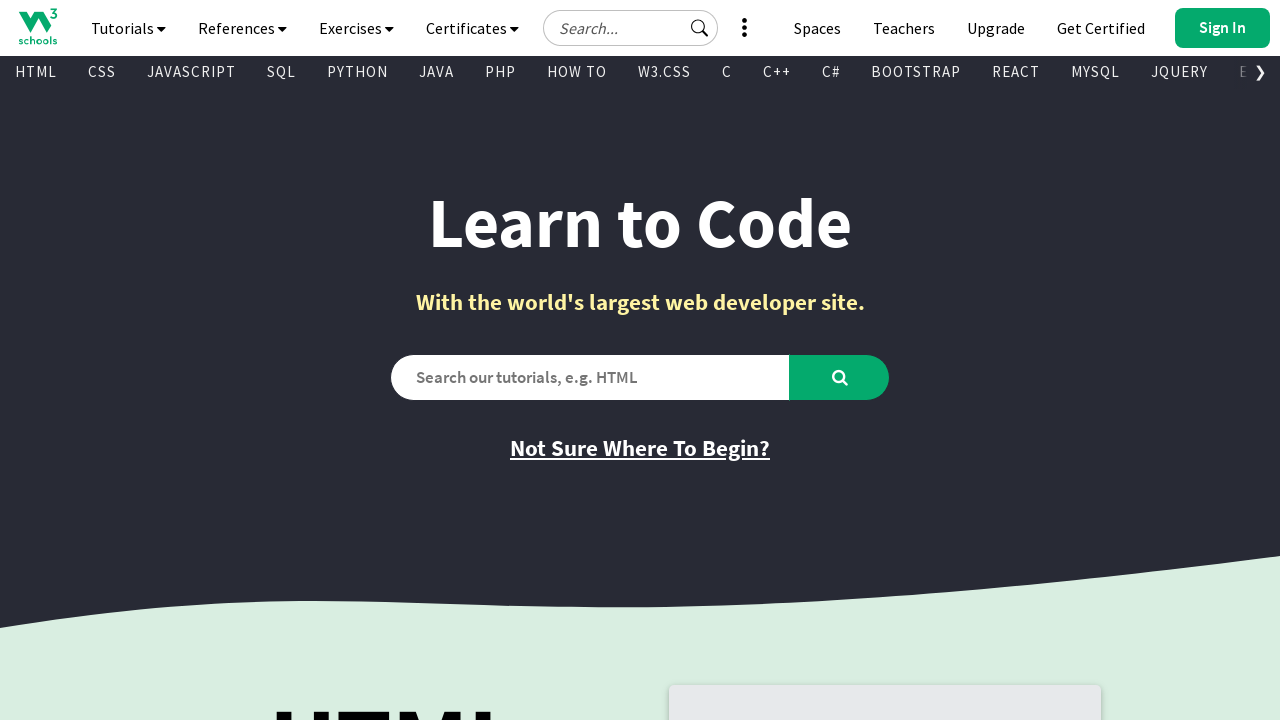

Retrieved link href attribute: 'javascript:void(0)'
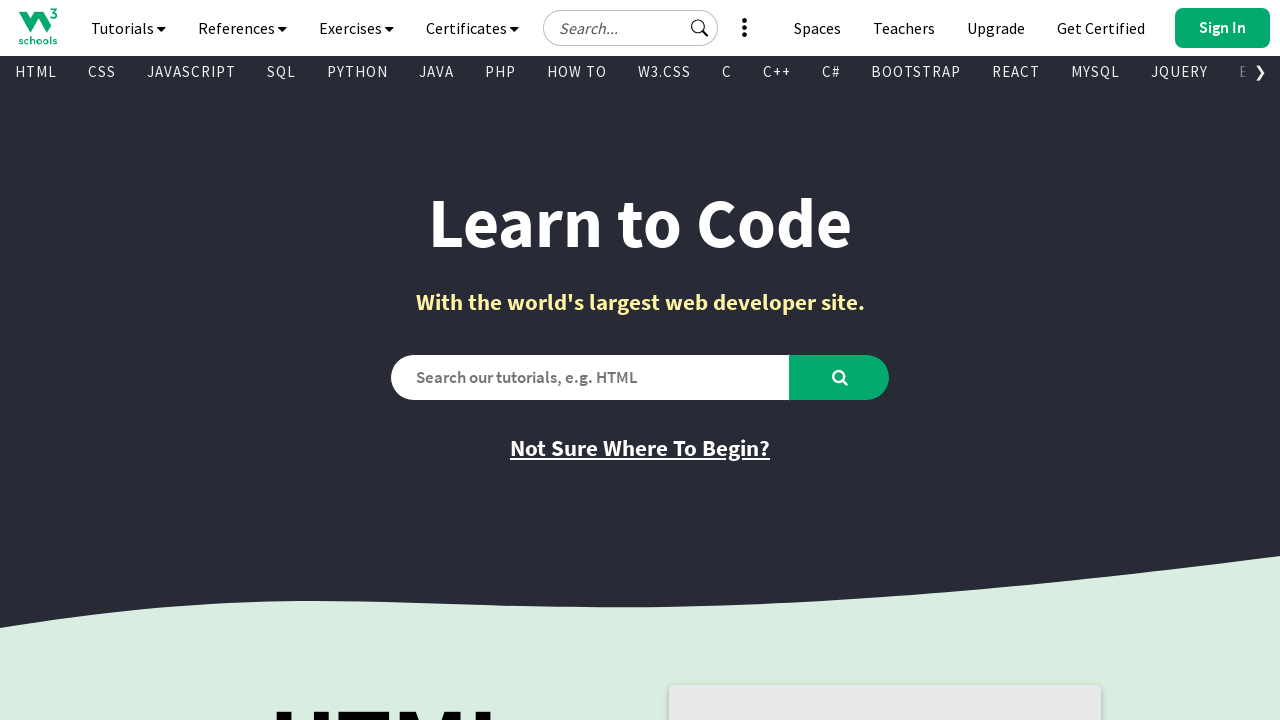

Retrieved link text: '
        
          
        
        Get Certified
      '
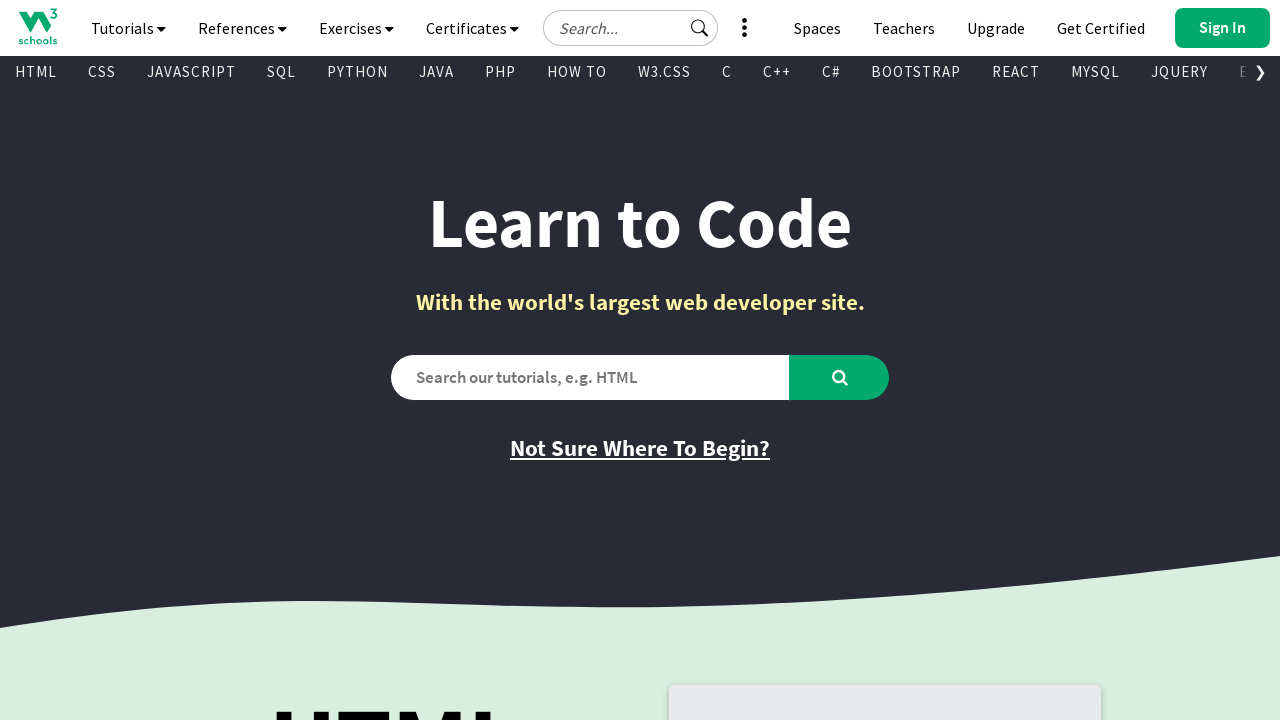

Retrieved link href attribute: 'https://campus.w3schools.com/collections/course-catalog'
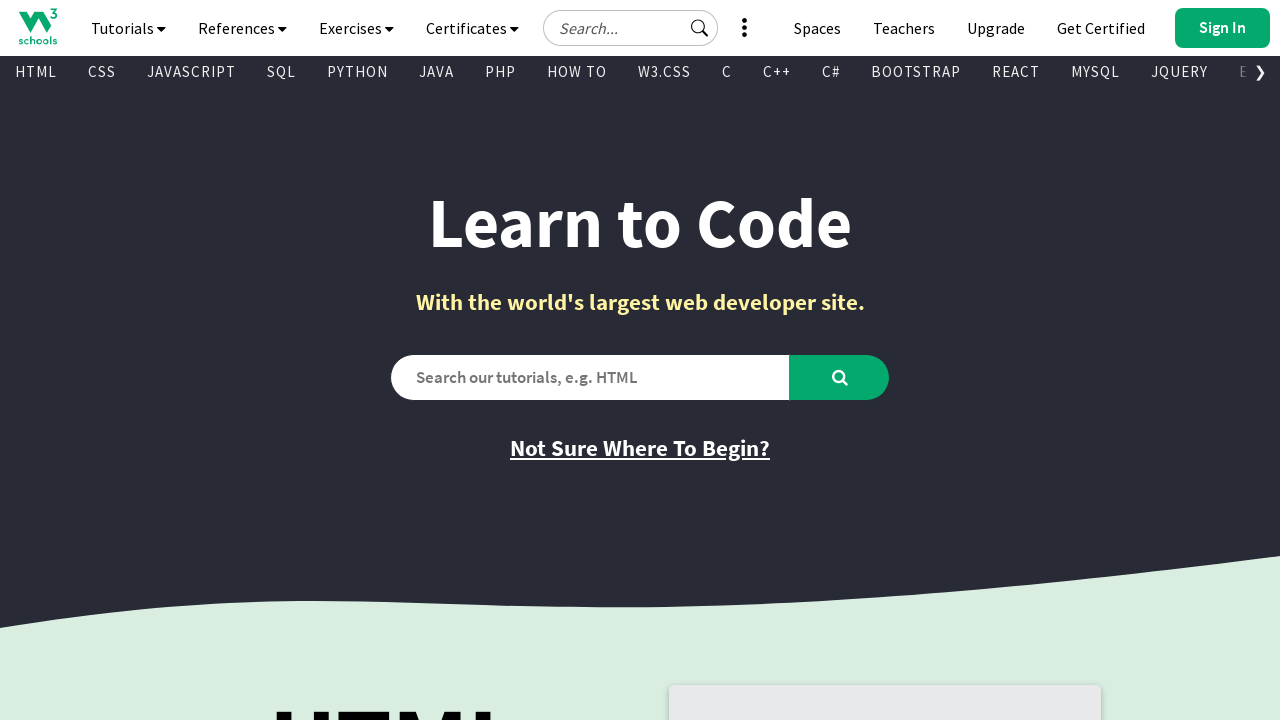

Retrieved link text: '
        
          
          
          
        
        Upgrade
      '
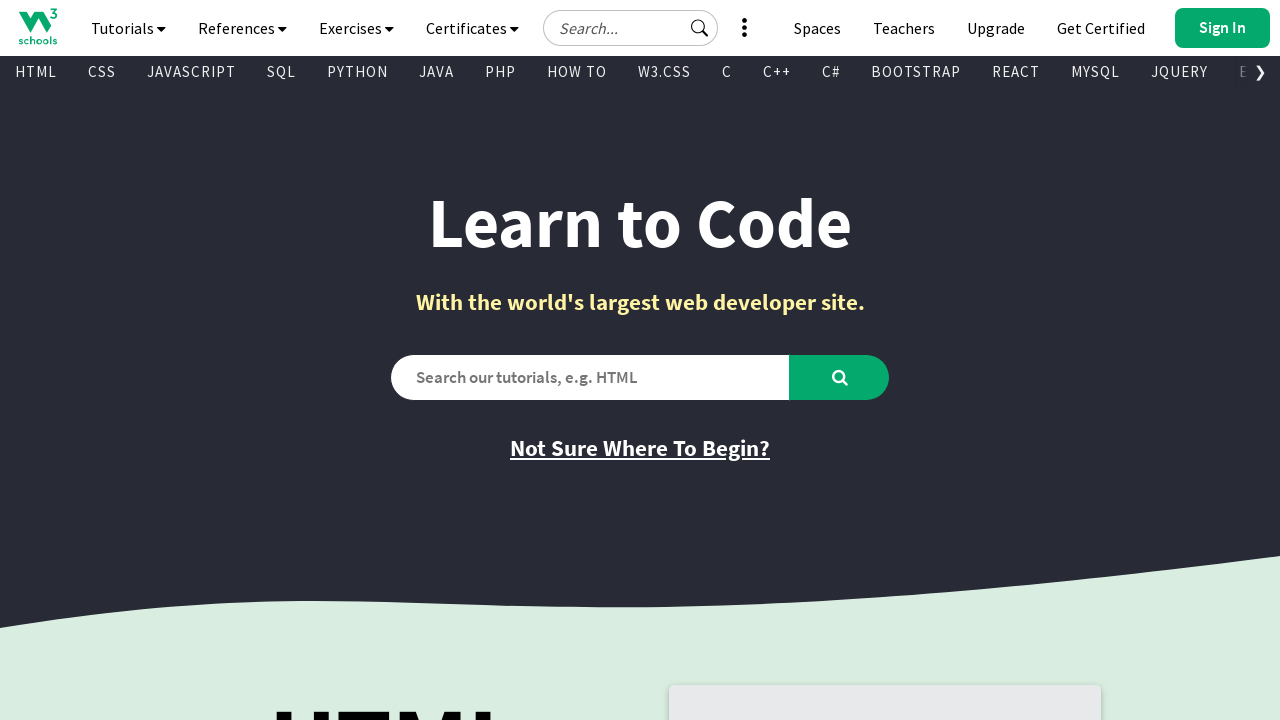

Retrieved link href attribute: 'https://order.w3schools.com/plans'
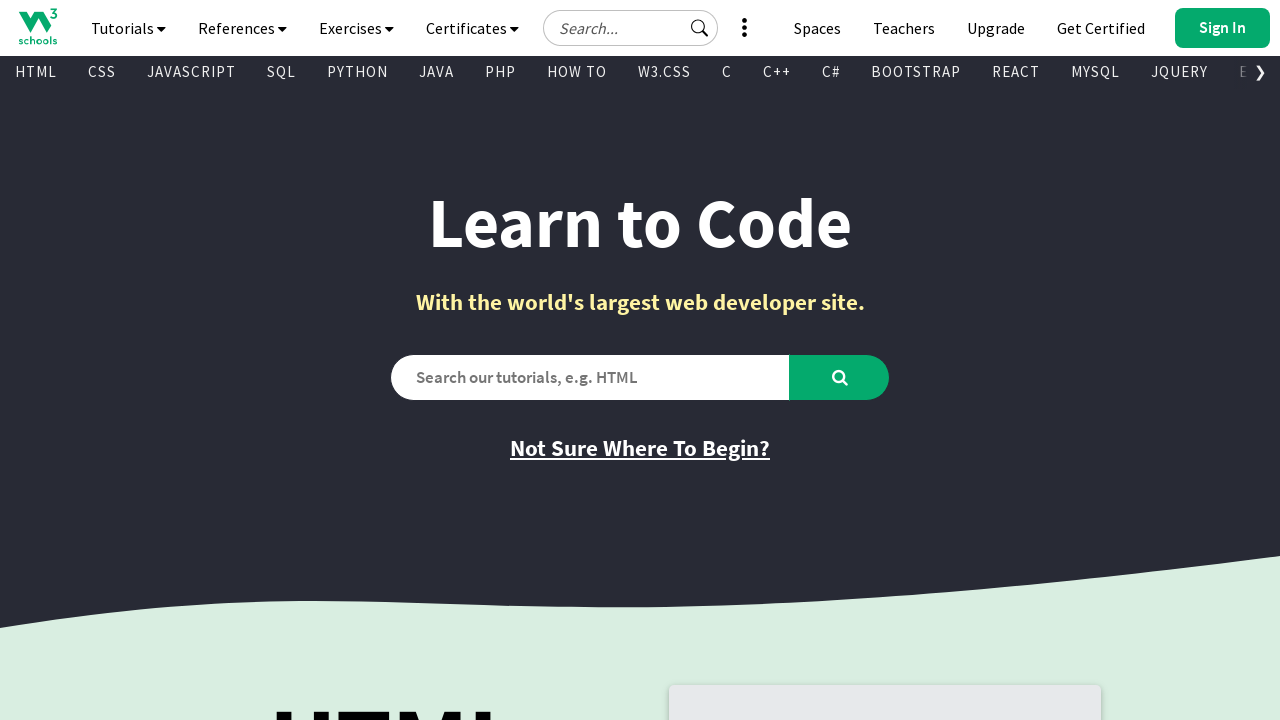

Retrieved link text: '
        
          
        
        Teachers
      '
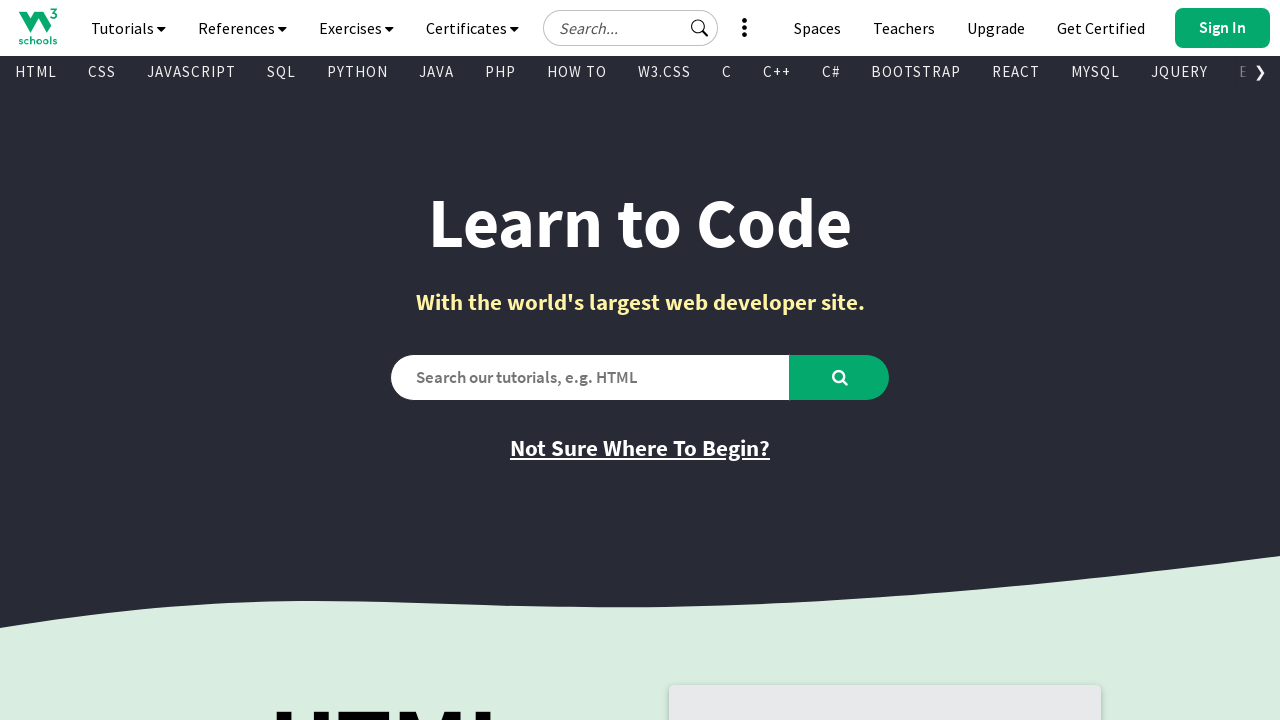

Retrieved link href attribute: '/academy/index.php'
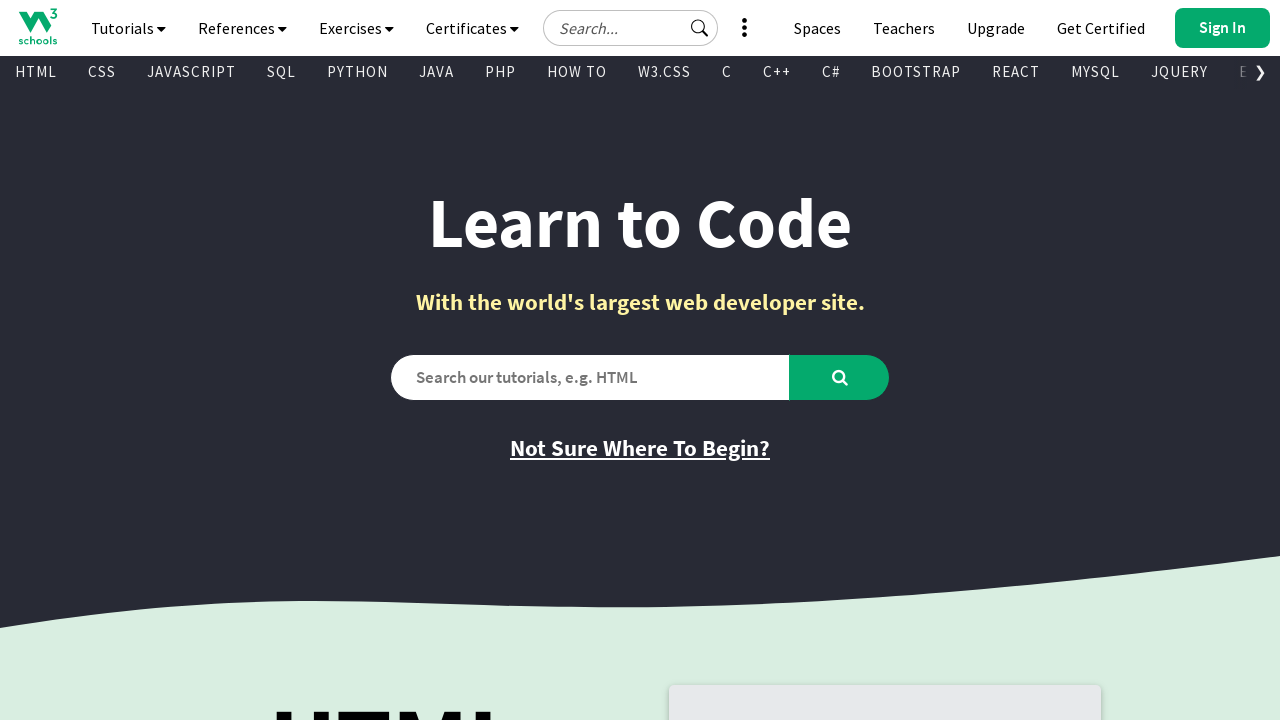

Retrieved link text: '
        
          
        
        Spaces
      '
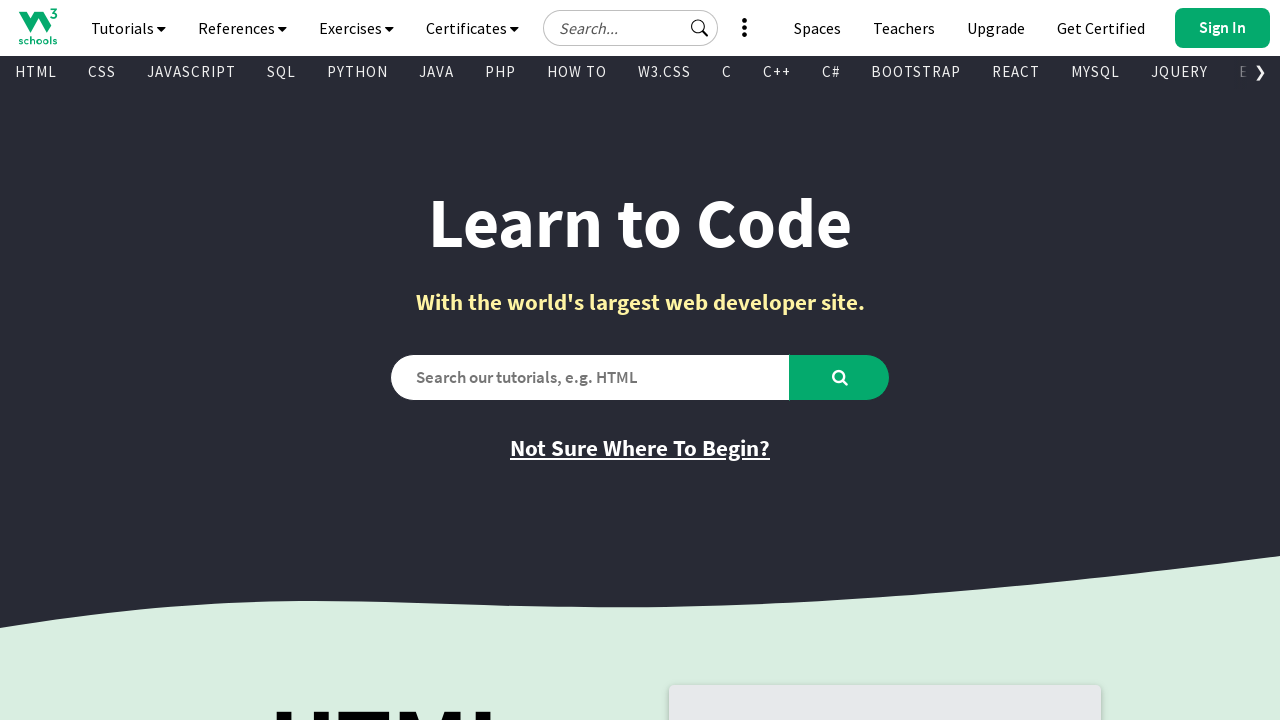

Retrieved link href attribute: '/spaces/index.php'
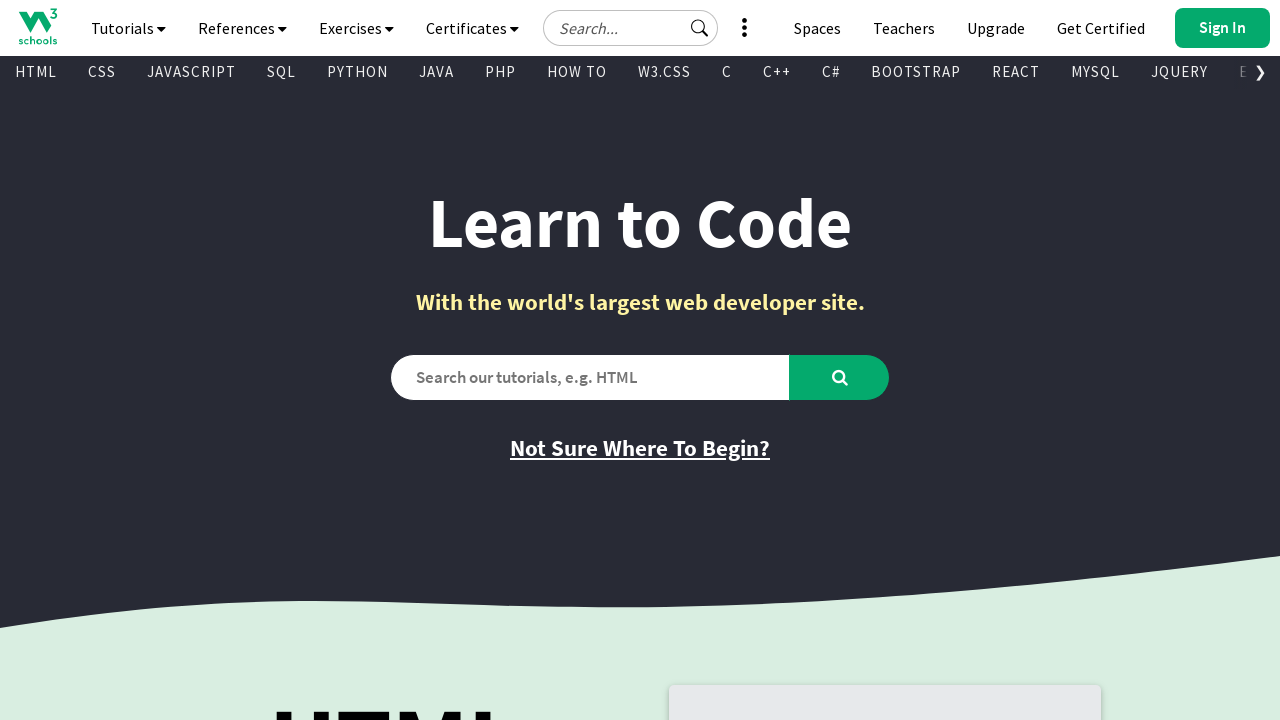

Retrieved link text: '
        
          
        
        Bootcamps
      '
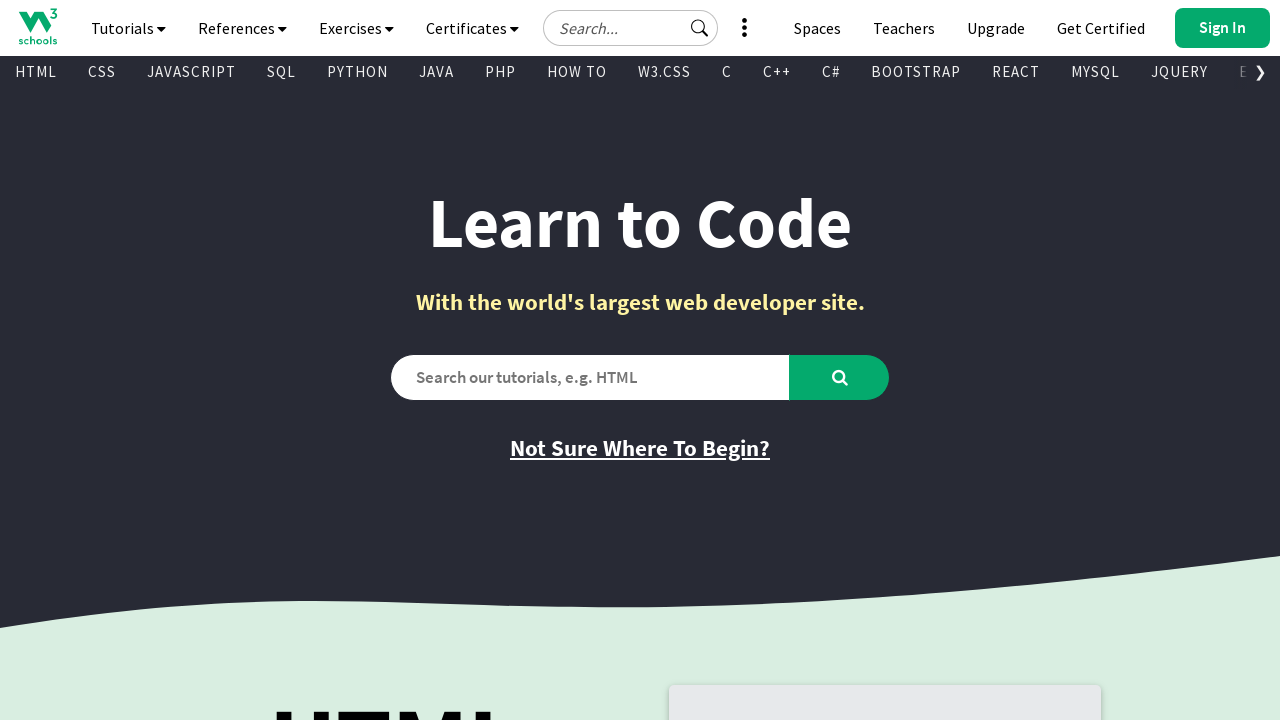

Retrieved link href attribute: '/bootcamp/index.php'
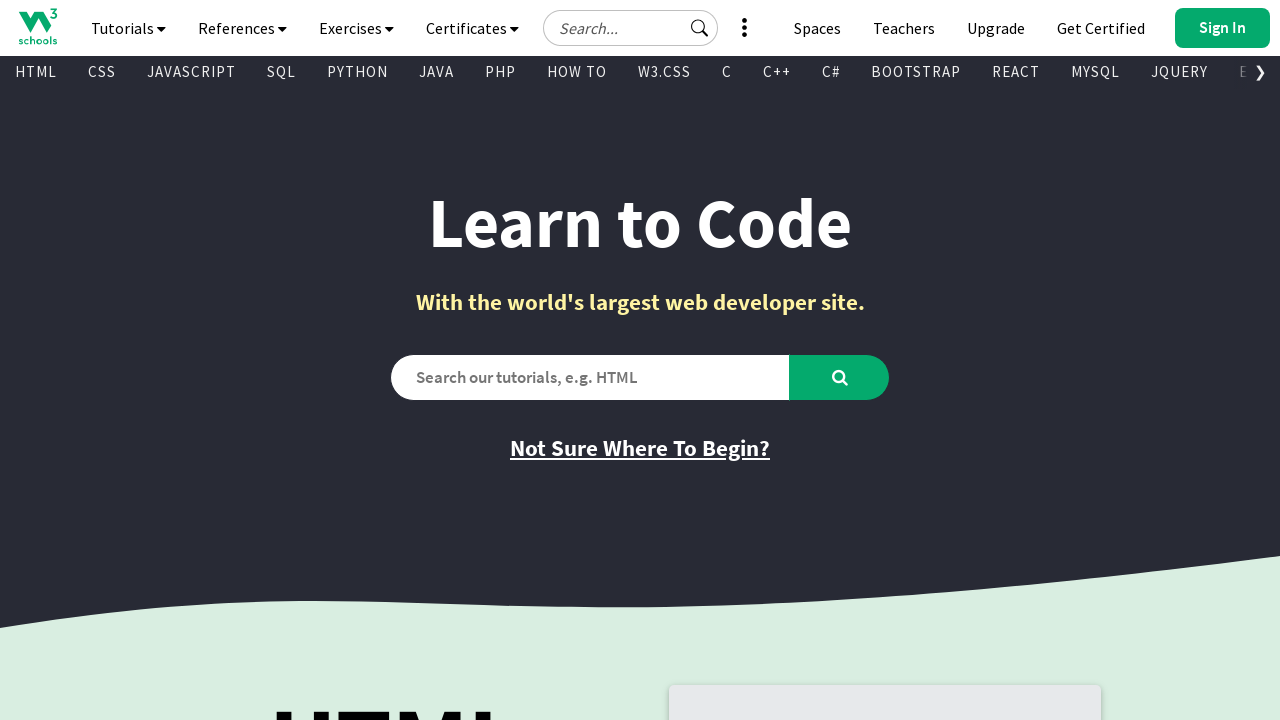

Retrieved link text: 'HTML'
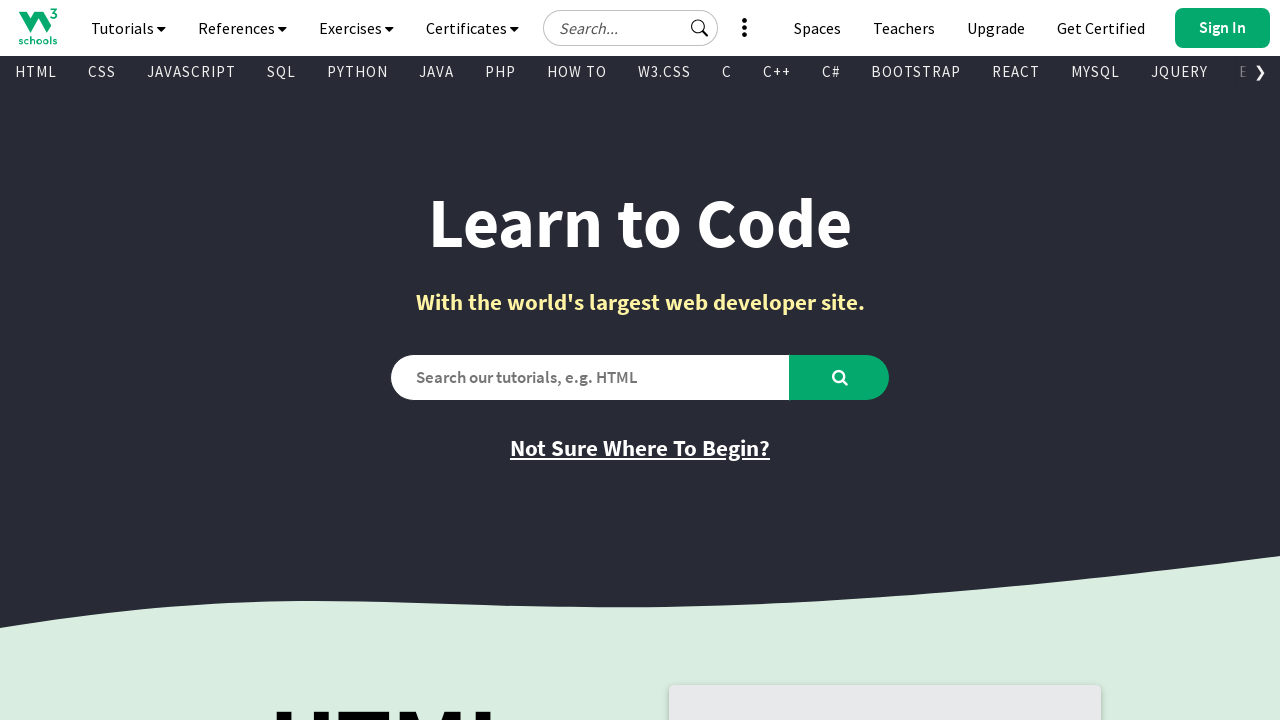

Retrieved link href attribute: '/html/default.asp'
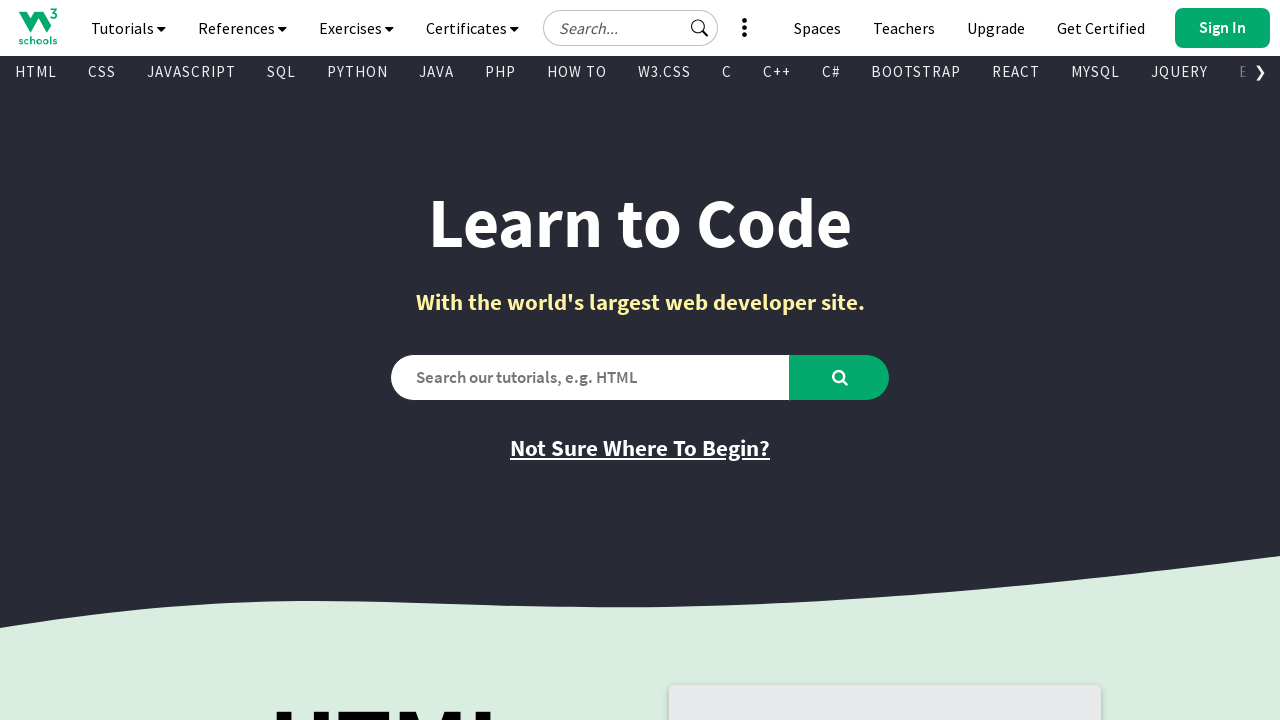

Retrieved link text: 'CSS'
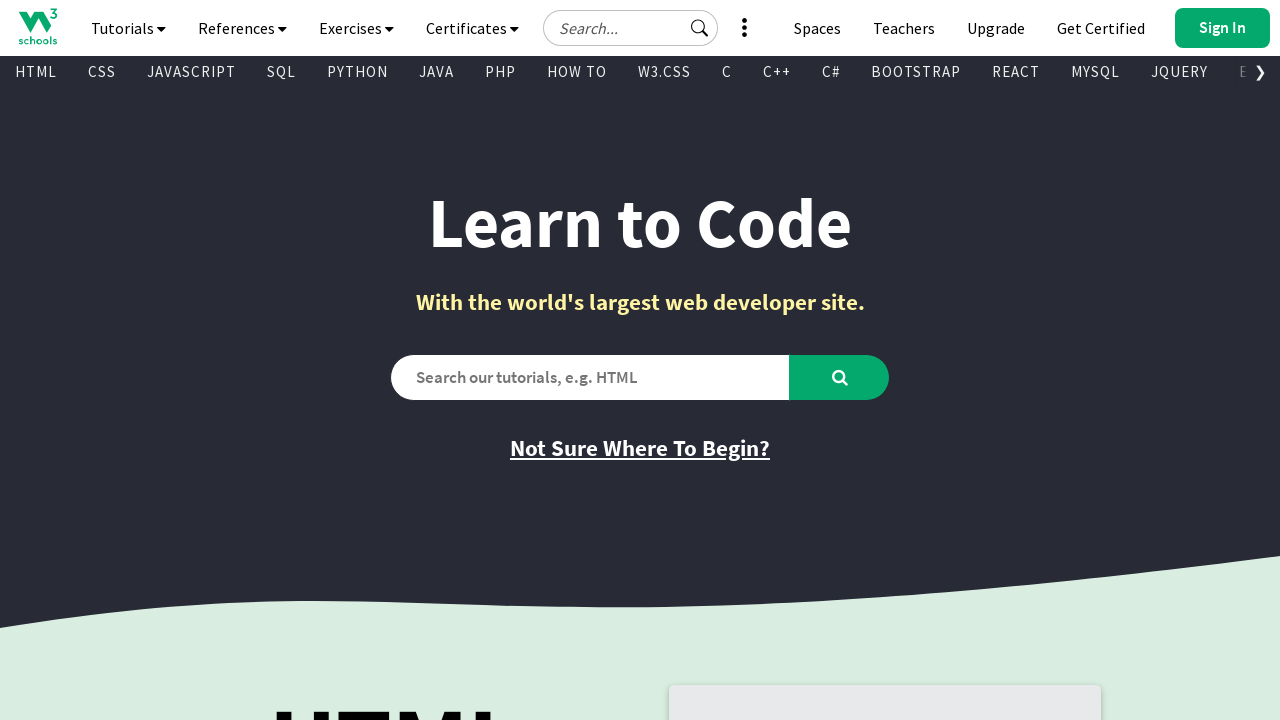

Retrieved link href attribute: '/css/default.asp'
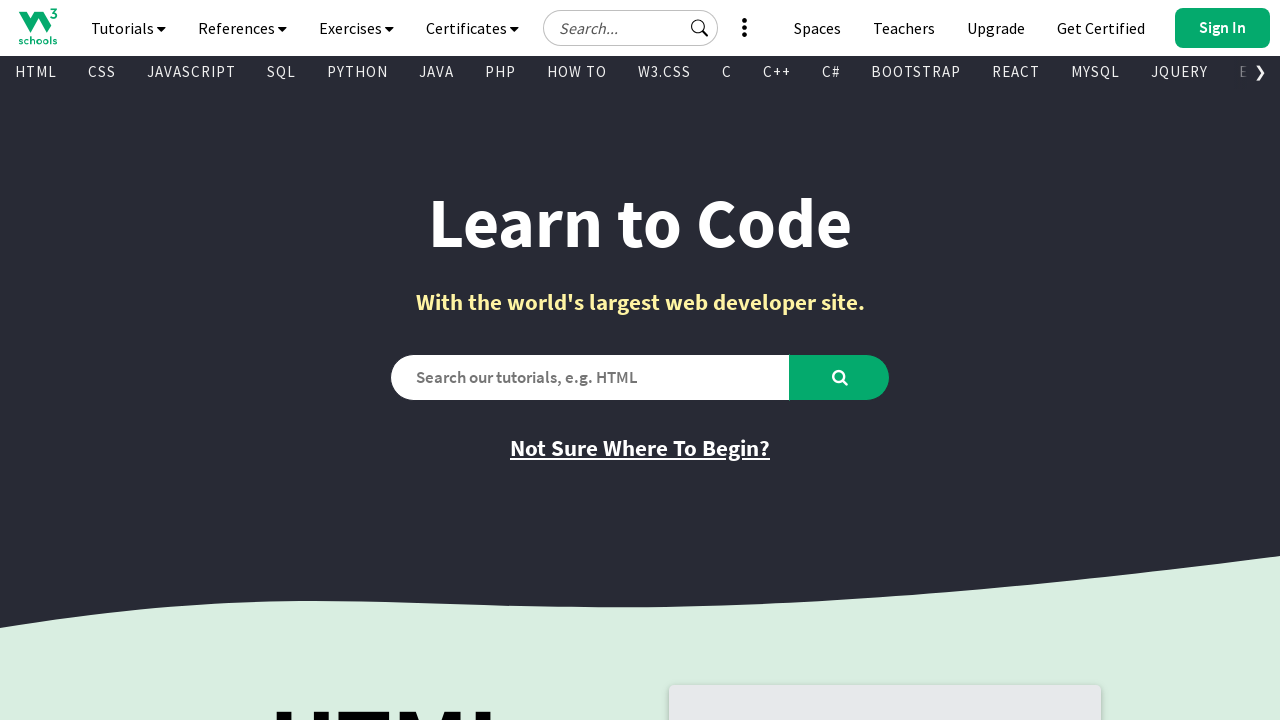

Retrieved link text: 'JAVASCRIPT'
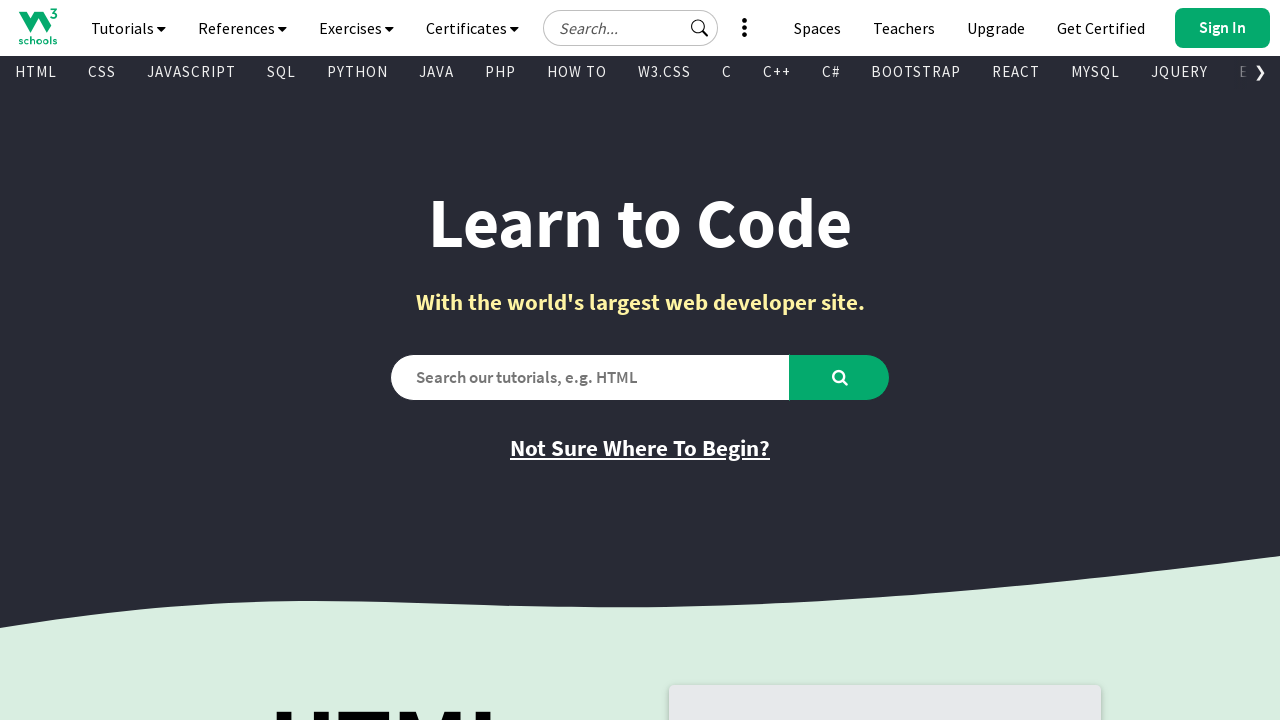

Retrieved link href attribute: '/js/default.asp'
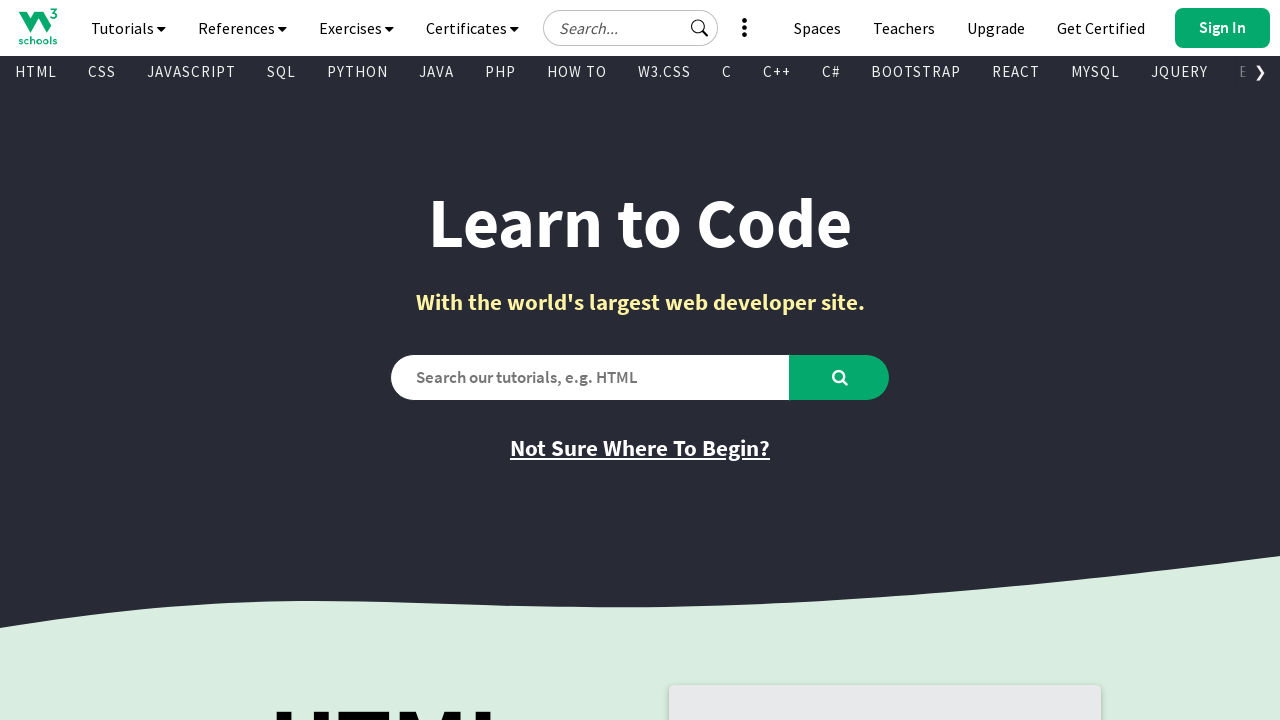

Retrieved link text: 'SQL'
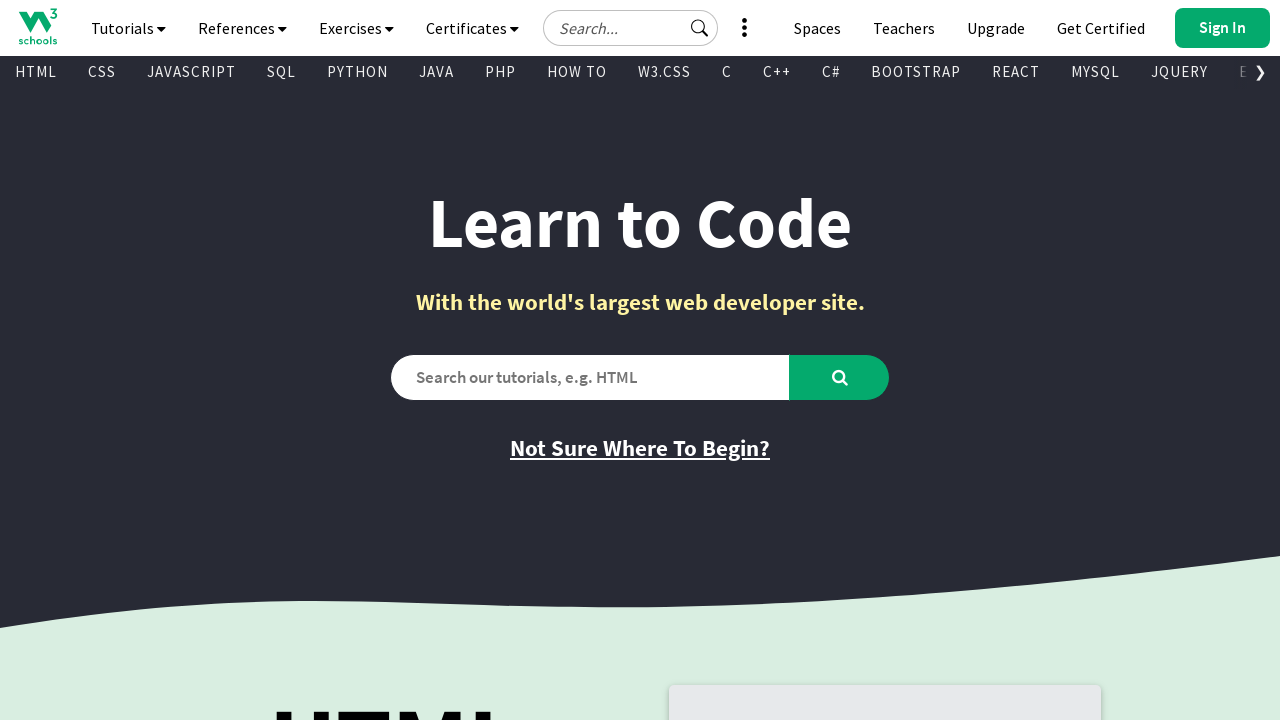

Retrieved link href attribute: '/sql/default.asp'
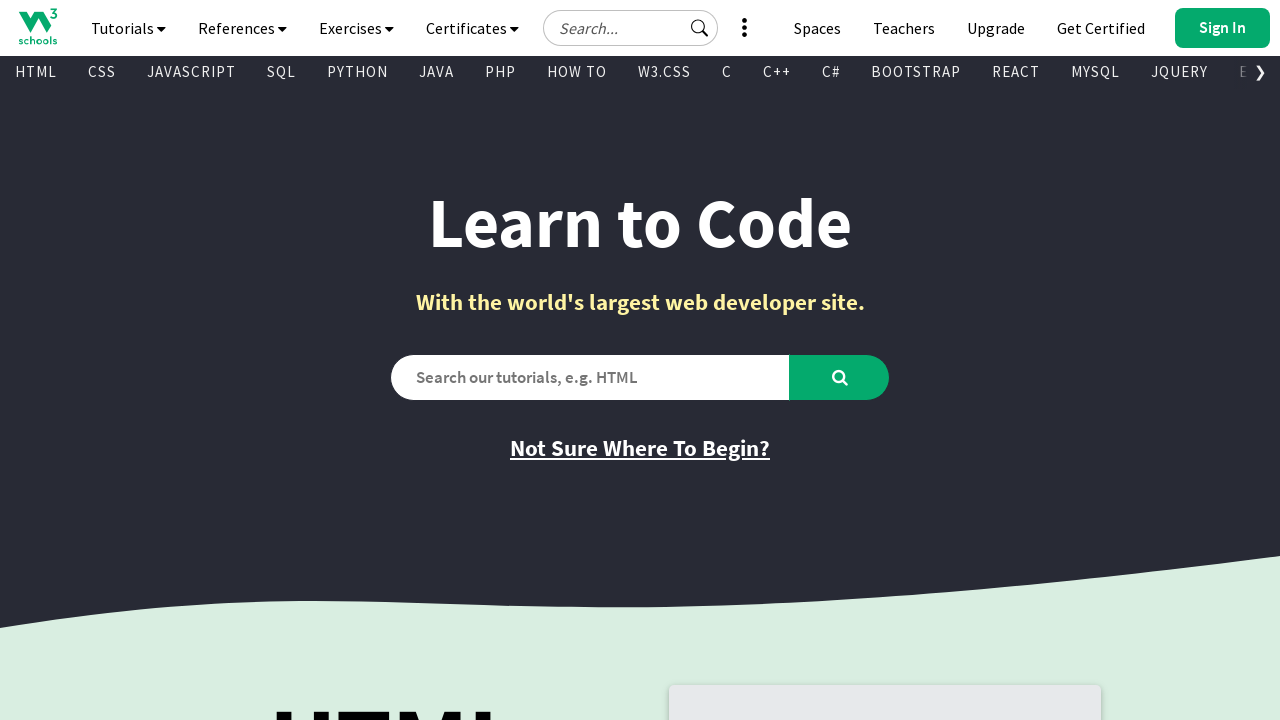

Retrieved link text: 'PYTHON'
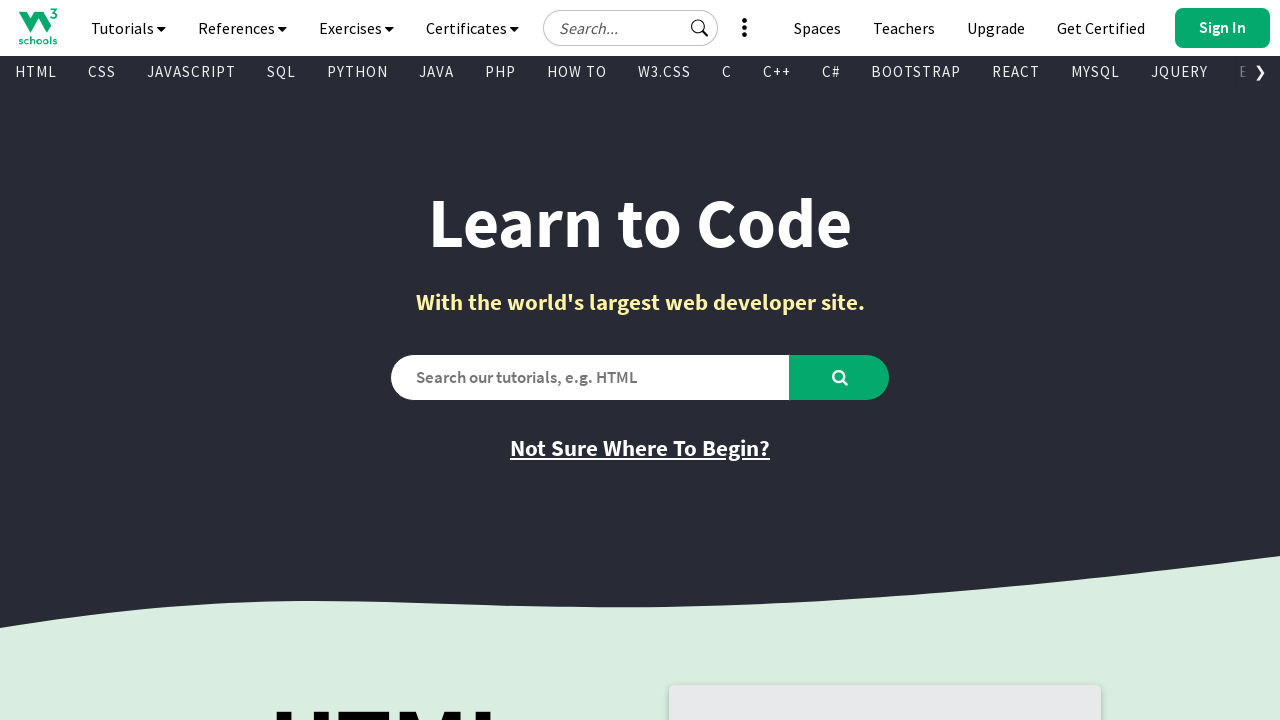

Retrieved link href attribute: '/python/default.asp'
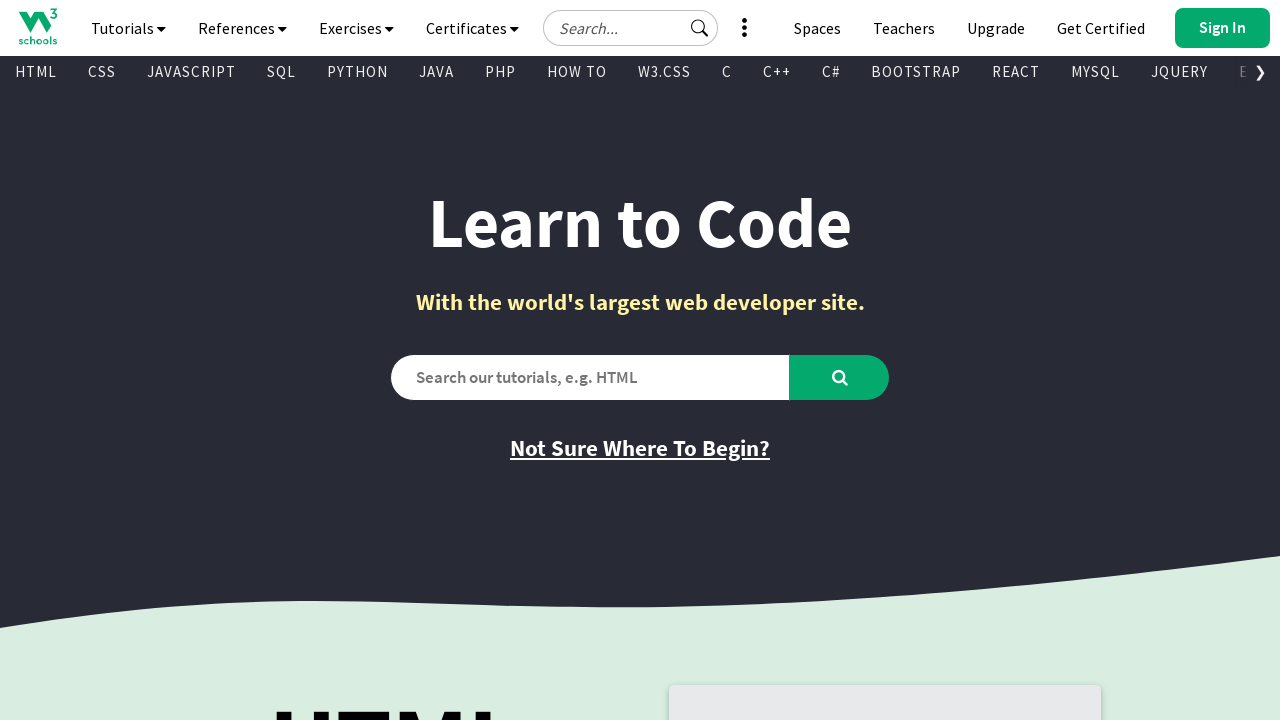

Retrieved link text: 'JAVA'
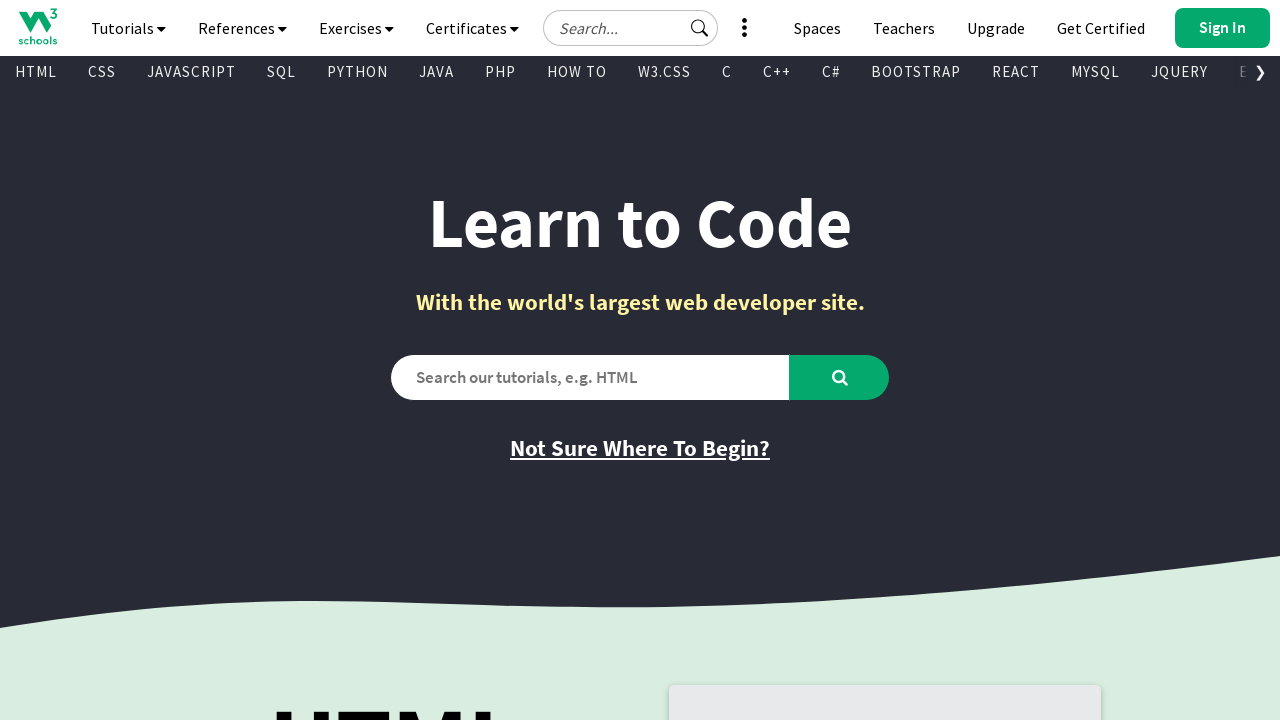

Retrieved link href attribute: '/java/default.asp'
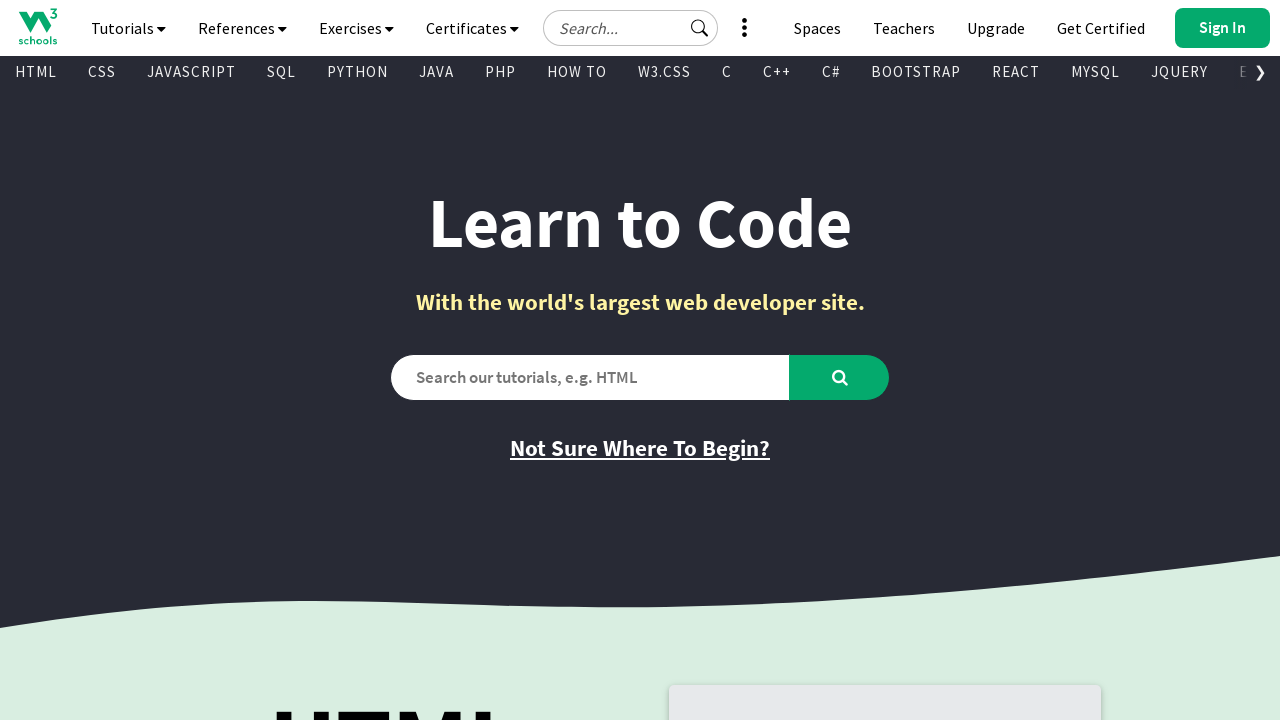

Retrieved link text: 'PHP'
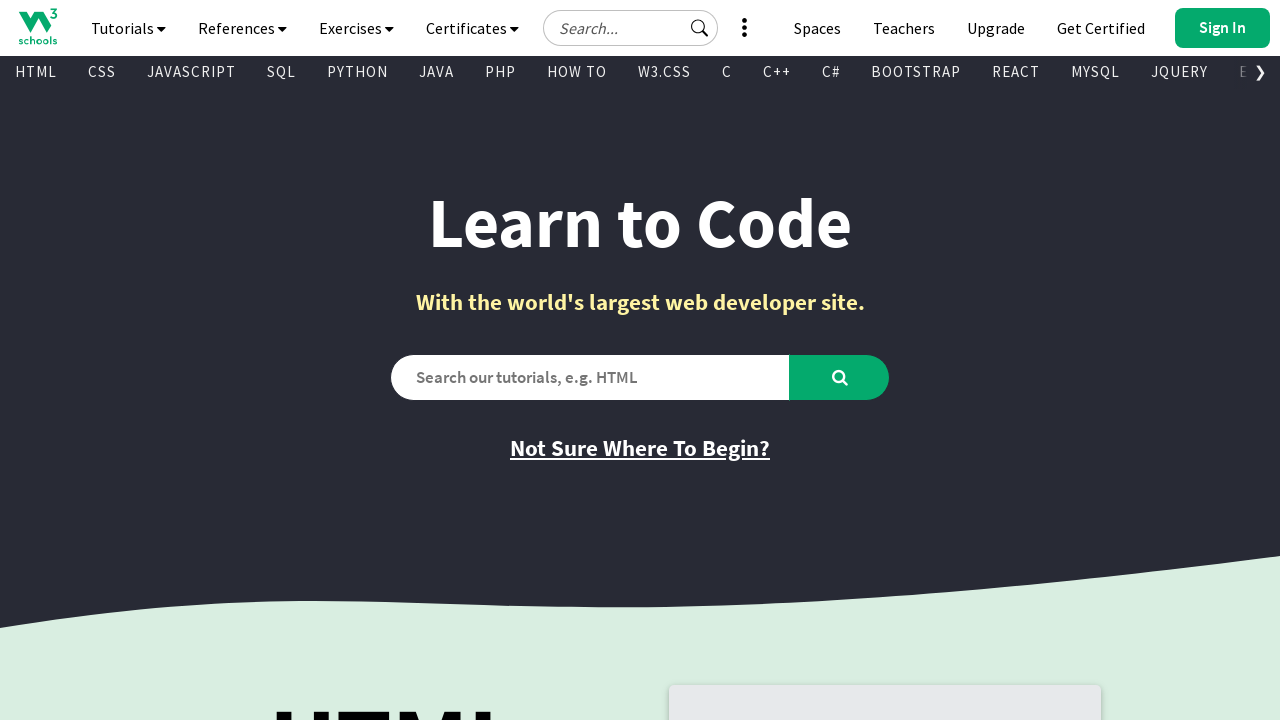

Retrieved link href attribute: '/php/default.asp'
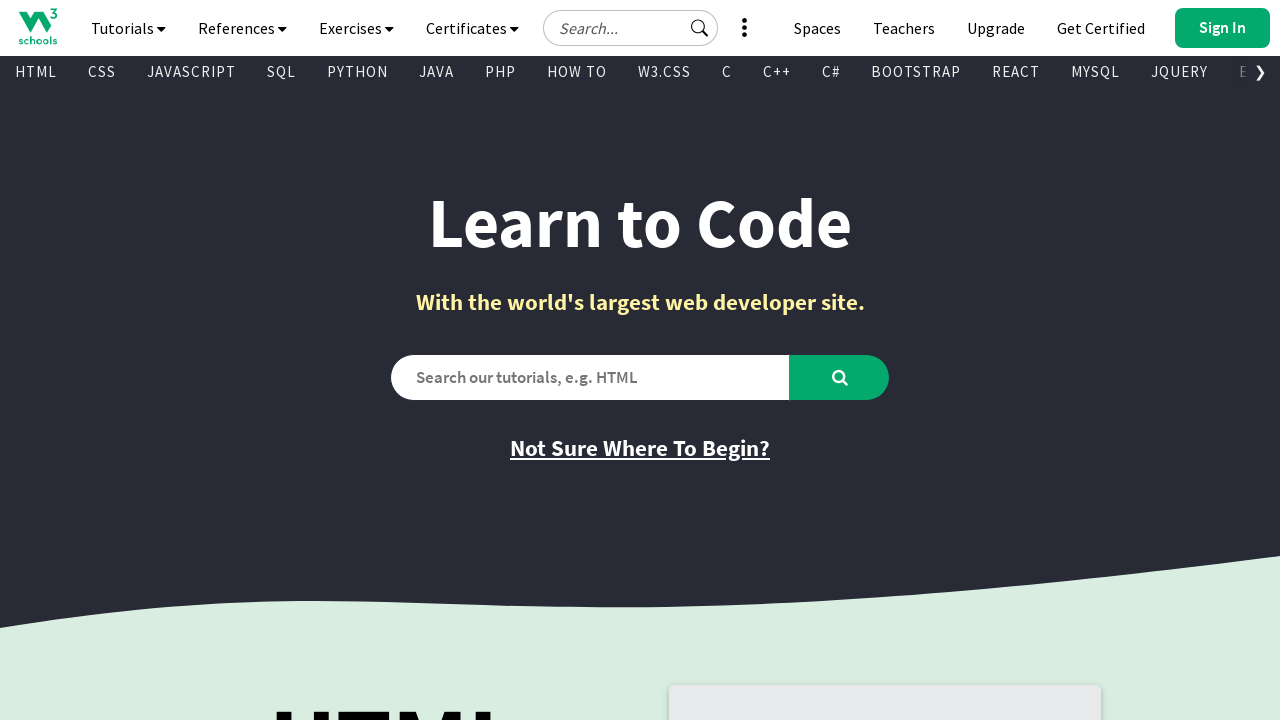

Retrieved link text: 'HOW TO'
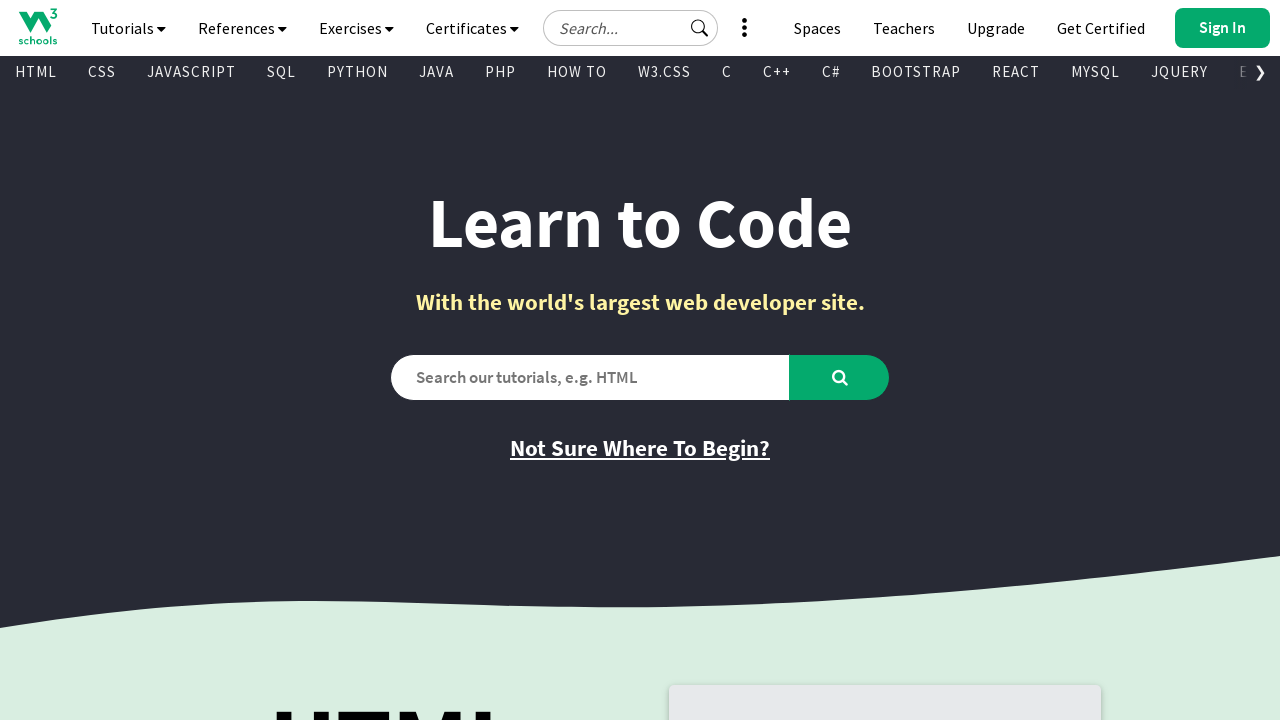

Retrieved link href attribute: '/howto/default.asp'
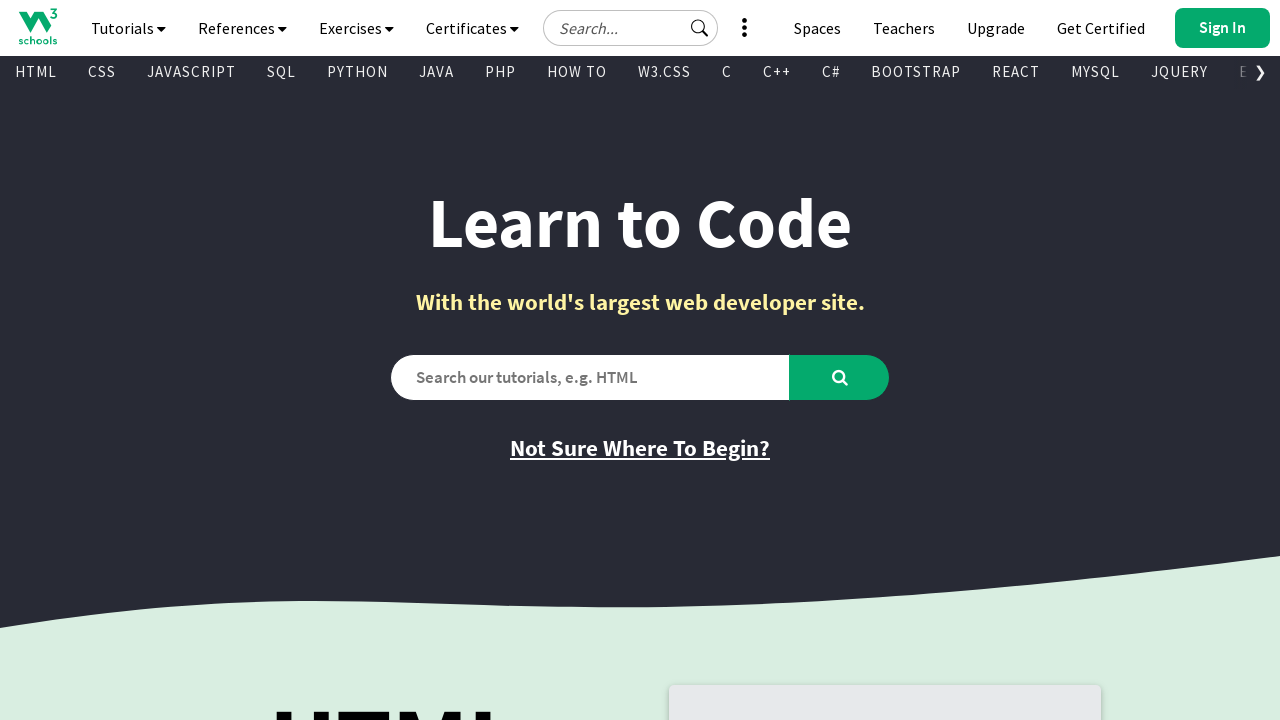

Retrieved link text: 'W3.CSS'
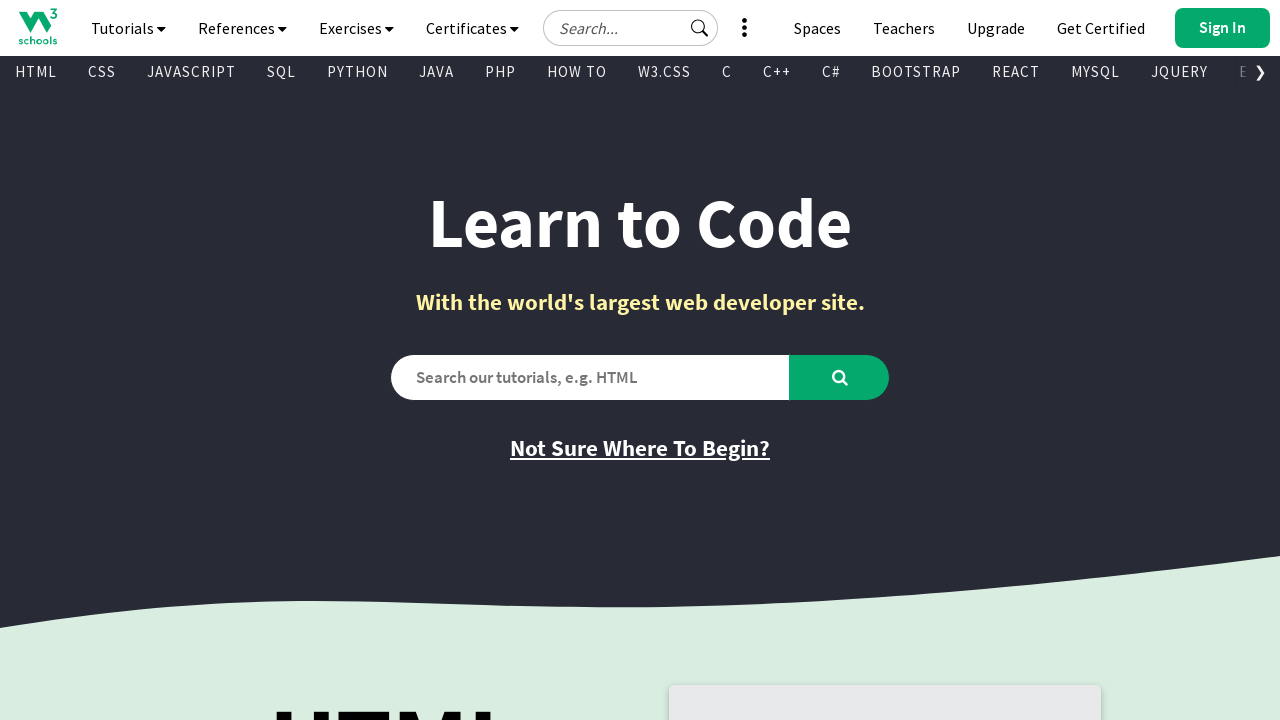

Retrieved link href attribute: '/w3css/default.asp'
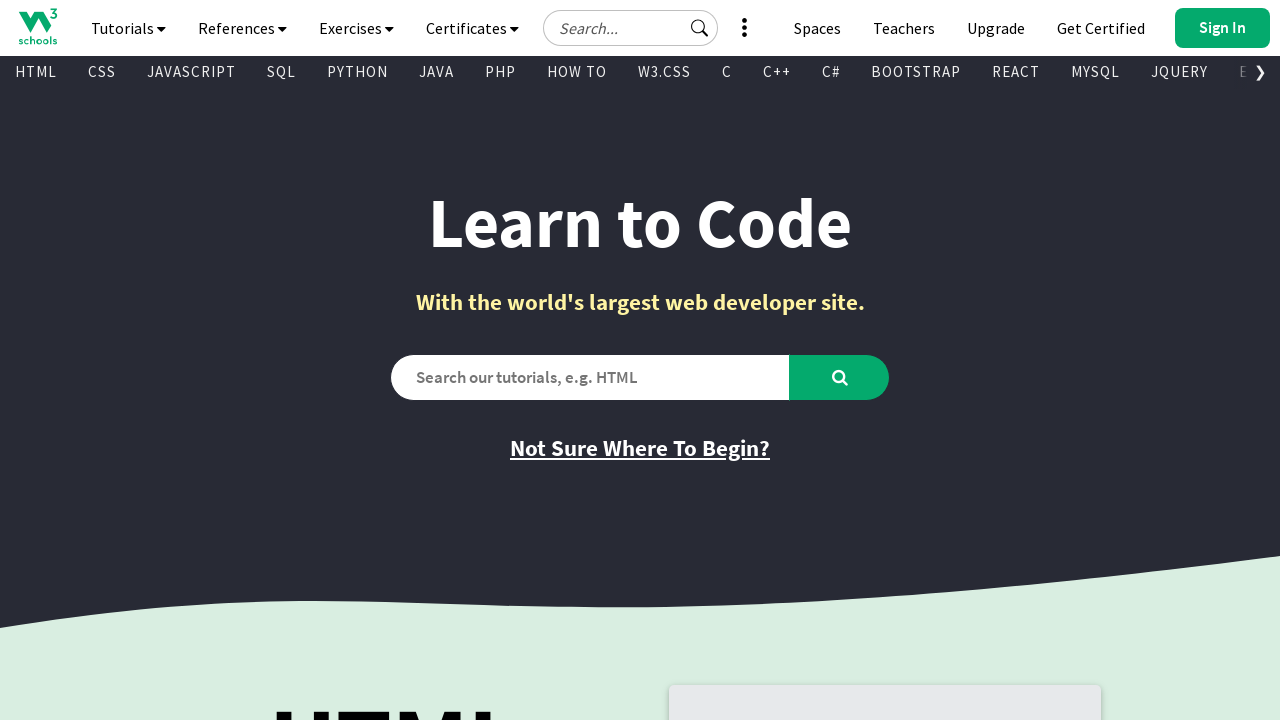

Retrieved link text: 'C'
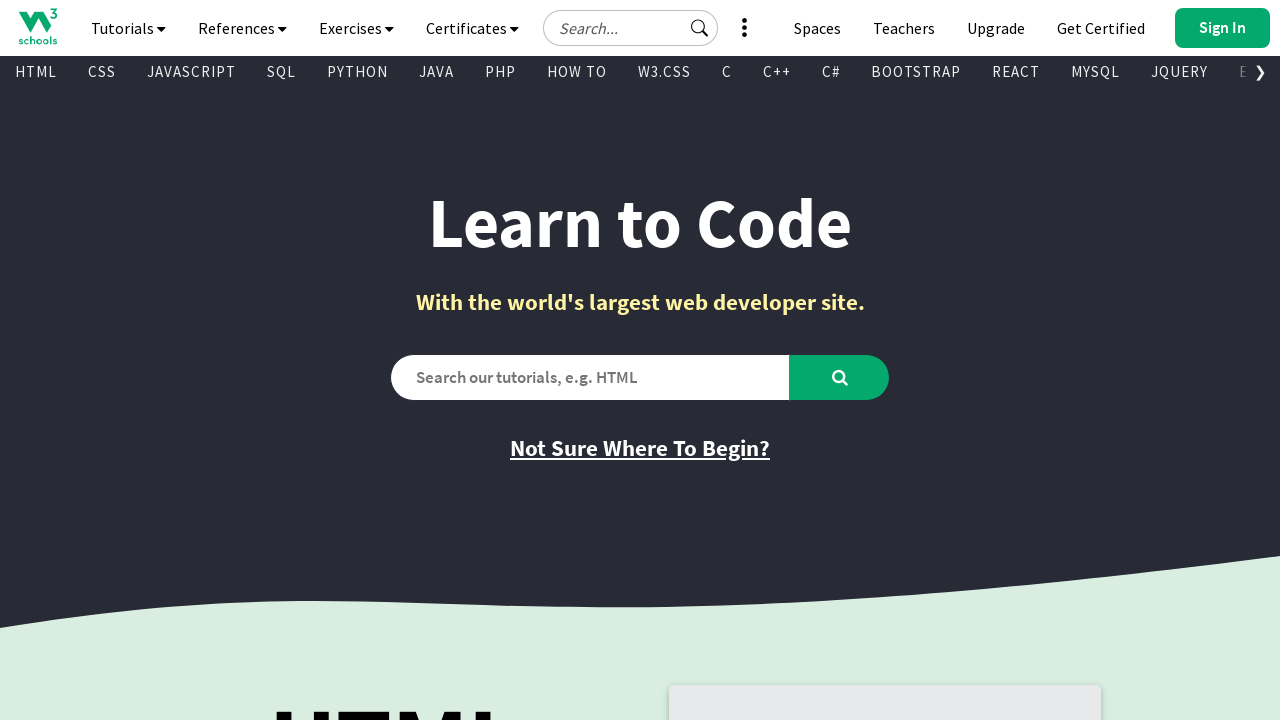

Retrieved link href attribute: '/c/index.php'
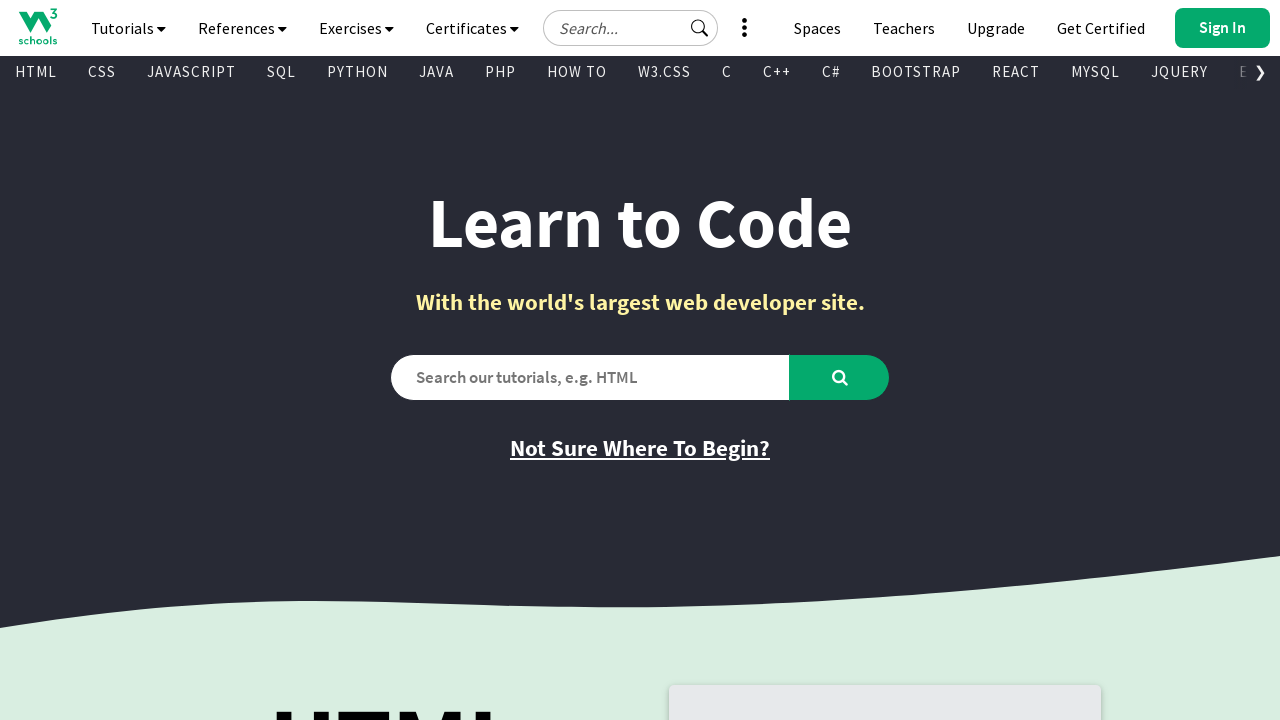

Retrieved link text: 'C++'
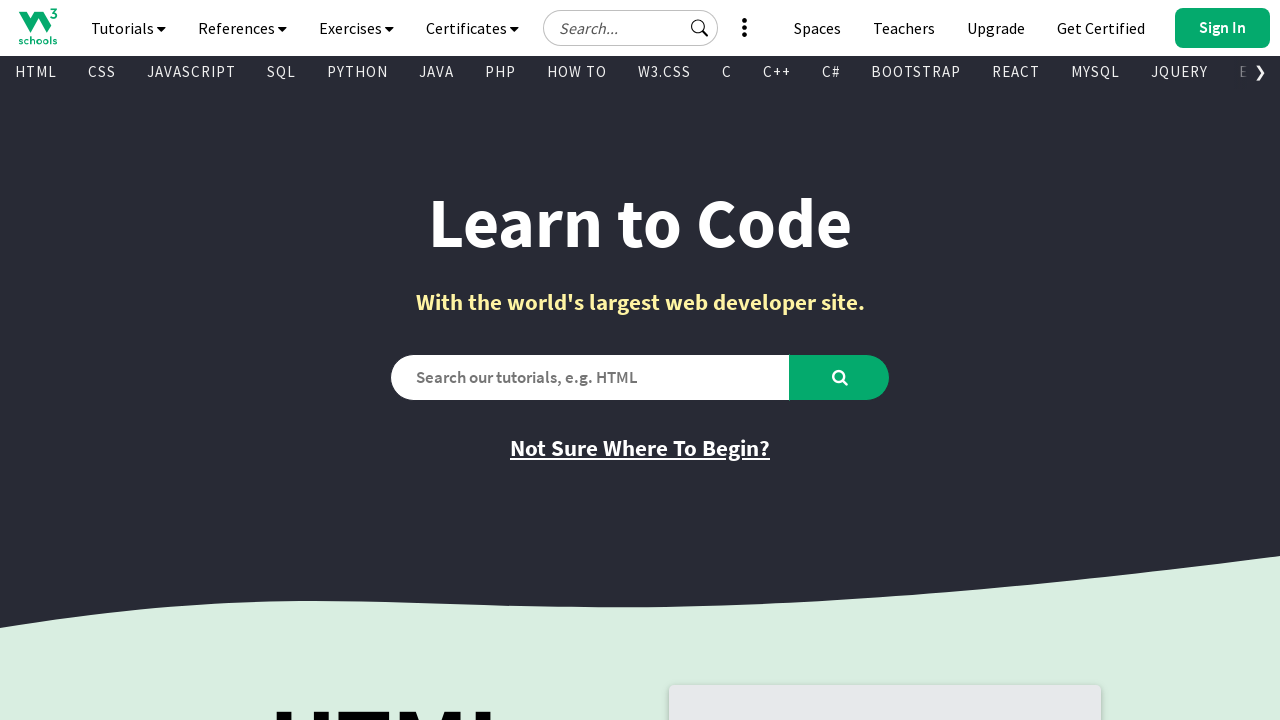

Retrieved link href attribute: '/cpp/default.asp'
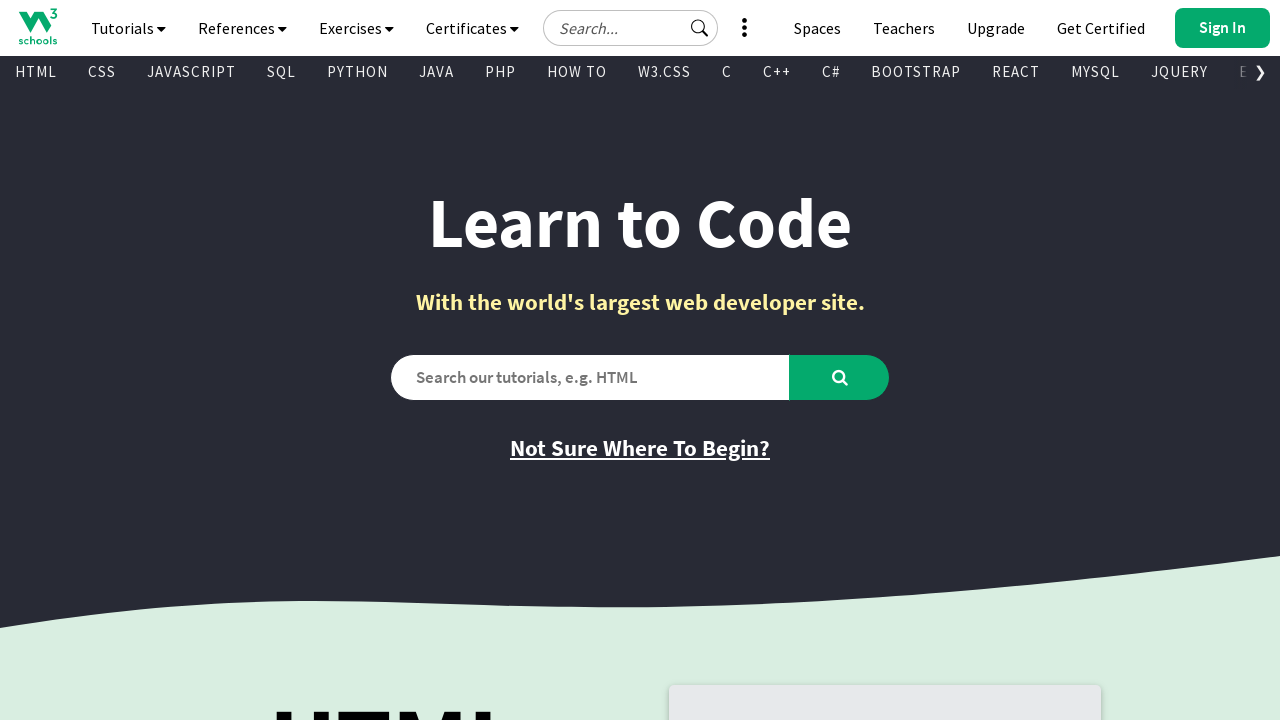

Retrieved link text: 'C#'
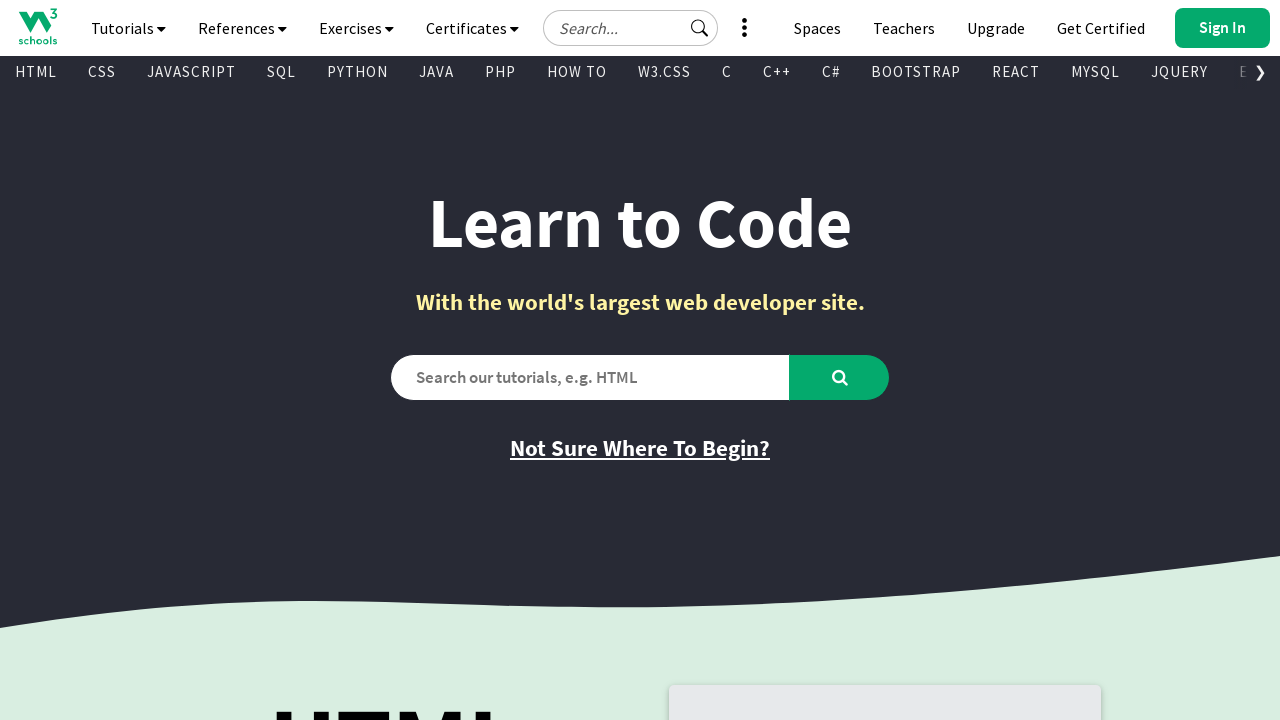

Retrieved link href attribute: '/cs/index.php'
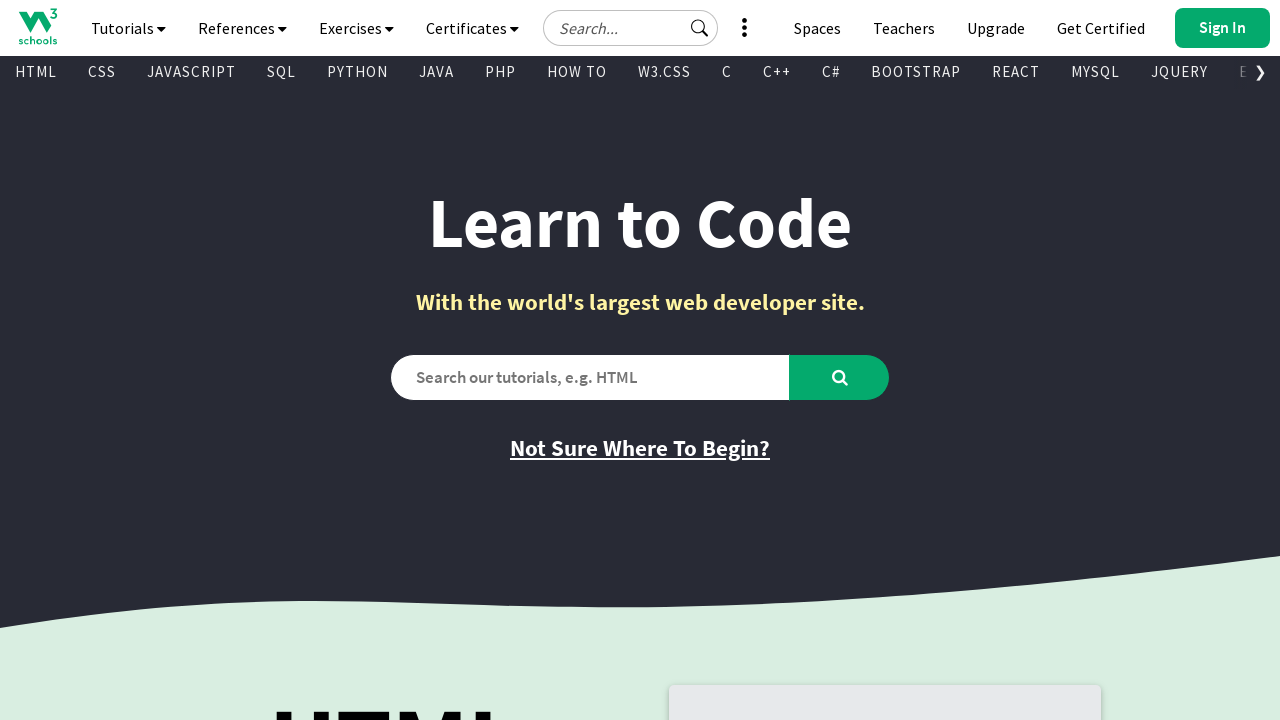

Retrieved link text: 'BOOTSTRAP'
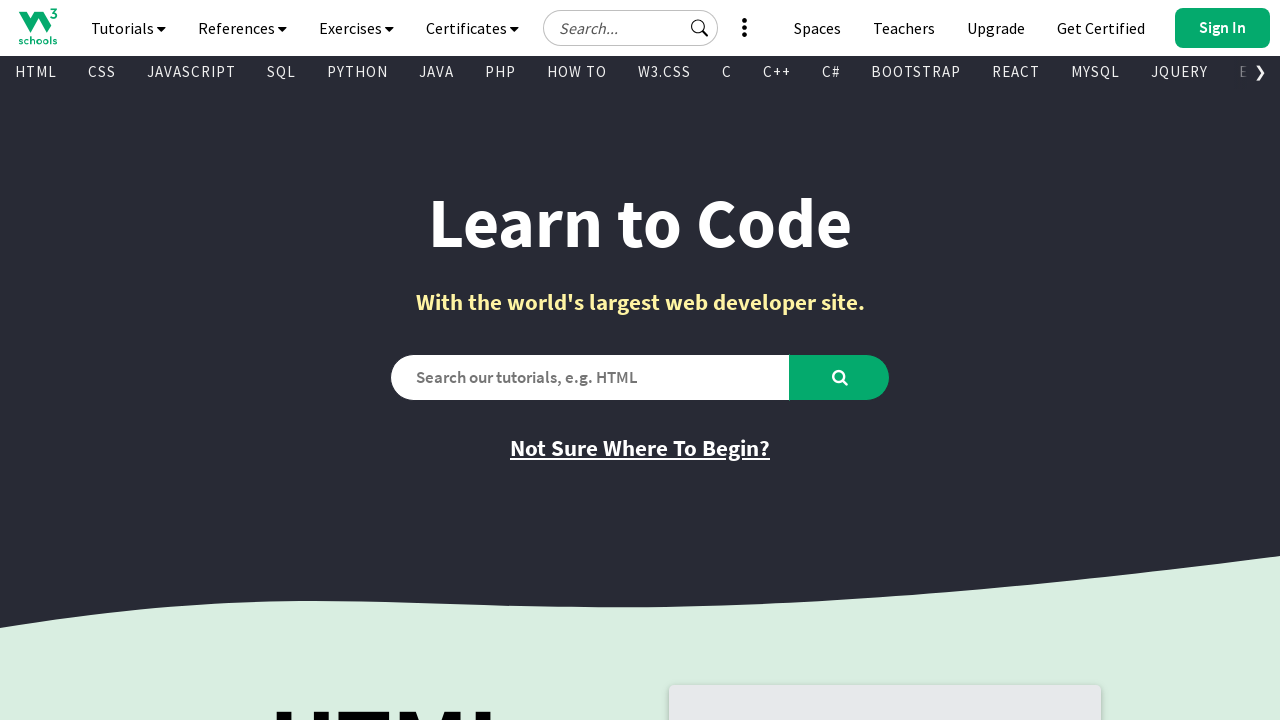

Retrieved link href attribute: '/bootstrap/bootstrap_ver.asp'
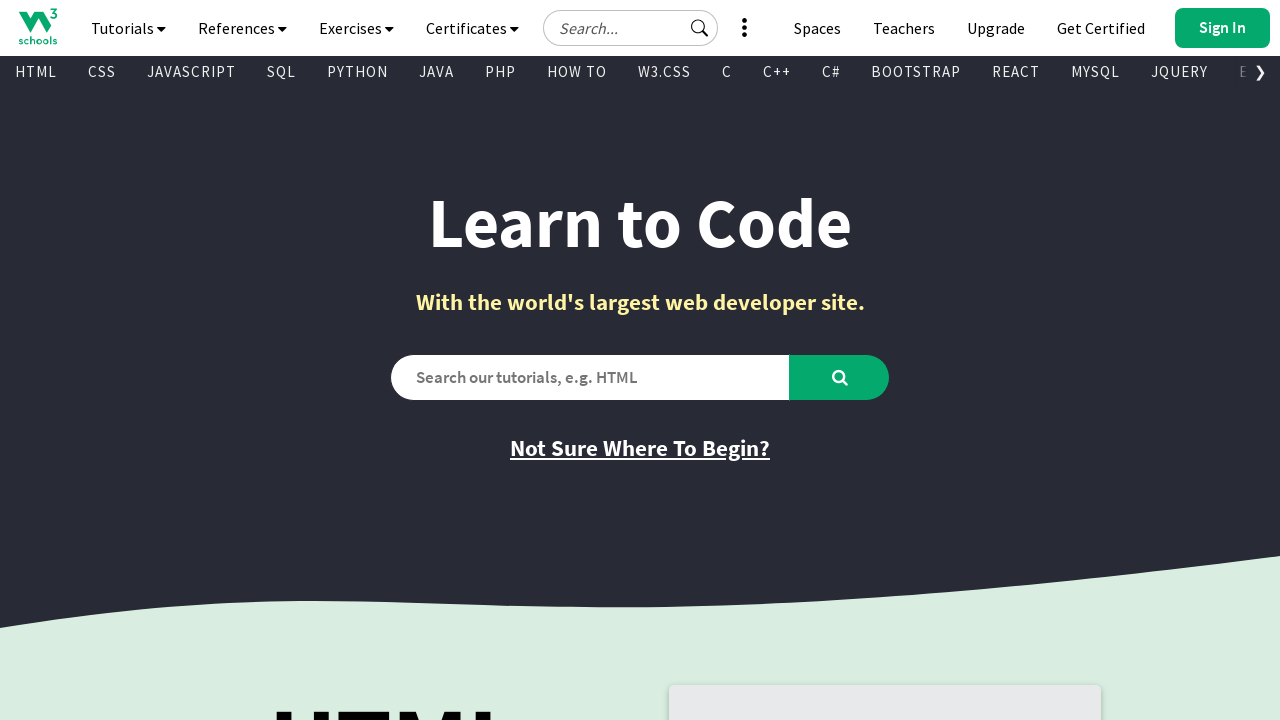

Retrieved link text: 'REACT'
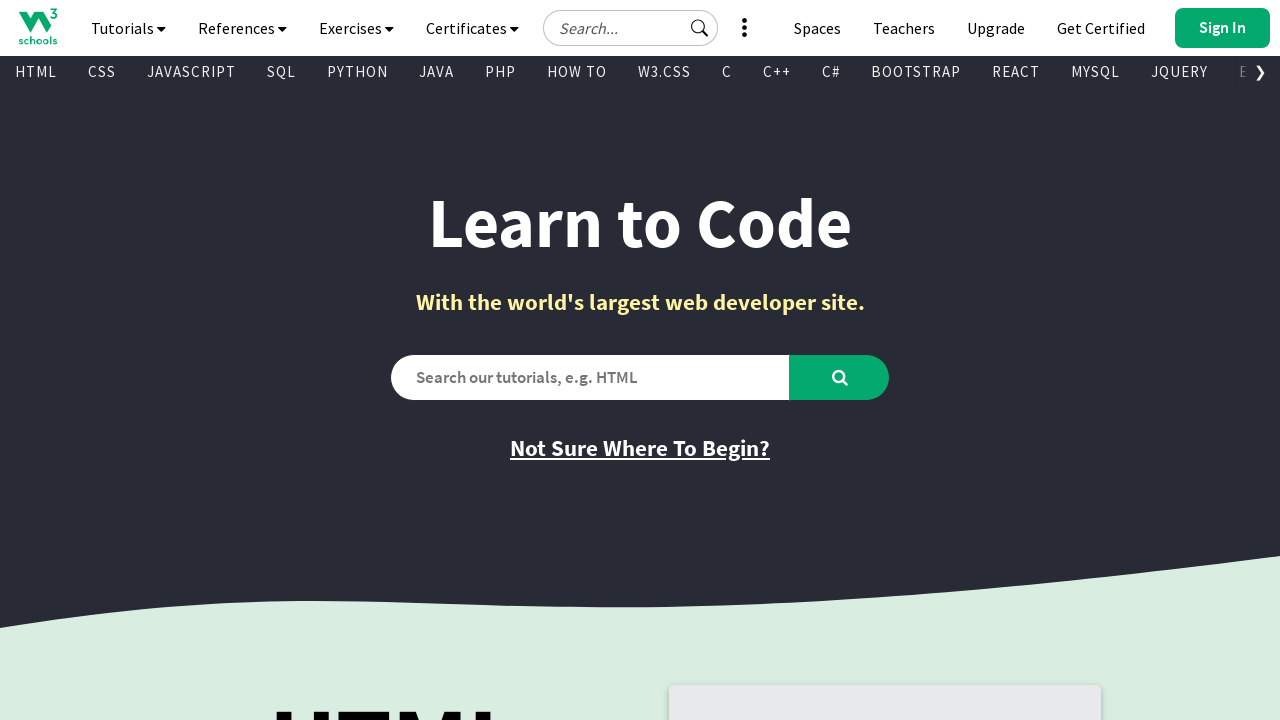

Retrieved link href attribute: '/react/default.asp'
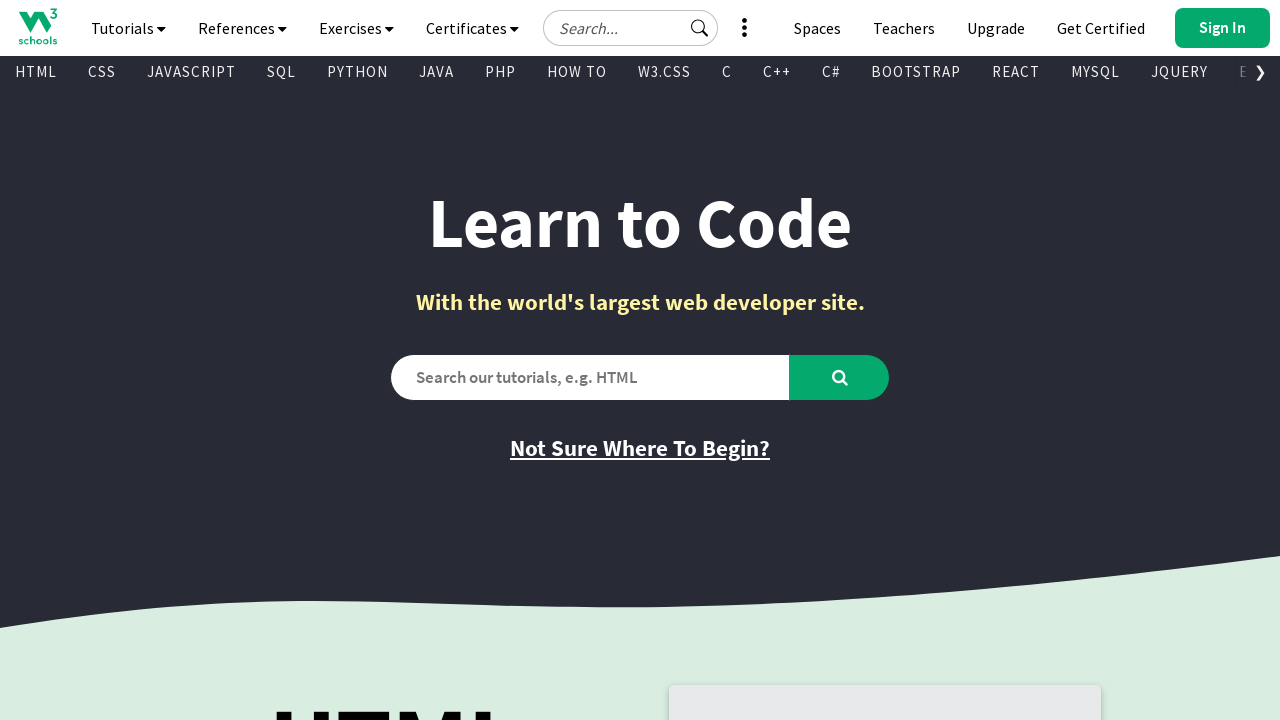

Retrieved link text: 'MYSQL'
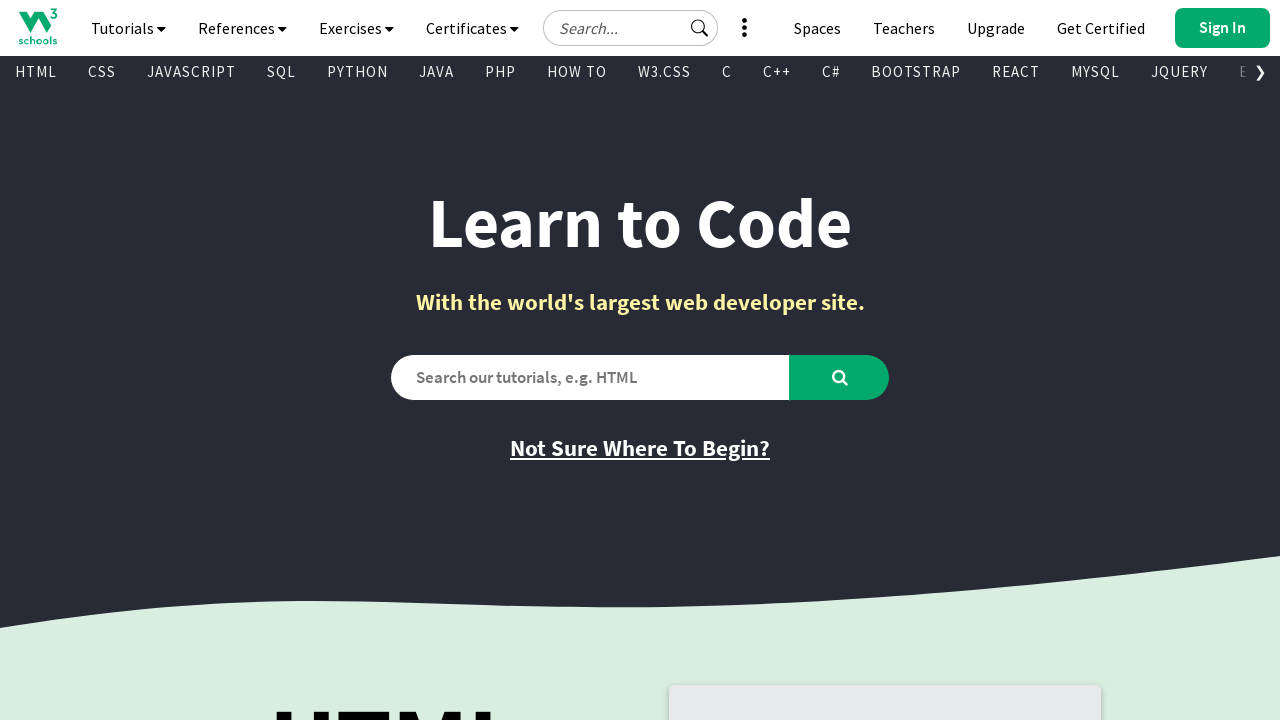

Retrieved link href attribute: '/mysql/default.asp'
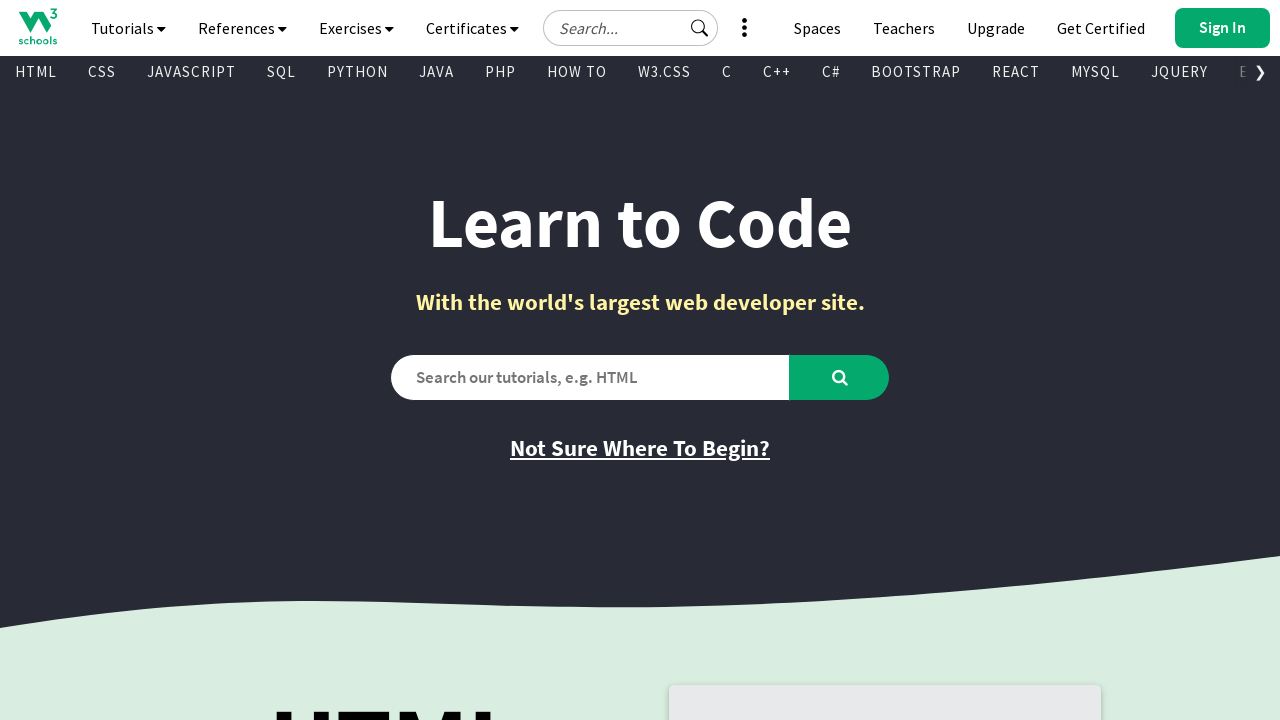

Retrieved link text: 'JQUERY'
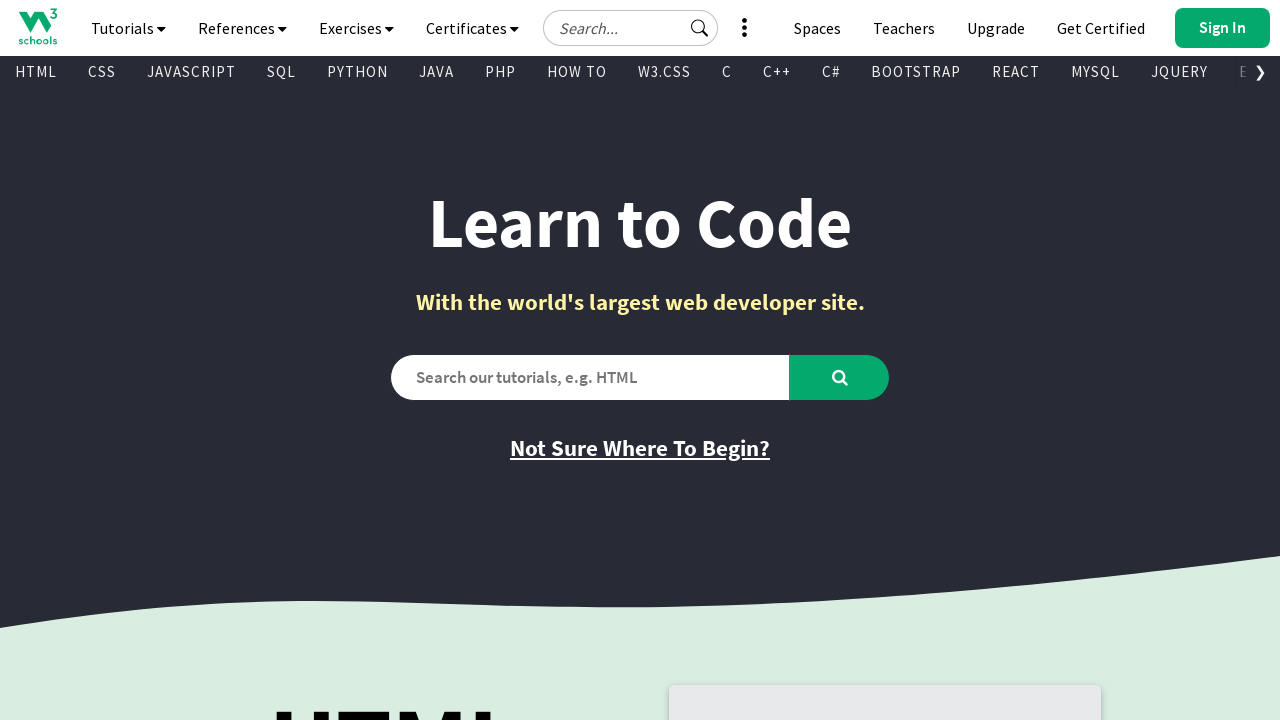

Retrieved link href attribute: '/jquery/default.asp'
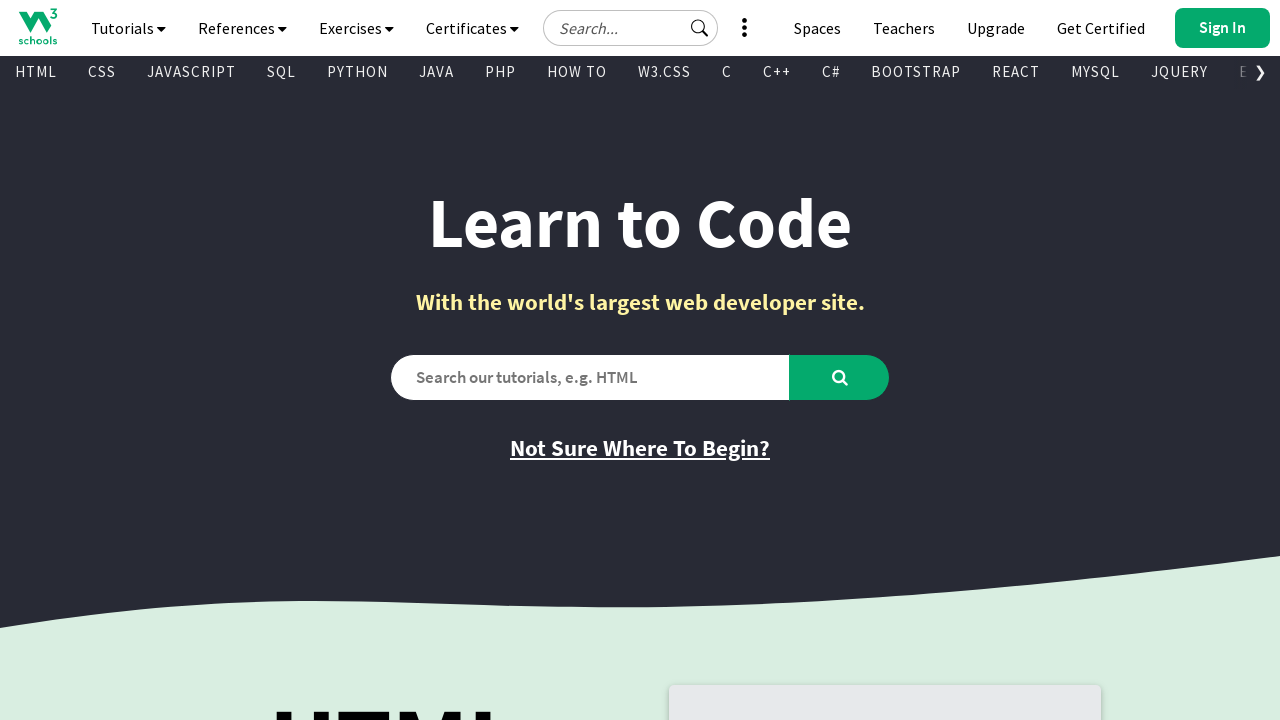

Retrieved link text: 'EXCEL'
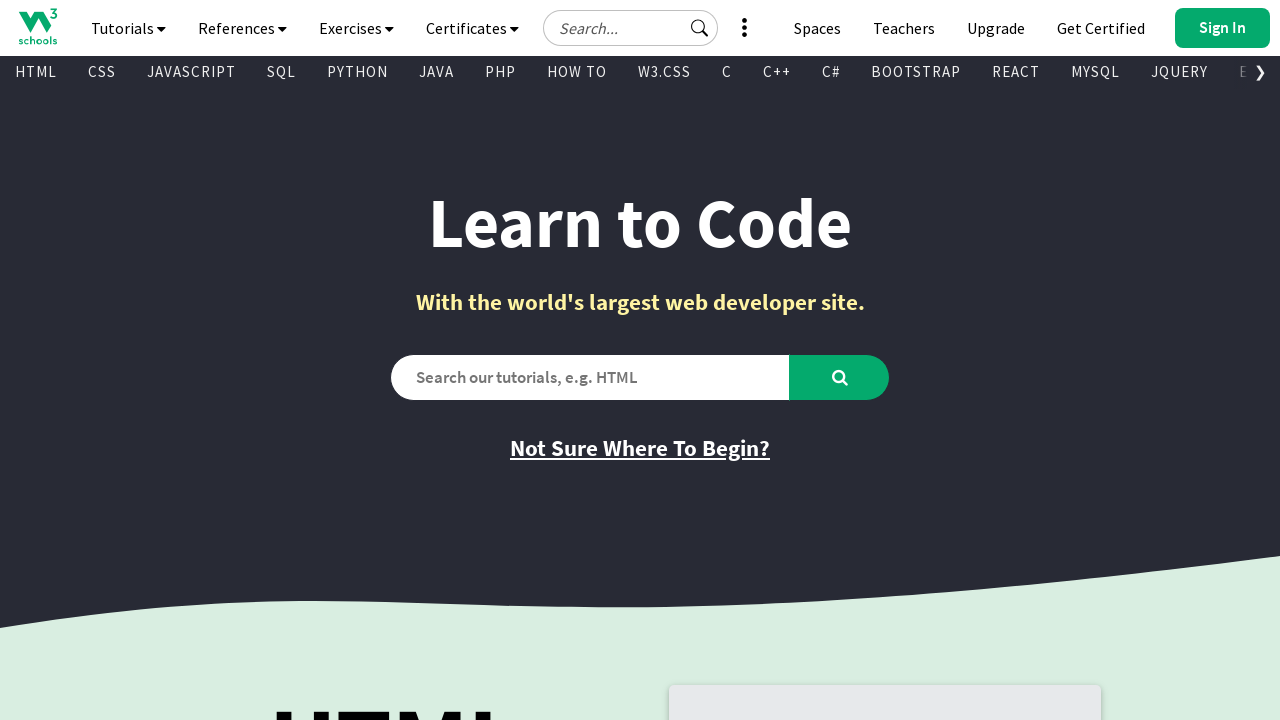

Retrieved link href attribute: '/excel/index.php'
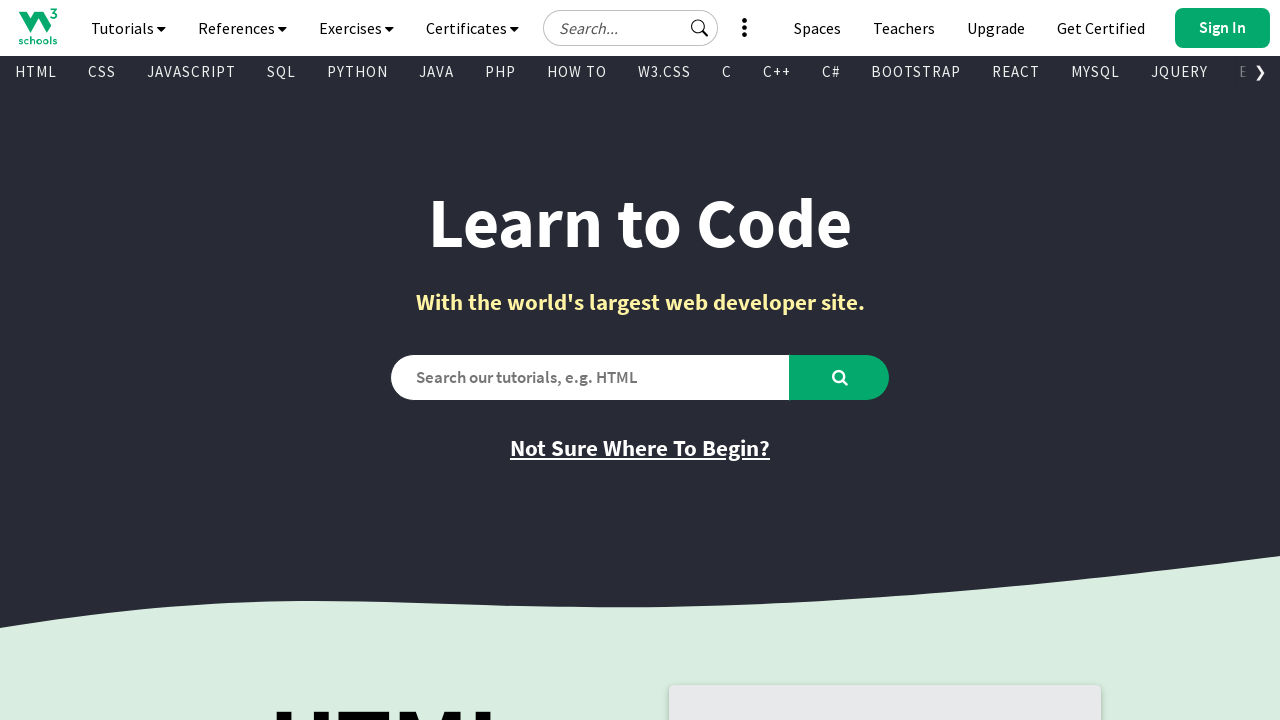

Retrieved link text: 'XML'
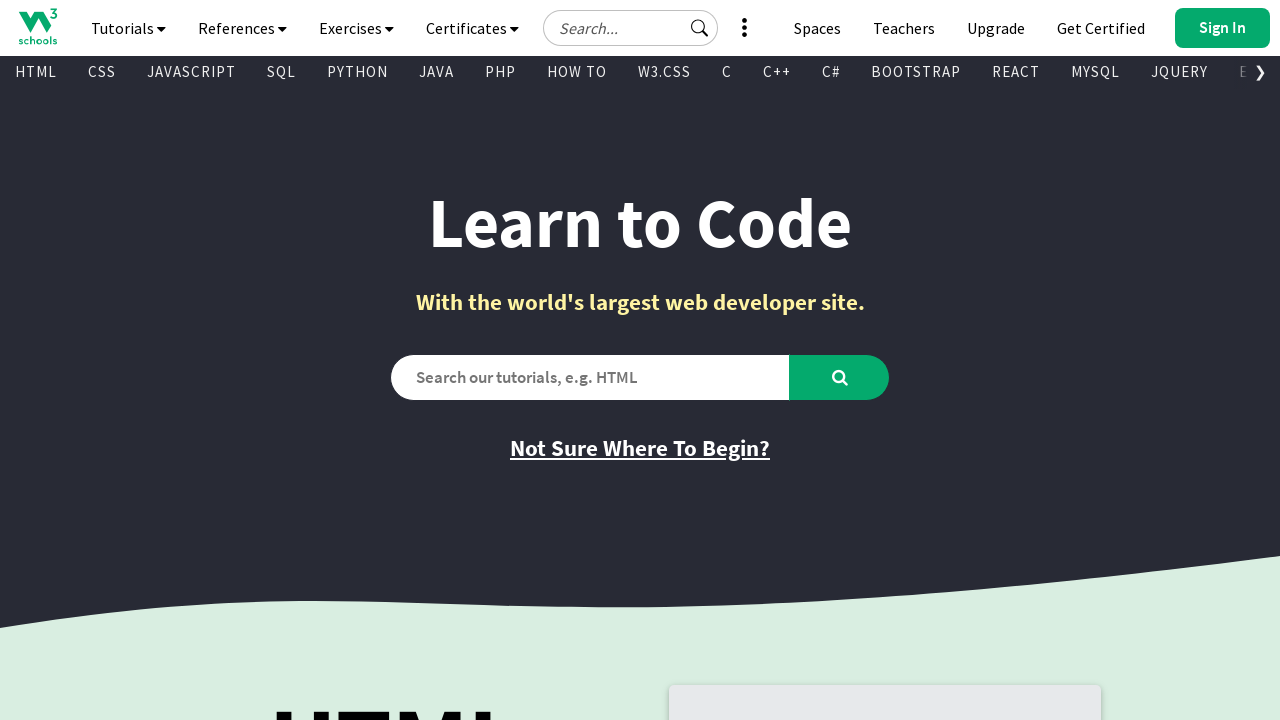

Retrieved link href attribute: '/xml/default.asp'
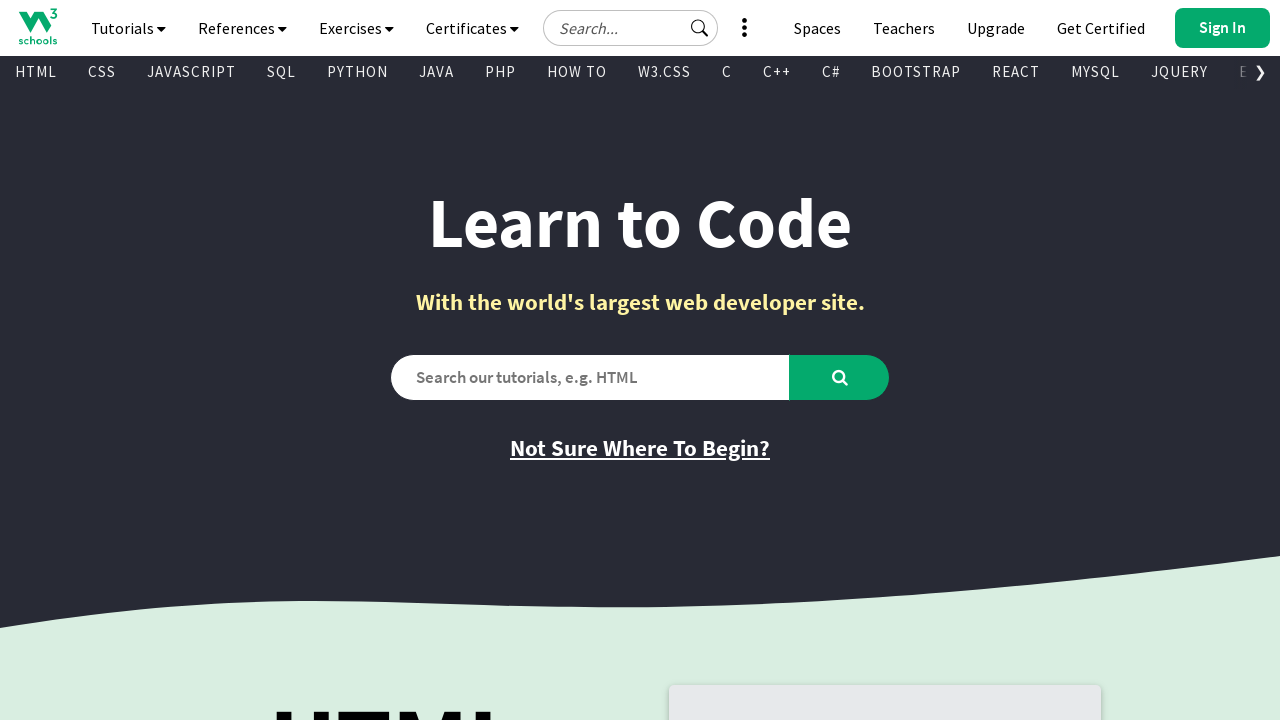

Retrieved link text: 'DJANGO'
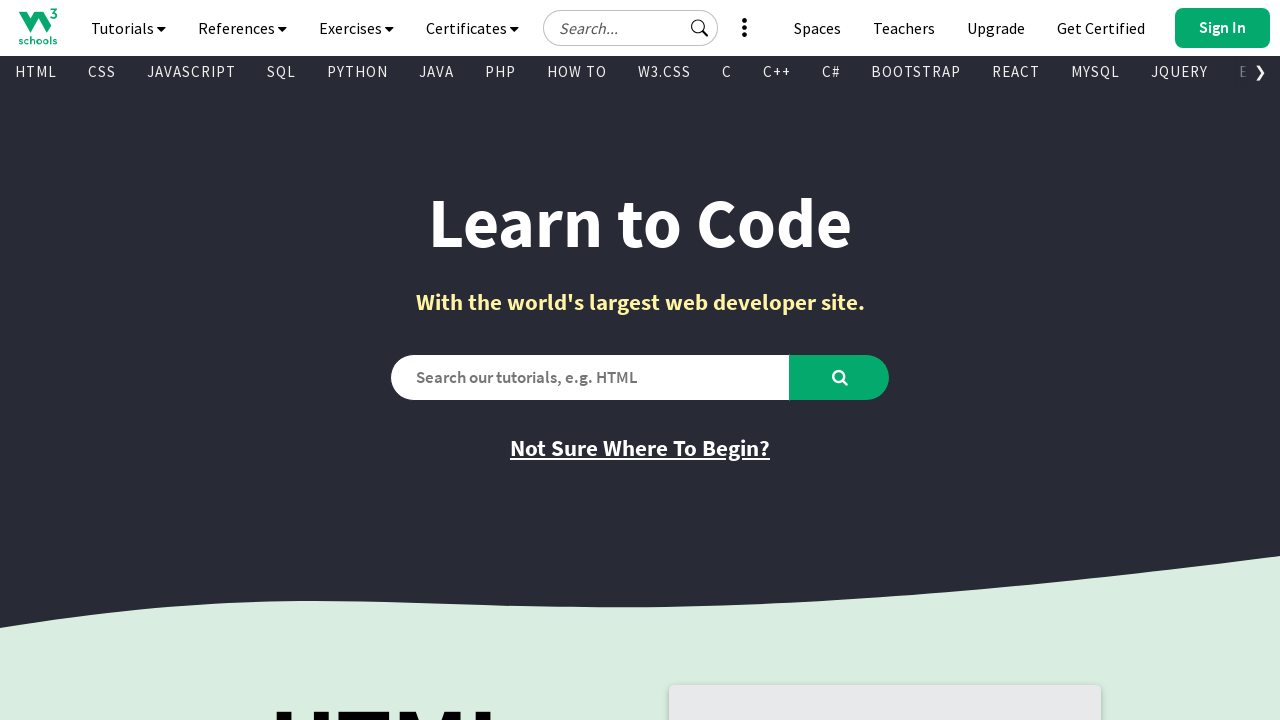

Retrieved link href attribute: '/django/index.php'
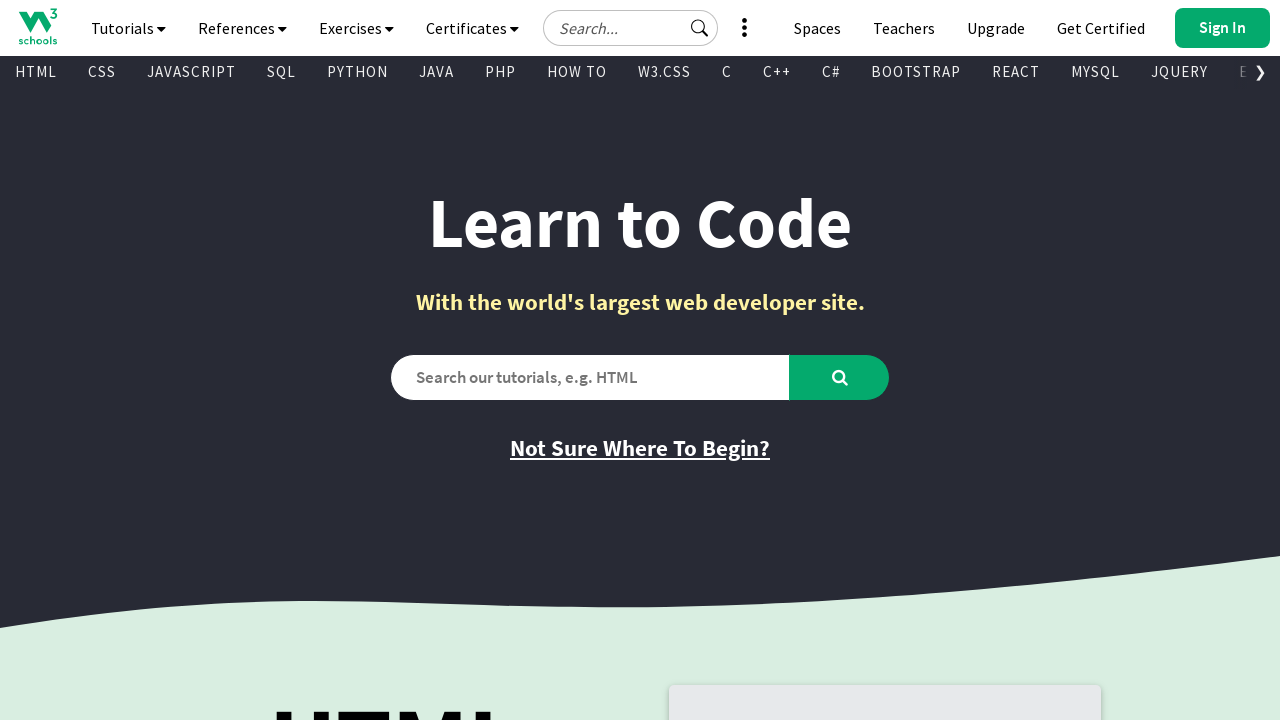

Retrieved link text: 'NUMPY'
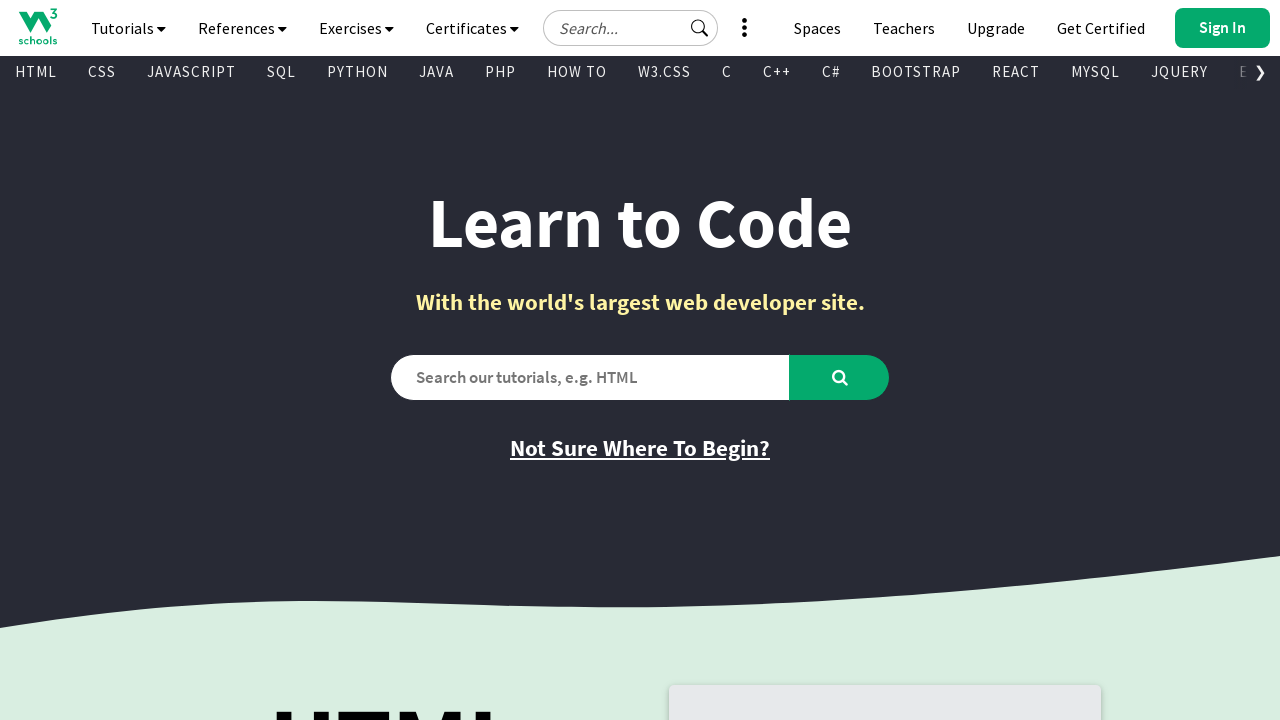

Retrieved link href attribute: '/python/numpy/default.asp'
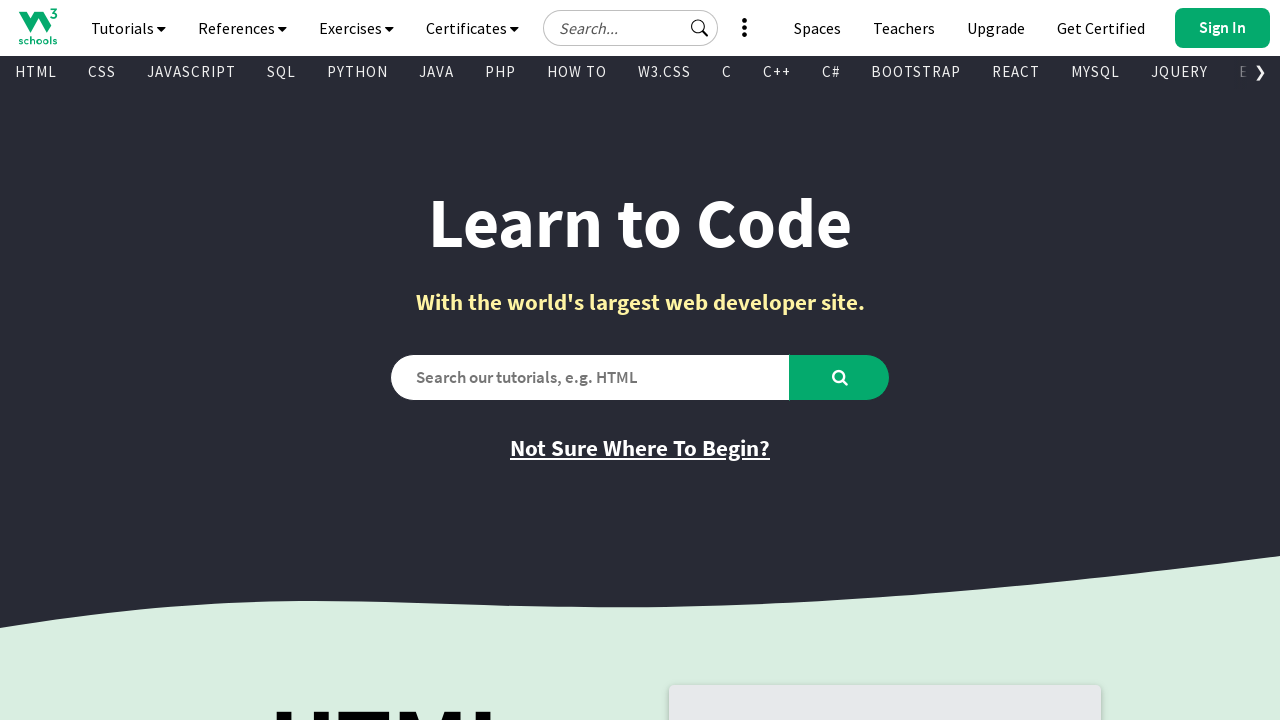

Retrieved link text: 'PANDAS'
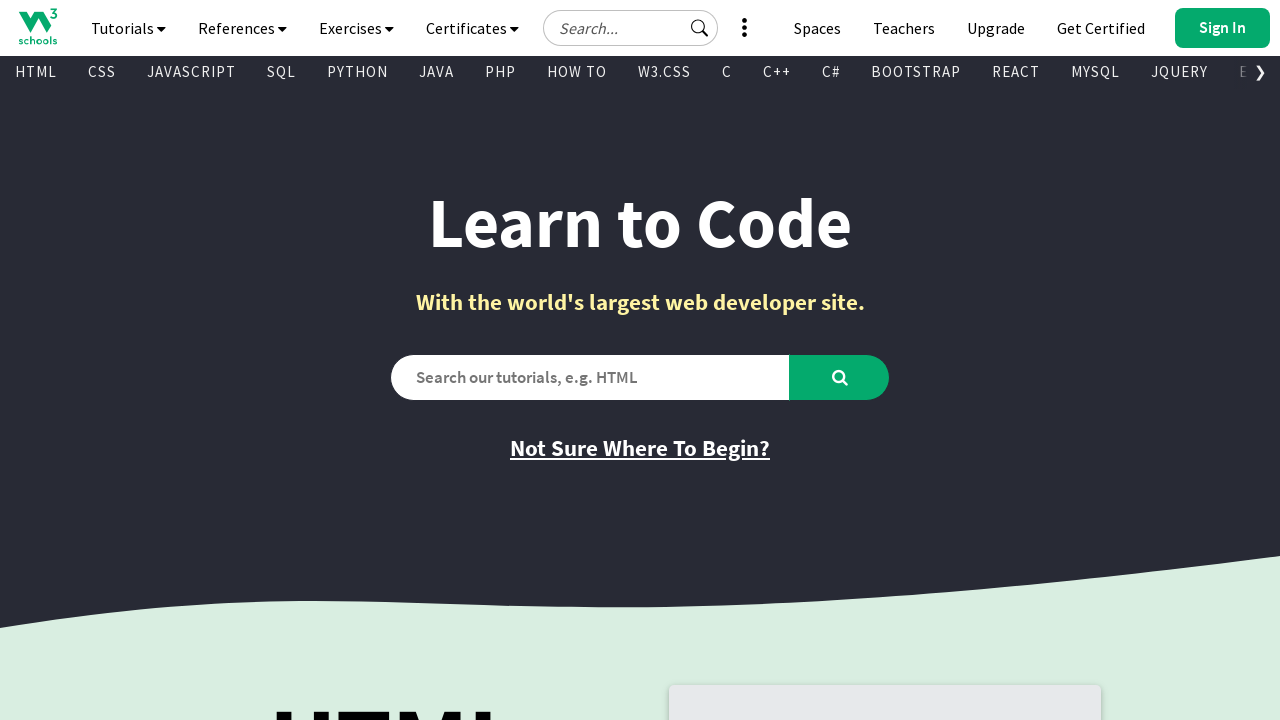

Retrieved link href attribute: '/python/pandas/default.asp'
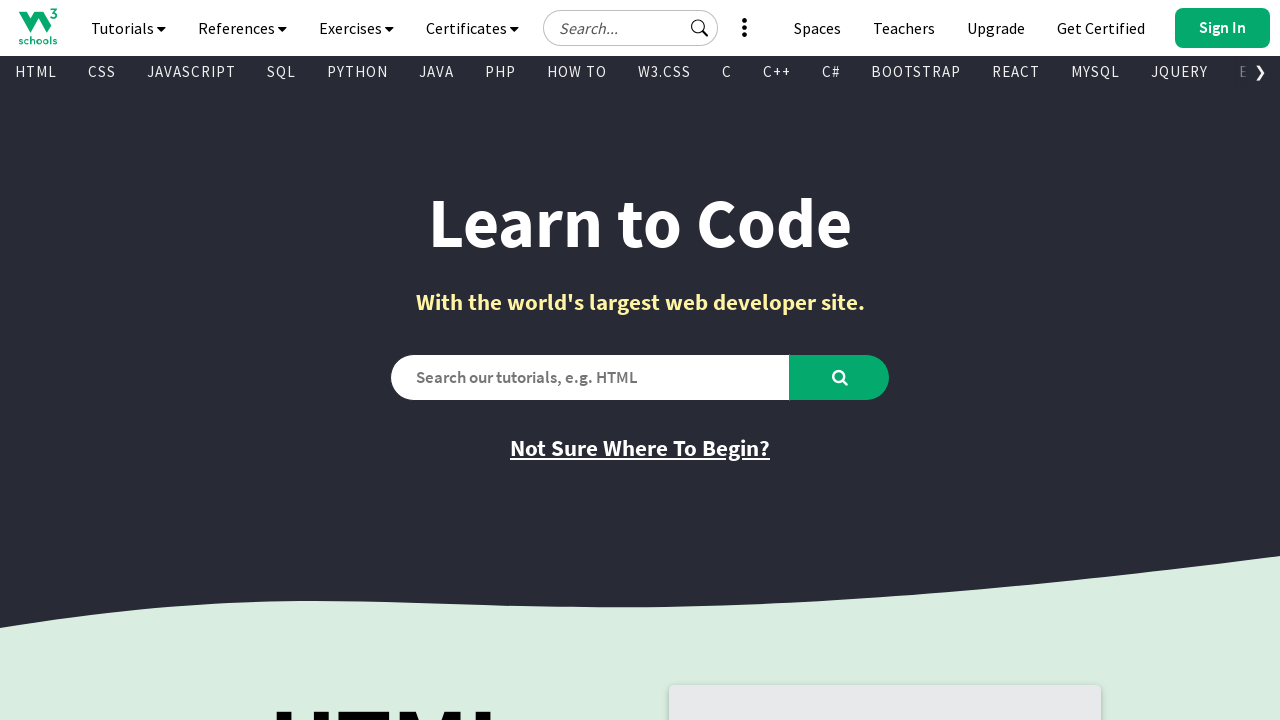

Retrieved link text: 'NODEJS'
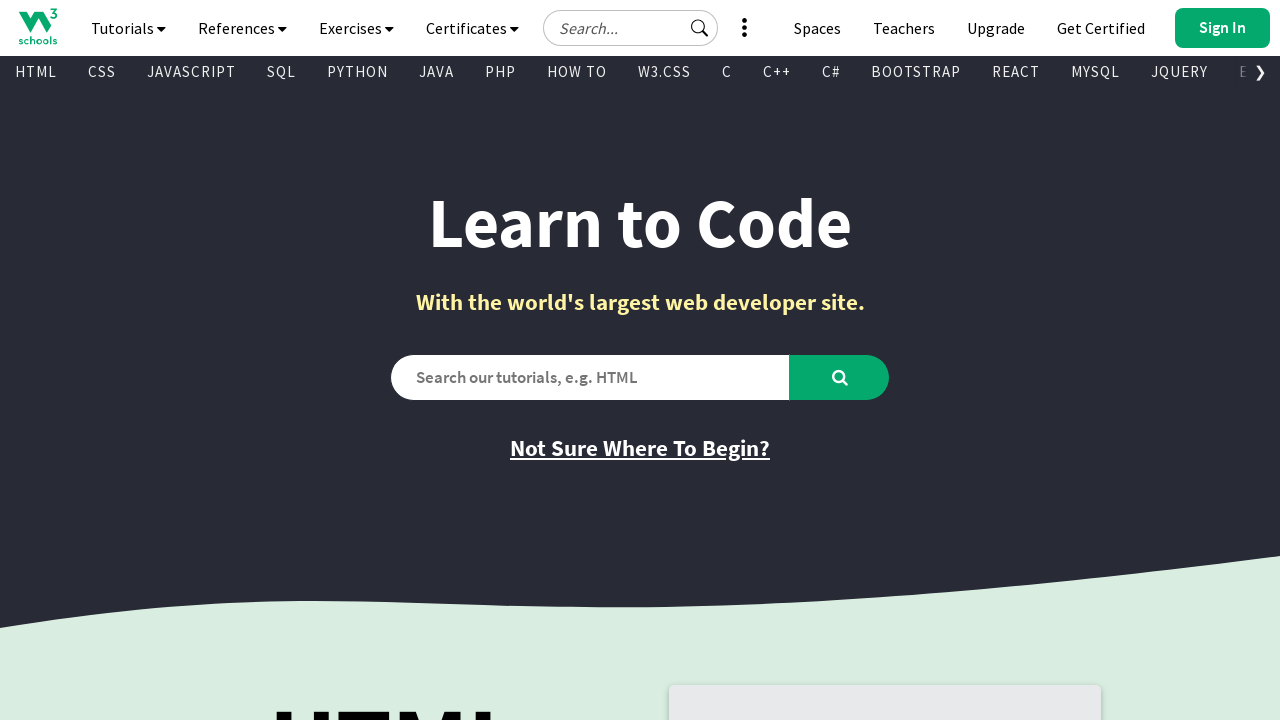

Retrieved link href attribute: '/nodejs/default.asp'
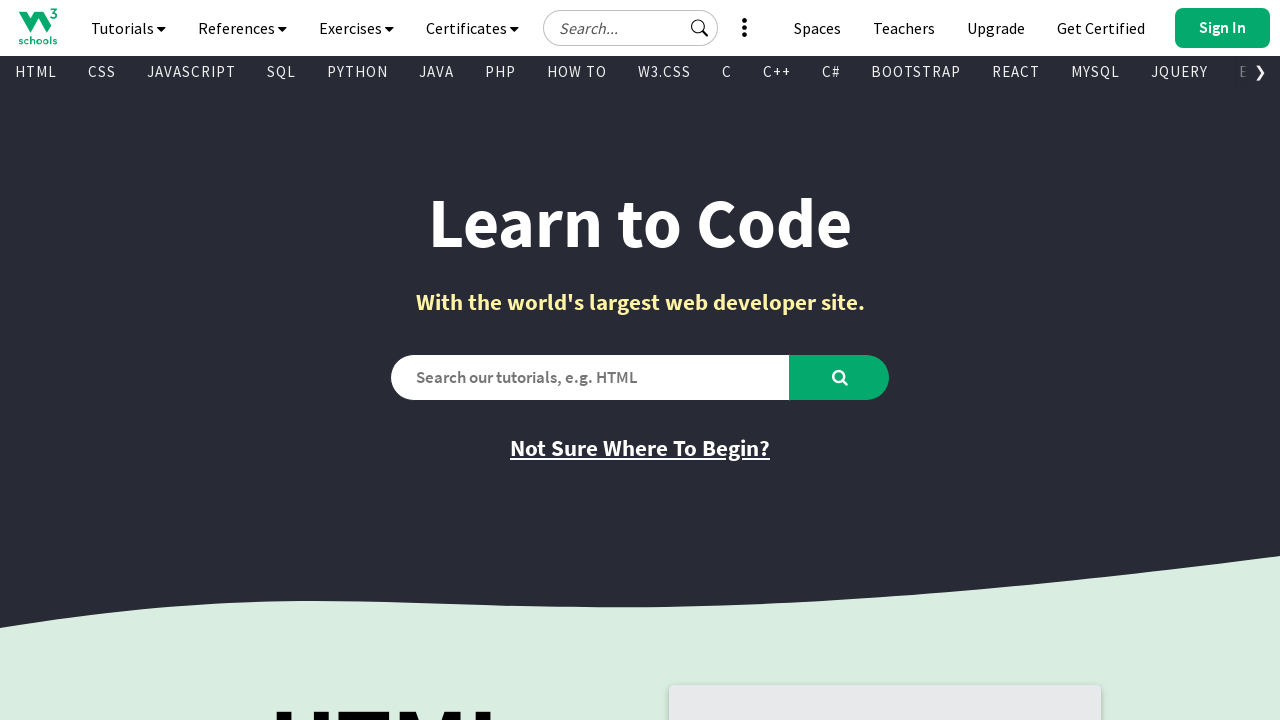

Retrieved link text: 'DSA'
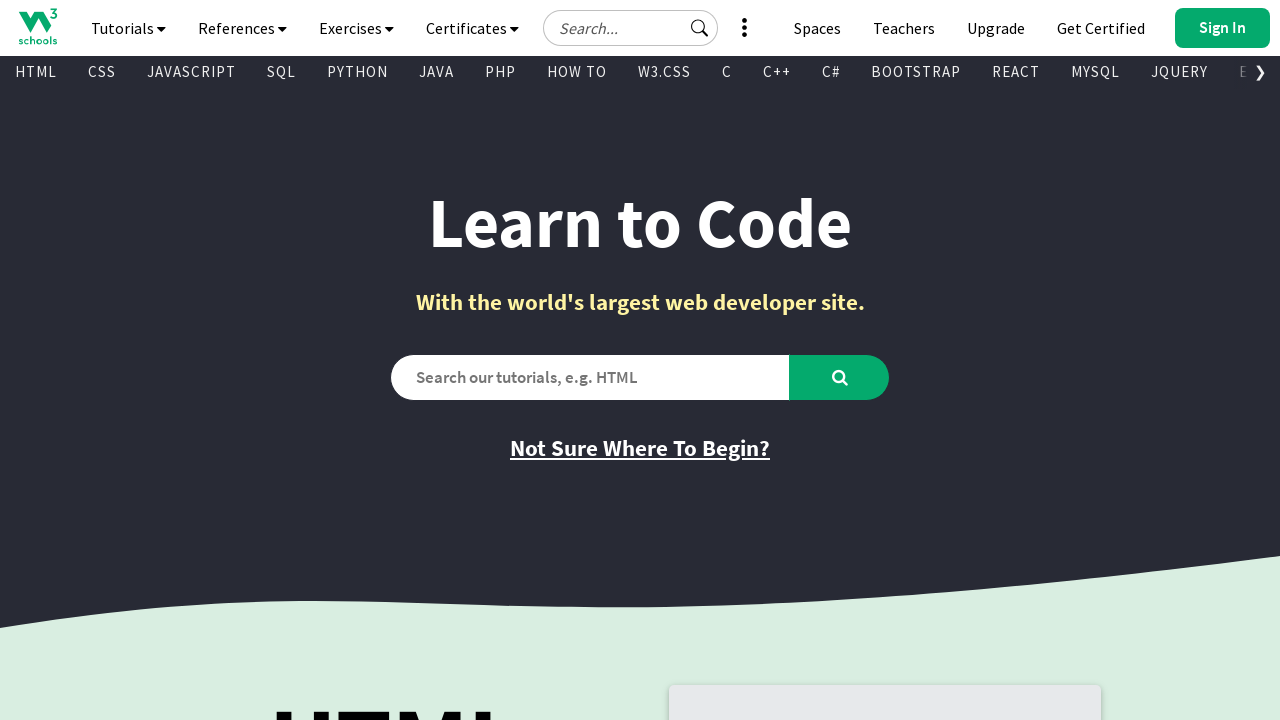

Retrieved link href attribute: '/dsa/index.php'
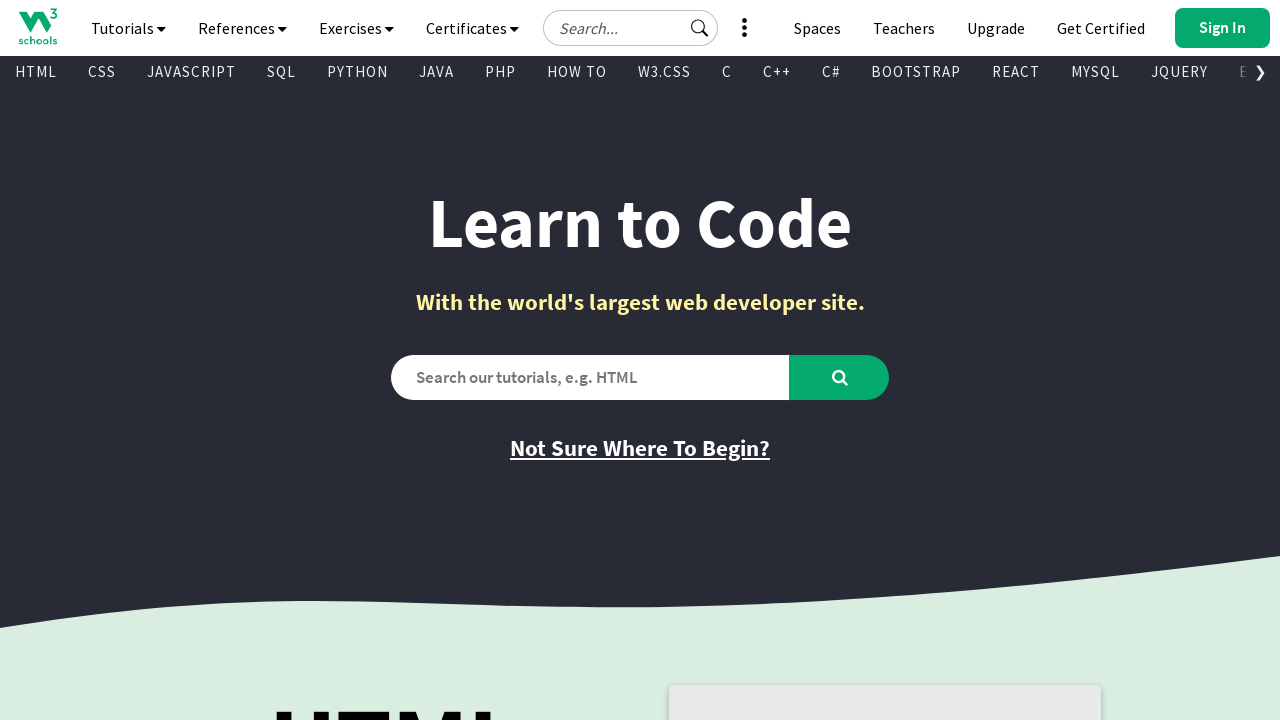

Retrieved link text: 'TYPESCRIPT'
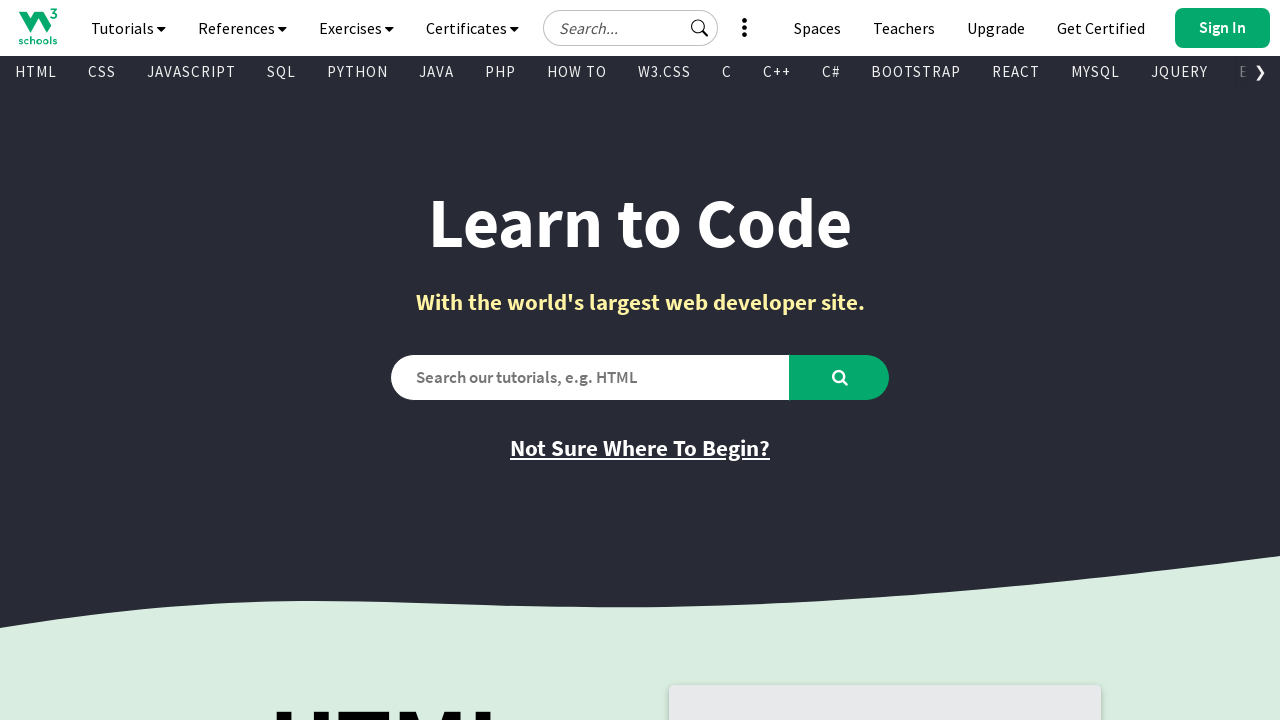

Retrieved link href attribute: '/typescript/index.php'
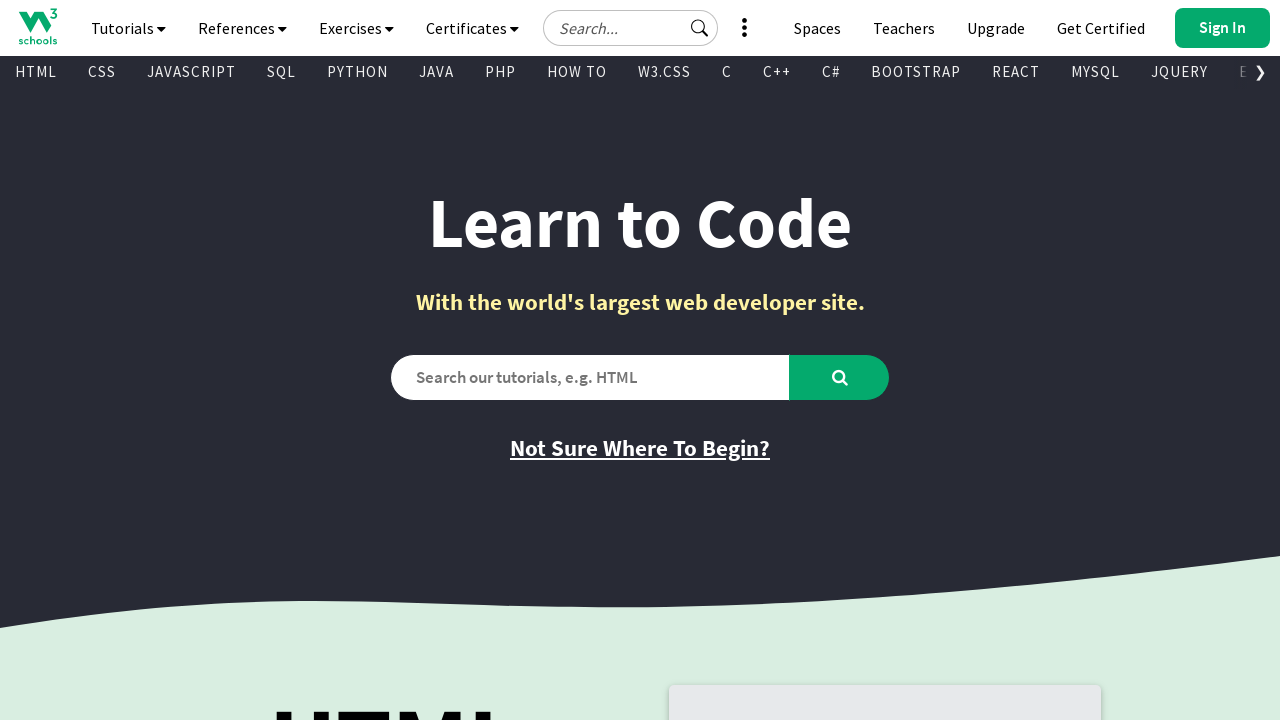

Retrieved link text: 'ANGULAR'
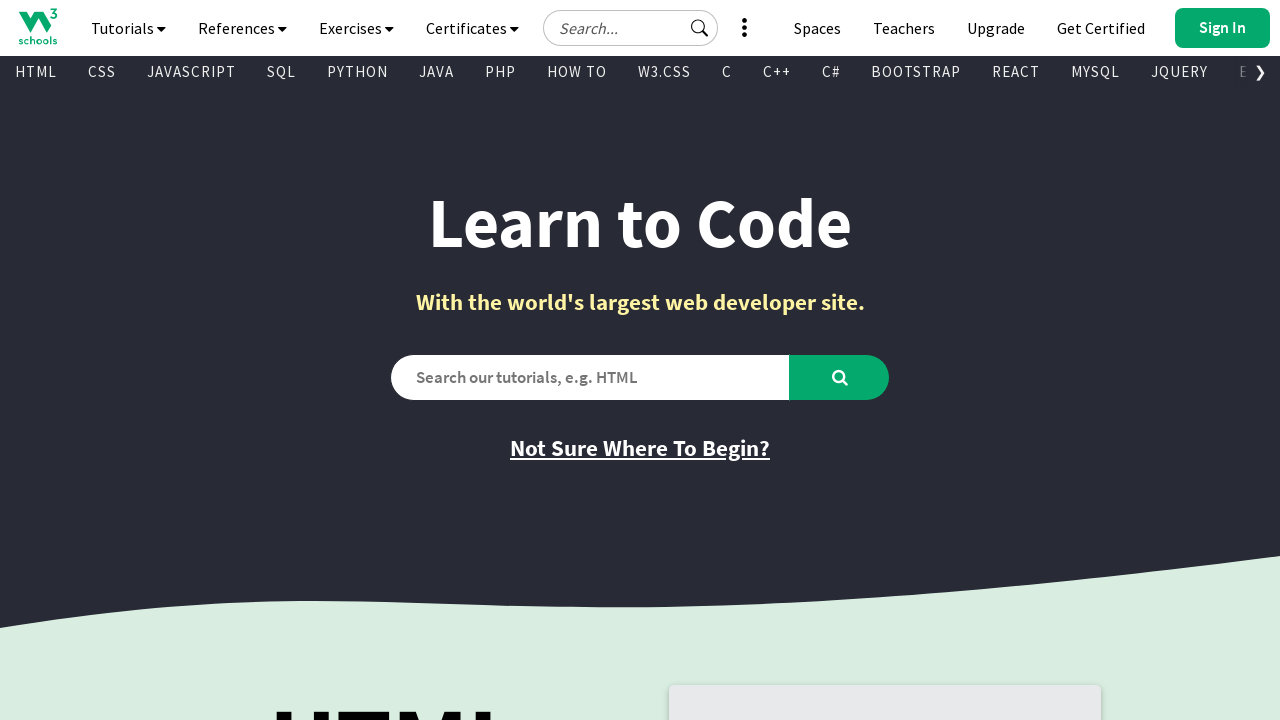

Retrieved link href attribute: '/angular/default.asp'
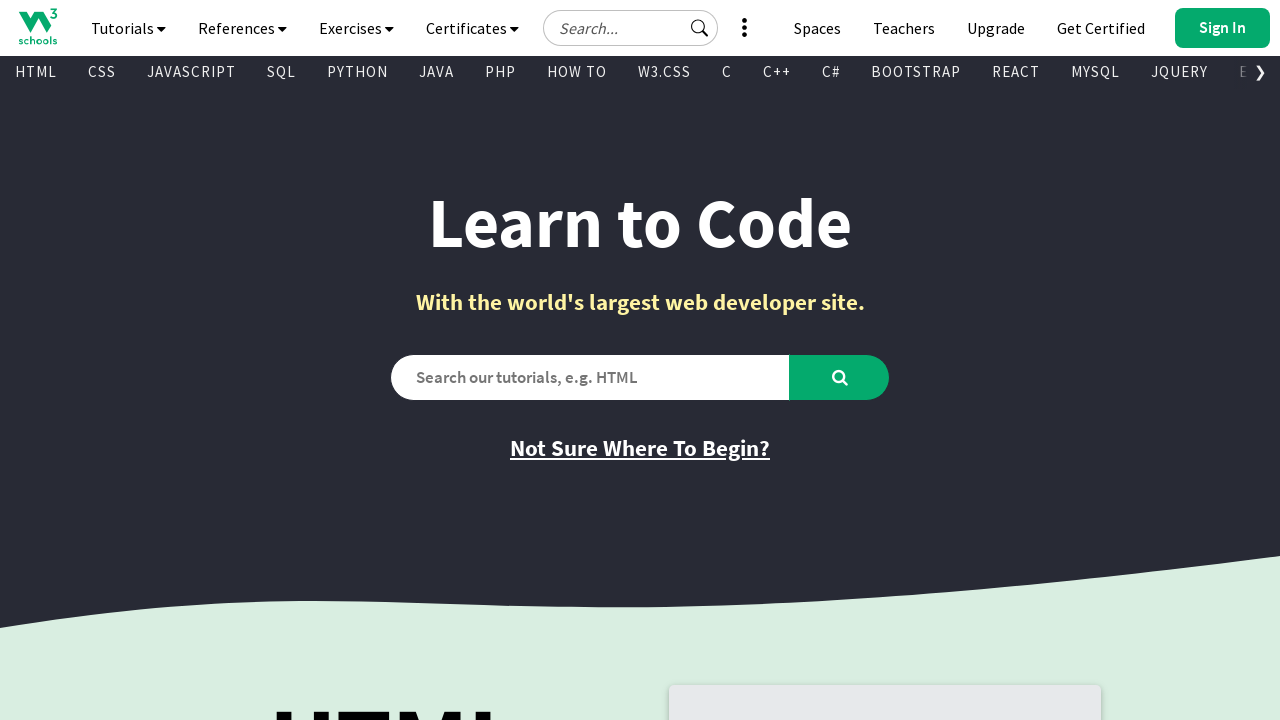

Retrieved link text: 'ANGULARJS'
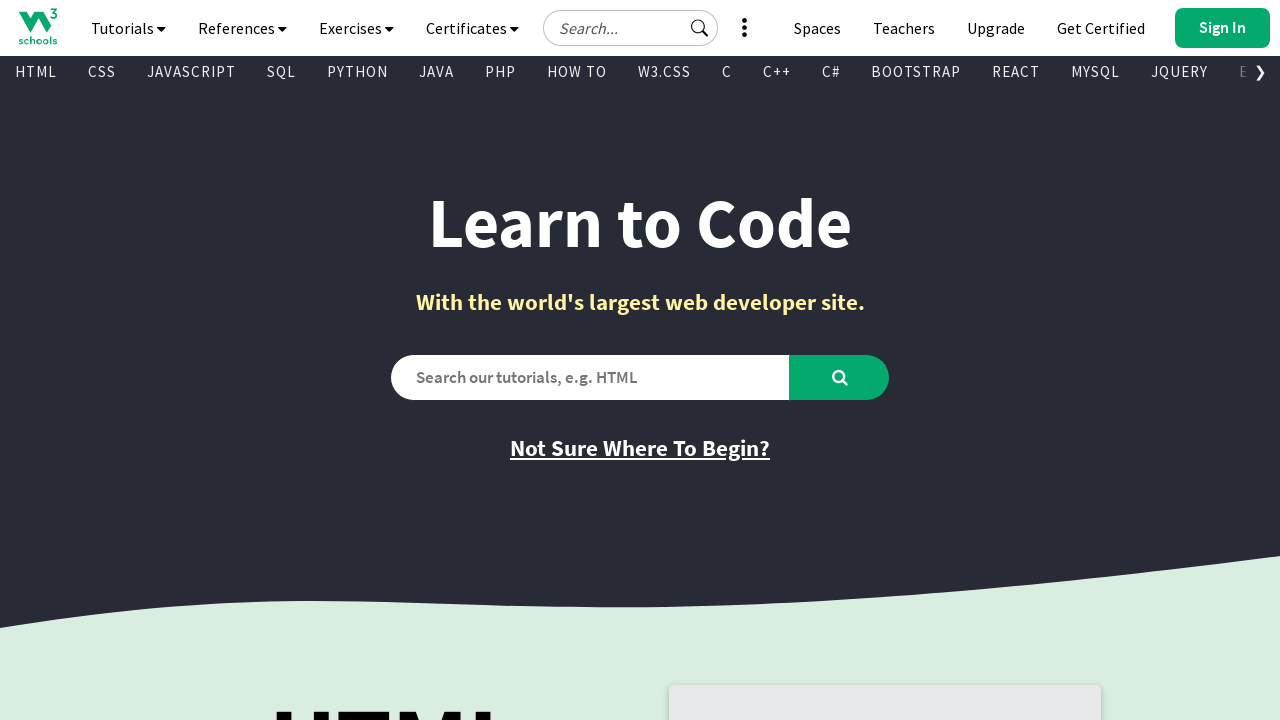

Retrieved link href attribute: '/angularjs/default.asp'
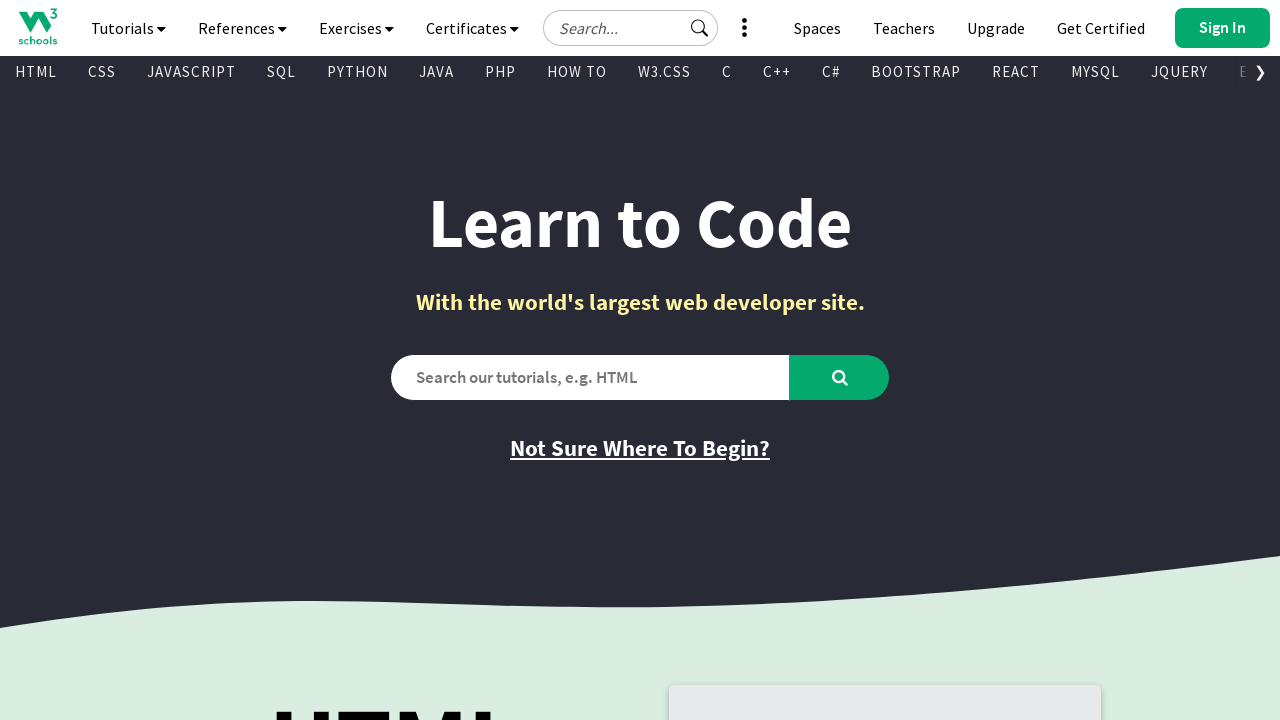

Retrieved link text: 'GIT'
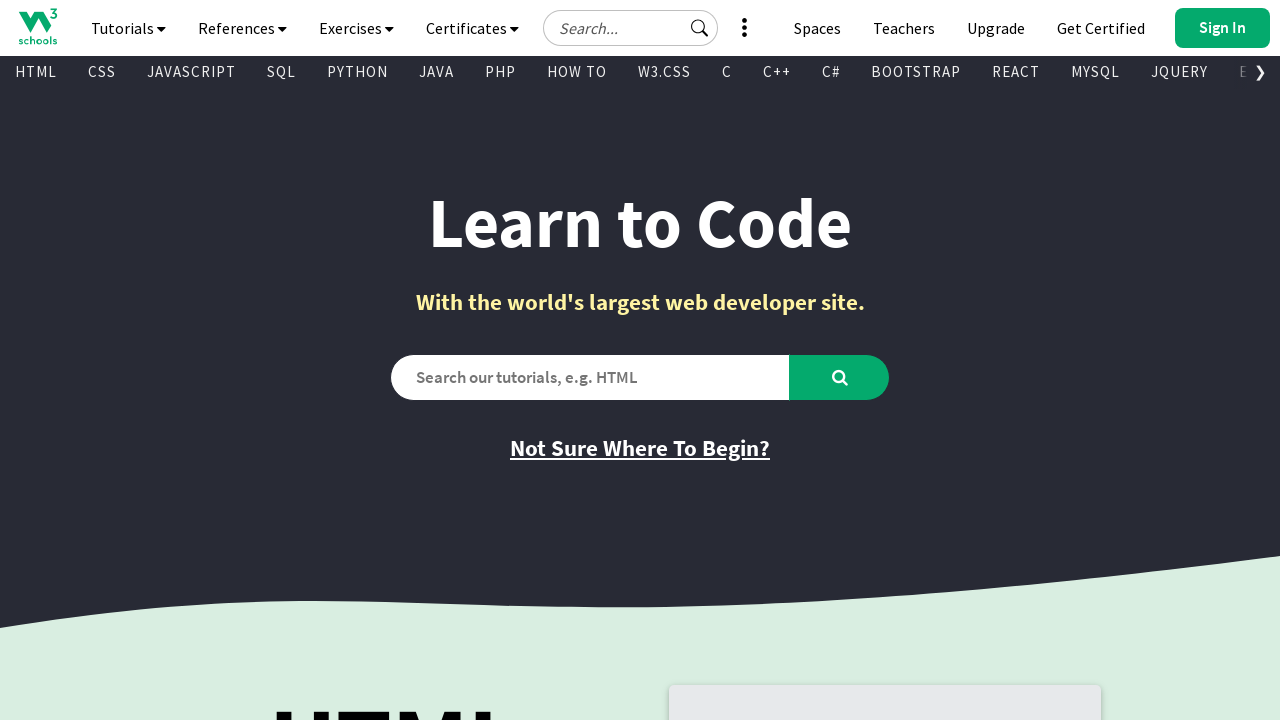

Retrieved link href attribute: '/git/default.asp'
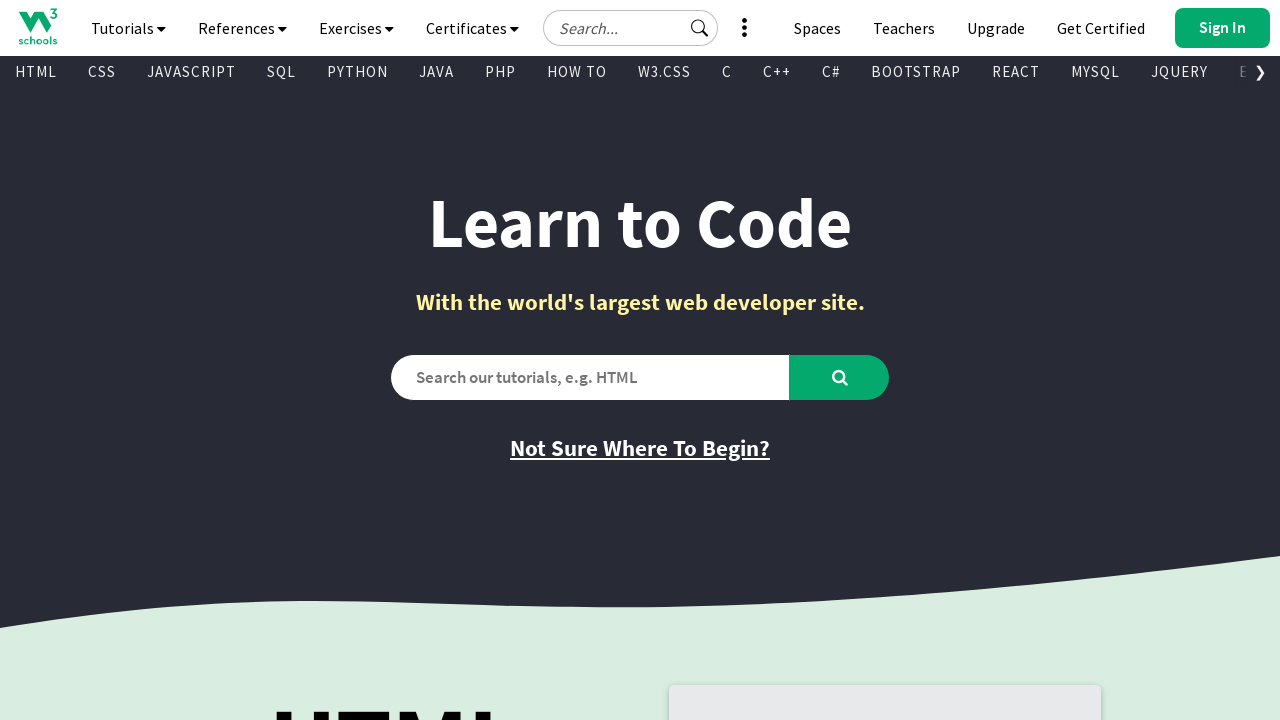

Retrieved link text: 'POSTGRESQL'
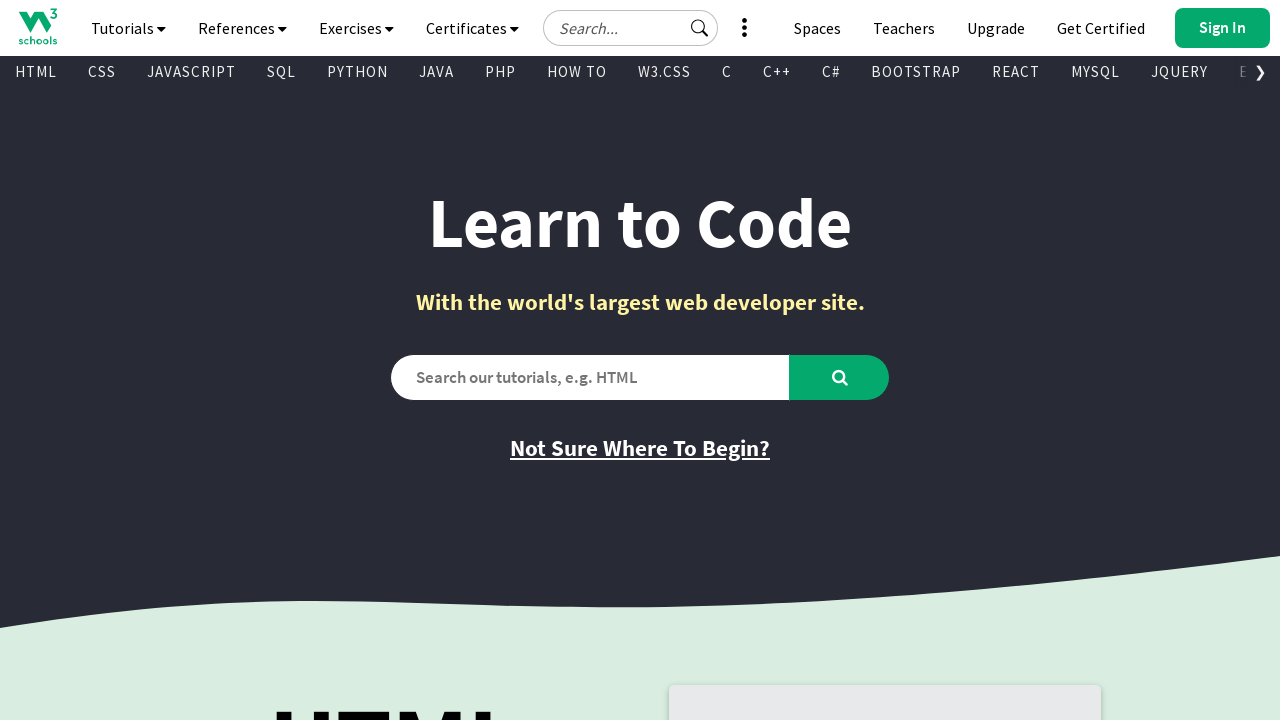

Retrieved link href attribute: '/postgresql/index.php'
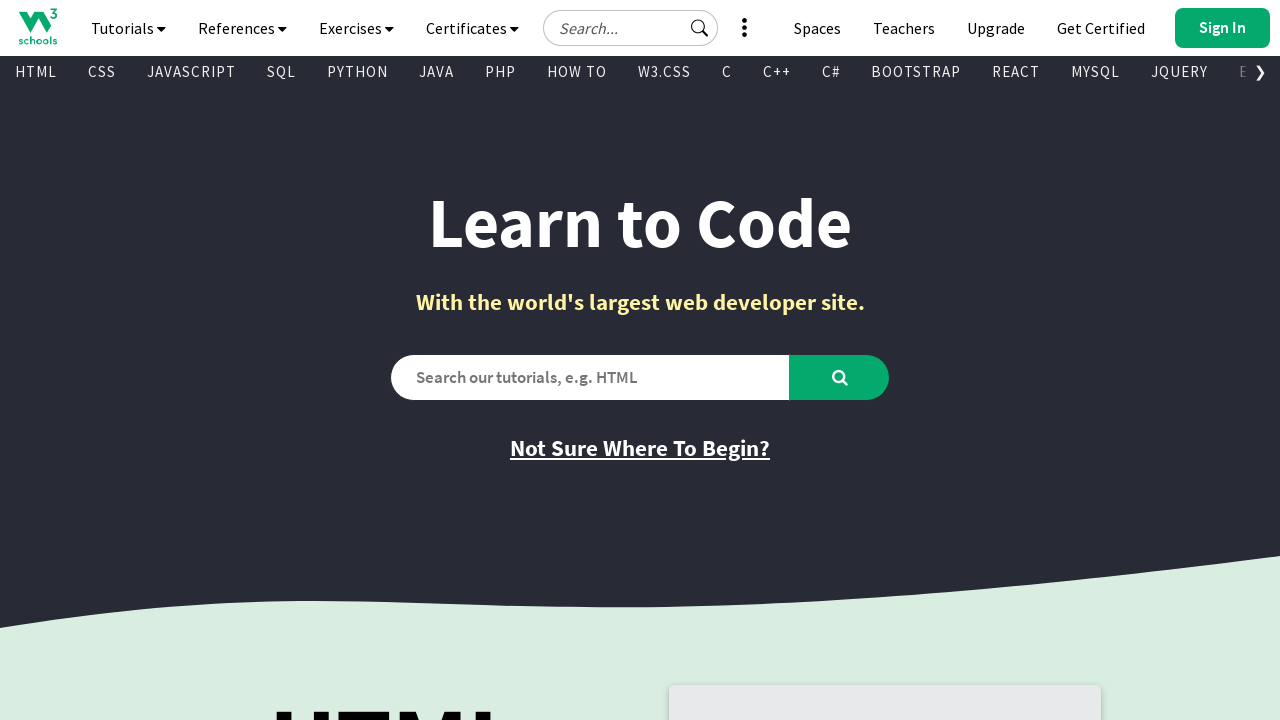

Retrieved link text: 'MONGODB'
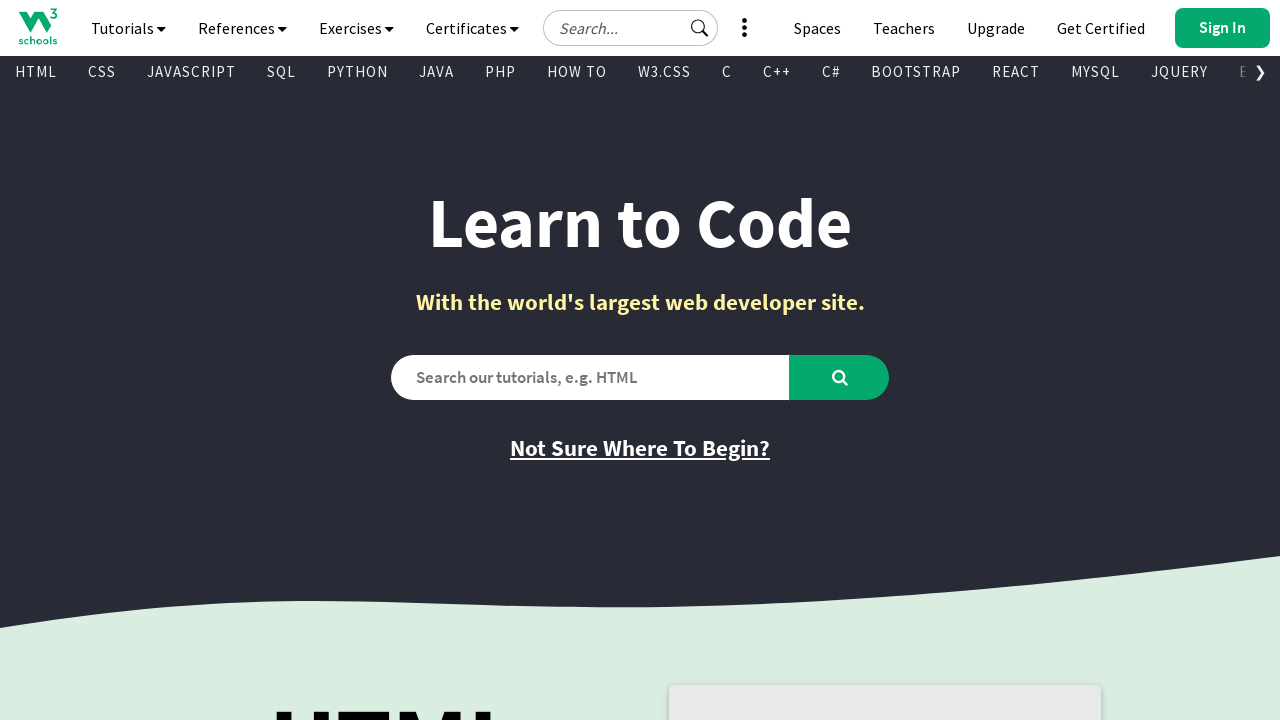

Retrieved link href attribute: '/mongodb/index.php'
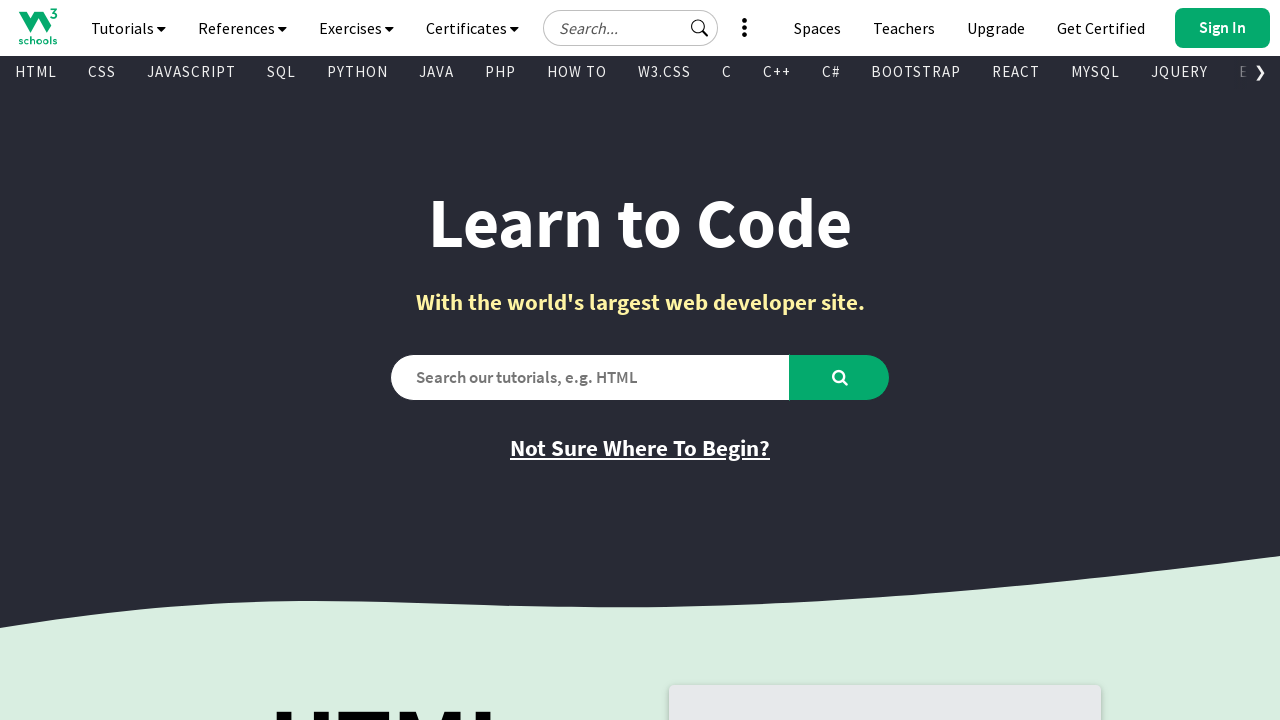

Retrieved link text: 'ASP'
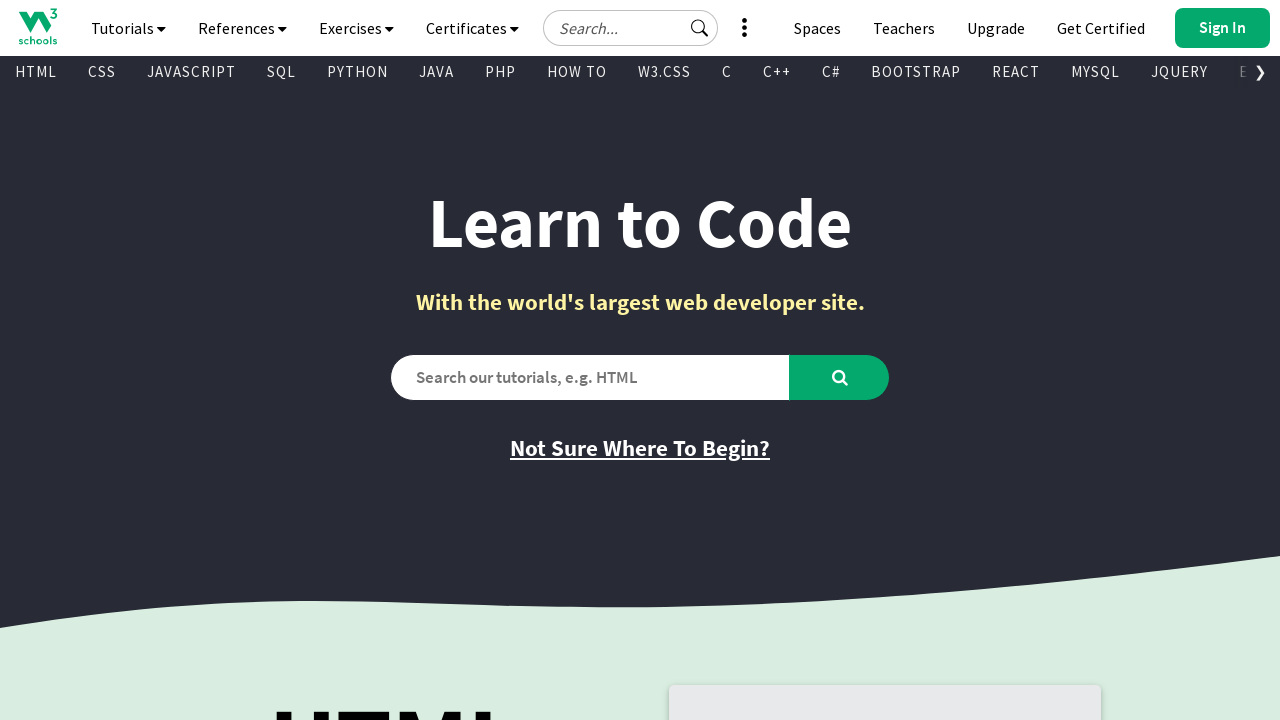

Retrieved link href attribute: '/asp/default.asp'
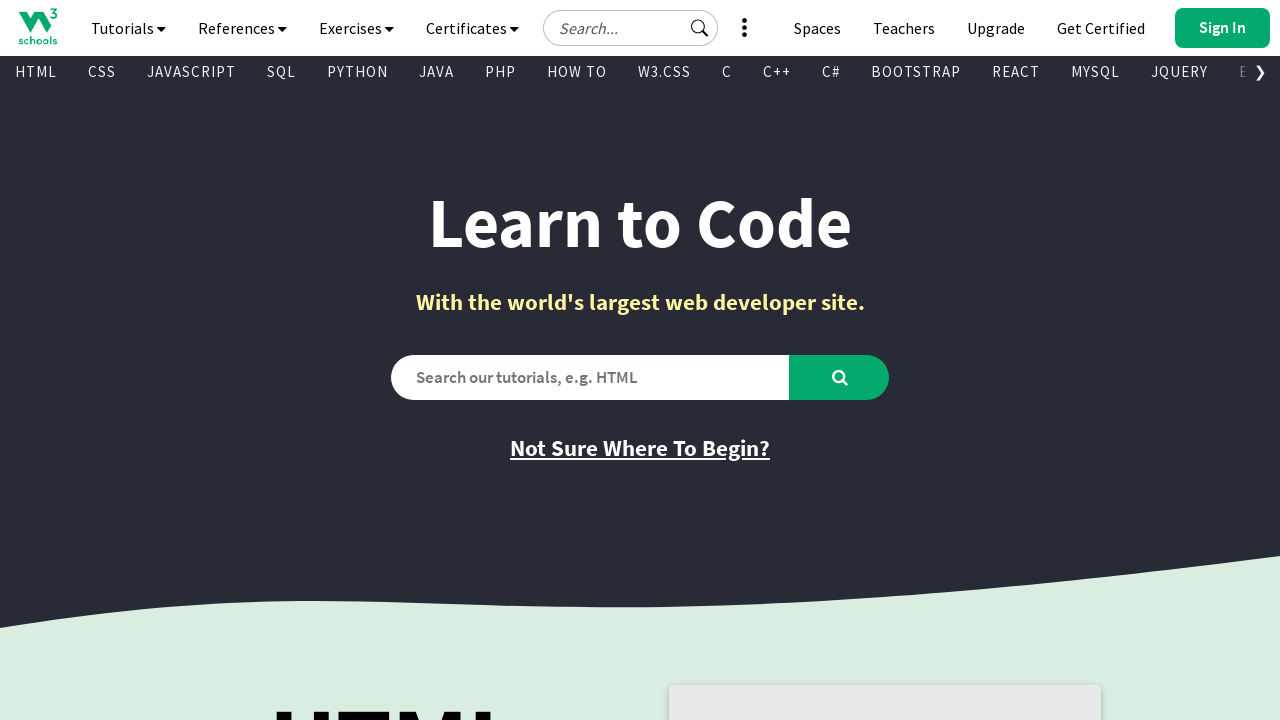

Retrieved link text: 'AI'
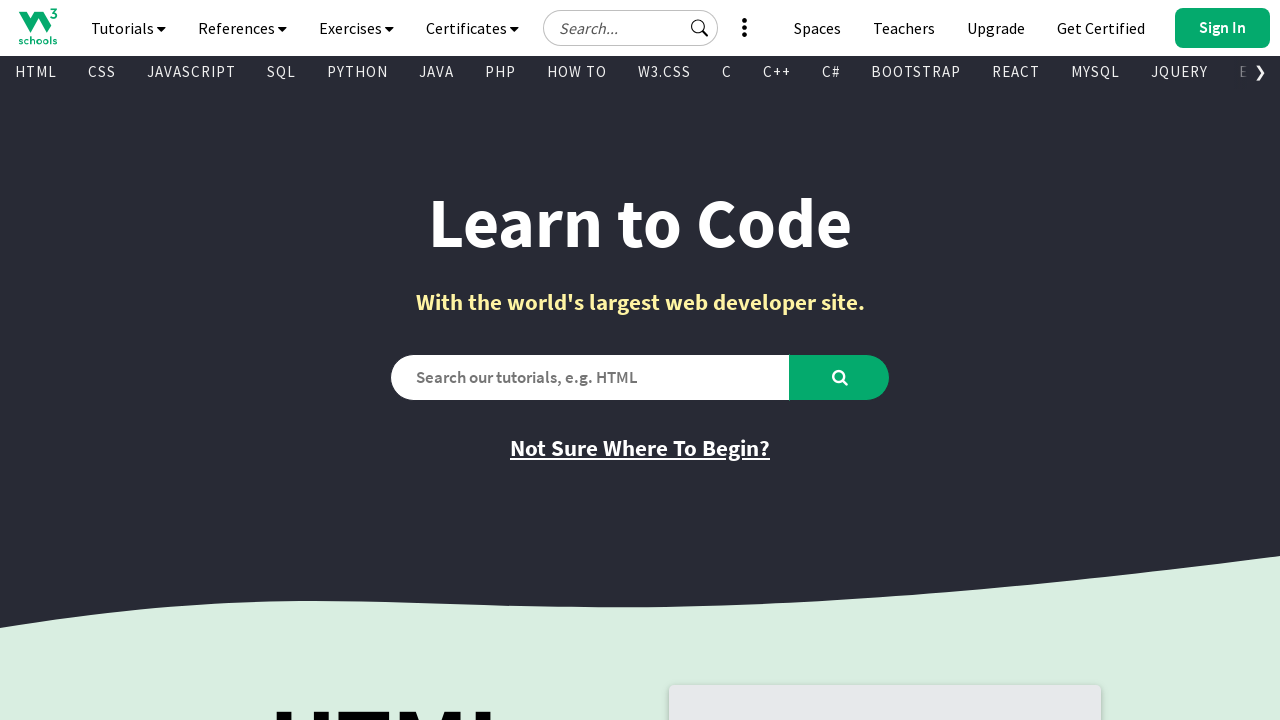

Retrieved link href attribute: '/ai/default.asp'
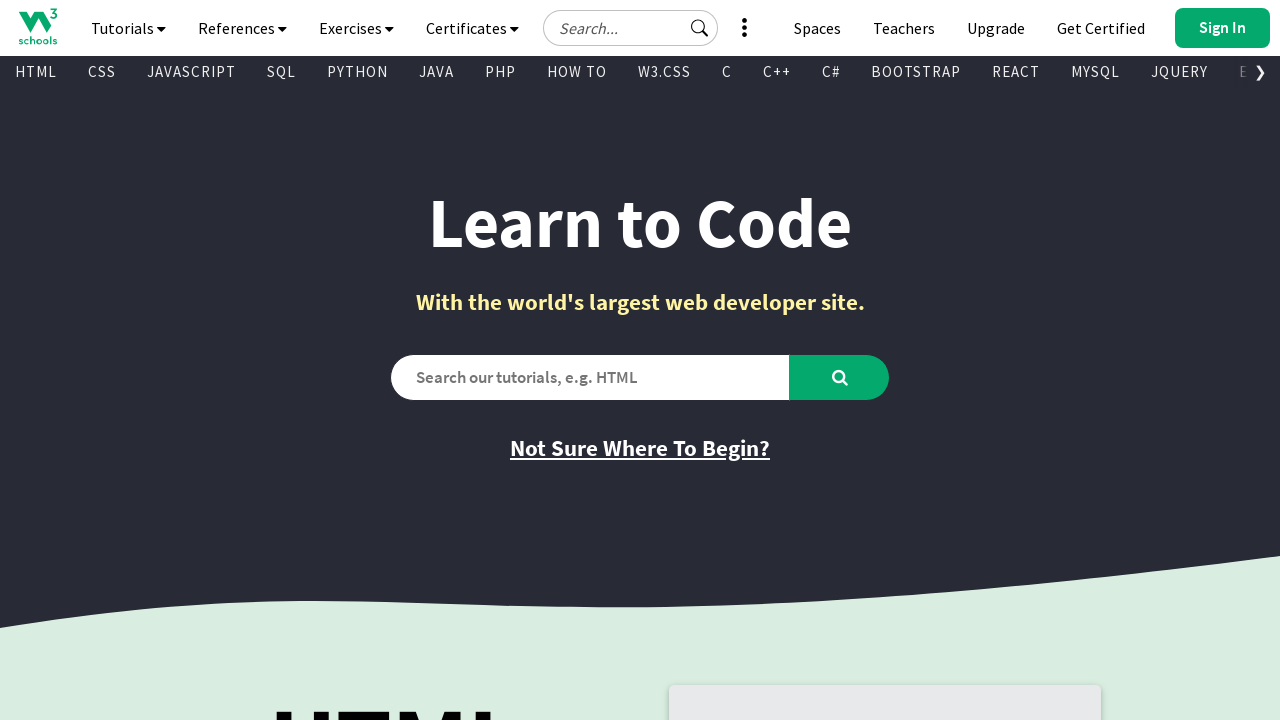

Retrieved link text: 'R'
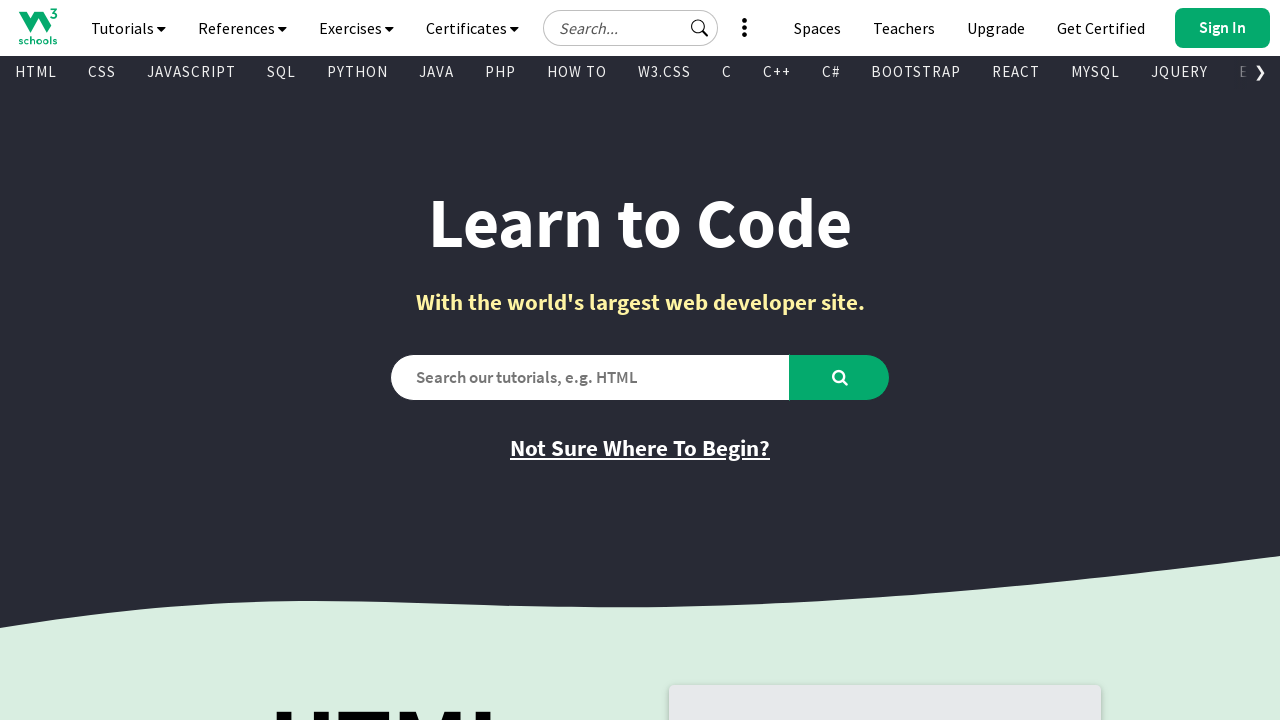

Retrieved link href attribute: '/r/default.asp'
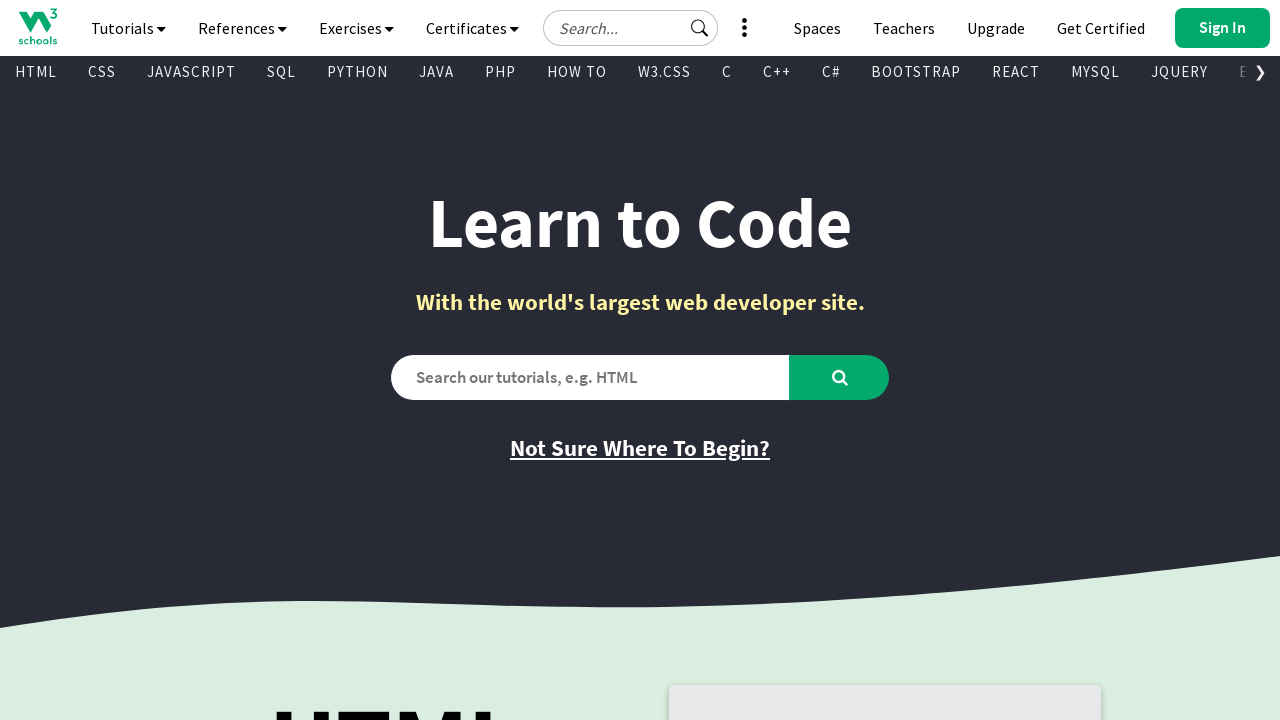

Retrieved link text: 'GO'
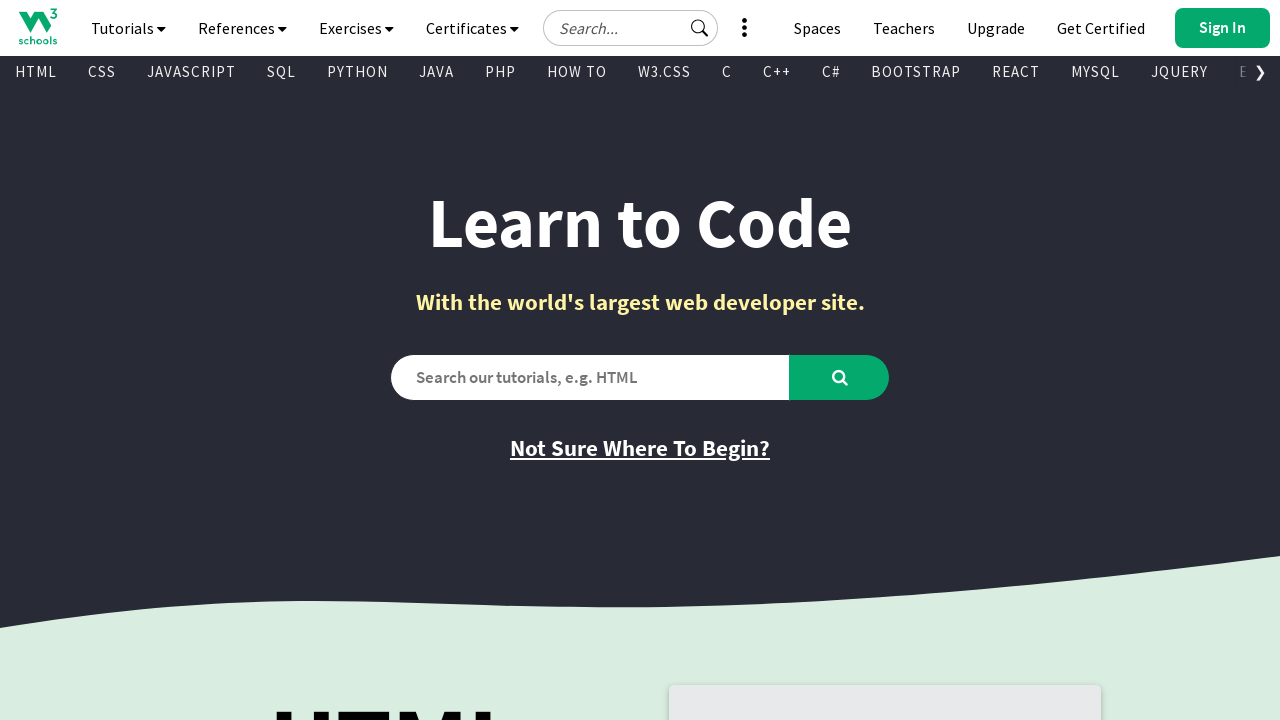

Retrieved link href attribute: '/go/index.php'
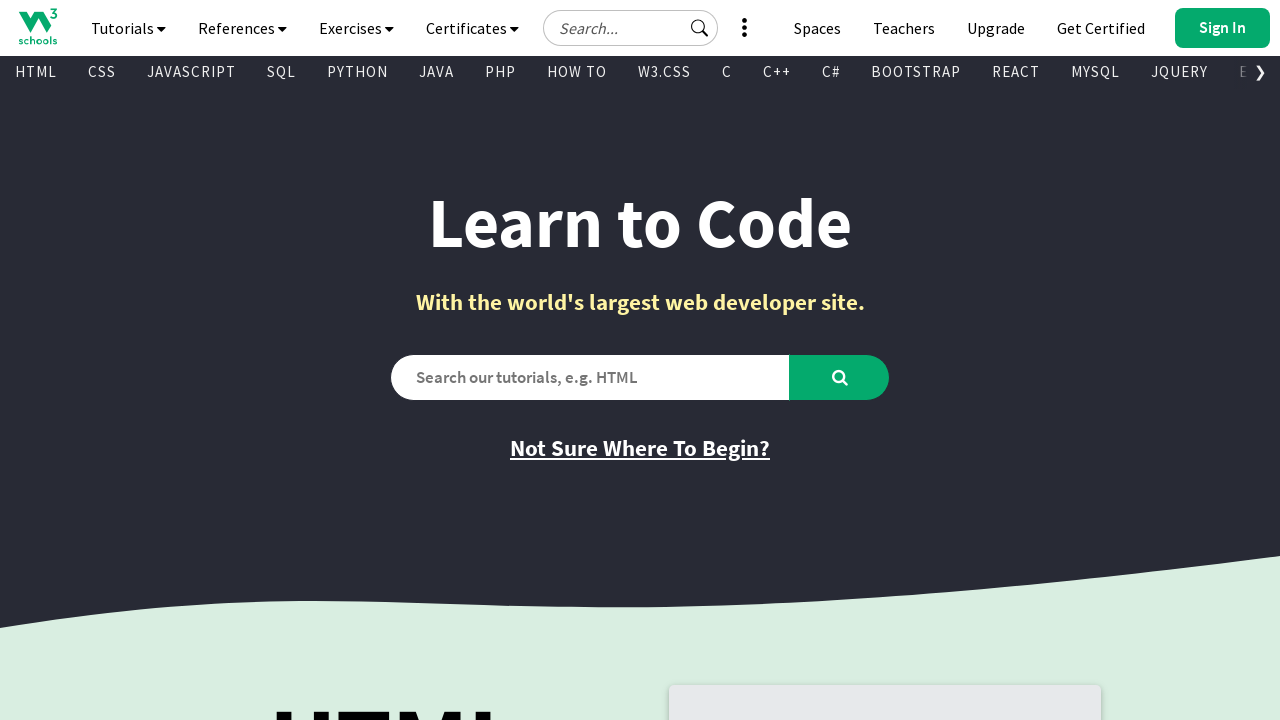

Retrieved link text: 'KOTLIN'
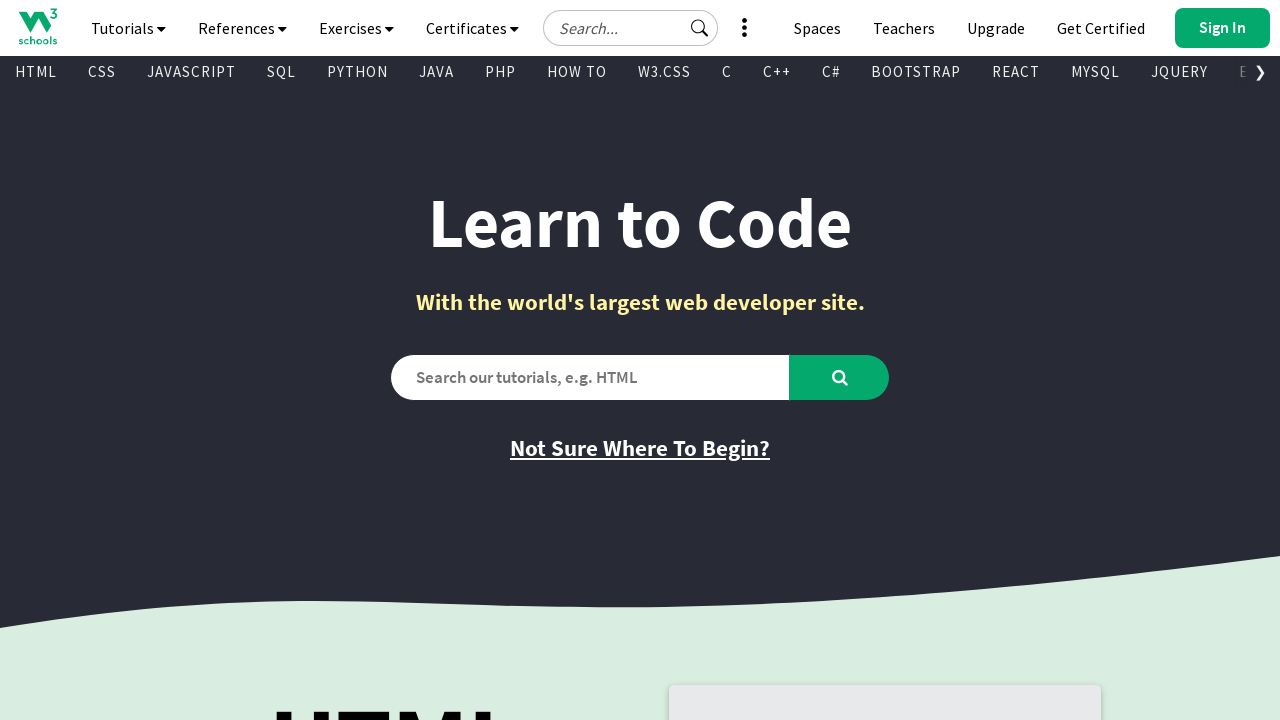

Retrieved link href attribute: '/kotlin/index.php'
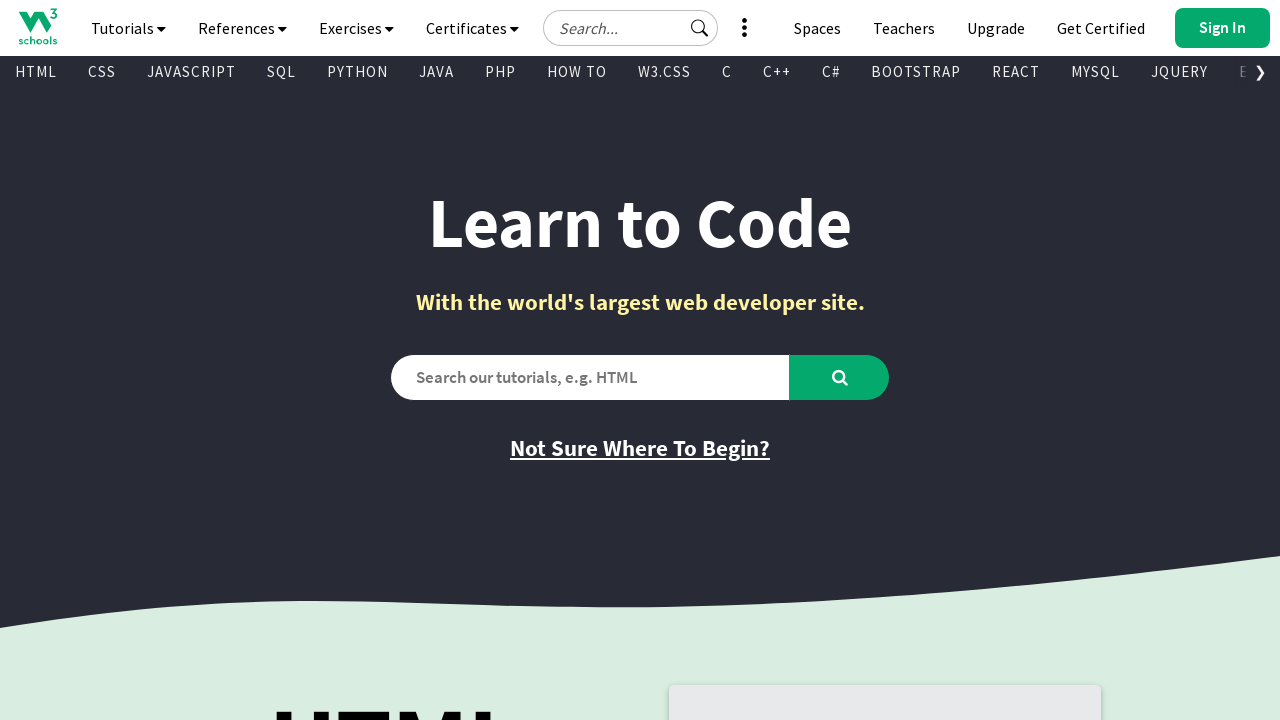

Retrieved link text: 'SWIFT'
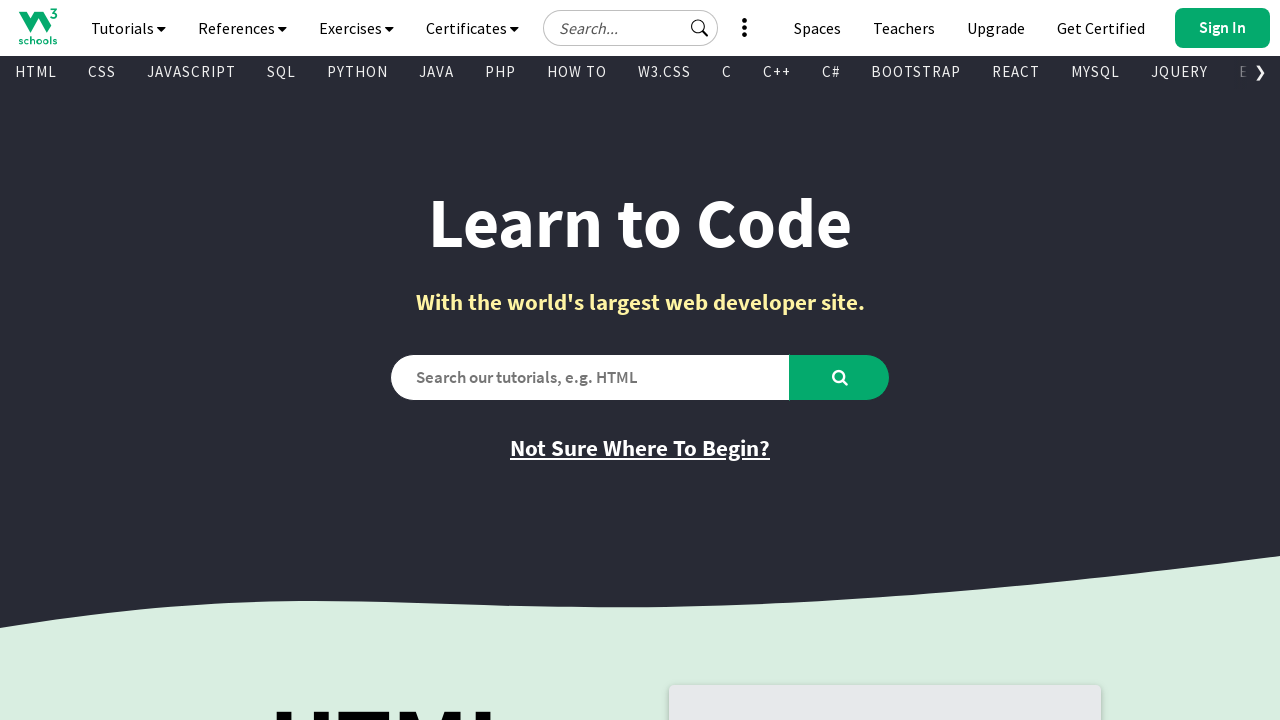

Retrieved link href attribute: '/swift/default.asp'
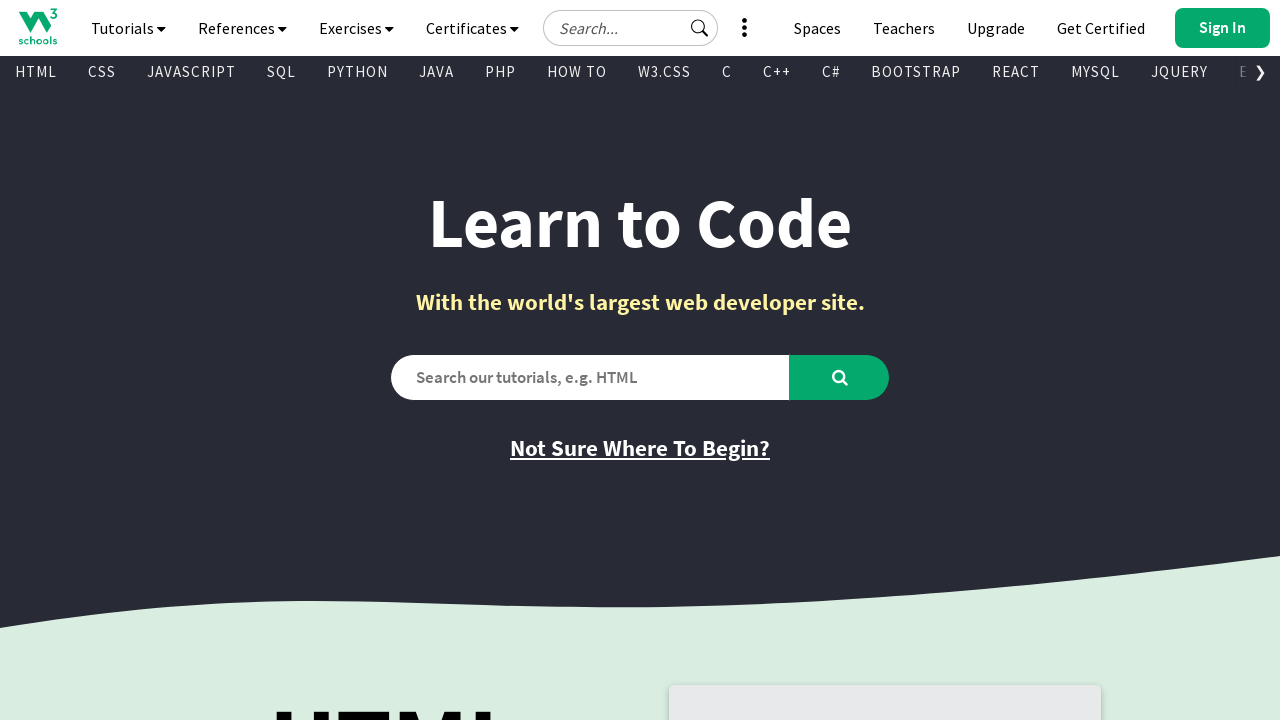

Retrieved link text: 'SASS'
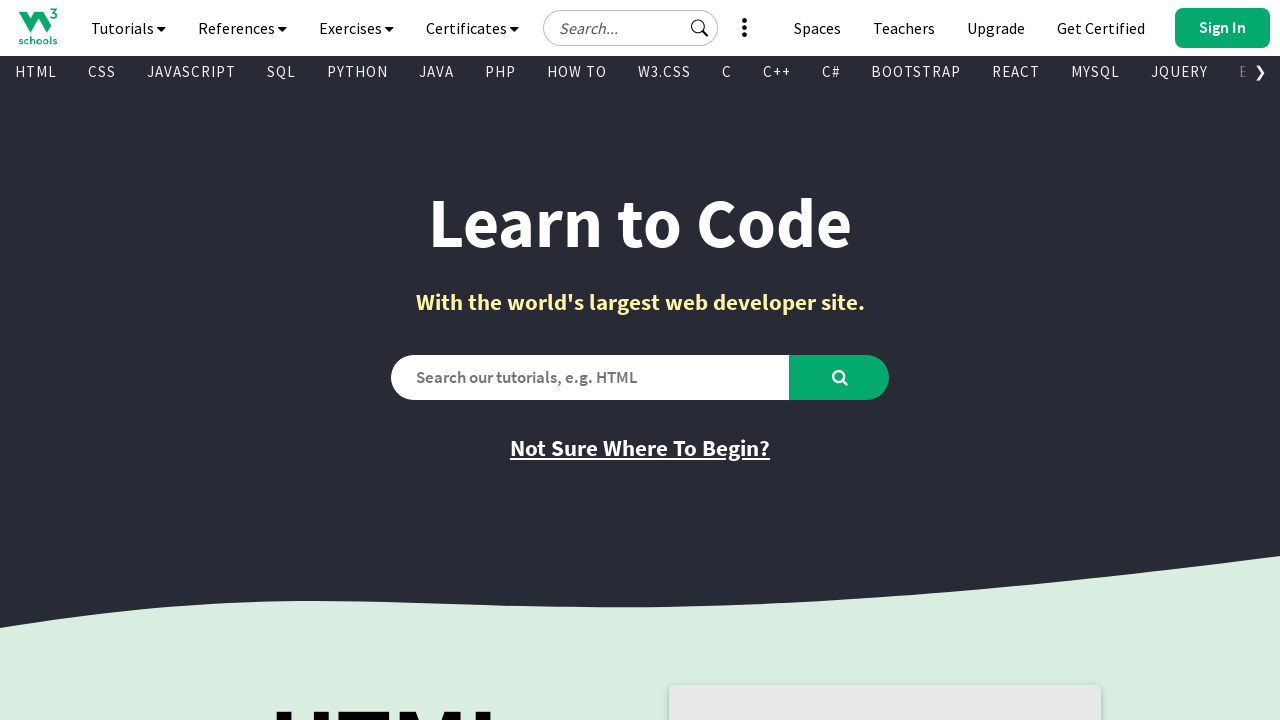

Retrieved link href attribute: '/sass/default.asp'
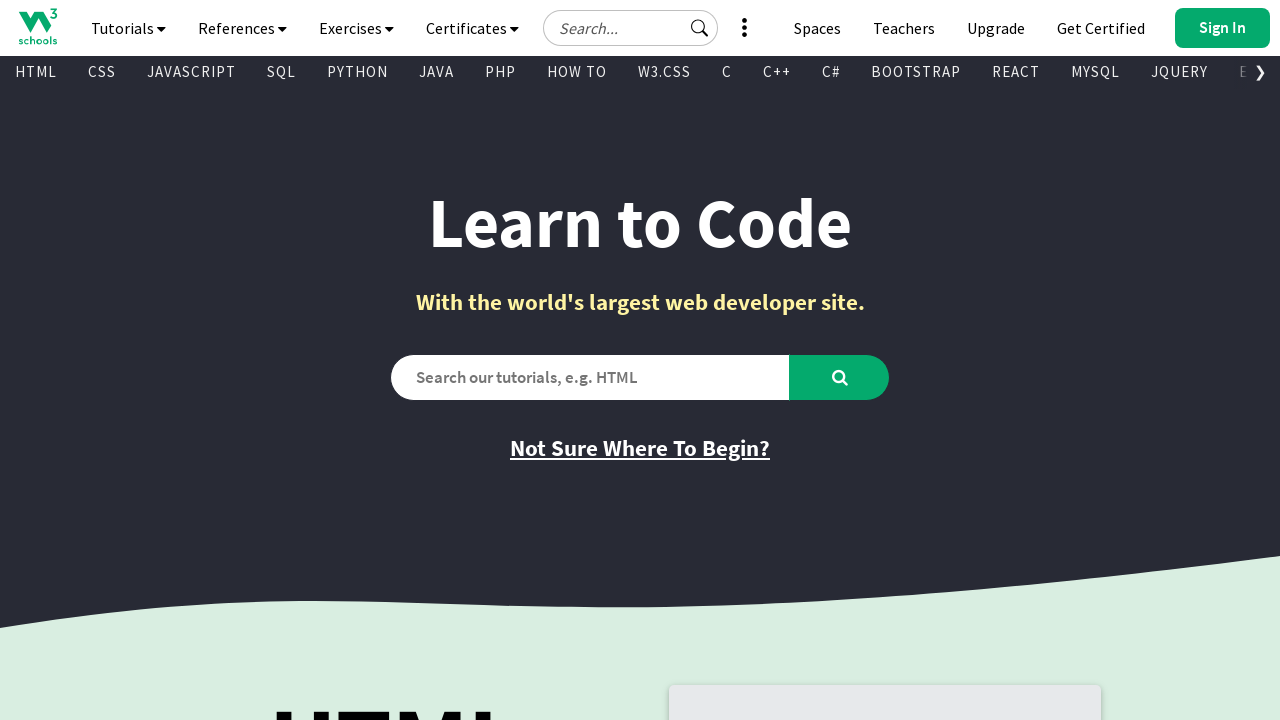

Retrieved link text: 'VUE'
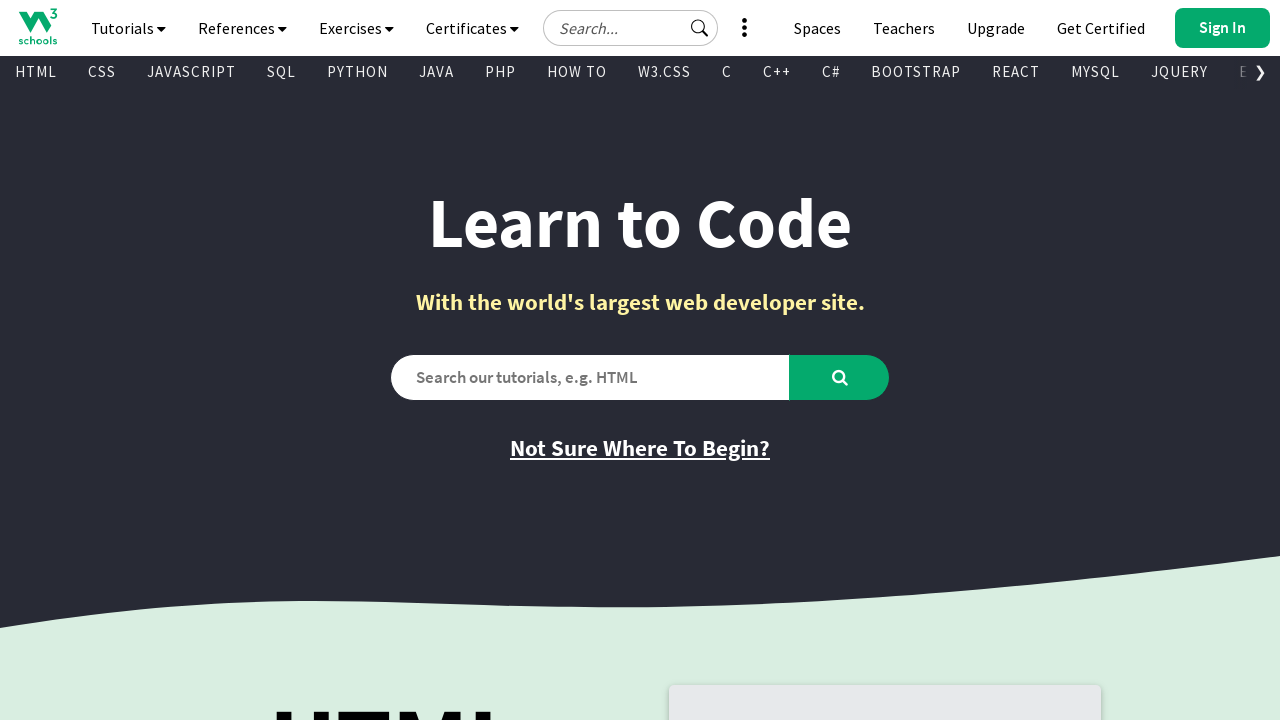

Retrieved link href attribute: '/vue/index.php'
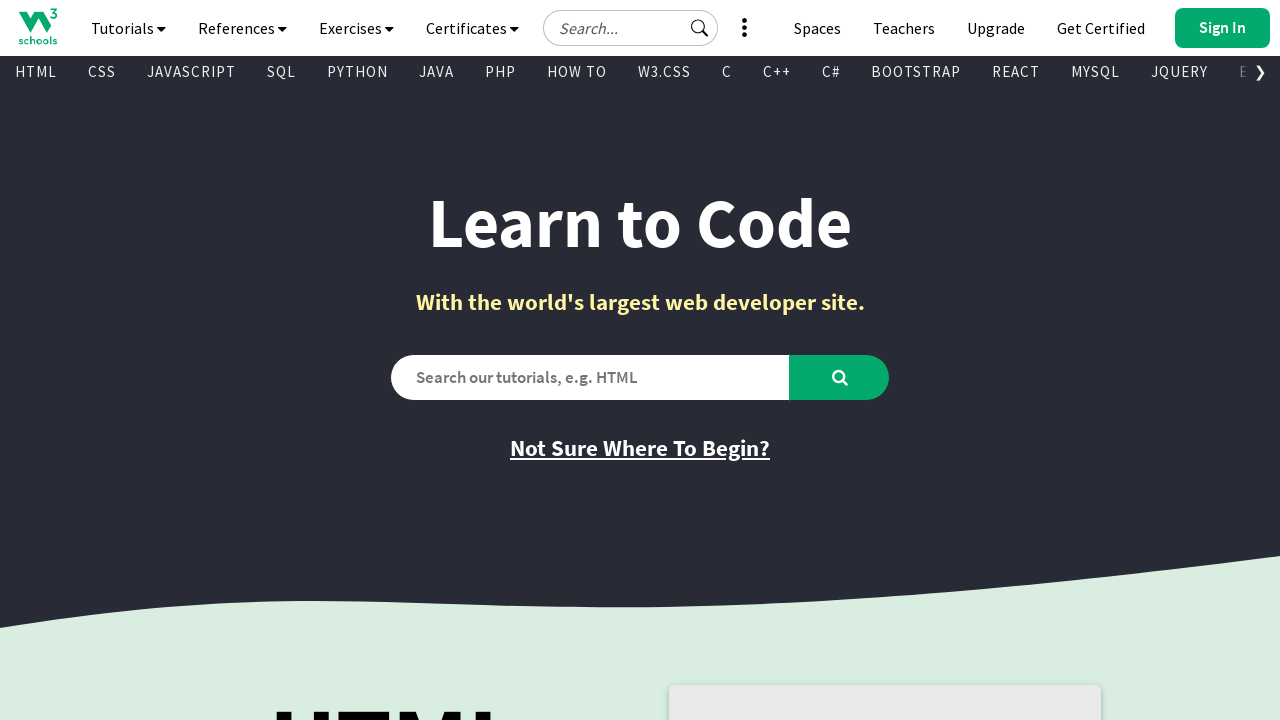

Retrieved link text: 'GEN AI'
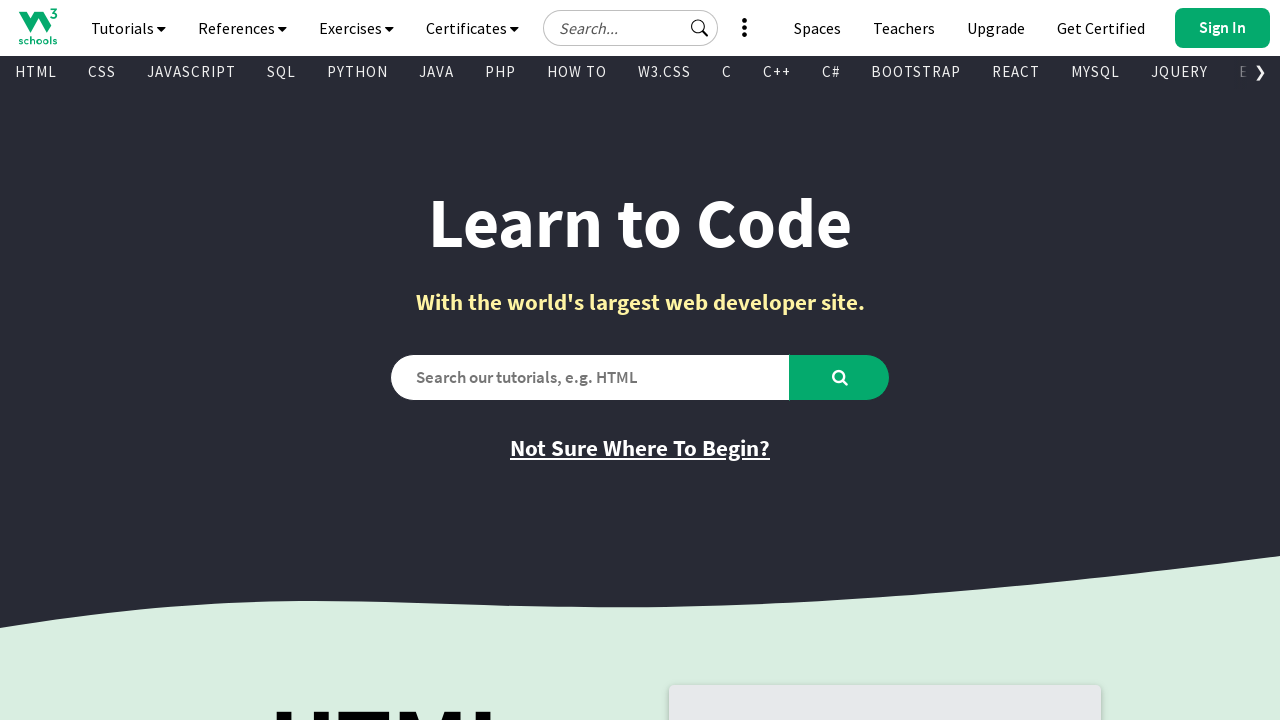

Retrieved link href attribute: '/gen_ai/index.php'
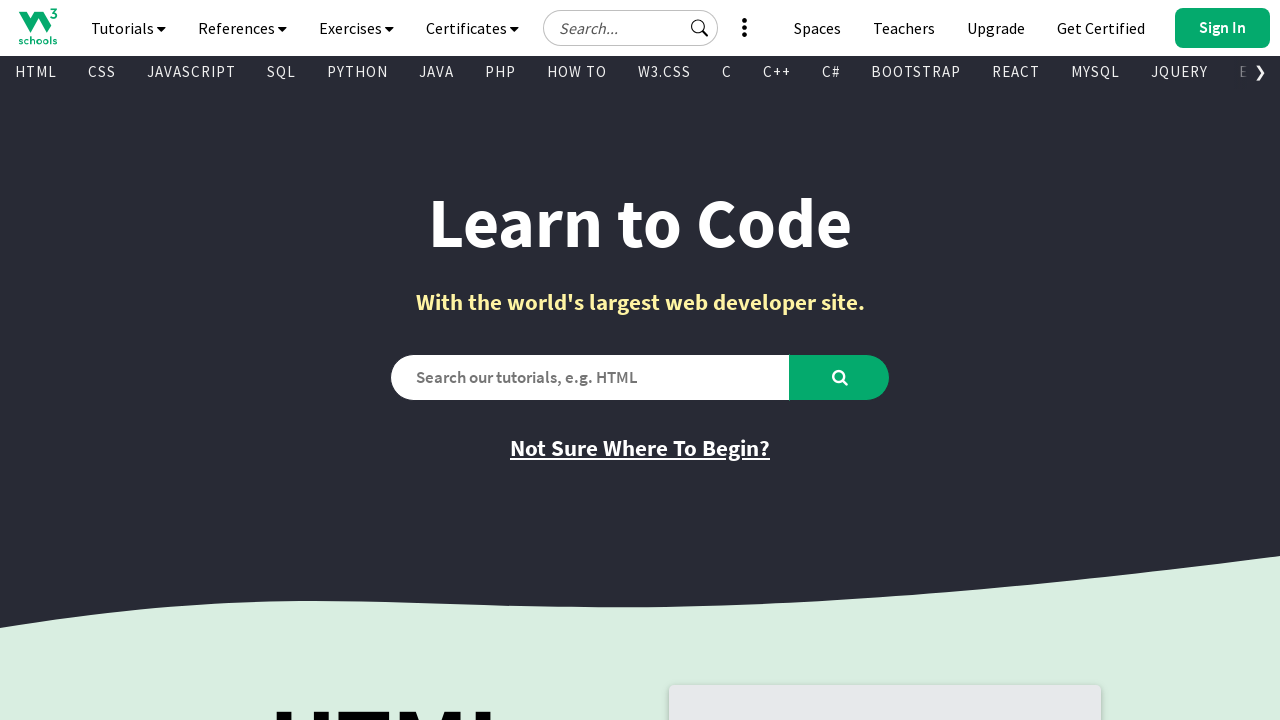

Retrieved link text: 'SCIPY'
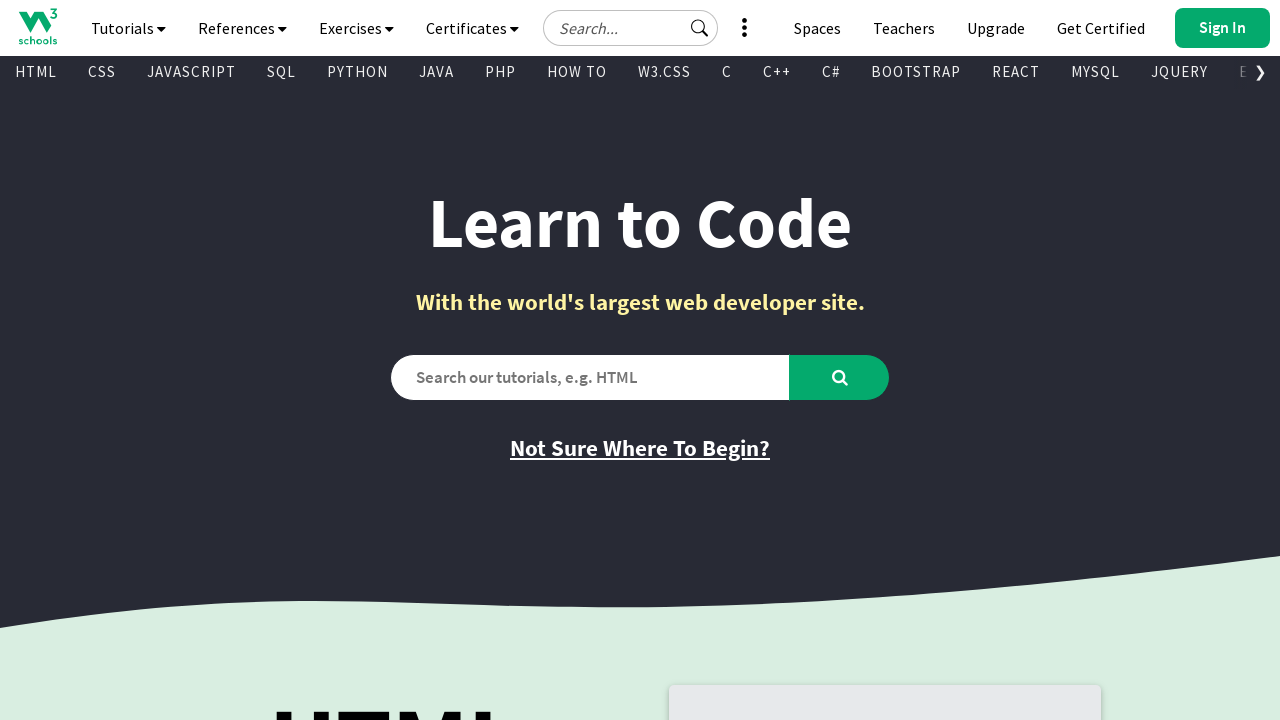

Retrieved link href attribute: '/python/scipy/index.php'
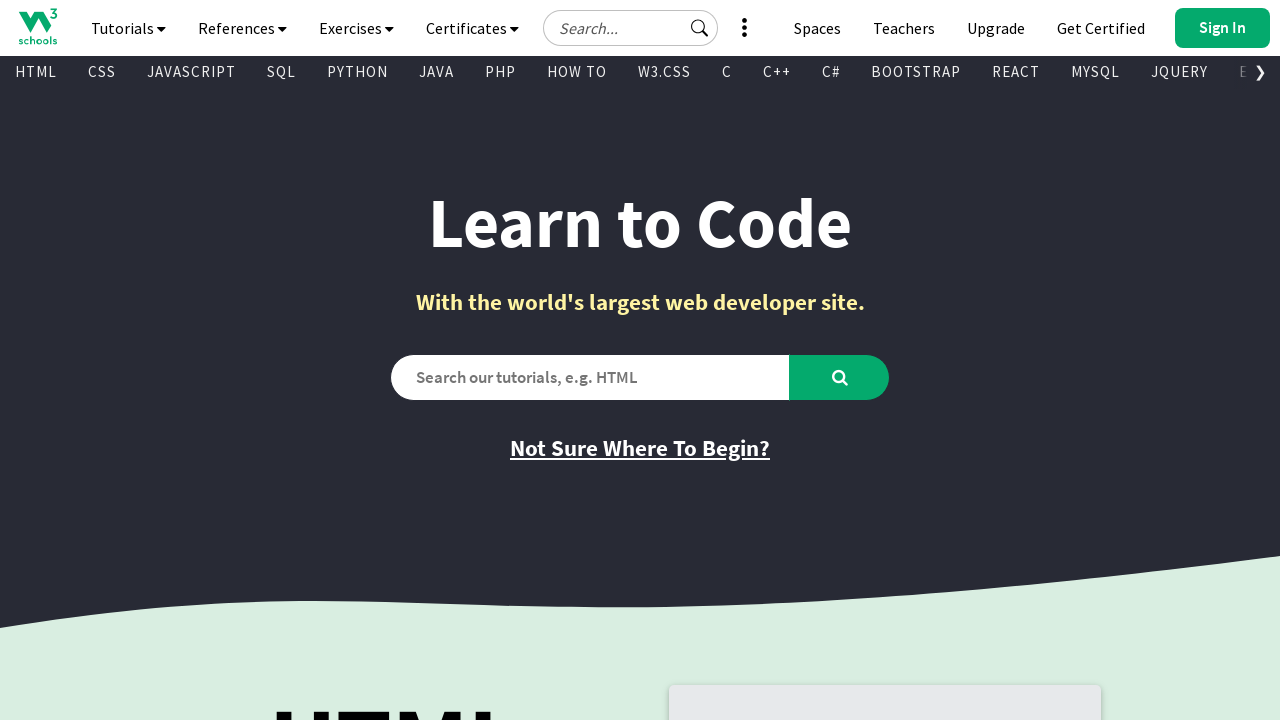

Retrieved link text: 'AWS'
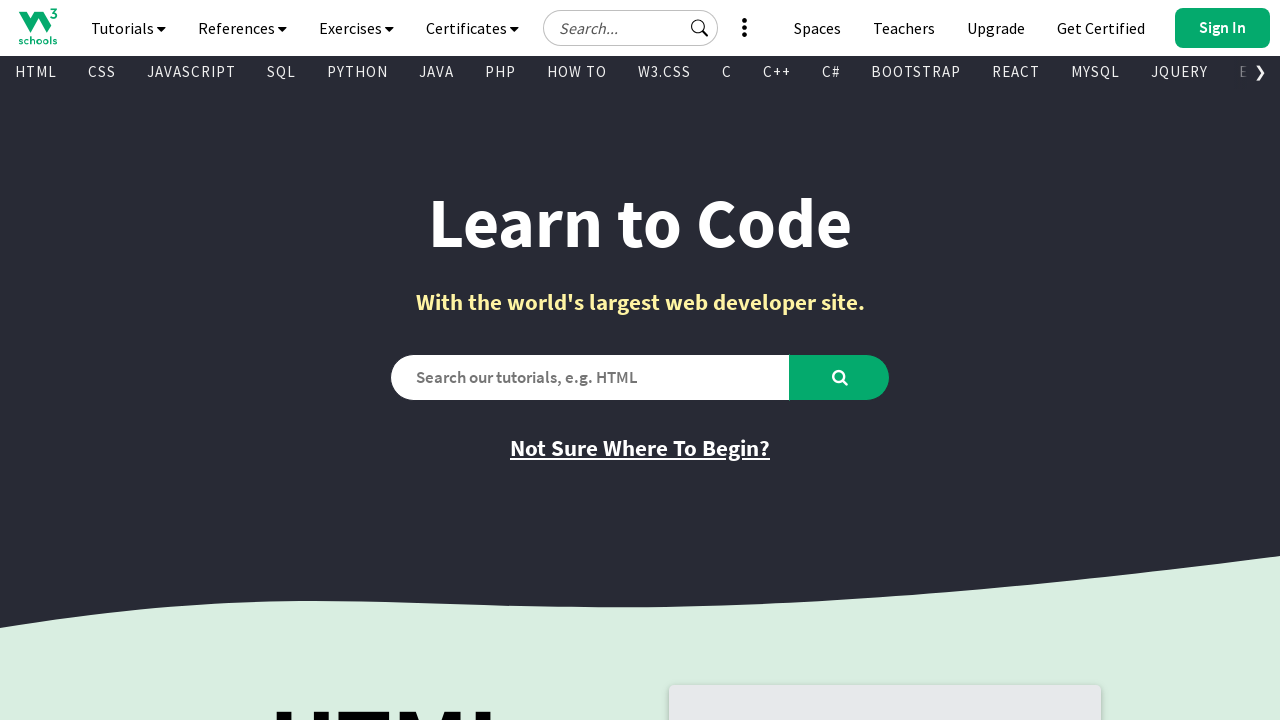

Retrieved link href attribute: '/aws/index.php'
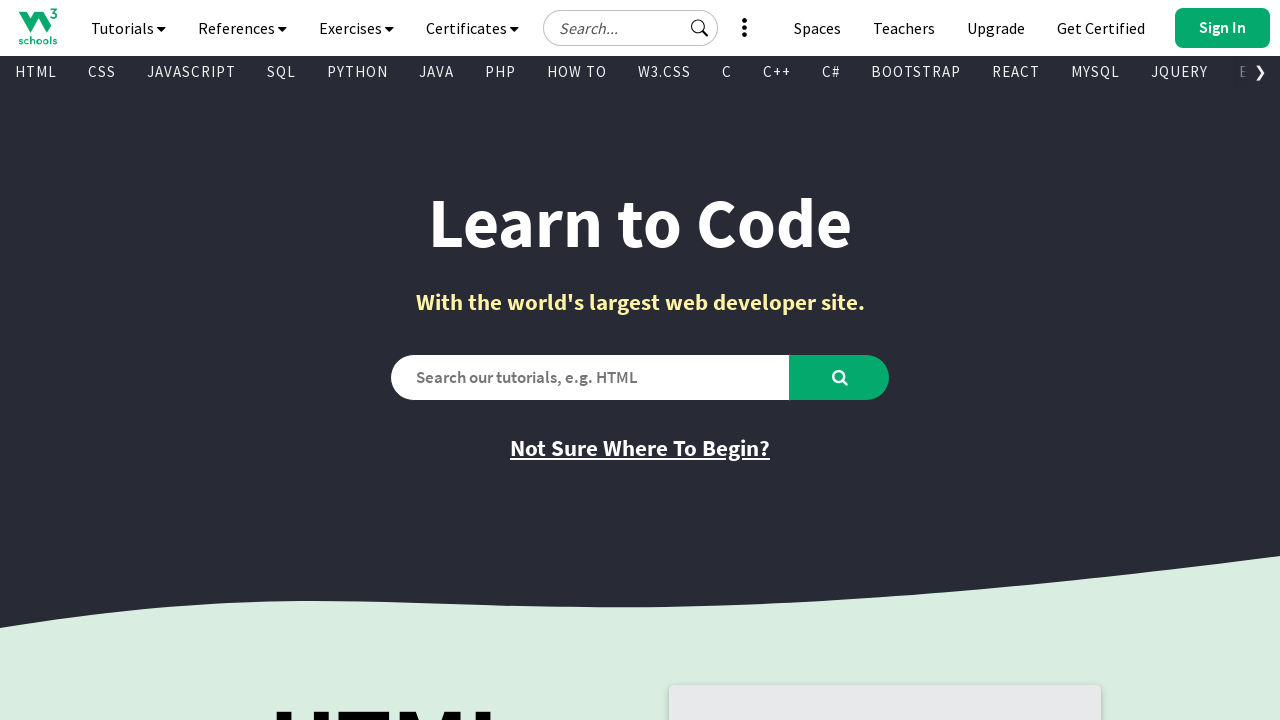

Retrieved link text: 'CYBERSECURITY'
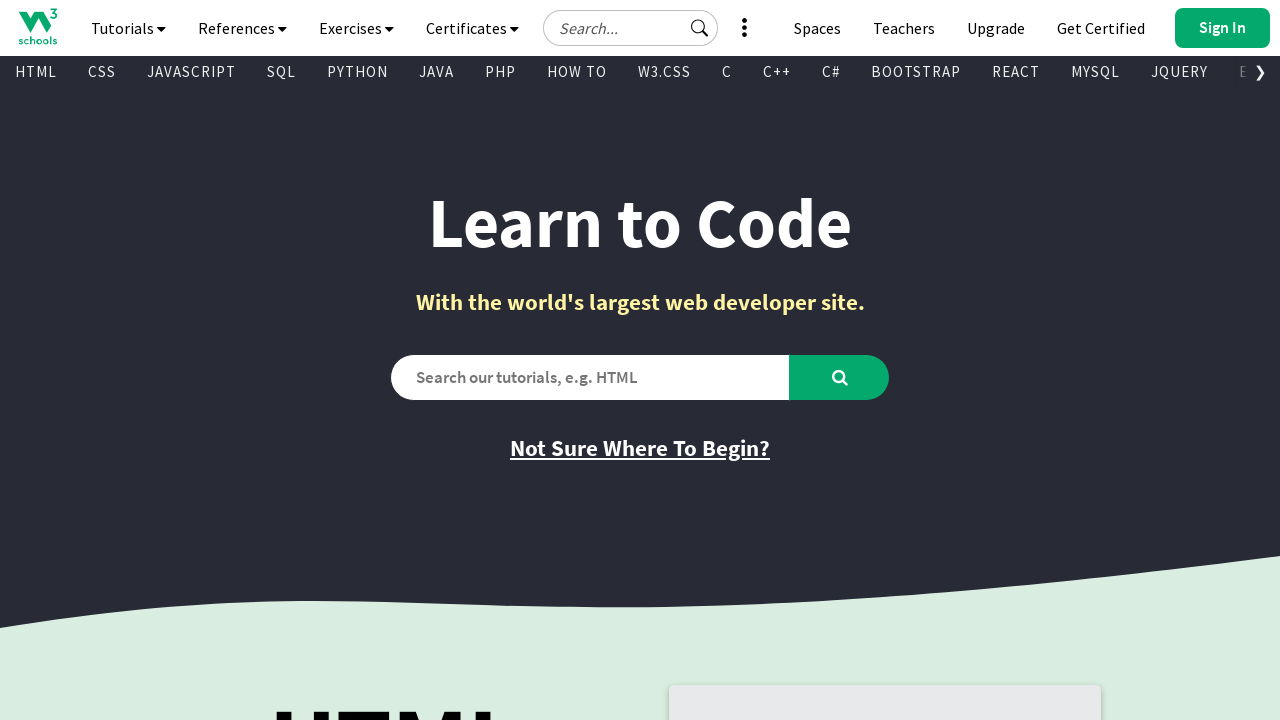

Retrieved link href attribute: '/cybersecurity/index.php'
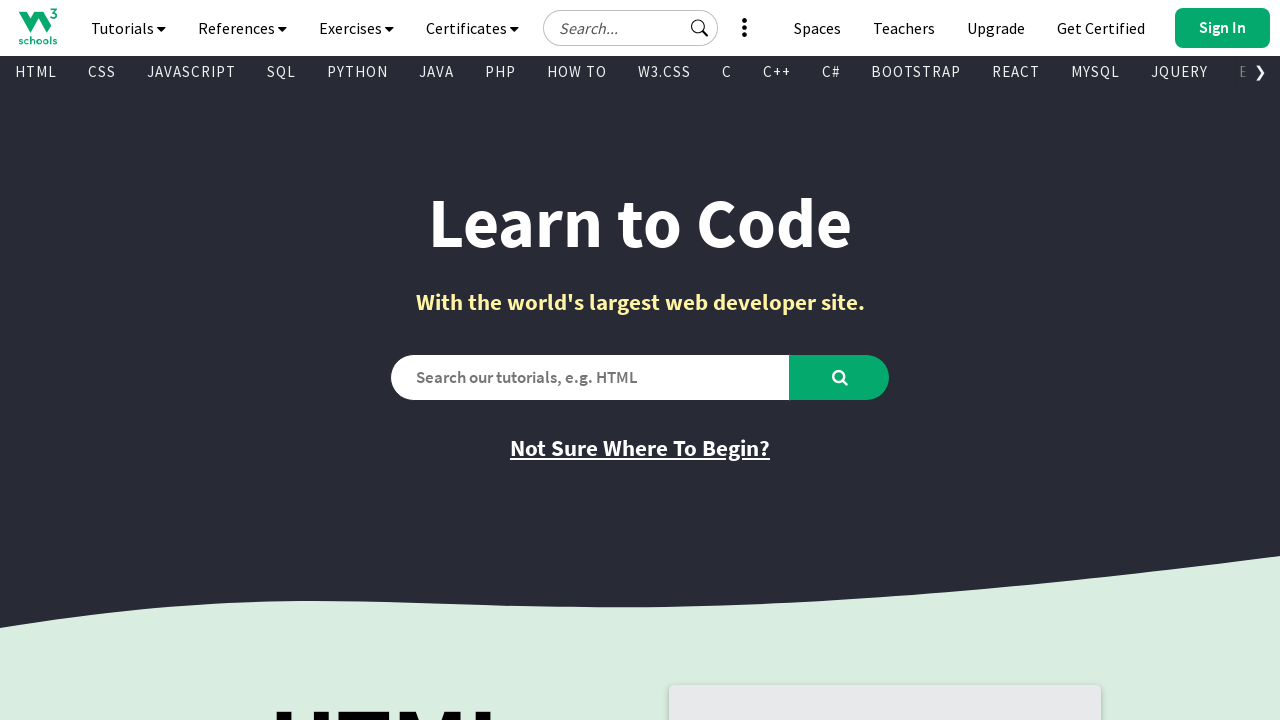

Retrieved link text: 'DATA SCIENCE'
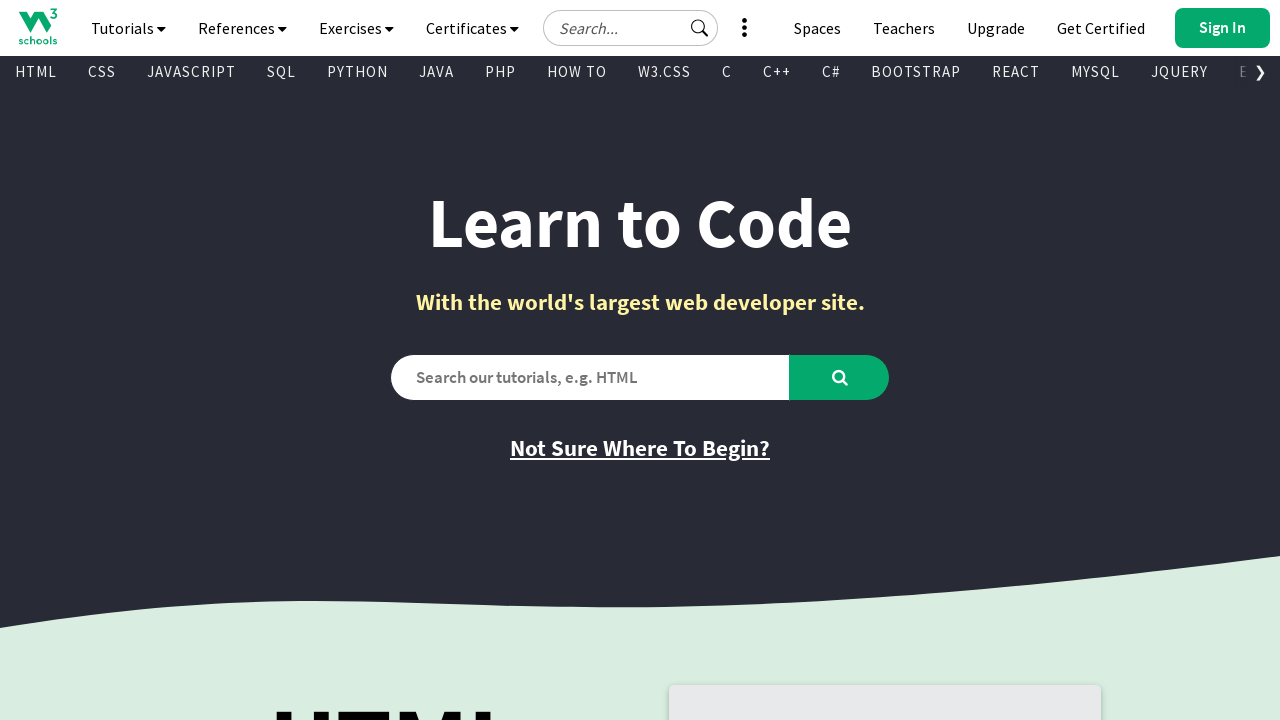

Retrieved link href attribute: '/datascience/default.asp'
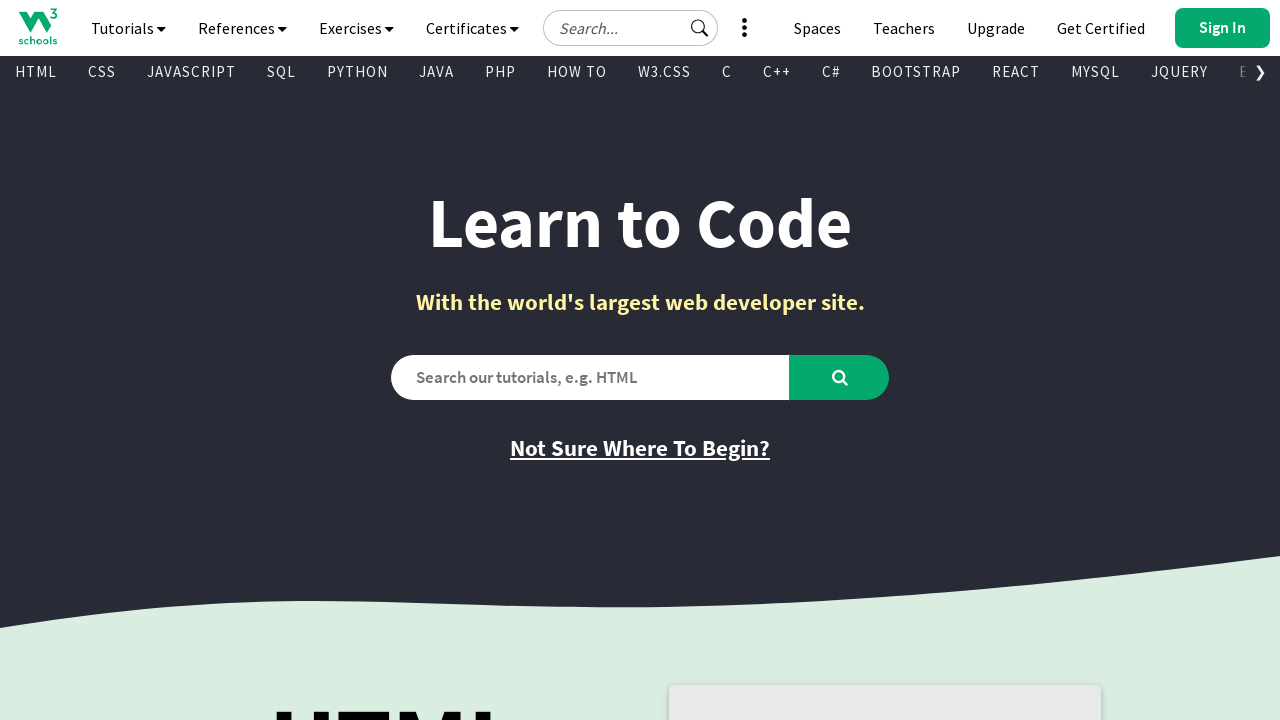

Retrieved link text: 'INTRO TO PROGRAMMING'
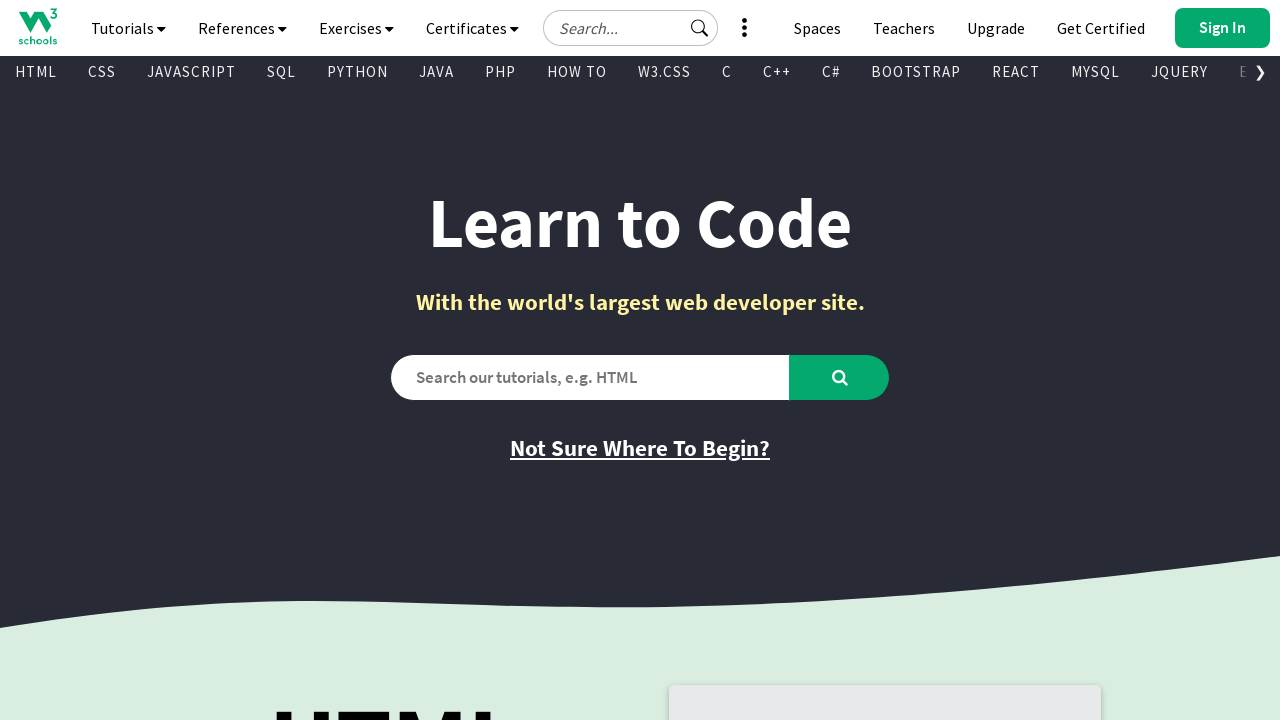

Retrieved link href attribute: '/programming/index.php'
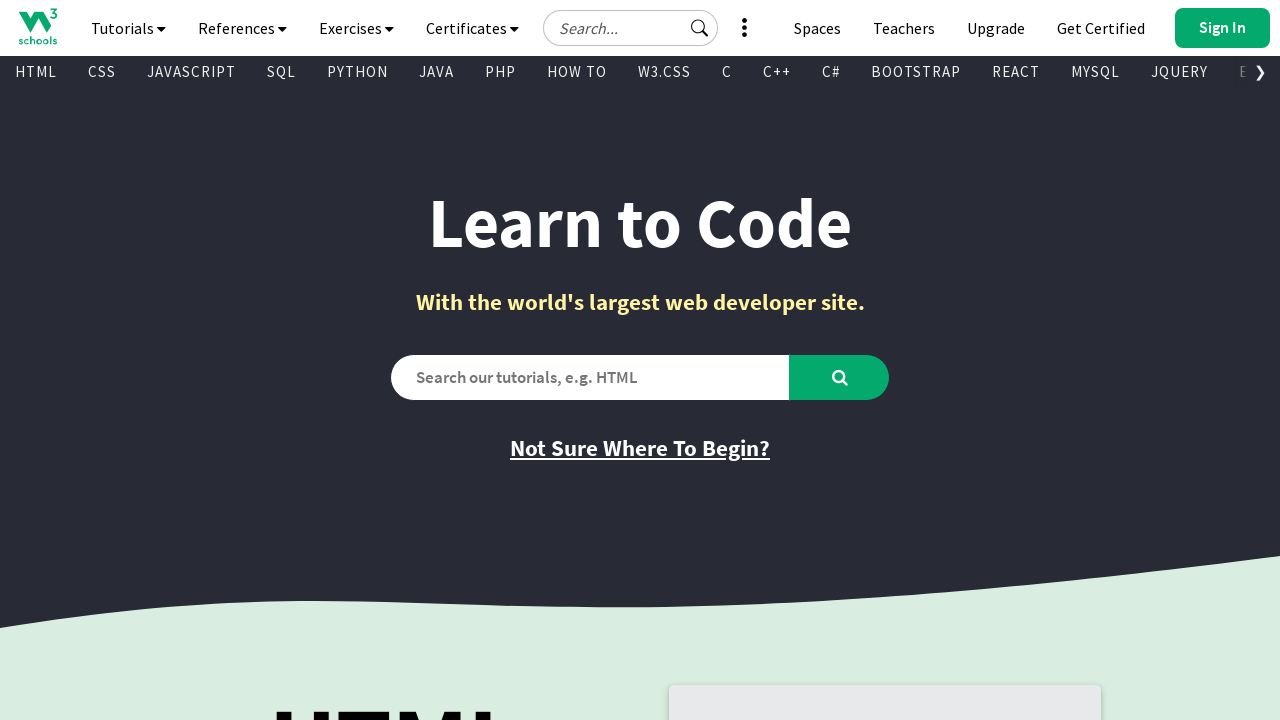

Retrieved link text: 'INTRO TO HTML & CSS'
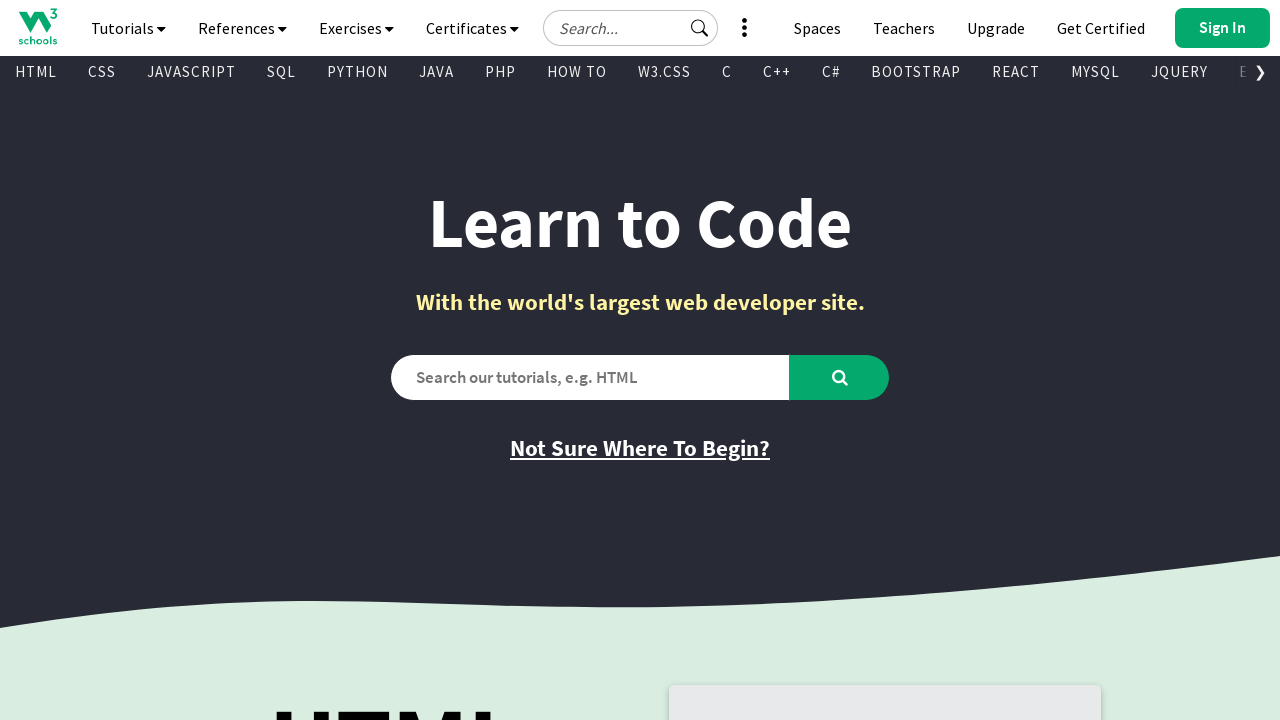

Retrieved link href attribute: '/htmlcss/default.asp'
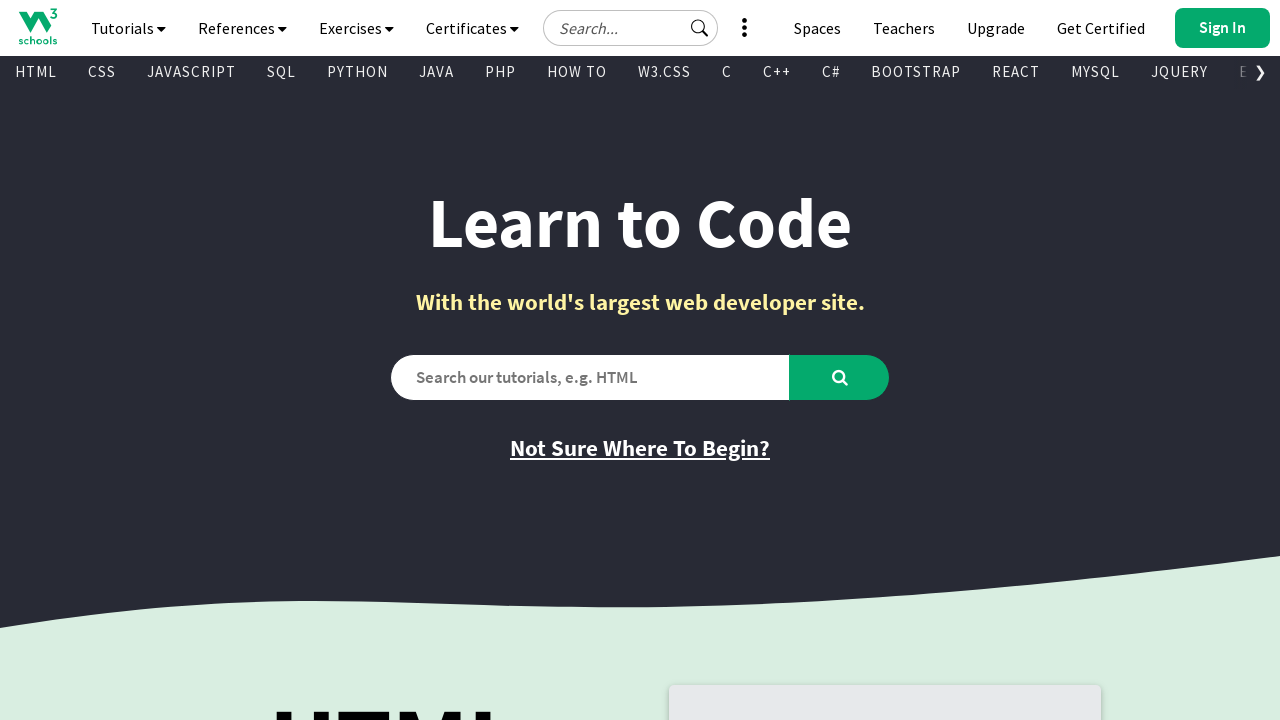

Retrieved link text: 'BASH'
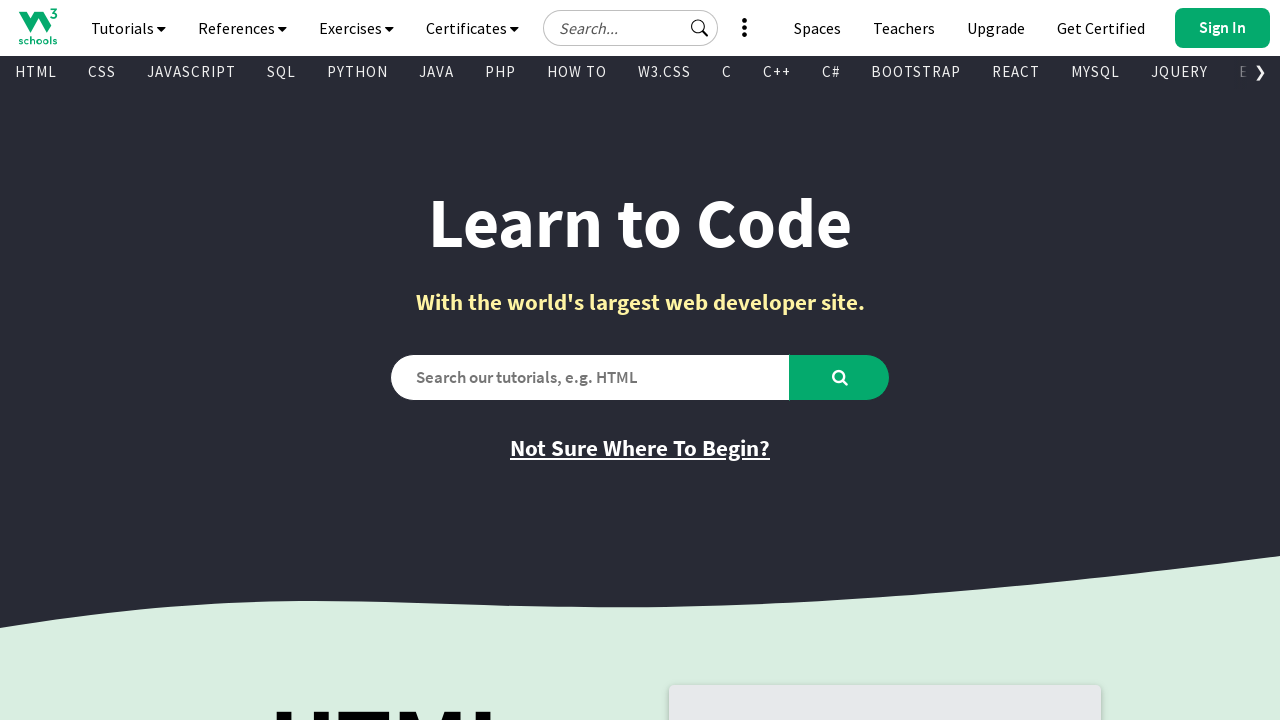

Retrieved link href attribute: '/bash/index.php'
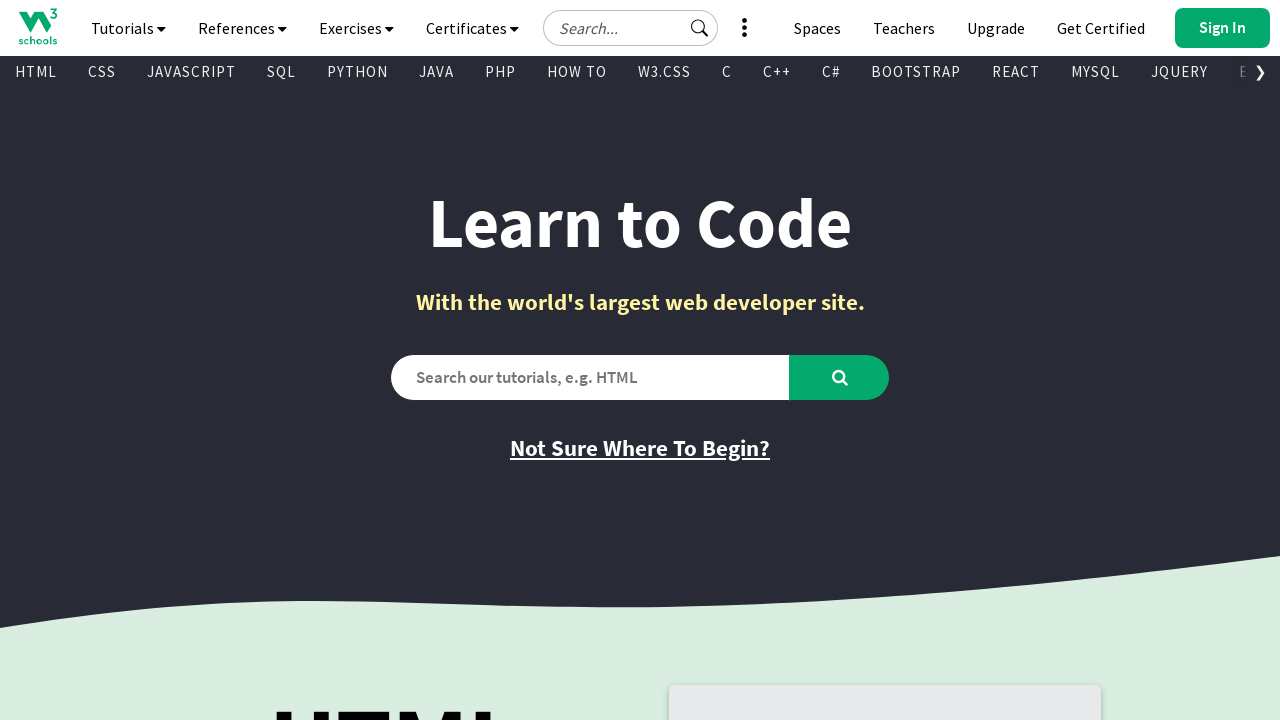

Retrieved link text: 'RUST'
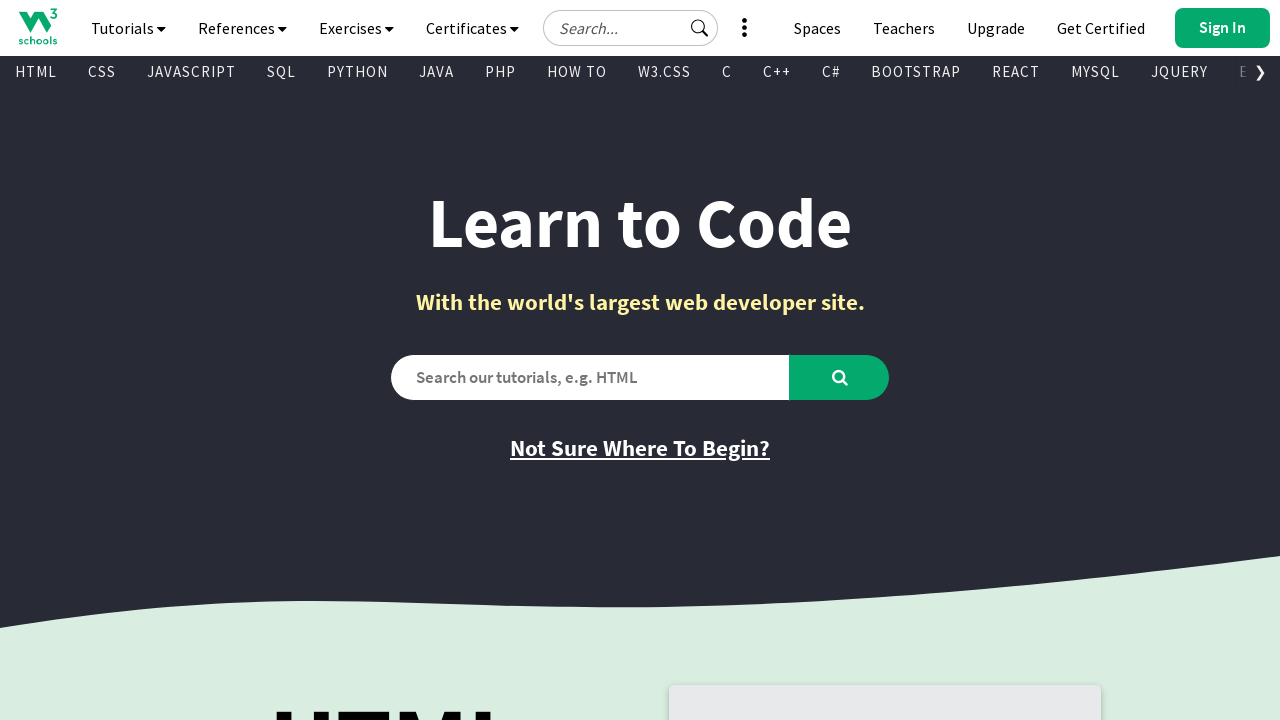

Retrieved link href attribute: '/rust/index.php'
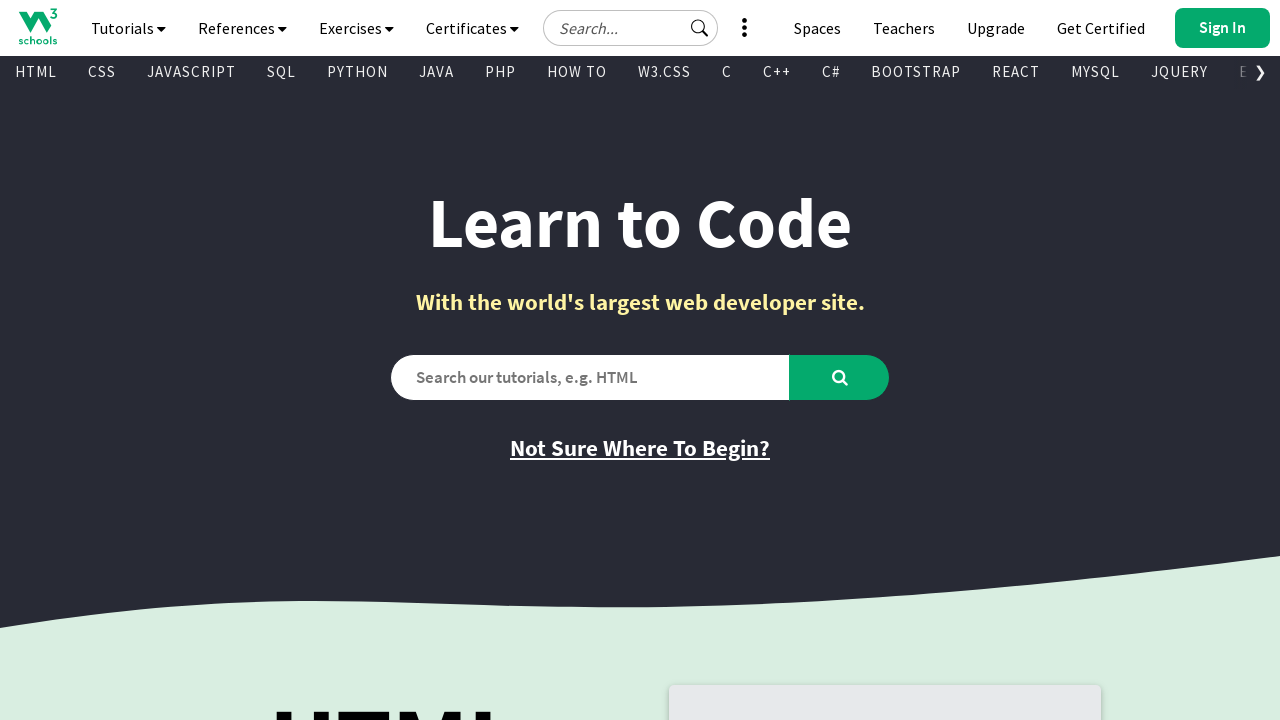

Retrieved link text: 'Not Sure Where To Begin?'
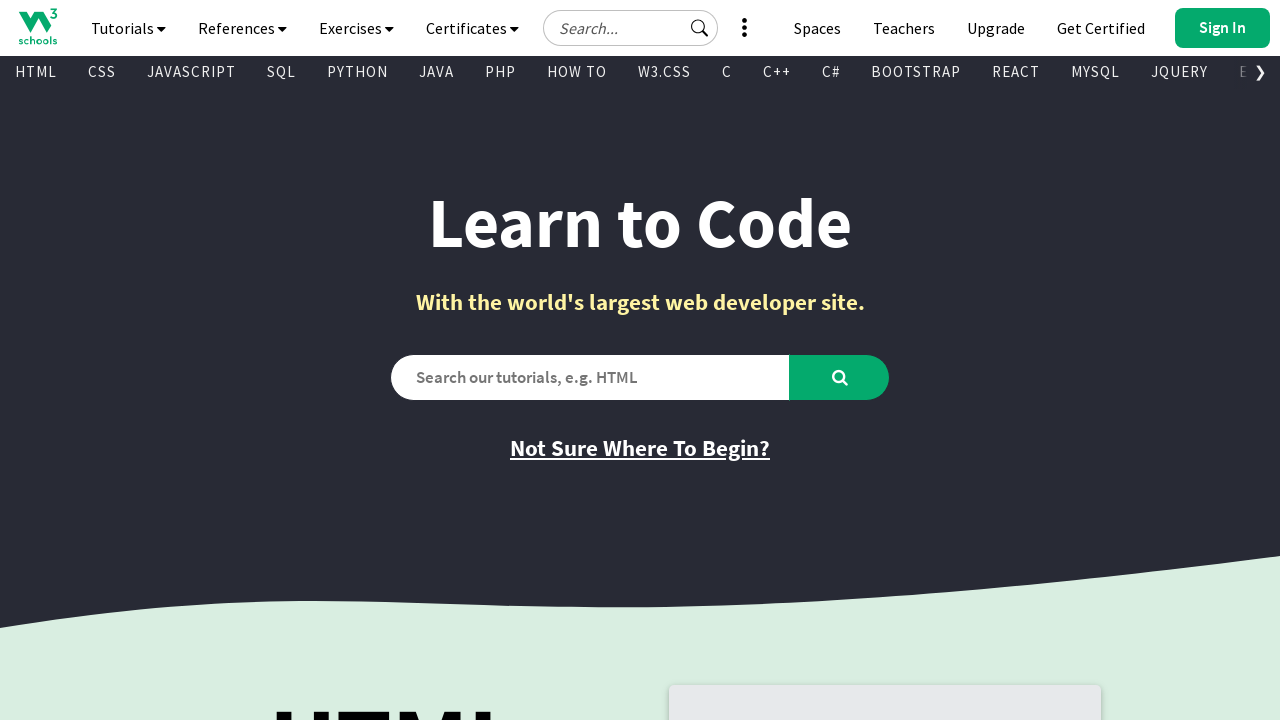

Retrieved link href attribute: 'where_to_start.asp'
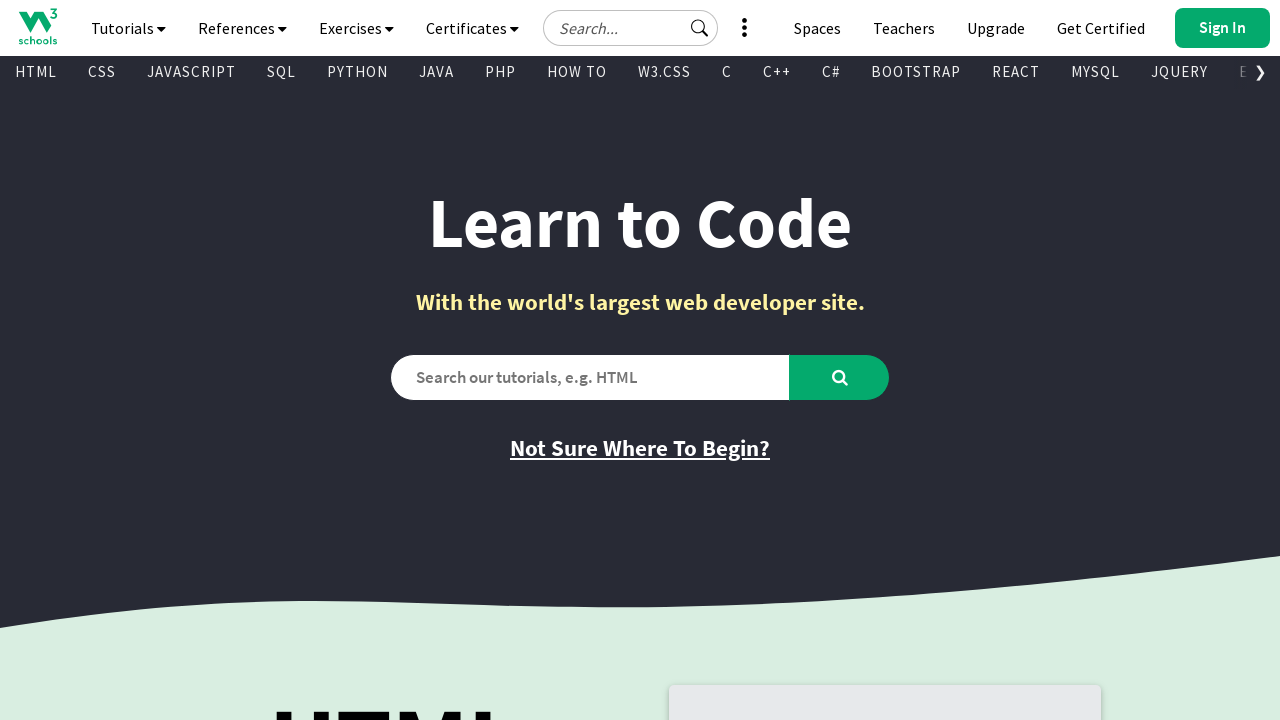

Retrieved link text: 'Learn HTML'
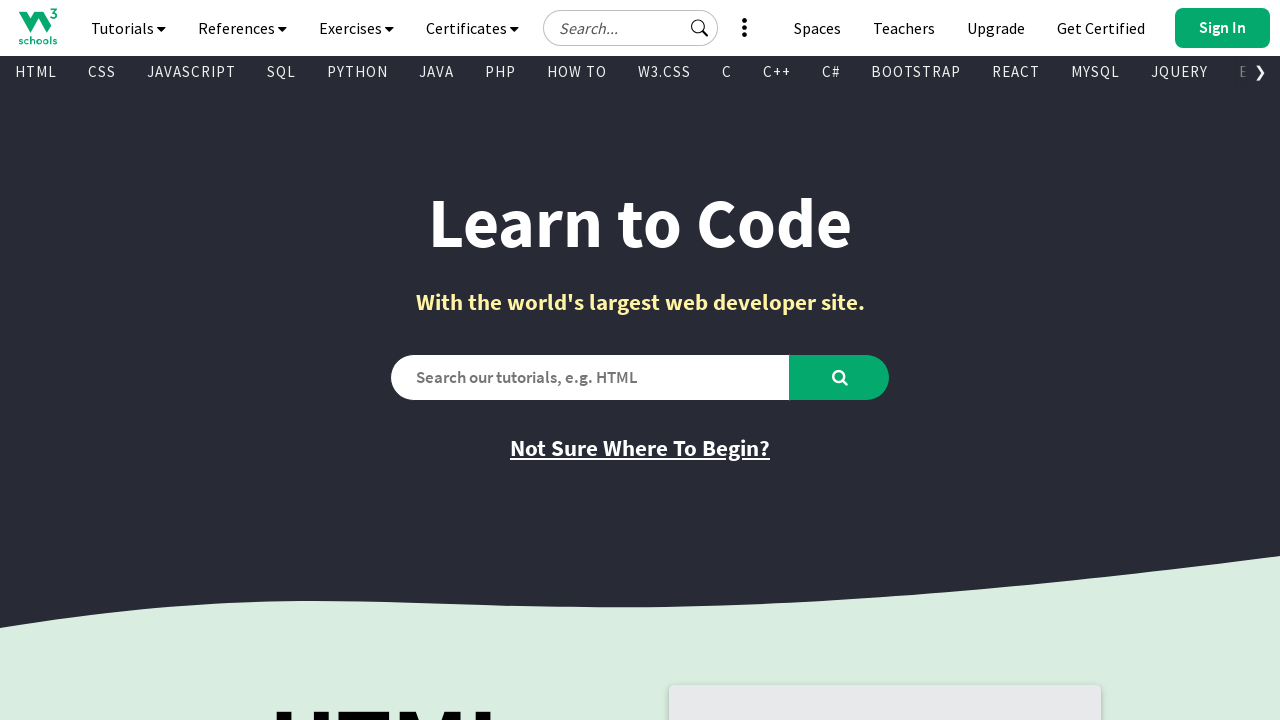

Retrieved link href attribute: '/html/default.asp'
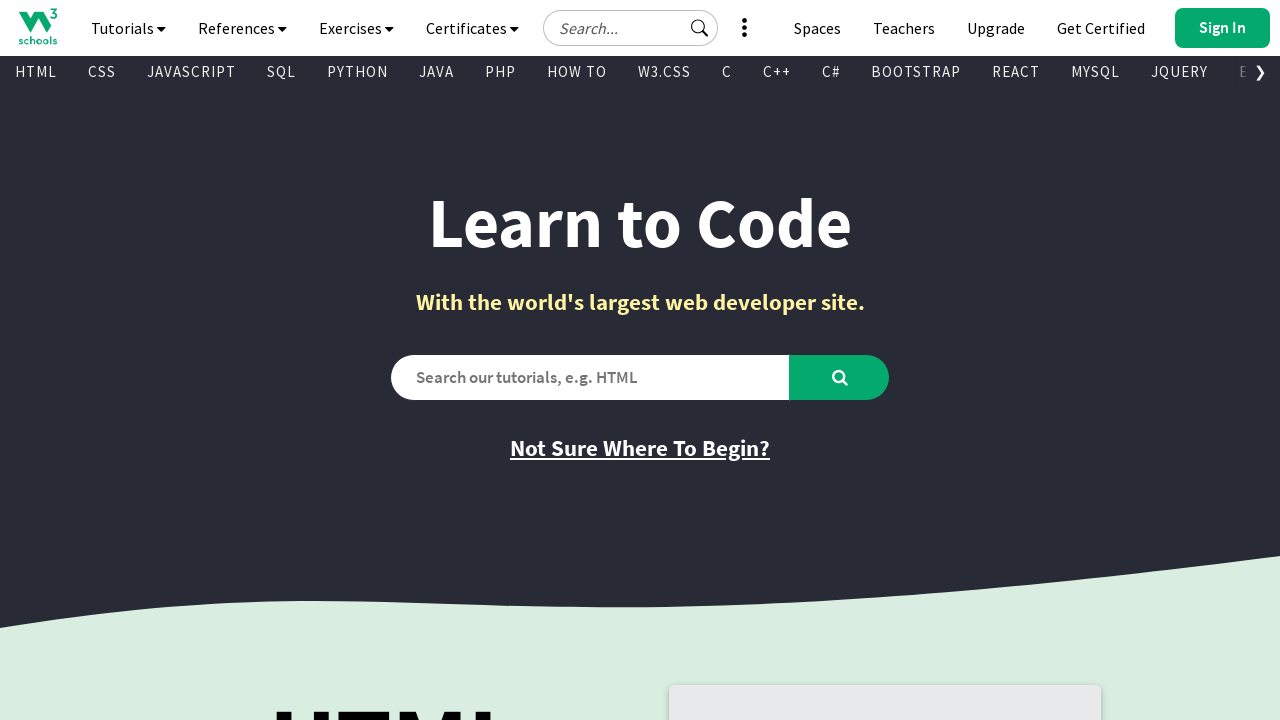

Retrieved link text: 'Video Tutorial'
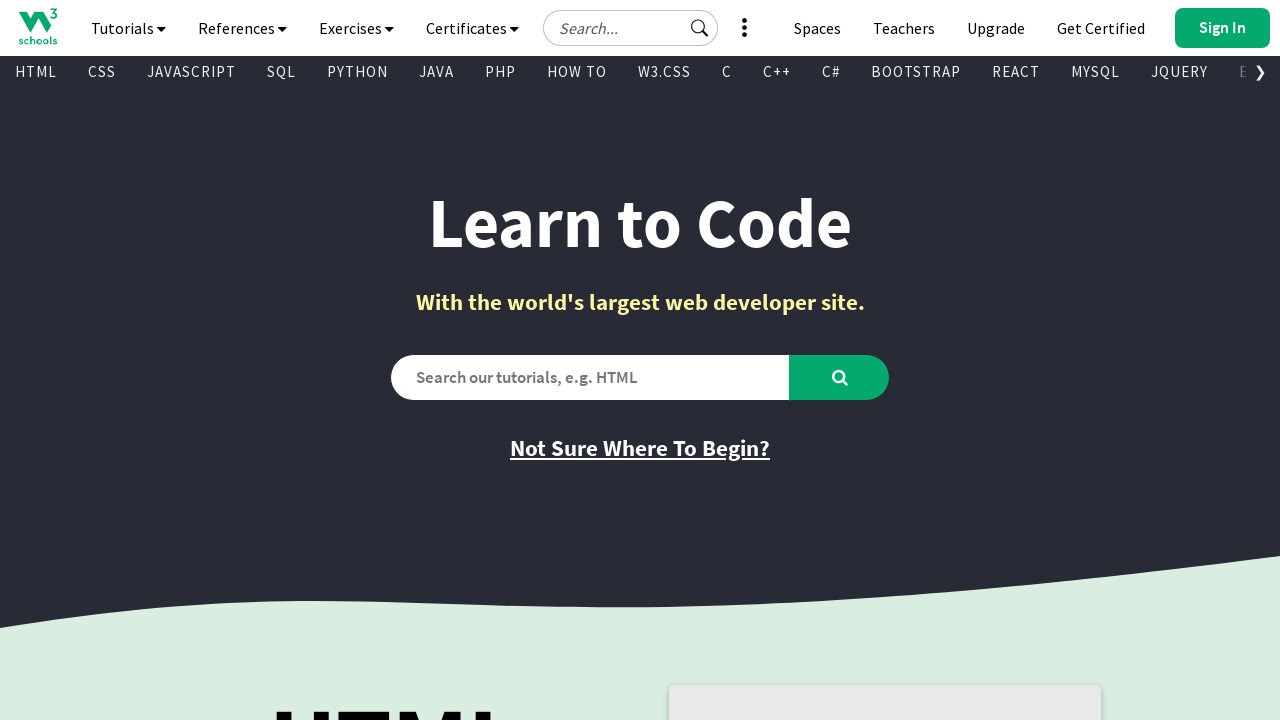

Retrieved link href attribute: 'https://www.w3schools.com/videos/index.php'
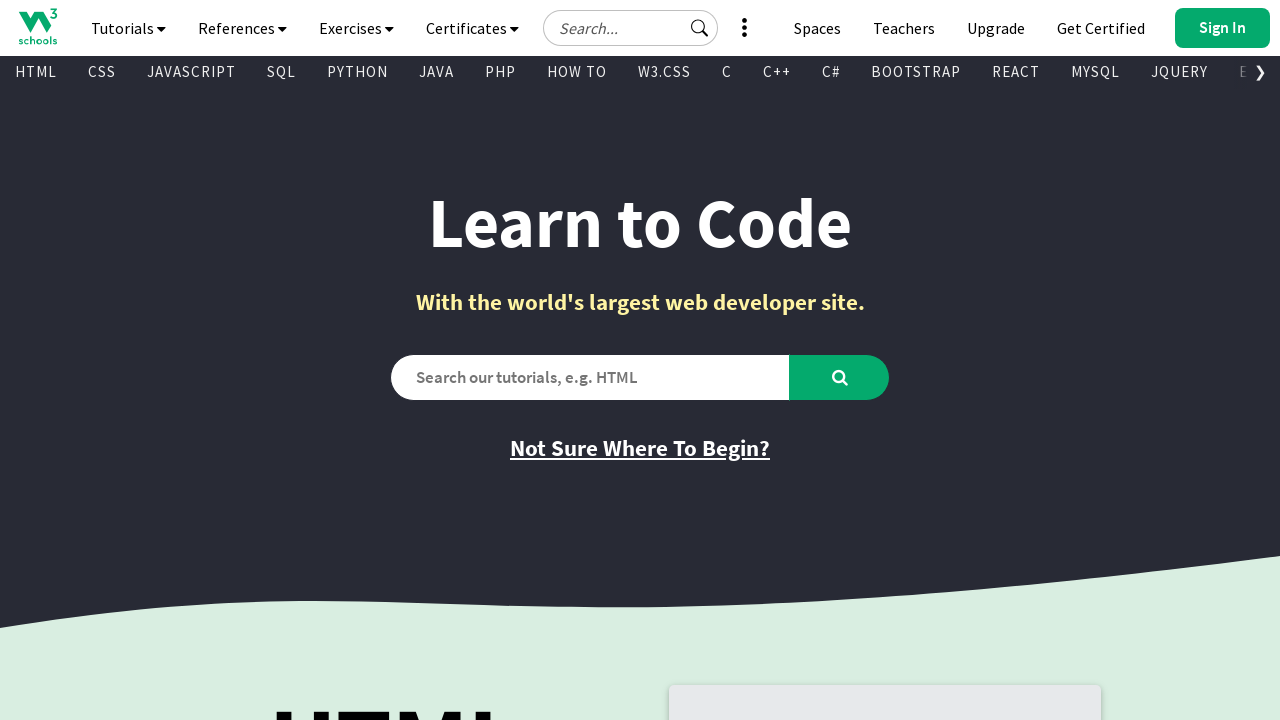

Retrieved link text: 'HTML Reference'
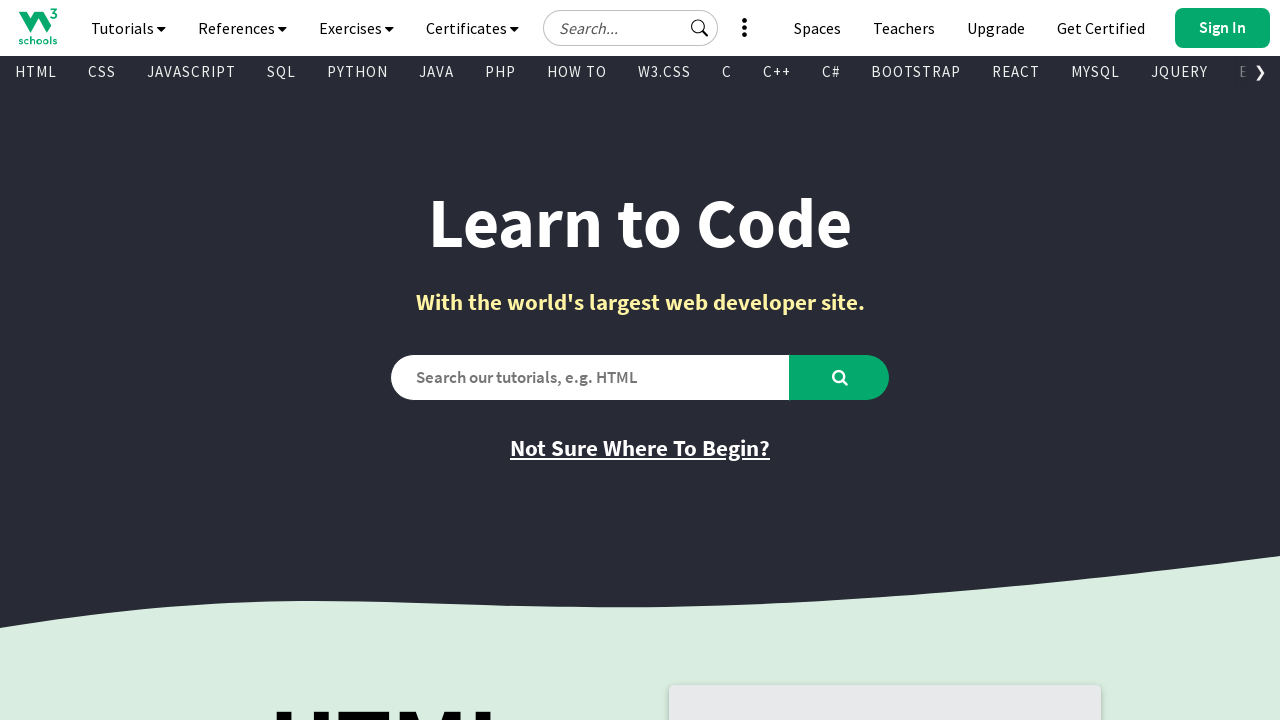

Retrieved link href attribute: '/tags/default.asp'
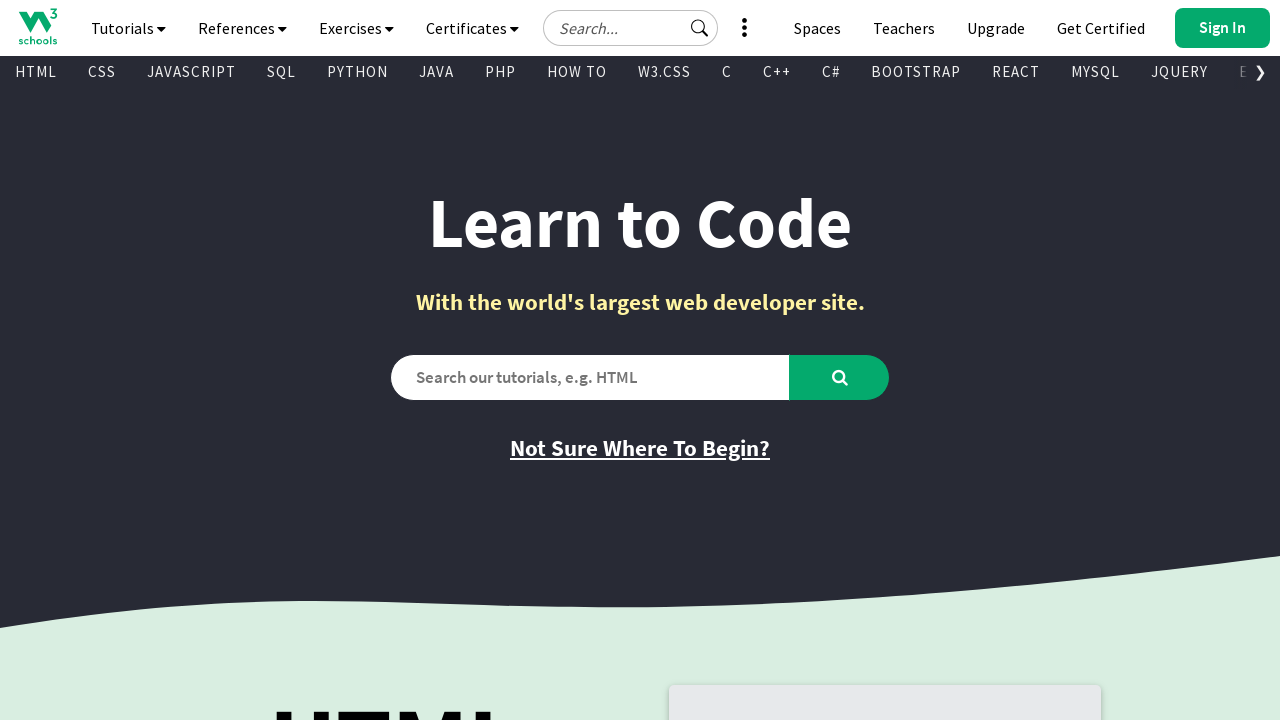

Retrieved link text: 'Get Certified'
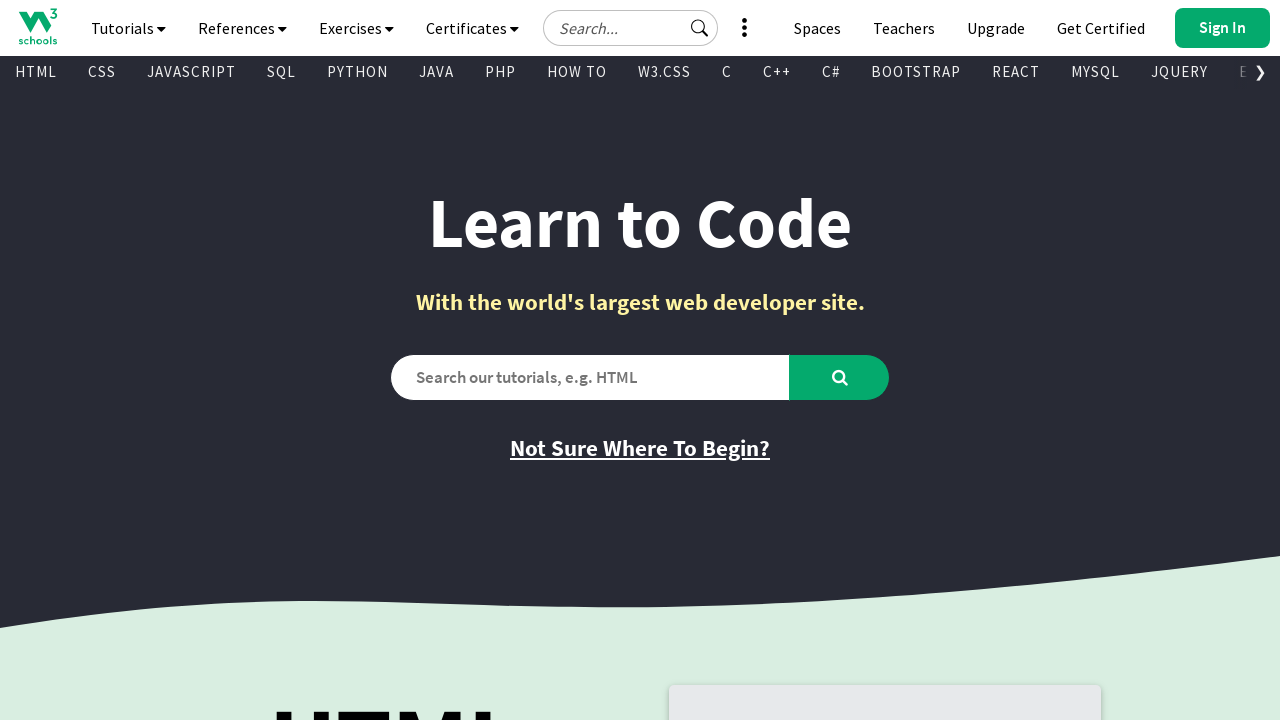

Retrieved link href attribute: 'https://campus.w3schools.com/collections/certifications/products/html-certificate'
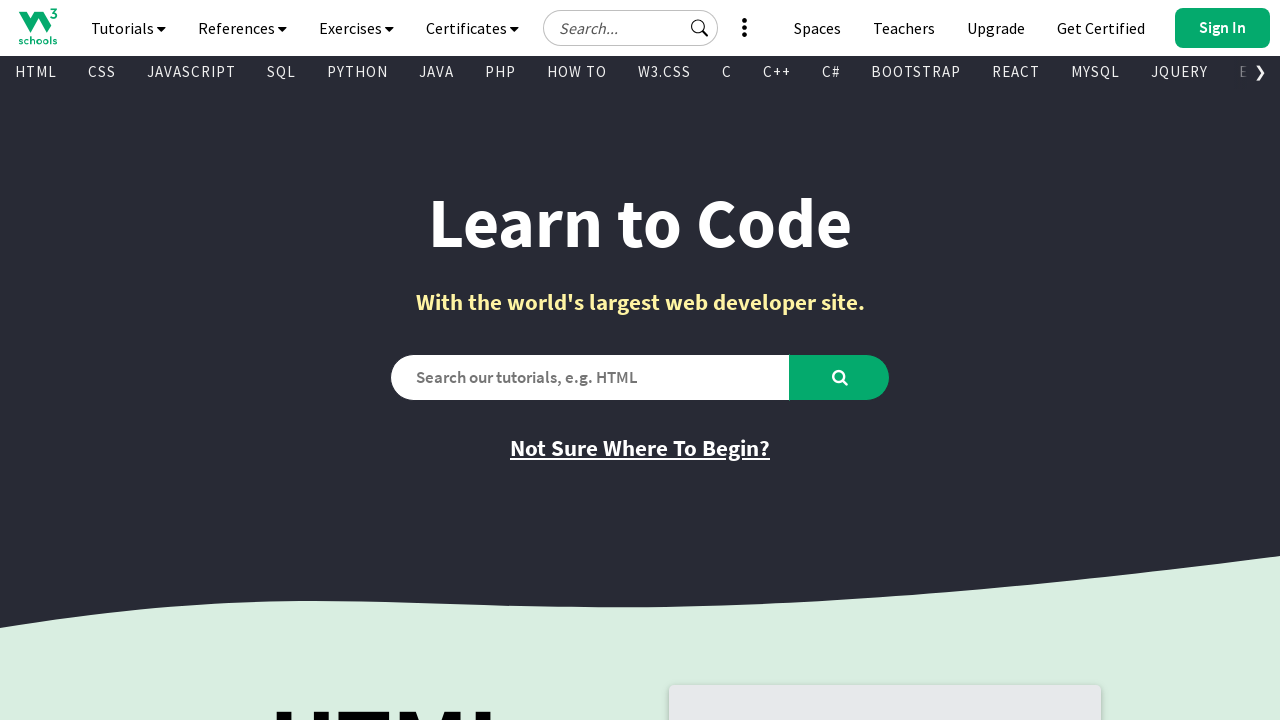

Retrieved link text: 'Try it Yourself'
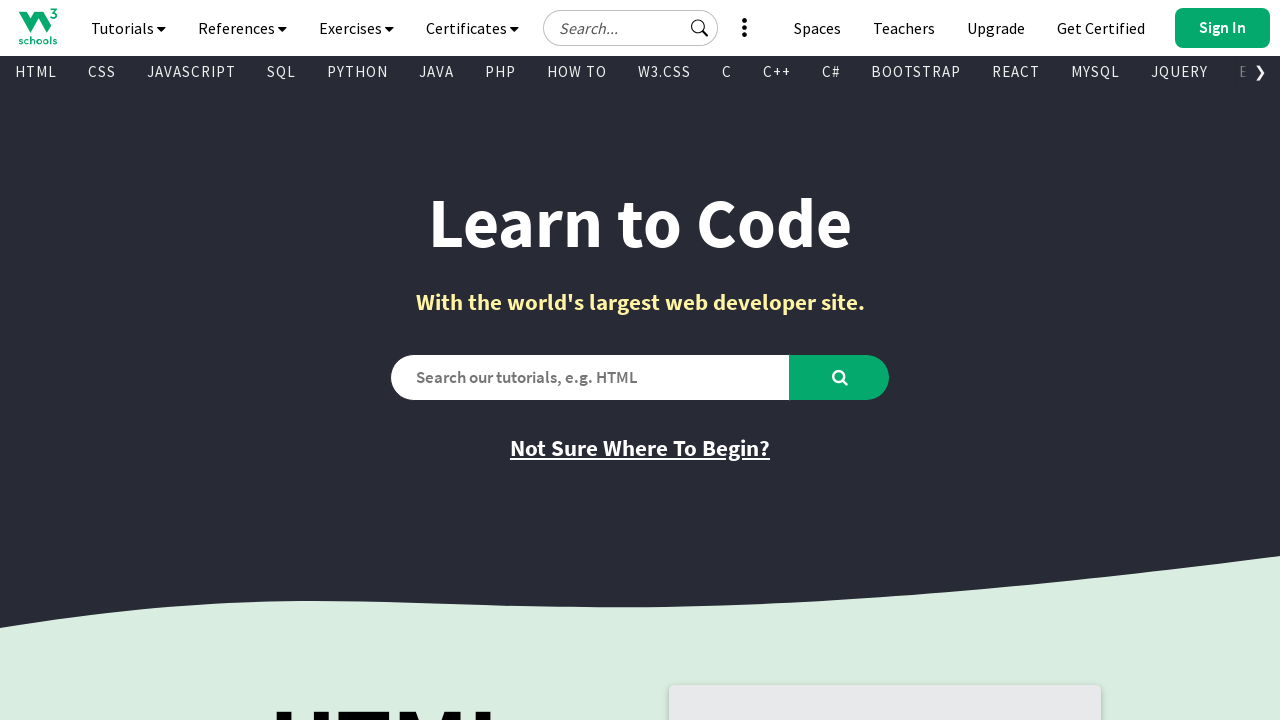

Retrieved link href attribute: '/html/tryit.asp?filename=tryhtml_default_default'
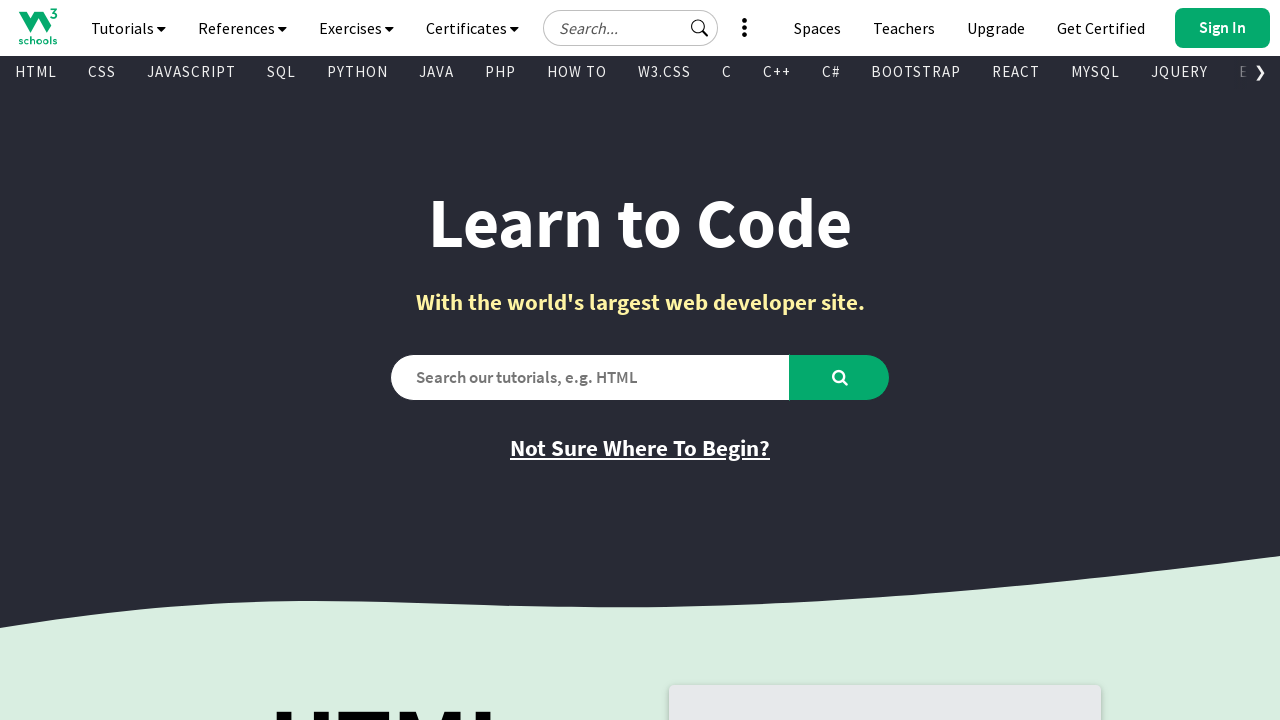

Retrieved link text: 'Learn CSS'
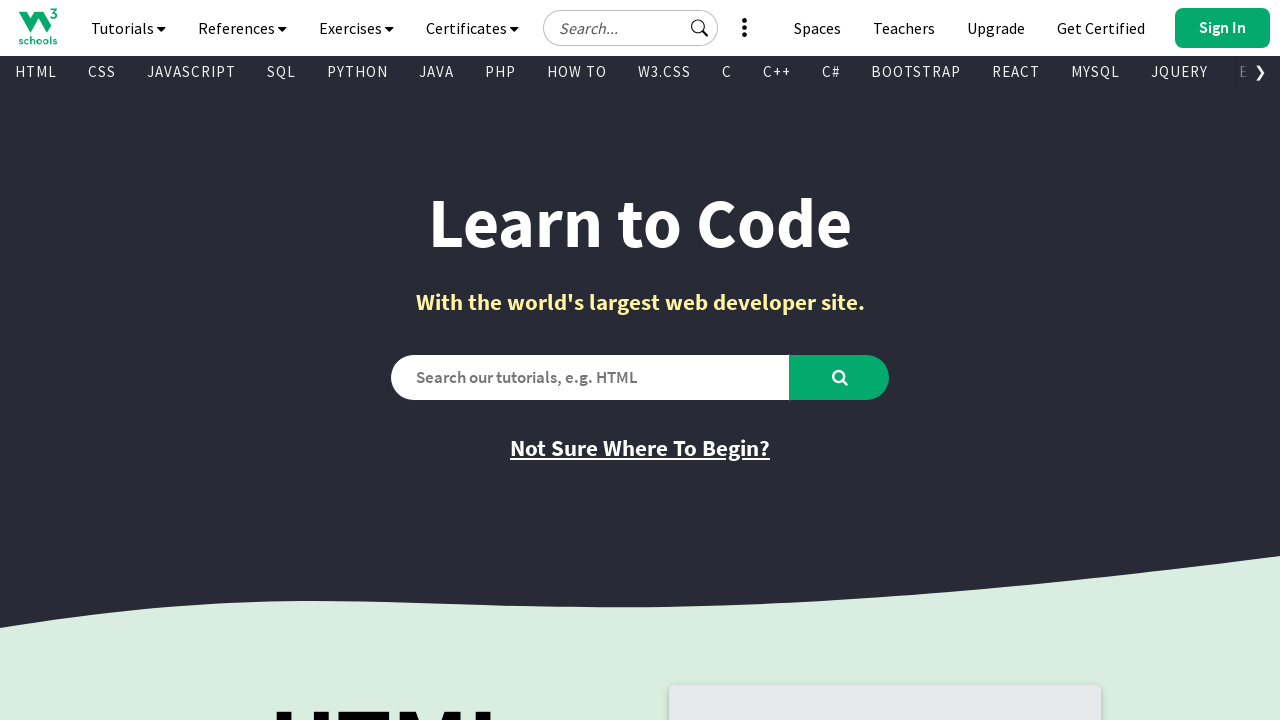

Retrieved link href attribute: '/css/default.asp'
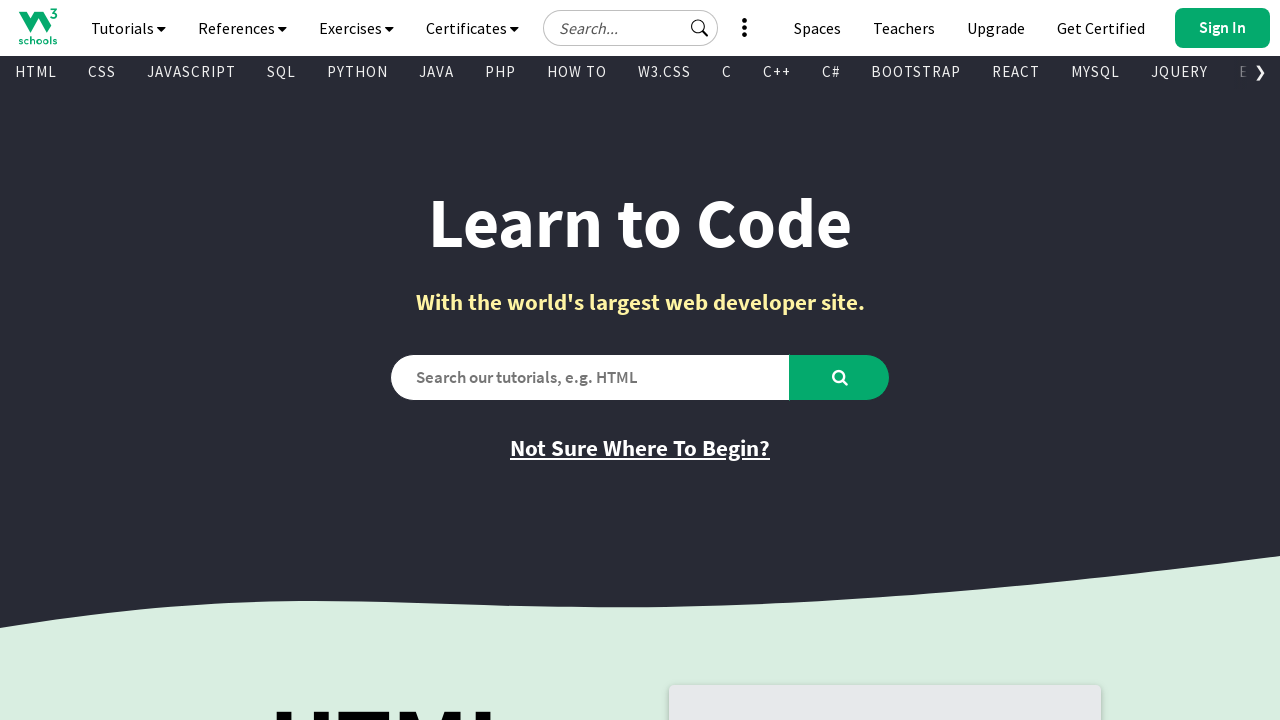

Retrieved link text: 'CSS Reference'
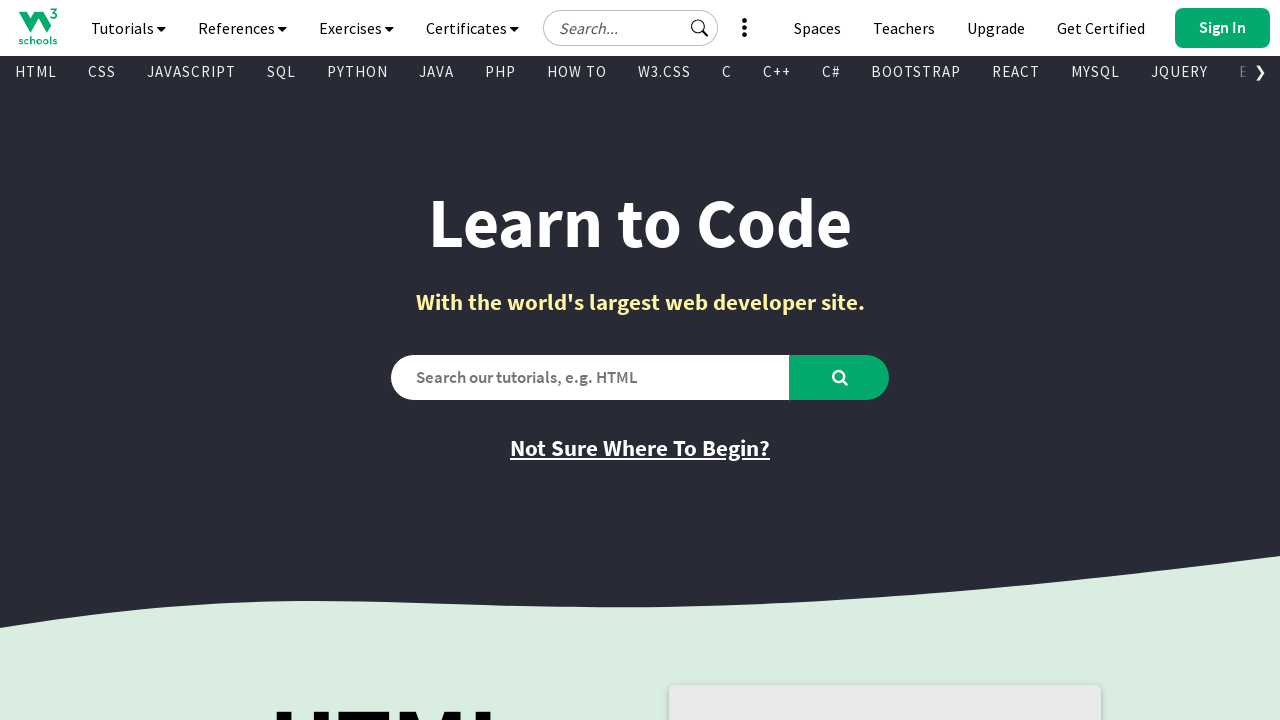

Retrieved link href attribute: '/cssref/index.php'
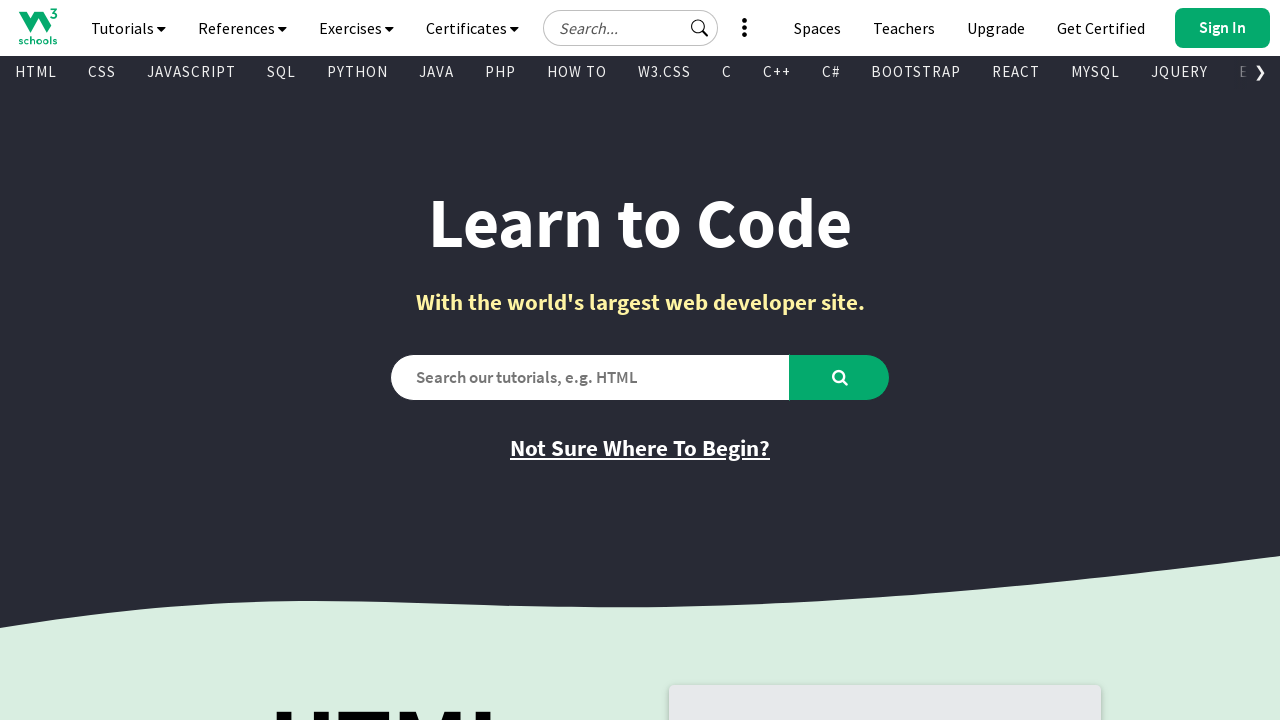

Retrieved link text: 'Get Certified'
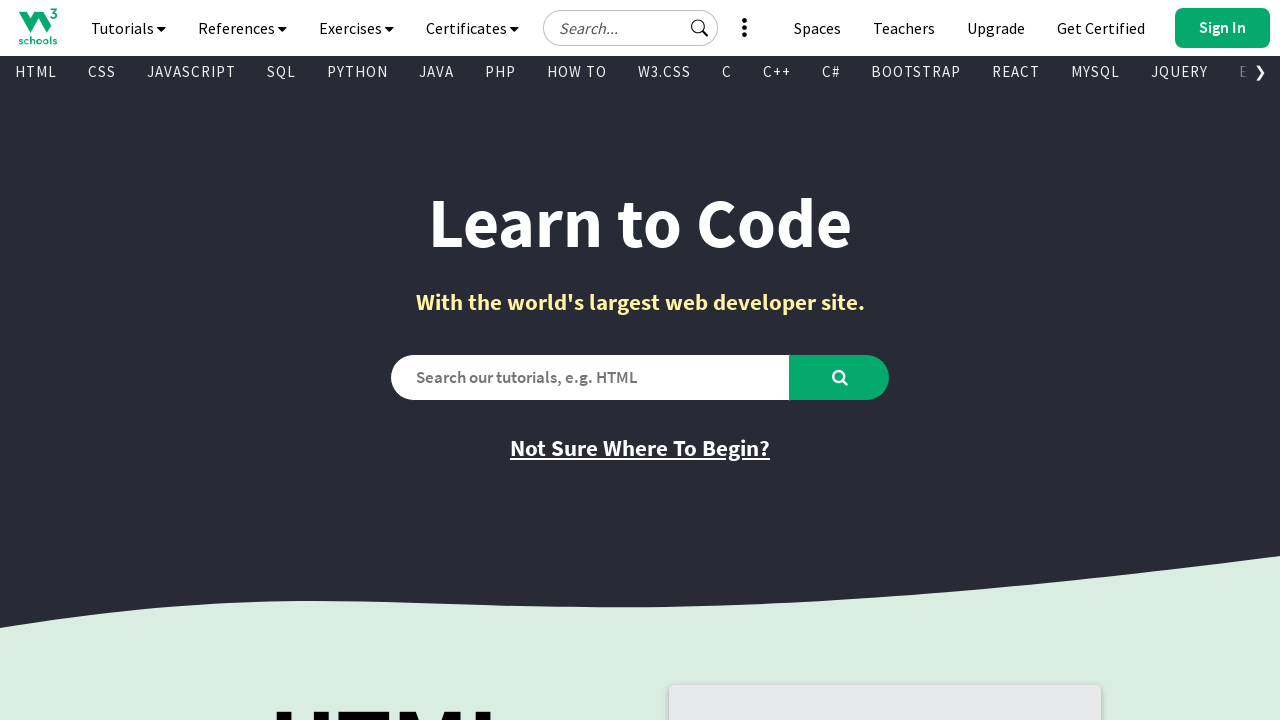

Retrieved link href attribute: 'https://campus.w3schools.com/collections/certifications/products/css-certificate'
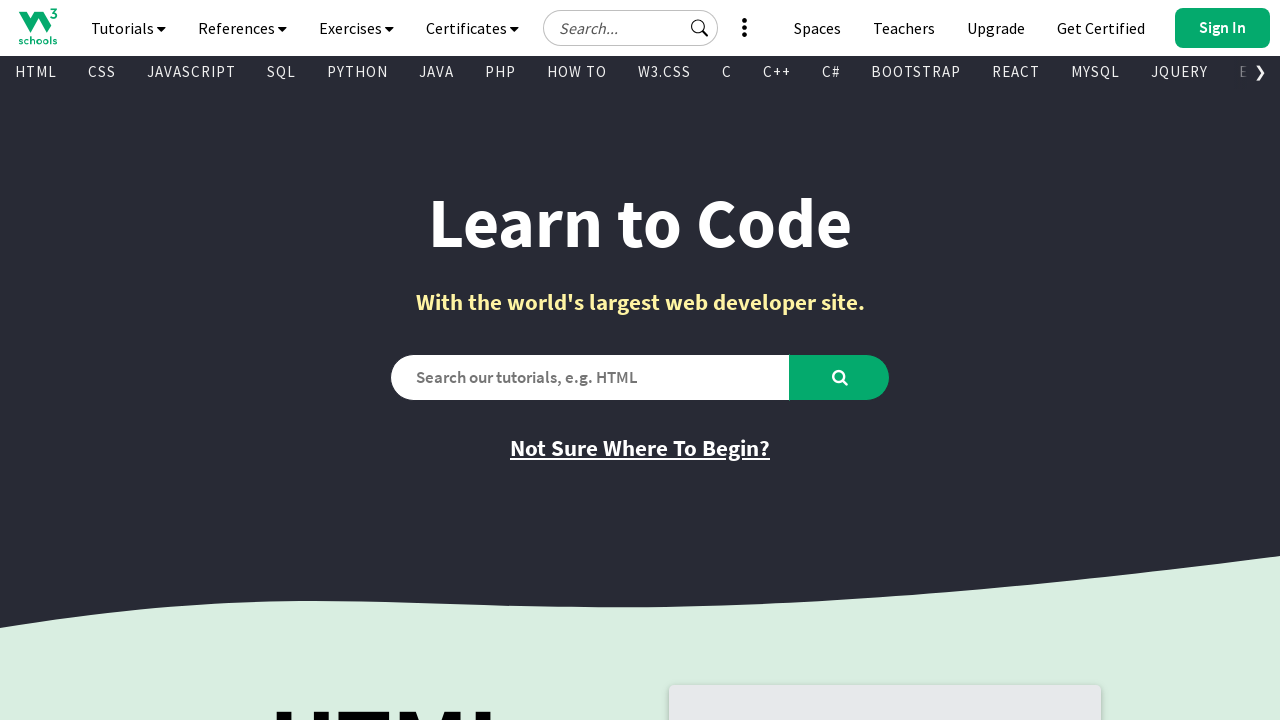

Retrieved link text: 'Try it Yourself'
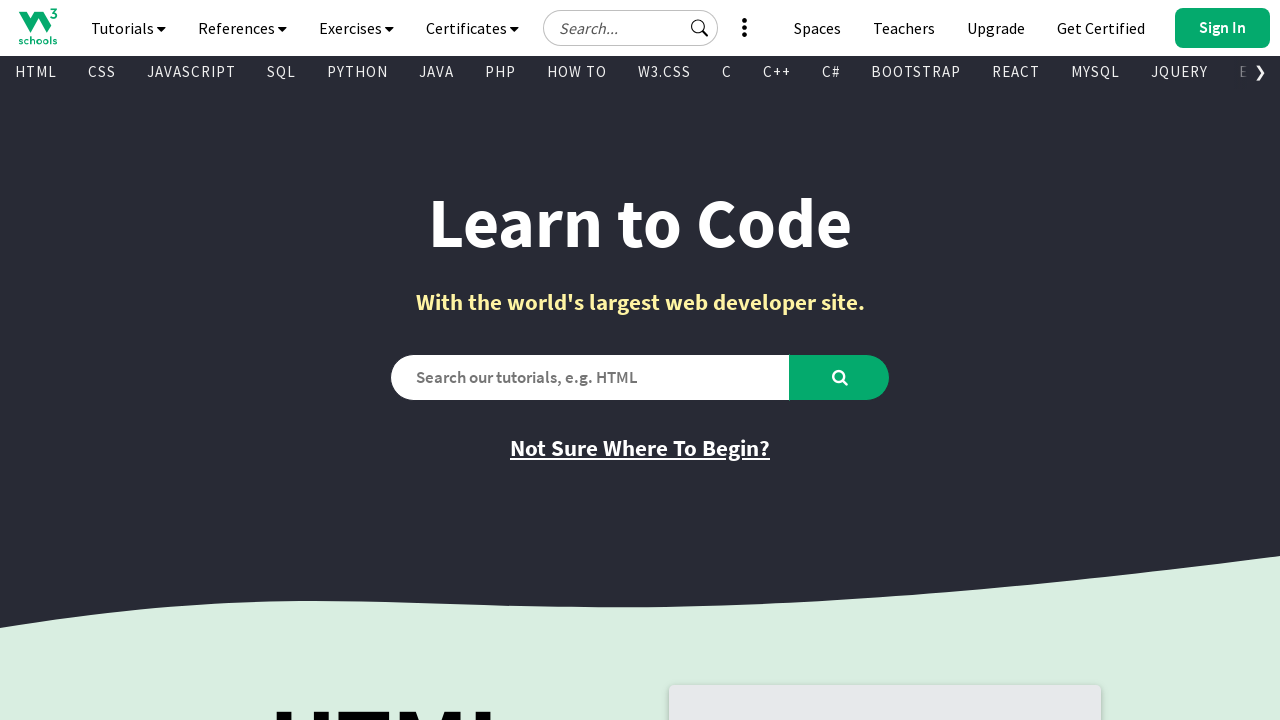

Retrieved link href attribute: '/css/tryit.asp?filename=trycss_default'
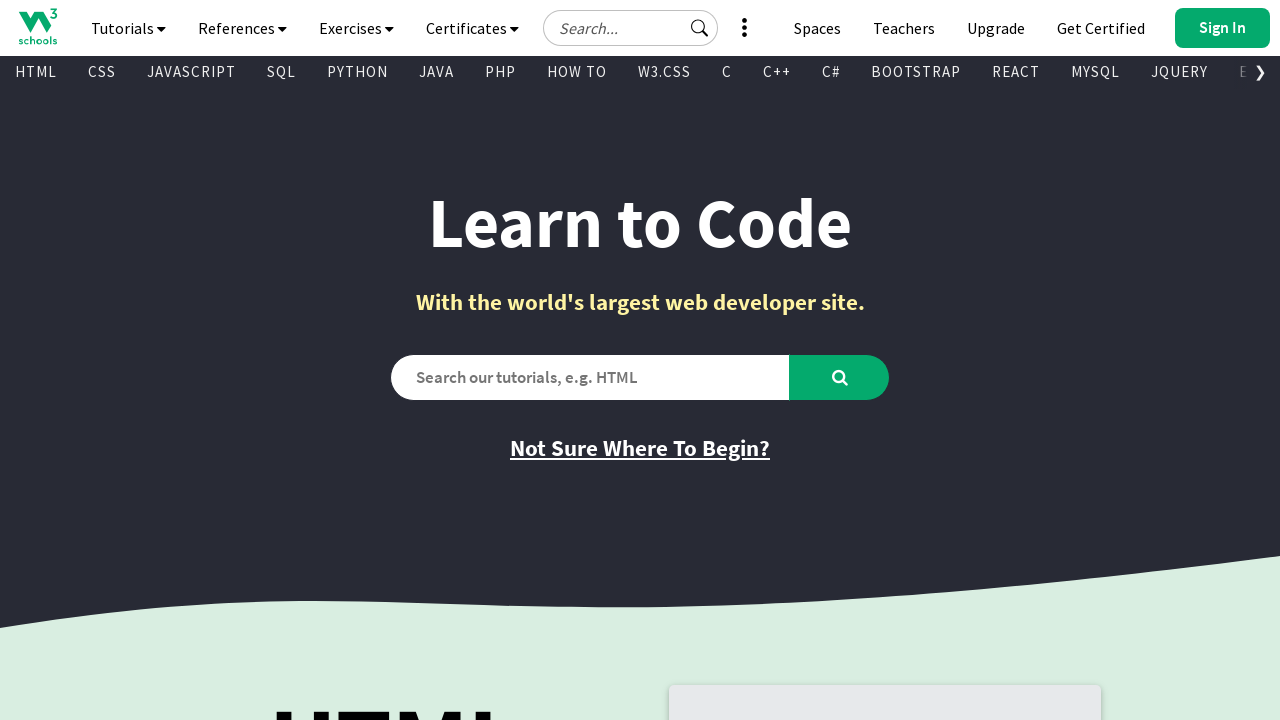

Retrieved link text: 'Learn JavaScript'
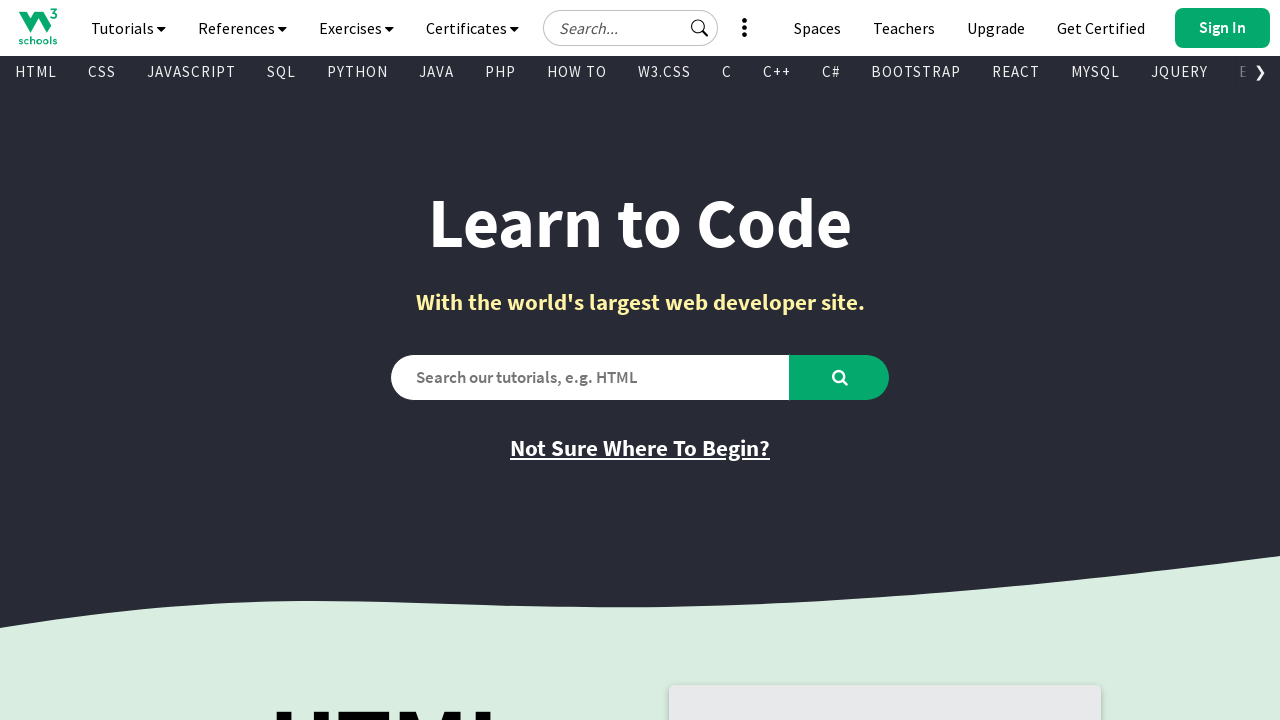

Retrieved link href attribute: '/js/default.asp'
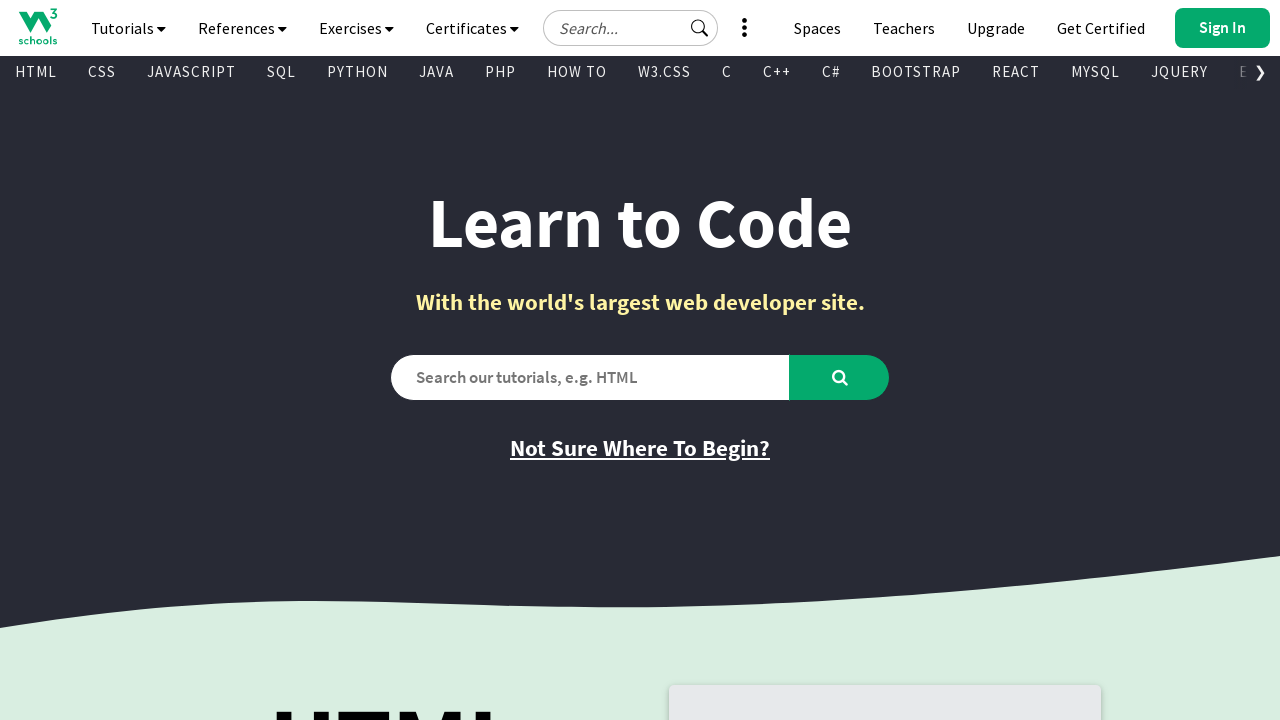

Retrieved link text: 'JavaScript Reference'
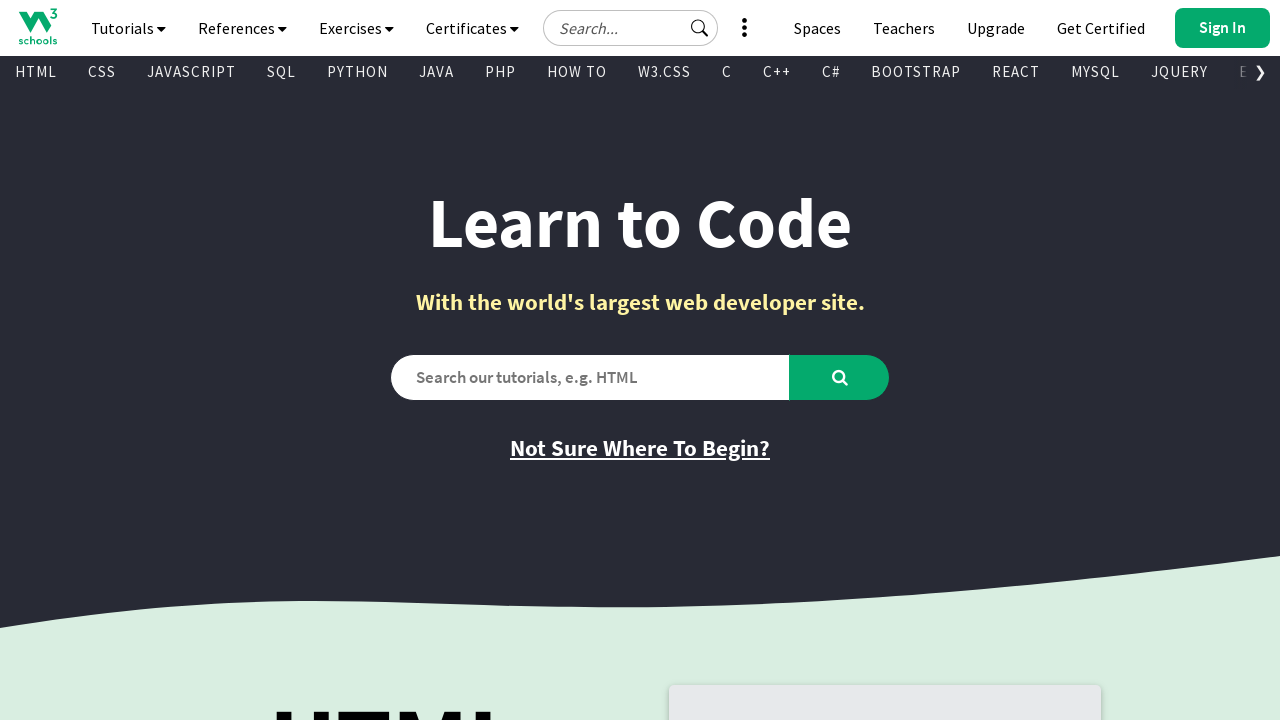

Retrieved link href attribute: '/jsref/default.asp'
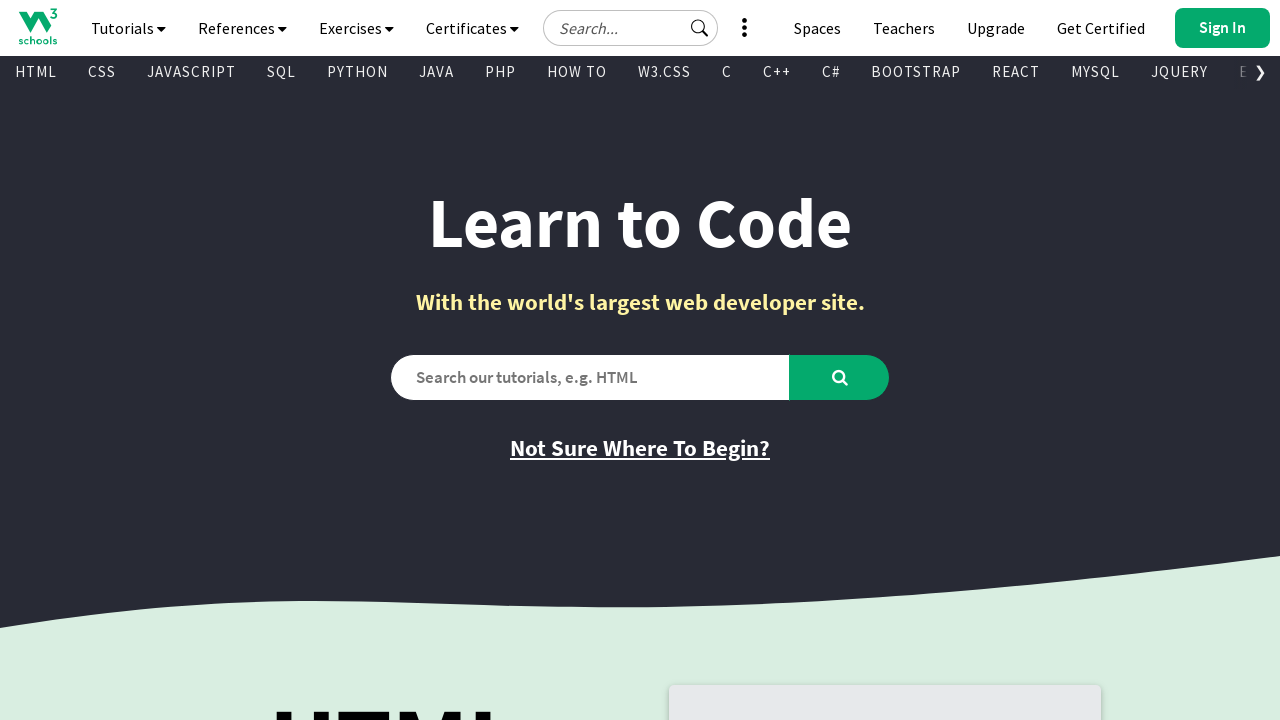

Retrieved link text: 'Get Certified'
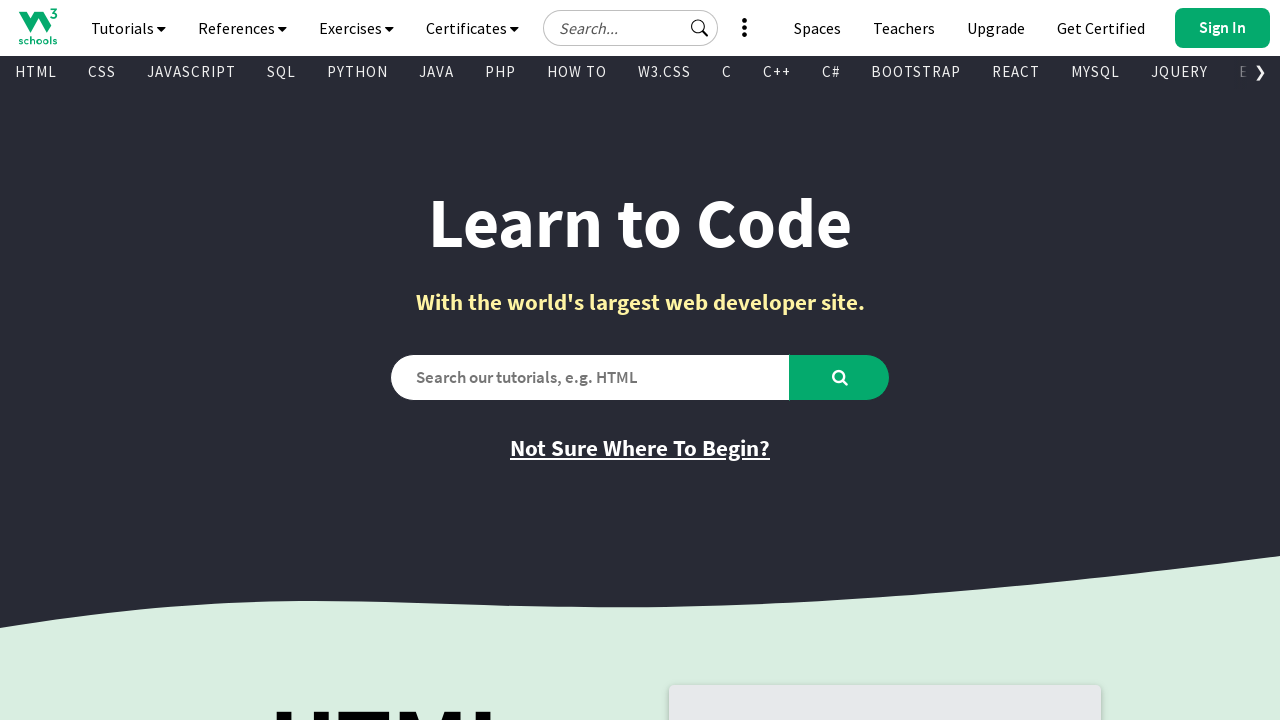

Retrieved link href attribute: 'https://campus.w3schools.com/collections/certifications/products/javascript-certificate'
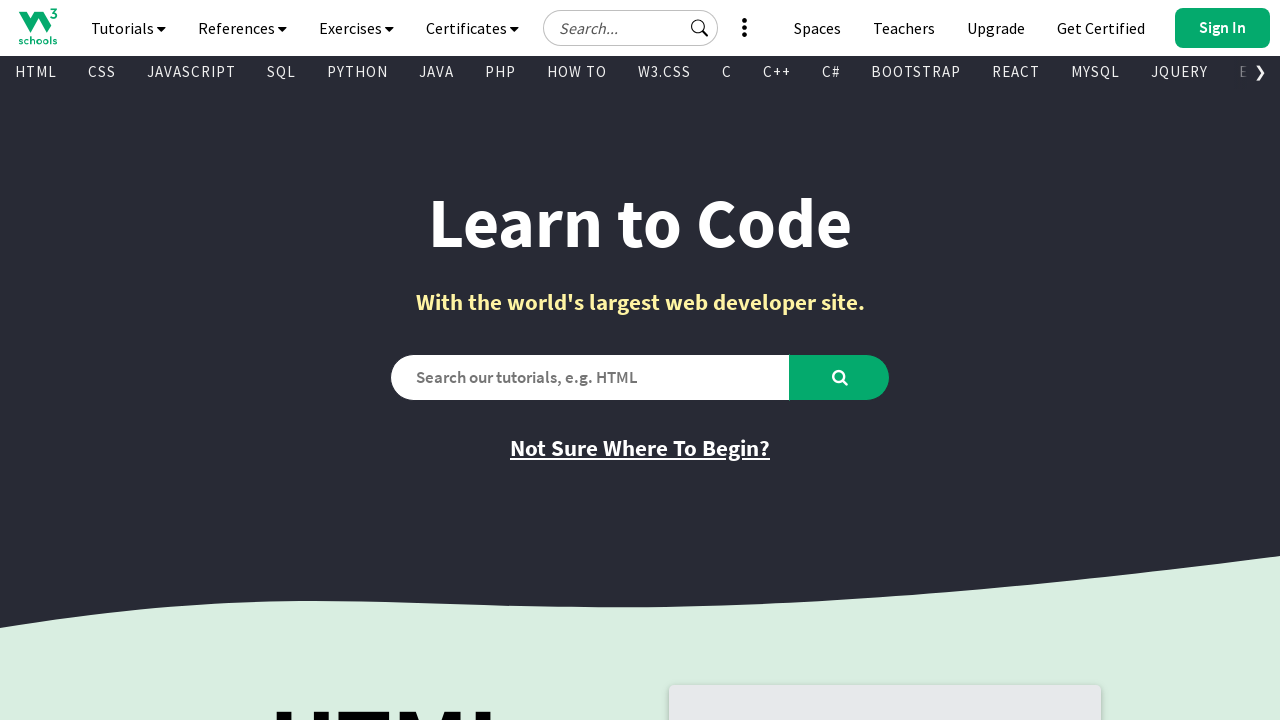

Retrieved link text: 'Try it Yourself'
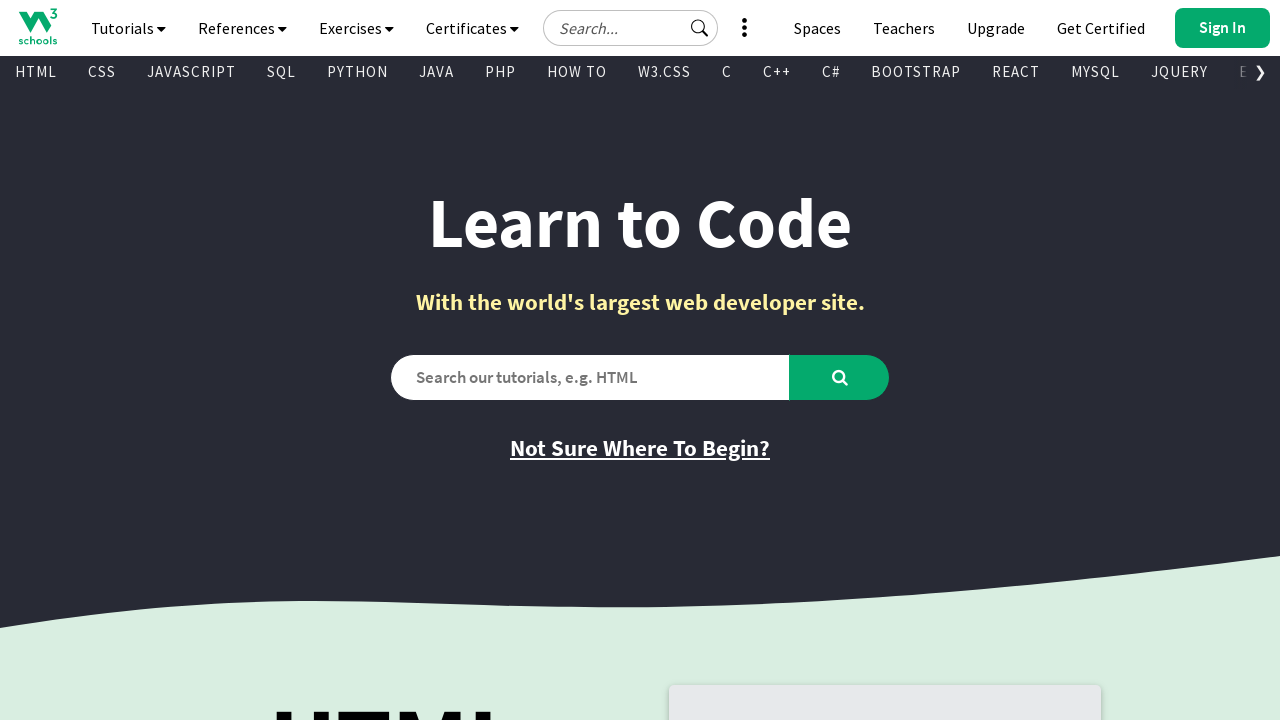

Retrieved link href attribute: '/js/tryit.asp?filename=tryjs_default'
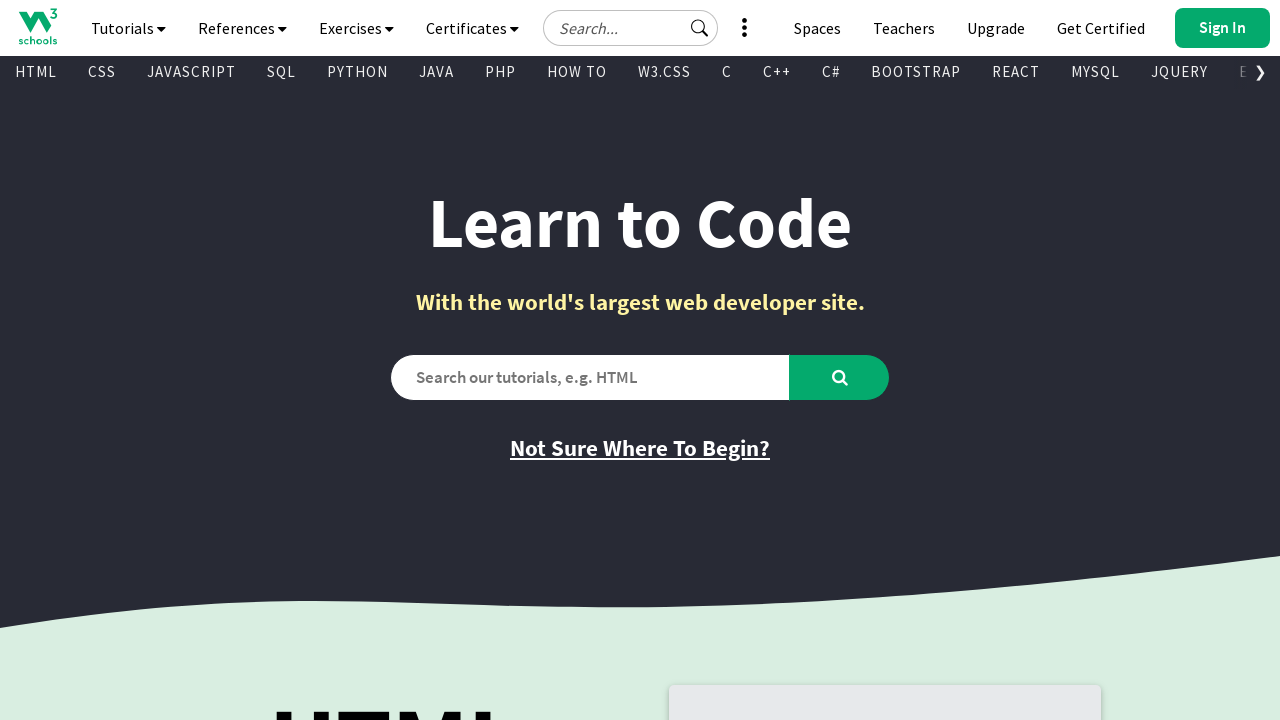

Retrieved link text: 'Learn Python'
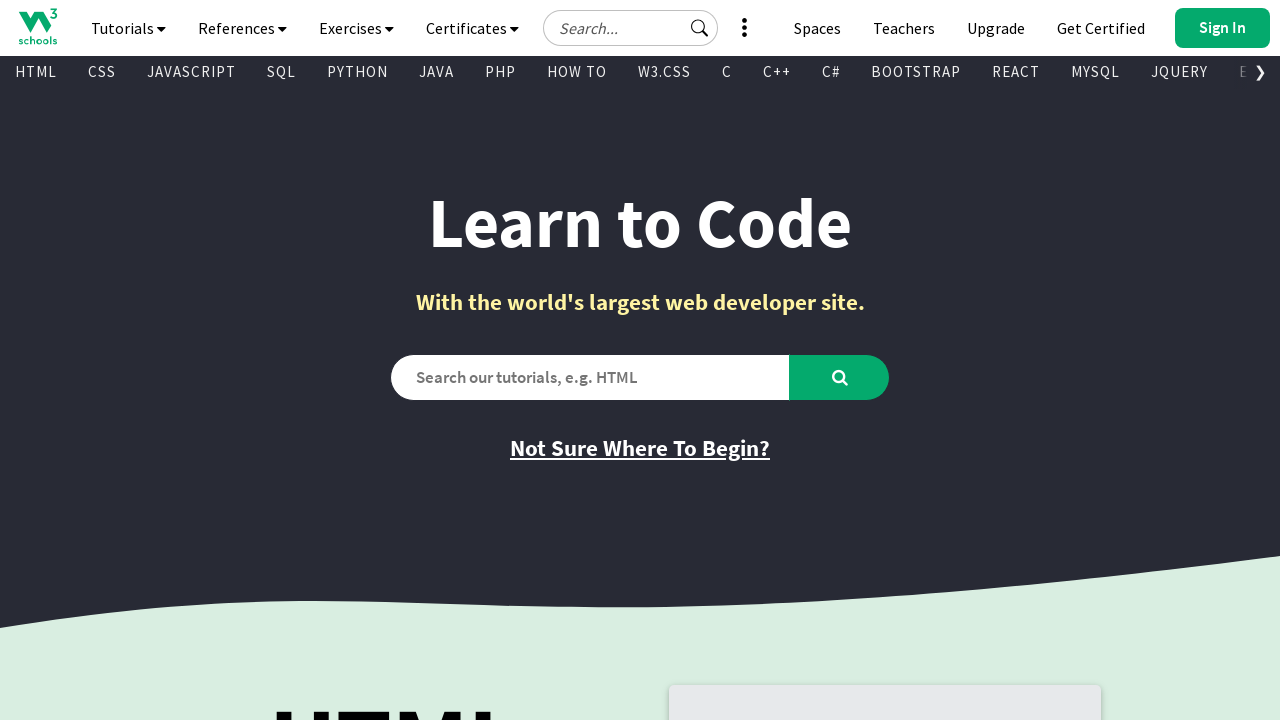

Retrieved link href attribute: '/python/default.asp'
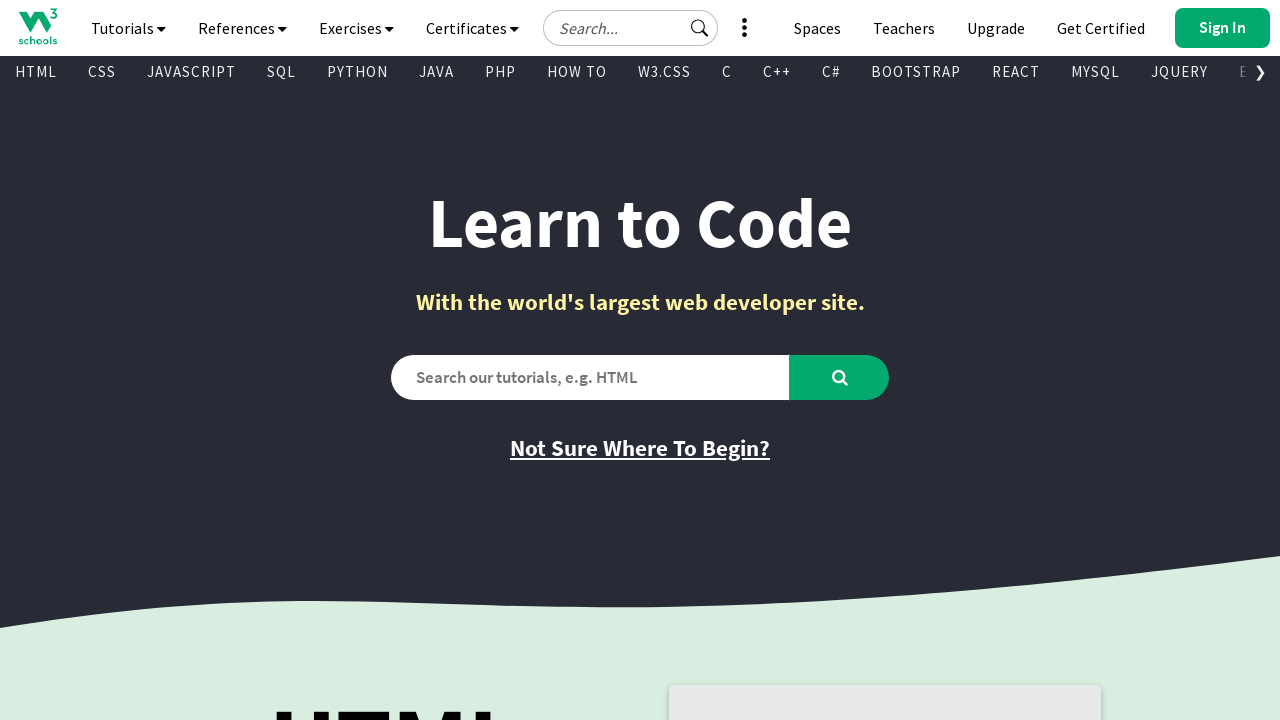

Retrieved link text: 'Python Reference'
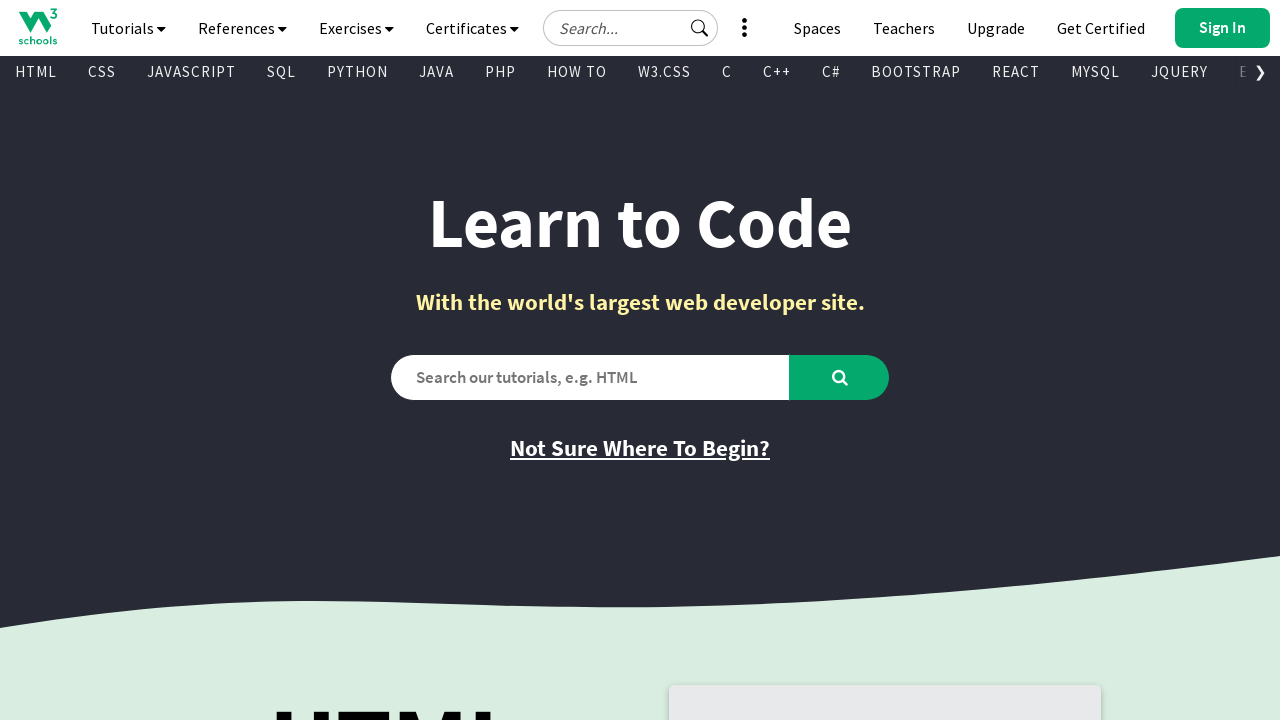

Retrieved link href attribute: '/python/python_reference.asp'
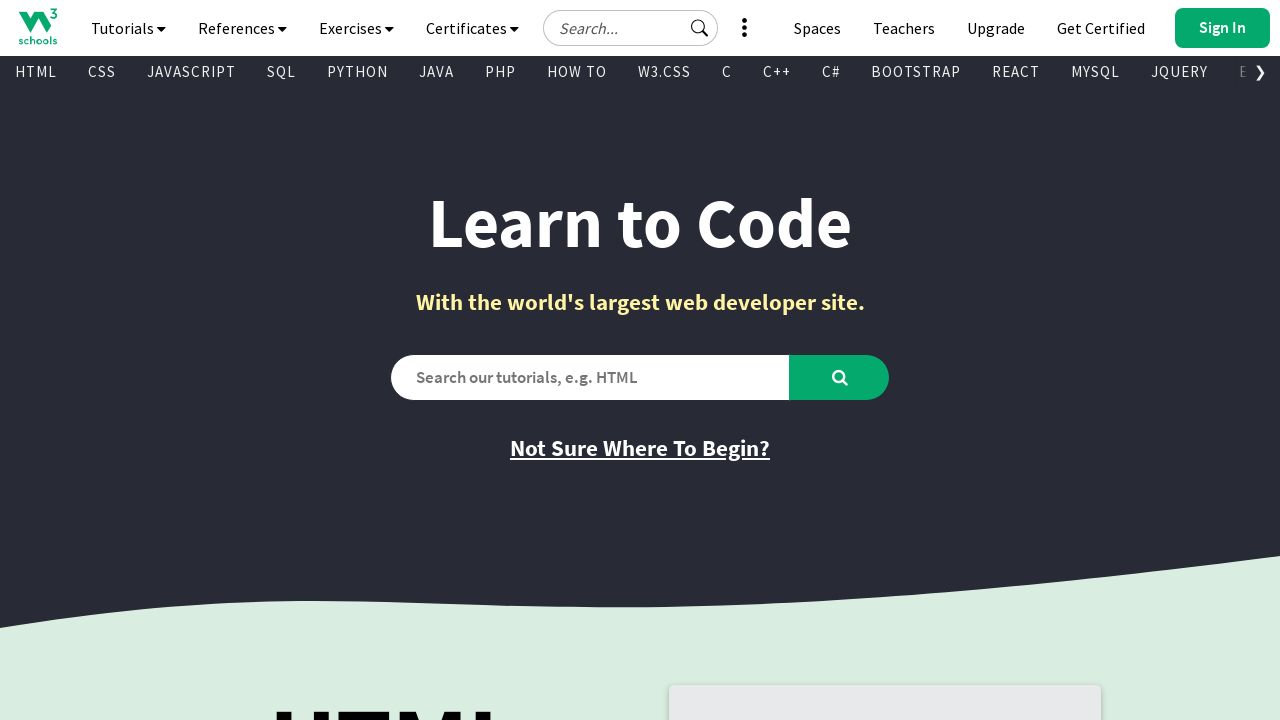

Retrieved link text: 'Get Certified'
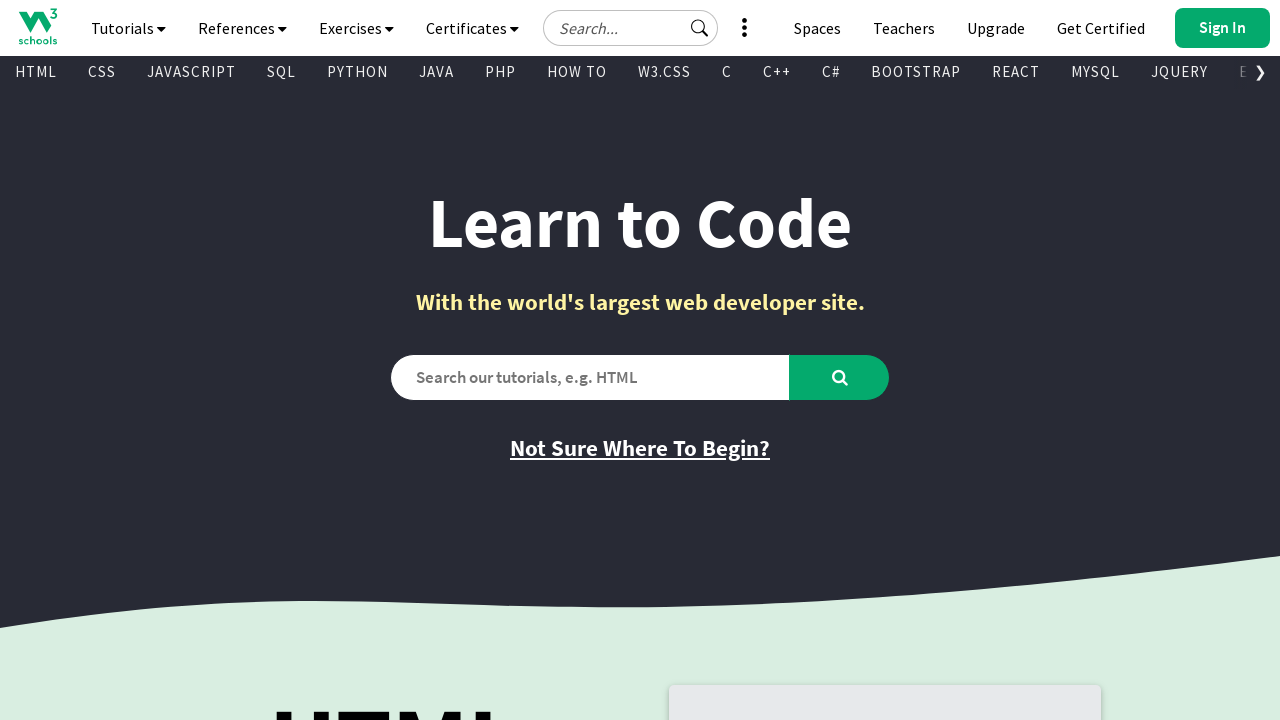

Retrieved link href attribute: 'https://campus.w3schools.com/collections/certifications/products/python-certificate'
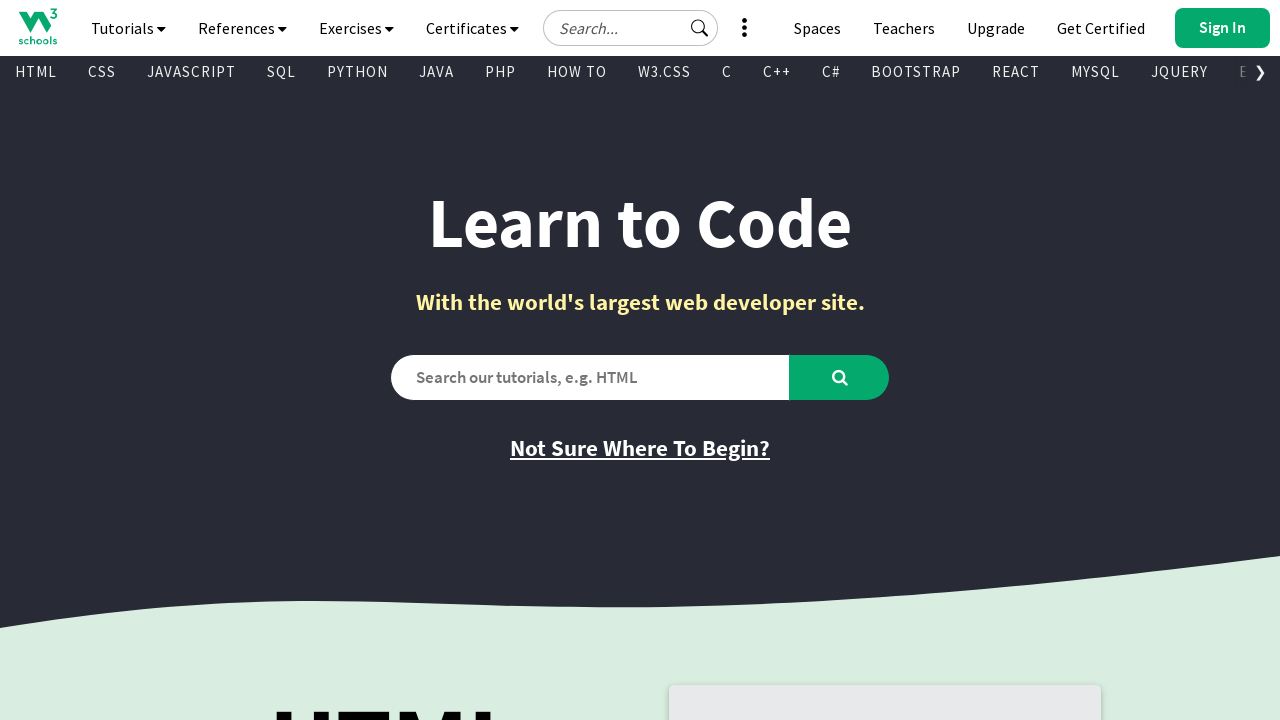

Retrieved link text: 'Try it Yourself'
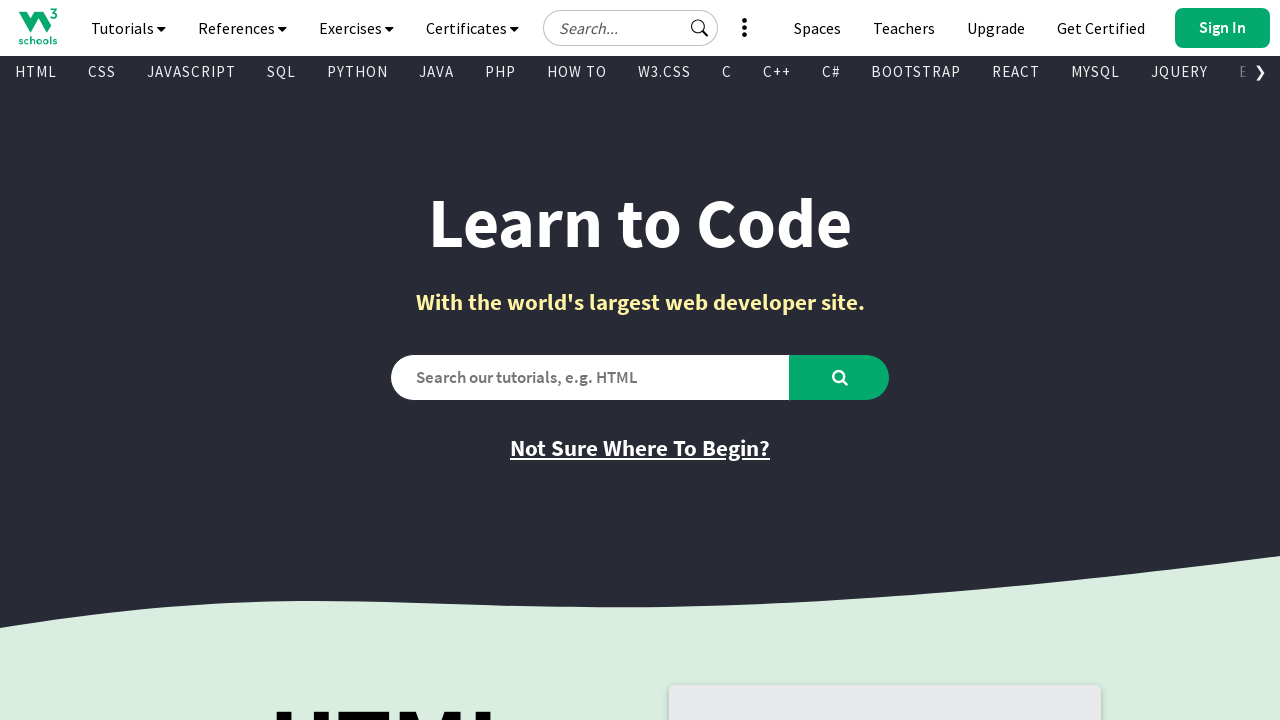

Retrieved link href attribute: '/python/trypython.asp?filename=demo_indentation'
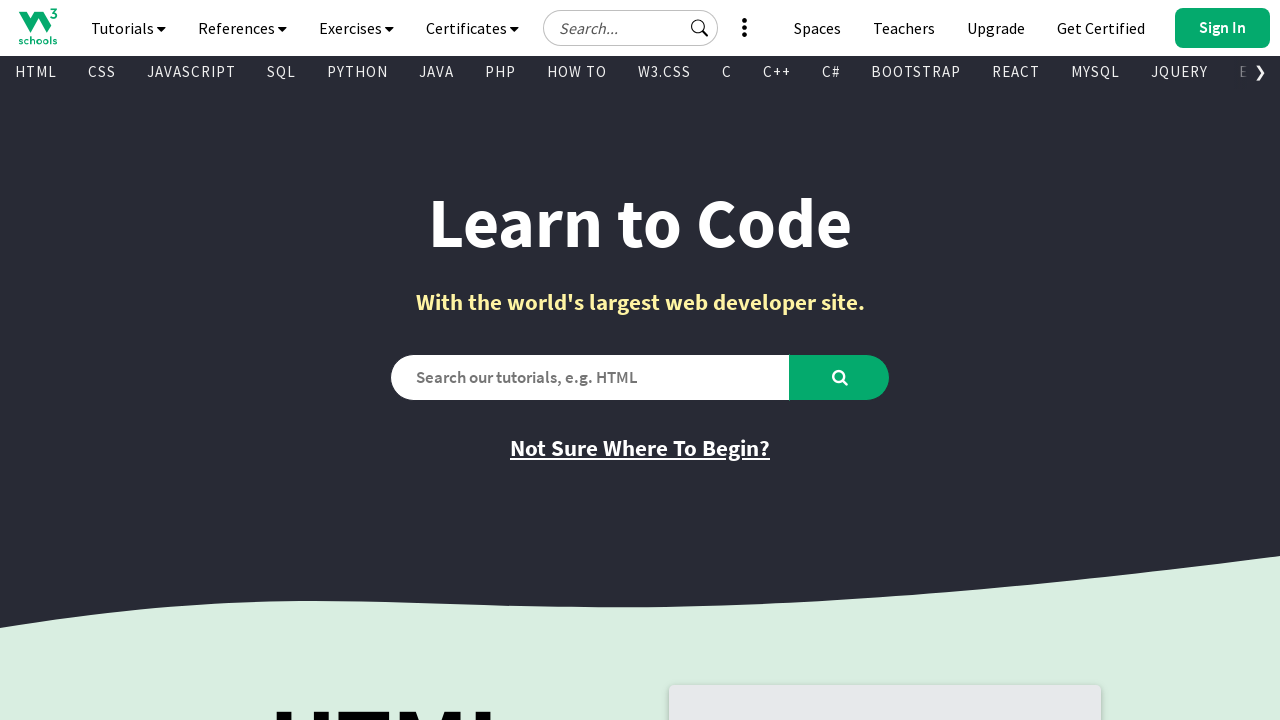

Retrieved link text: 'Learn SQL'
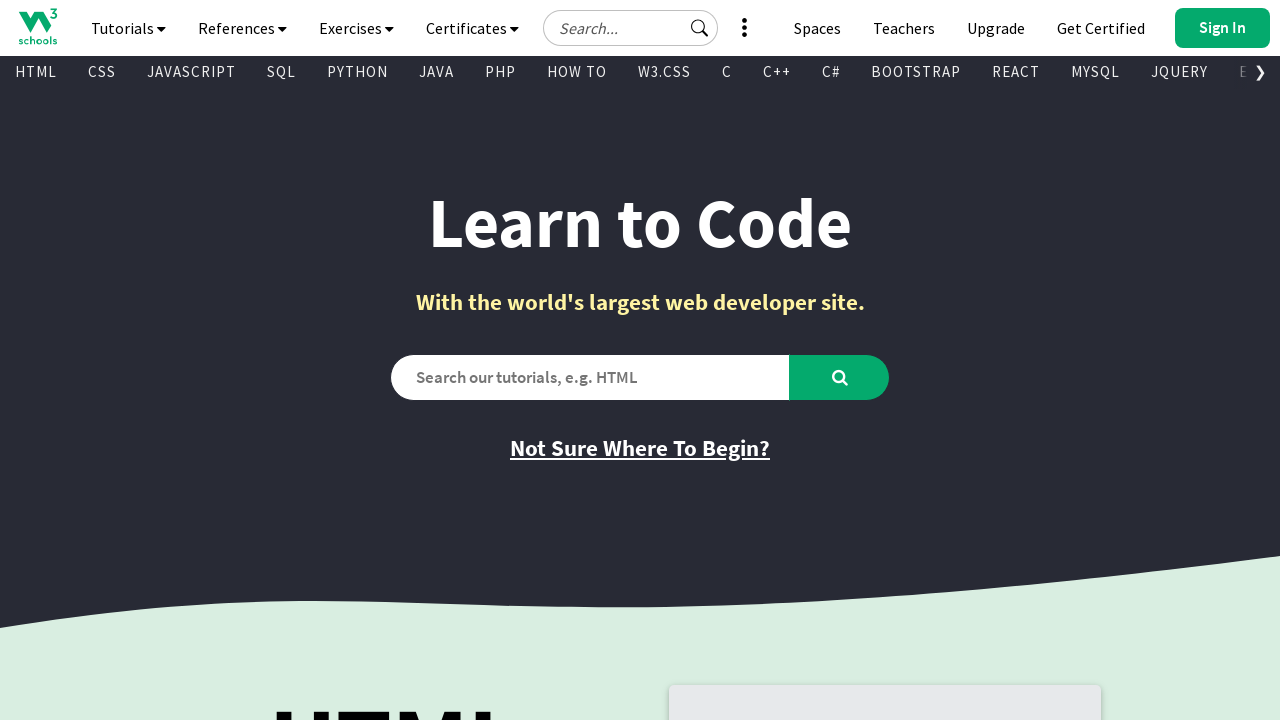

Retrieved link href attribute: '/sql/default.asp'
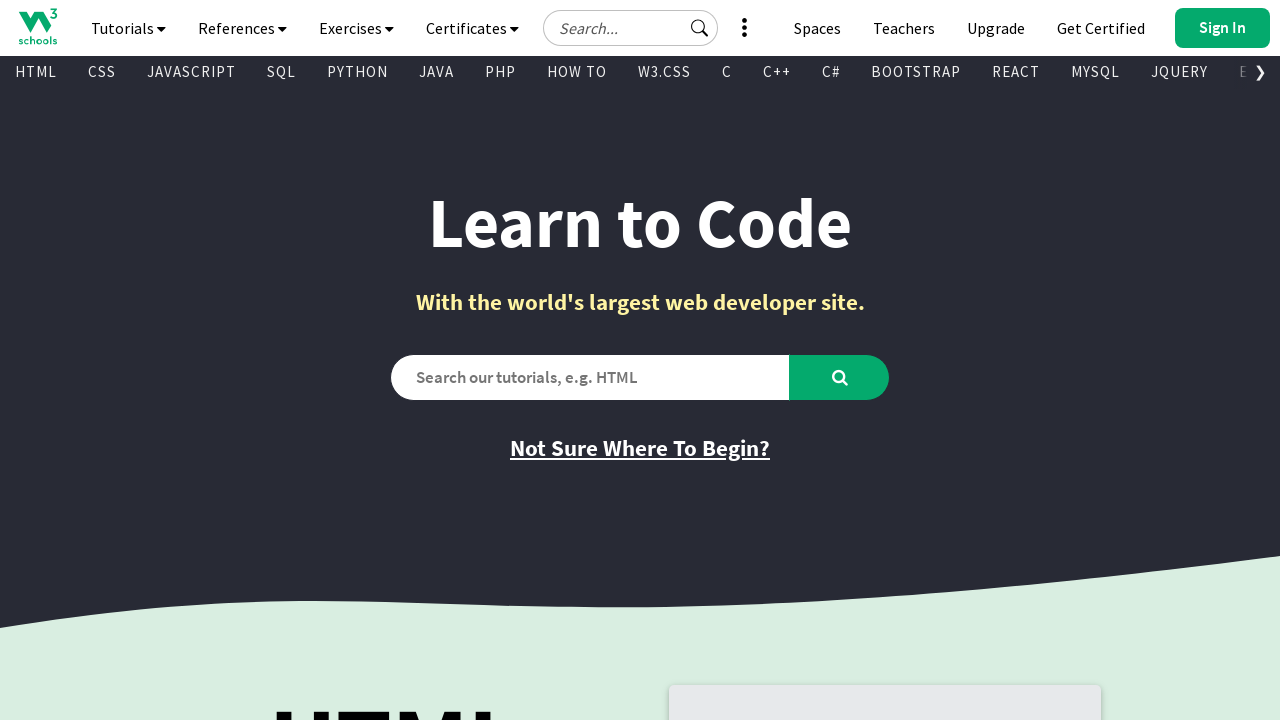

Retrieved link text: 'SQL Reference'
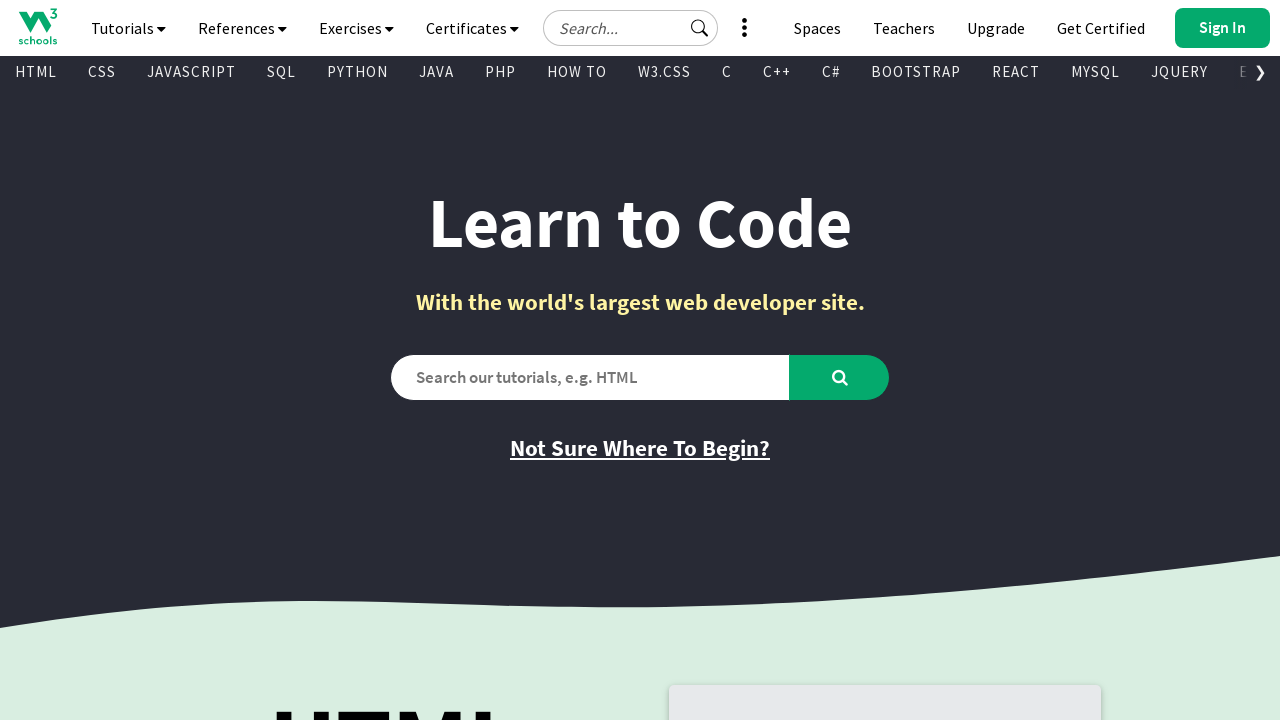

Retrieved link href attribute: '/sql/sql_ref_keywords.asp'
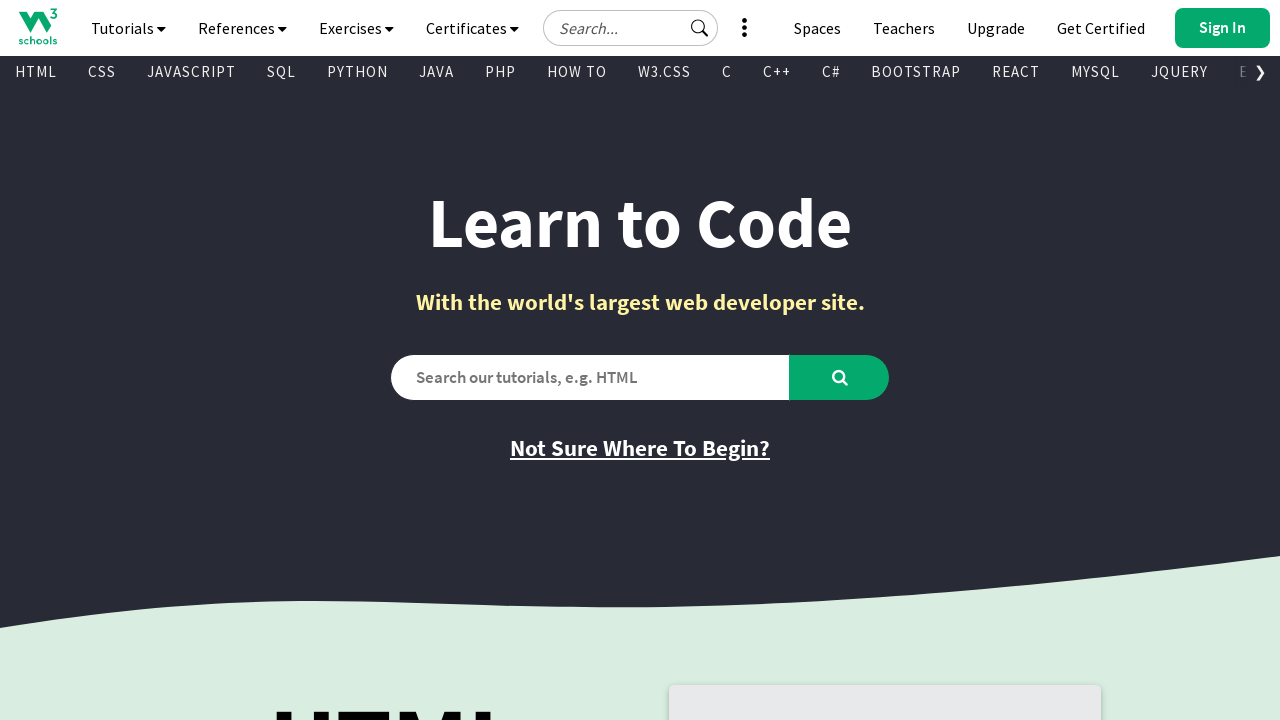

Retrieved link text: 'Get Certified'
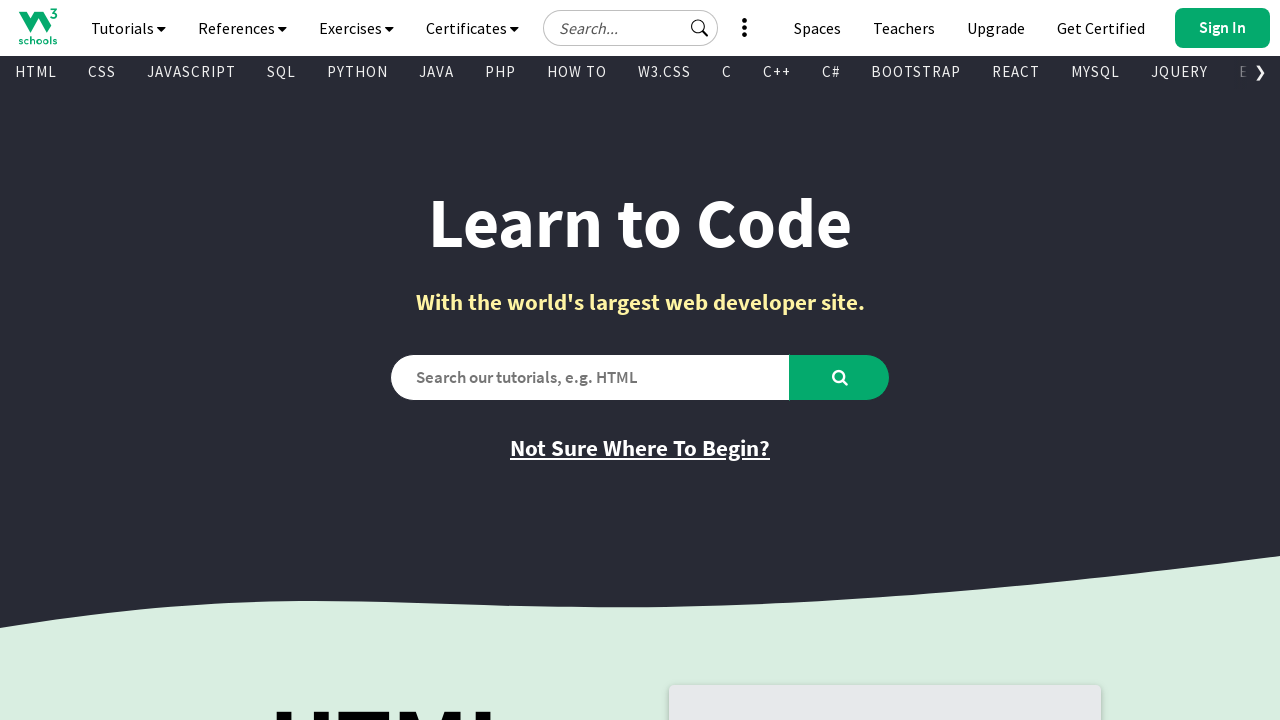

Retrieved link href attribute: 'https://campus.w3schools.com/collections/certifications/products/sql-certificate'
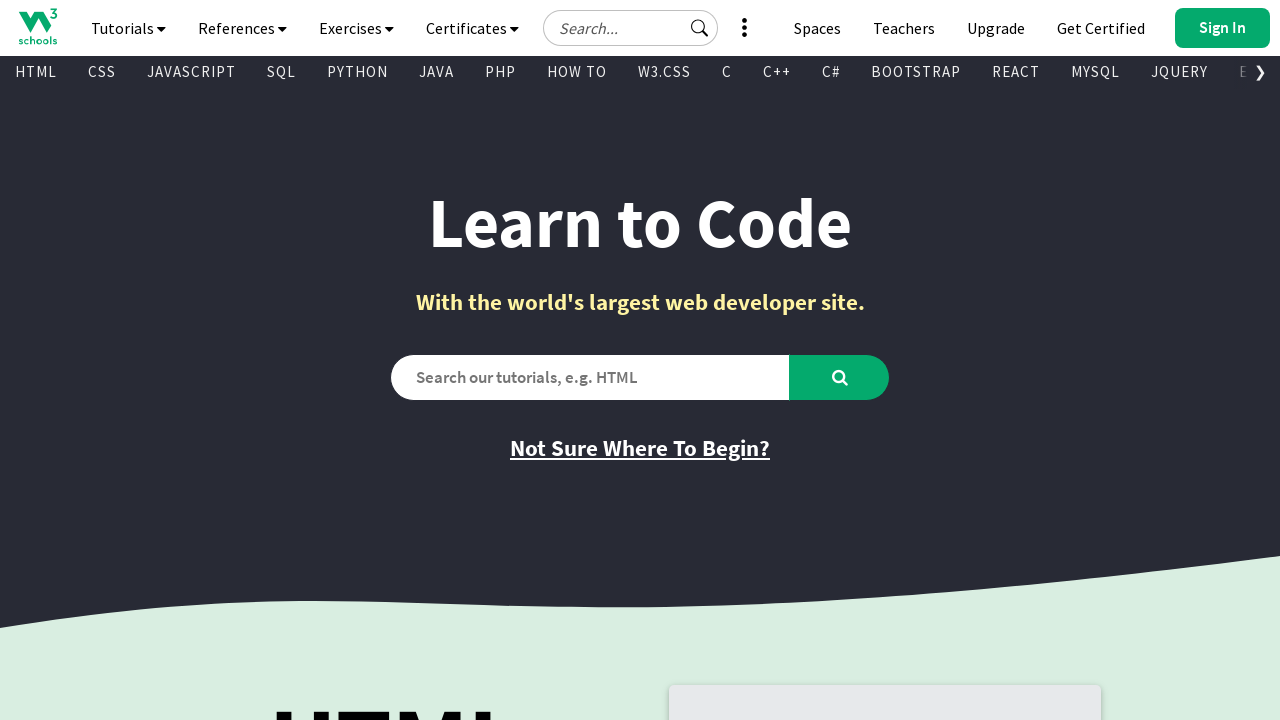

Retrieved link text: 'Try it Yourself'
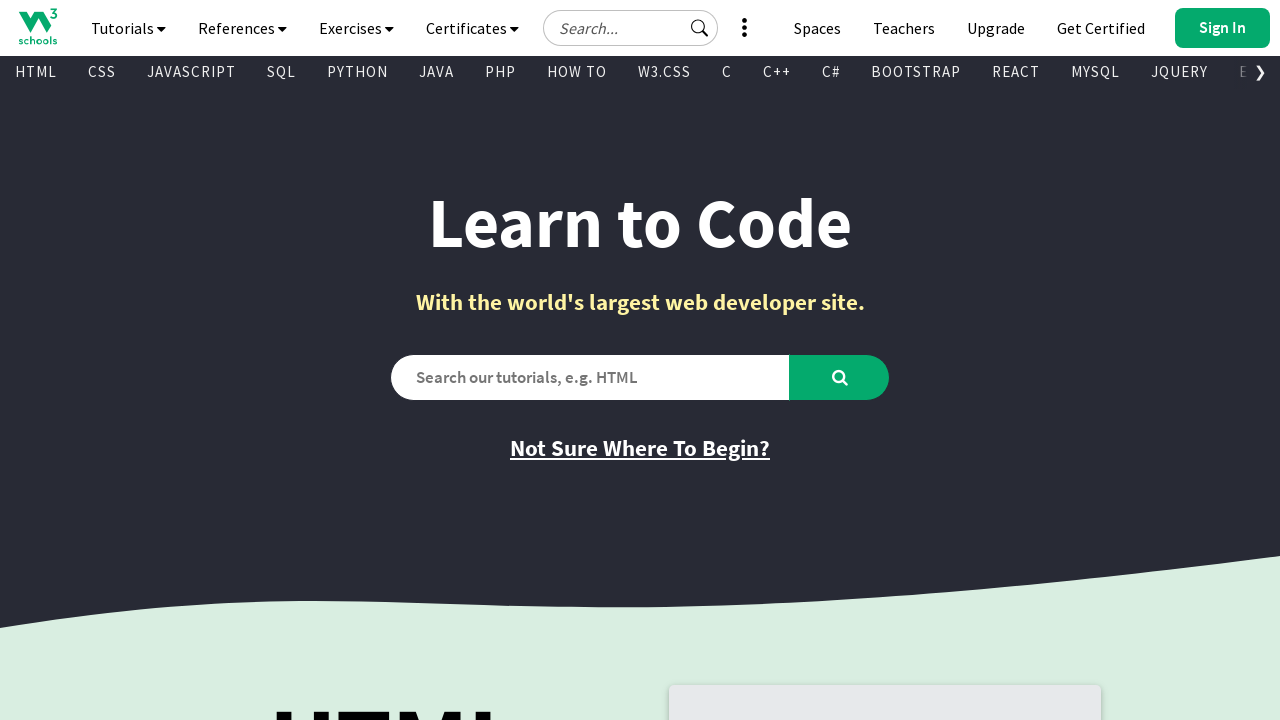

Retrieved link href attribute: '/sql/trysql.asp?filename=trysql_select_where'
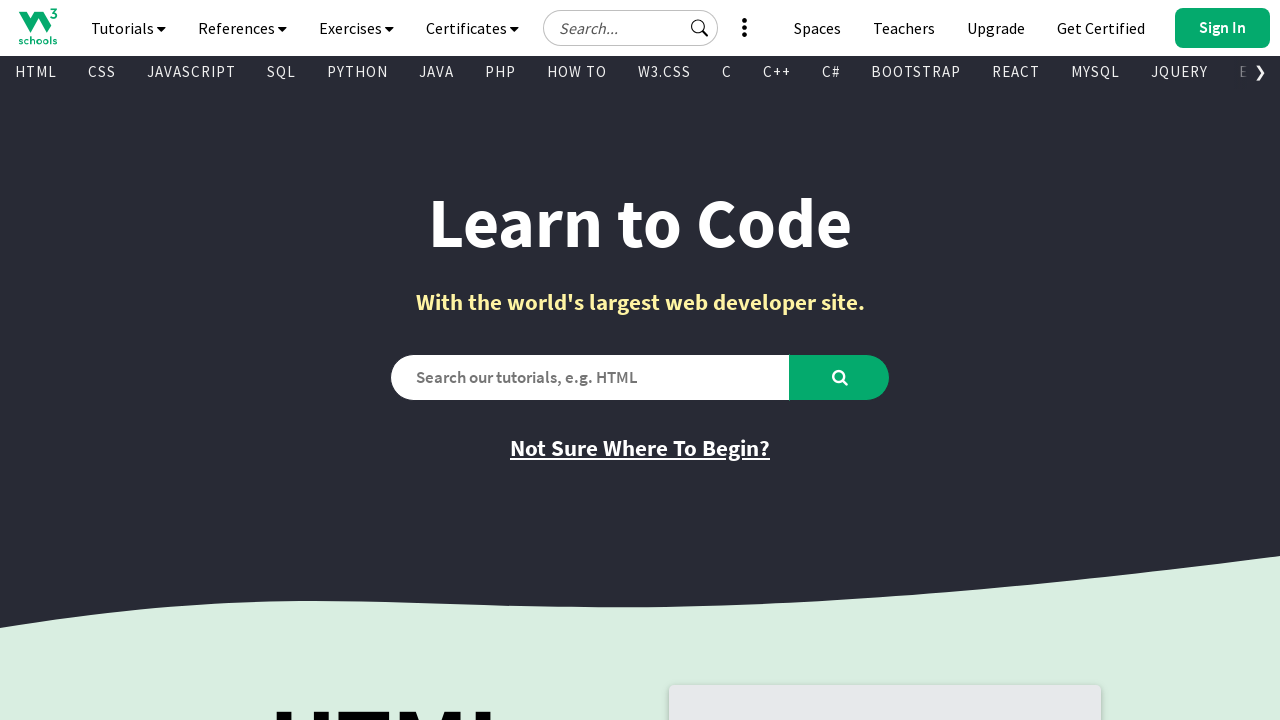

Retrieved link text: 'Learn PHP'
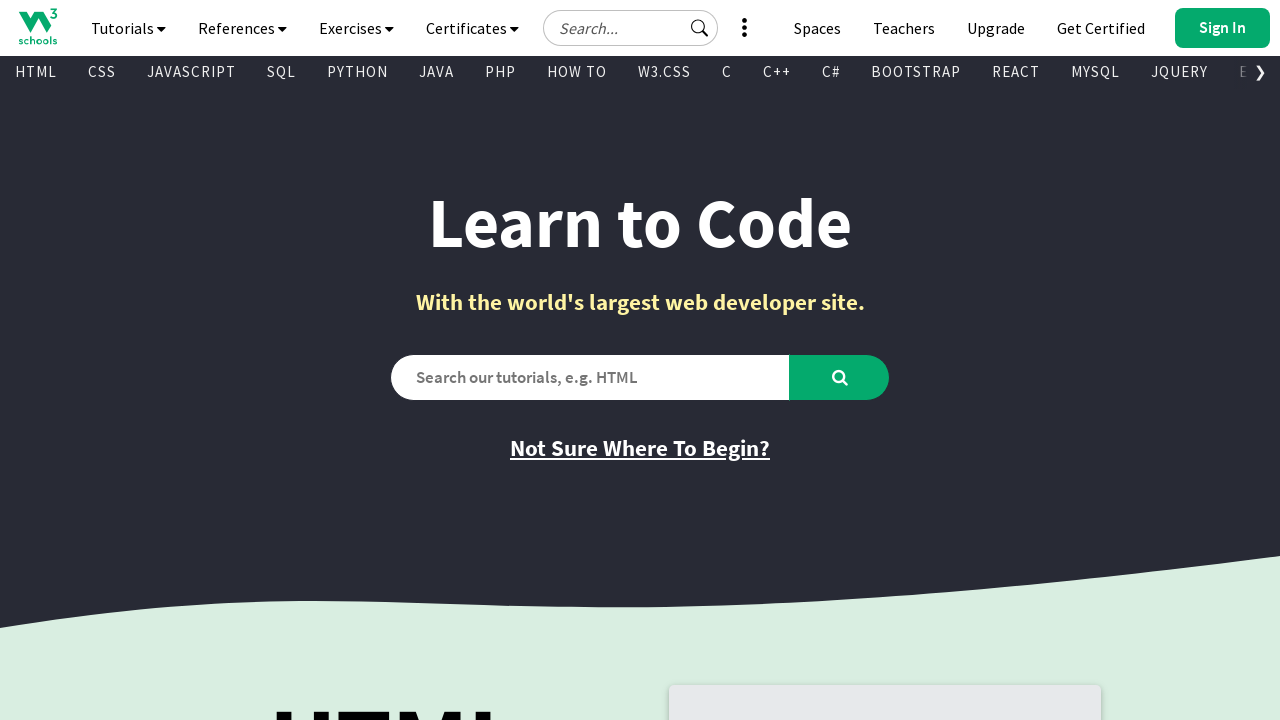

Retrieved link href attribute: '/php/default.asp'
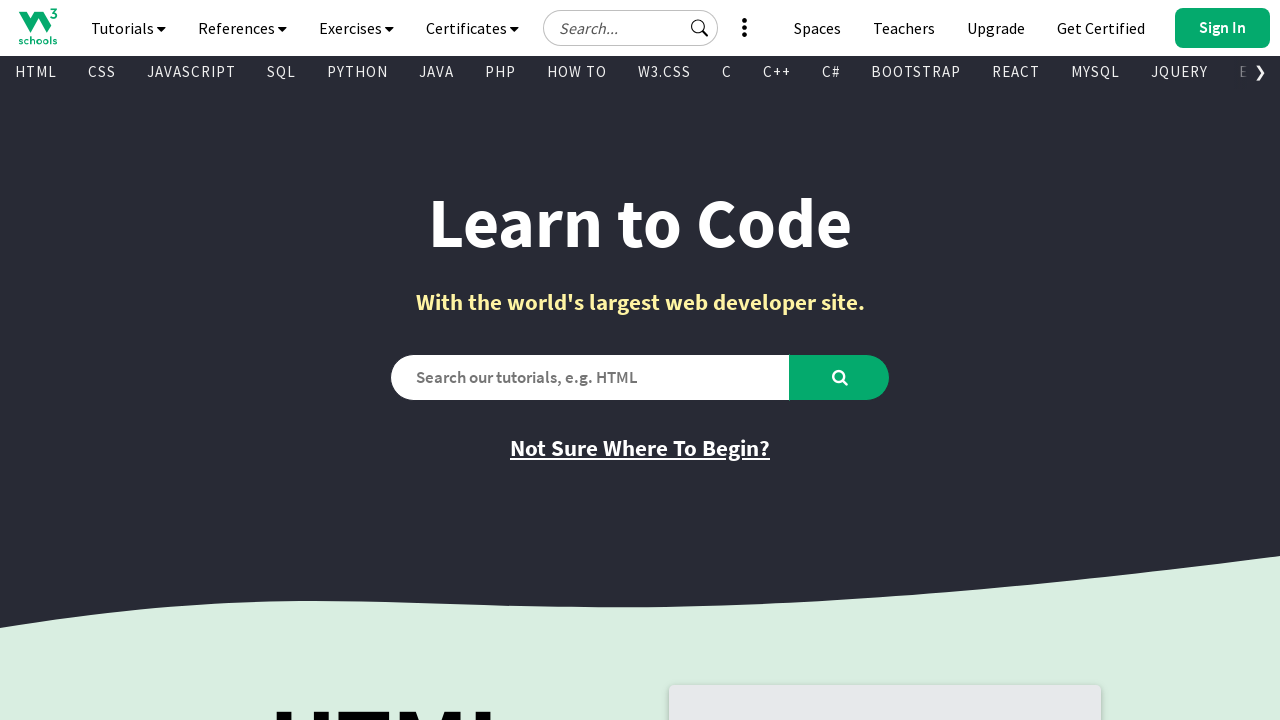

Retrieved link text: 'Learn jQuery'
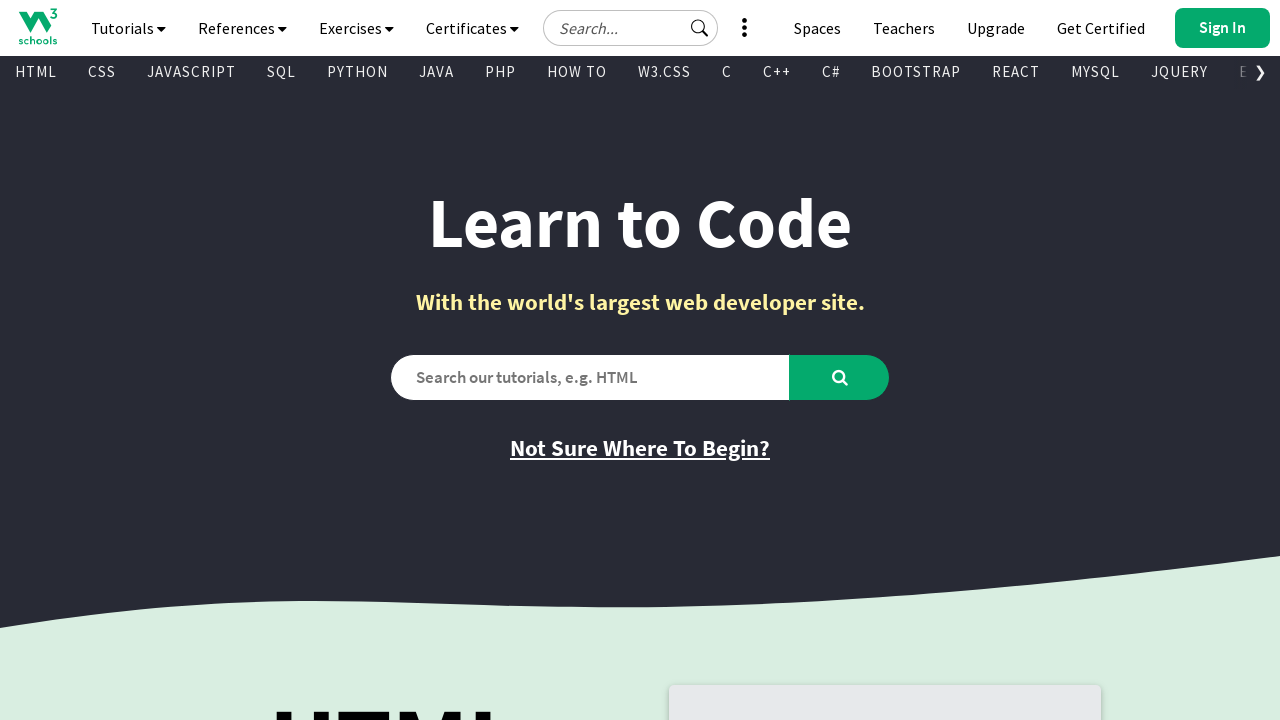

Retrieved link href attribute: '/jquery/default.asp'
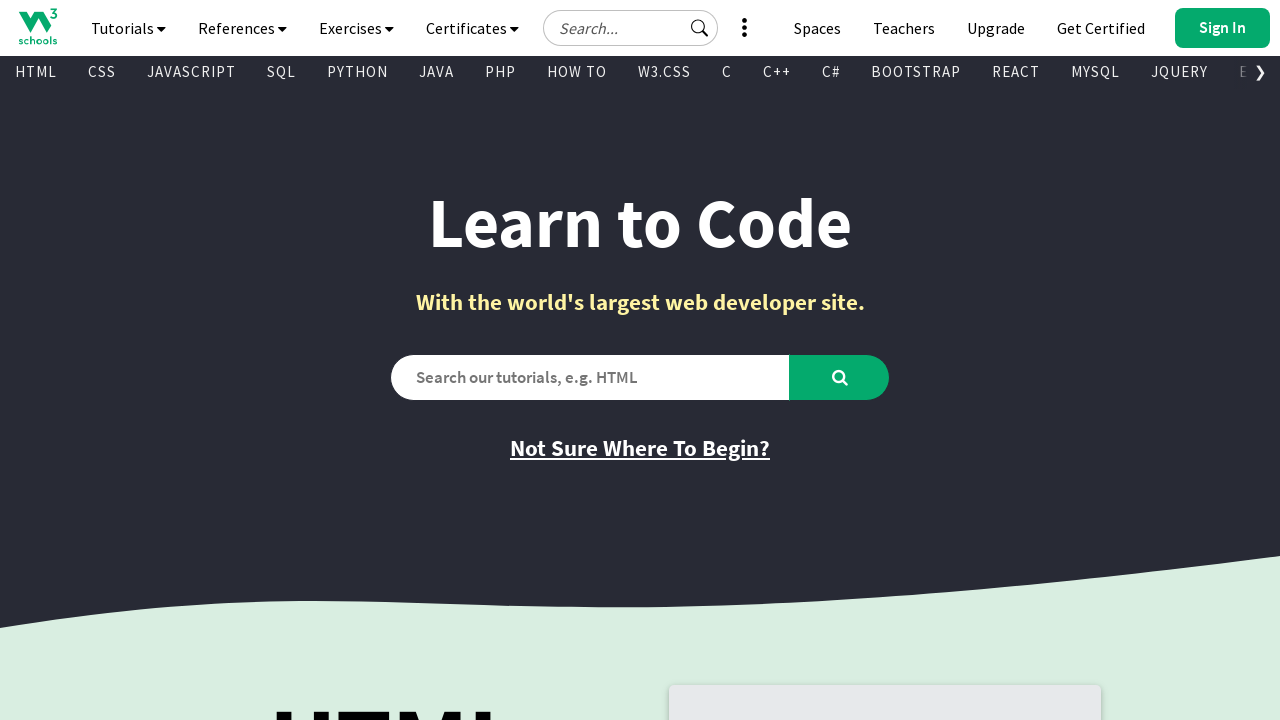

Retrieved link text: 'Learn Java'
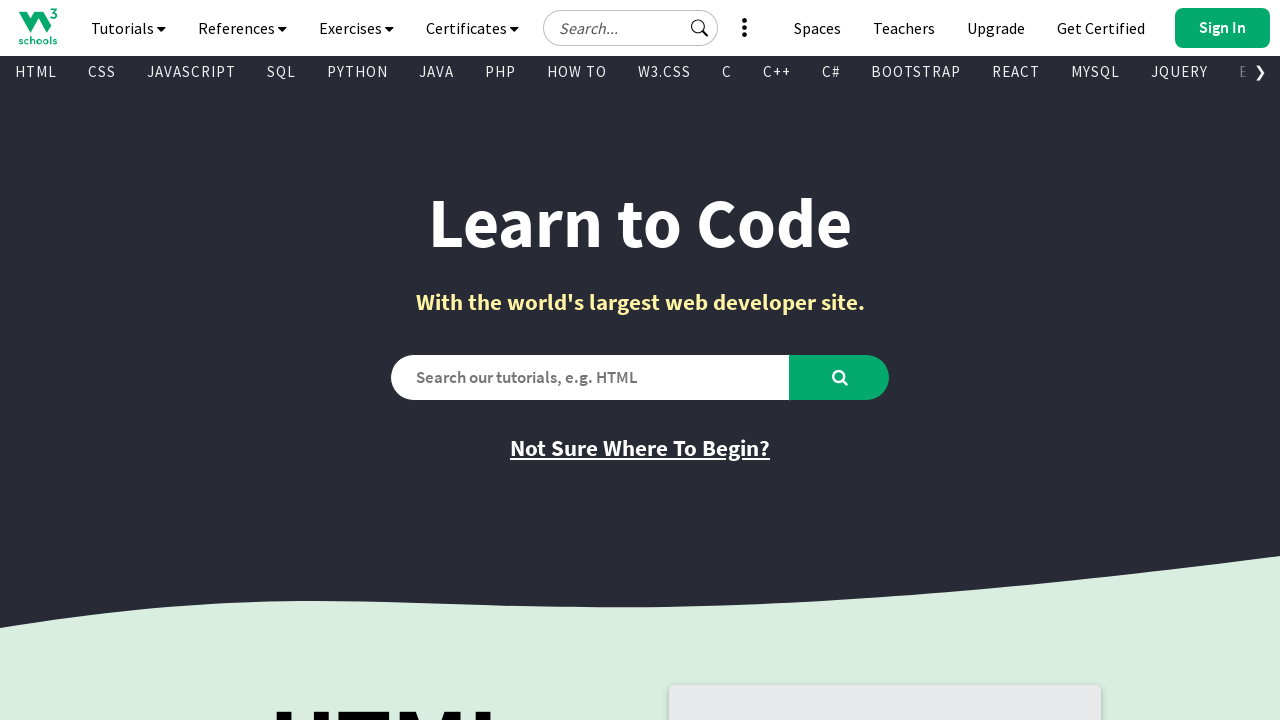

Retrieved link href attribute: '/java/default.asp'
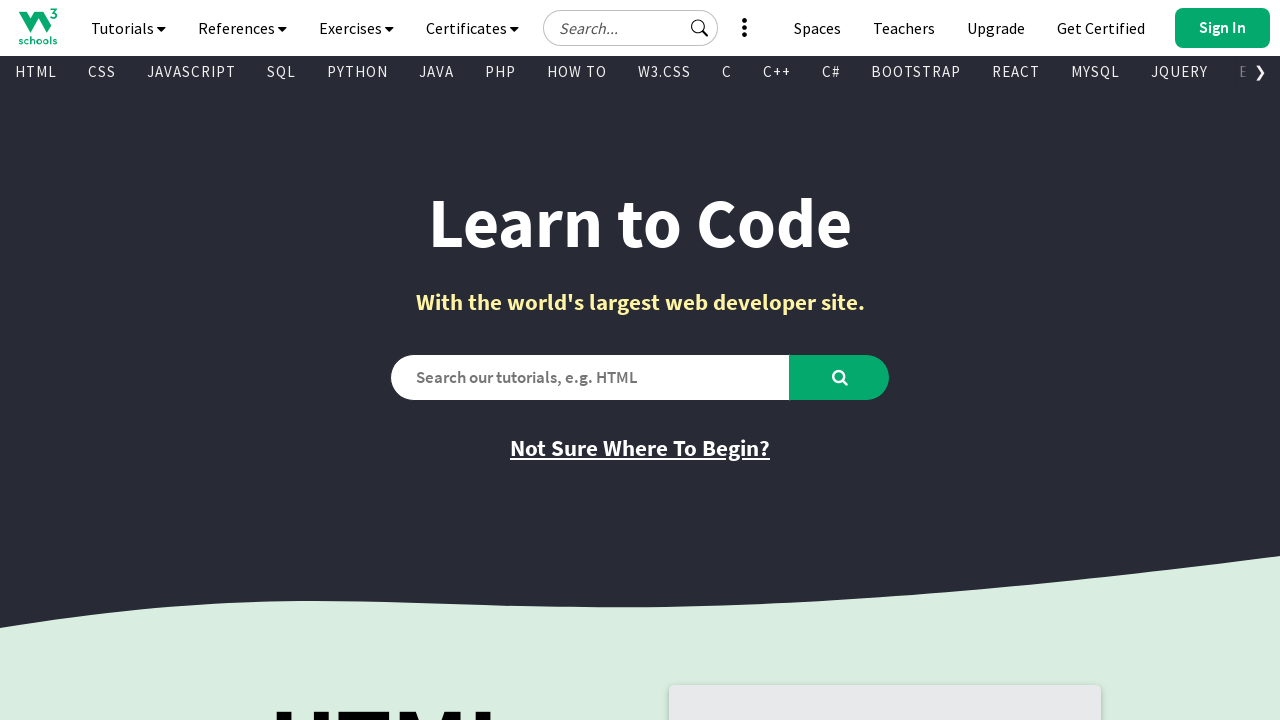

Retrieved link text: 'Learn C++'
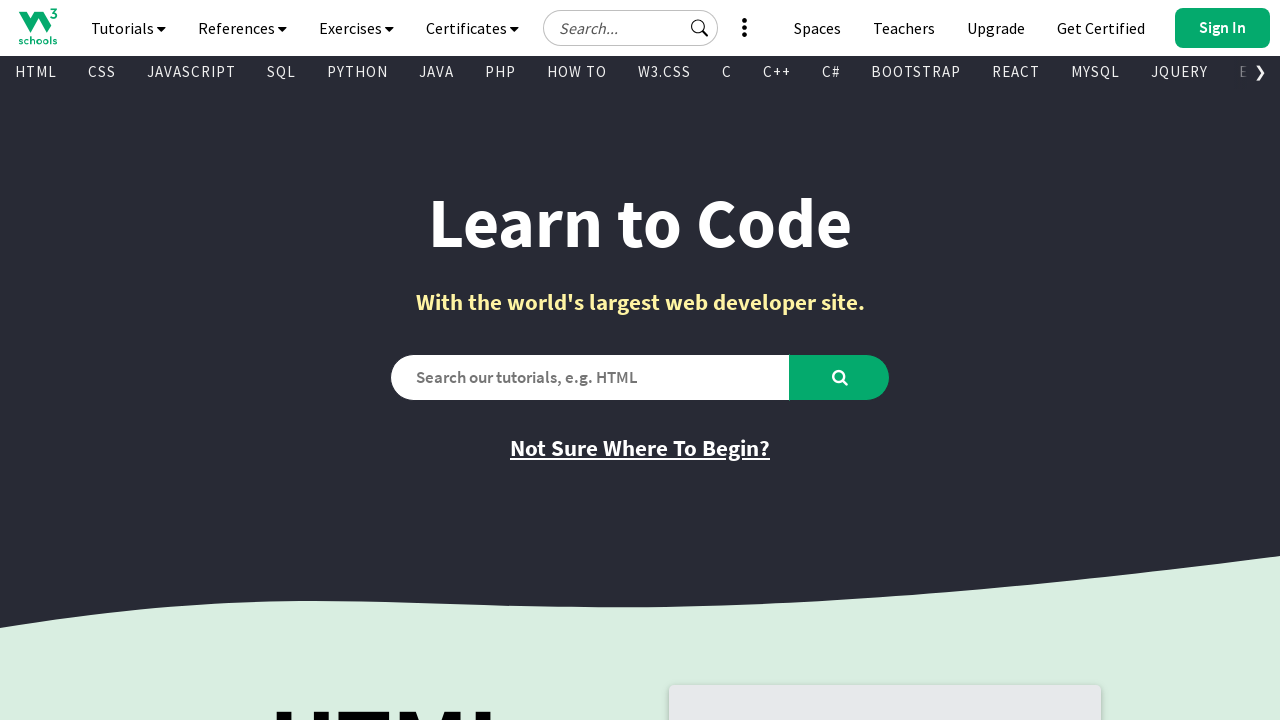

Retrieved link href attribute: '/cpp/default.asp'
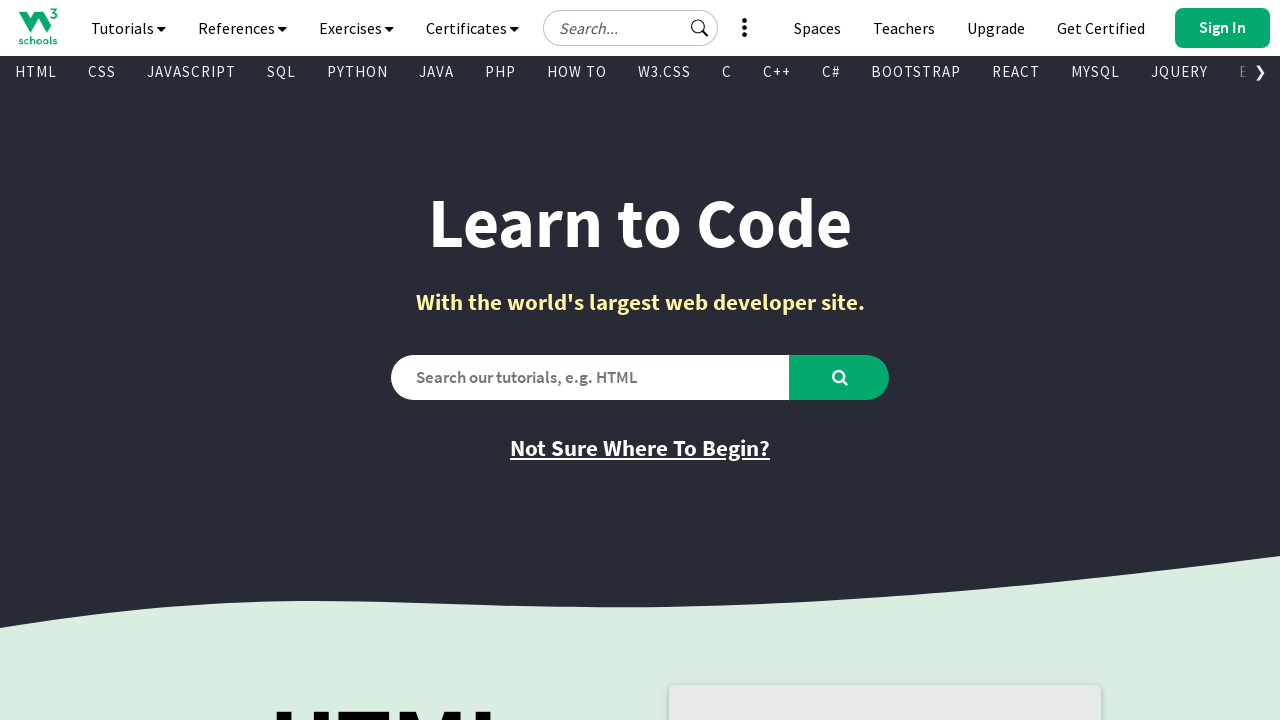

Retrieved link text: 'Learn W3.CSS'
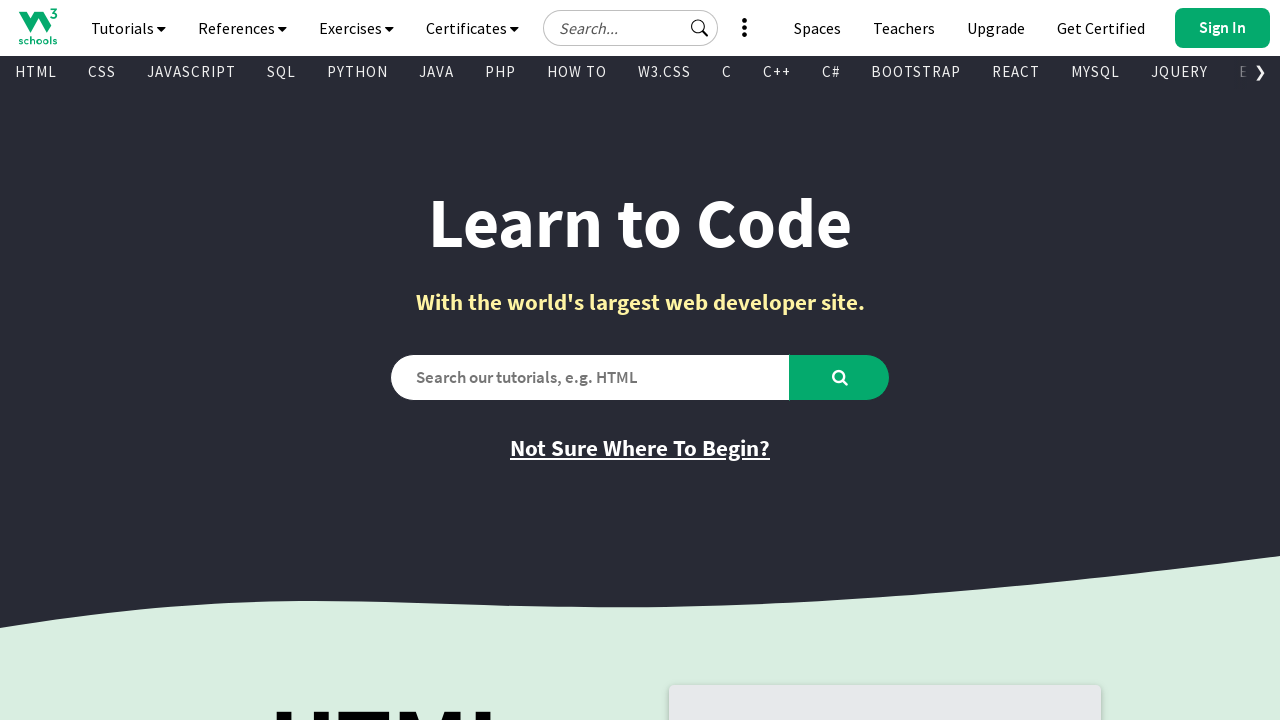

Retrieved link href attribute: '/w3css/default.asp'
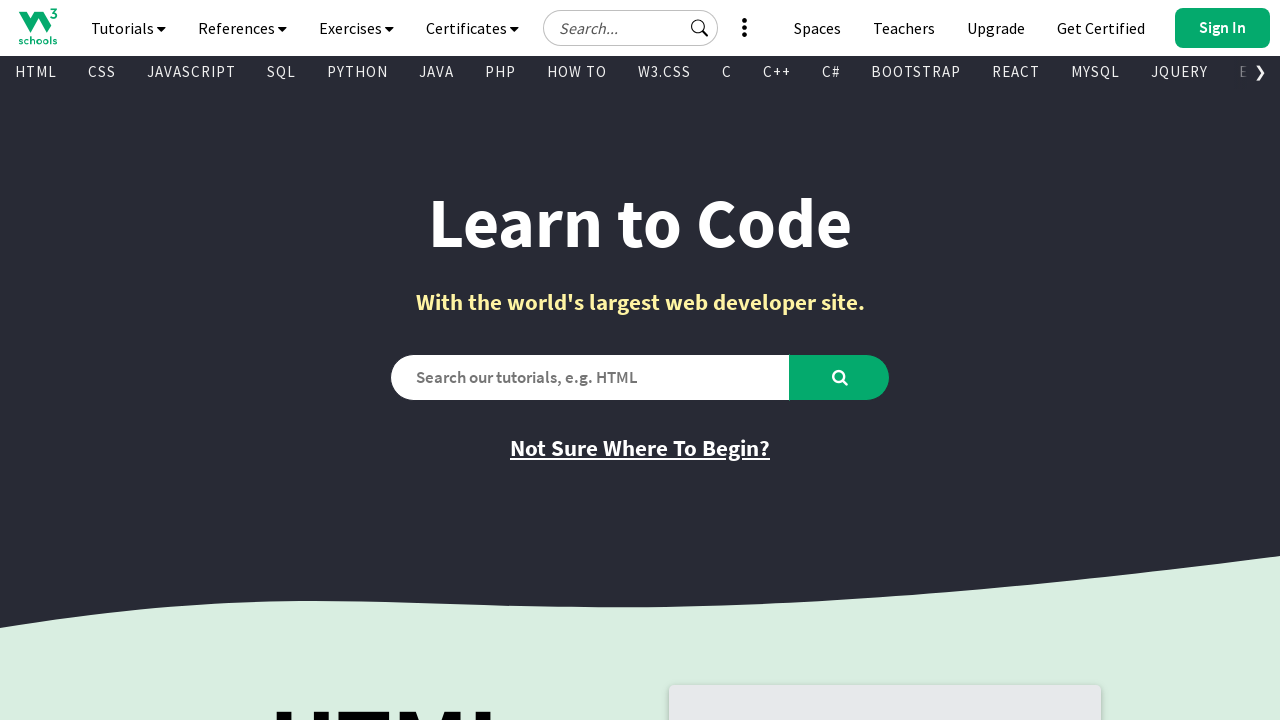

Retrieved link text: 'Learn Bootstrap'
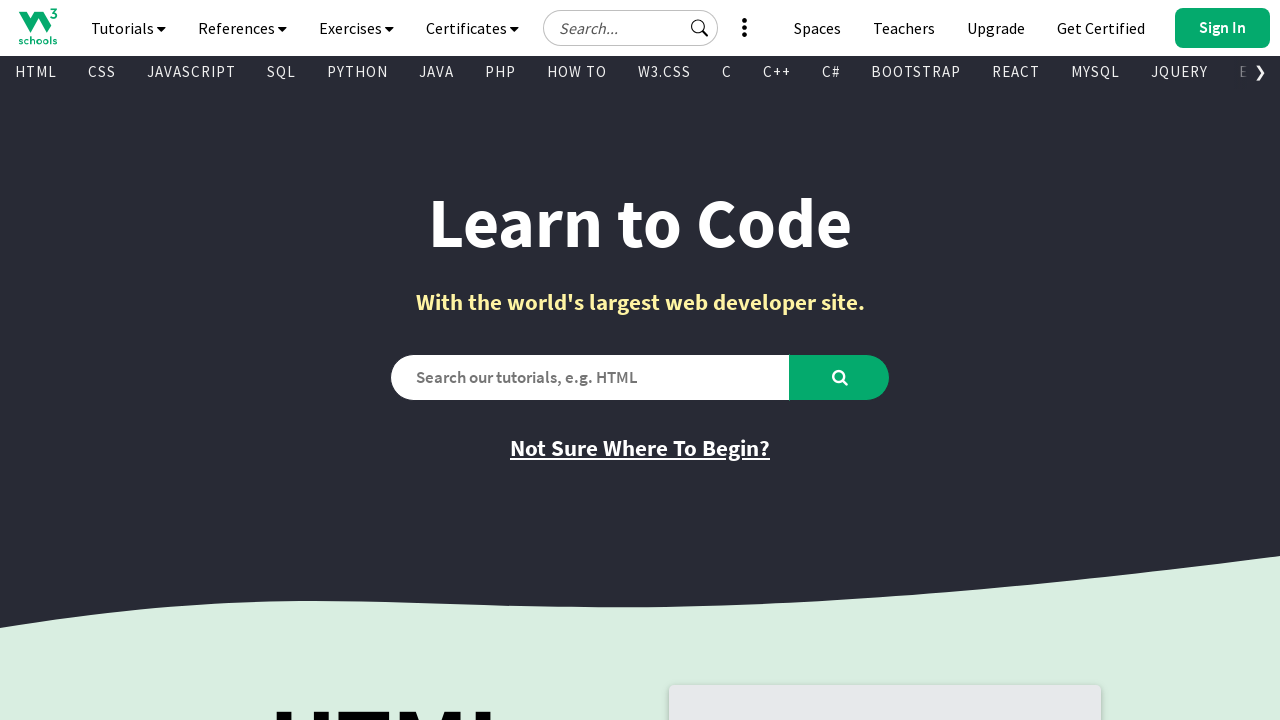

Retrieved link href attribute: '/bootstrap/bootstrap_ver.asp'
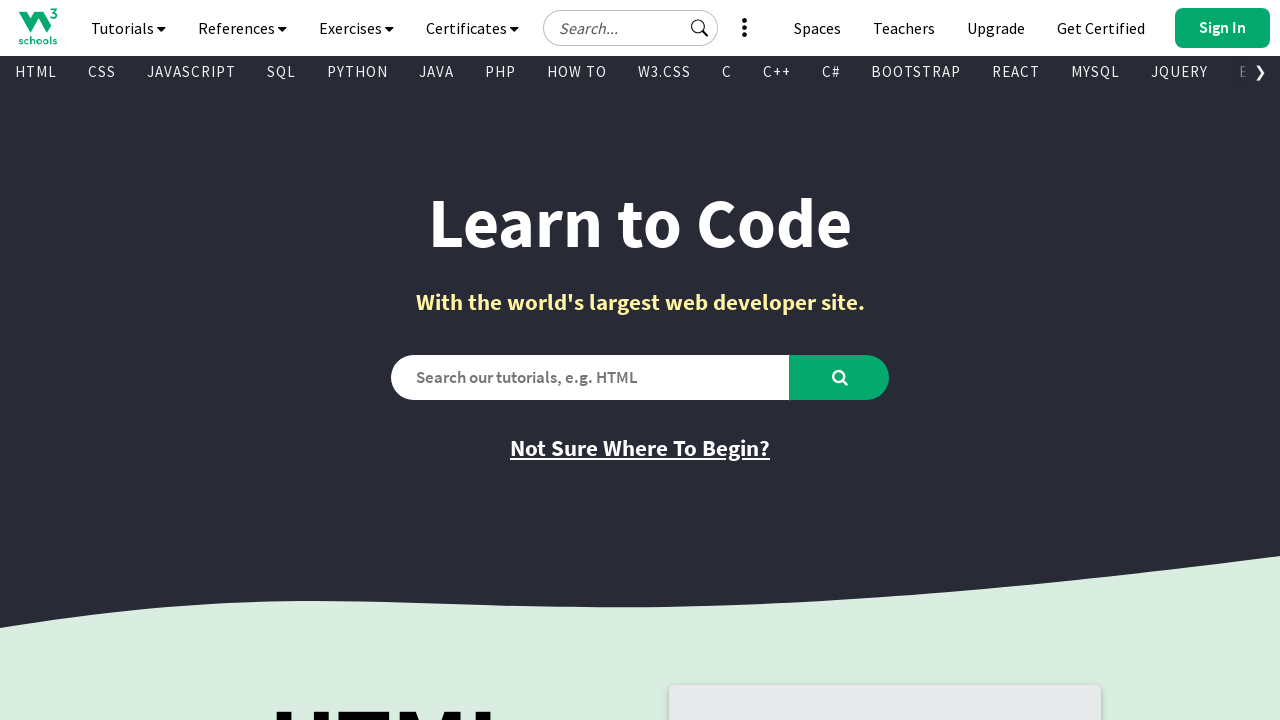

Retrieved link text: '
        
          C
        
      '
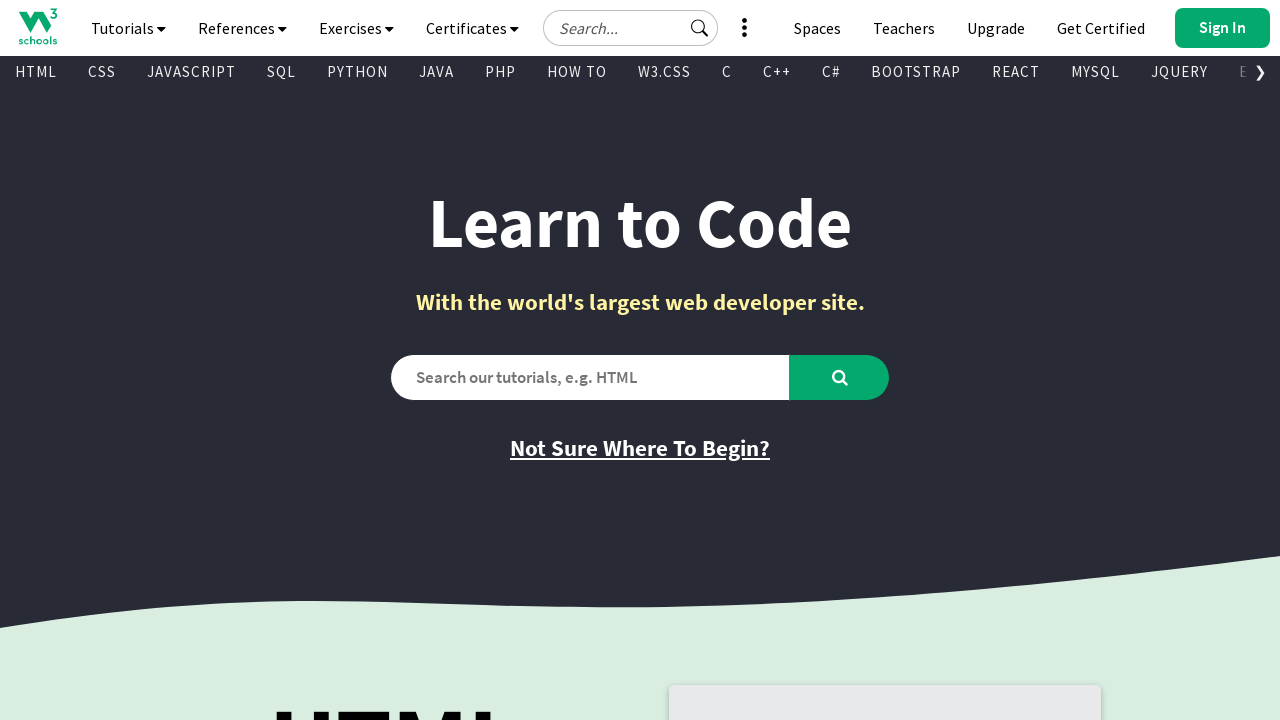

Retrieved link href attribute: '/c/index.php'
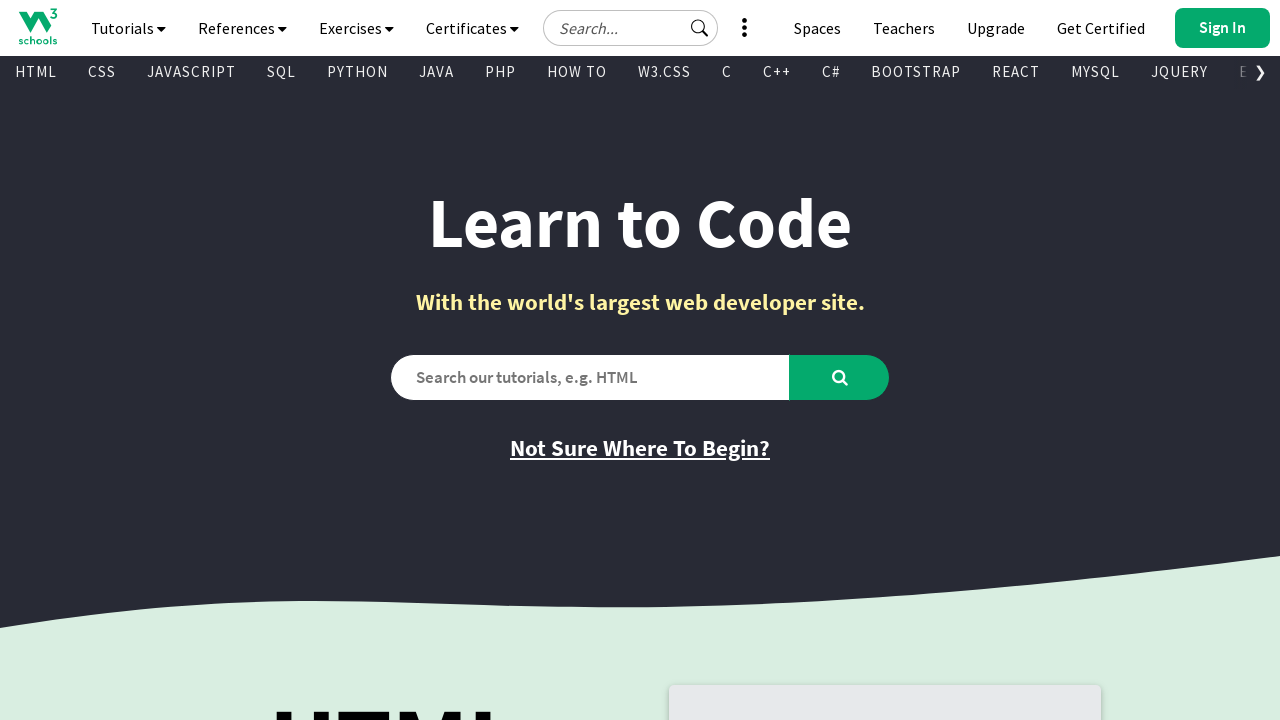

Retrieved link text: '
        
          C#
        
      '
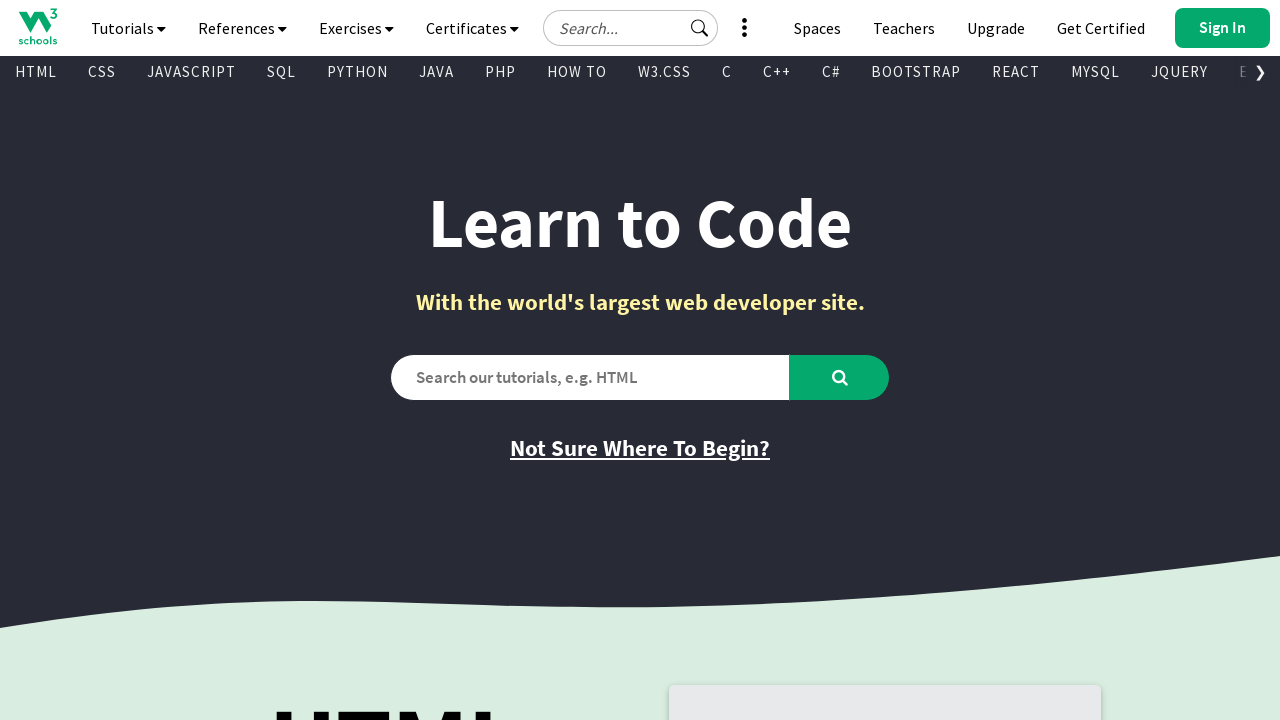

Retrieved link href attribute: '/cs/index.php'
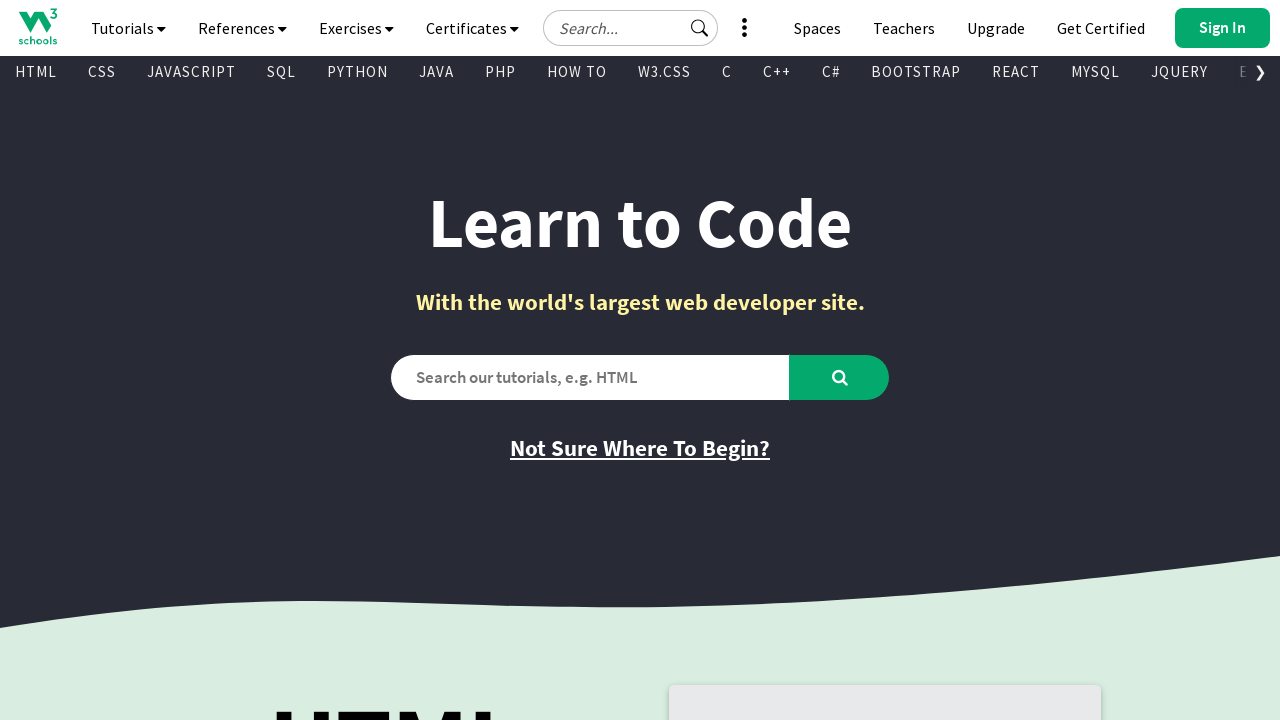

Retrieved link text: '
        
          R
        
      '
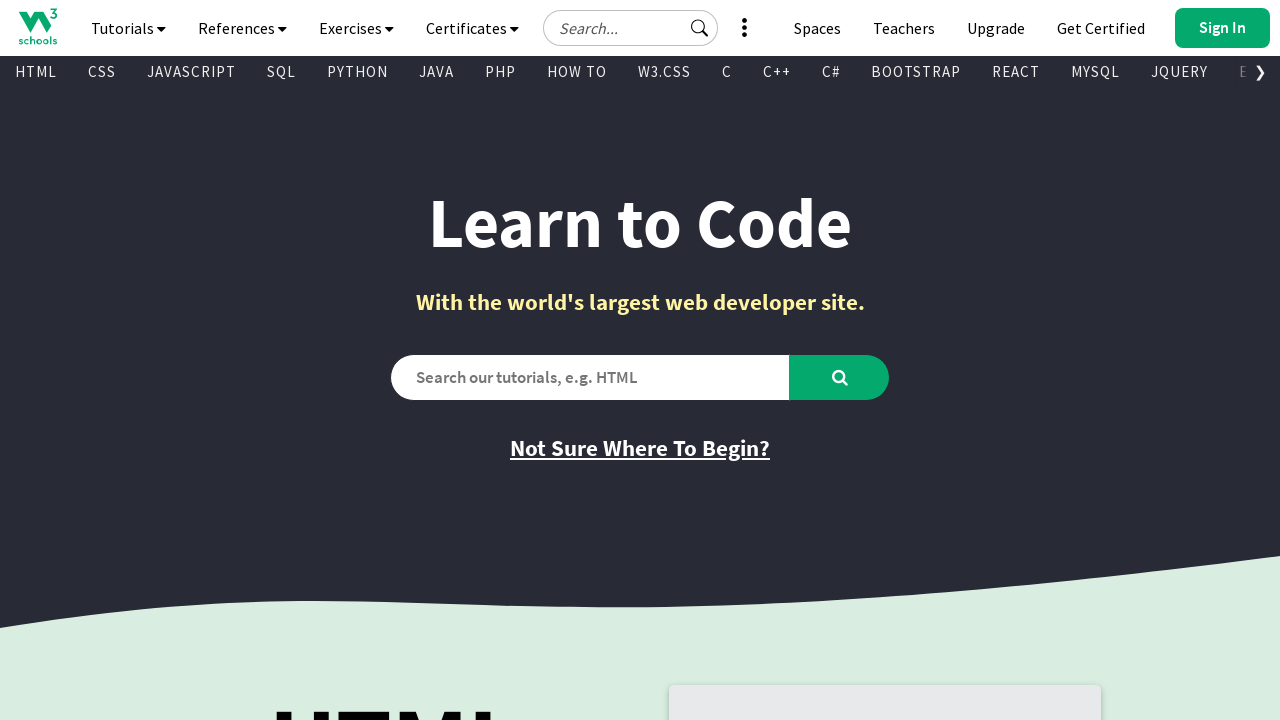

Retrieved link href attribute: '/r/default.asp'
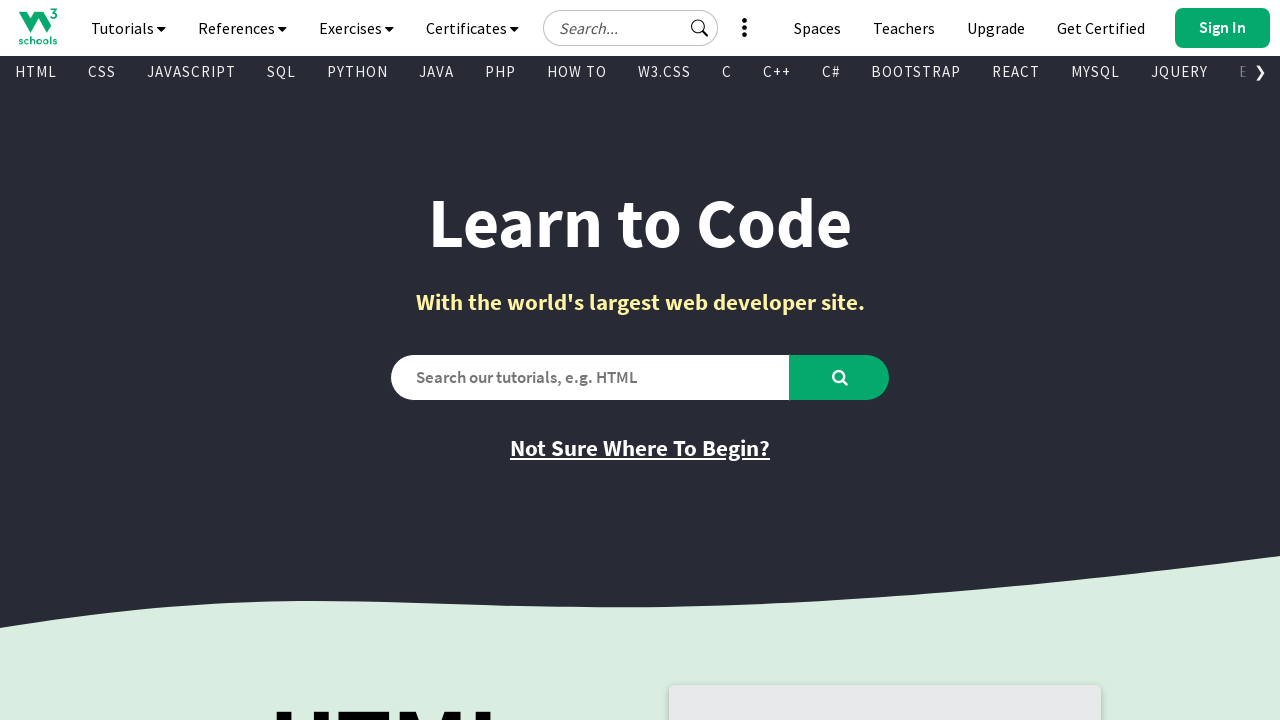

Retrieved link text: '
        
          Kotlin
        
      '
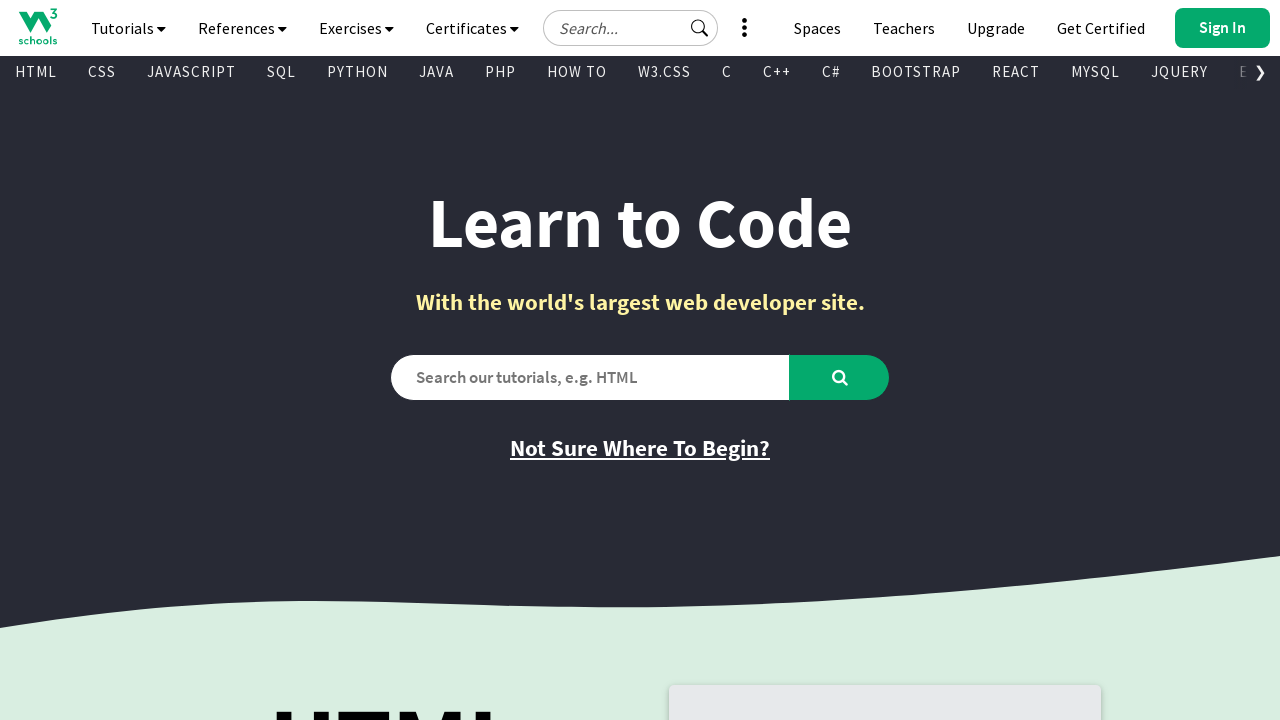

Retrieved link href attribute: '/kotlin/index.php'
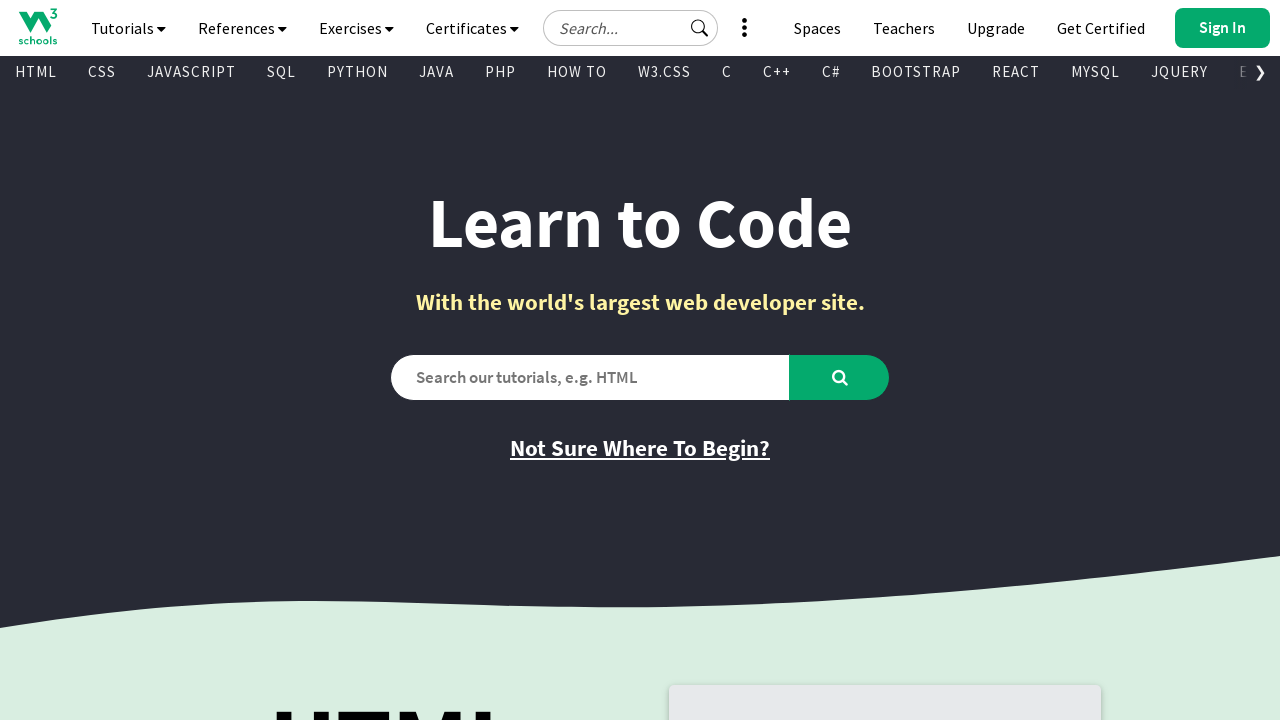

Retrieved link text: '
        
          Node.js
        
      '
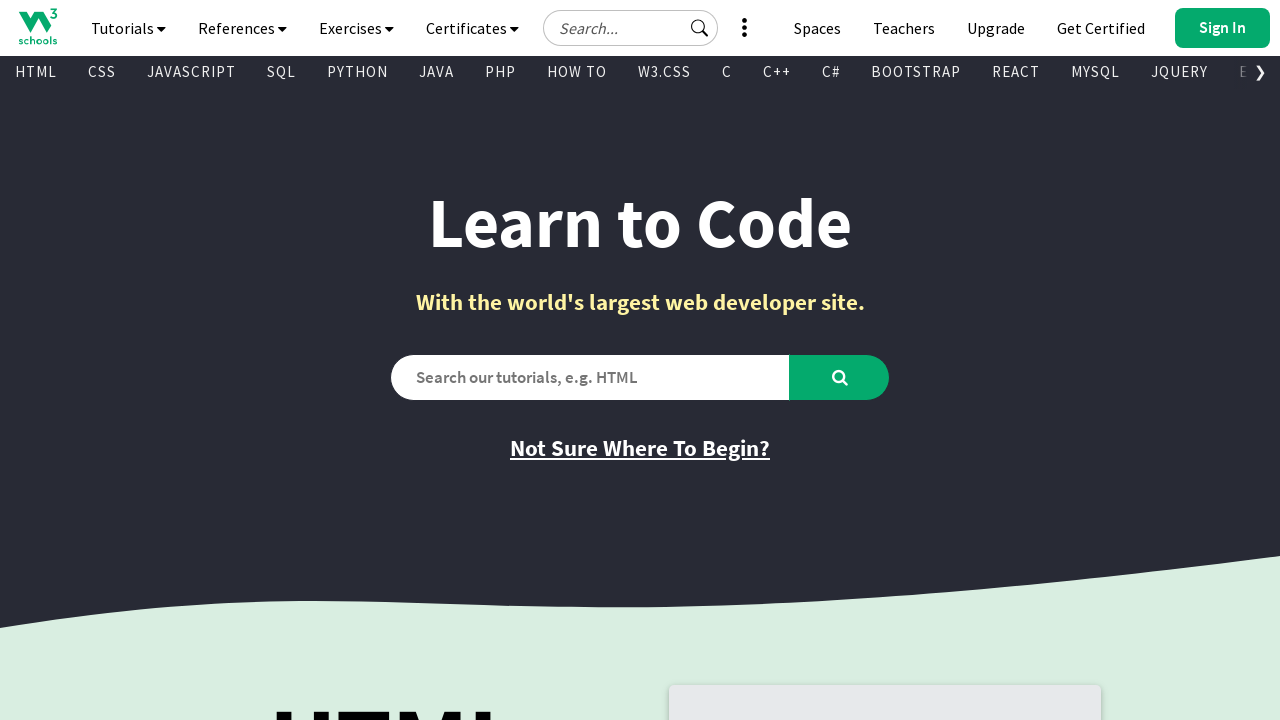

Retrieved link href attribute: '/nodejs/default.asp'
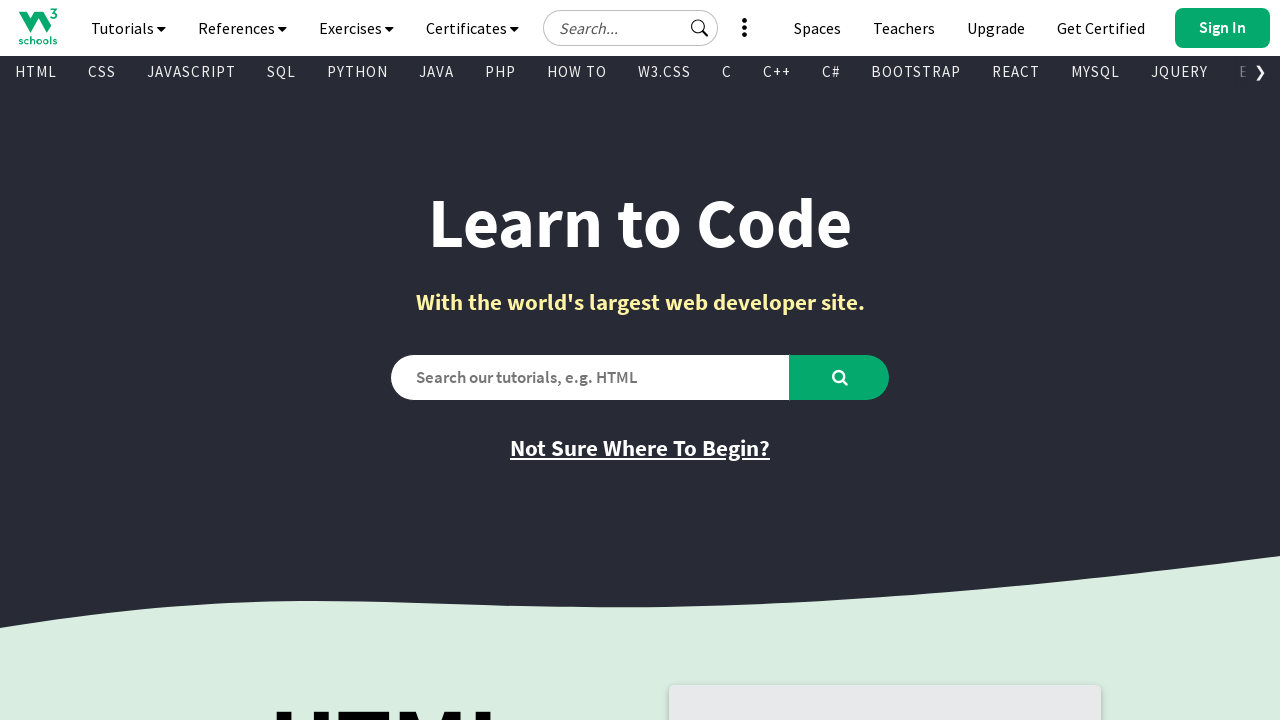

Retrieved link text: '
        
          React
        
      '
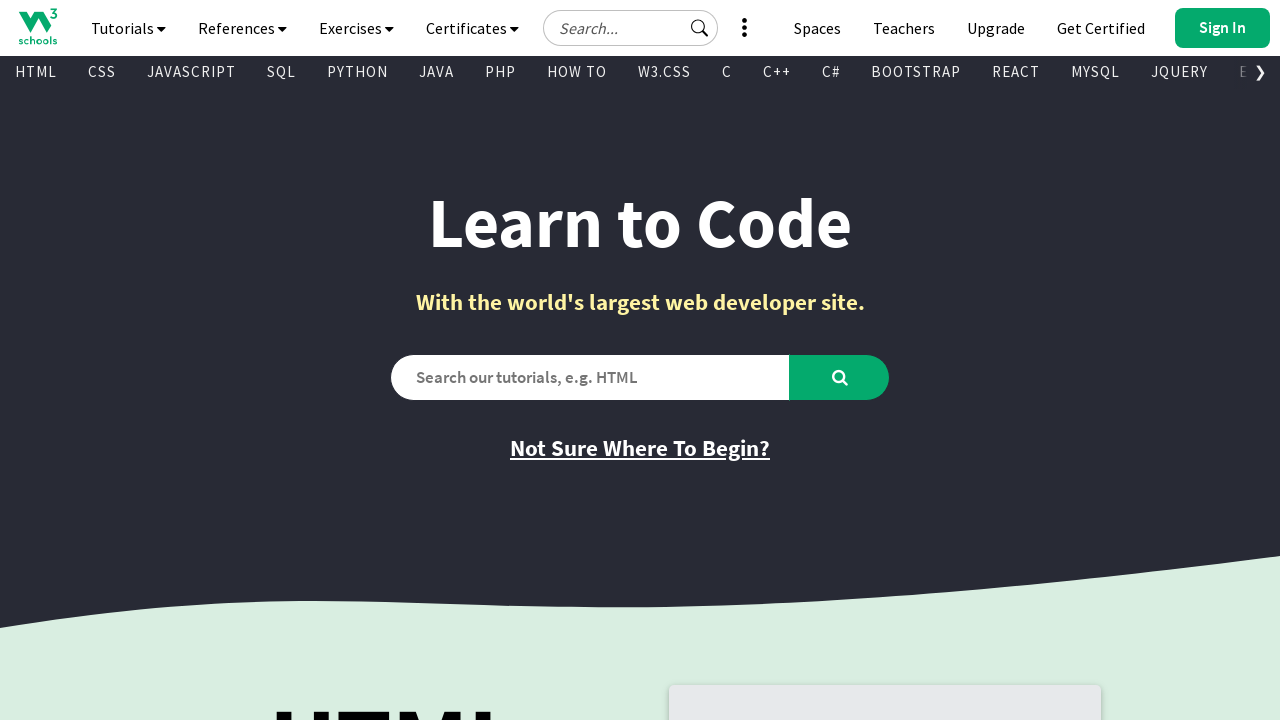

Retrieved link href attribute: '/react/default.asp'
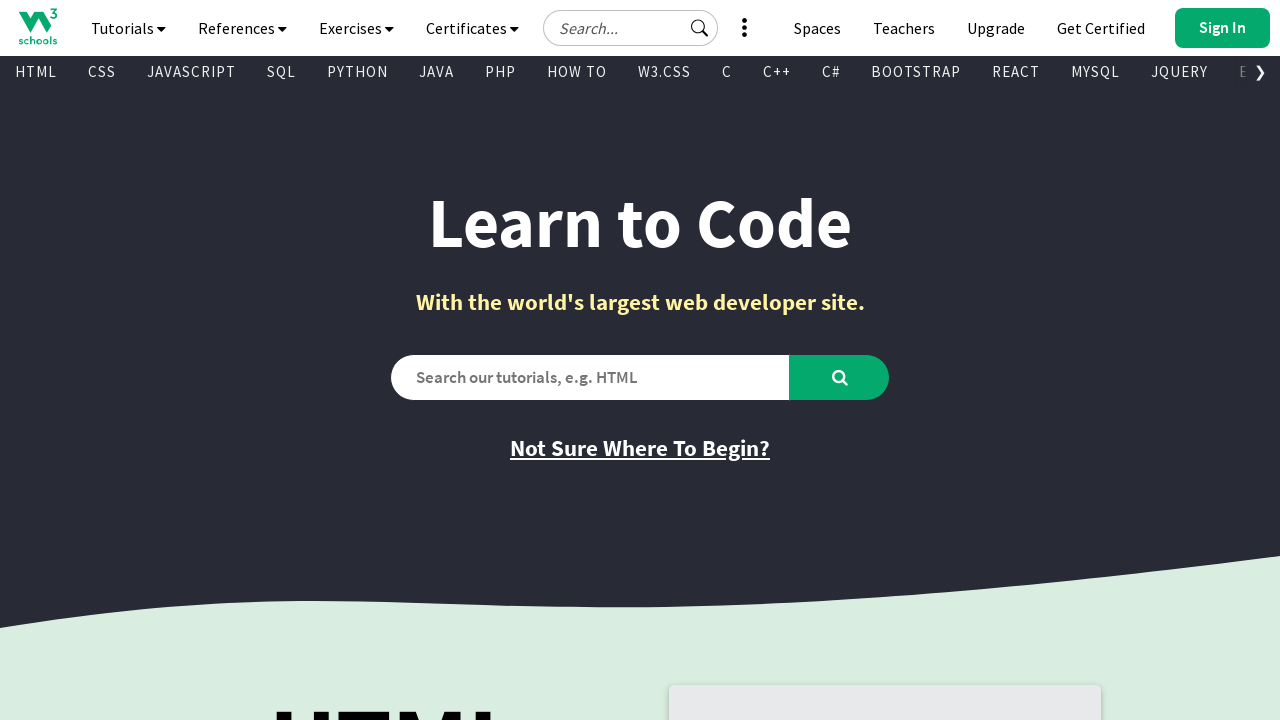

Retrieved link text: '
        
          JSON
        
      '
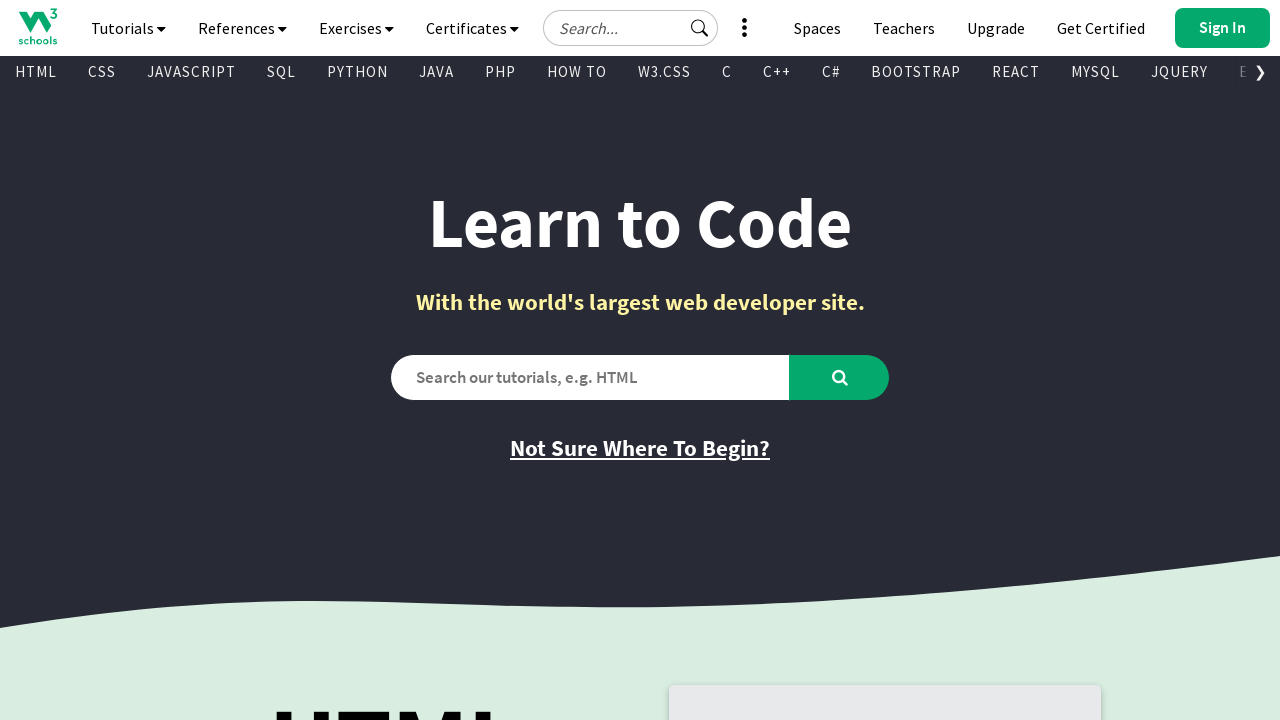

Retrieved link href attribute: '/js/js_json.asp'
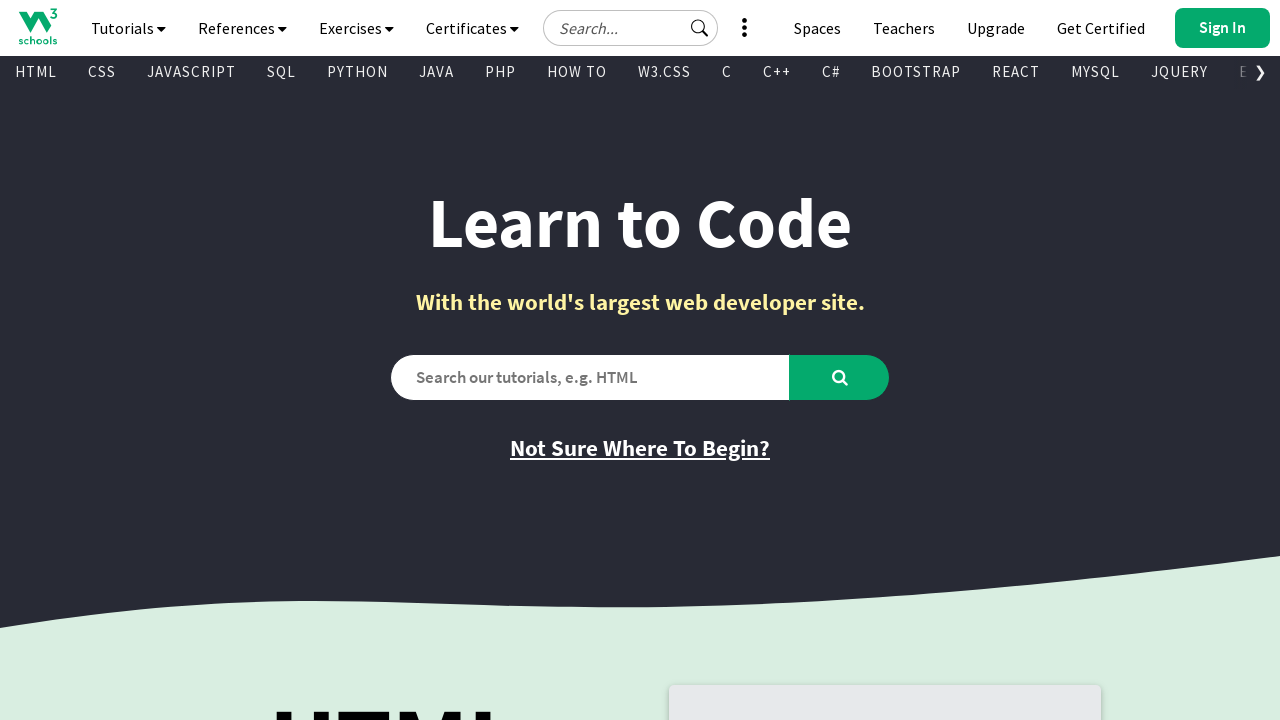

Retrieved link text: '
        
          Vue
        
      '
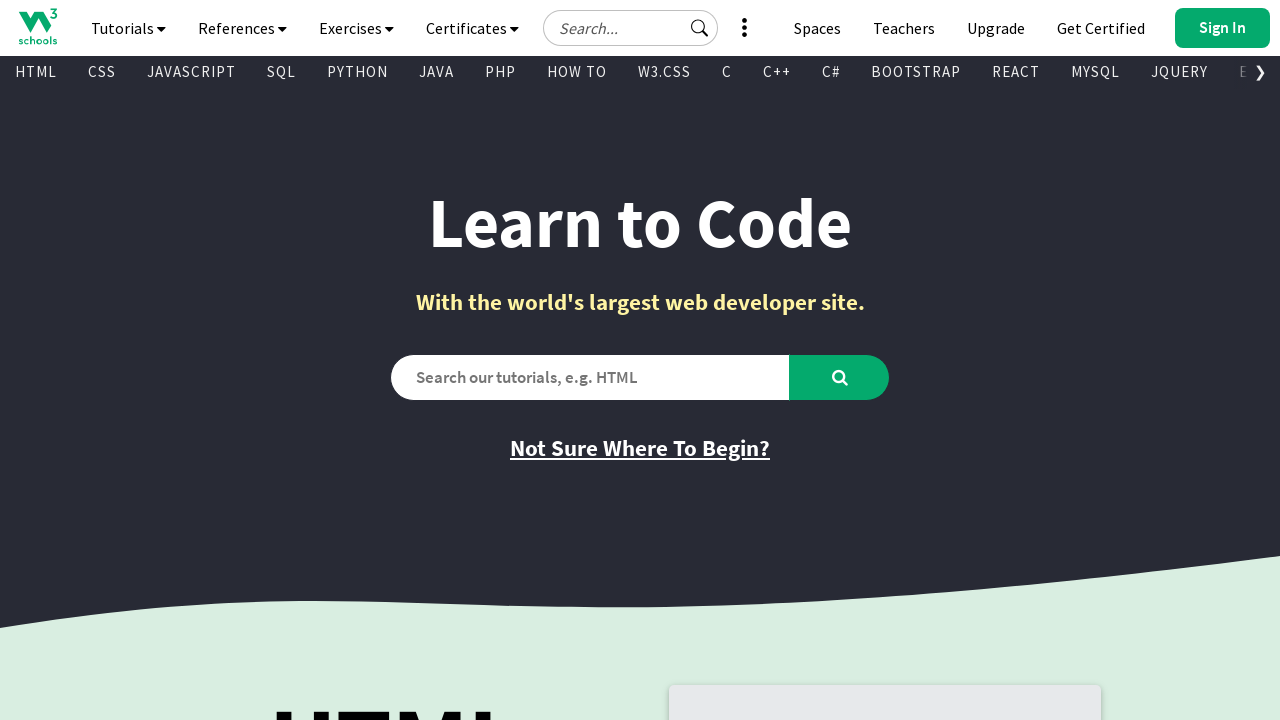

Retrieved link href attribute: '/vue/index.php'
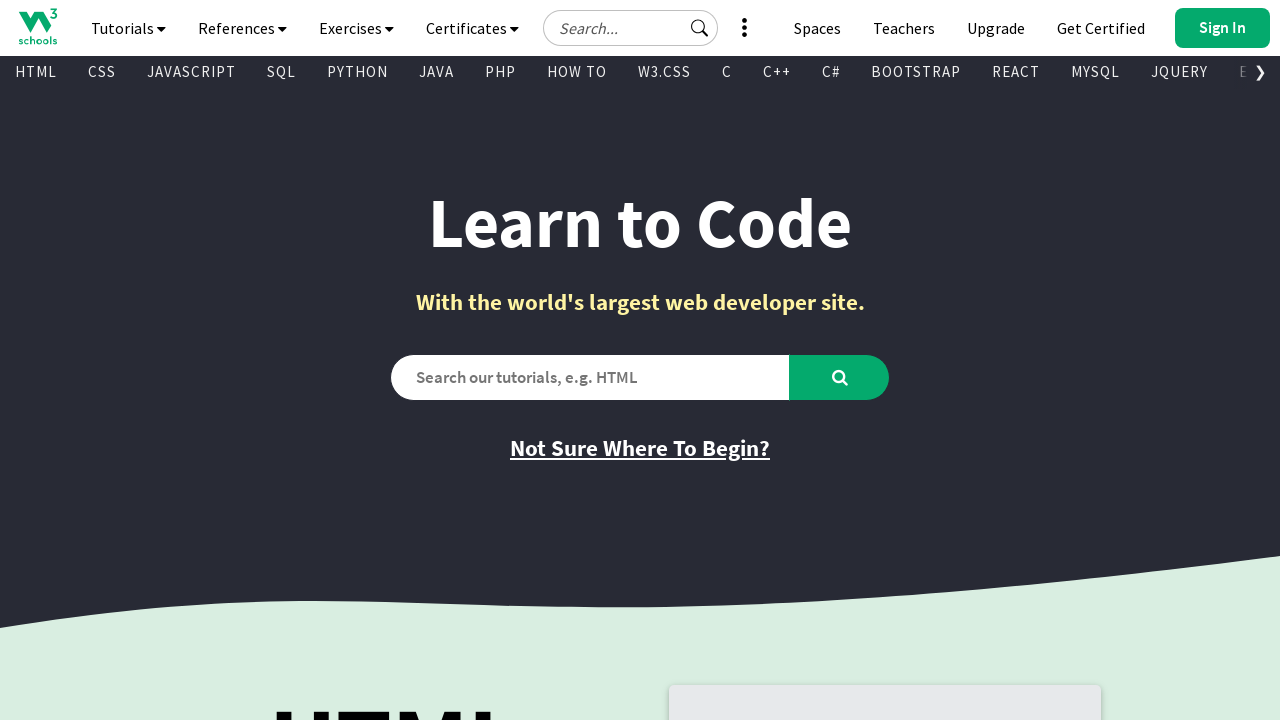

Retrieved link text: '
        
          MySQL
        
      '
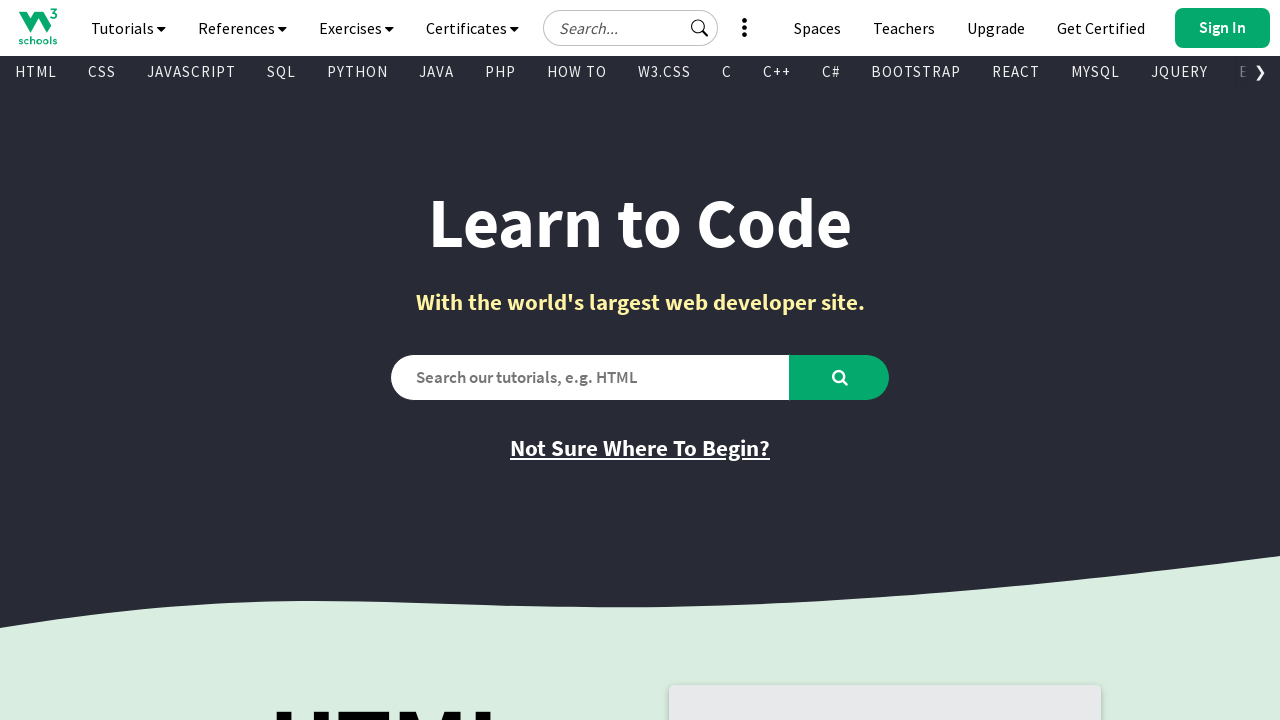

Retrieved link href attribute: '/mysql/default.asp'
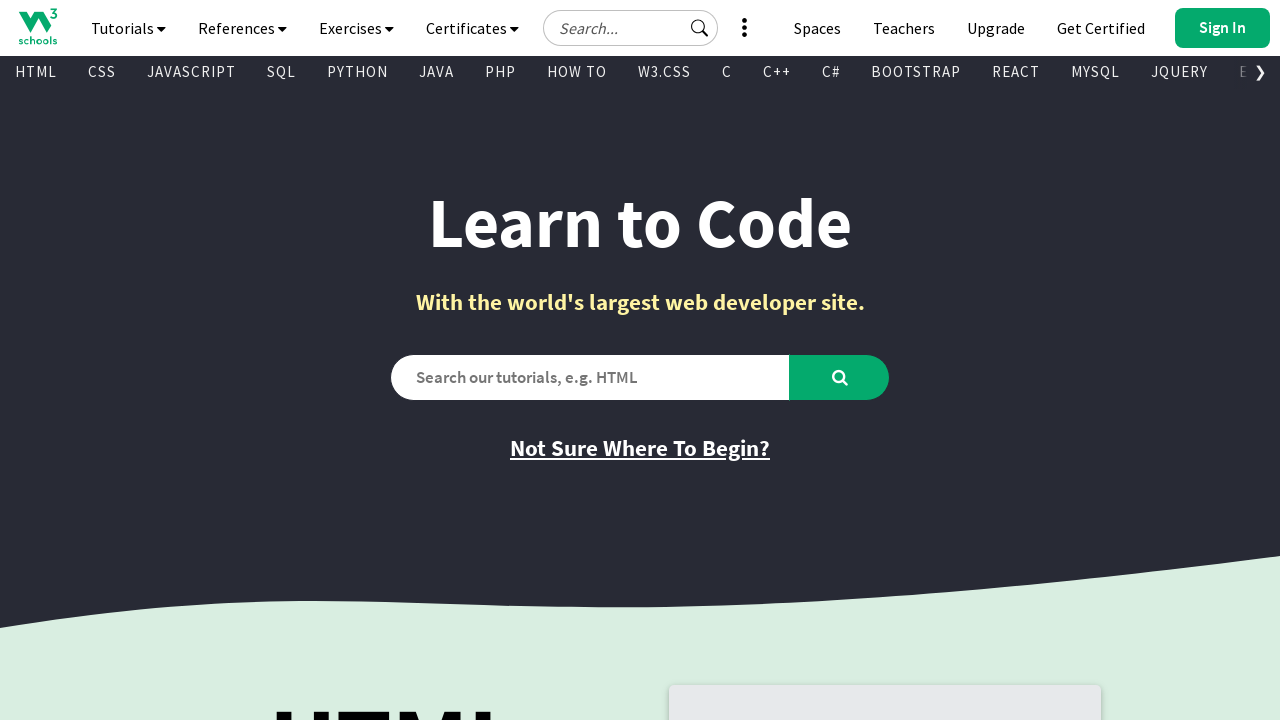

Retrieved link text: '
        
          XML
        
      '
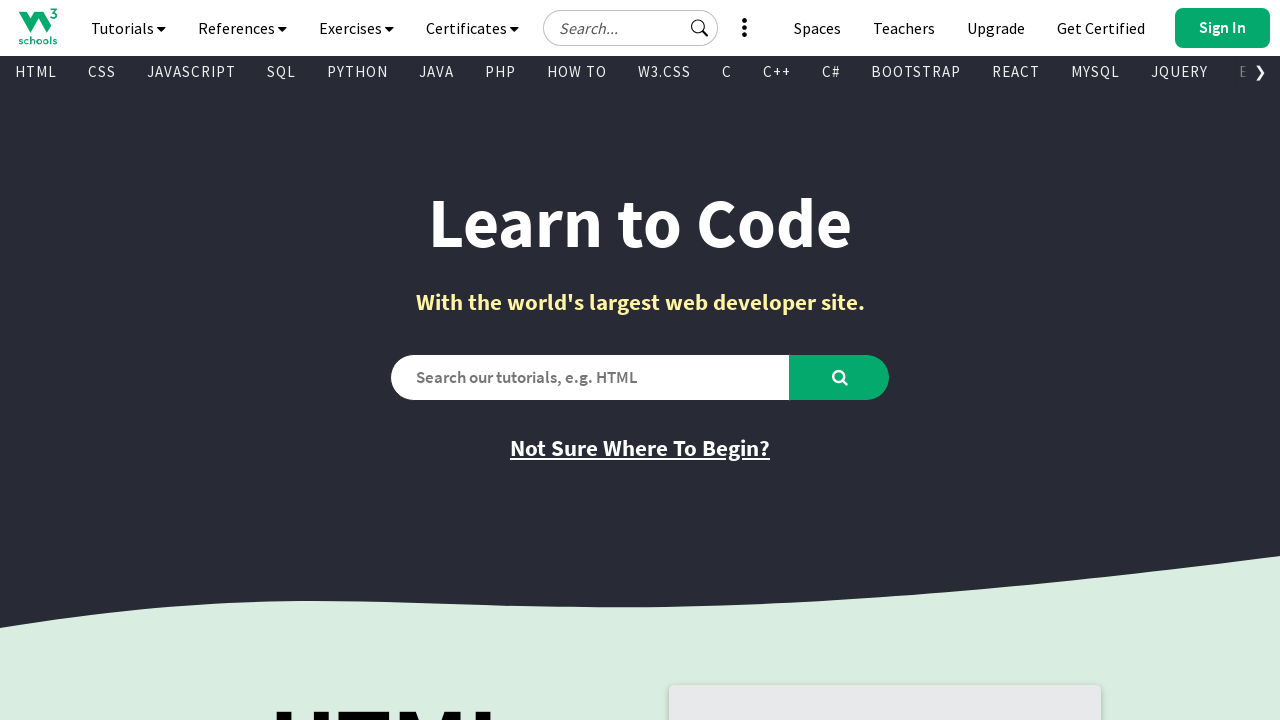

Retrieved link href attribute: '/xml/default.asp'
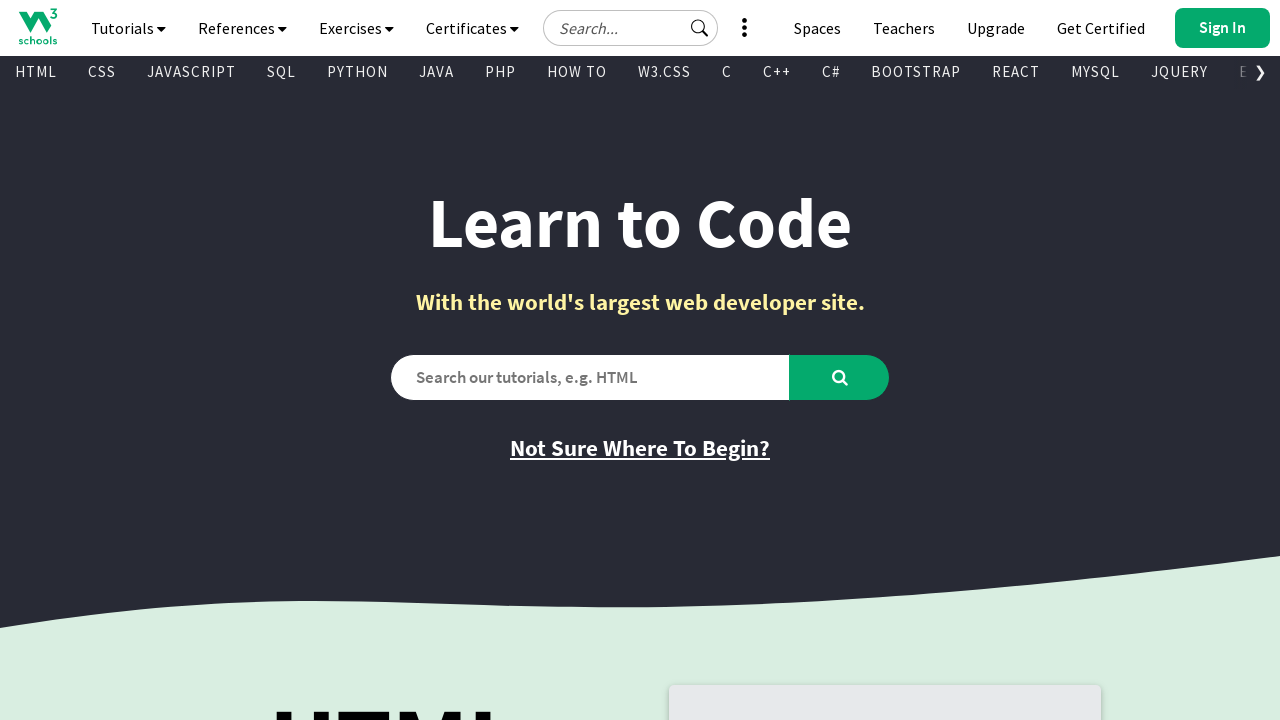

Retrieved link text: '
        
          Sass
        
      '
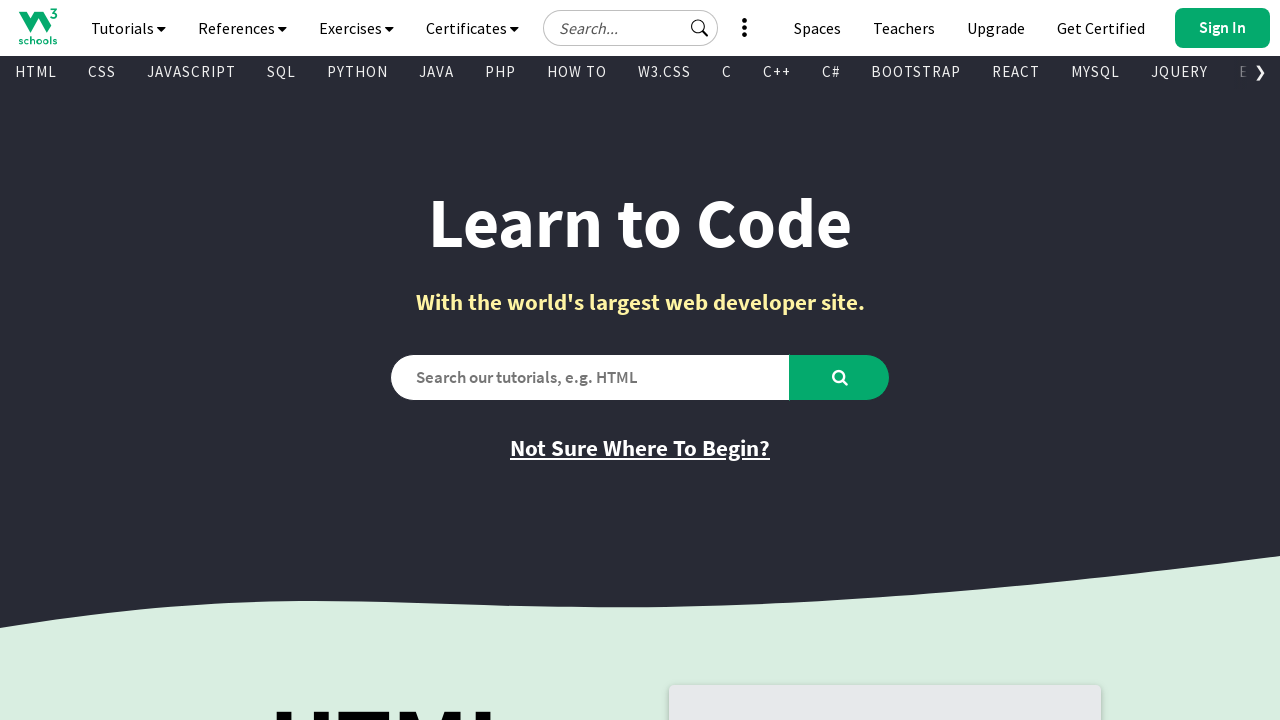

Retrieved link href attribute: '/sass/default.asp'
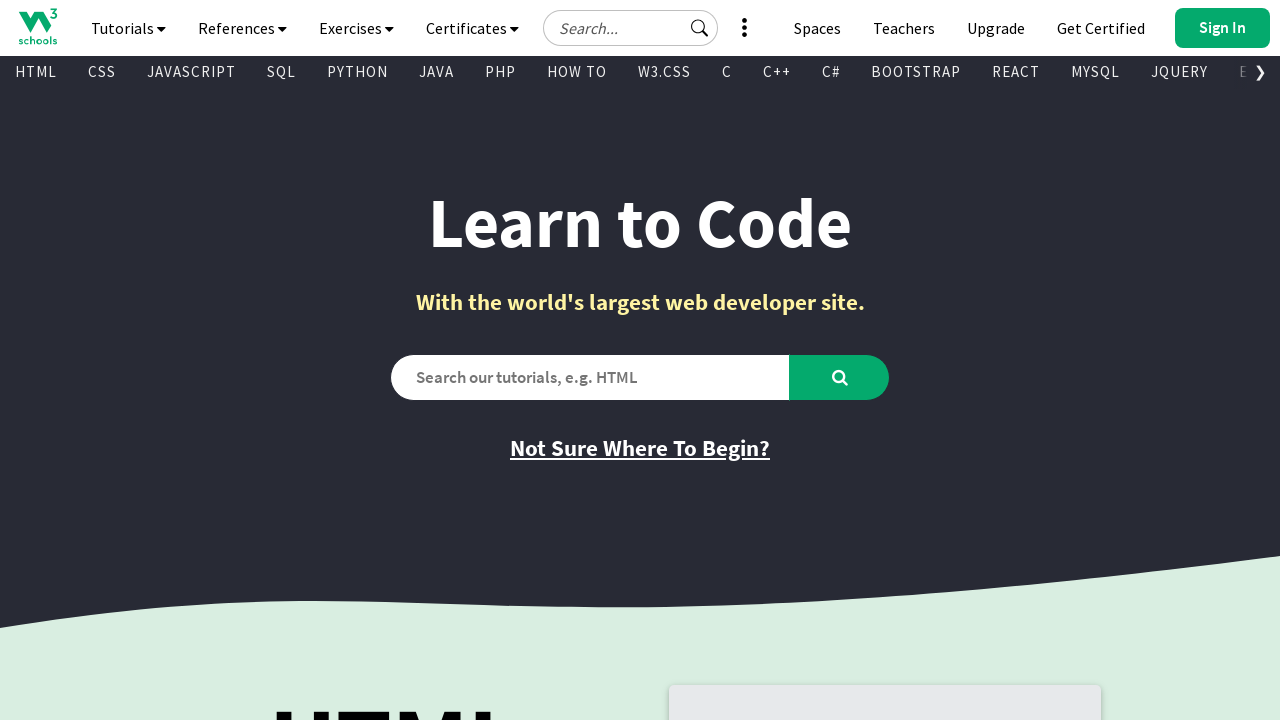

Retrieved link text: '
        
          Icons
        
      '
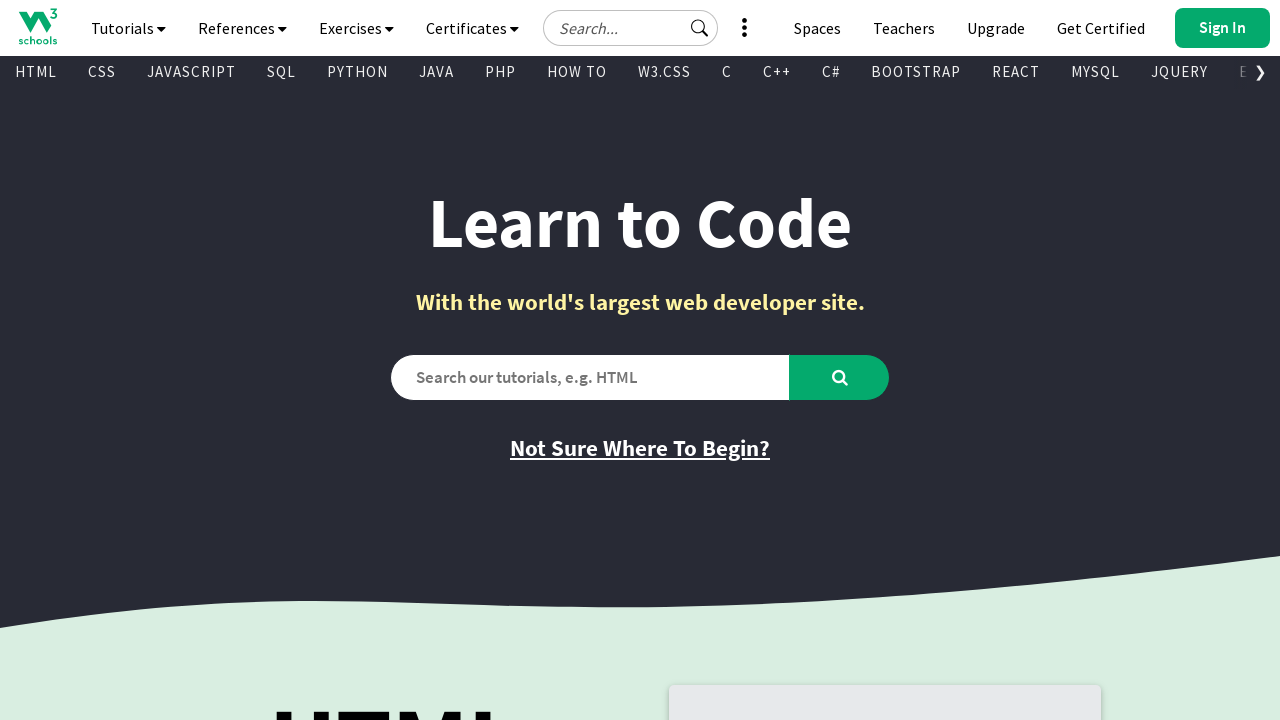

Retrieved link href attribute: '/icons/default.asp'
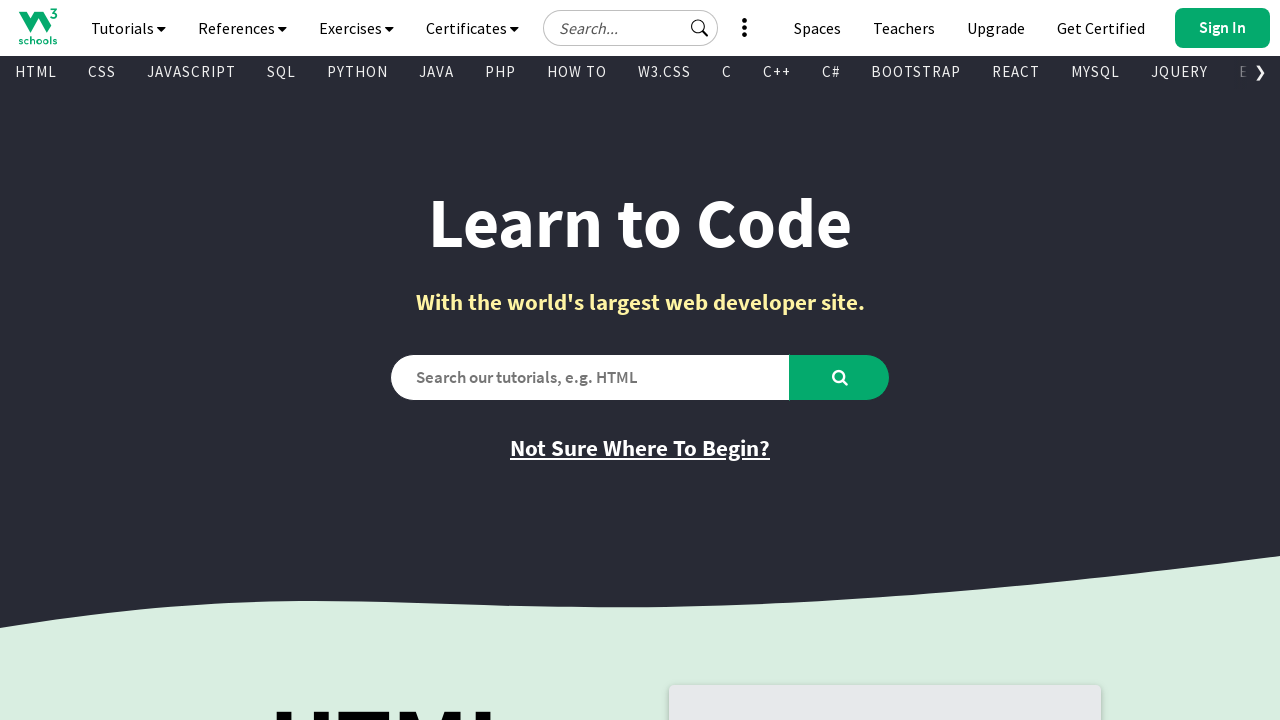

Retrieved link text: '
        
          RWD
        
      '
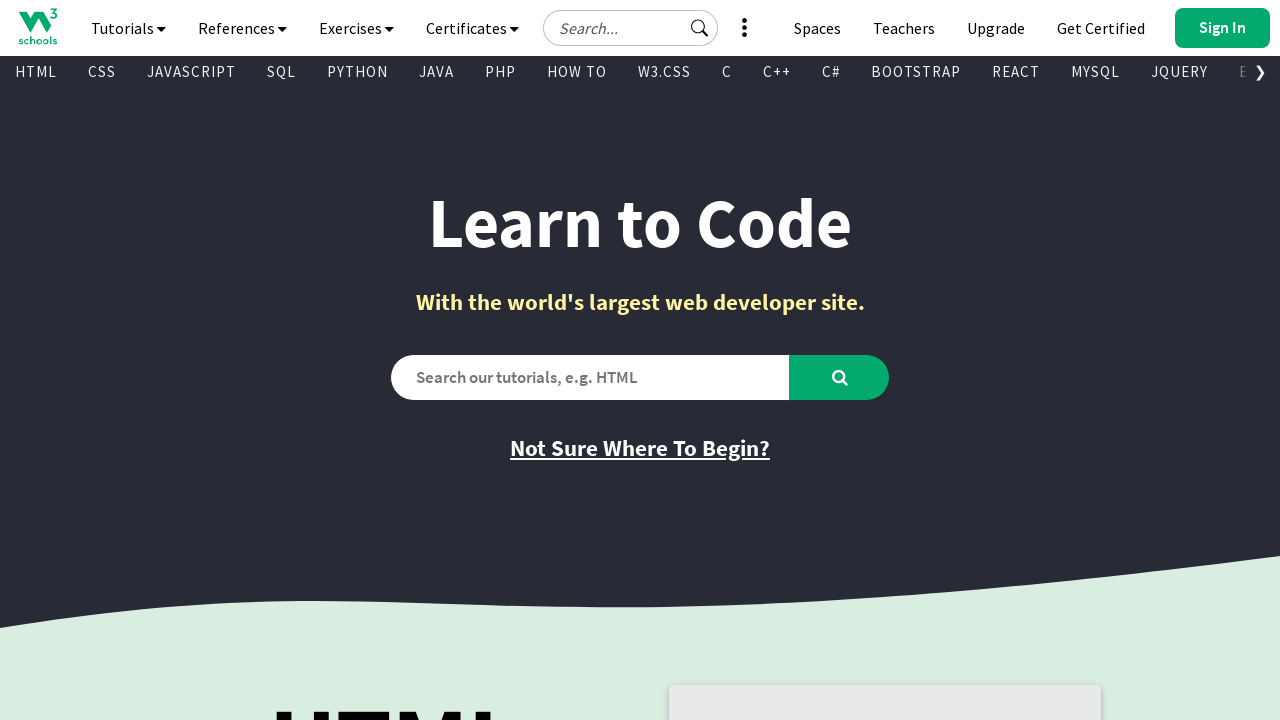

Retrieved link href attribute: '/css/css_rwd_intro.asp'
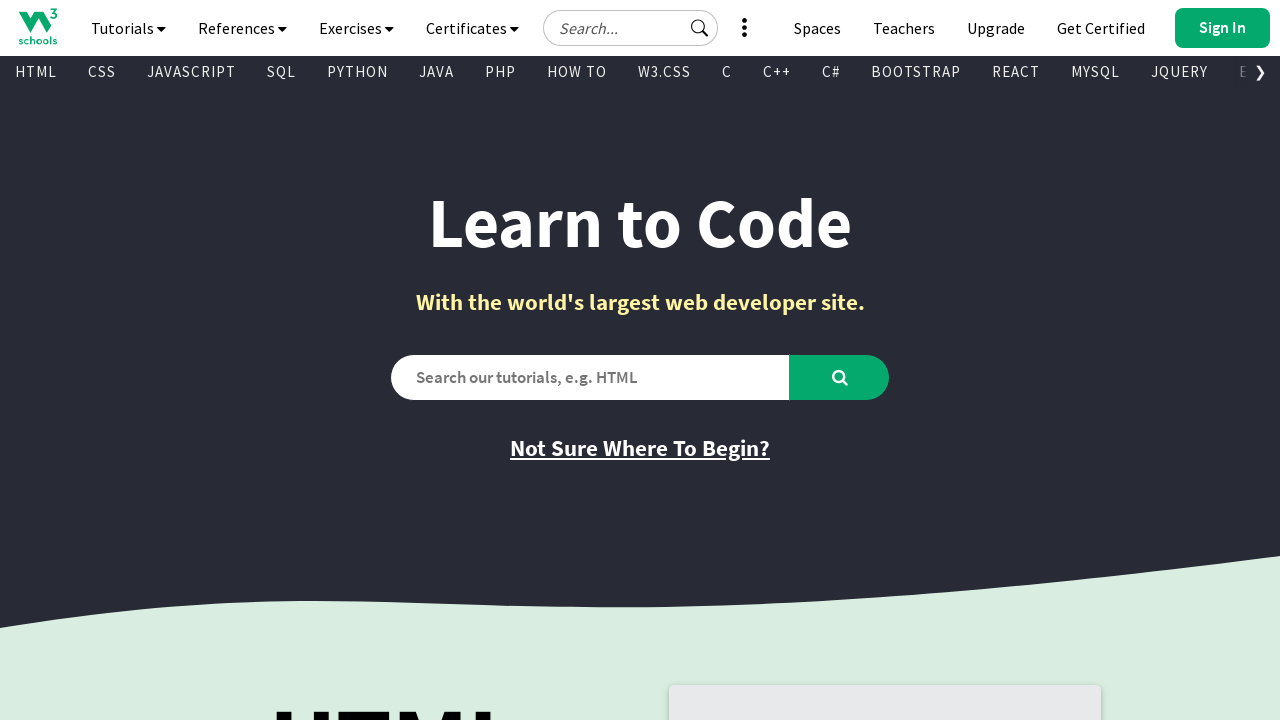

Retrieved link text: '
        
          Graphics
        
      '
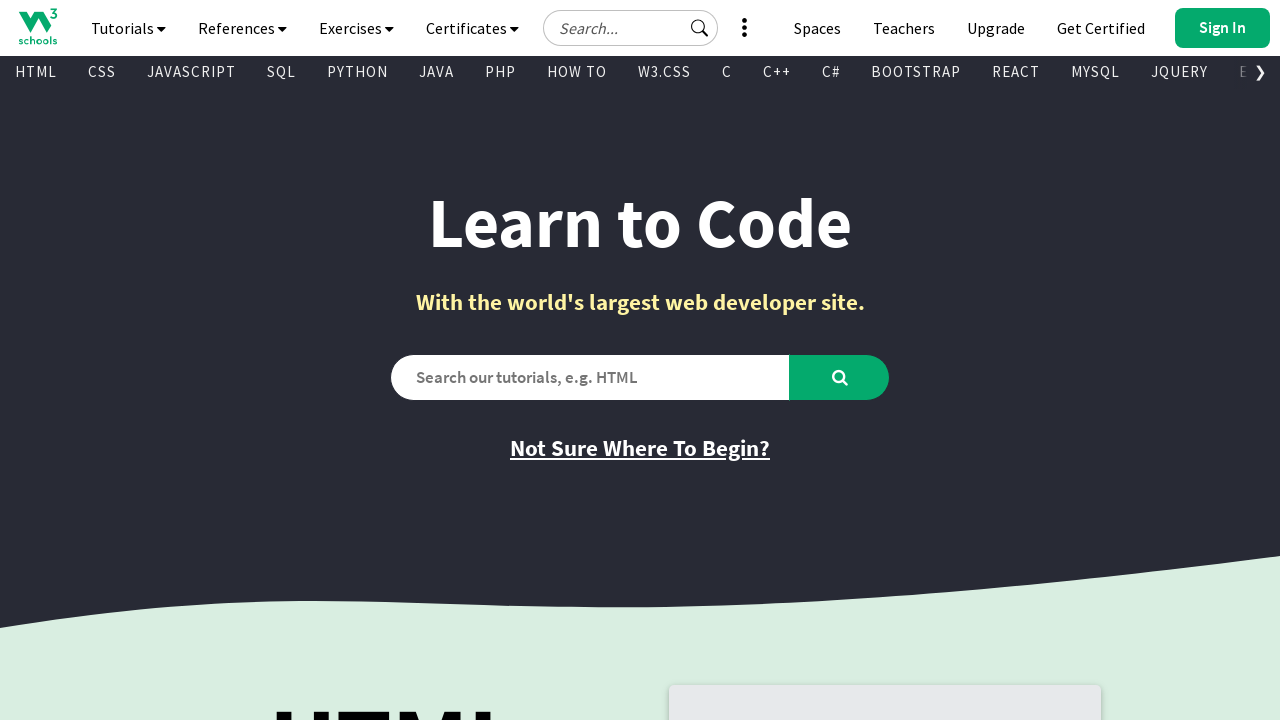

Retrieved link href attribute: '/graphics/default.asp'
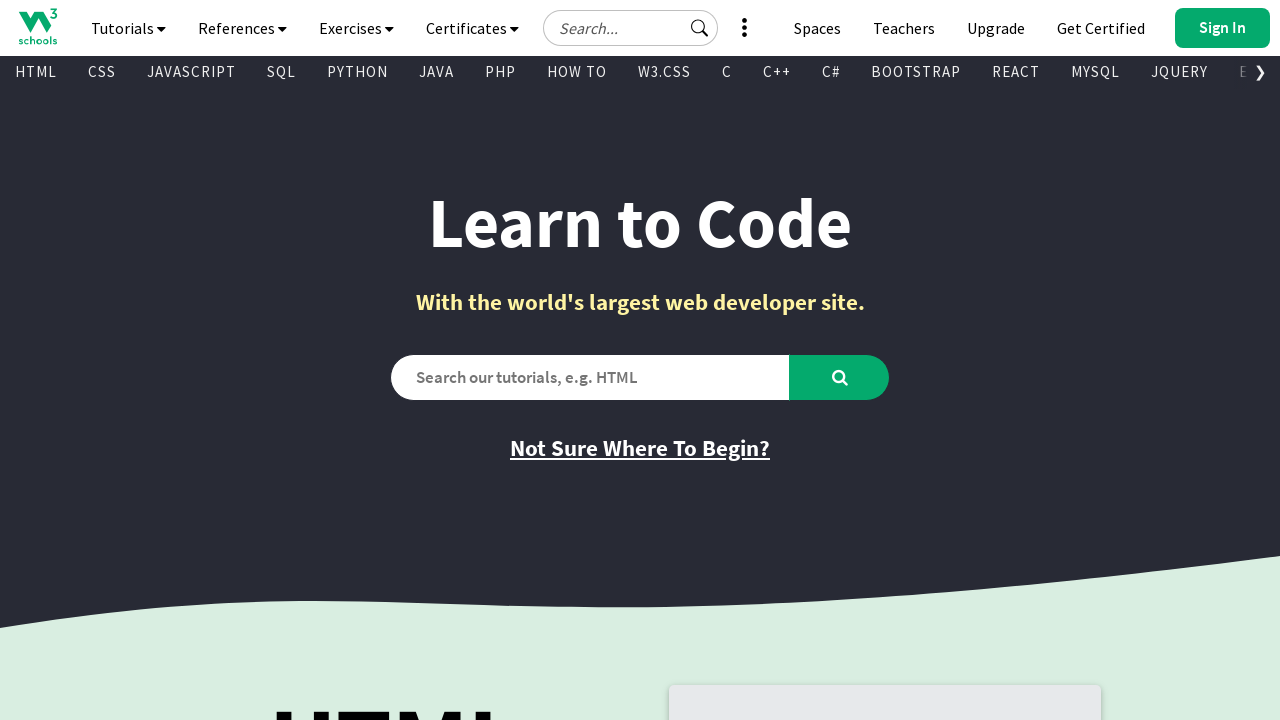

Retrieved link text: '
        
          SVG
        
      '
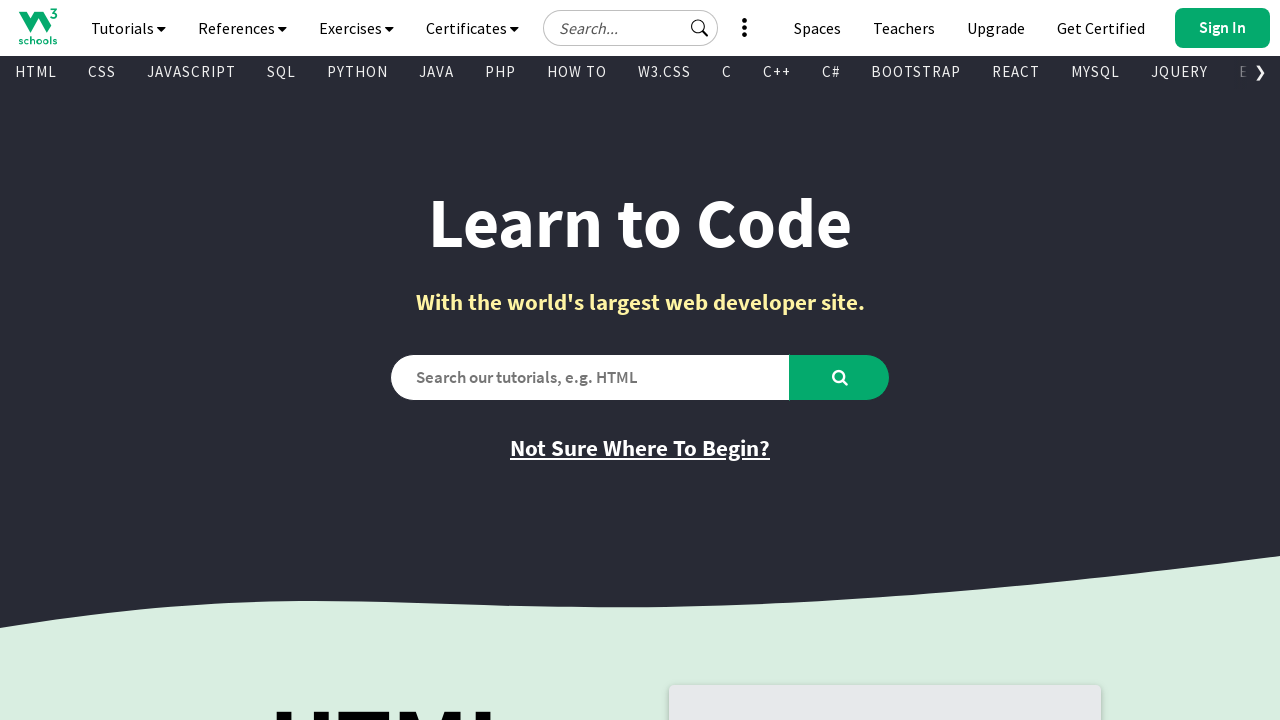

Retrieved link href attribute: '/graphics/svg_intro.asp'
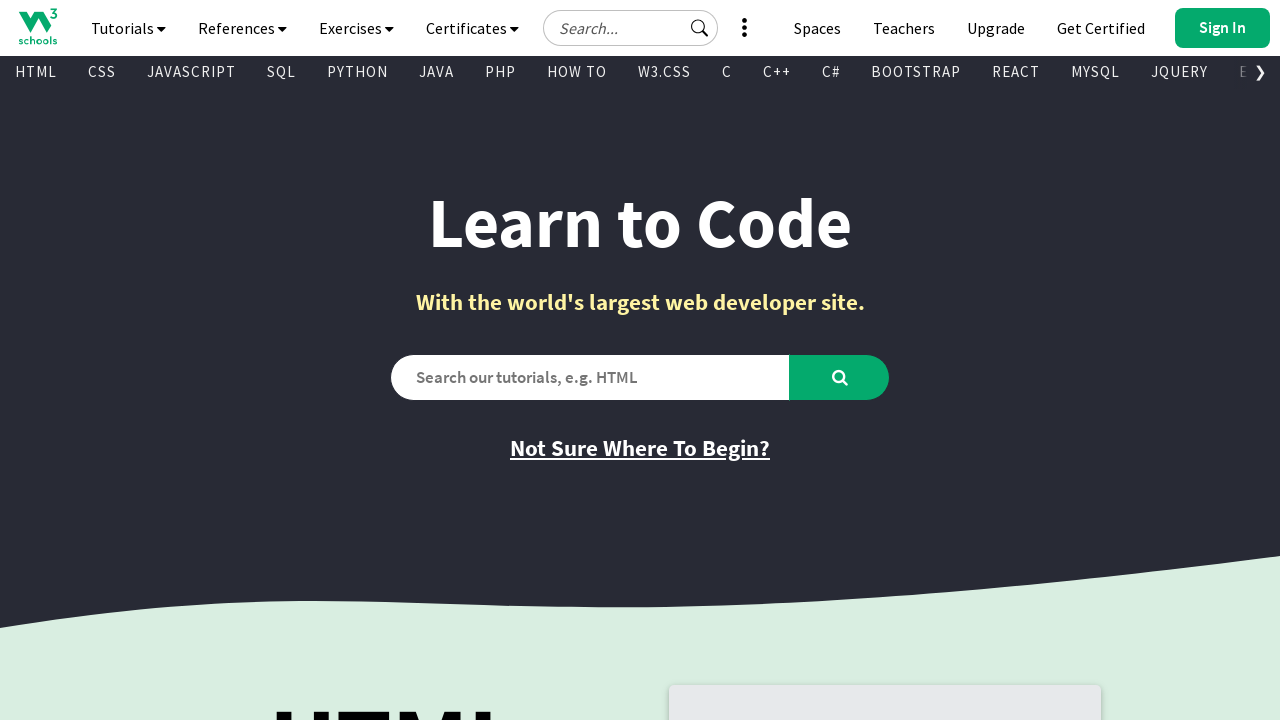

Retrieved link text: '
        
          Canvas
        
      '
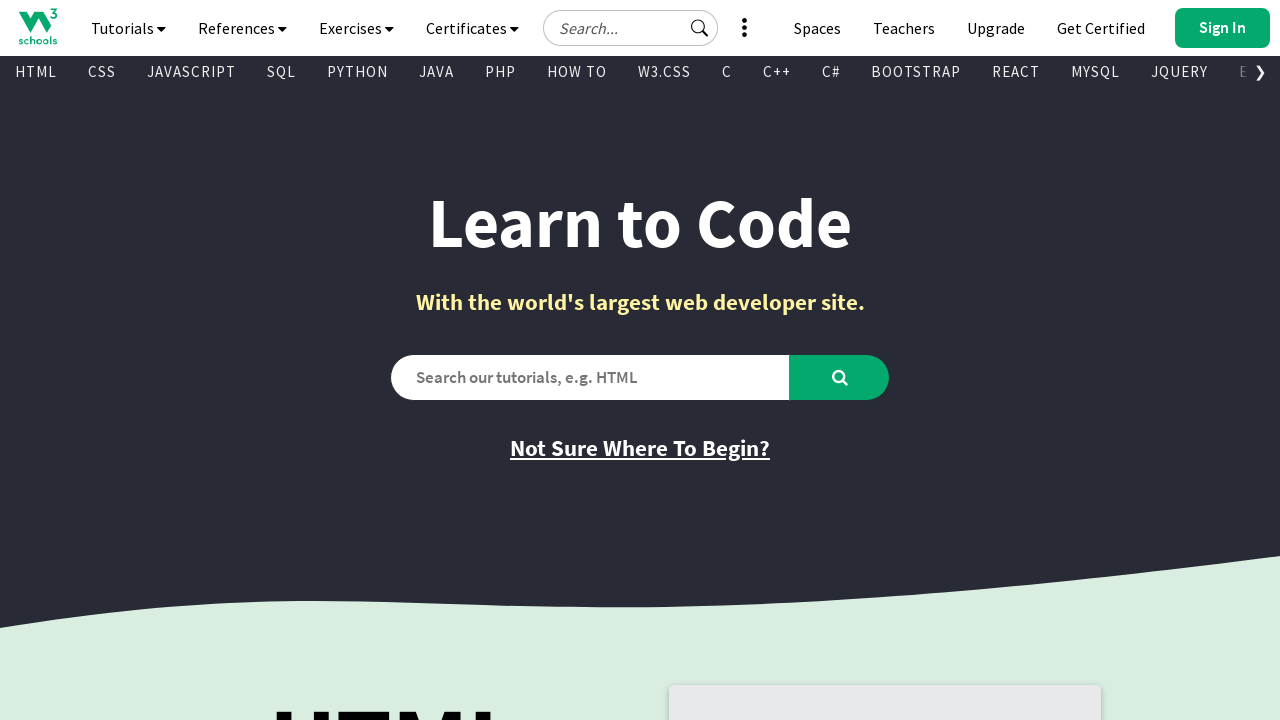

Retrieved link href attribute: '/graphics/canvas_intro.asp'
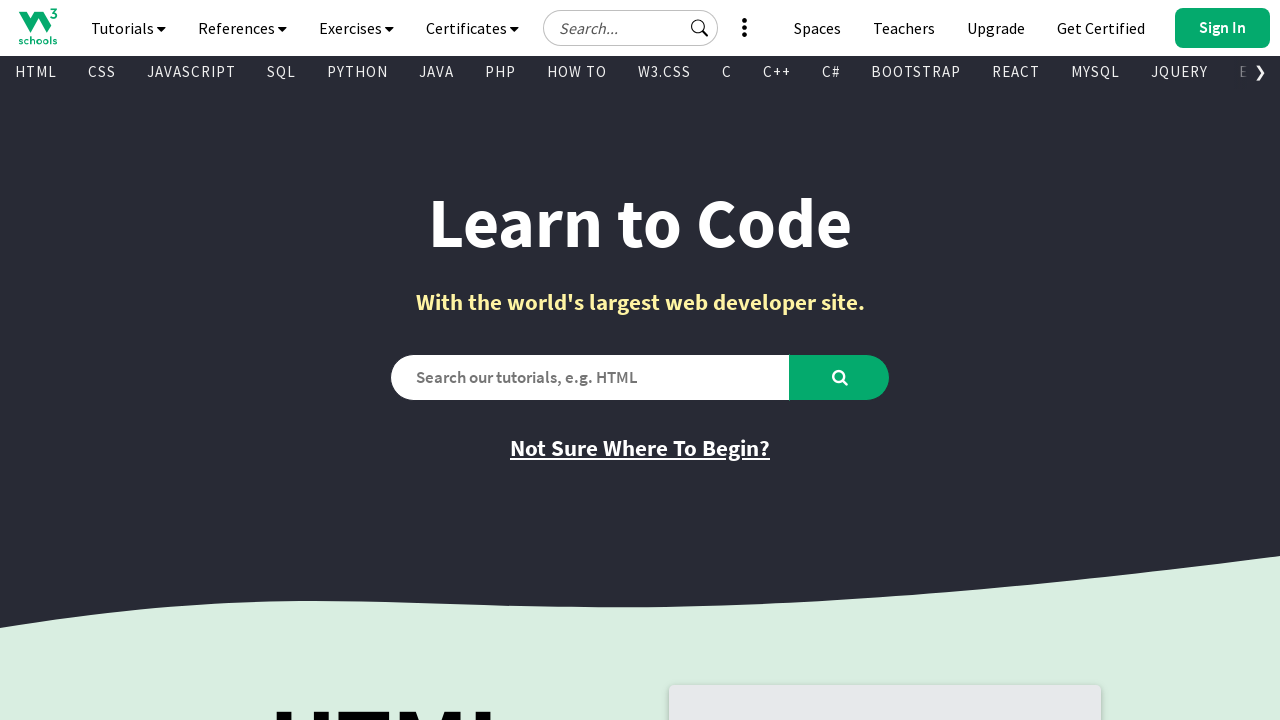

Retrieved link text: '
        
          Raspberry Pi
        
      '
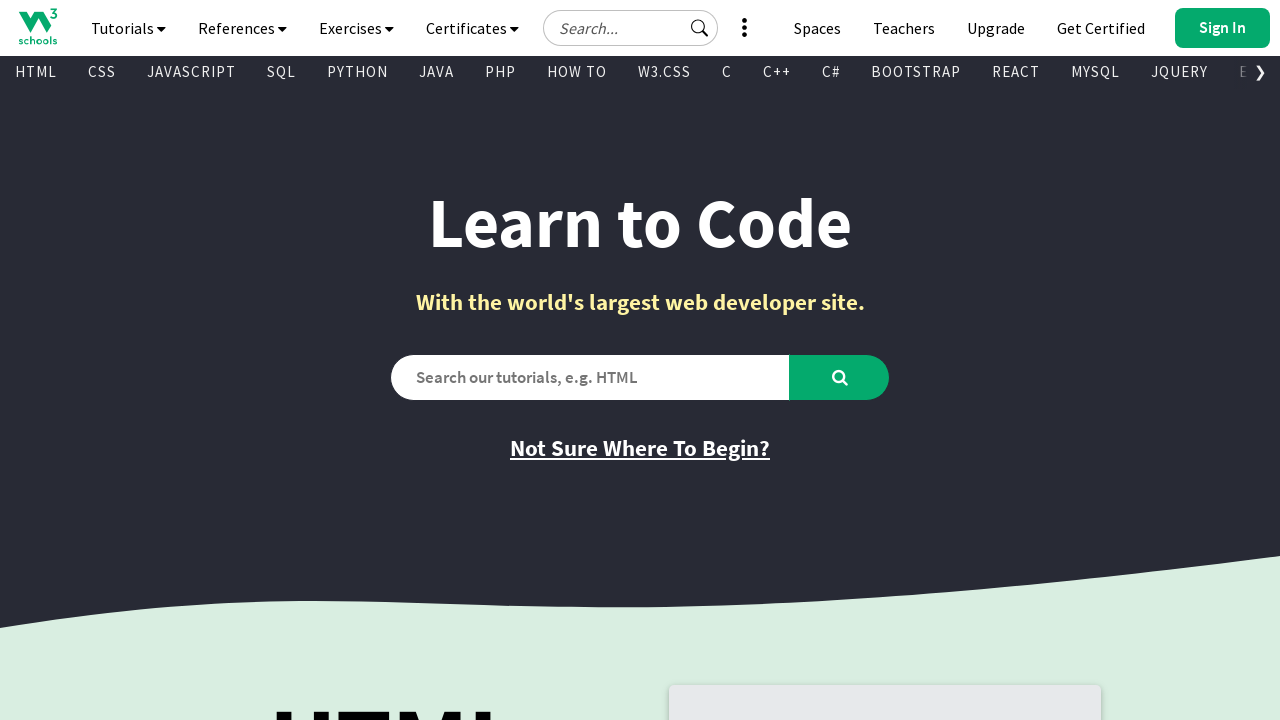

Retrieved link href attribute: '/nodejs/nodejs_raspberrypi.asp'
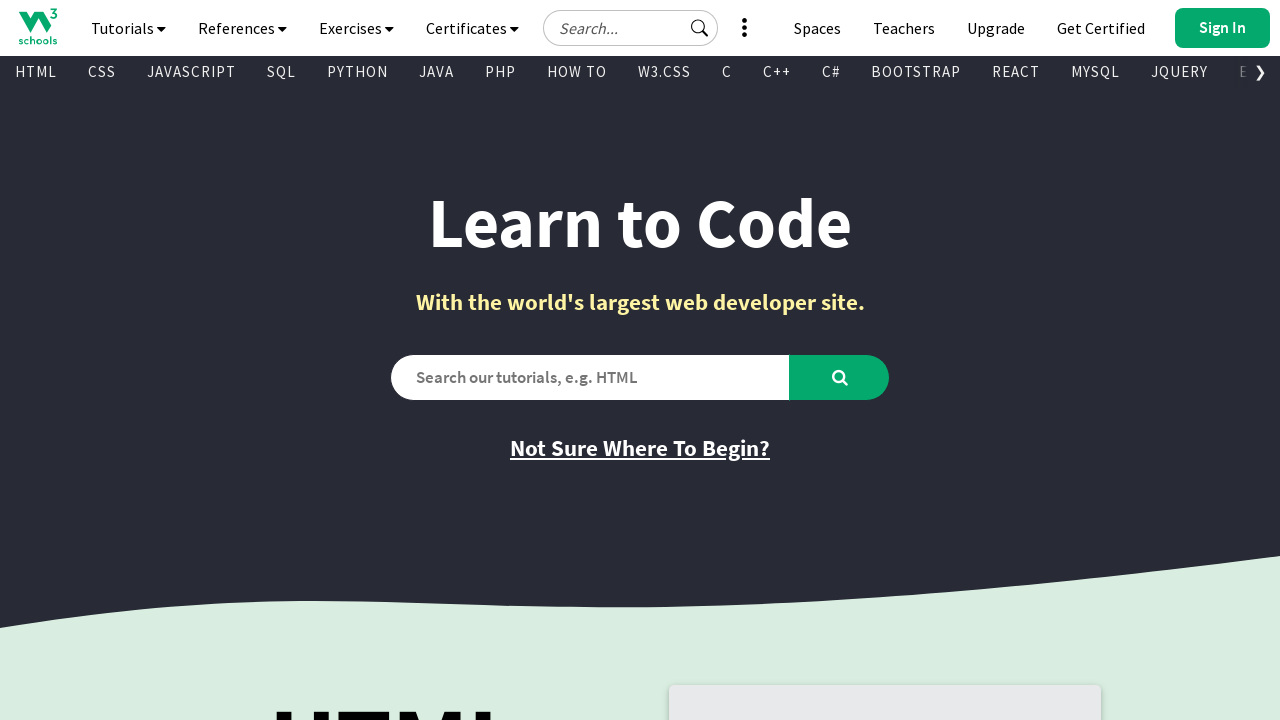

Retrieved link text: '
        
          Cyber Security
        
      '
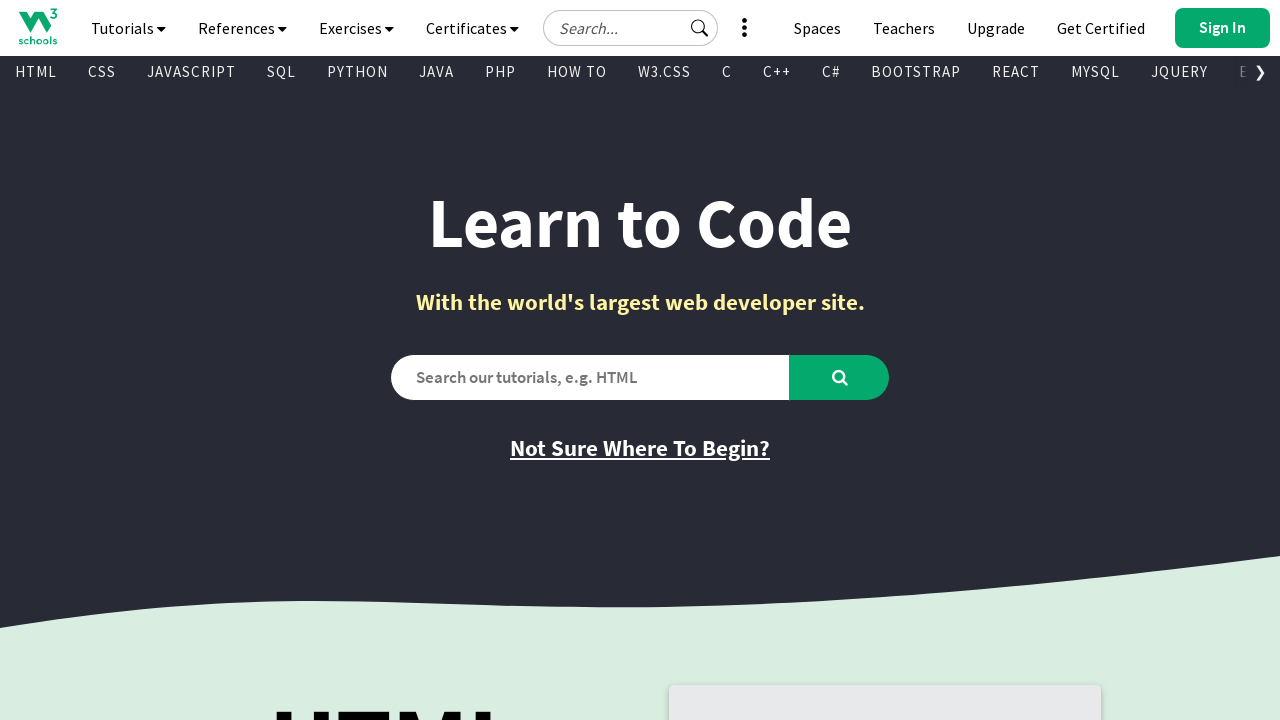

Retrieved link href attribute: '/cybersecurity/index.php'
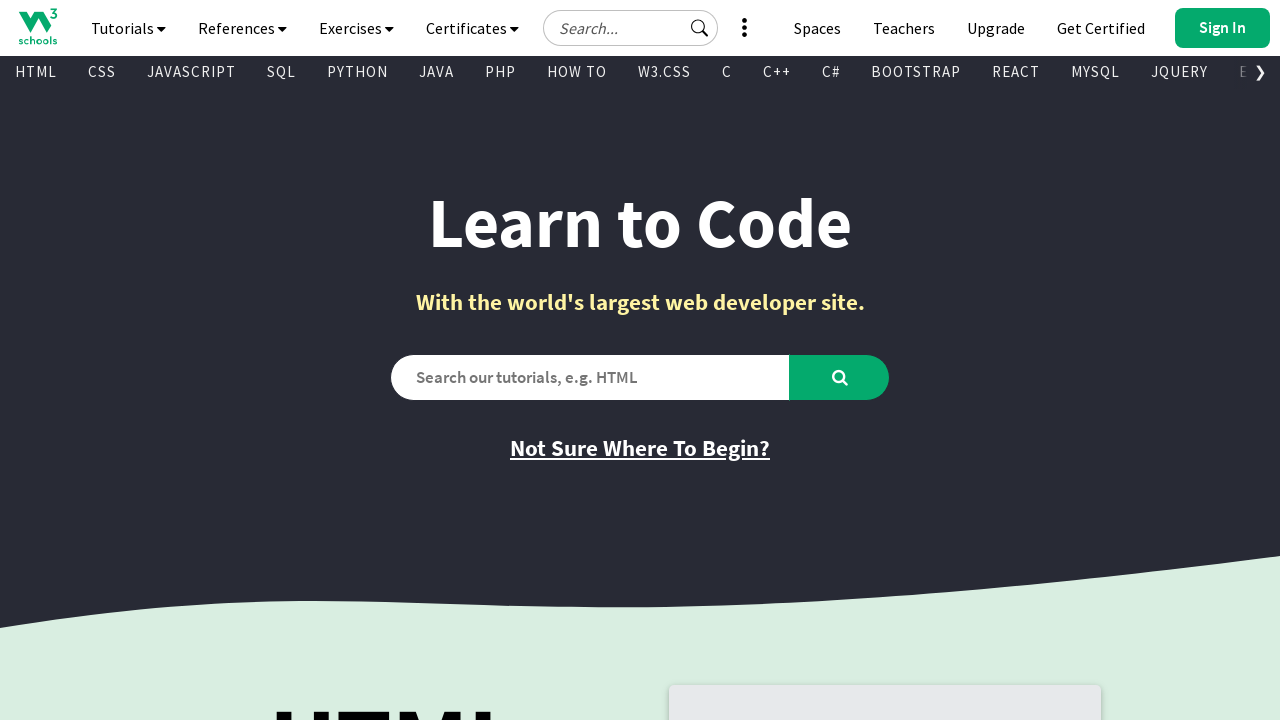

Retrieved link text: '
        
          Colors
        
      '
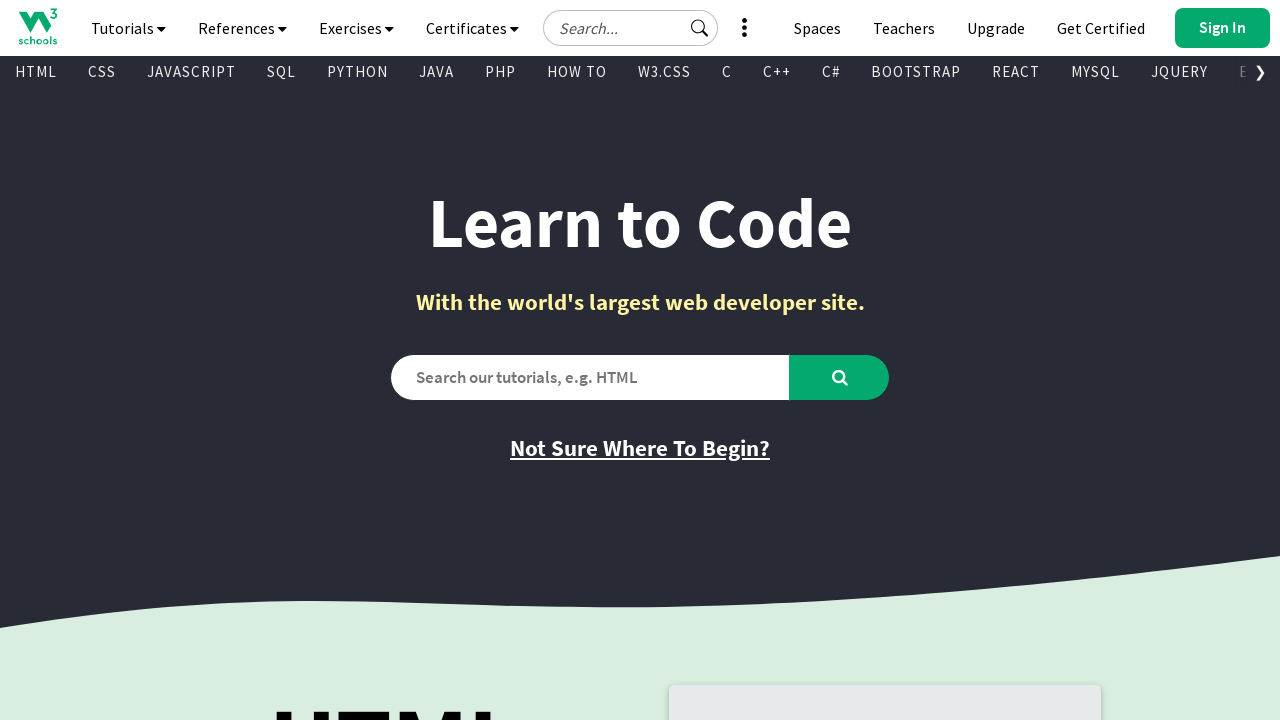

Retrieved link href attribute: '/colors/default.asp'
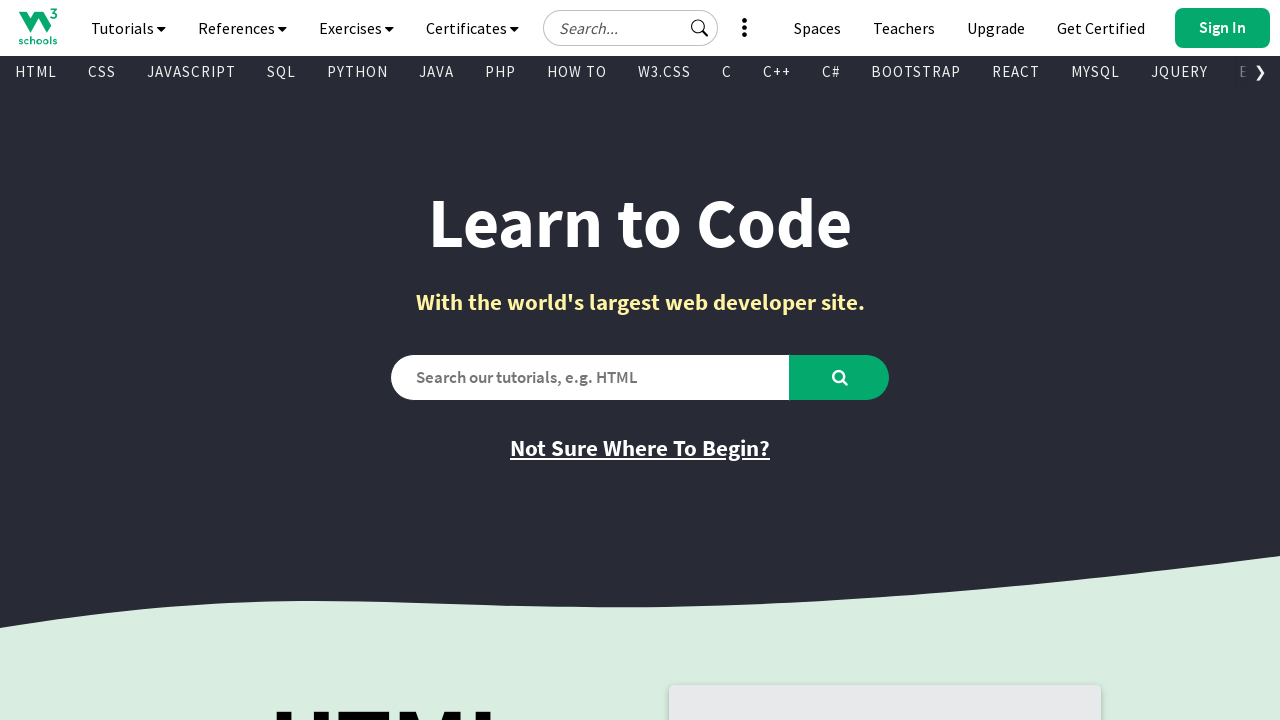

Retrieved link text: '
        
          Git
        
      '
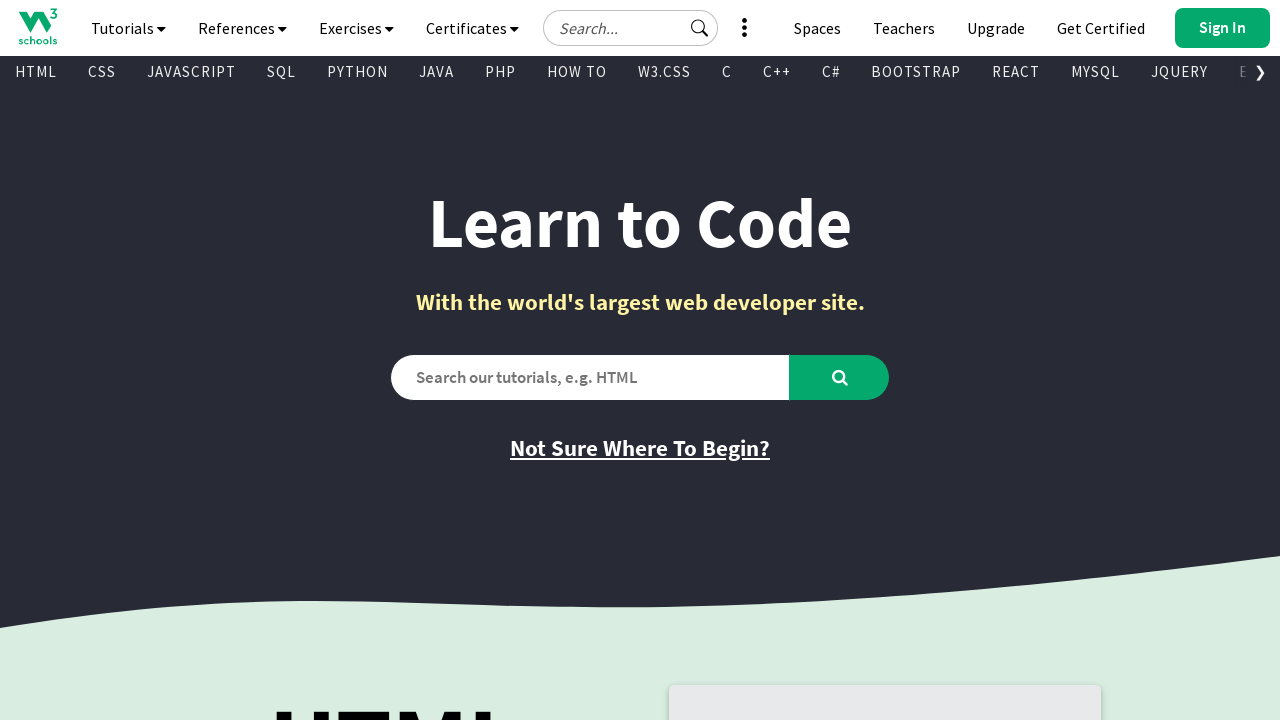

Retrieved link href attribute: '/git/default.asp'
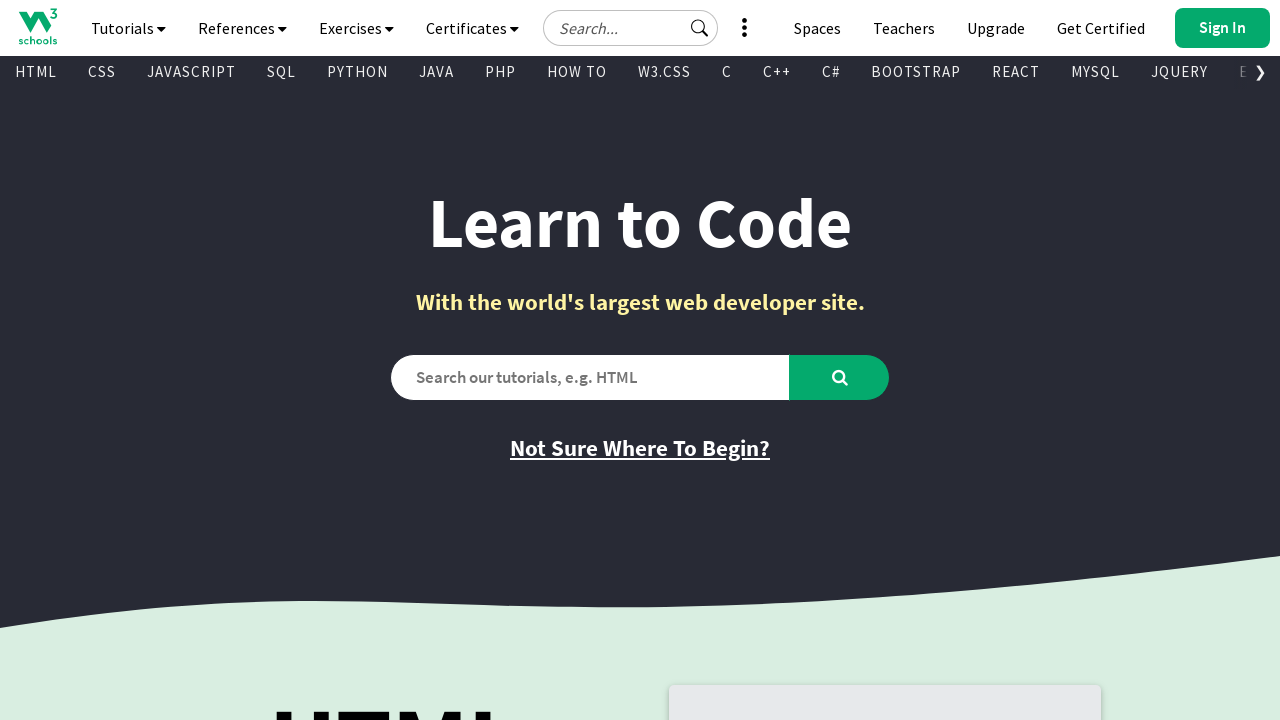

Retrieved link text: '
        
          Matplotlib
        
      '
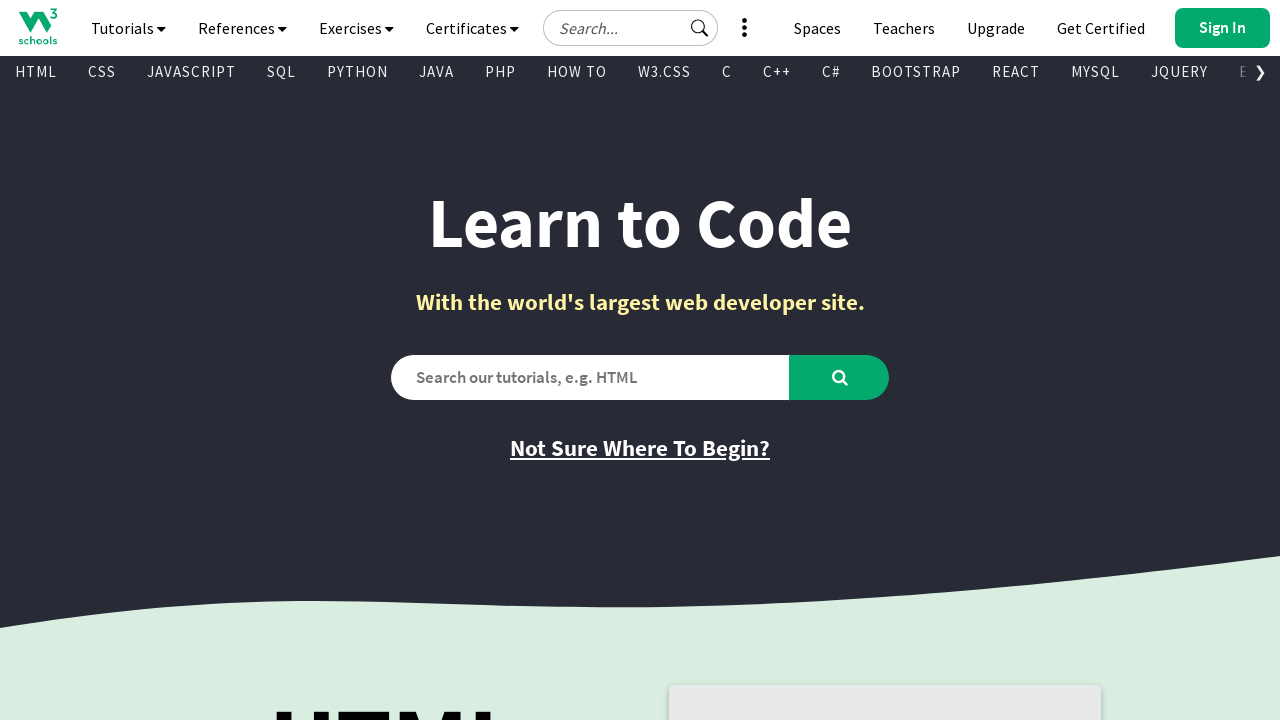

Retrieved link href attribute: '/python/matplotlib_intro.asp'
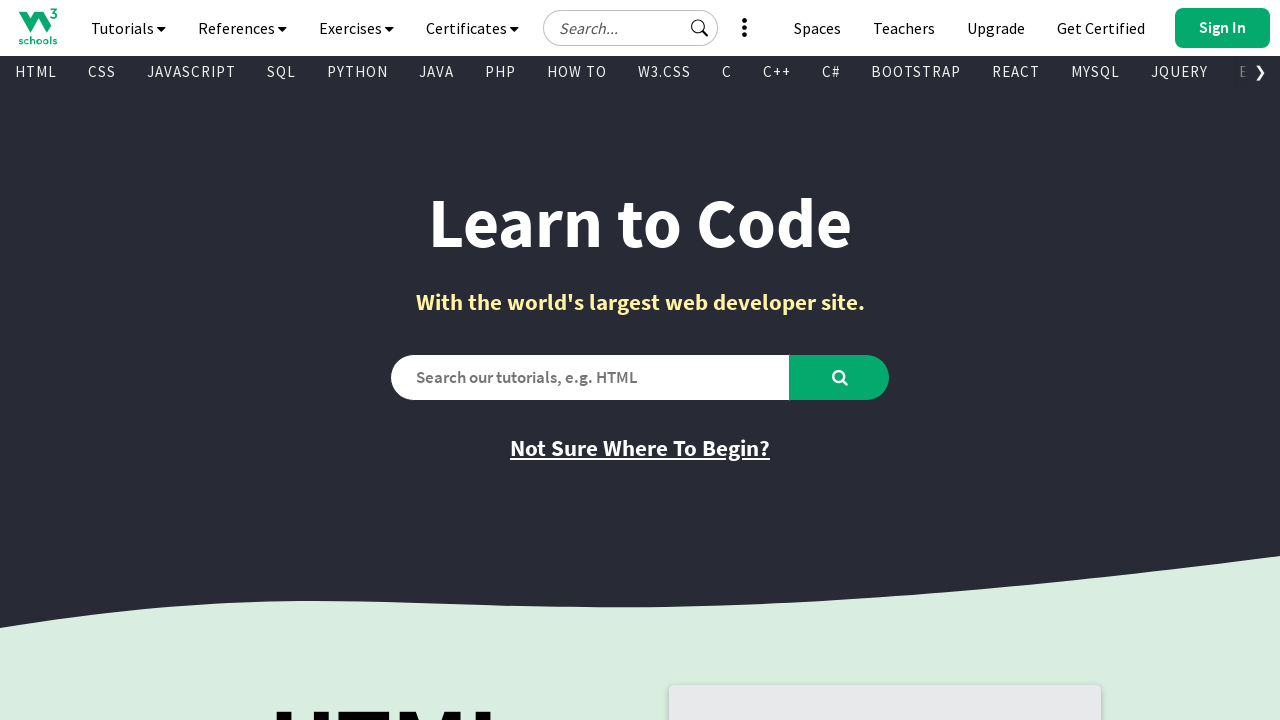

Retrieved link text: '
        
          NumPy
        
      '
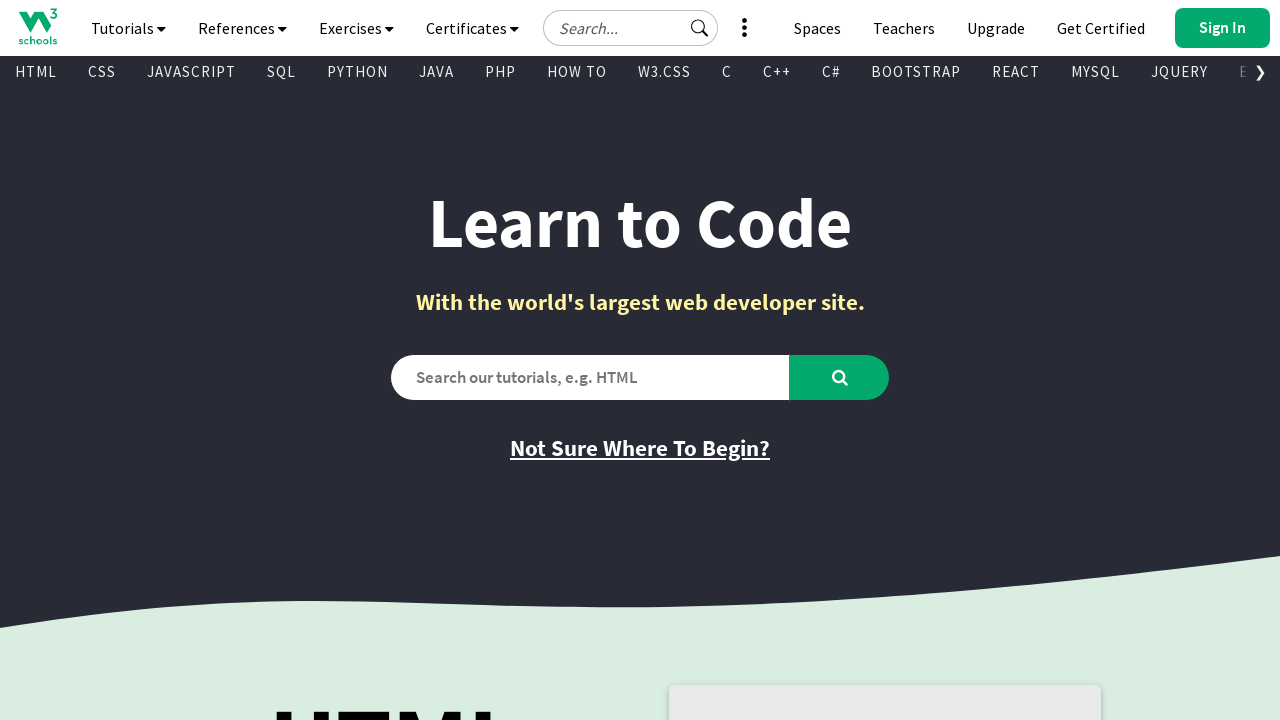

Retrieved link href attribute: '/python/numpy/default.asp'
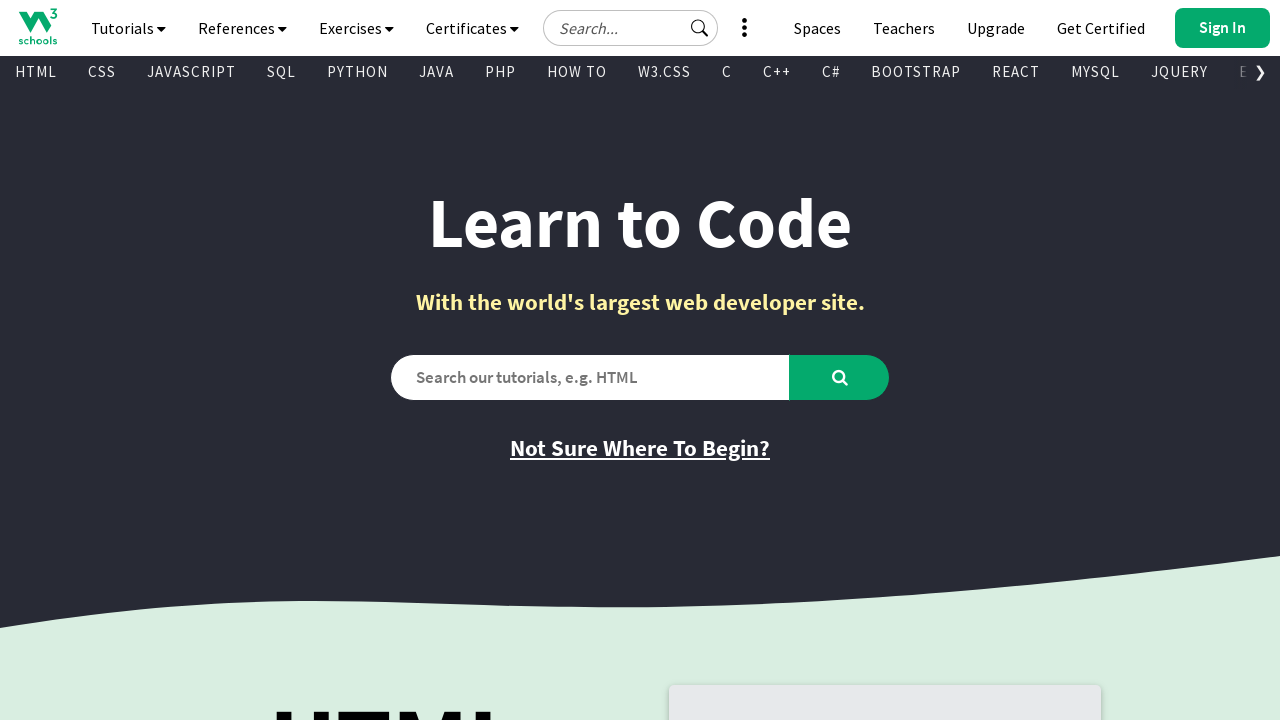

Retrieved link text: '
        
          Pandas
        
      '
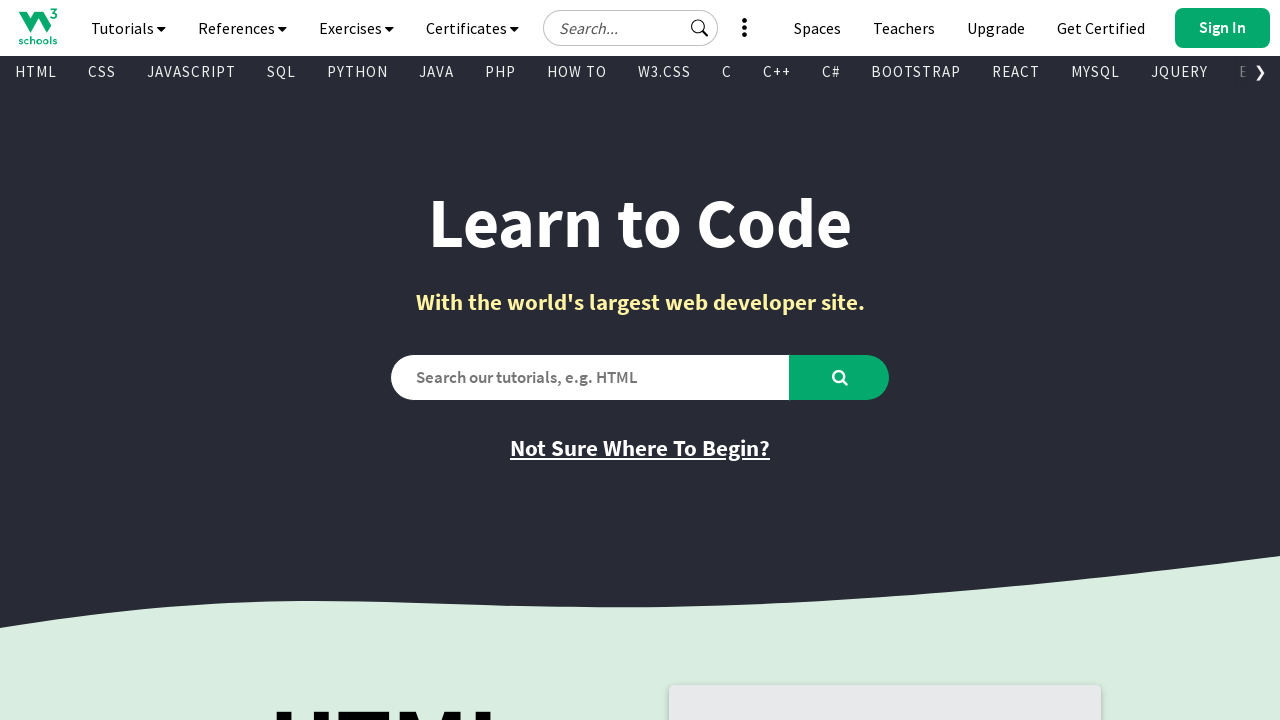

Retrieved link href attribute: '/python/pandas/default.asp'
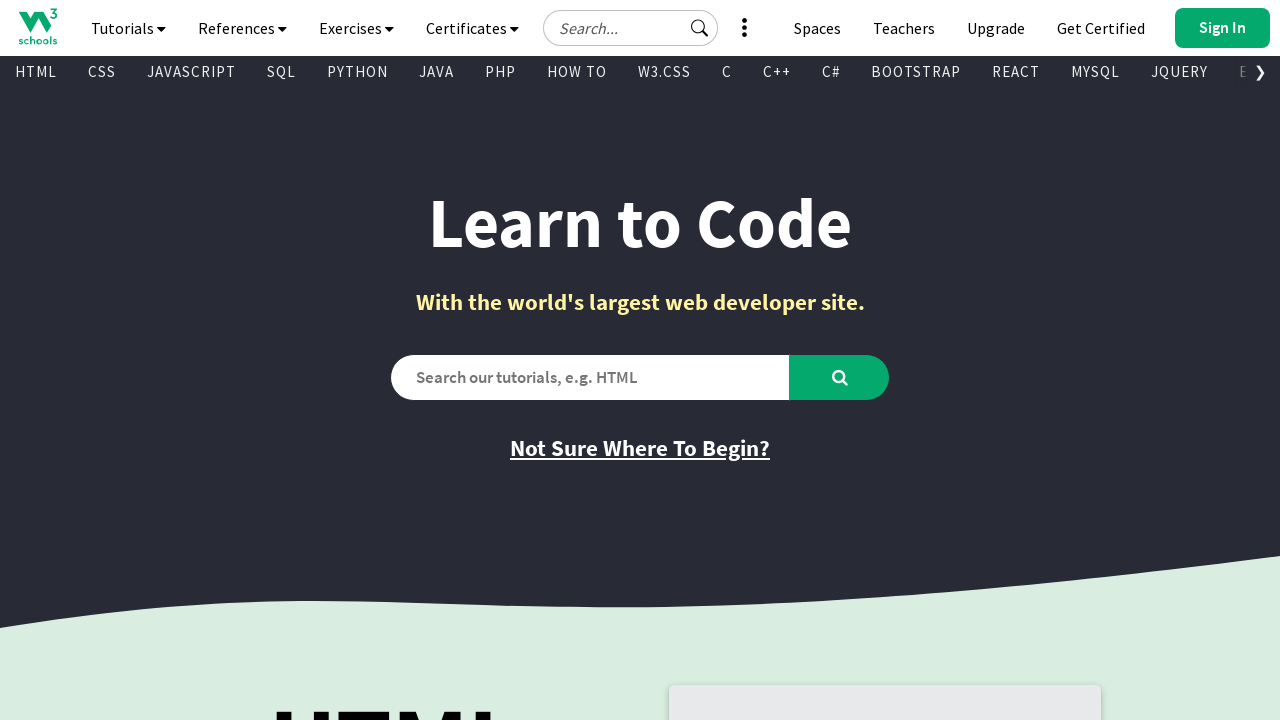

Retrieved link text: '
        
          SciPy
        
      '
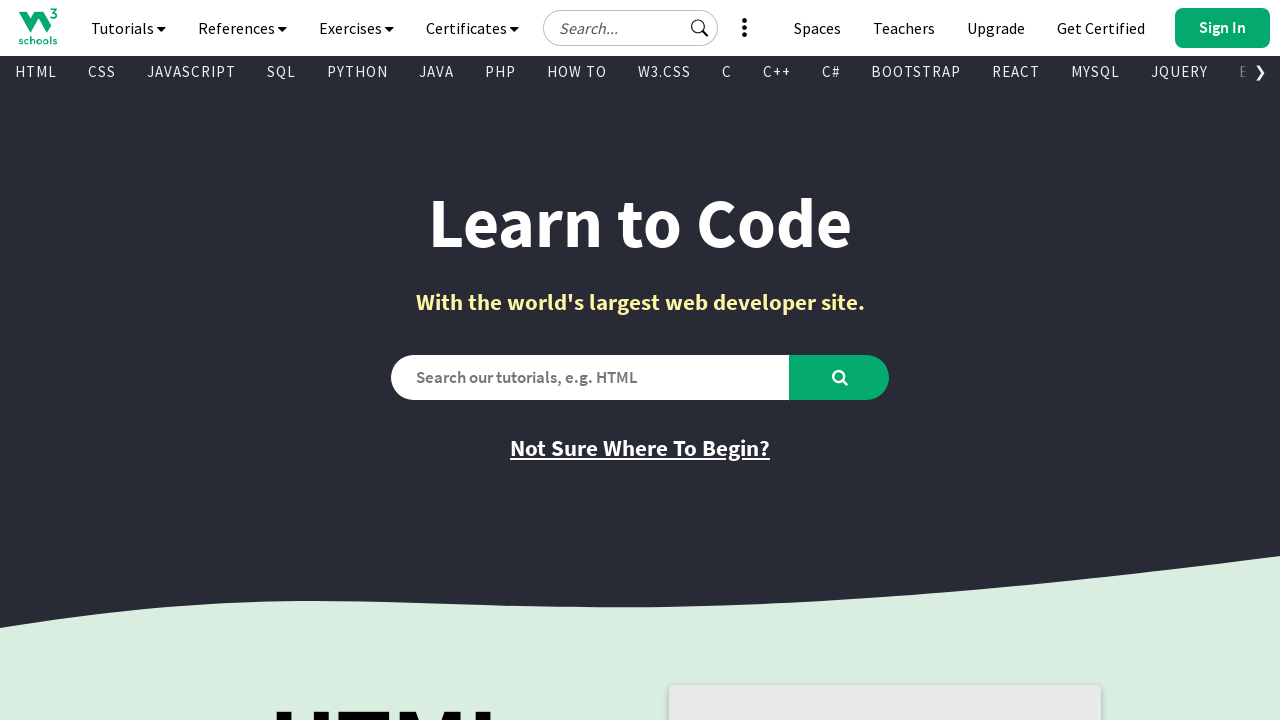

Retrieved link href attribute: '/python/scipy/index.php'
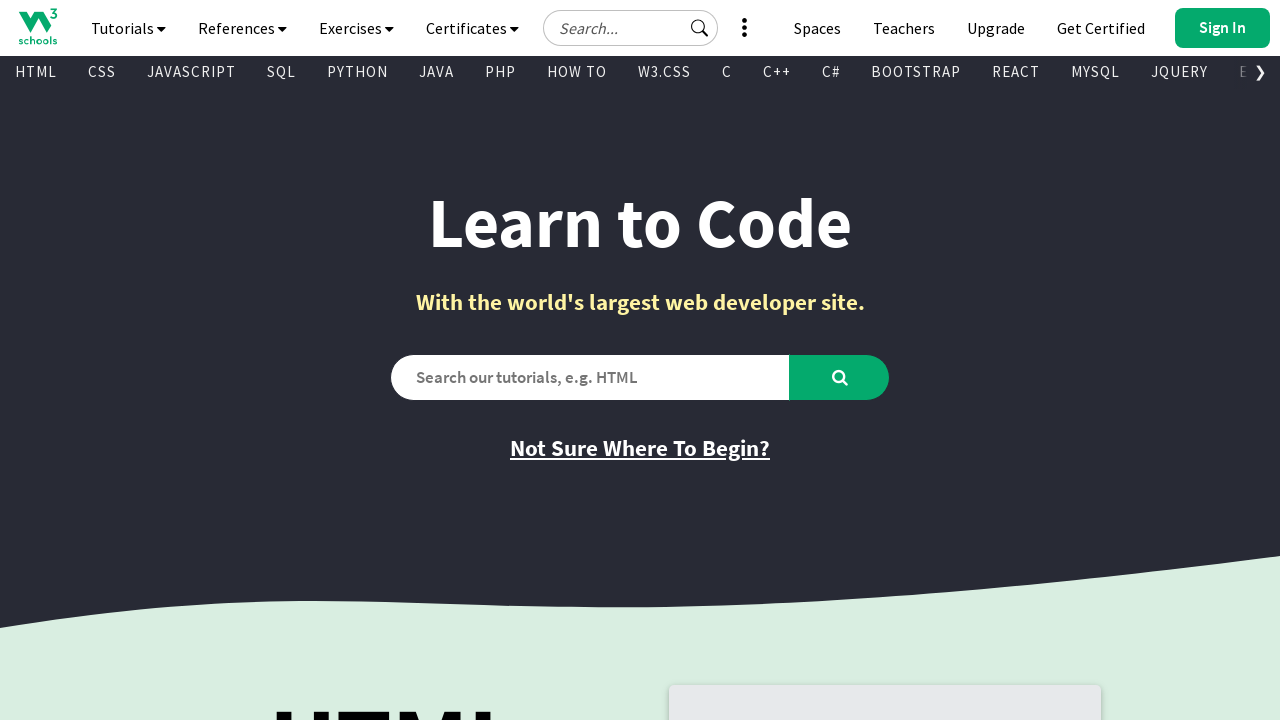

Retrieved link text: '
        
          ASP
        
      '
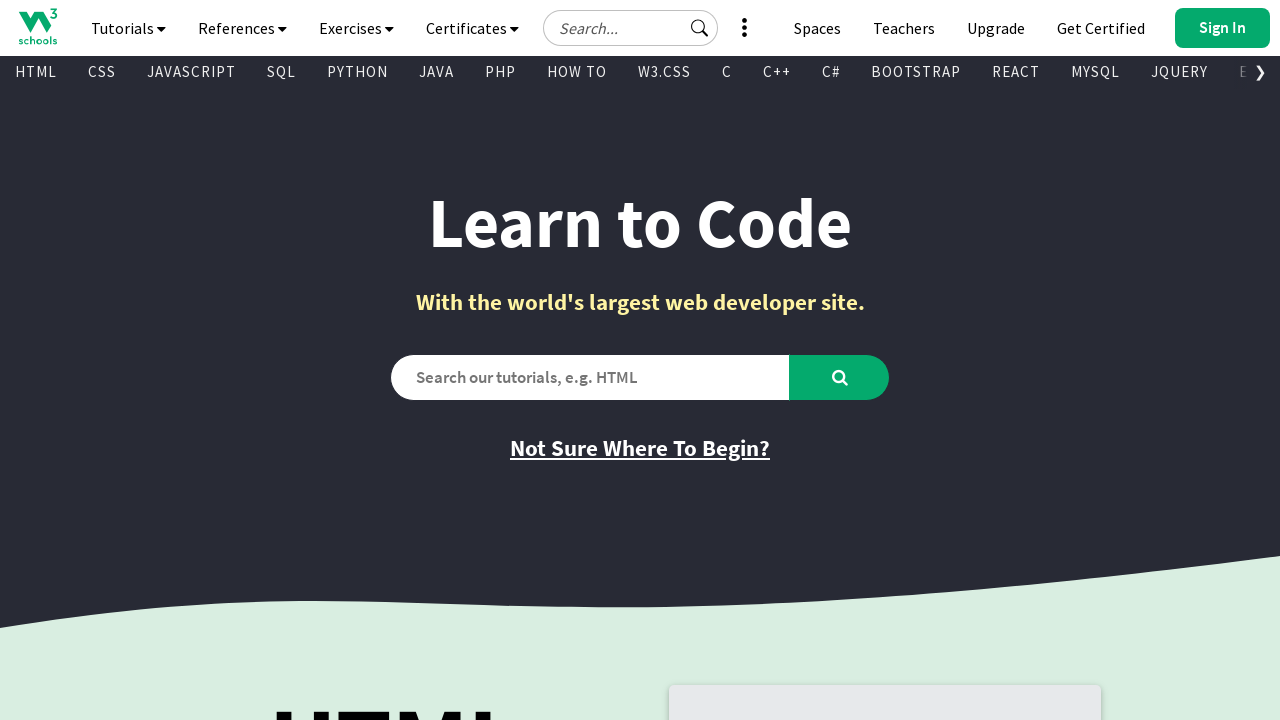

Retrieved link href attribute: '/asp/default.asp'
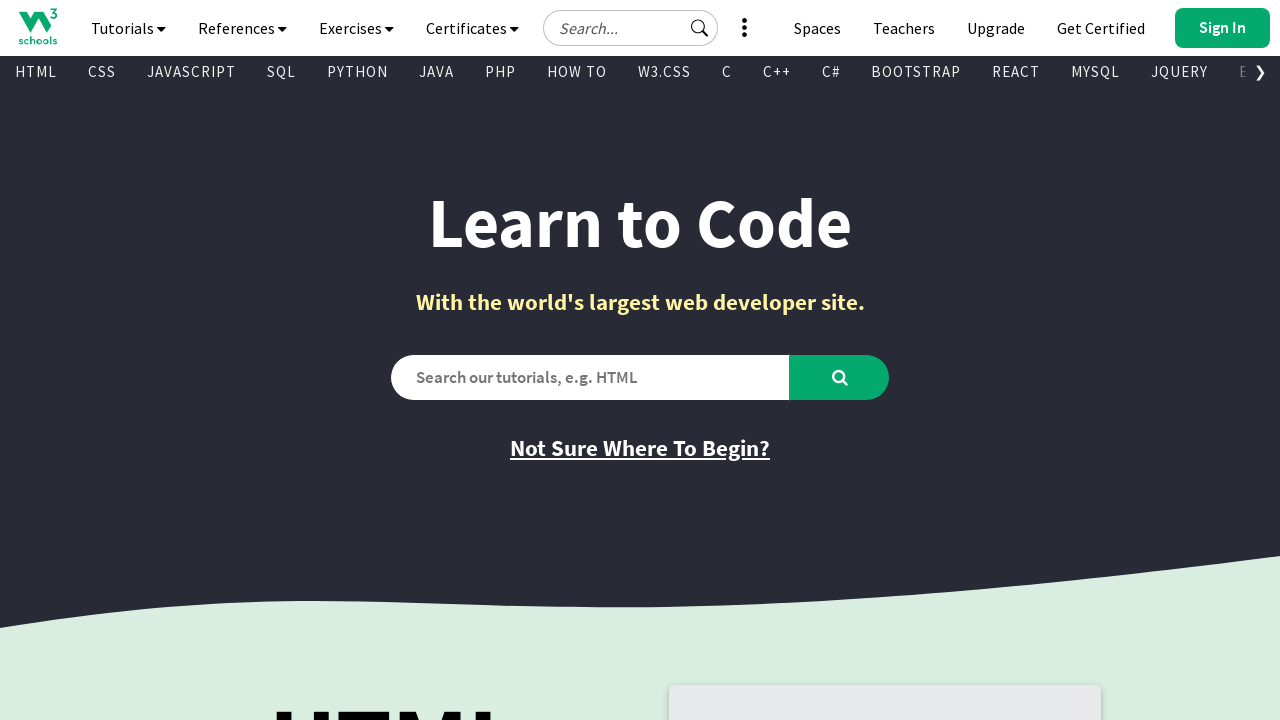

Retrieved link text: '
        
          AngularJS
        
      '
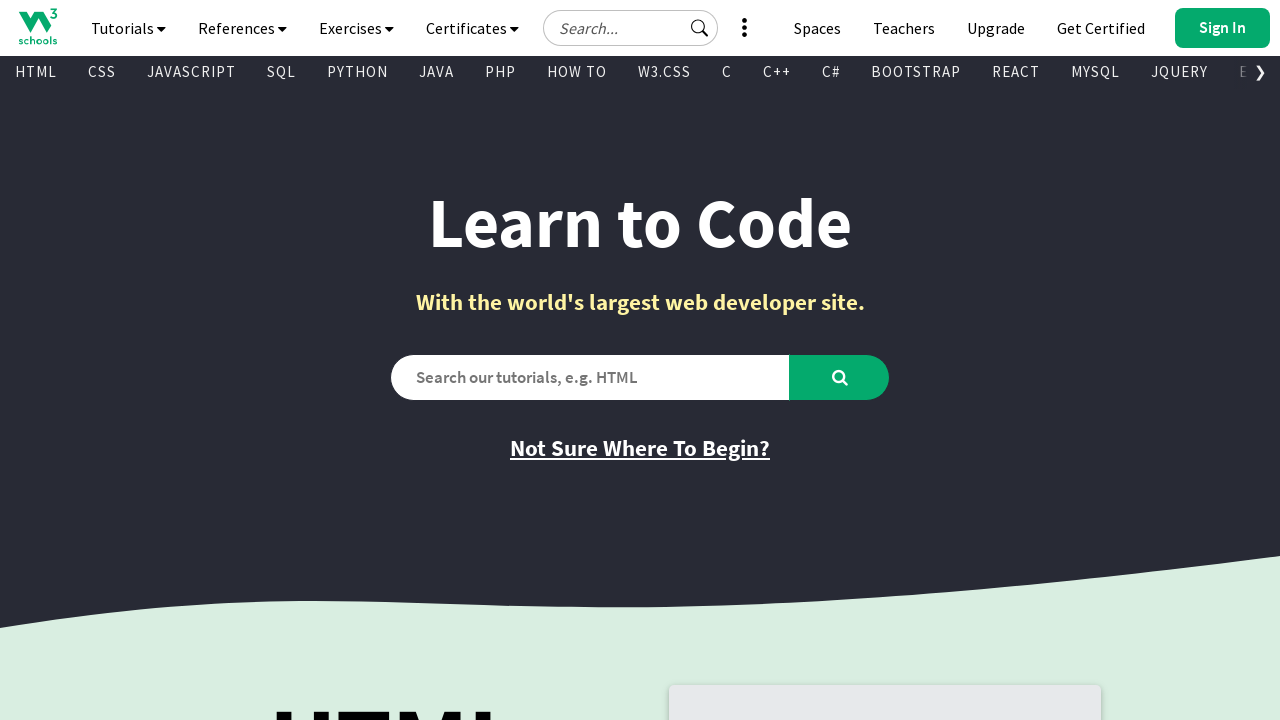

Retrieved link href attribute: '/angularjs/default.asp'
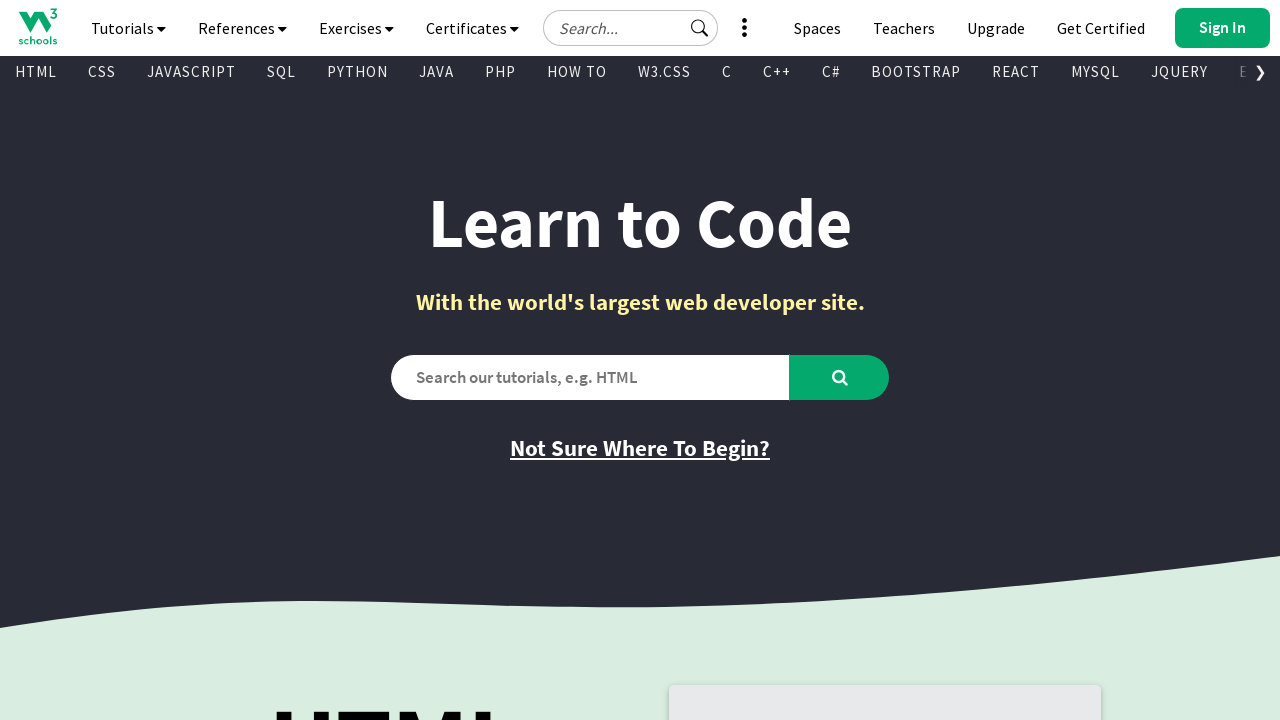

Retrieved link text: '
        
          AppML
        
      '
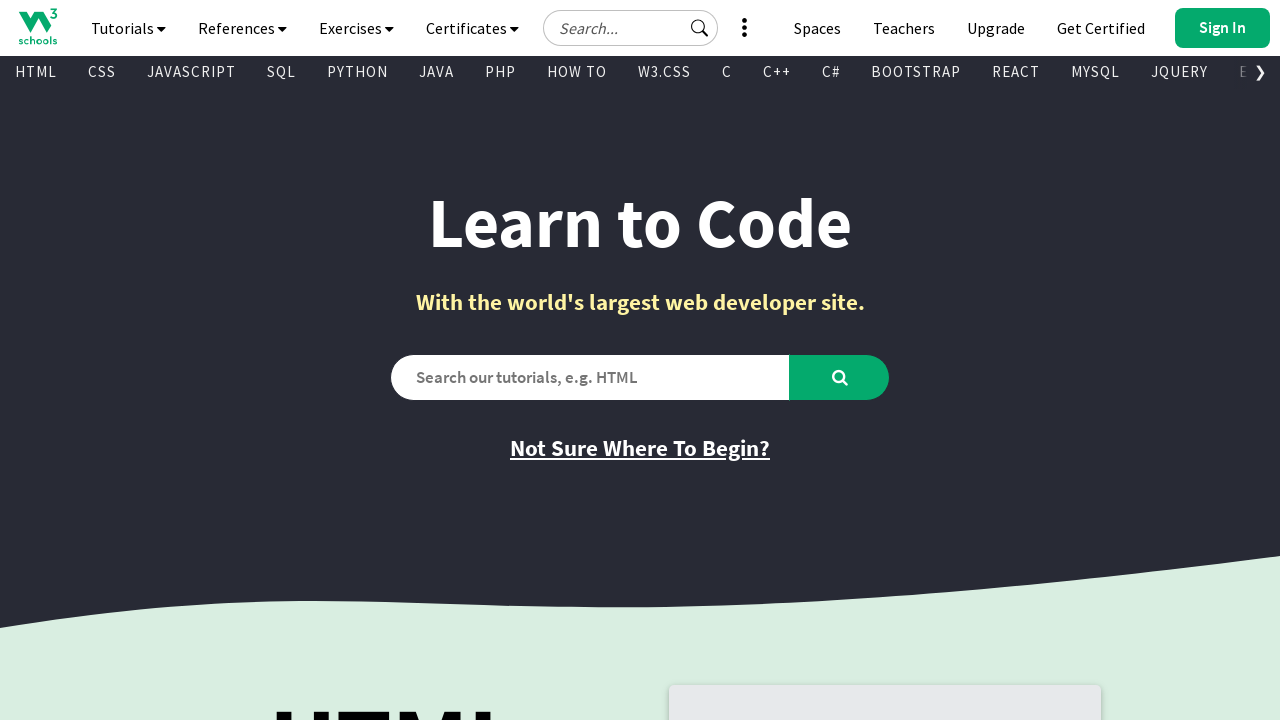

Retrieved link href attribute: '/appml/default.asp'
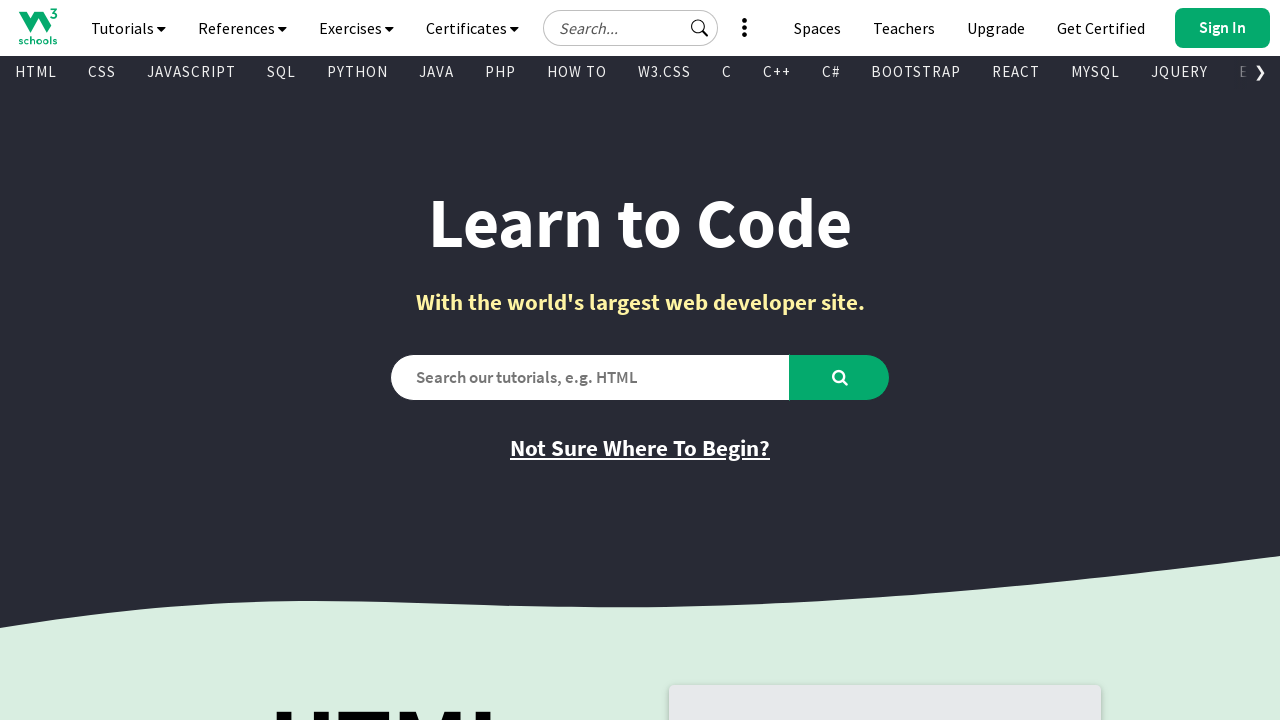

Retrieved link text: '
        
          Go
        
      '
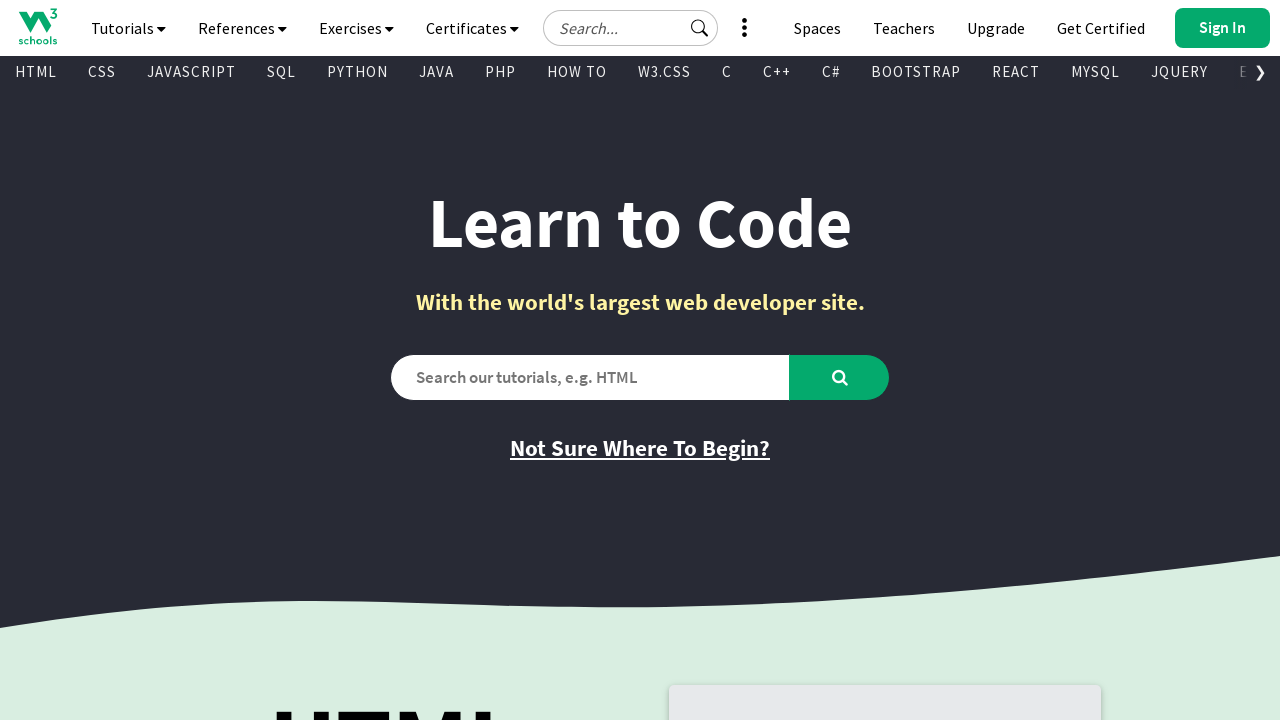

Retrieved link href attribute: '/go/index.php'
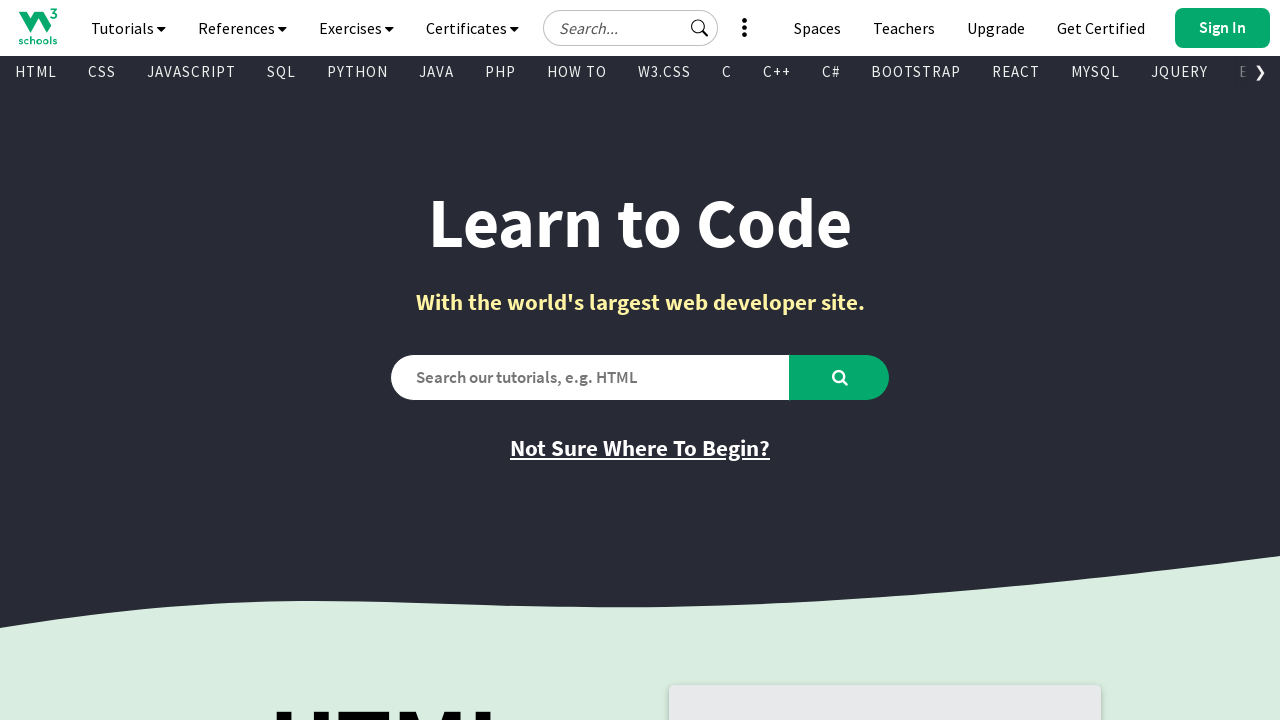

Retrieved link text: '
        
          TypeScript
        
      '
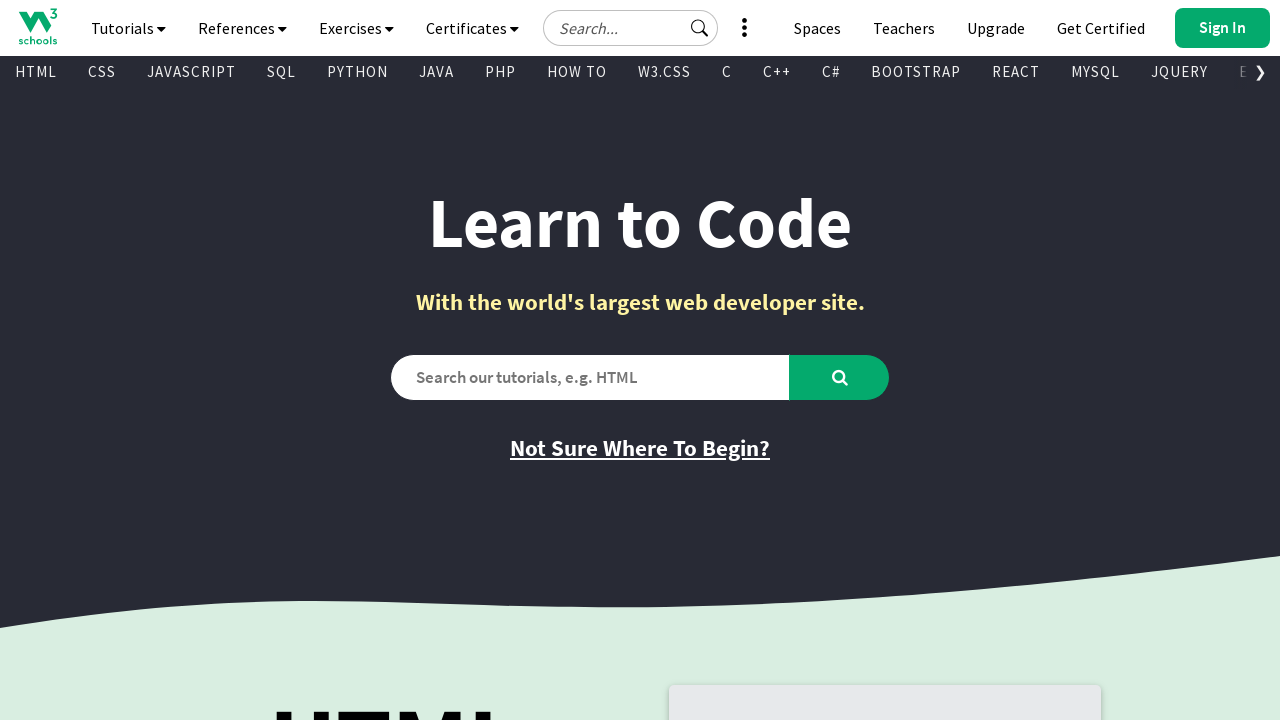

Retrieved link href attribute: '/typescript/index.php'
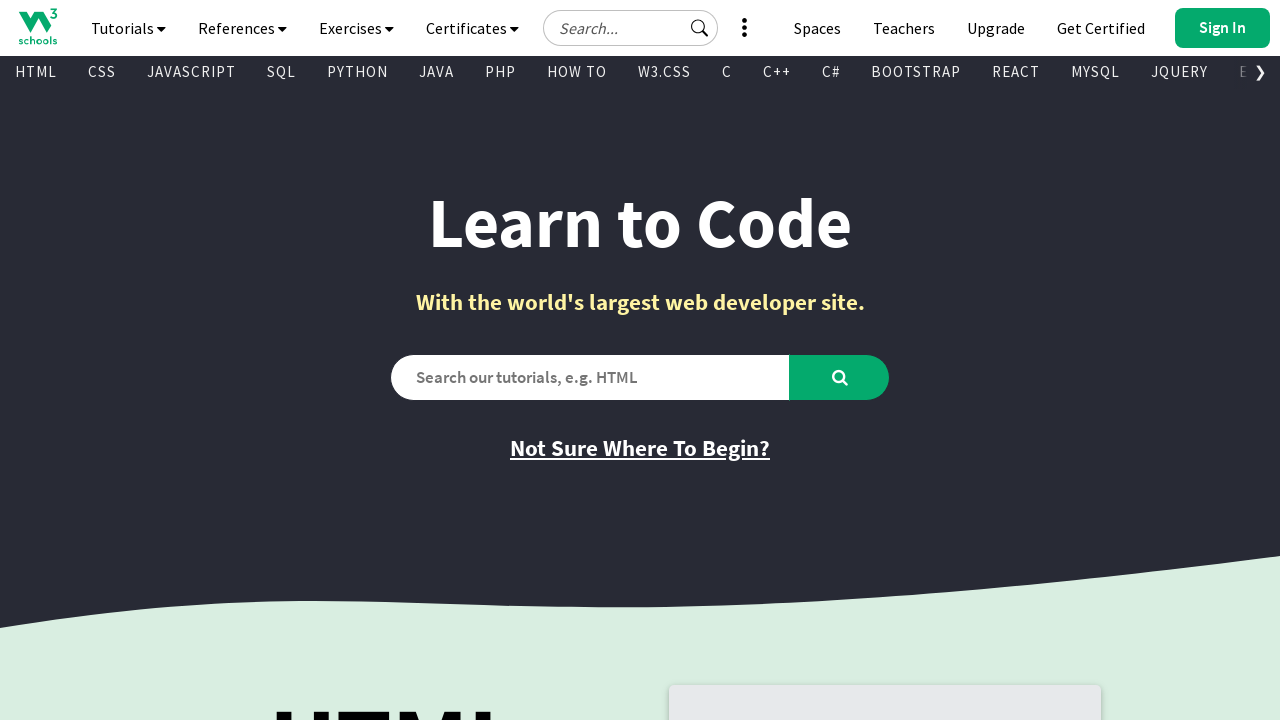

Retrieved link text: '
        
          Django
        
      '
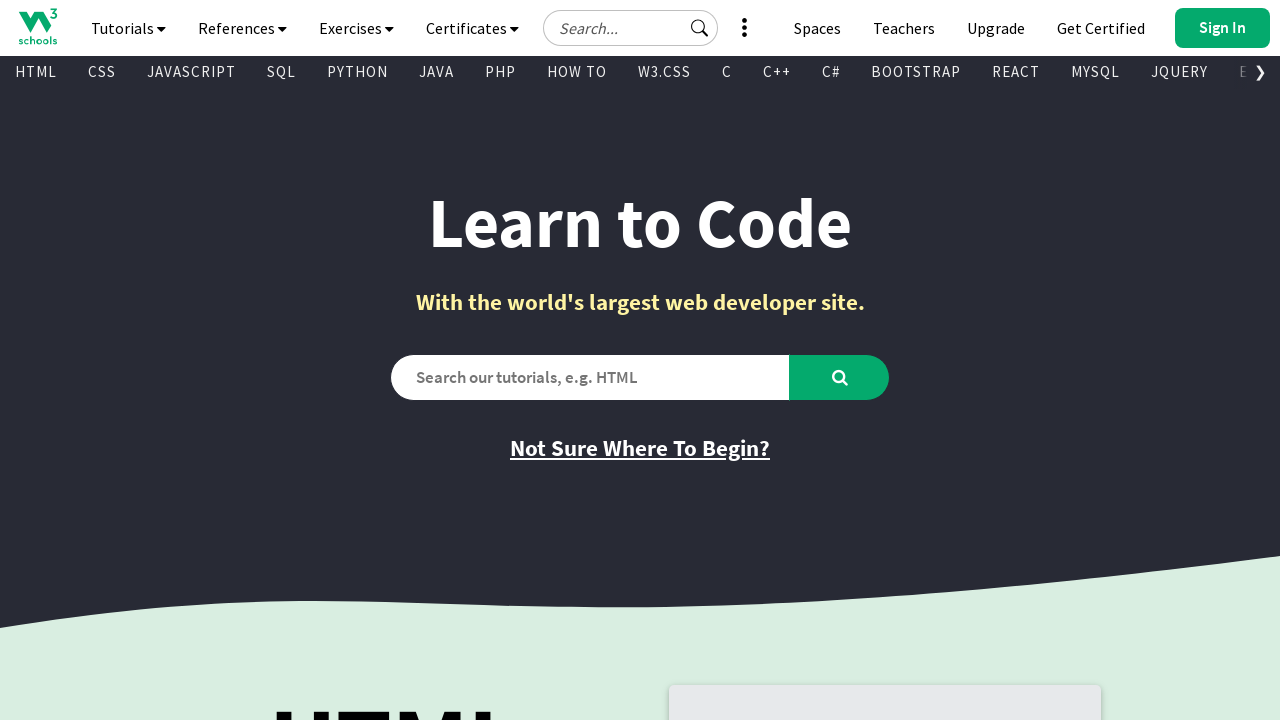

Retrieved link href attribute: '/django/index.php'
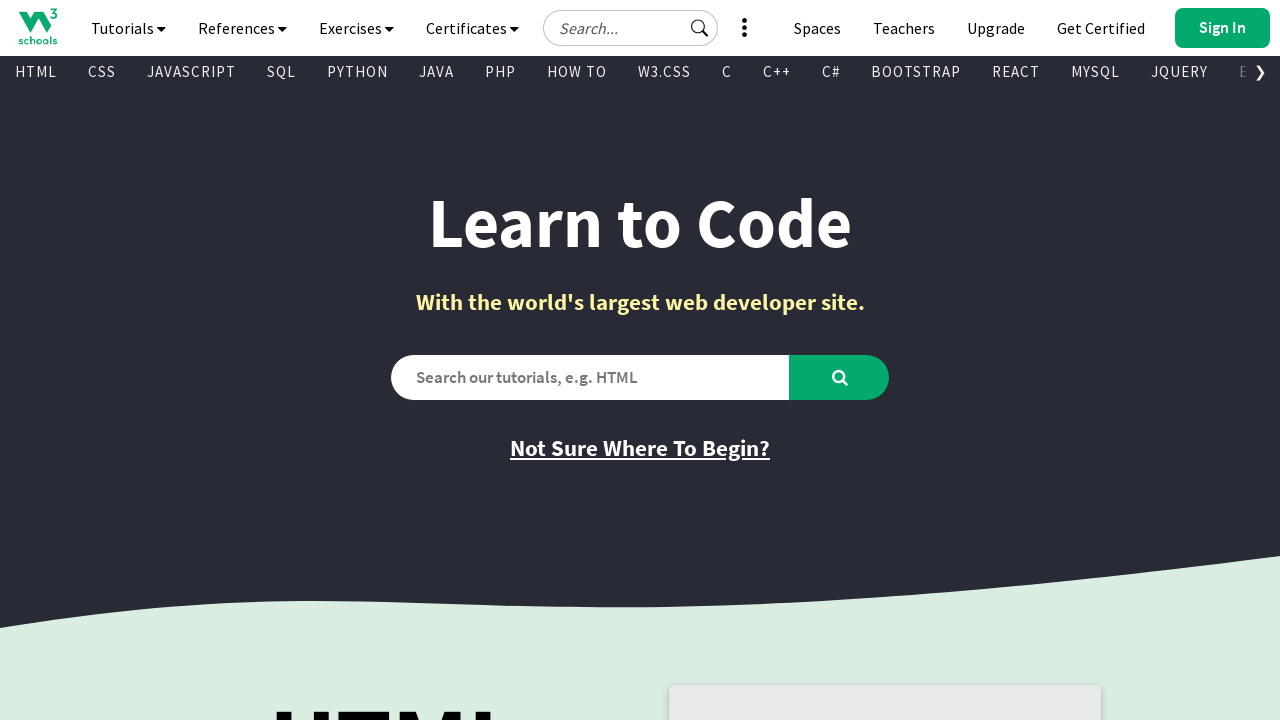

Retrieved link text: '
        
          MongoDB
        
      '
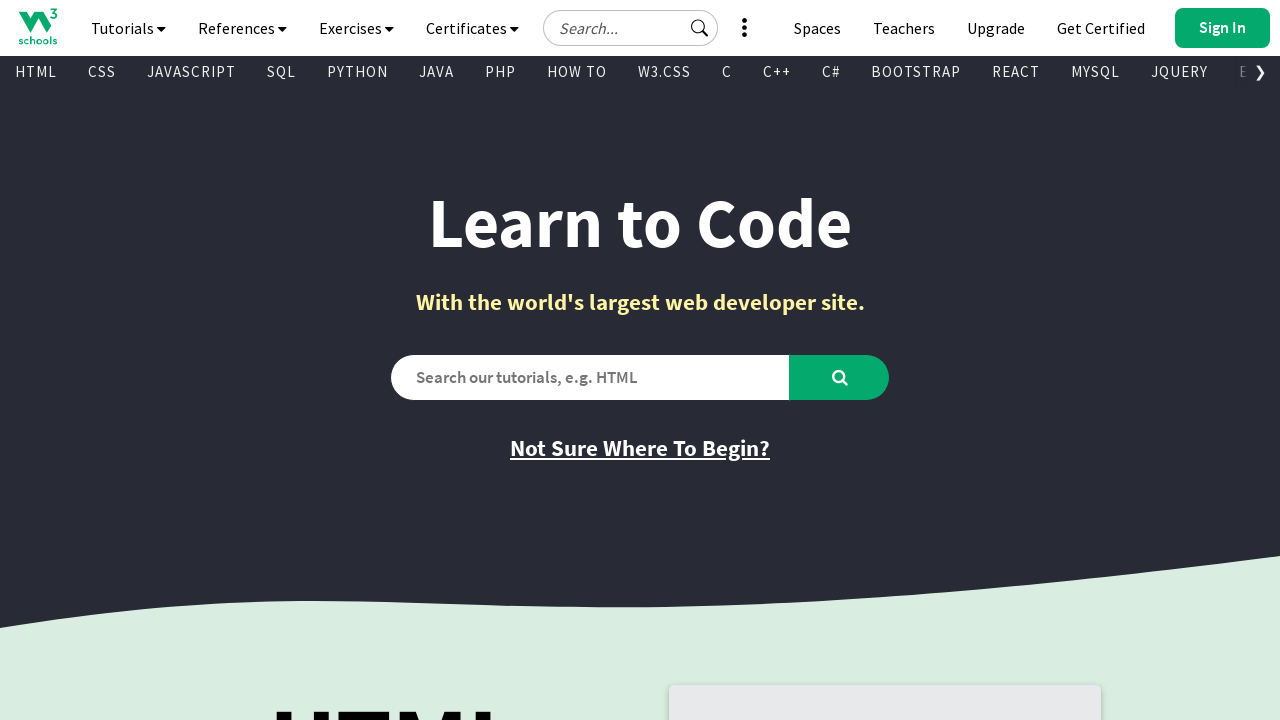

Retrieved link href attribute: '/mongodb/index.php'
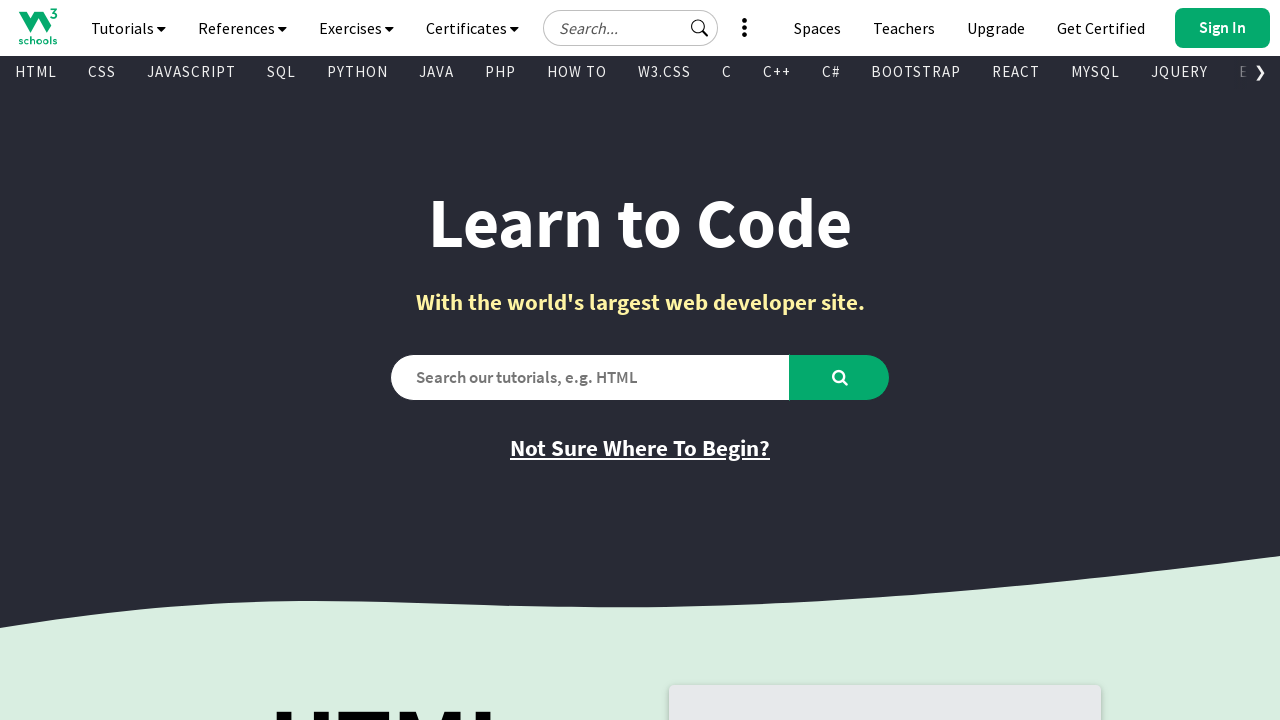

Retrieved link text: '
        
          Statistics
        
      '
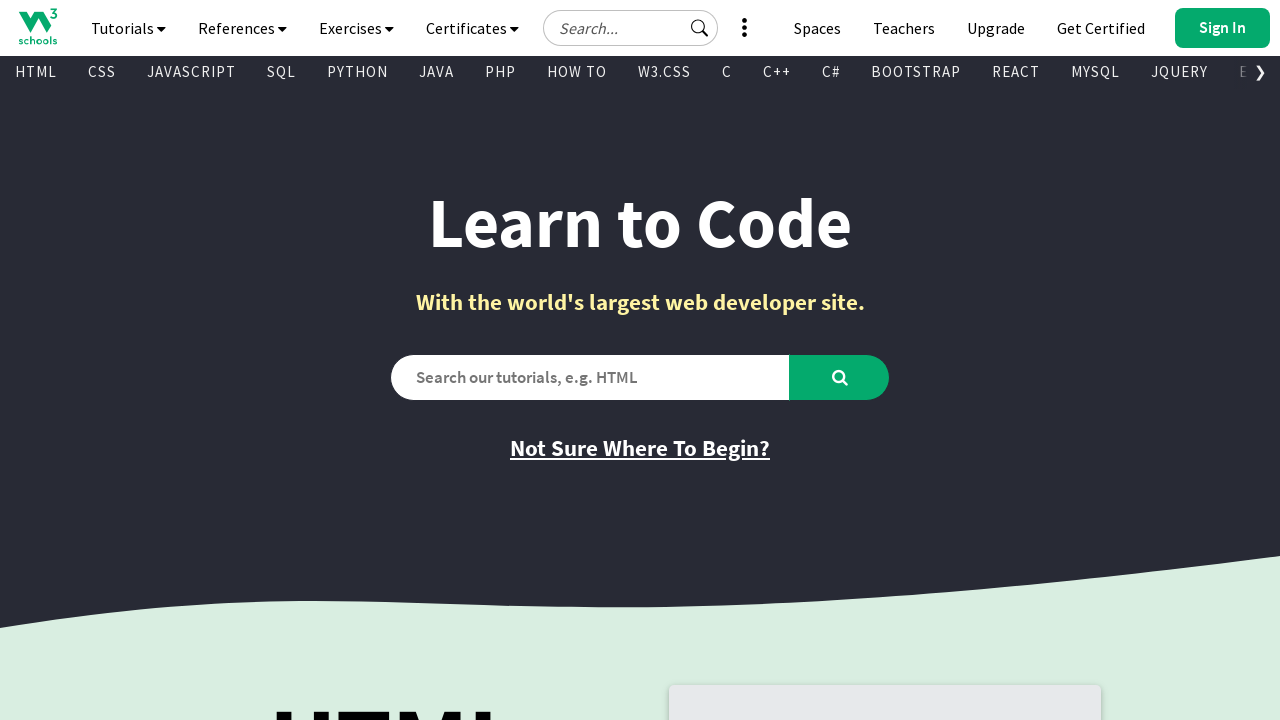

Retrieved link href attribute: '/statistics/index.php'
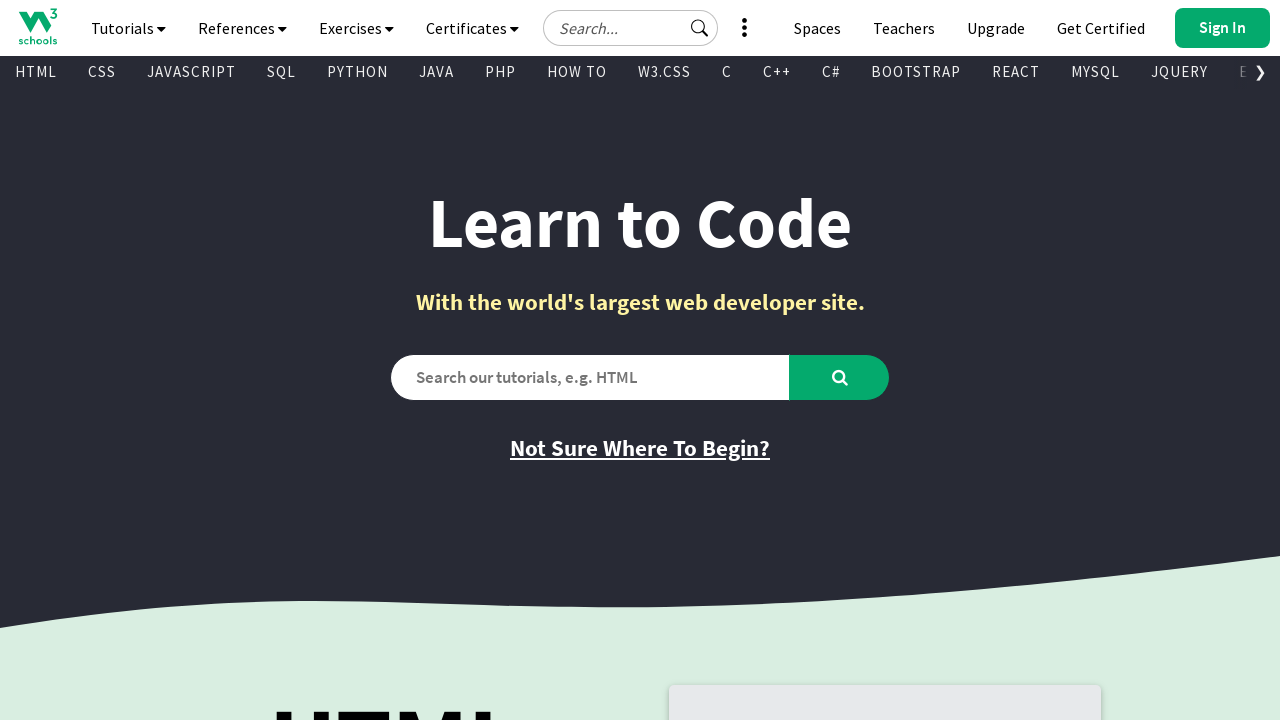

Retrieved link text: '
        
          Data Science
        
      '
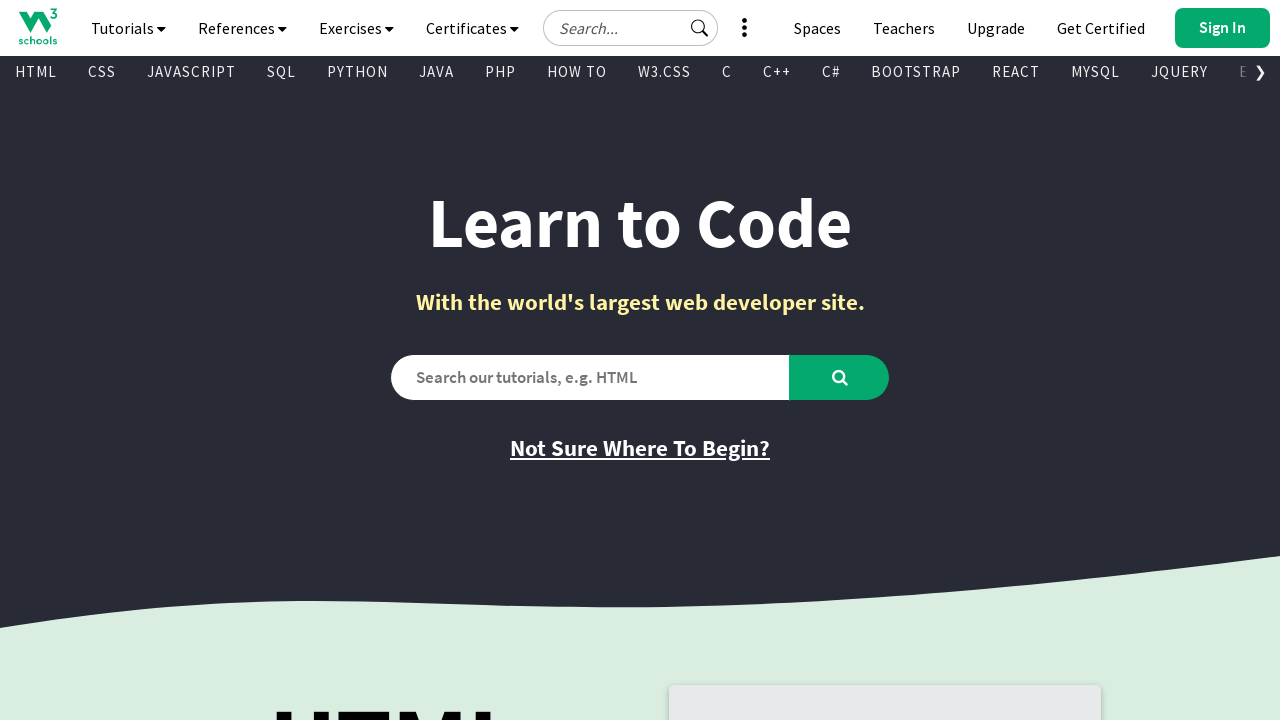

Retrieved link href attribute: '/datascience/default.asp'
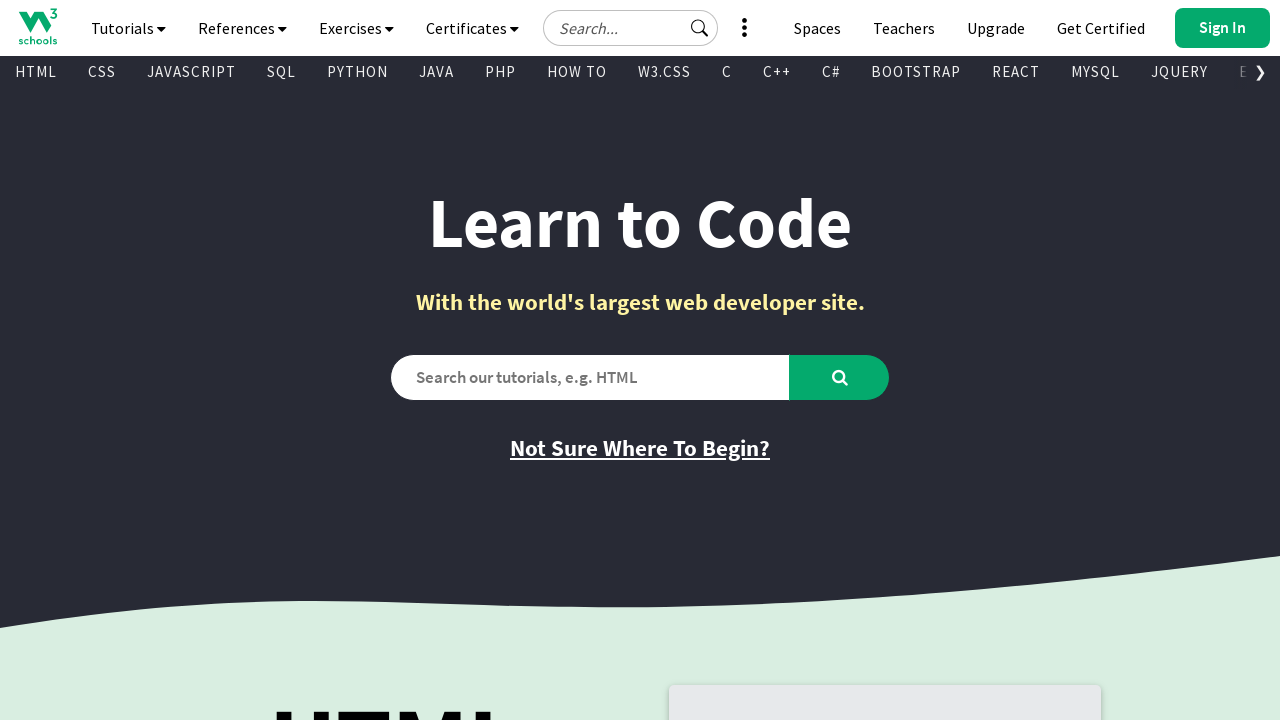

Retrieved link text: '
        
          PostgreSQL
        
      '
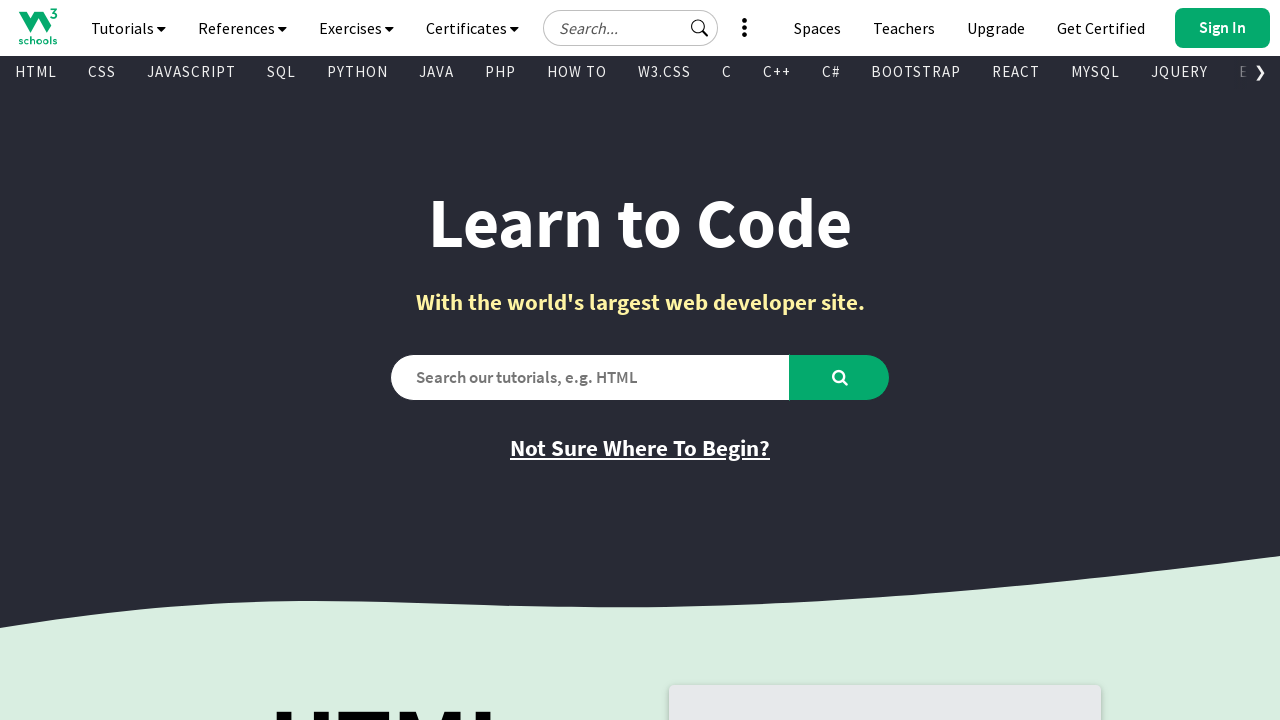

Retrieved link href attribute: '/postgresql/index.php'
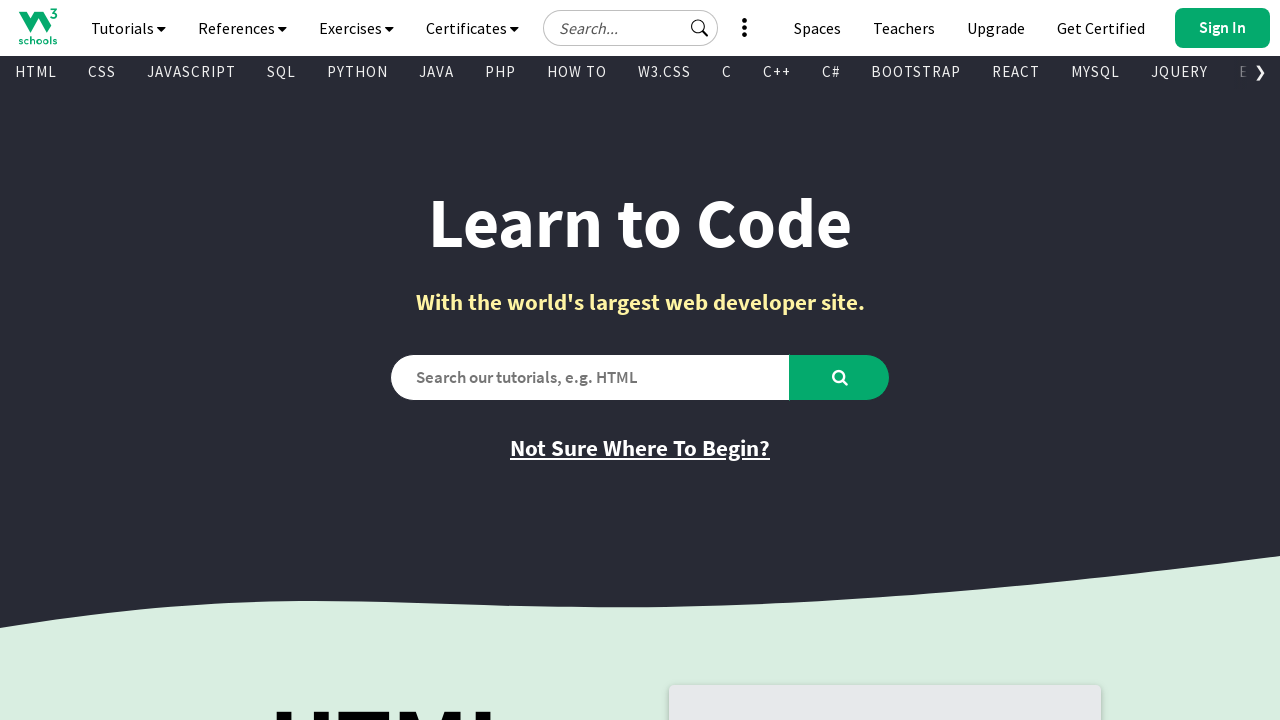

Retrieved link text: '
        
          HowTo
        
      '
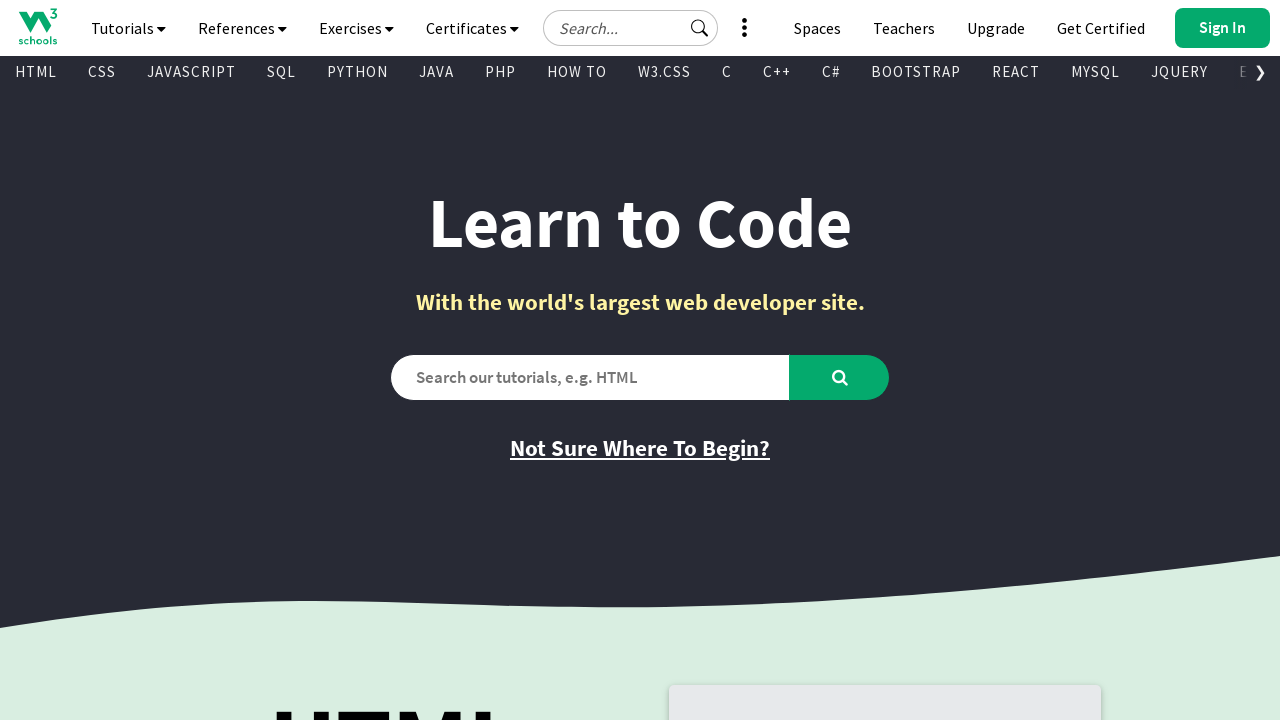

Retrieved link href attribute: '/howto/default.asp'
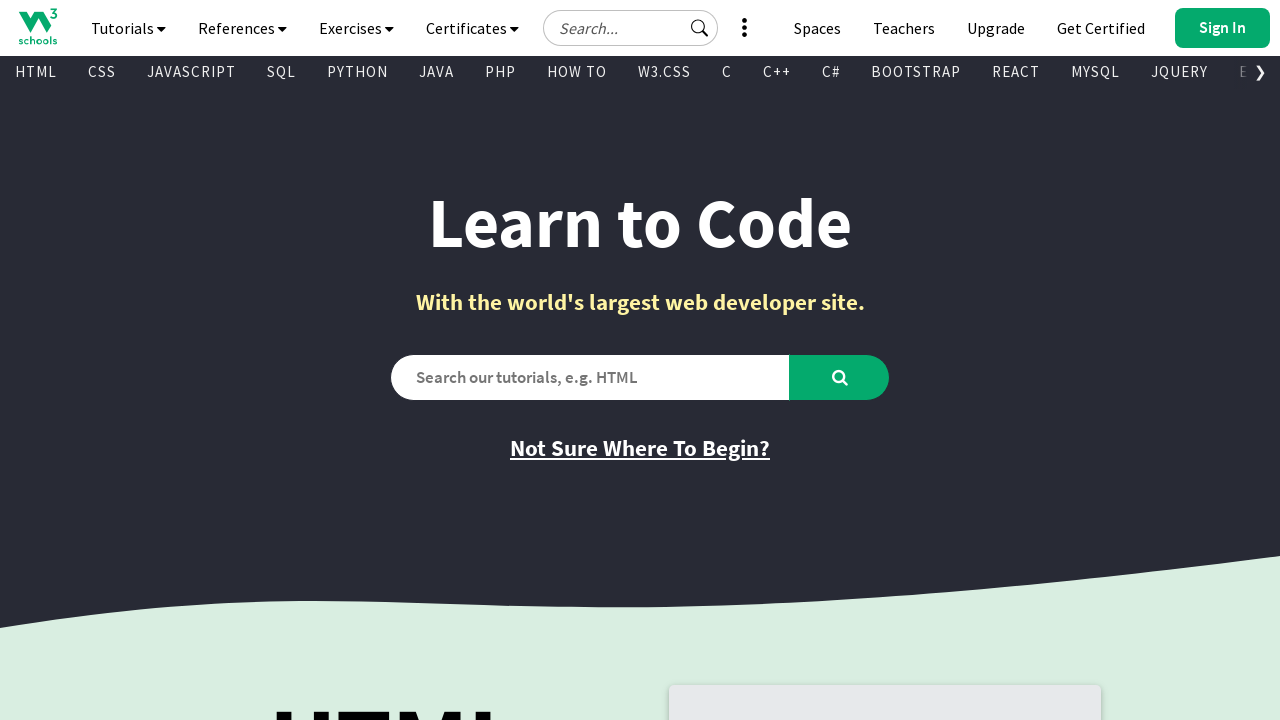

Retrieved link text: '
        
          Rust
        
      '
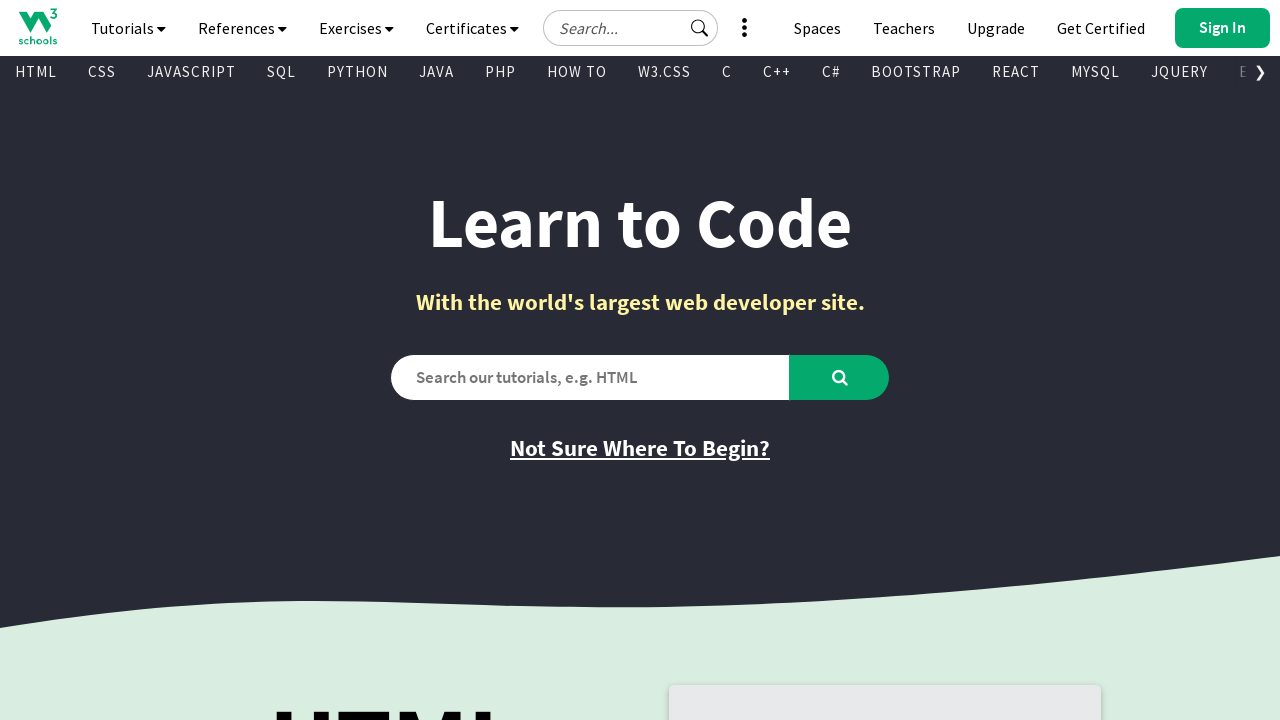

Retrieved link href attribute: '/rust/index.php'
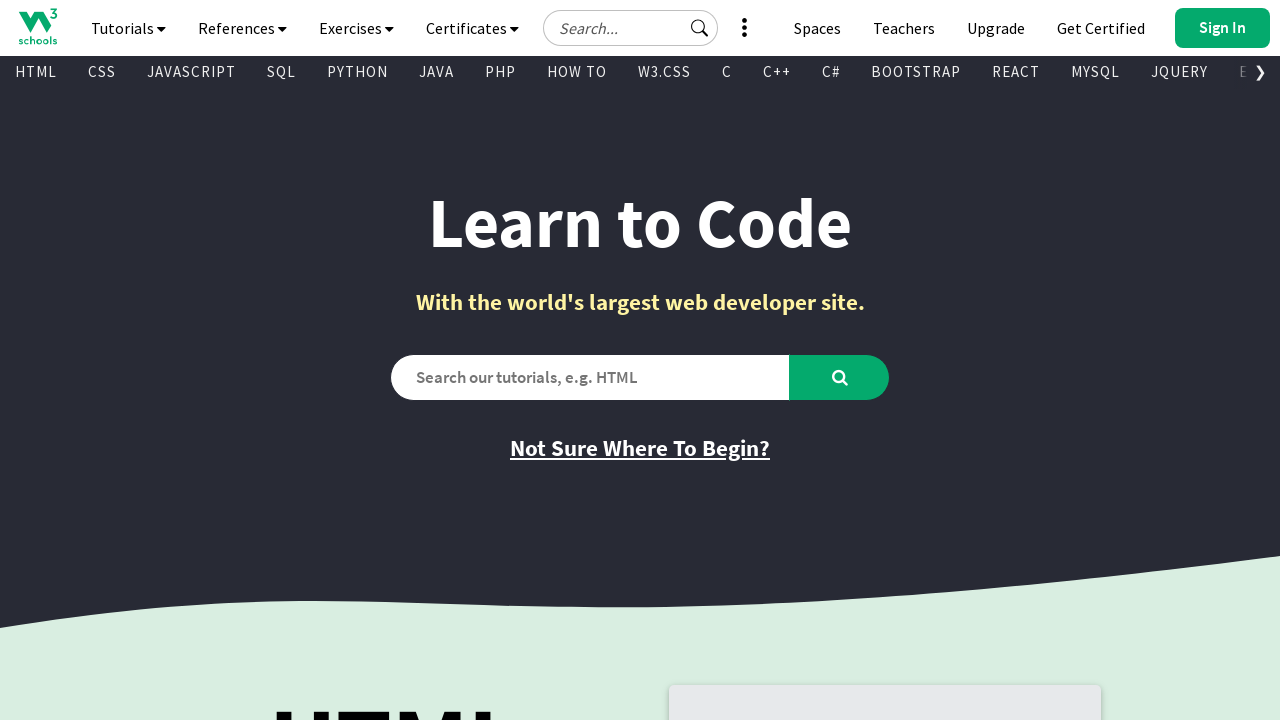

Retrieved link text: '
        
          Spaces
        
      '
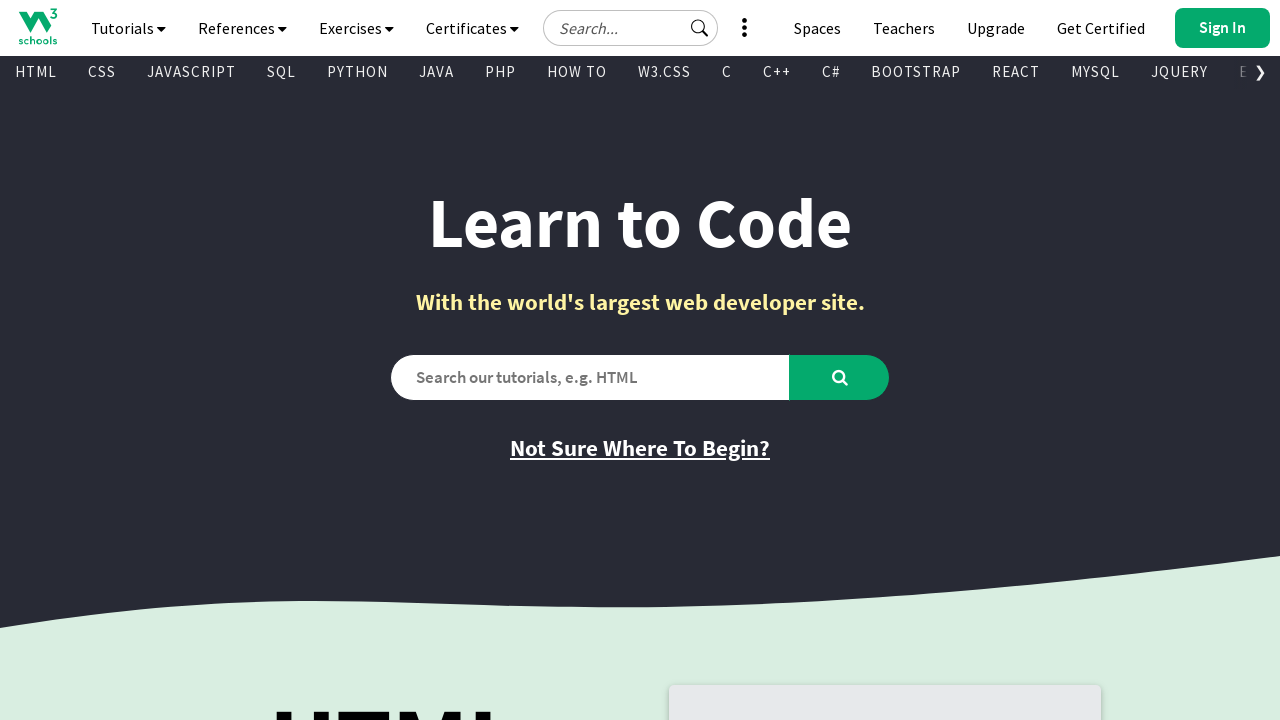

Retrieved link href attribute: '/spaces/index.php'
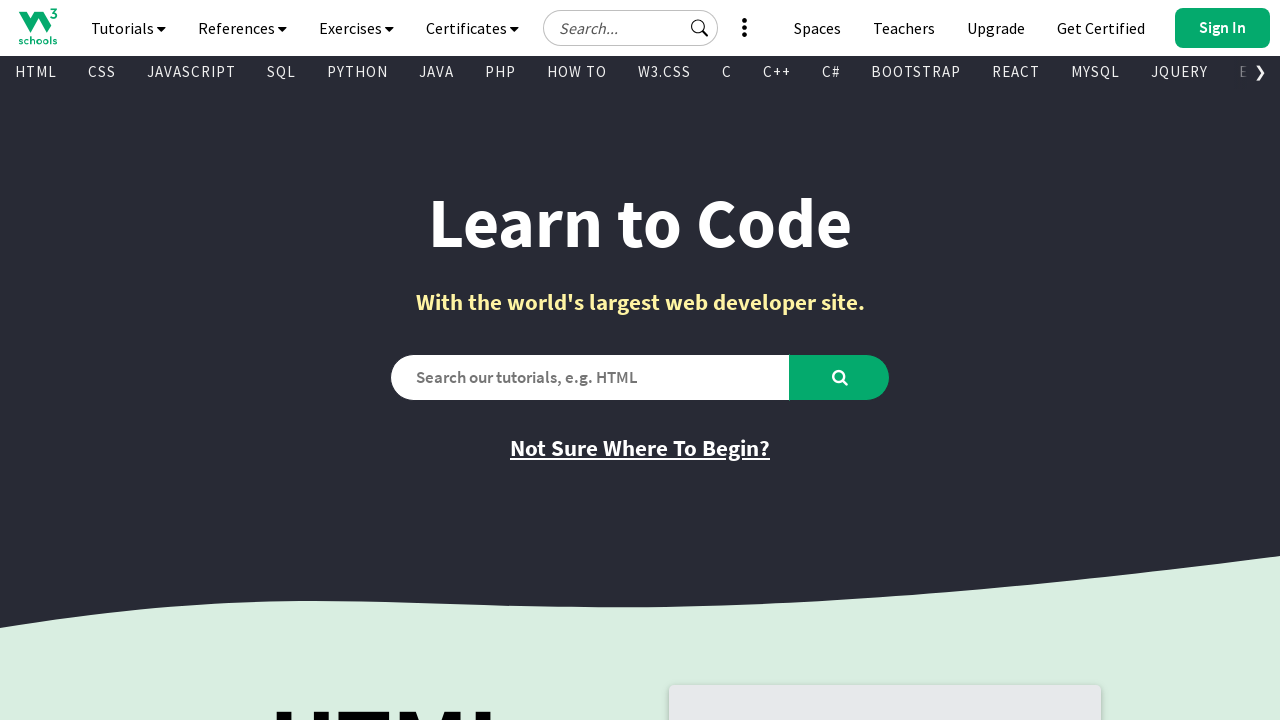

Retrieved link text: '
        
          Typing Speed
        
      '
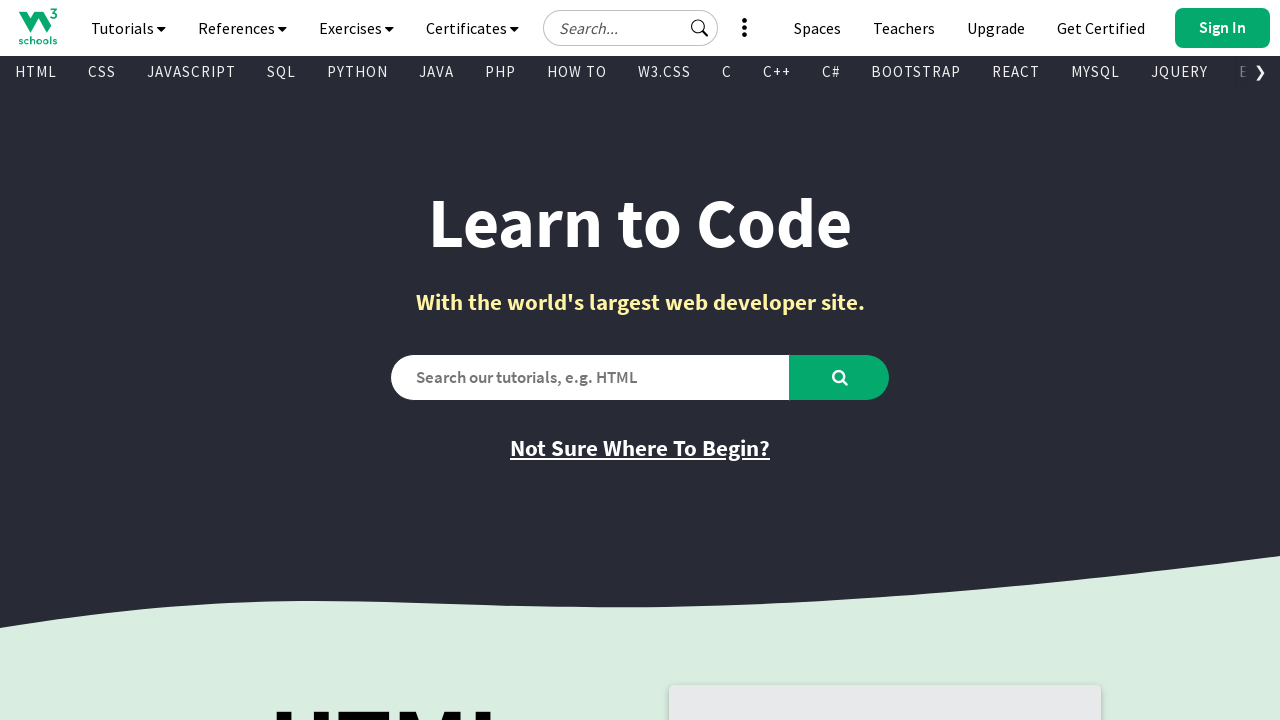

Retrieved link href attribute: '/typingspeed/default.asp'
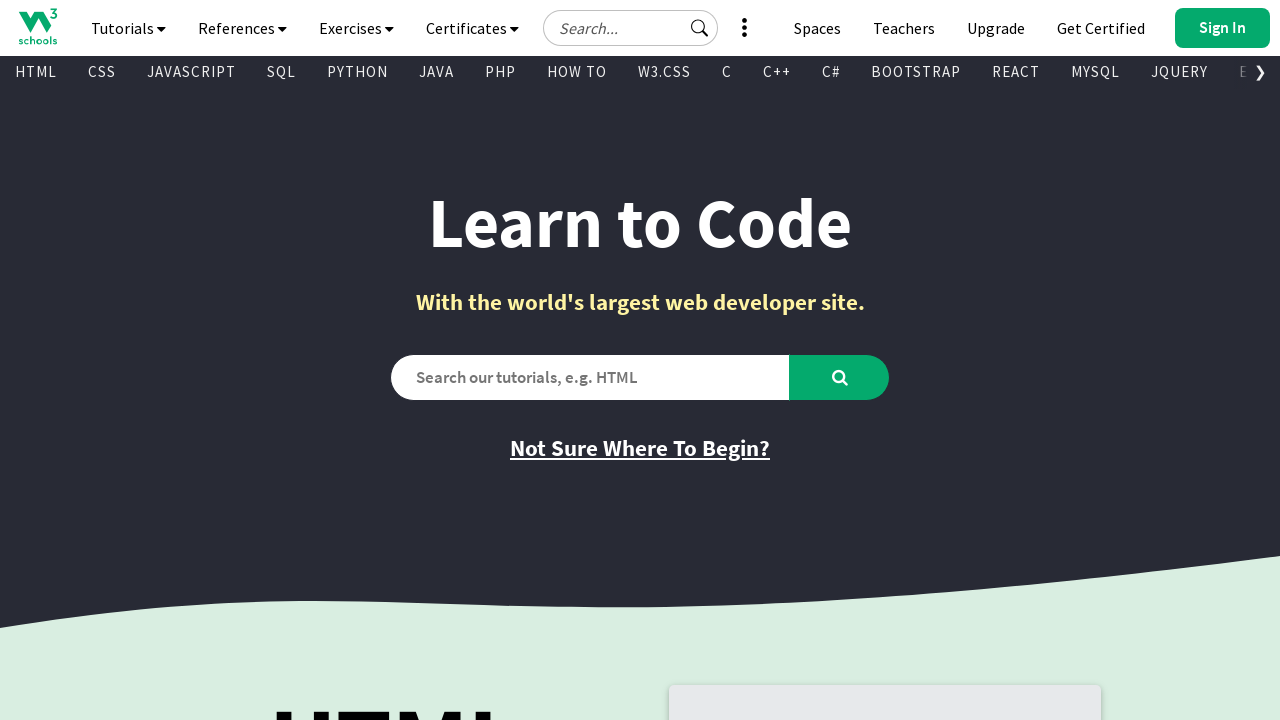

Retrieved link text: '
        
          Excel
        
      '
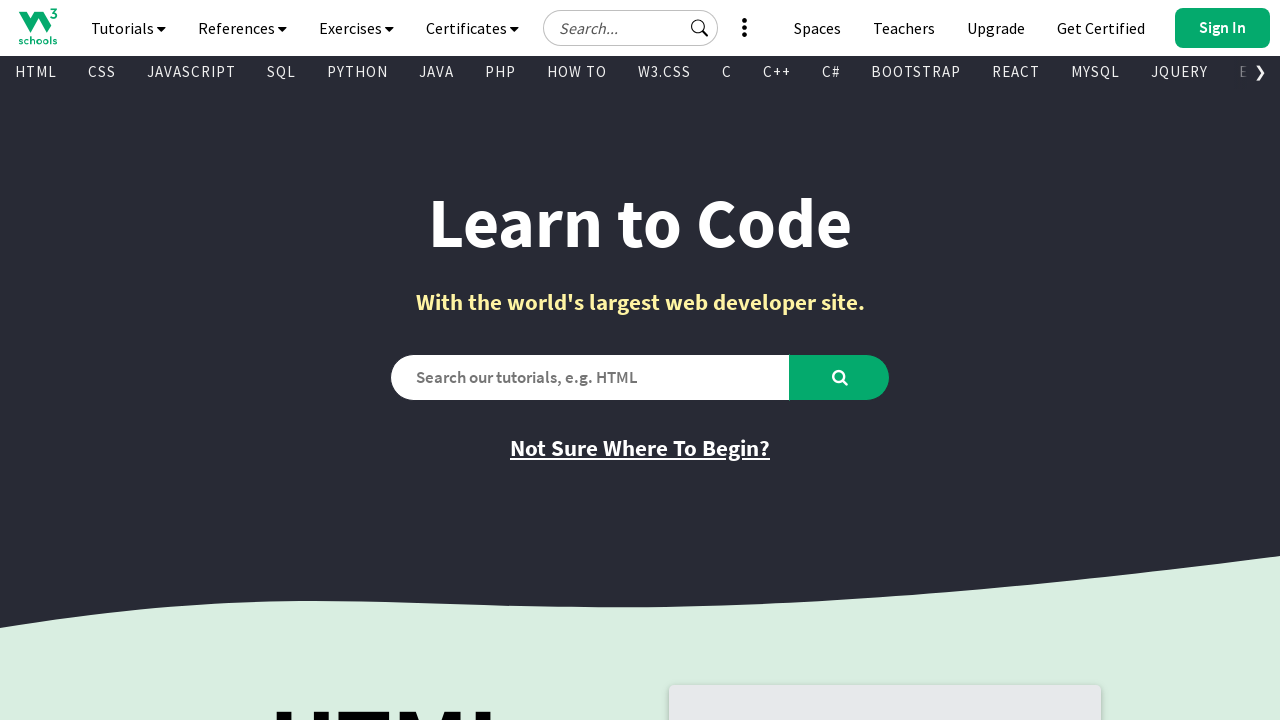

Retrieved link href attribute: '/excel/index.php'
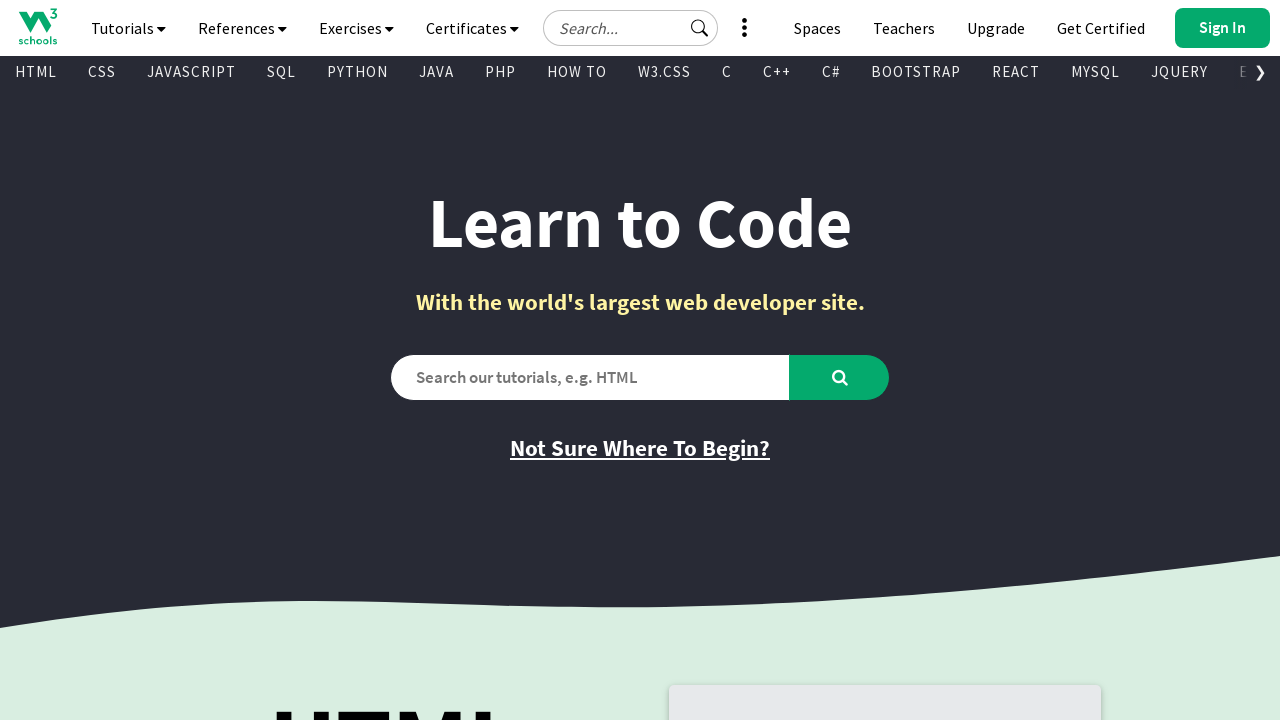

Retrieved link text: '
        
          DSA - Data Structures and Algorithms
        
      '
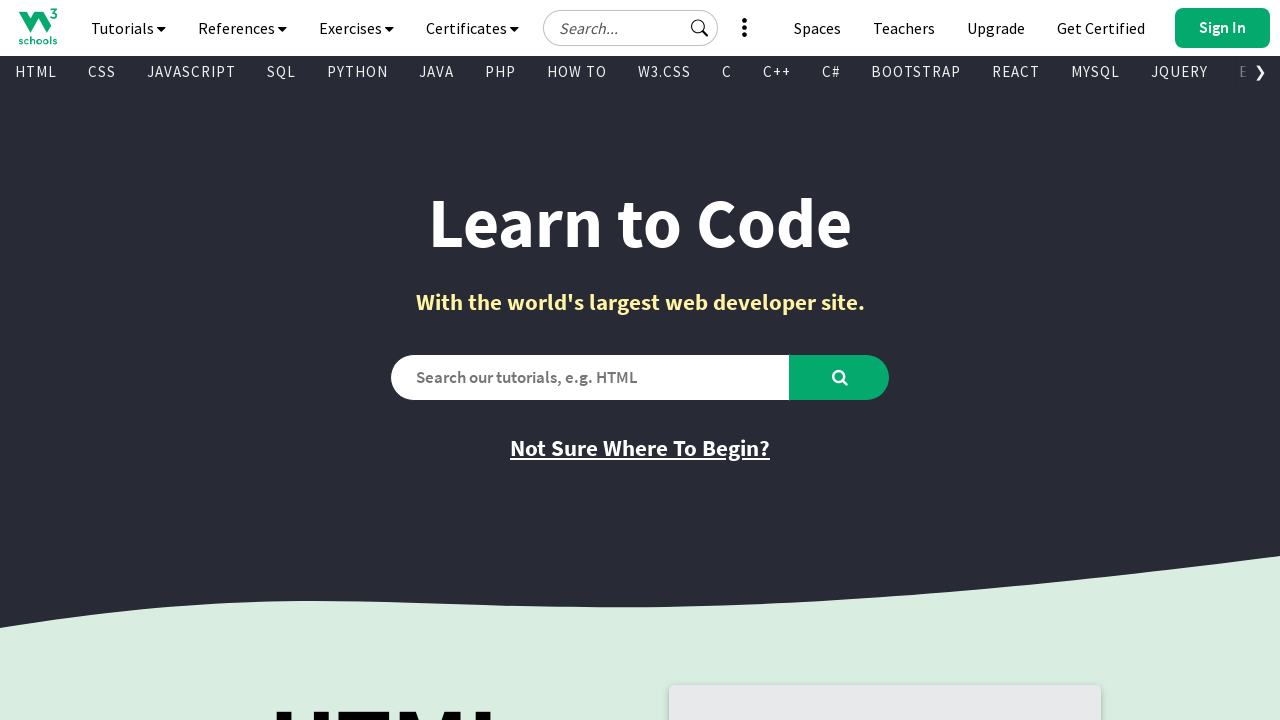

Retrieved link href attribute: '/dsa/index.php'
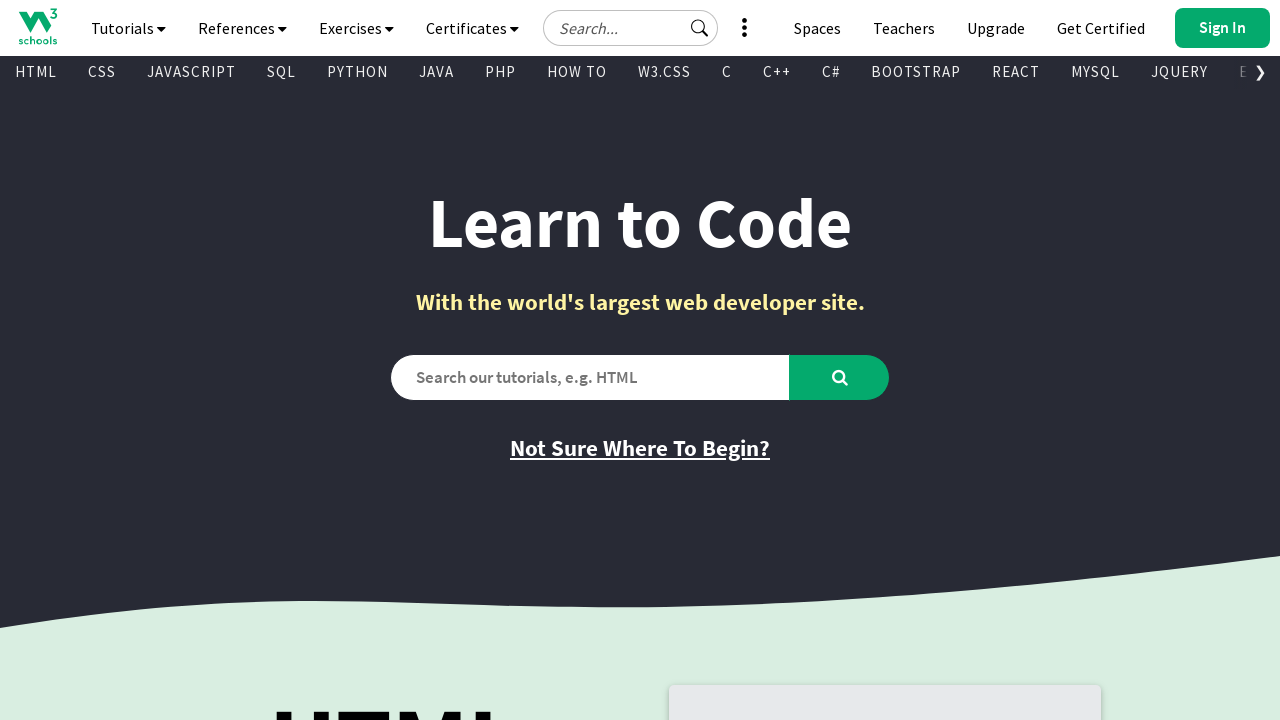

Retrieved link text: '
        
          Machine Learning
        
      '
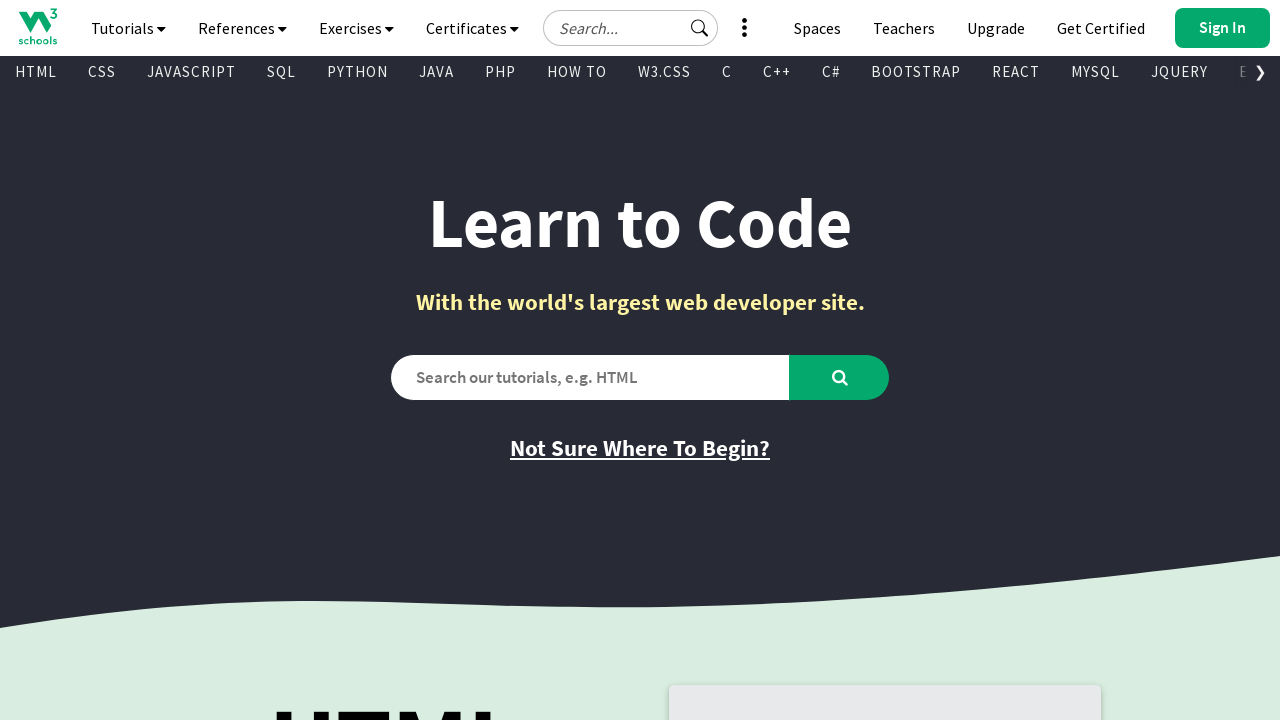

Retrieved link href attribute: '/python/python_ml_getting_started.asp'
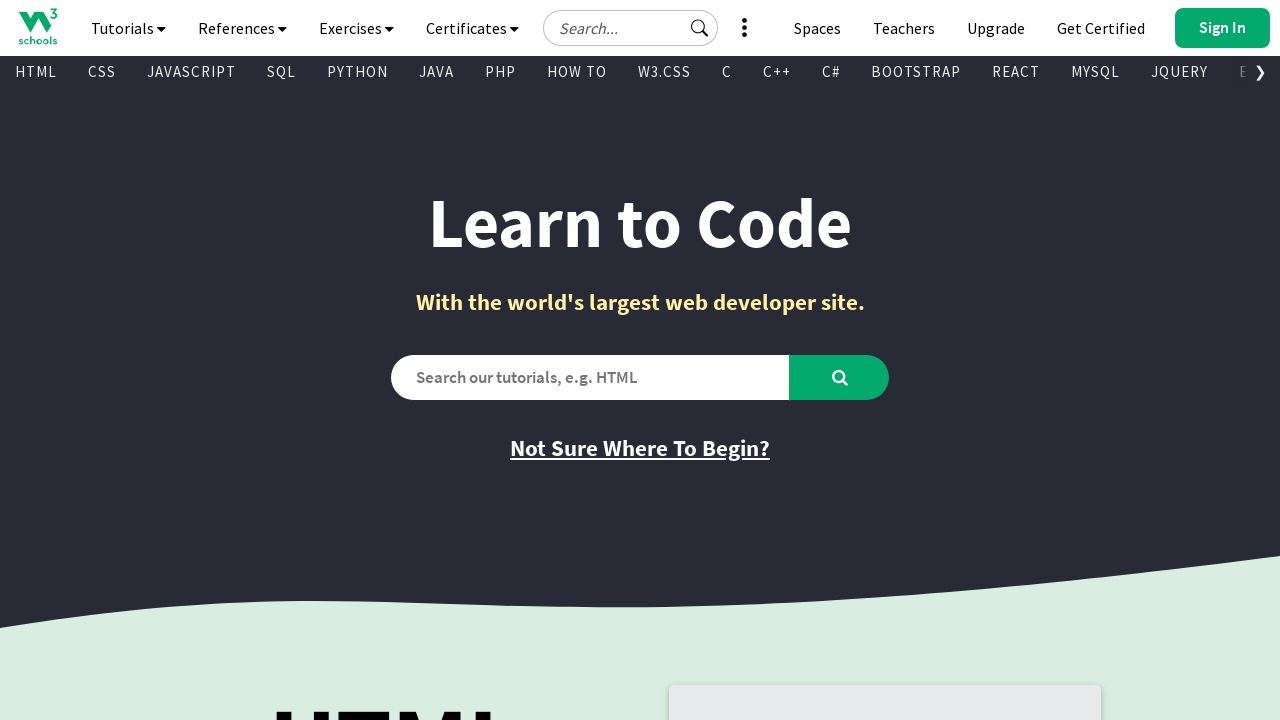

Retrieved link text: '
        
          Artificial Intelligence
        
      '
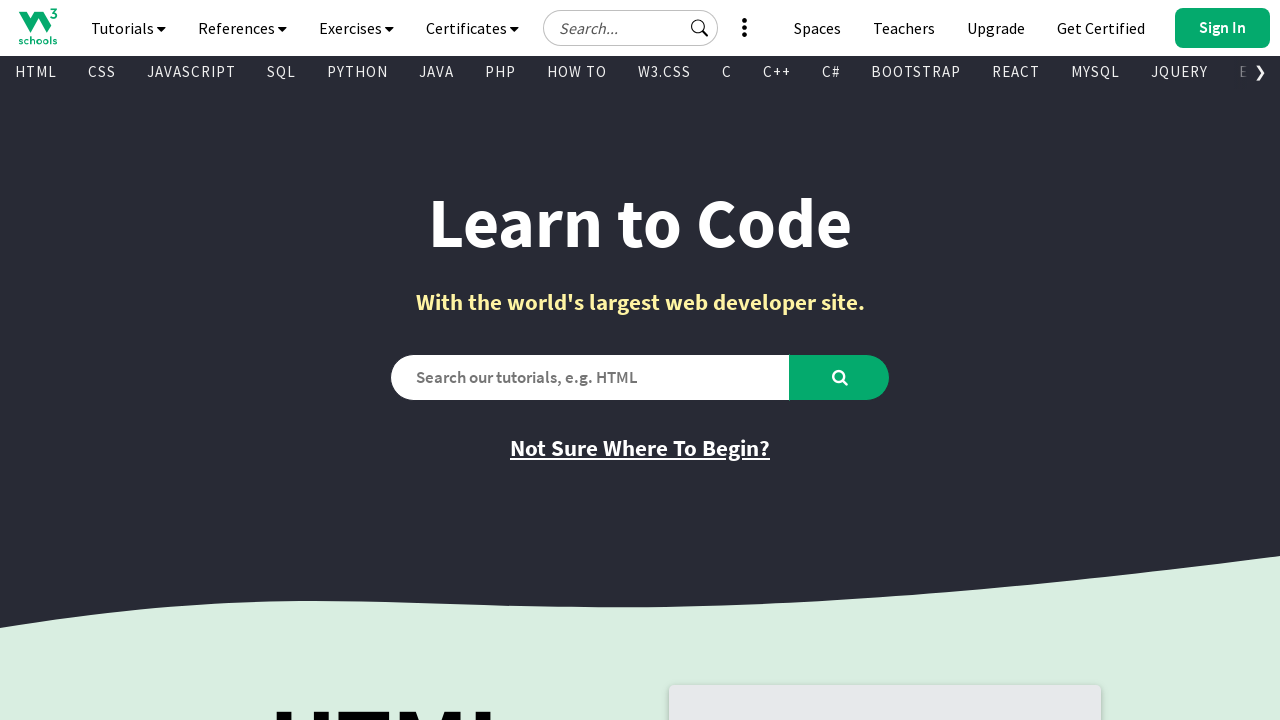

Retrieved link href attribute: '/ai/default.asp'
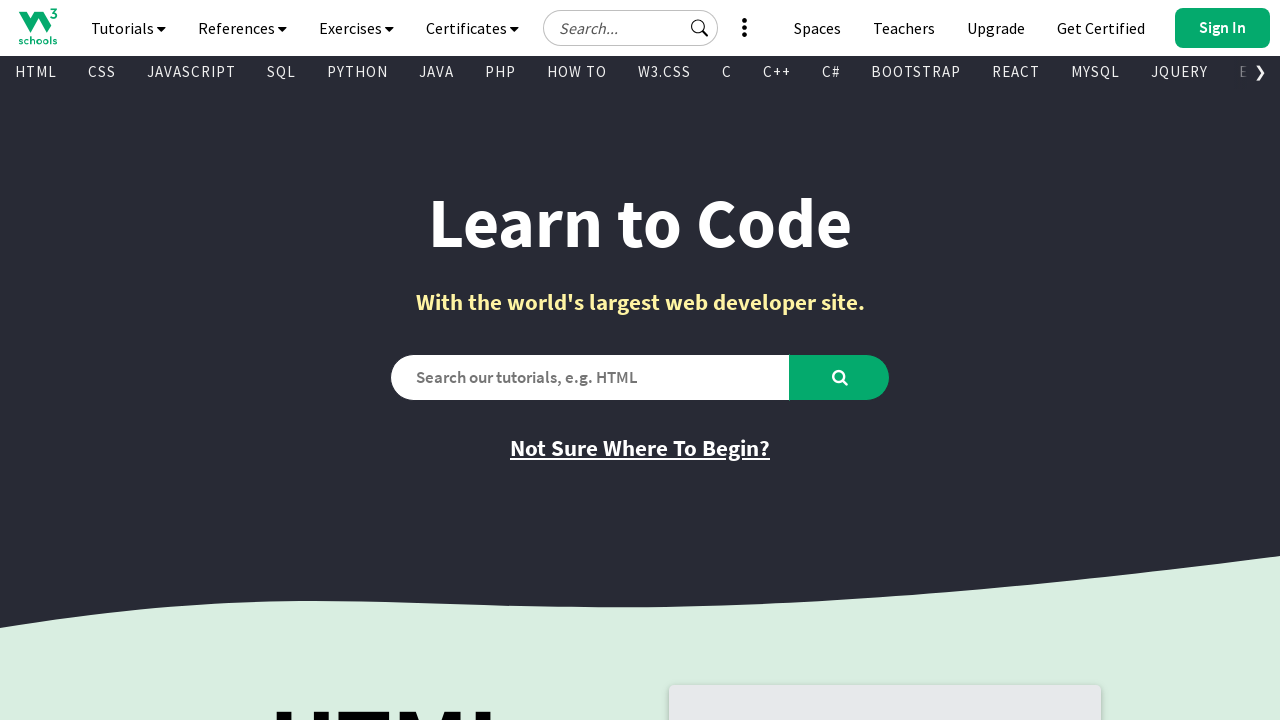

Retrieved link text: '
        
          Introduction to Programming
        
      '
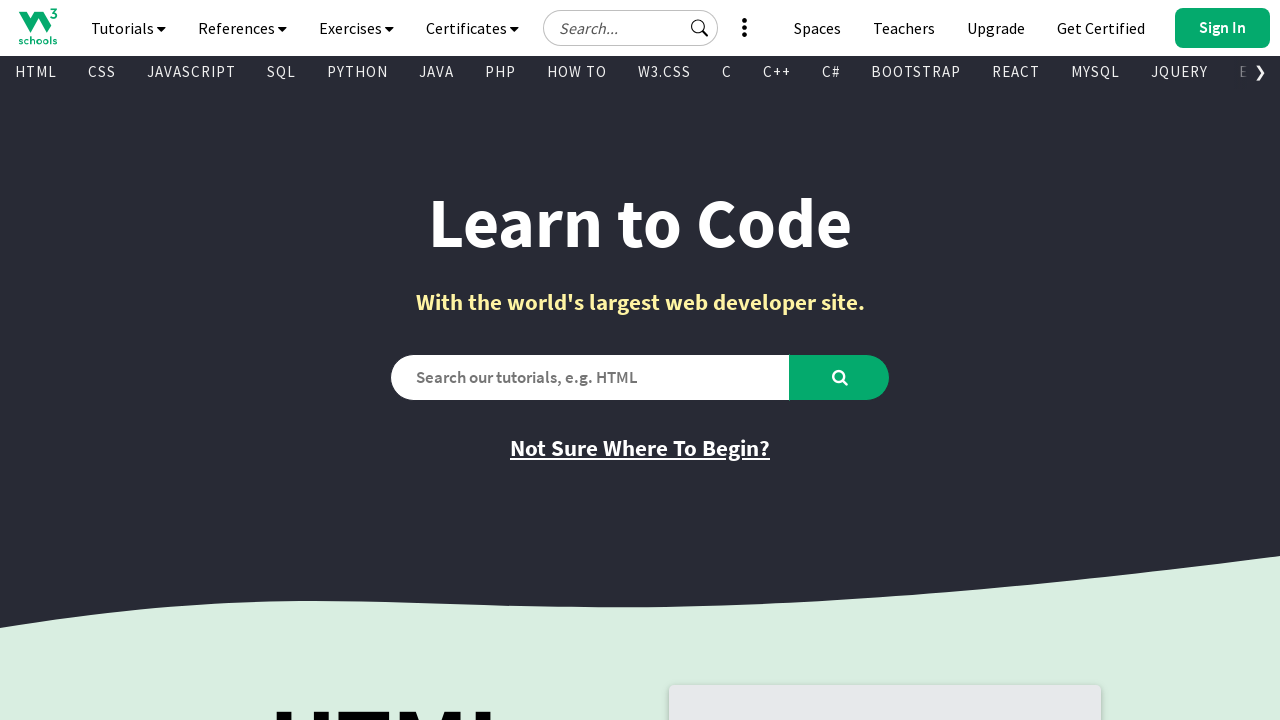

Retrieved link href attribute: '/programming/index.php'
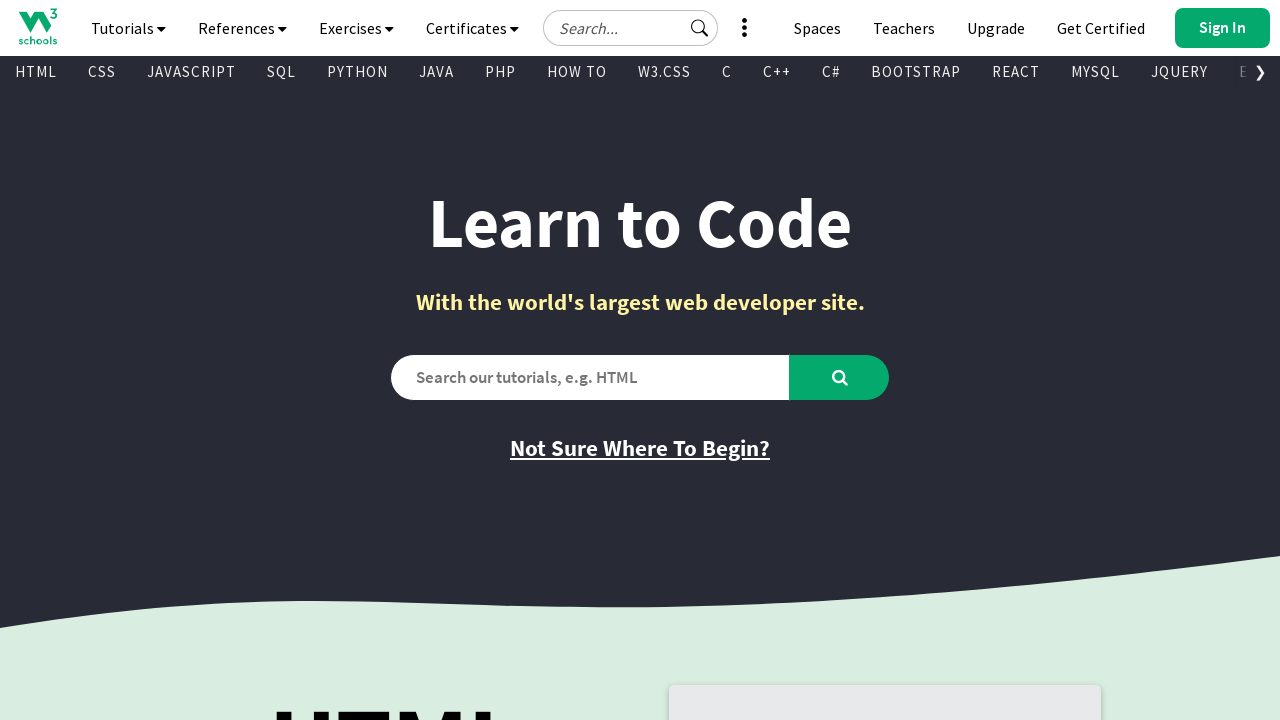

Retrieved link text: '
        
          Bash
        
      '
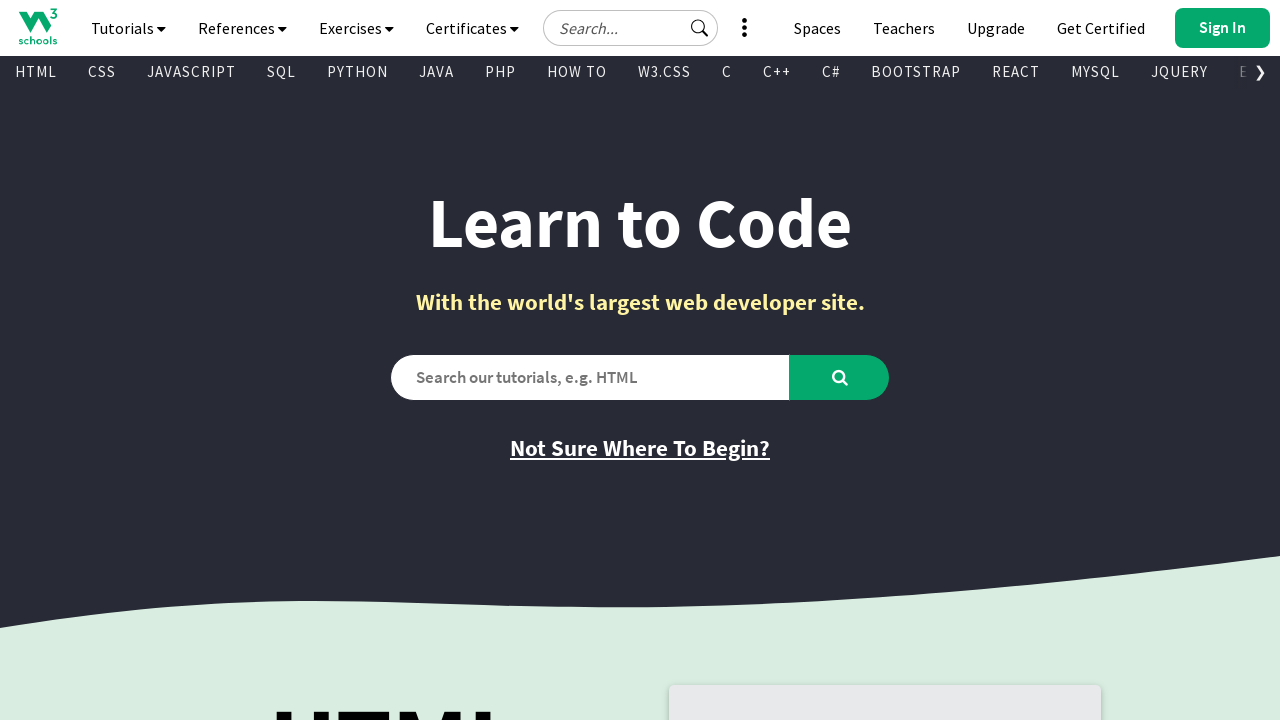

Retrieved link href attribute: '/bash/index.php'
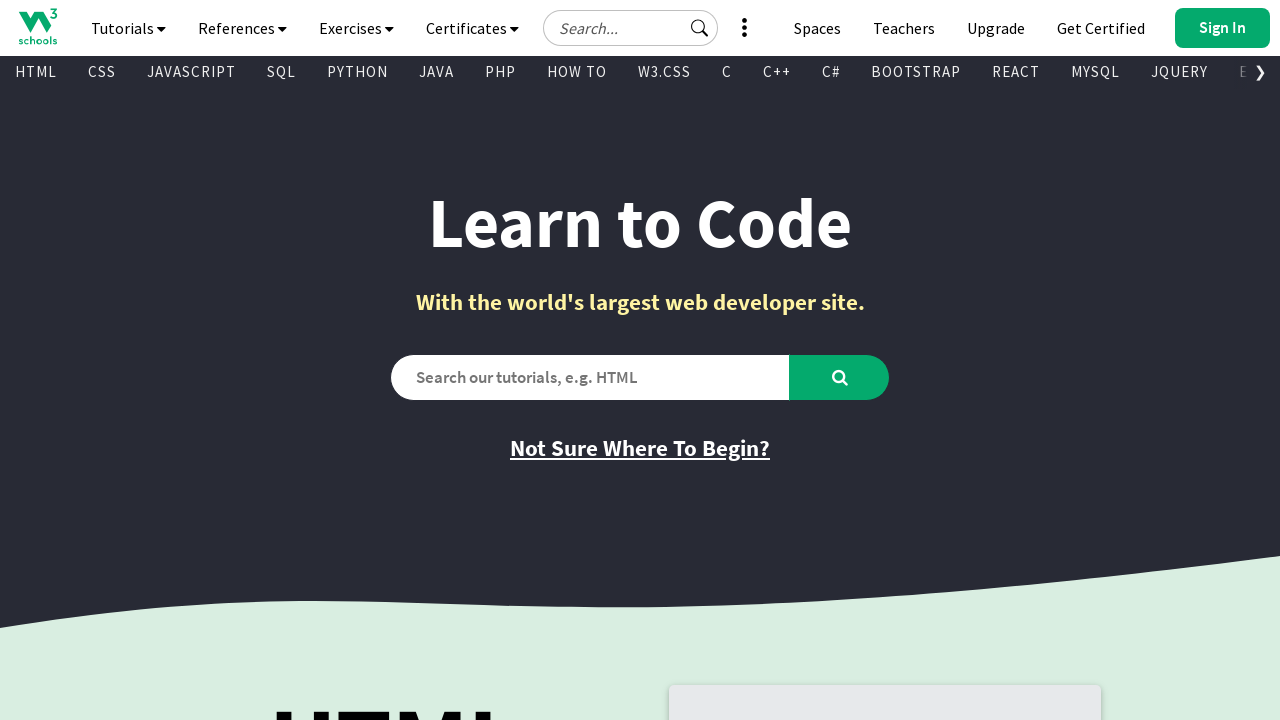

Retrieved link text: '
        
          Swift
        
      '
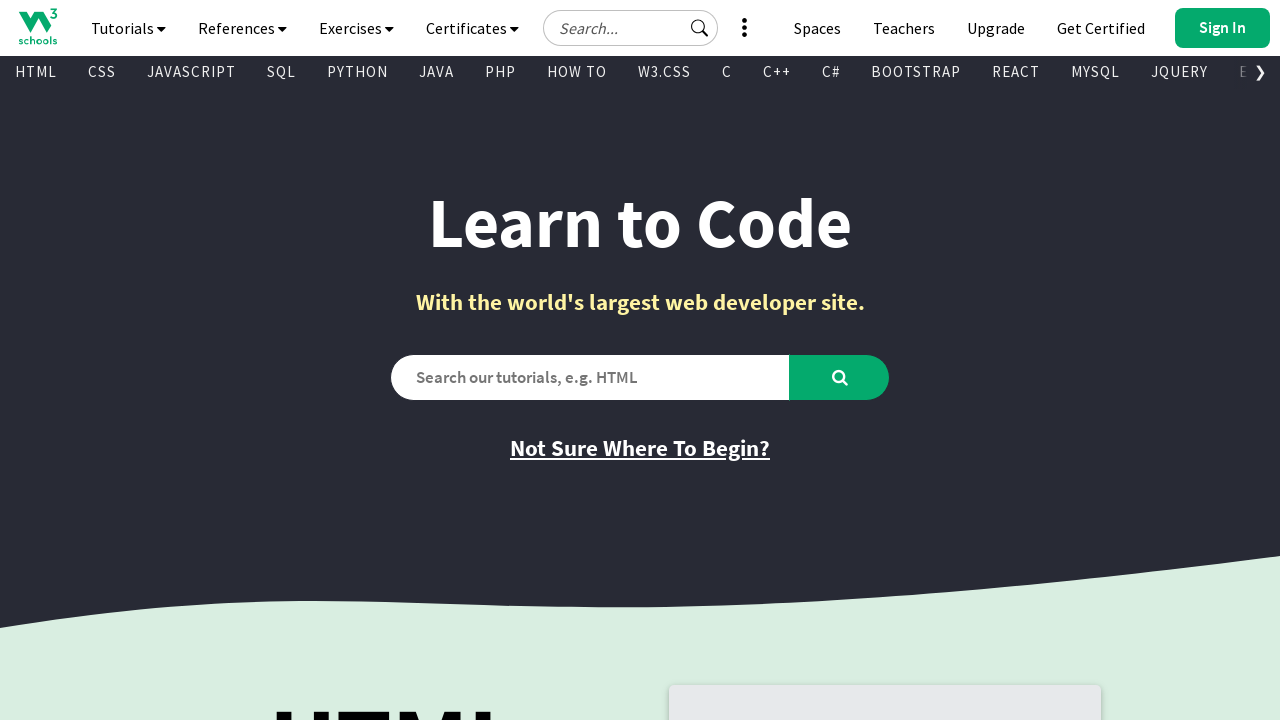

Retrieved link href attribute: '/swift/default.asp'
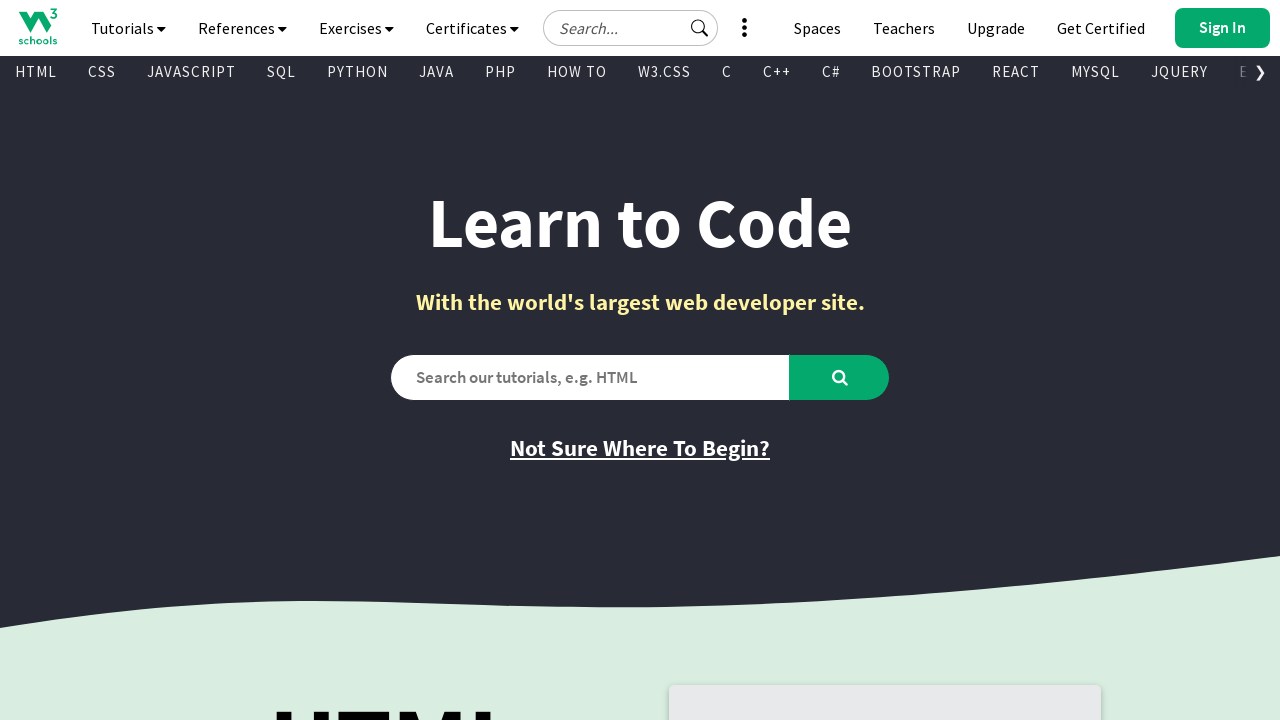

Retrieved link text: '
        
          Angular
        
      '
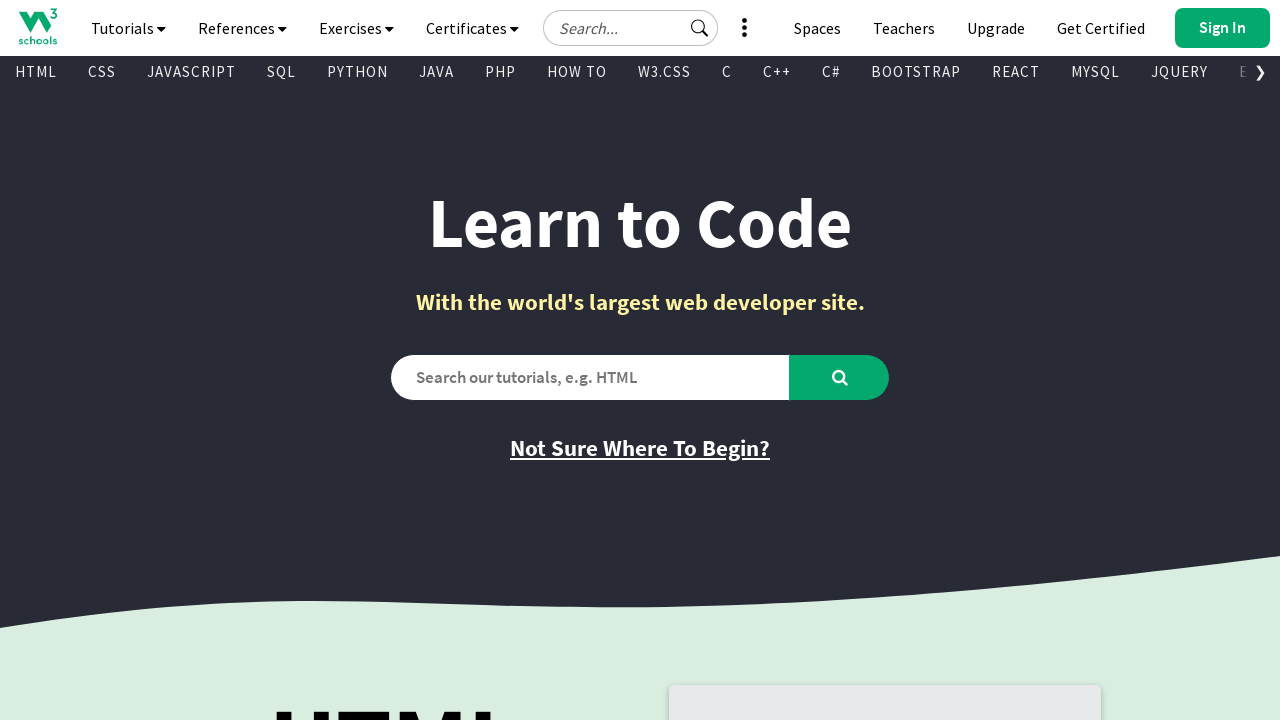

Retrieved link href attribute: '/angular/default.asp'
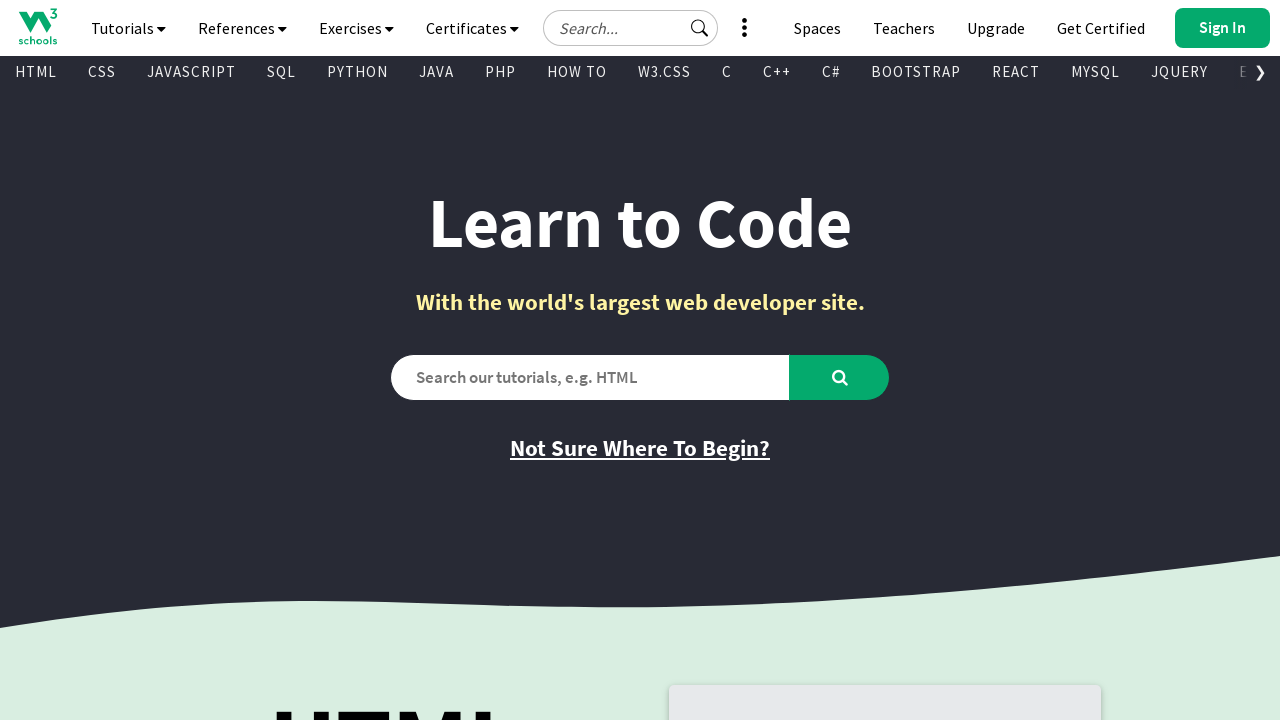

Retrieved link text: 'Sign Up'
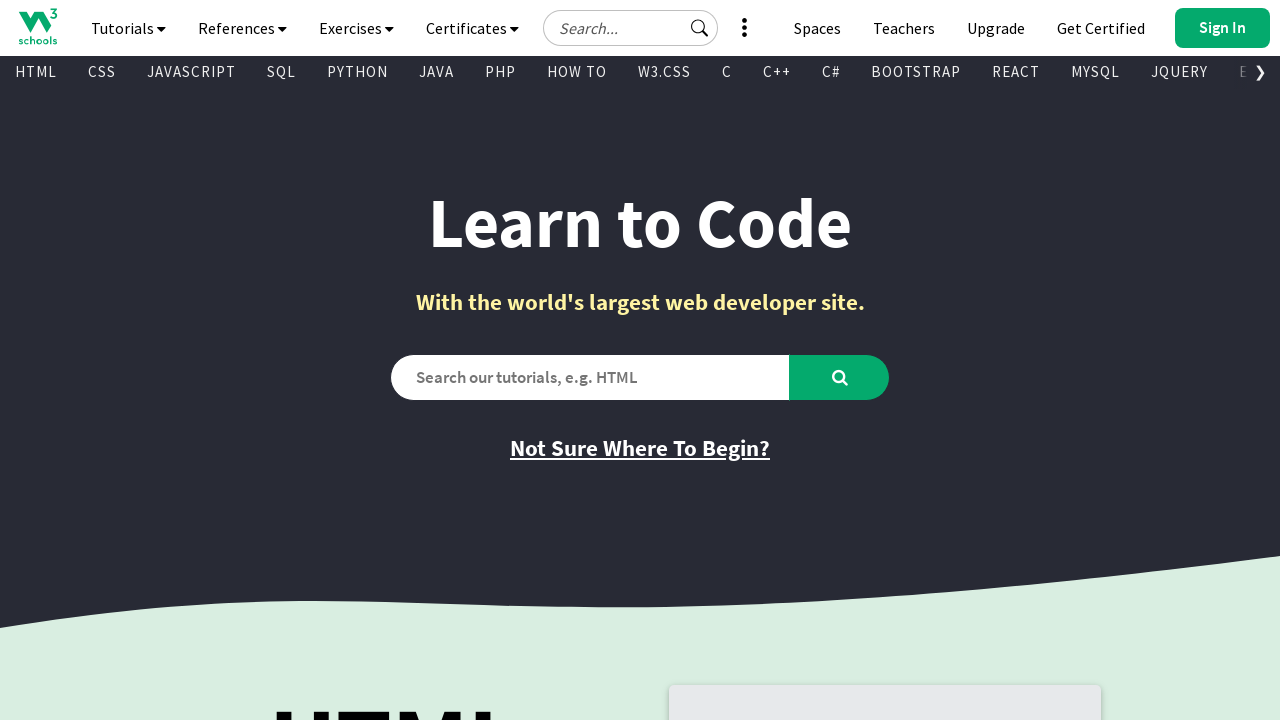

Retrieved link href attribute: 'https://profile.w3schools.com/sign-up?redirect_url=https%3A%2F%2Fwww.w3schools.com%2F'
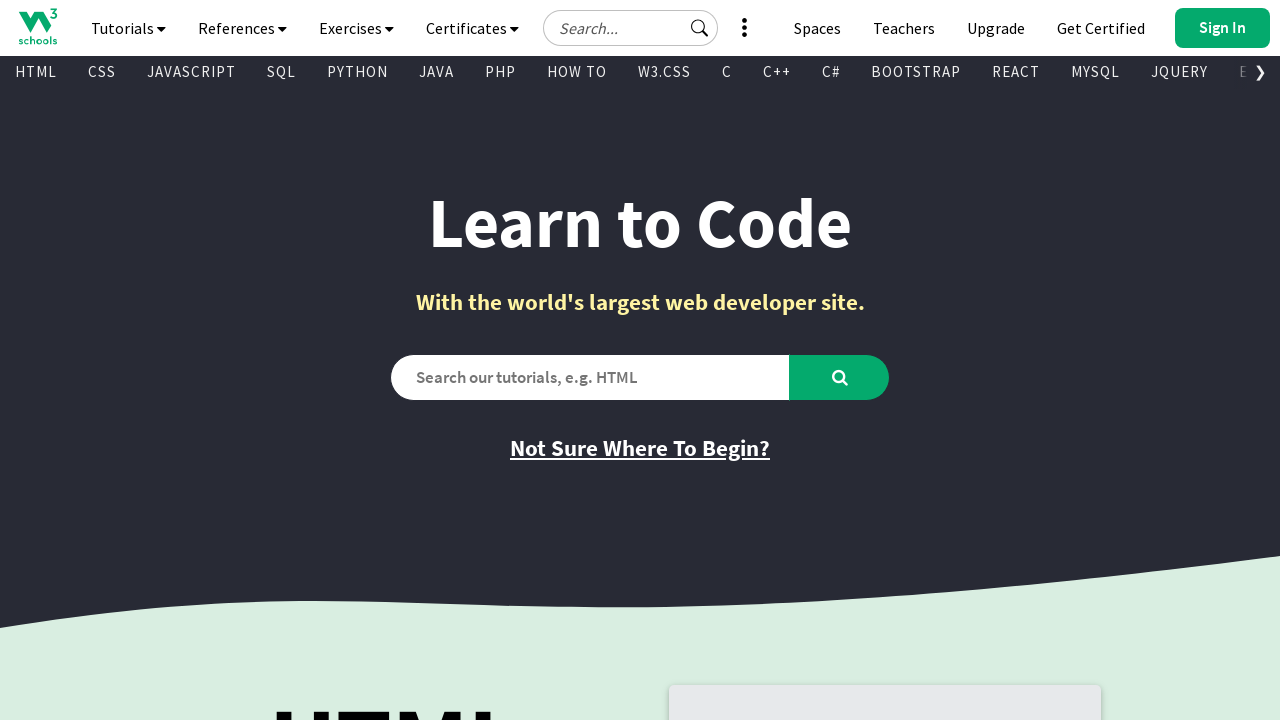

Retrieved link text: 'Try Frontend Editor (HTML/CSS/JS)'
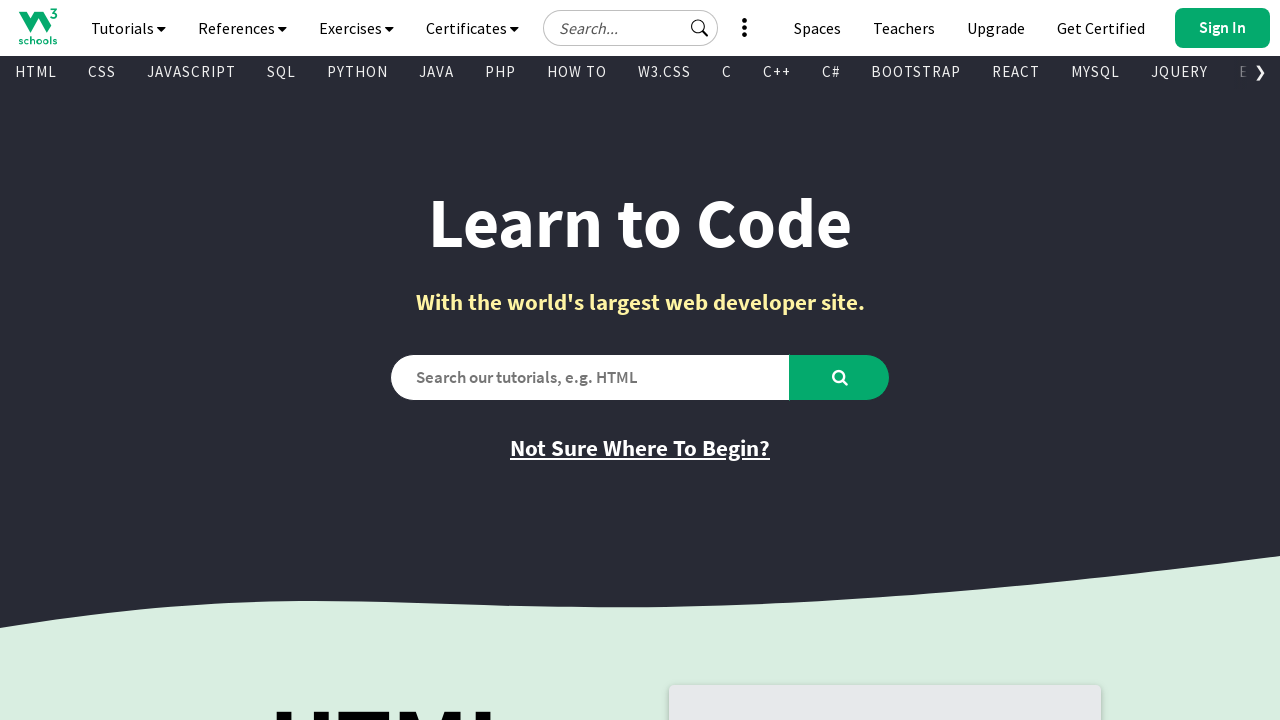

Retrieved link href attribute: '/tryit/tryit.asp?filename=tryhtml_hello'
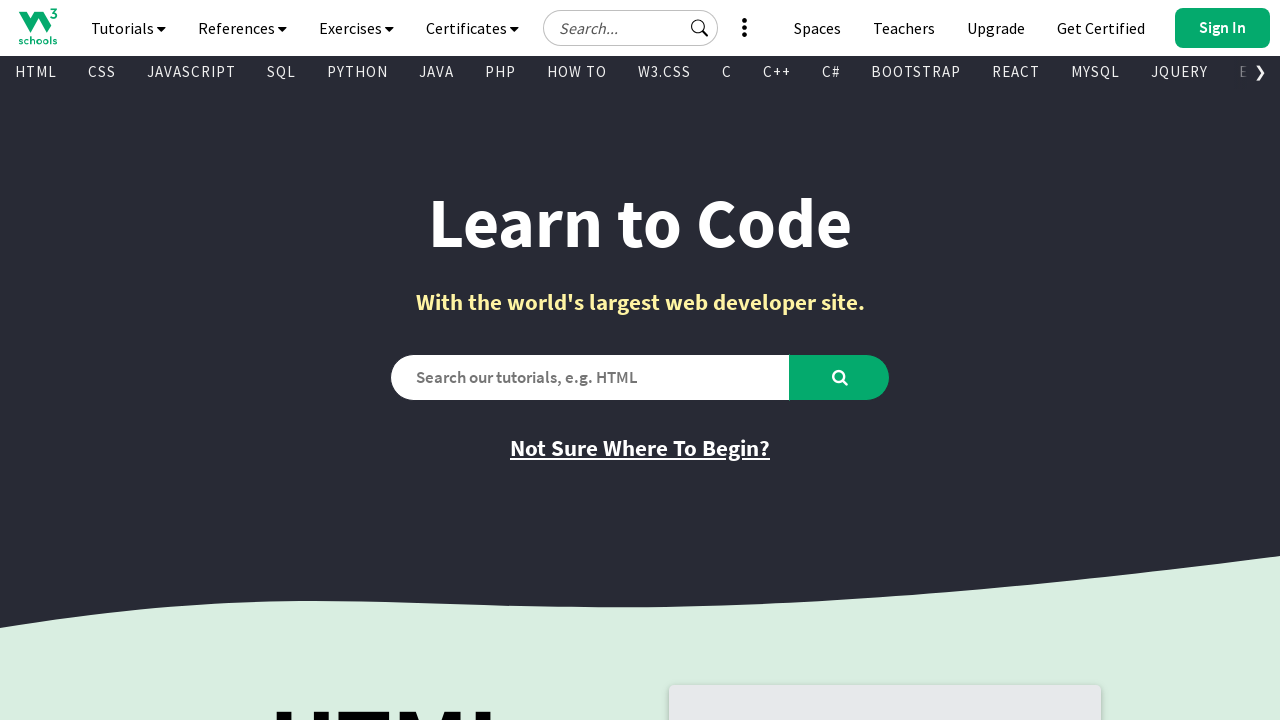

Retrieved link text: 'Try Backend Editor (Python/PHP/Java/C..)'
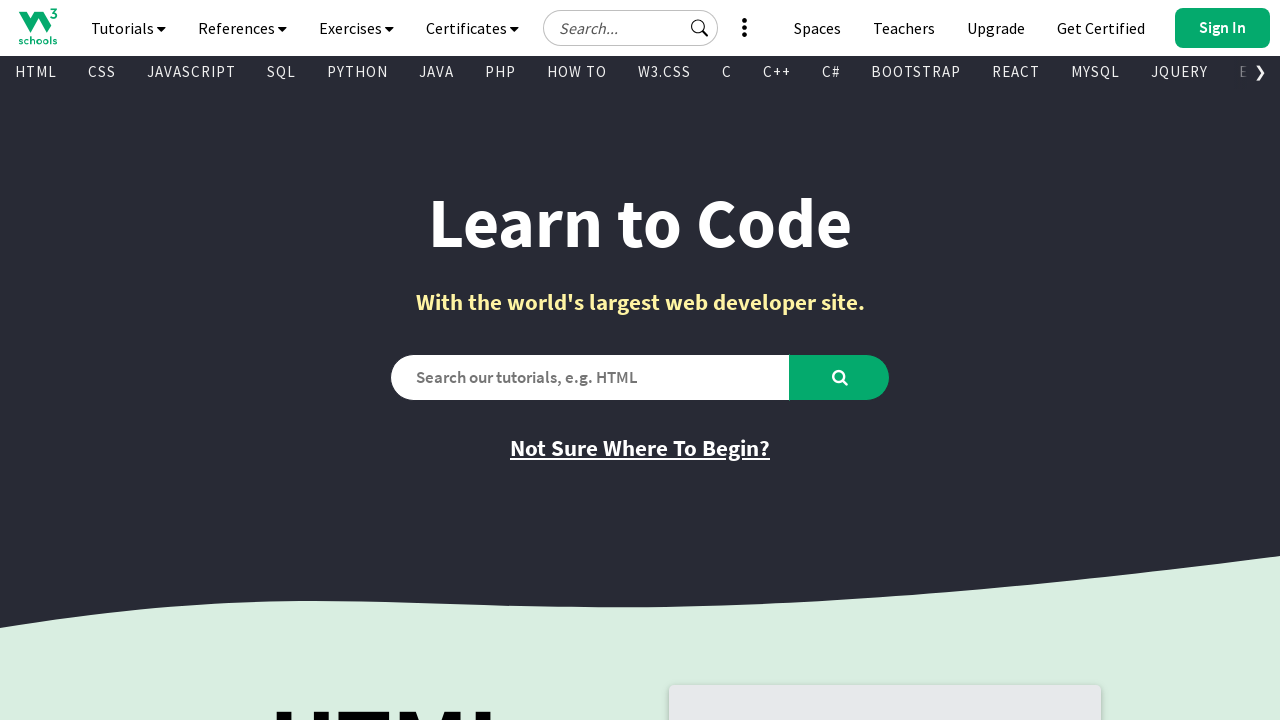

Retrieved link href attribute: '/tryit/trycompiler.asp?filename=demo_python'
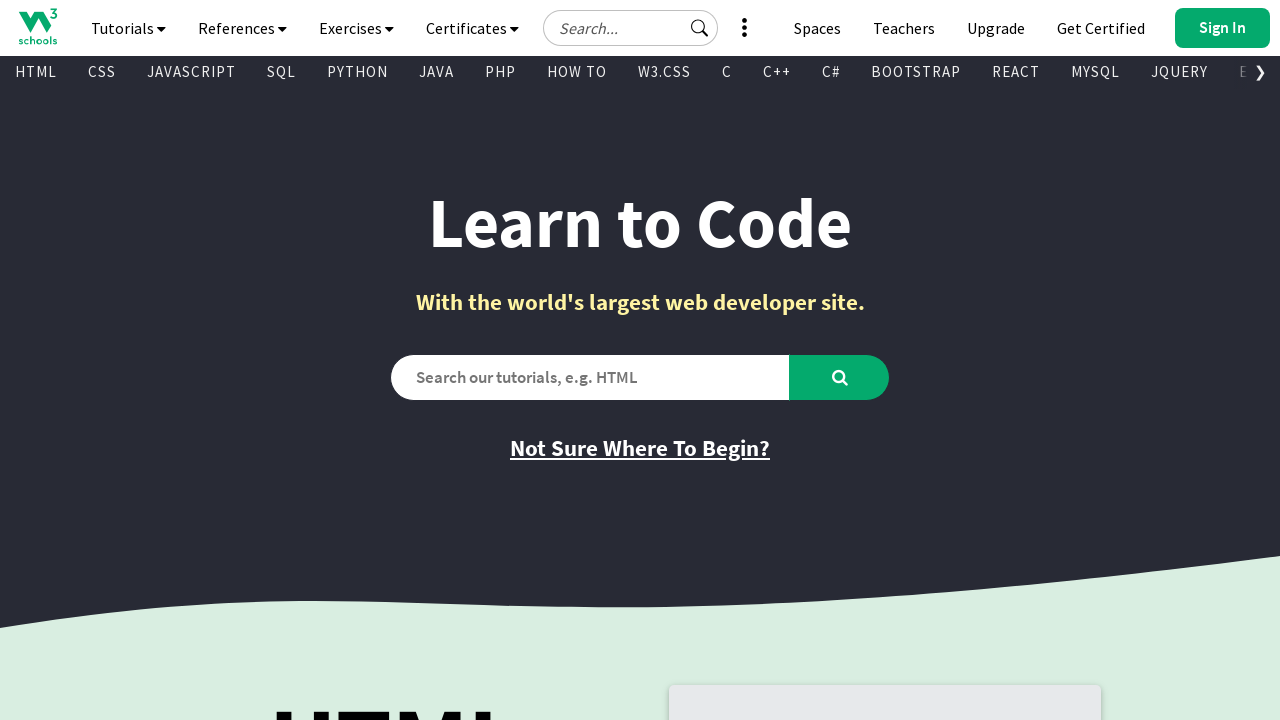

Retrieved link text: 'W3Schools Spaces'
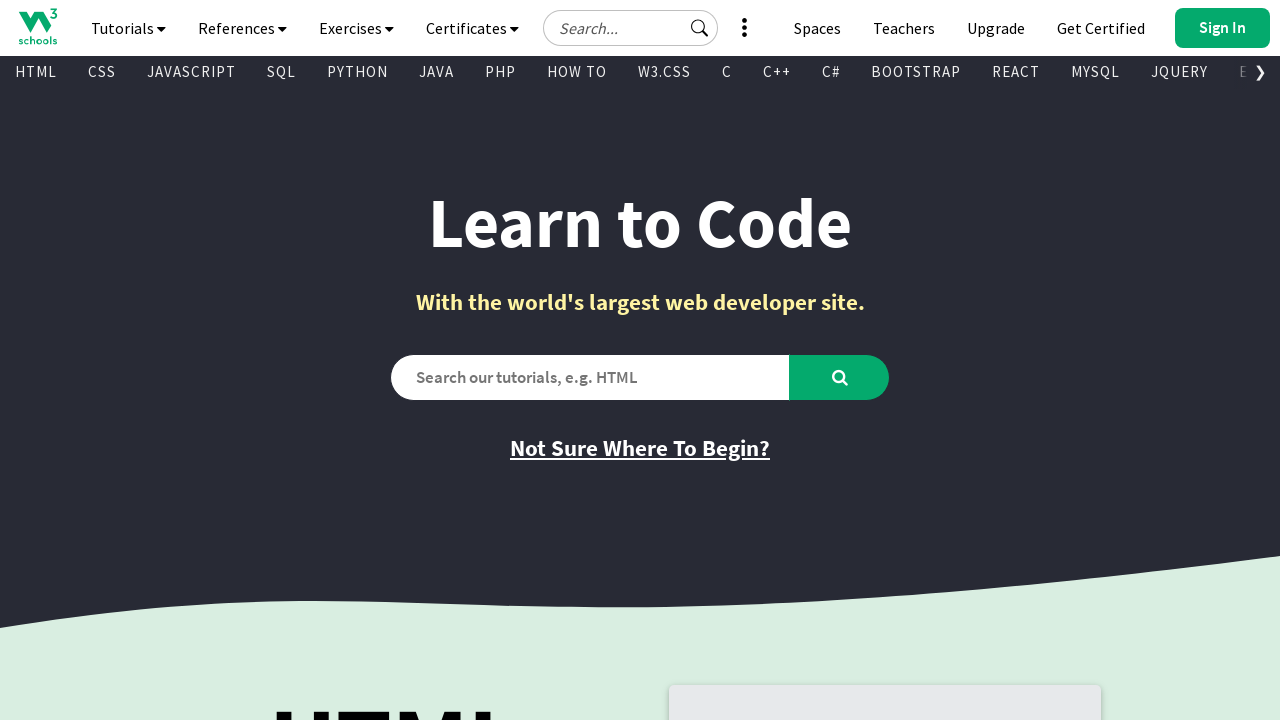

Retrieved link href attribute: '/spaces/index.php'
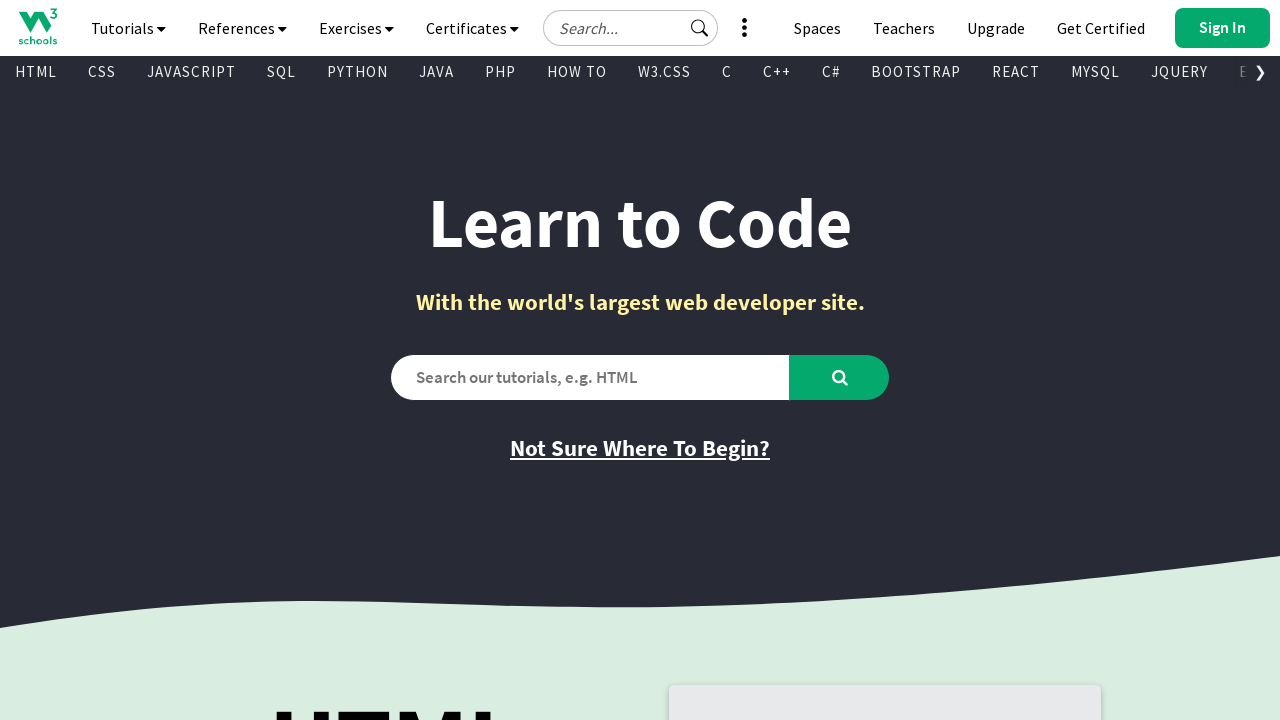

Retrieved link text: 'Learn More'
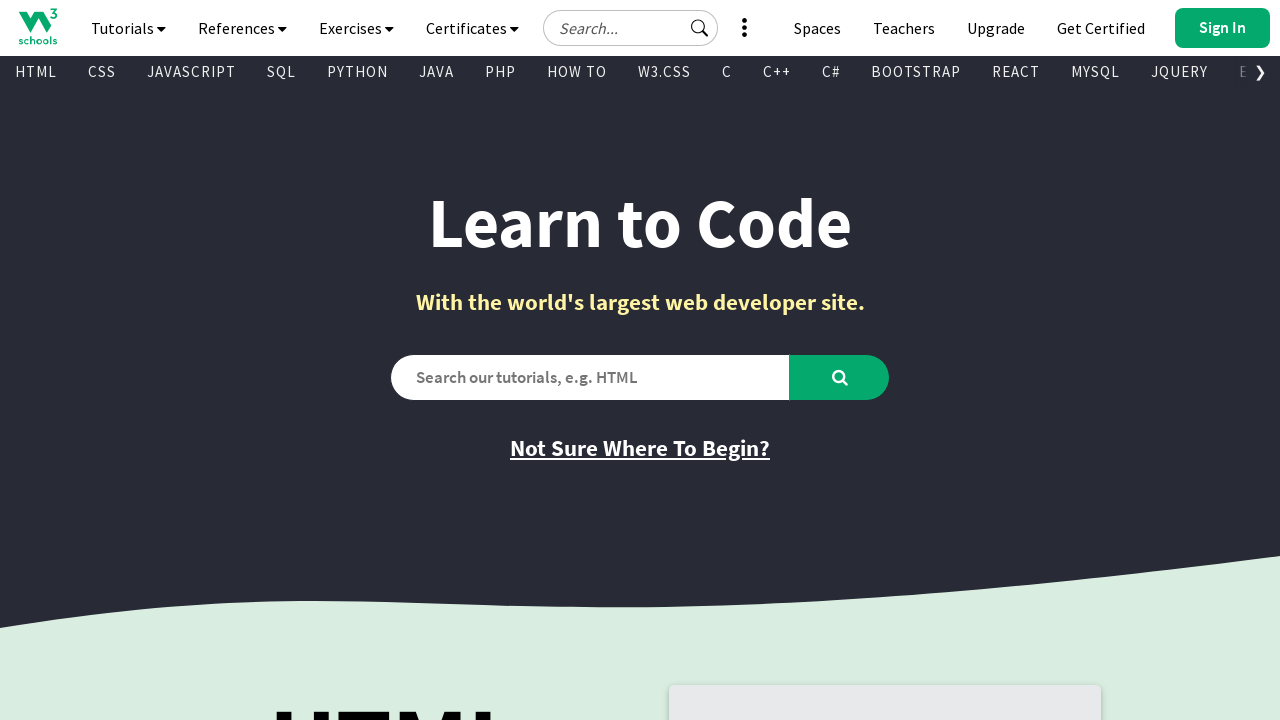

Retrieved link href attribute: '/spaces/index.php'
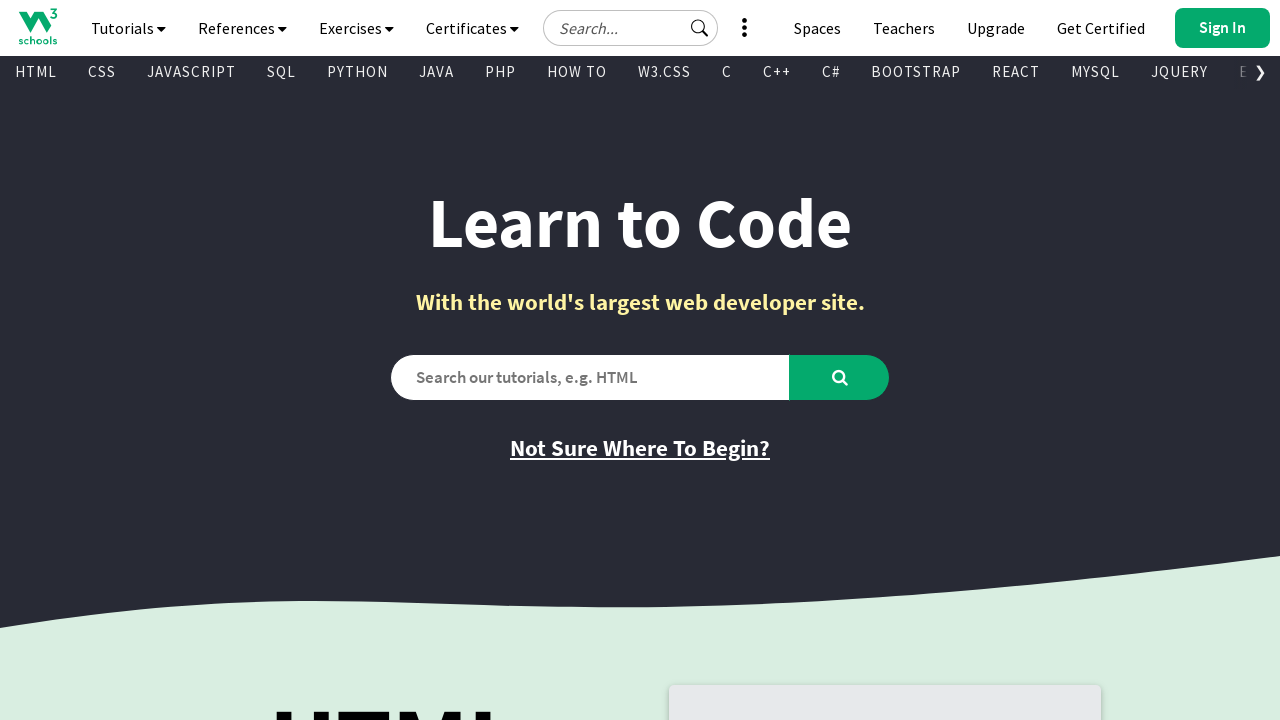

Retrieved link text: 'Learn More'
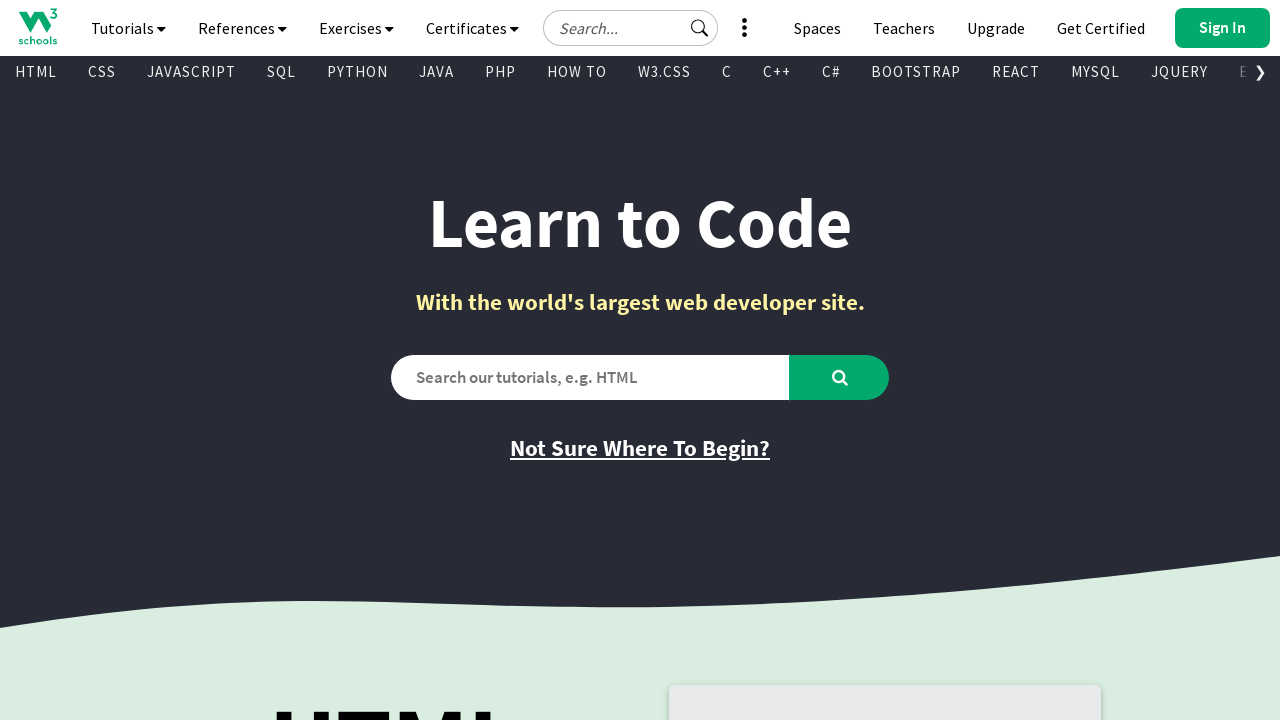

Retrieved link href attribute: 'https://order.w3schools.com/plans'
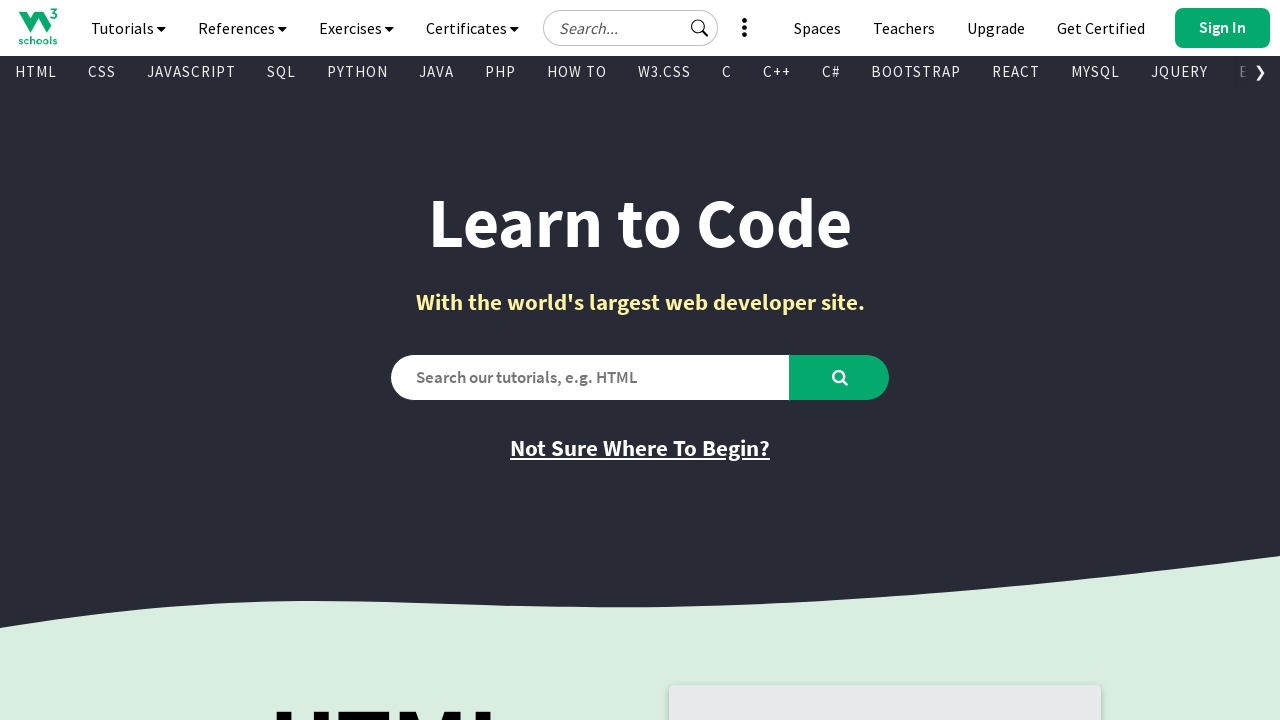

Retrieved link text: 'Learn More'
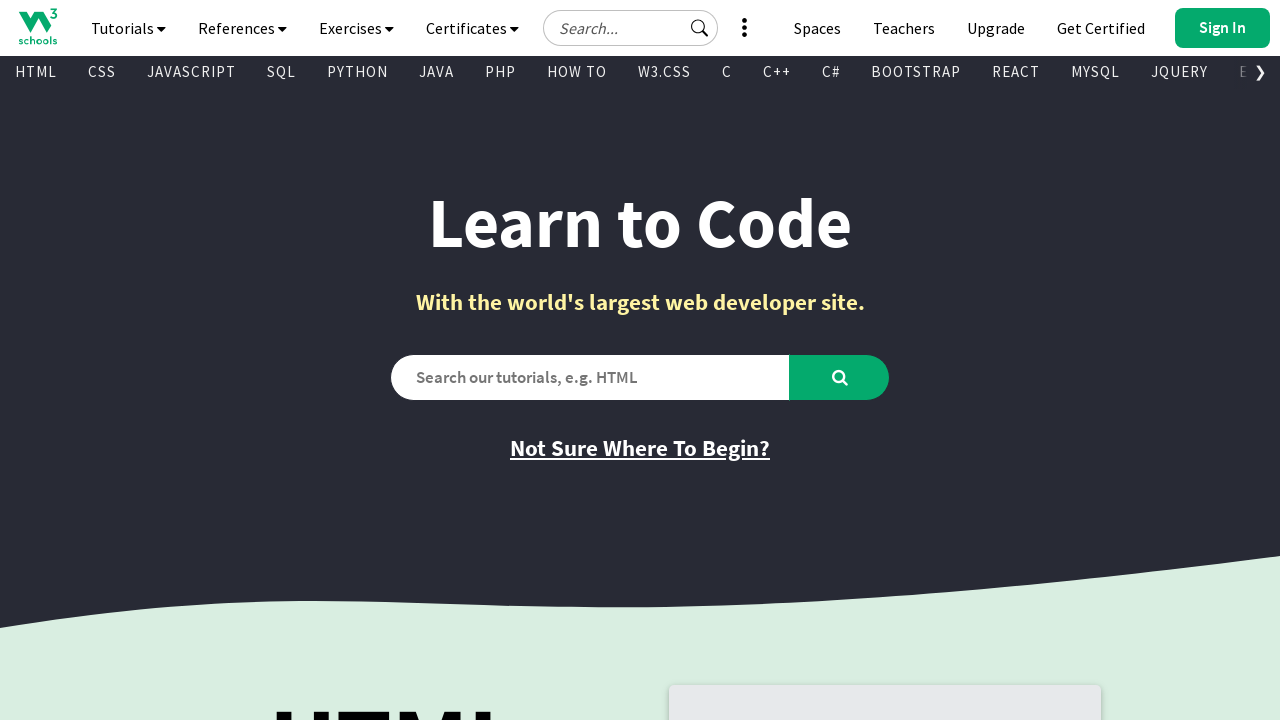

Retrieved link href attribute: '/academy/index.php'
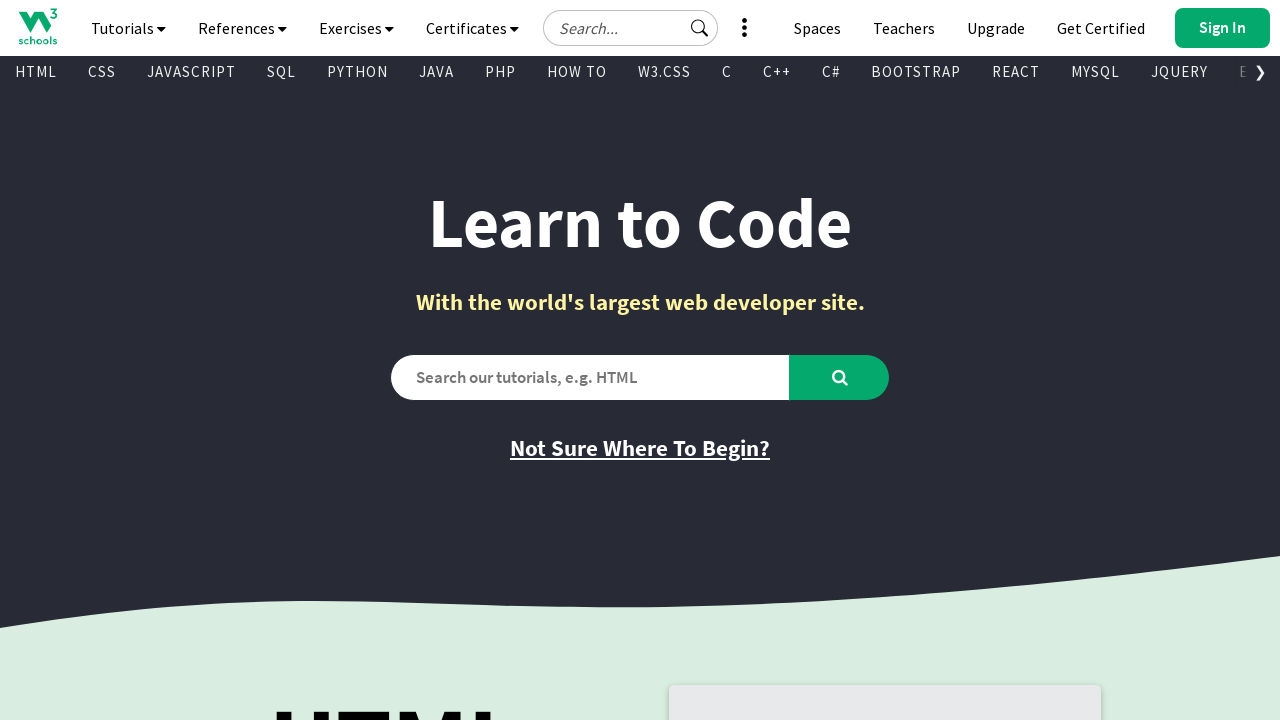

Retrieved link text: '
      
        
        
      
      '
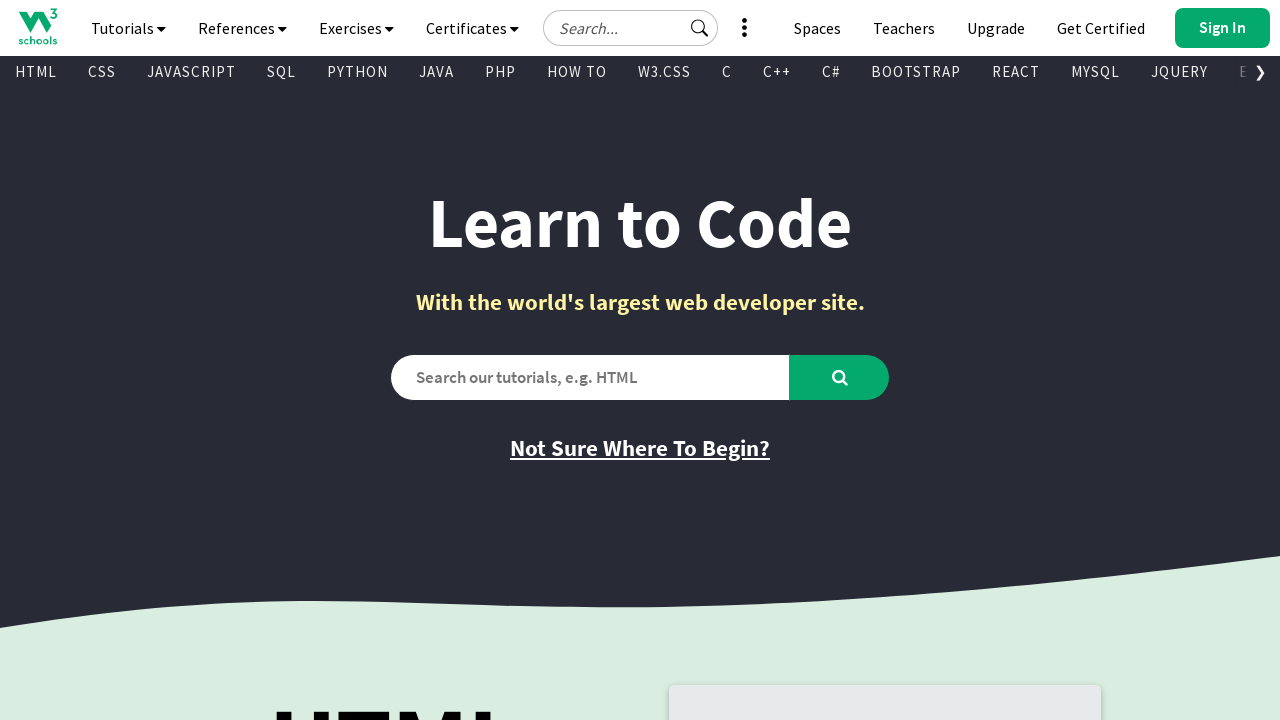

Retrieved link href attribute: '/academy/index.php'
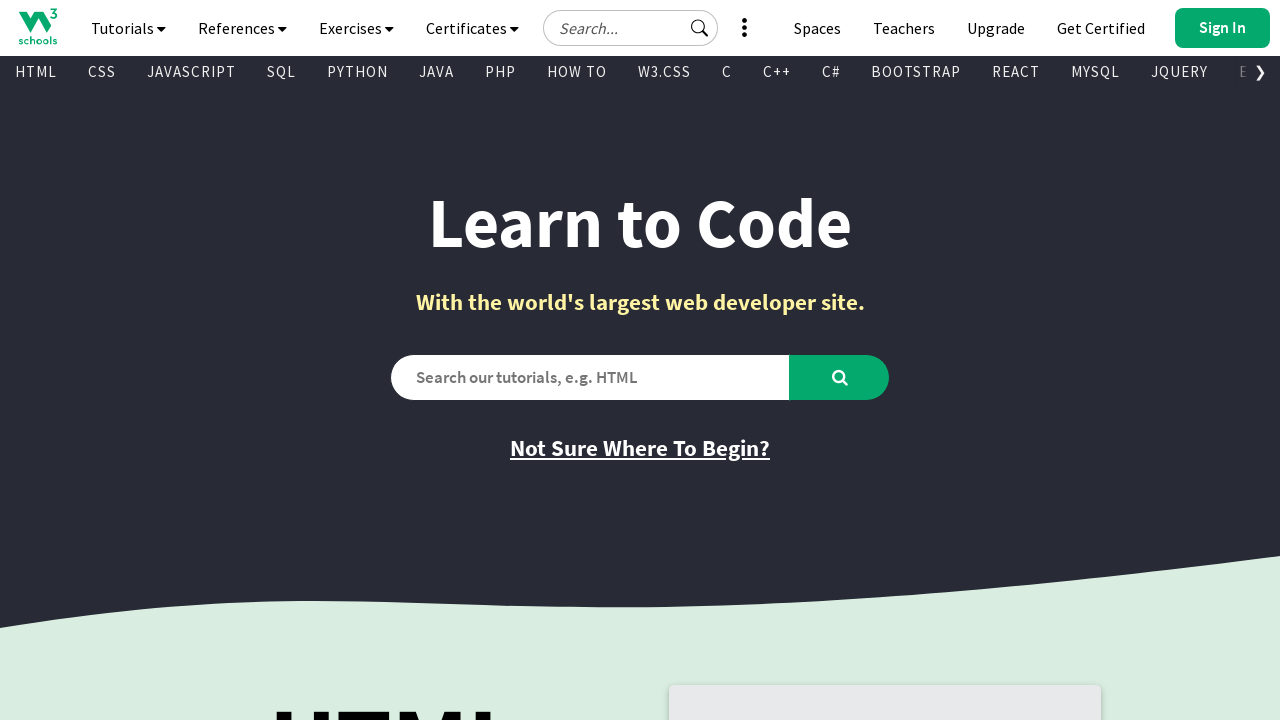

Retrieved link text: '
    
      
      
    
  '
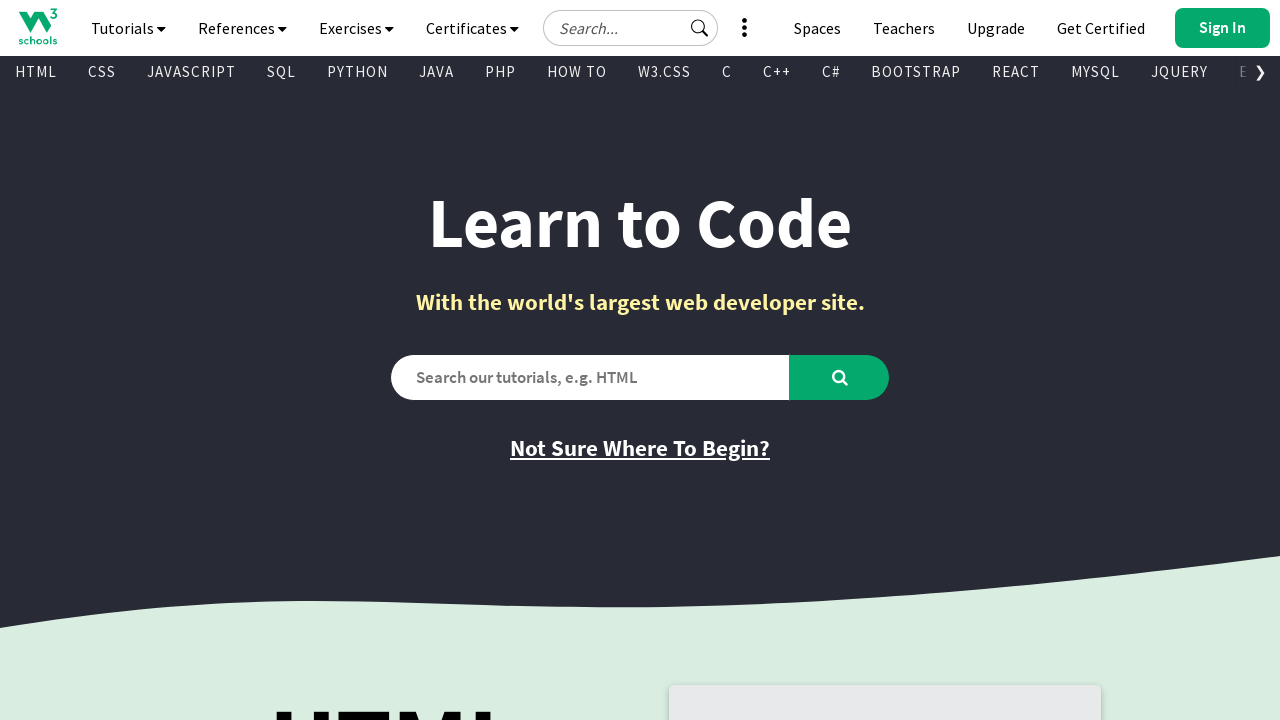

Retrieved link href attribute: '/colors/colors_picker.asp'
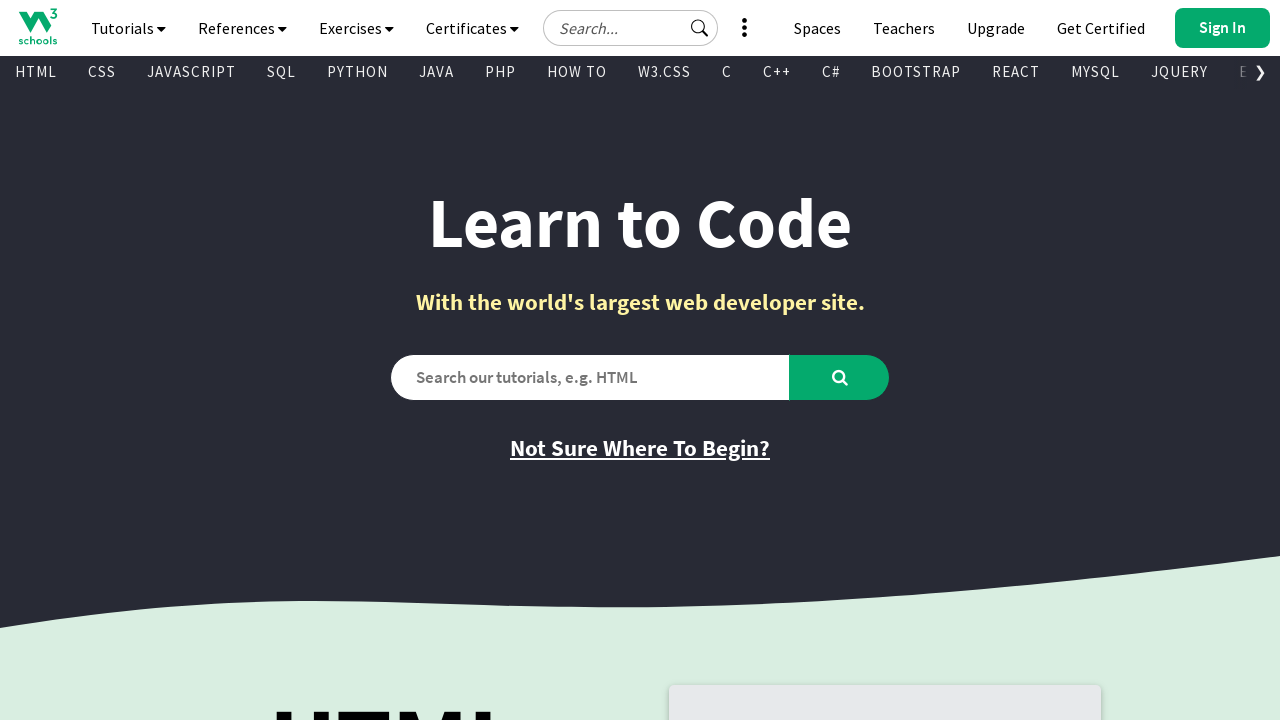

Retrieved link text: 'Play Game'
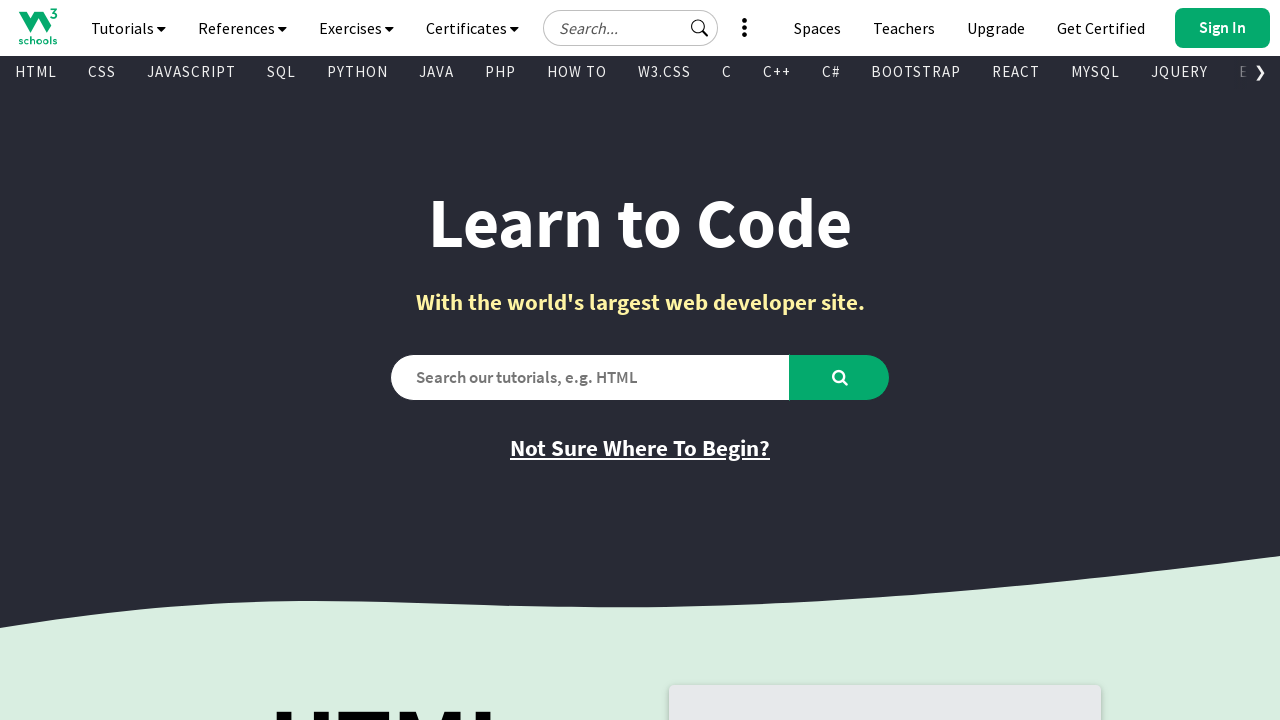

Retrieved link href attribute: '/codegame/index.html'
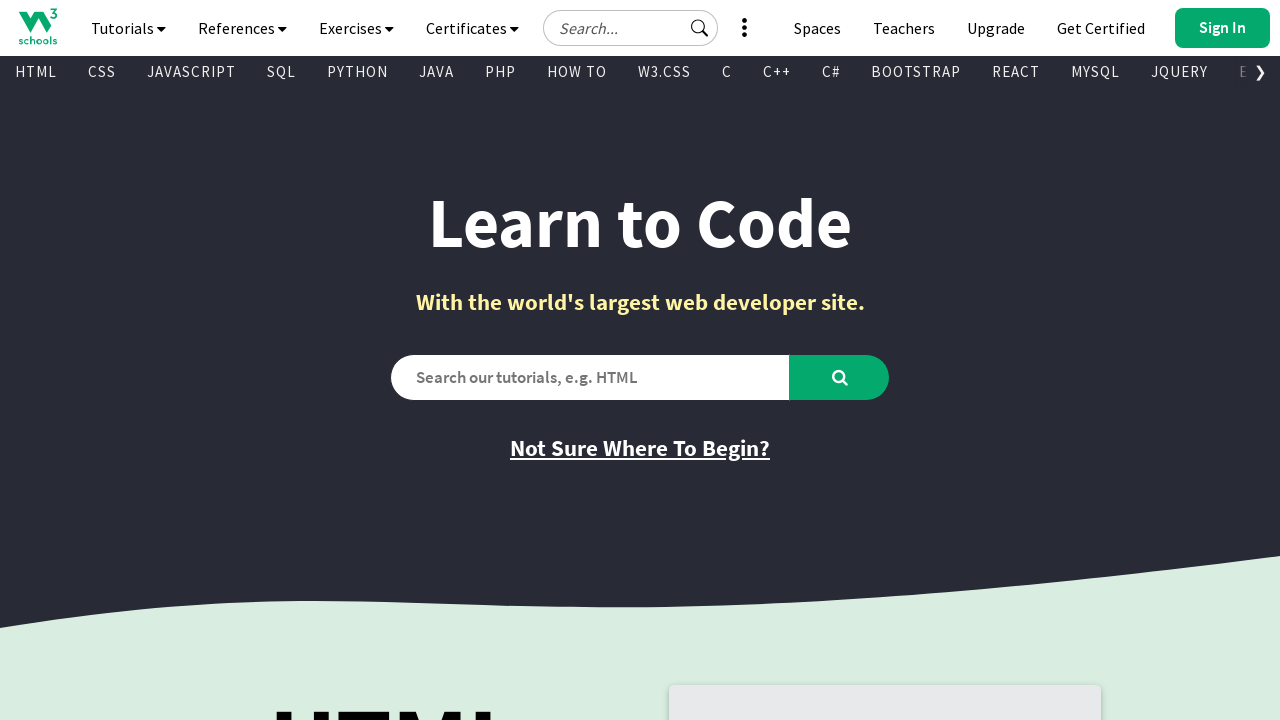

Retrieved link text: 'Exercises'
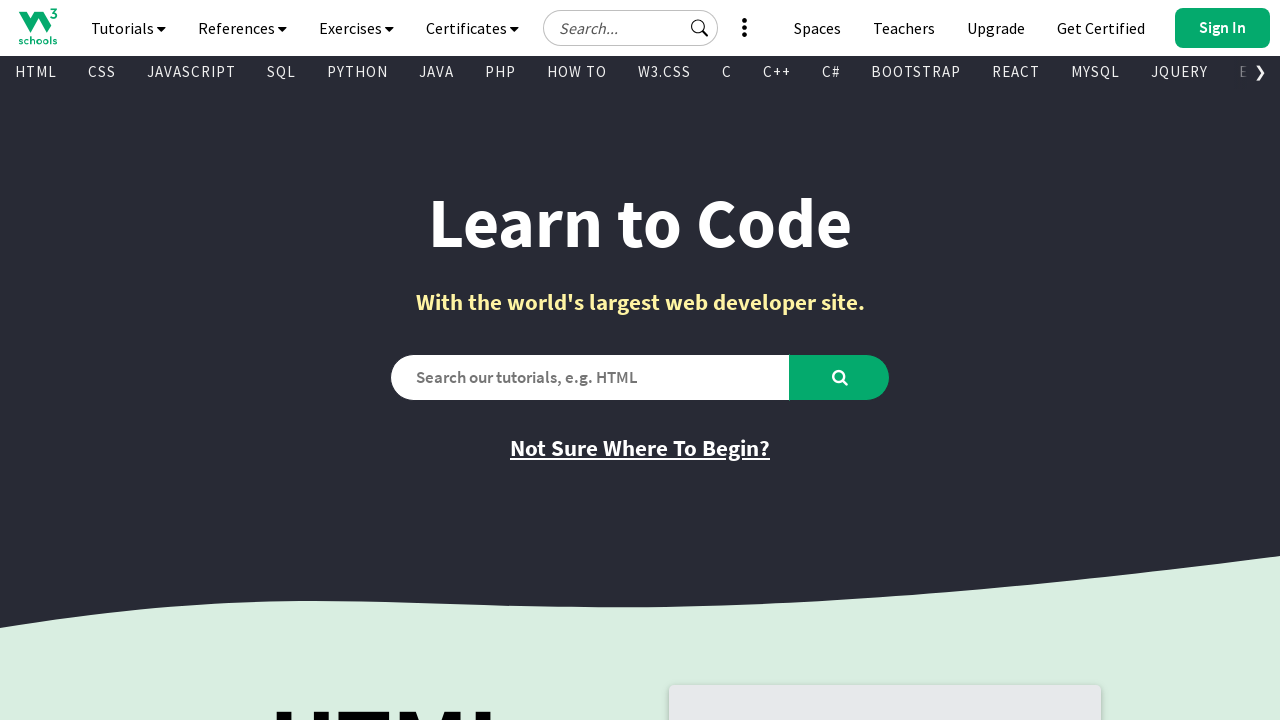

Retrieved link href attribute: '/exercises/index.php'
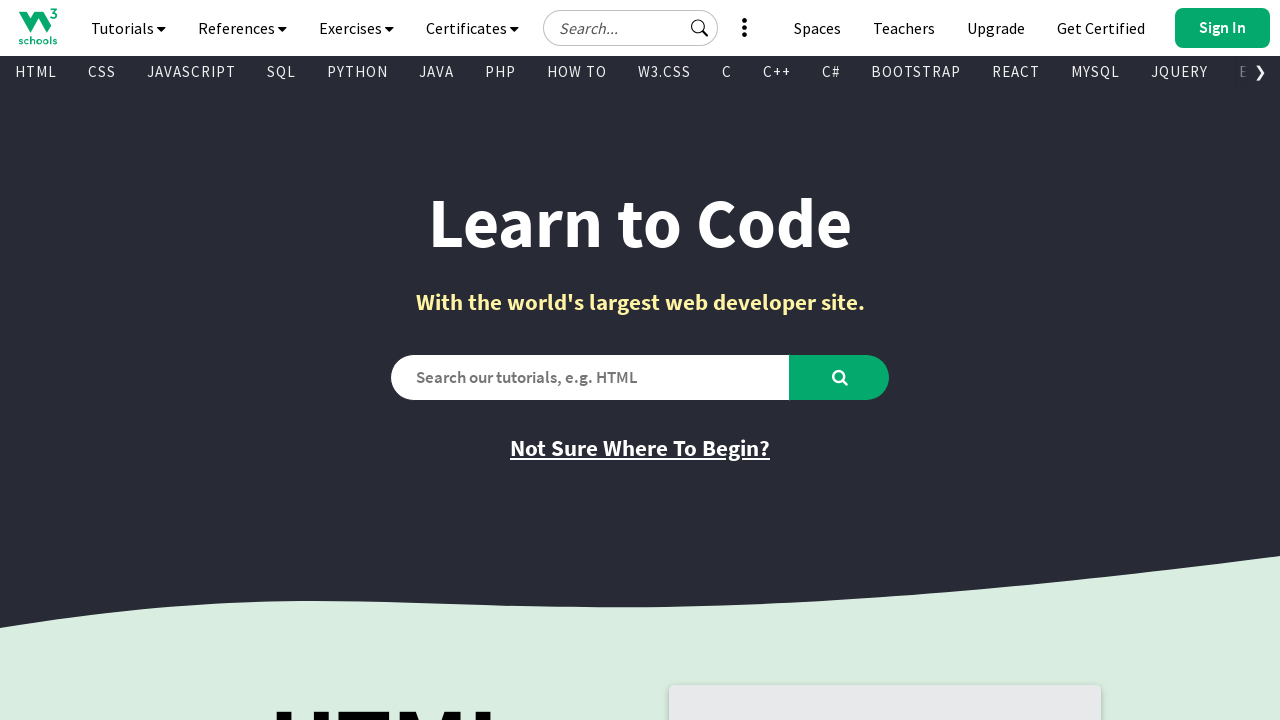

Retrieved link text: 'Quizzes'
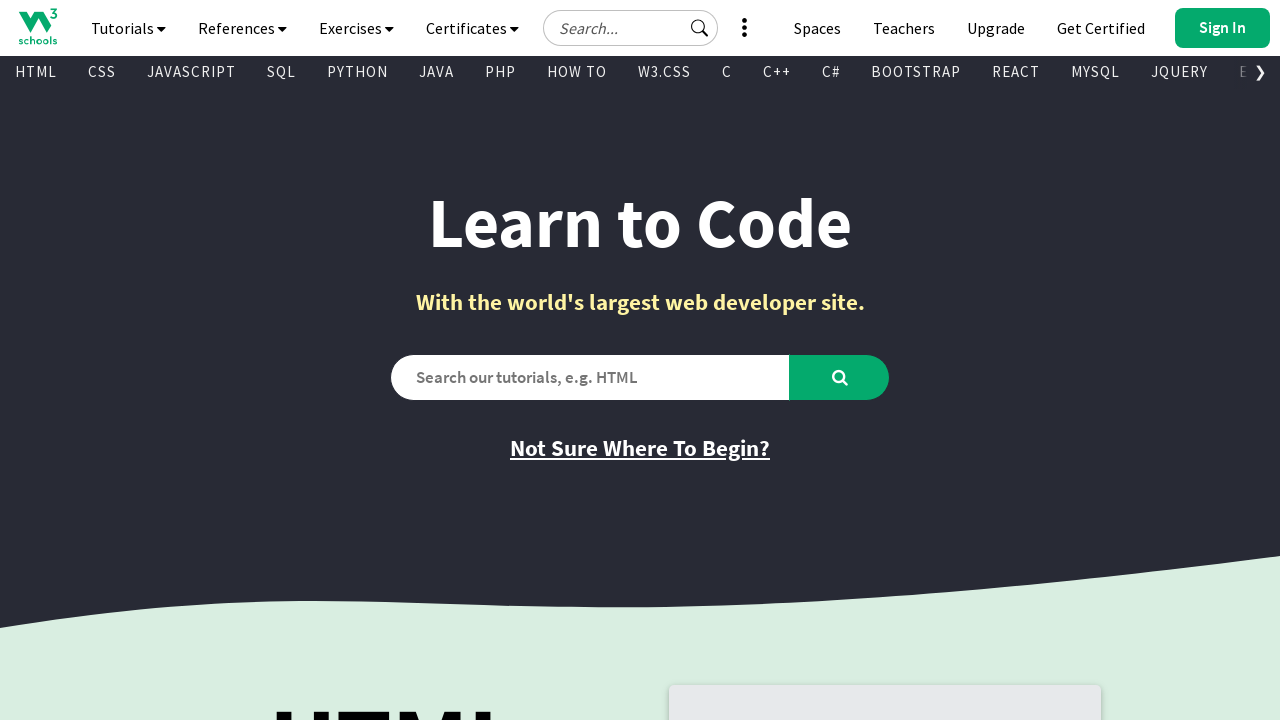

Retrieved link href attribute: '/quiztest/default.asp'
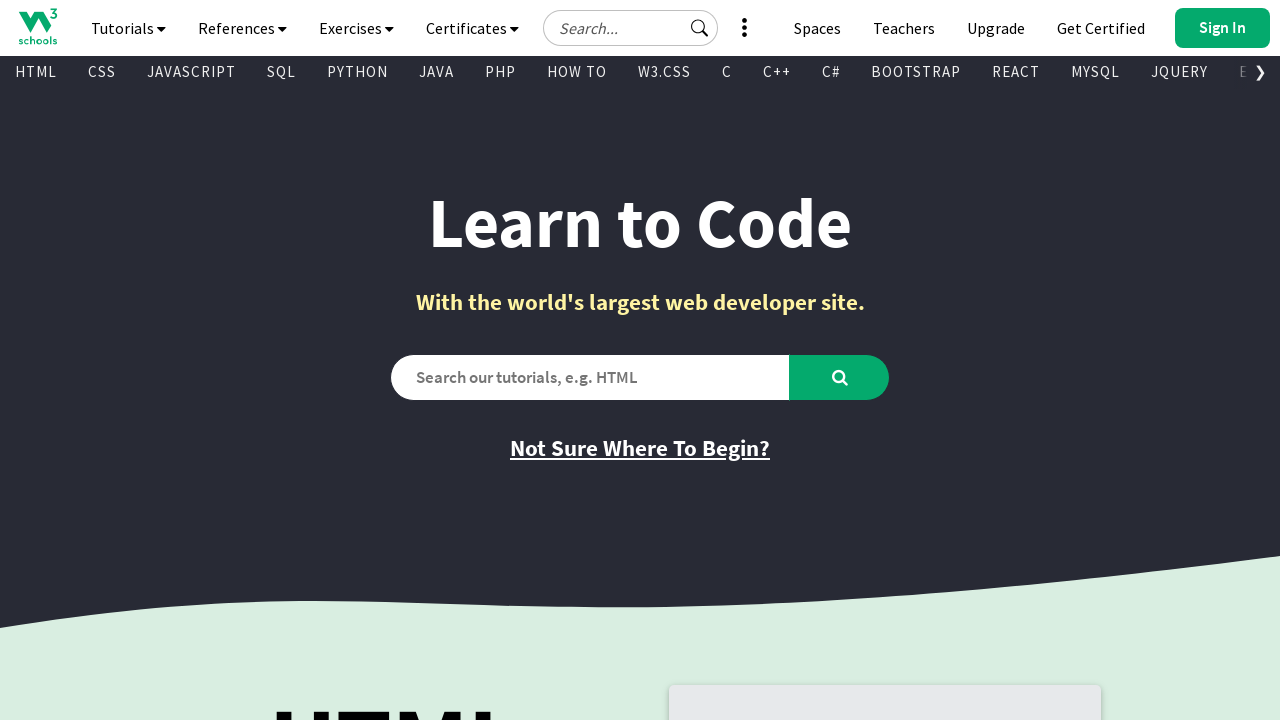

Retrieved link text: '
      
        
        
      
    '
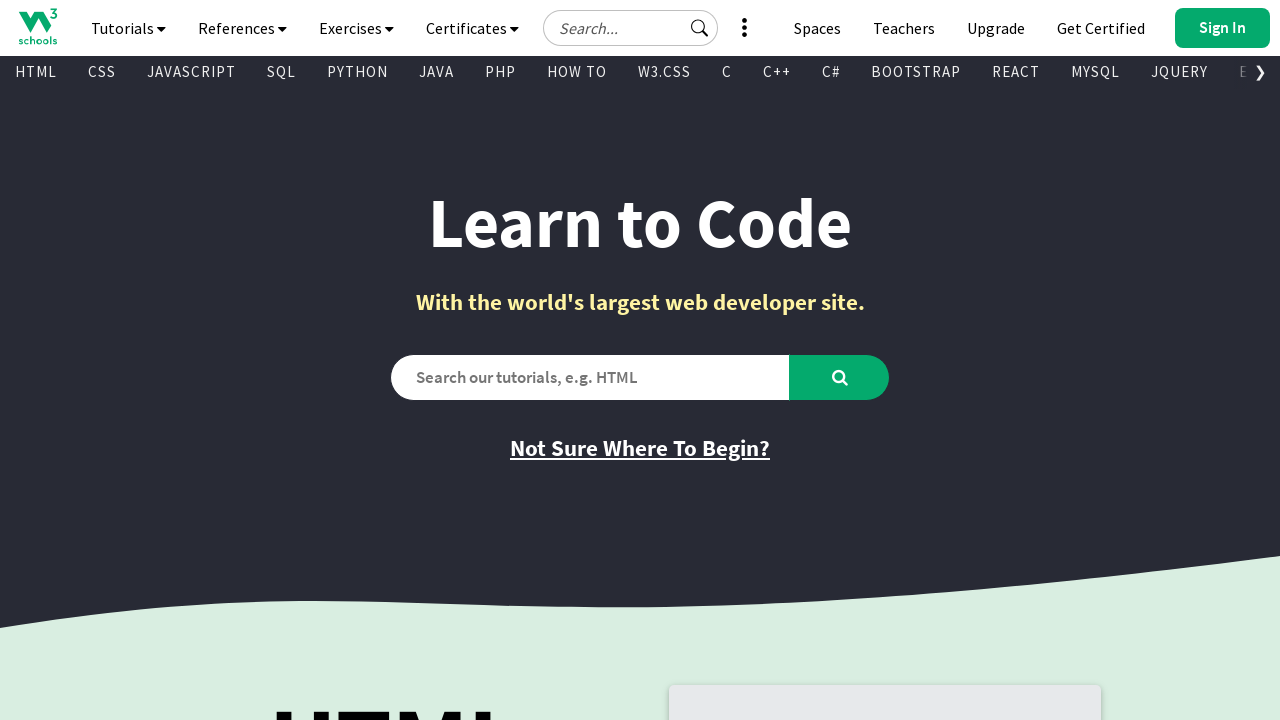

Retrieved link href attribute: '/w3css/w3css_templates.asp'
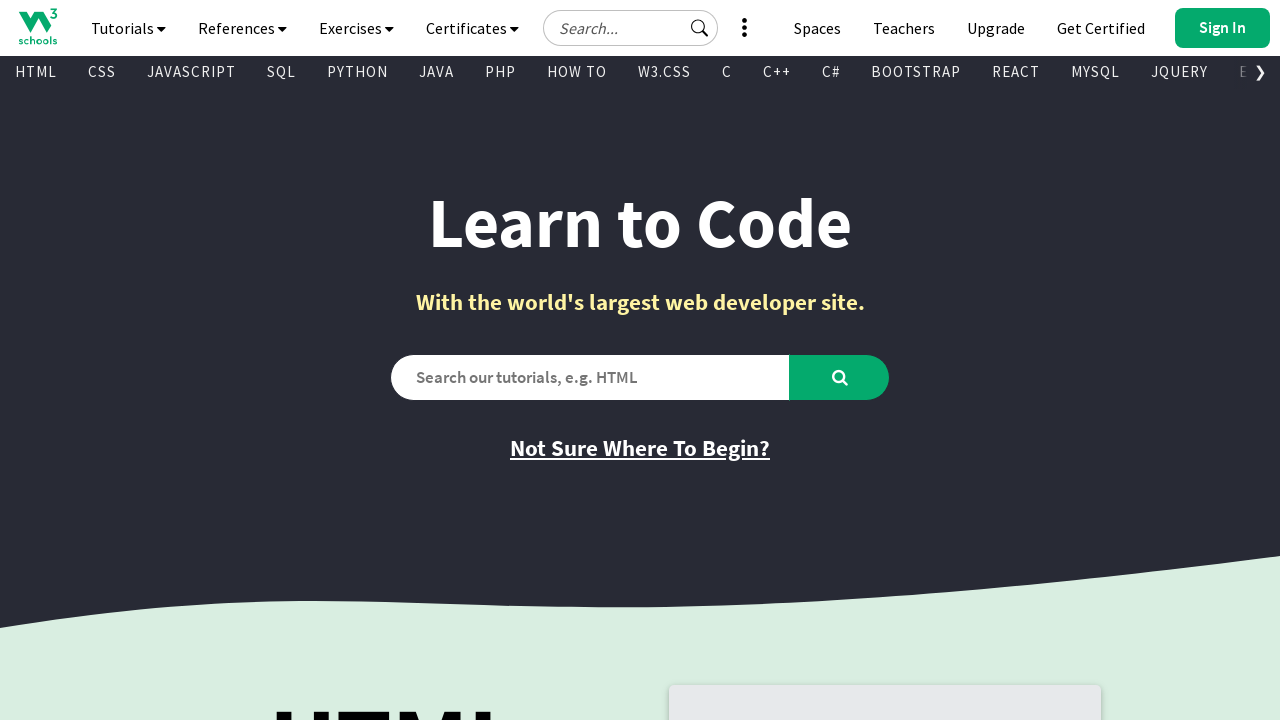

Retrieved link text: 'Browse Templates'
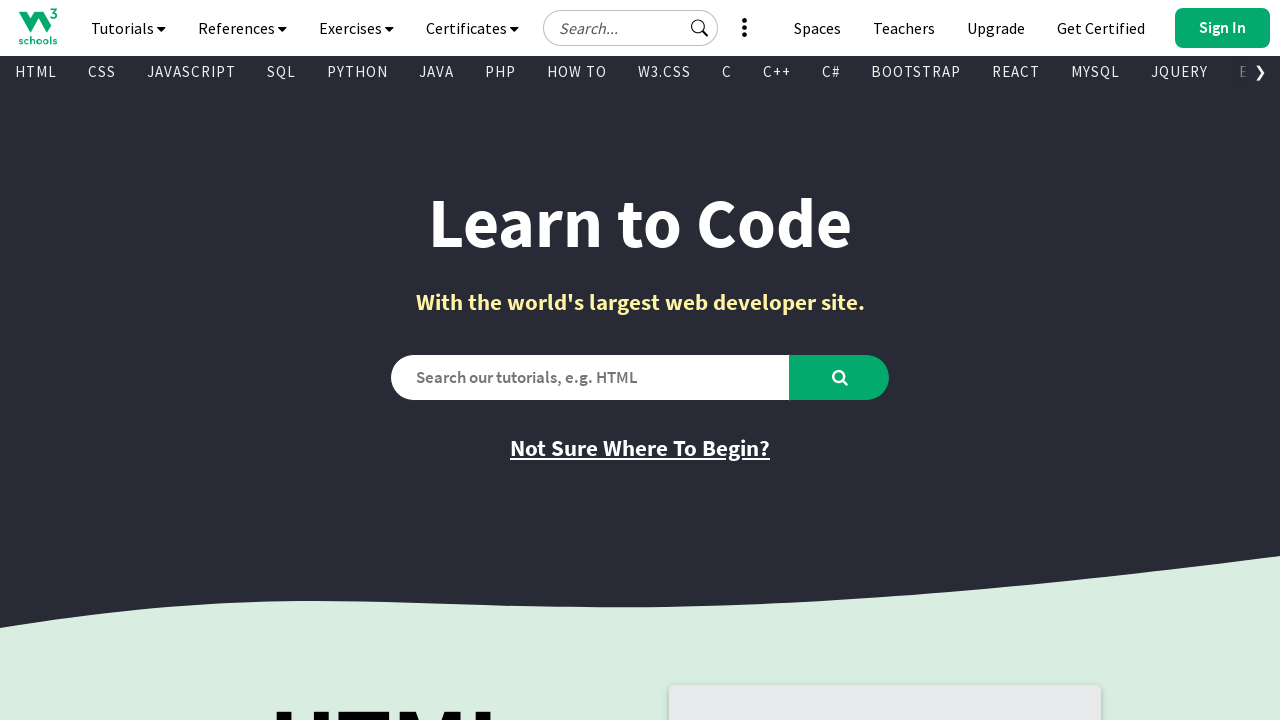

Retrieved link href attribute: '/w3css/w3css_templates.asp'
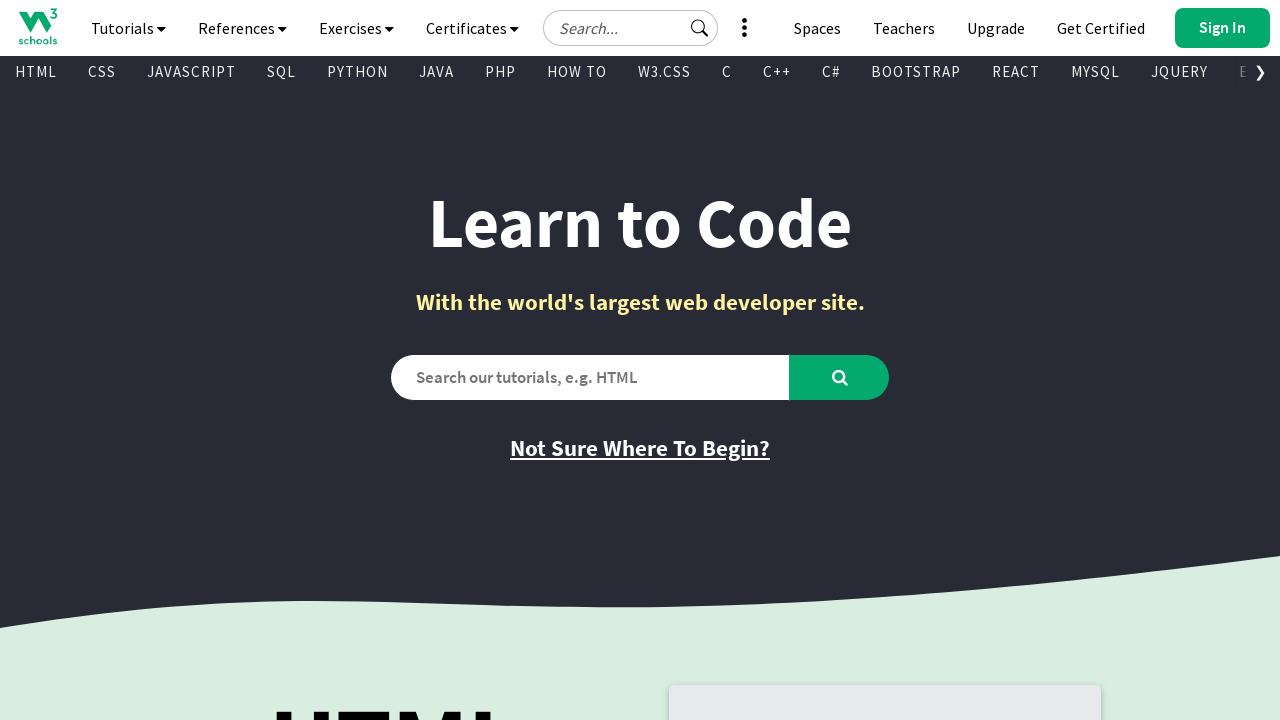

Retrieved link text: 'Get started'
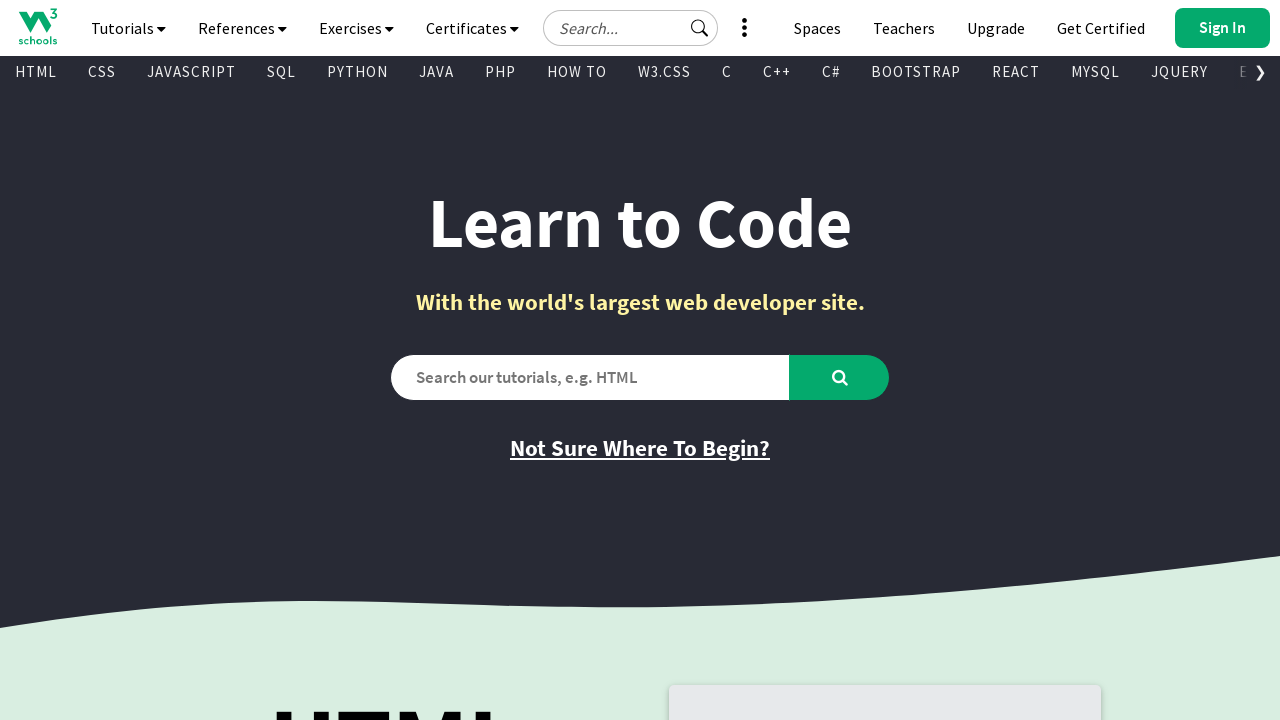

Retrieved link href attribute: 'https://campus.w3schools.com/collections/course-catalog'
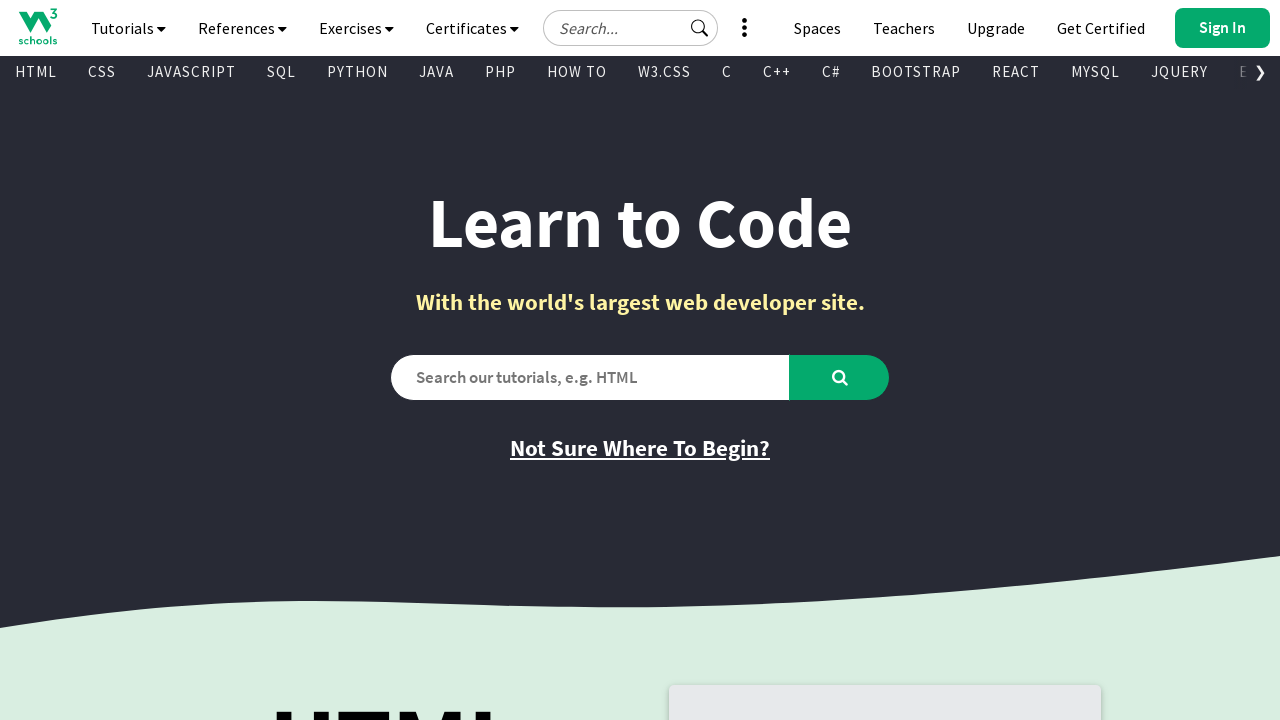

Retrieved link text: 'Learn How To'
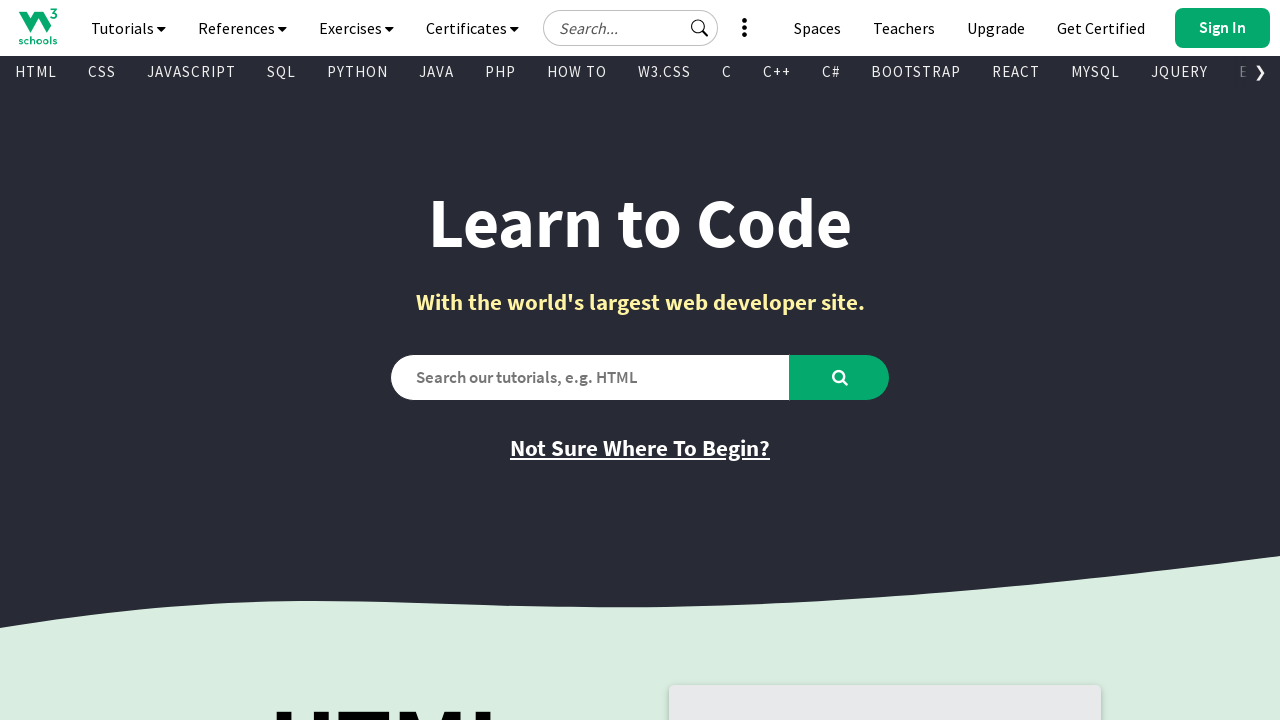

Retrieved link href attribute: '/howto/default.asp'
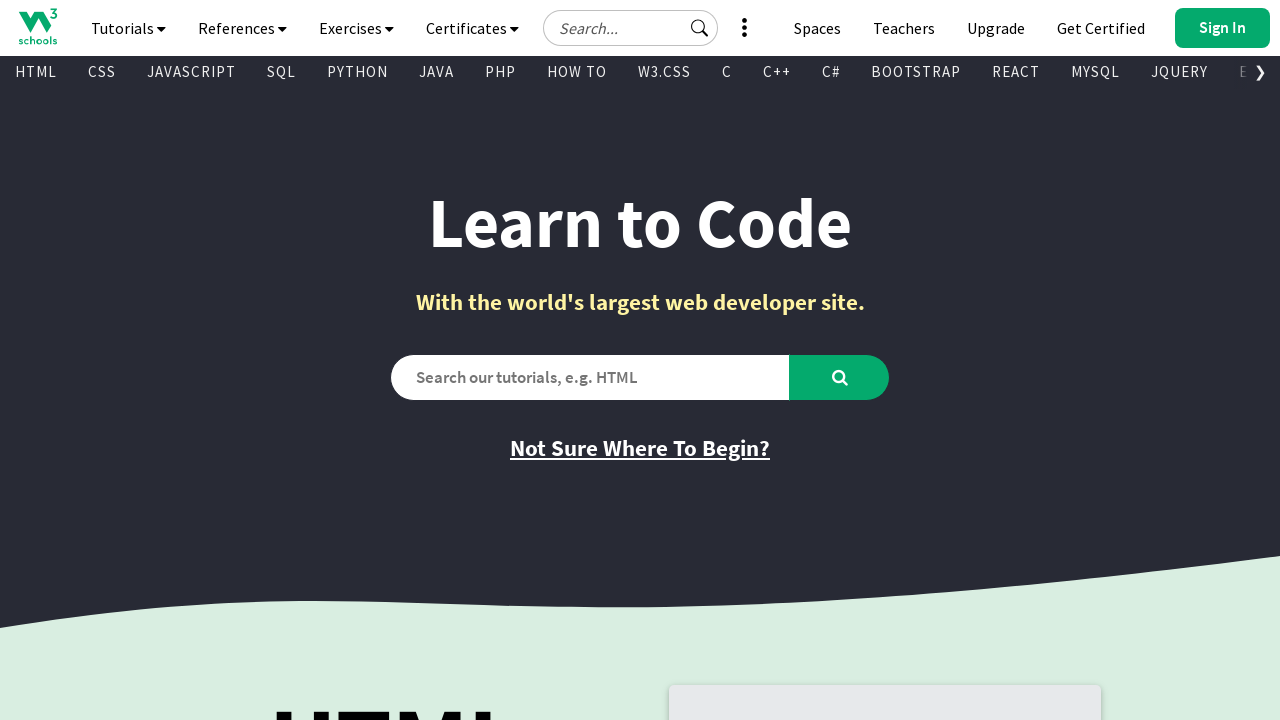

Retrieved link text: '
    
  '
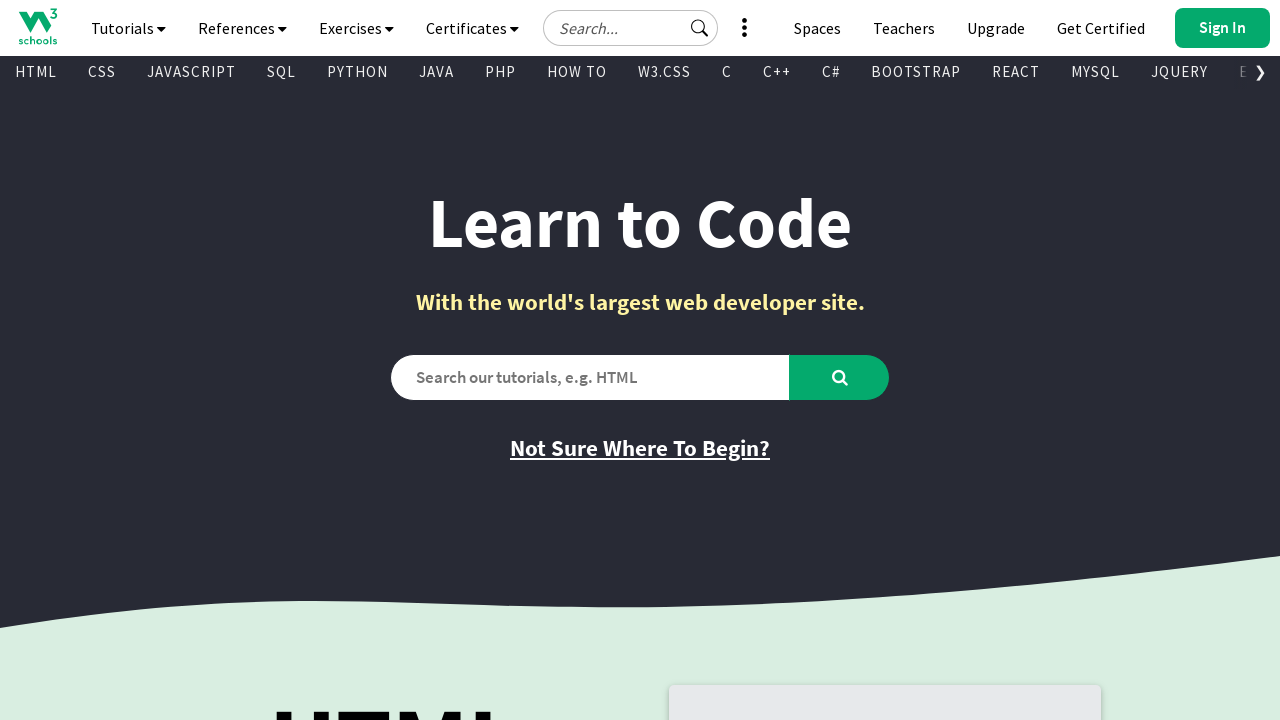

Retrieved link href attribute: '//www.w3schools.com'
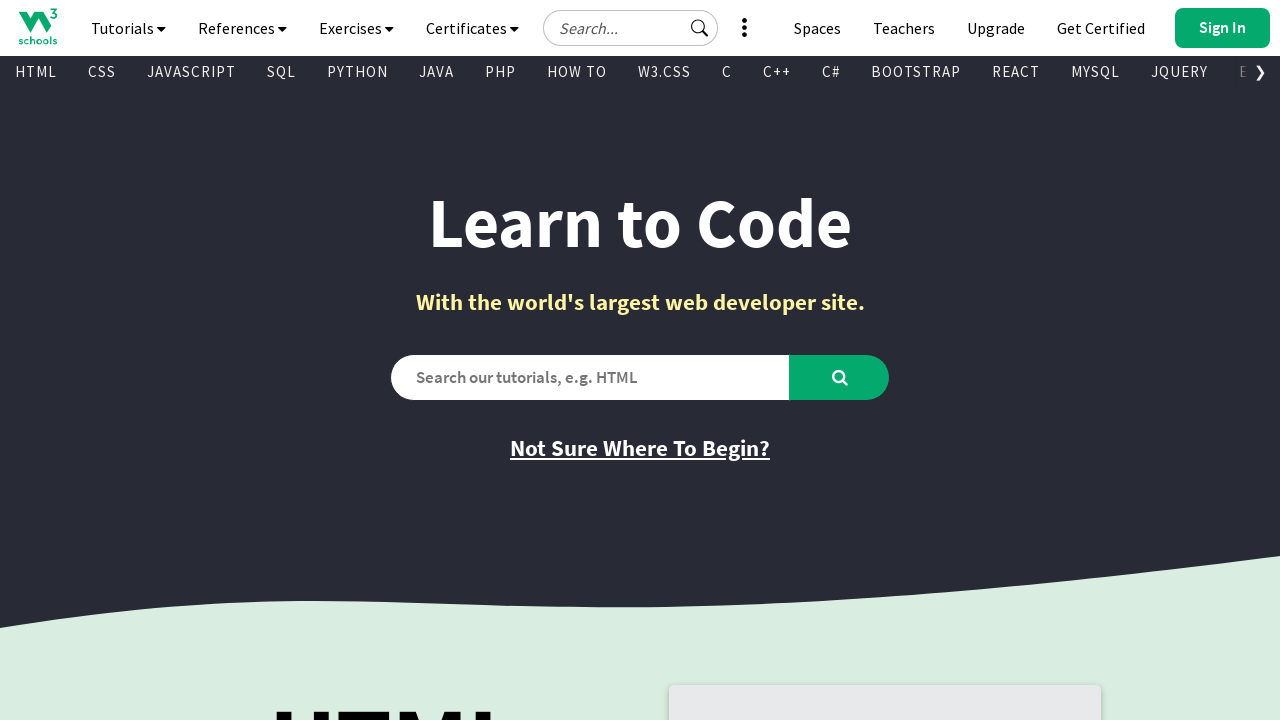

Retrieved link text: 'PLUS'
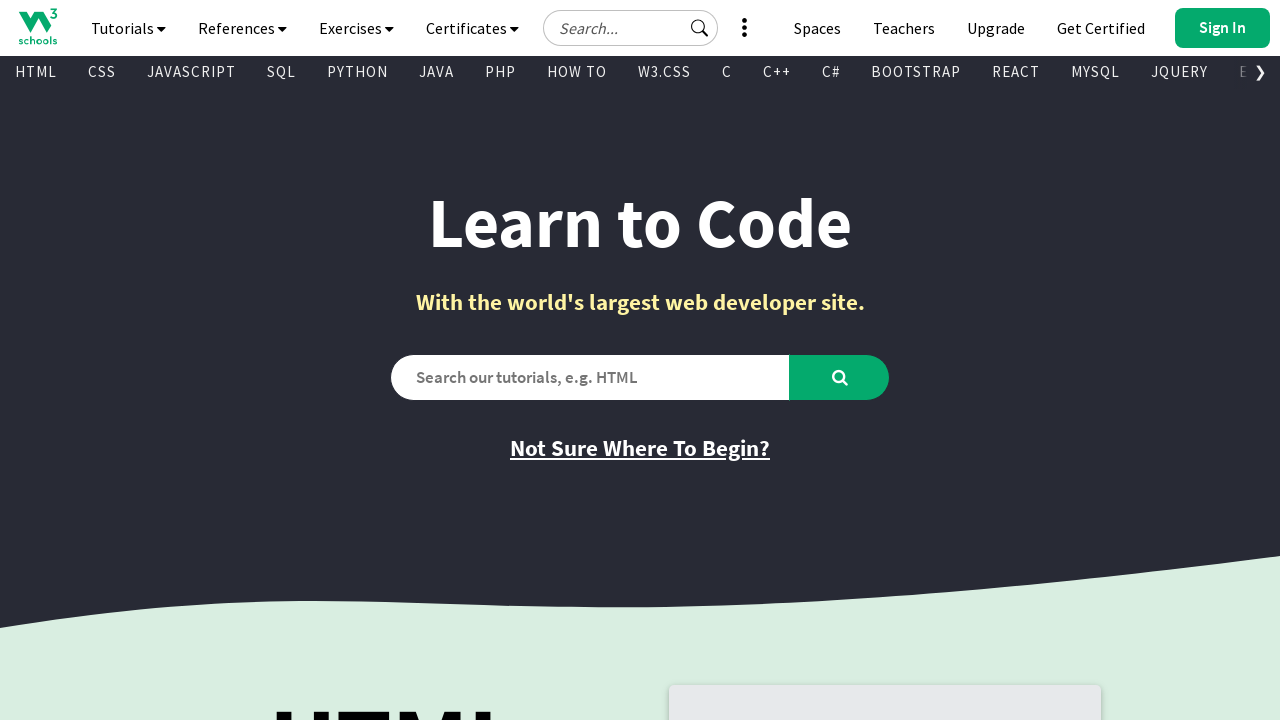

Retrieved link href attribute: 'https://order.w3schools.com/plans'
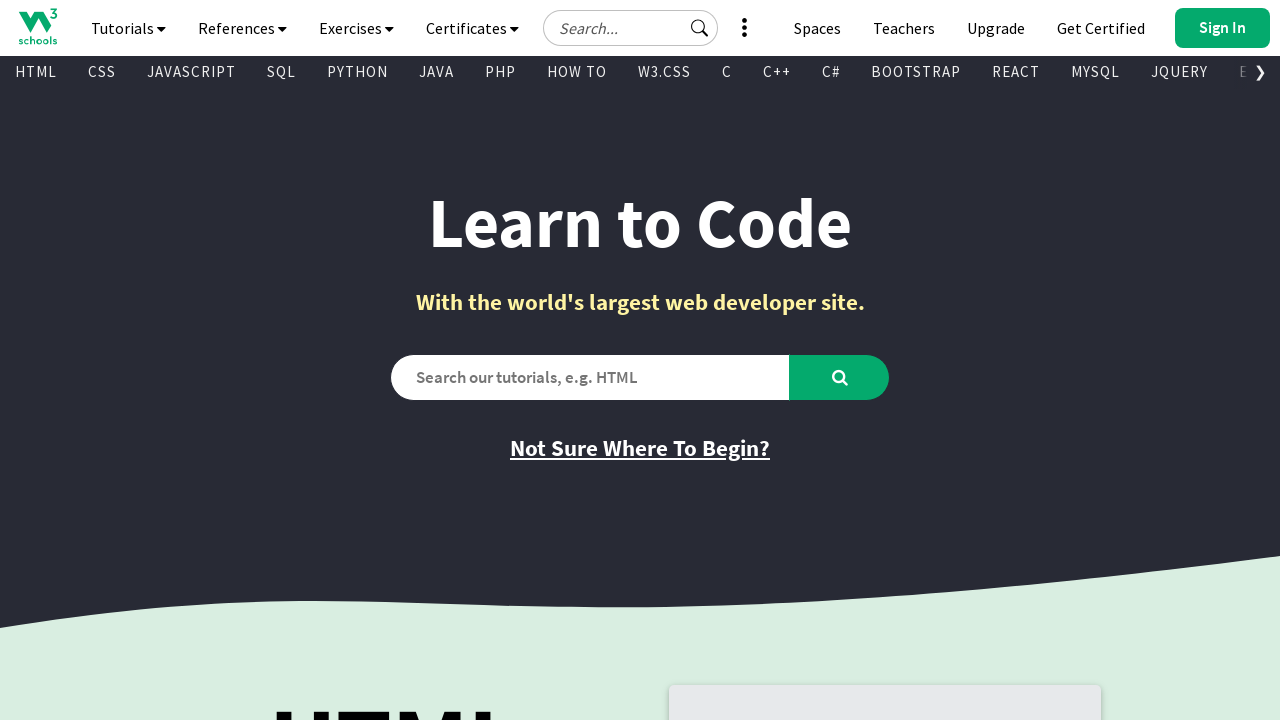

Retrieved link text: 'SPACES'
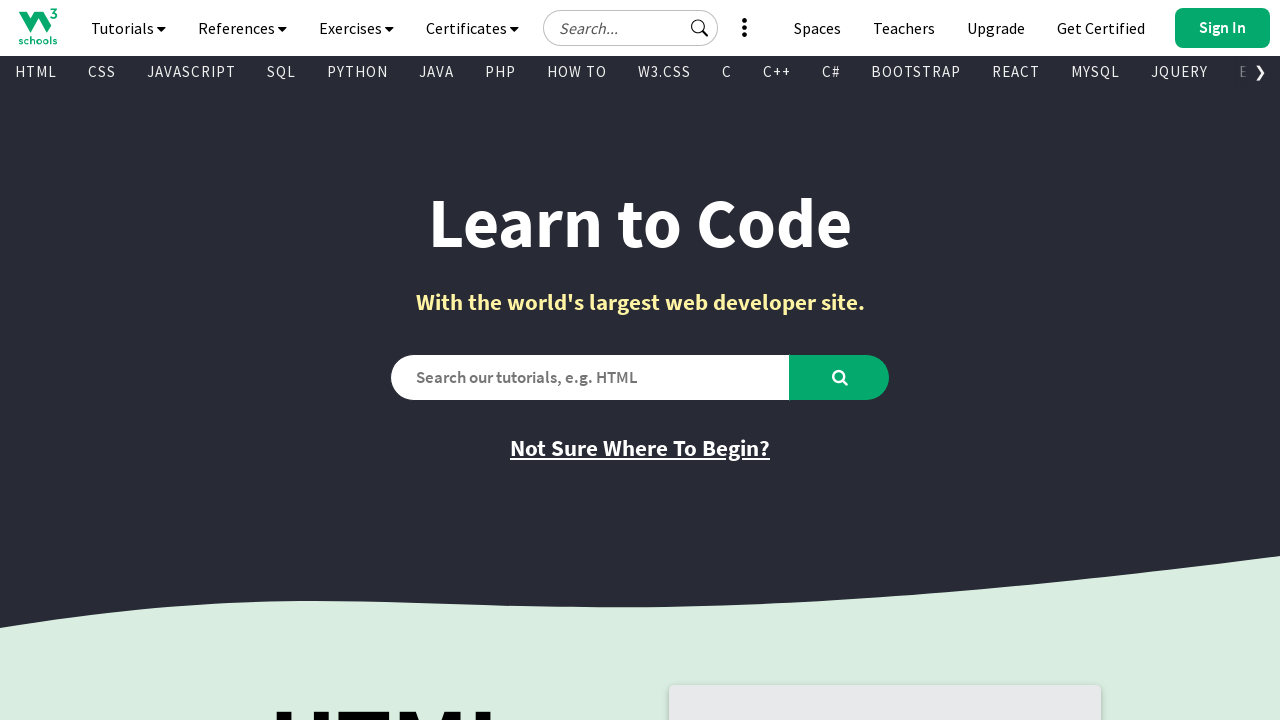

Retrieved link href attribute: '/spaces/index.php'
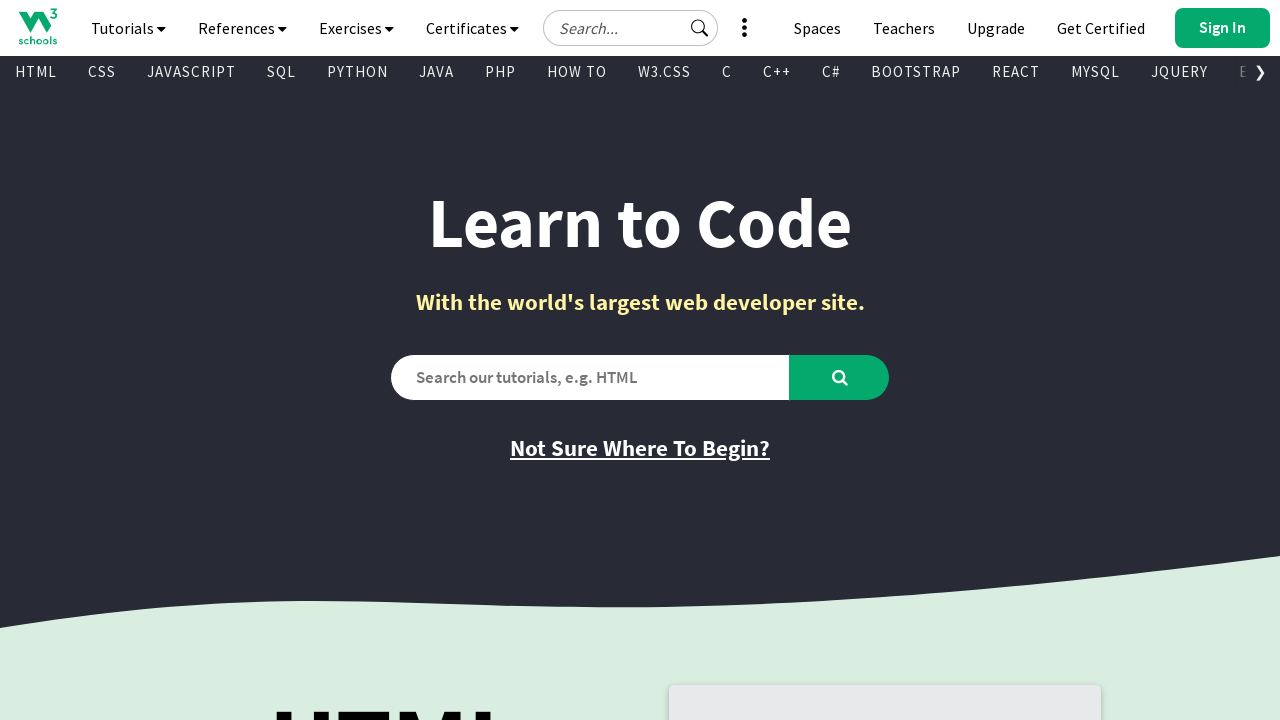

Retrieved link text: 'GET CERTIFIED'
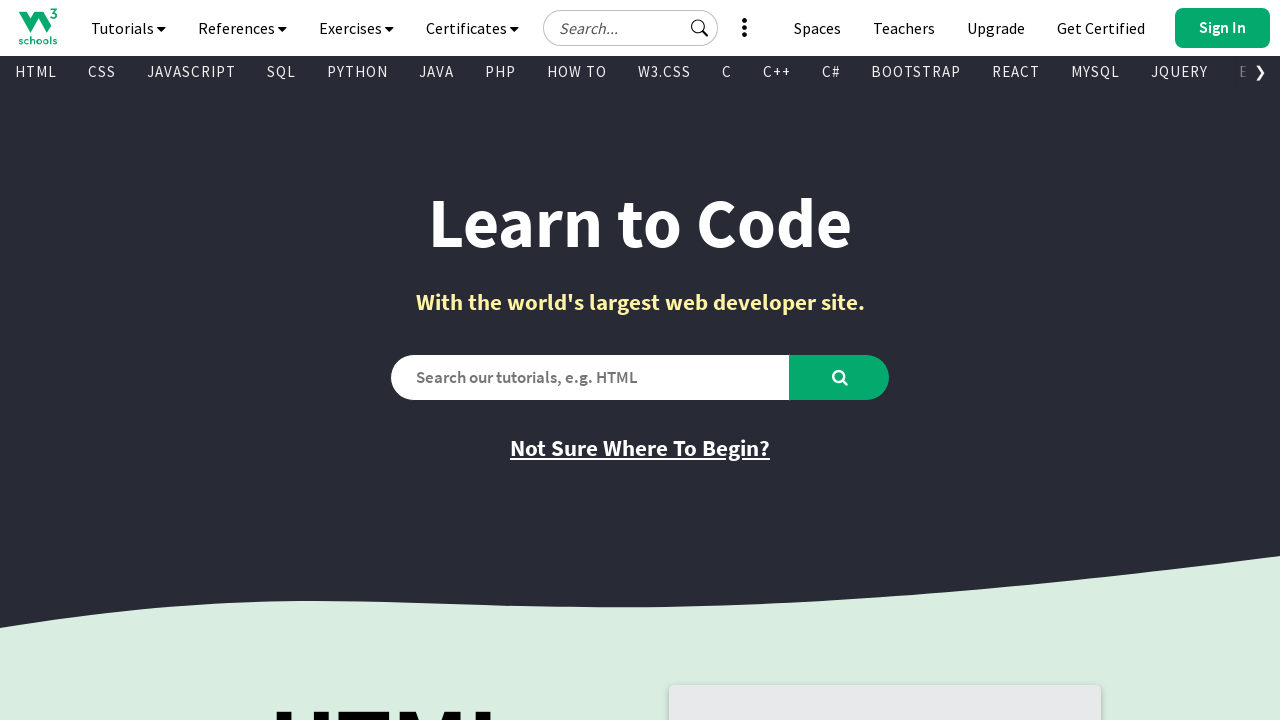

Retrieved link href attribute: 'https://campus.w3schools.com/collections/certifications'
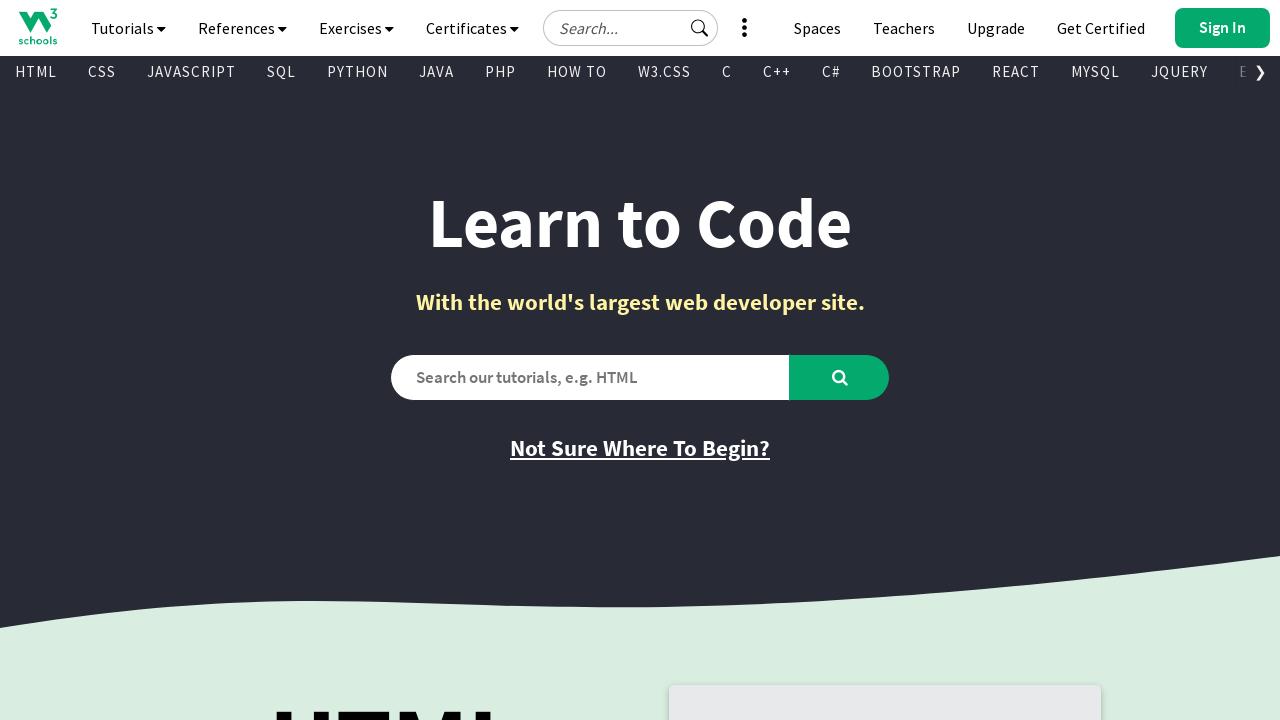

Retrieved link text: 'FOR TEACHERS'
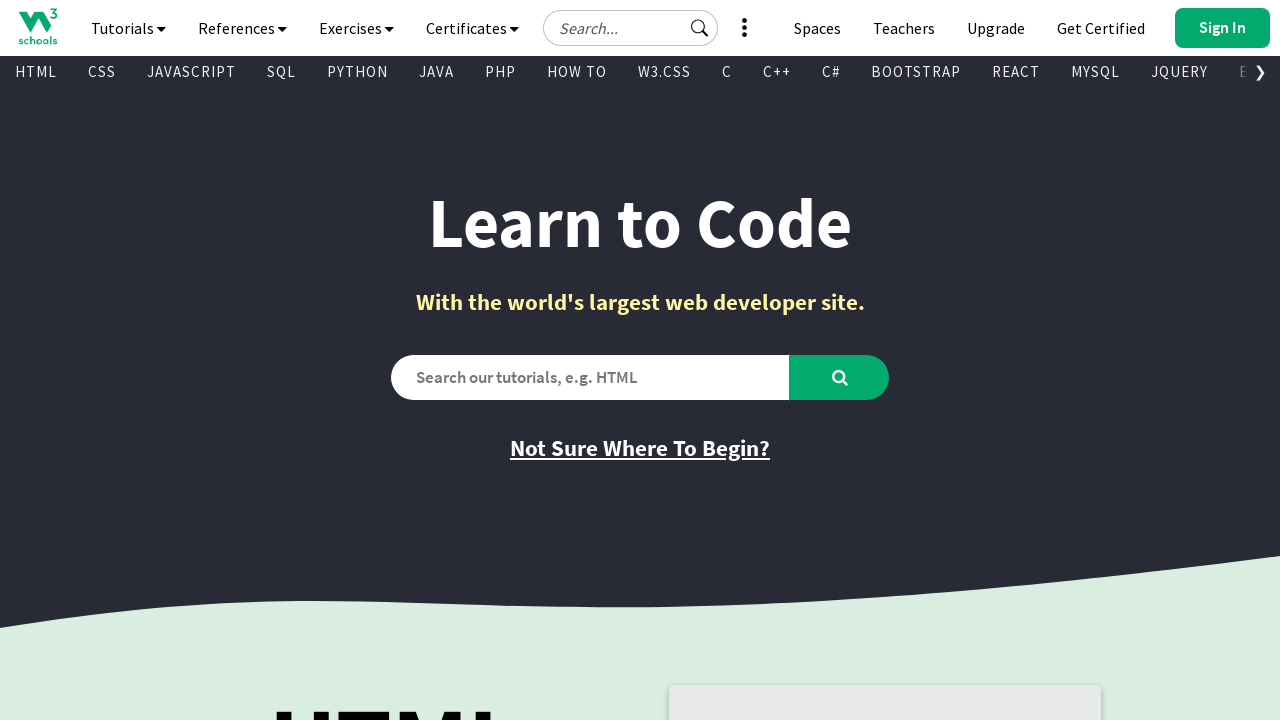

Retrieved link href attribute: '/academy/index.php'
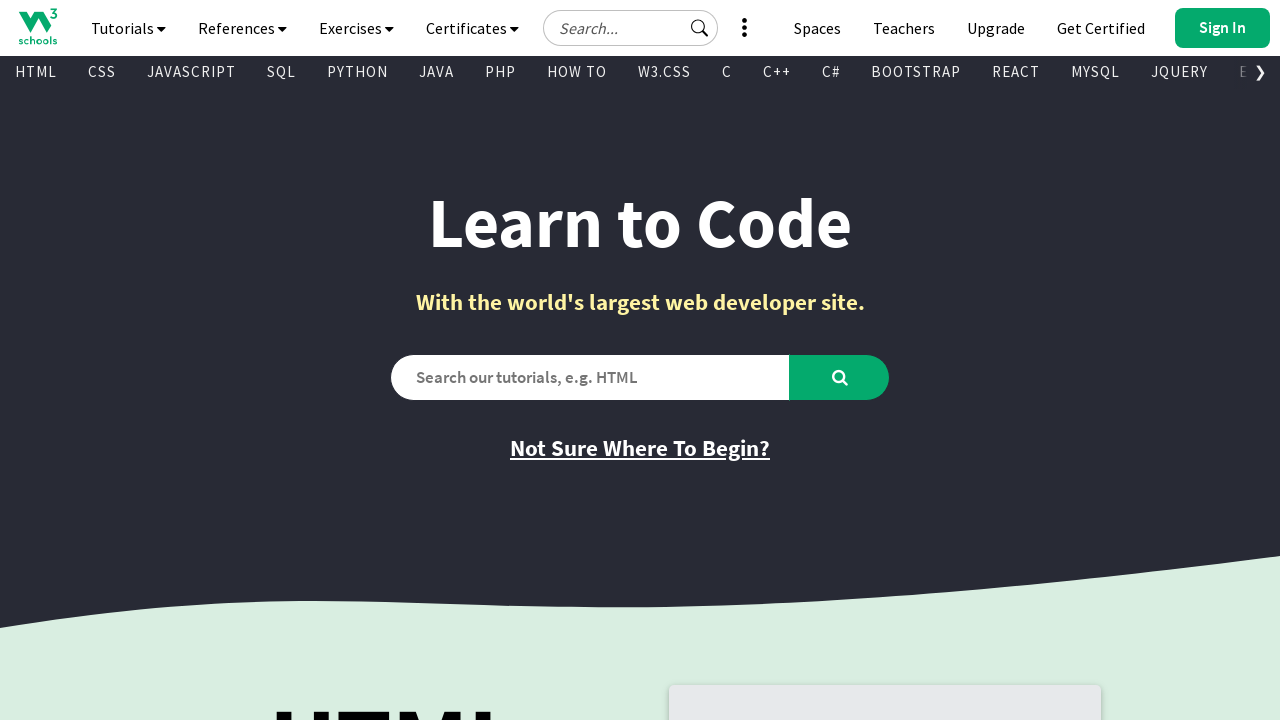

Retrieved link text: 'BOOTCAMPS'
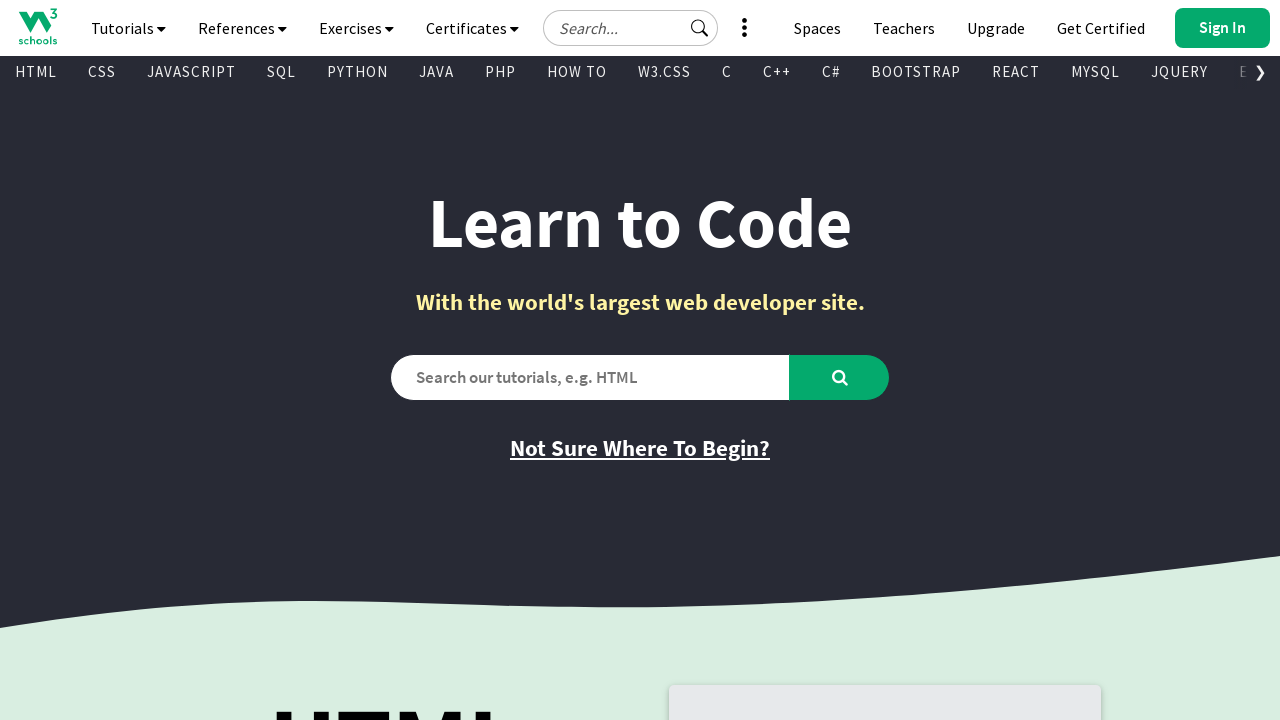

Retrieved link href attribute: '/bootcamp/index.php'
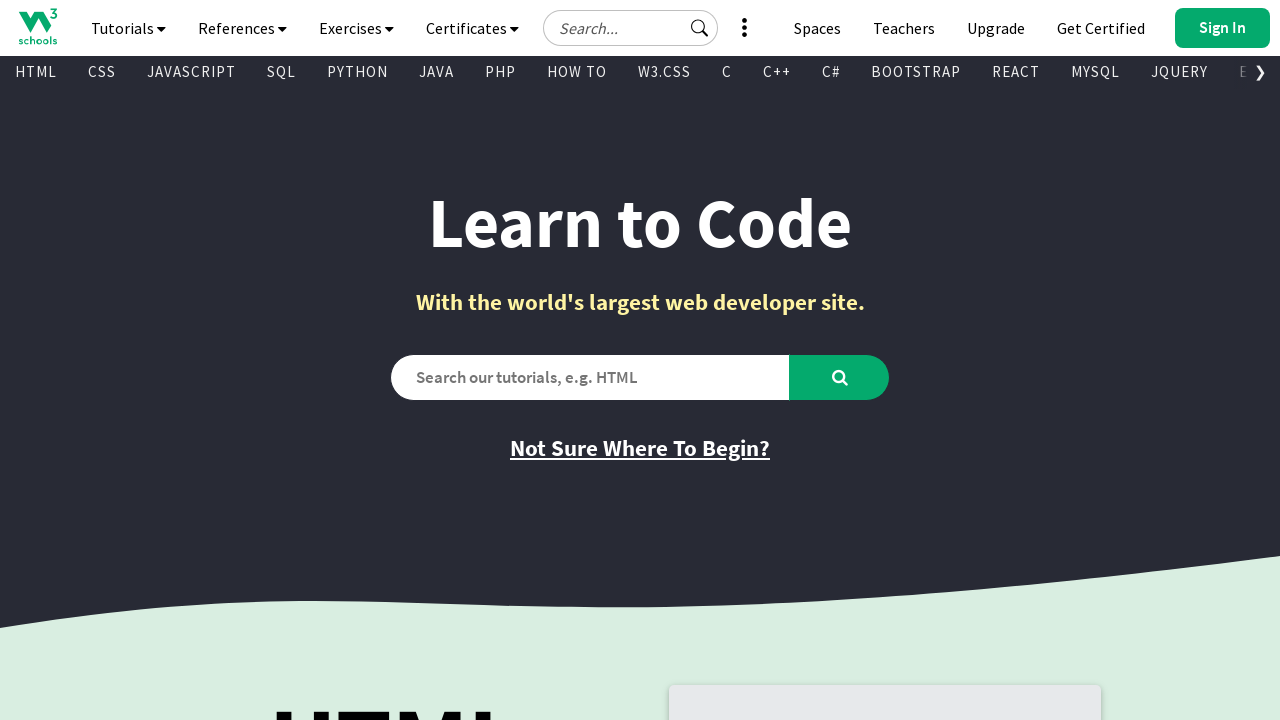

Retrieved link text: 'CONTACT US'
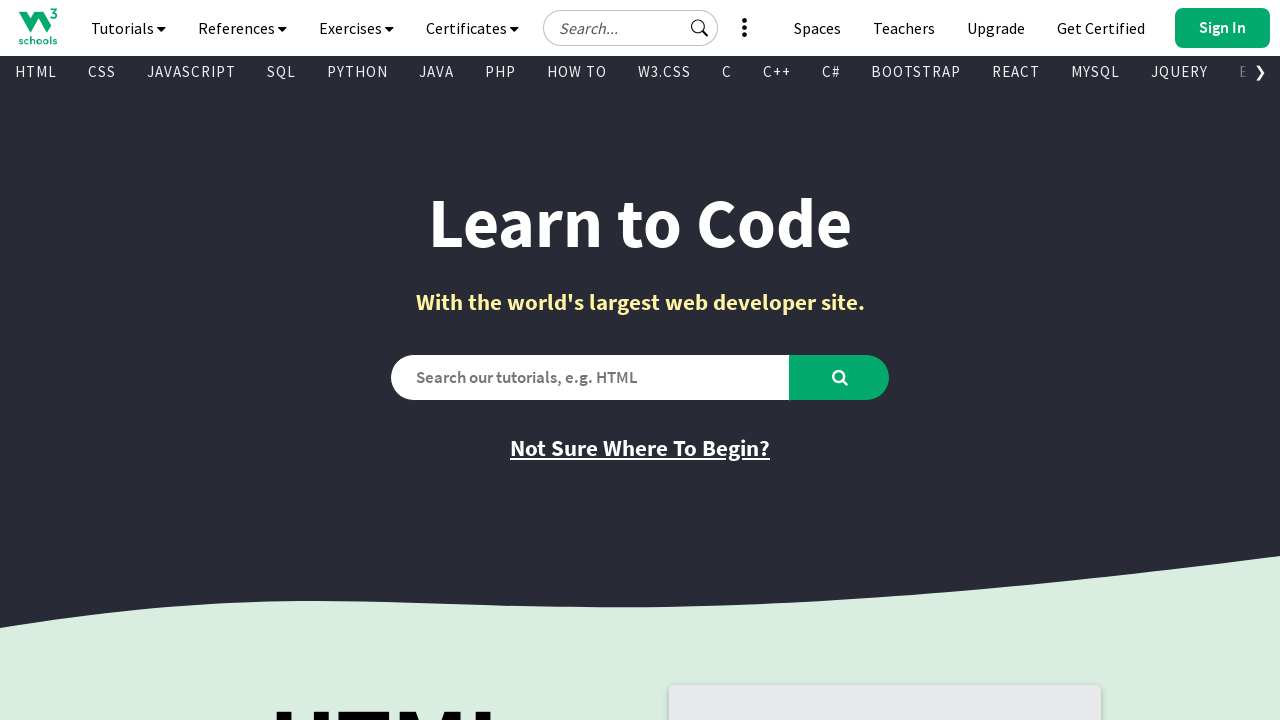

Retrieved link href attribute: 'javascript:void(0);'
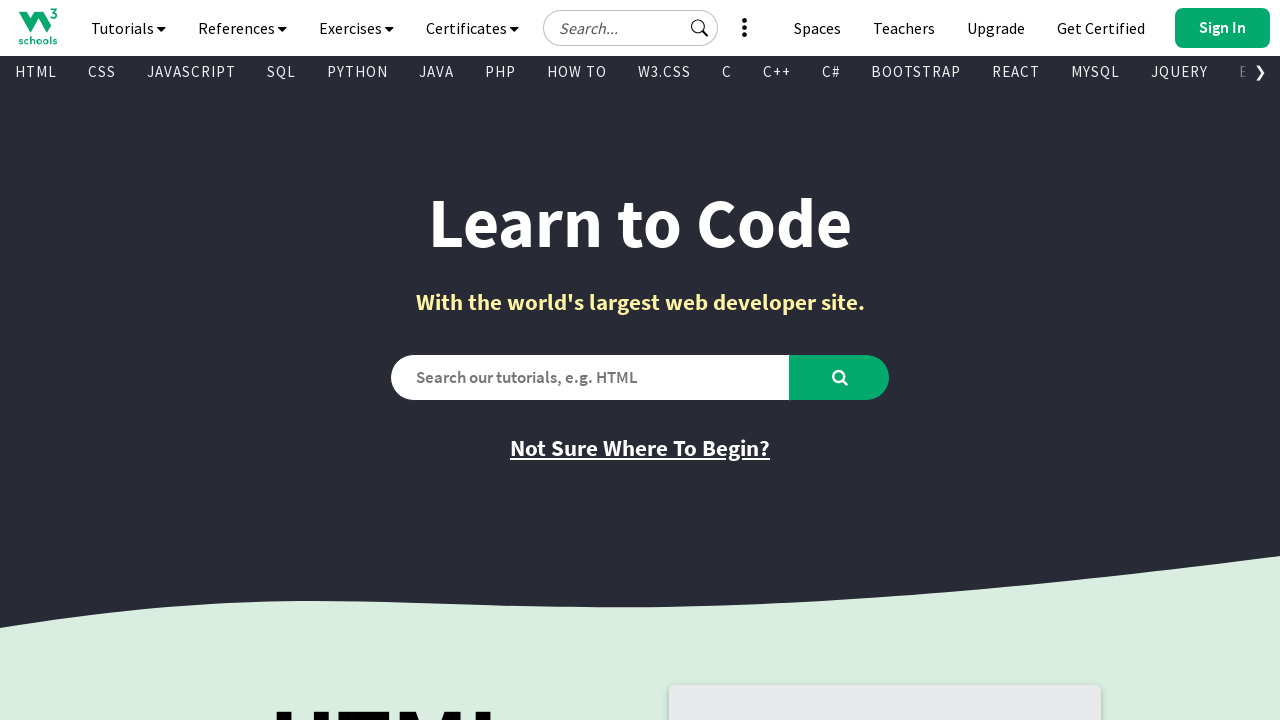

Retrieved link text: 'HTML Tutorial'
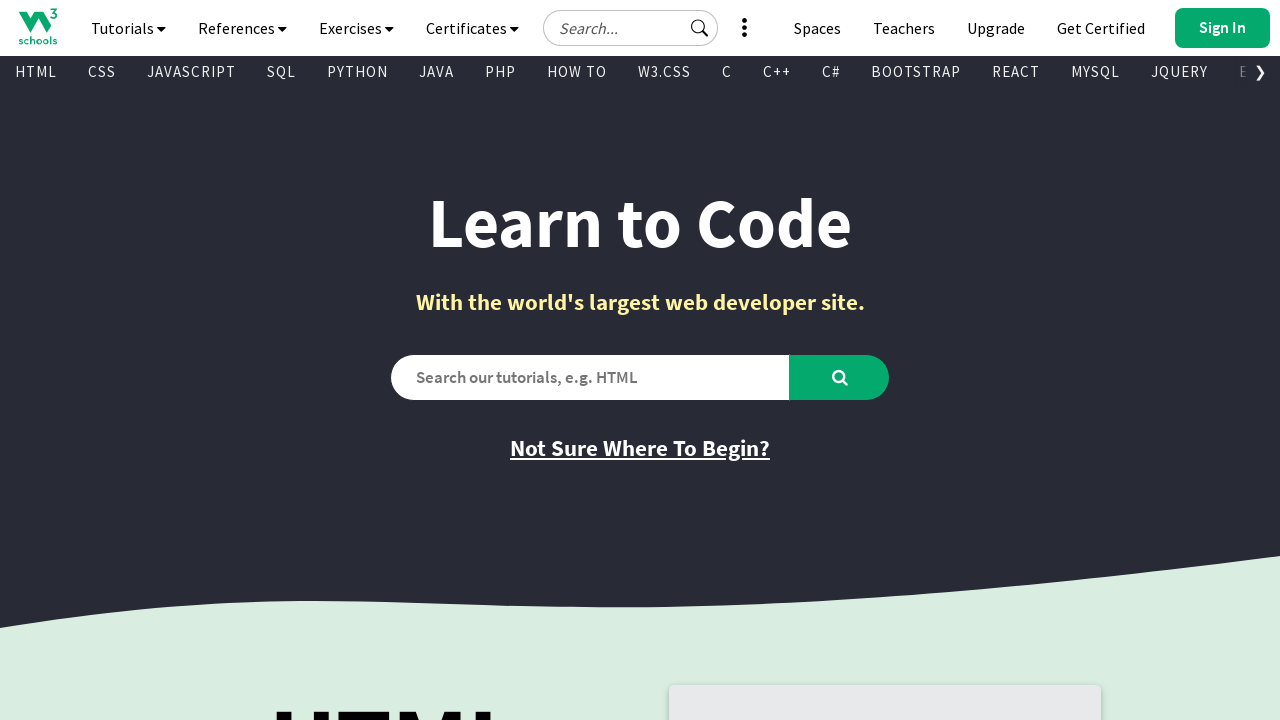

Retrieved link href attribute: '/html/default.asp'
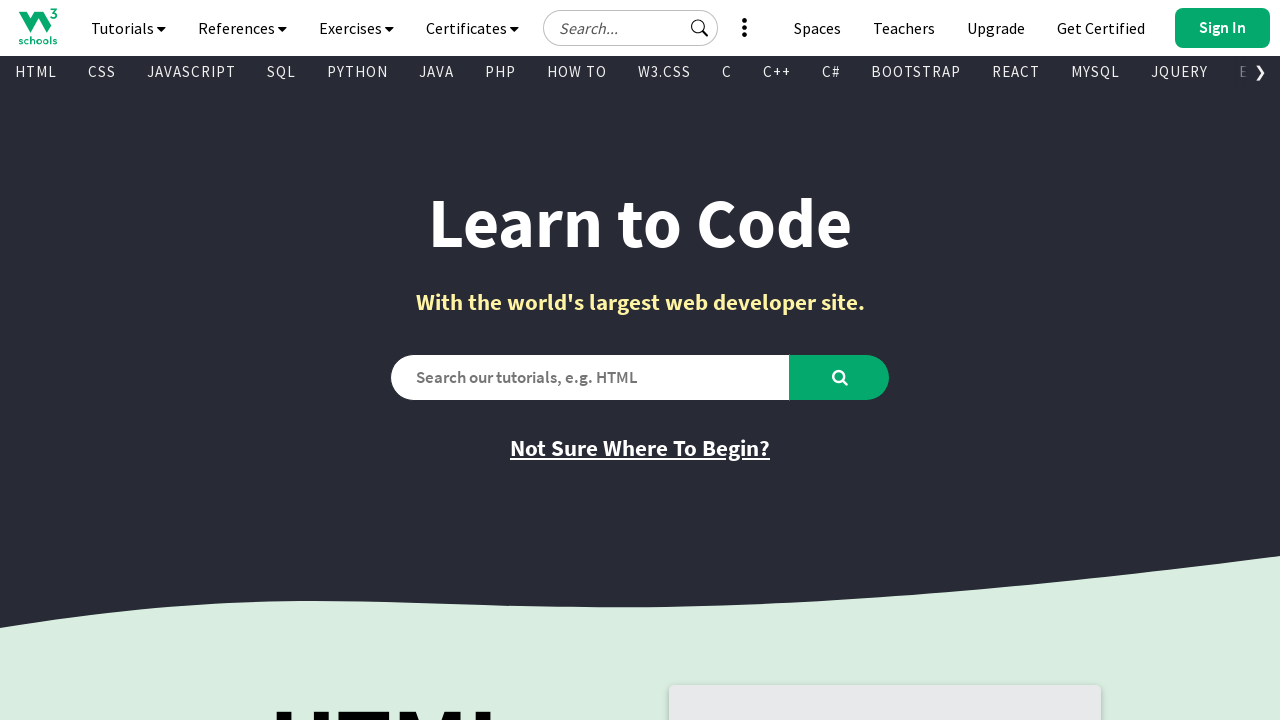

Retrieved link text: 'CSS Tutorial'
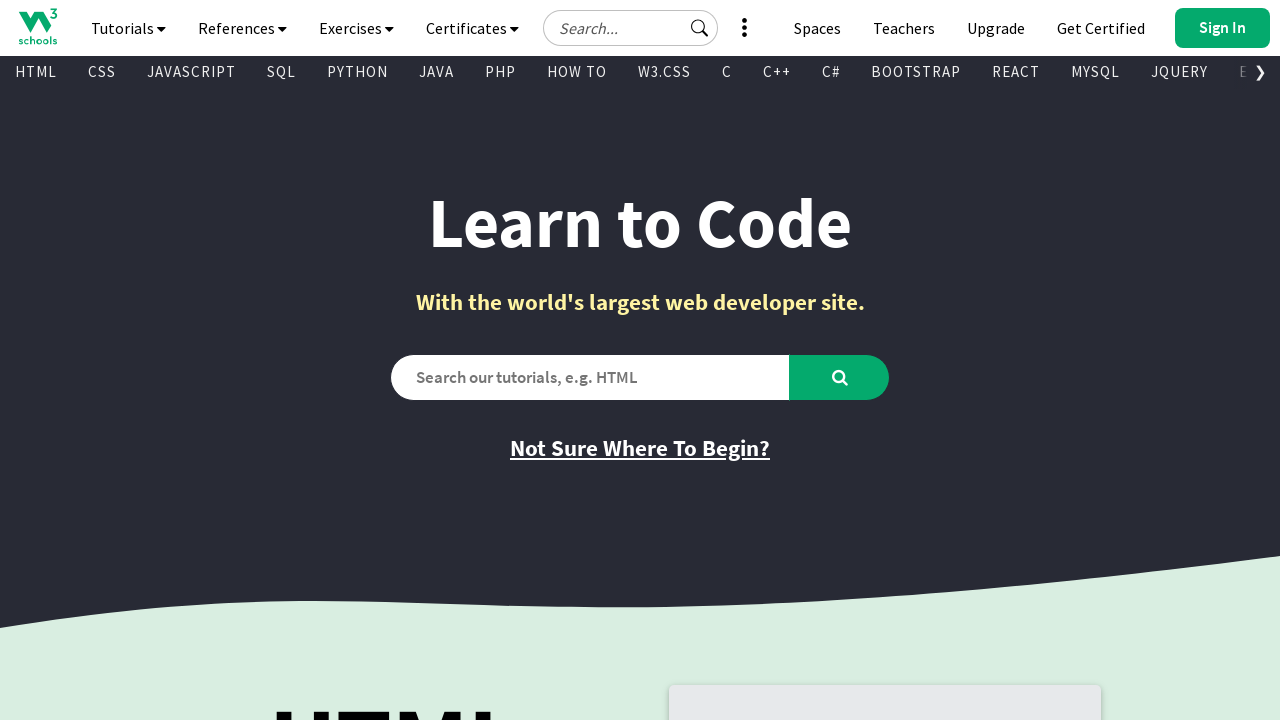

Retrieved link href attribute: '/css/default.asp'
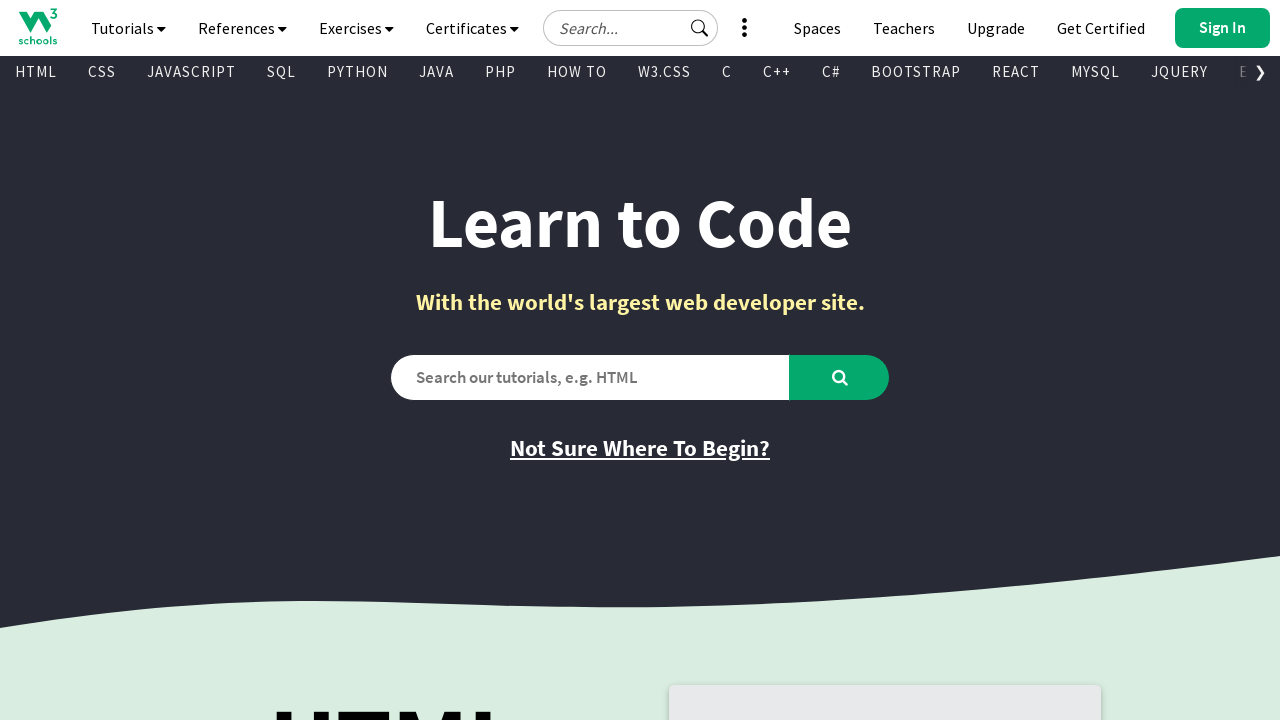

Retrieved link text: 'JavaScript Tutorial'
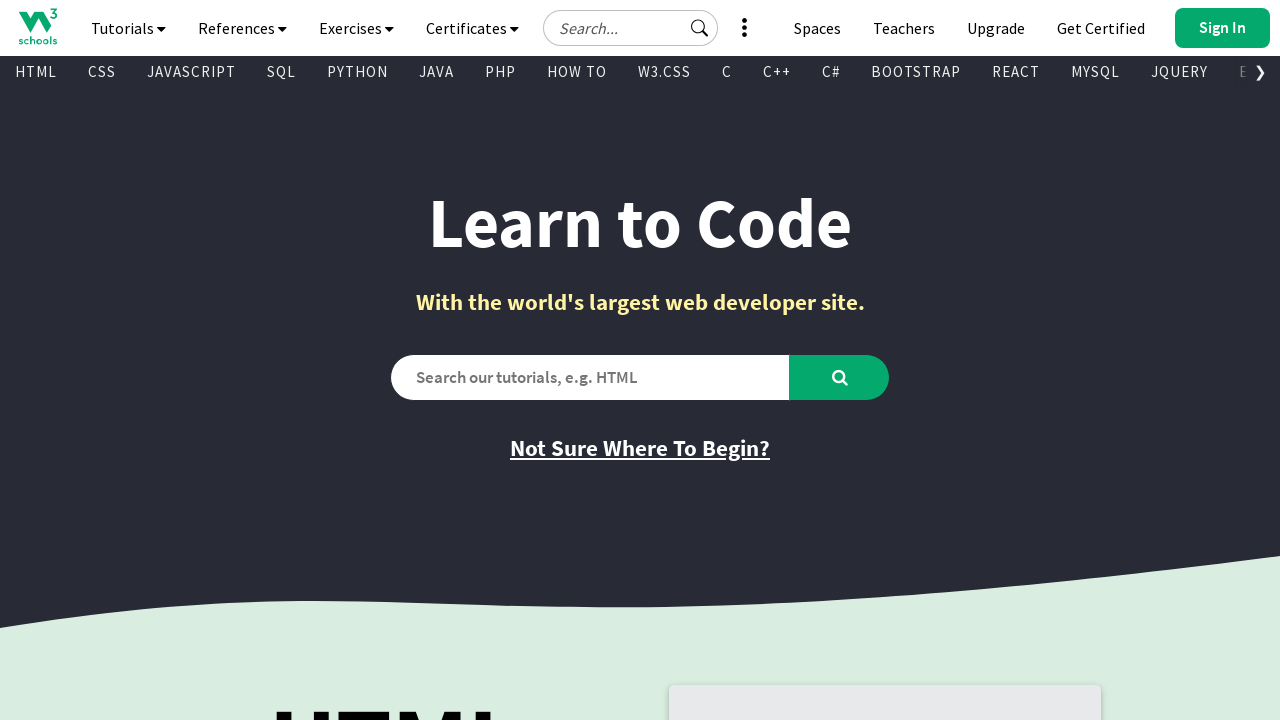

Retrieved link href attribute: '/js/default.asp'
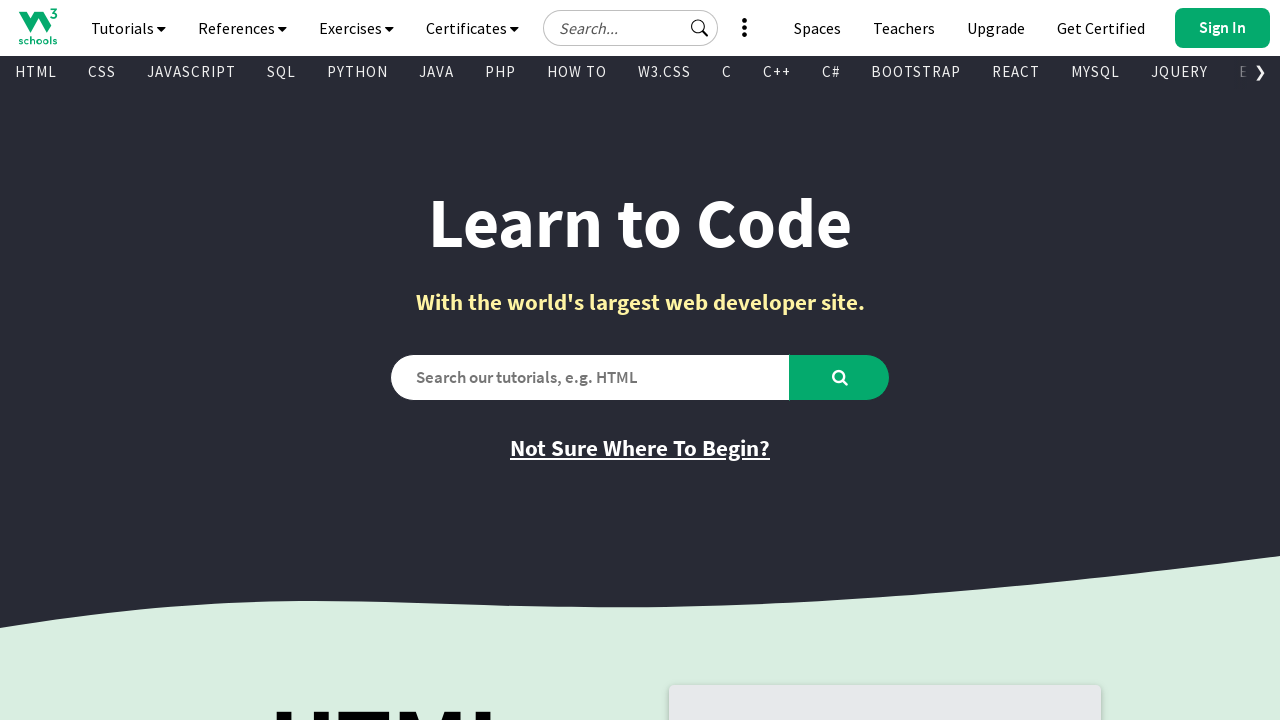

Retrieved link text: 'How To Tutorial'
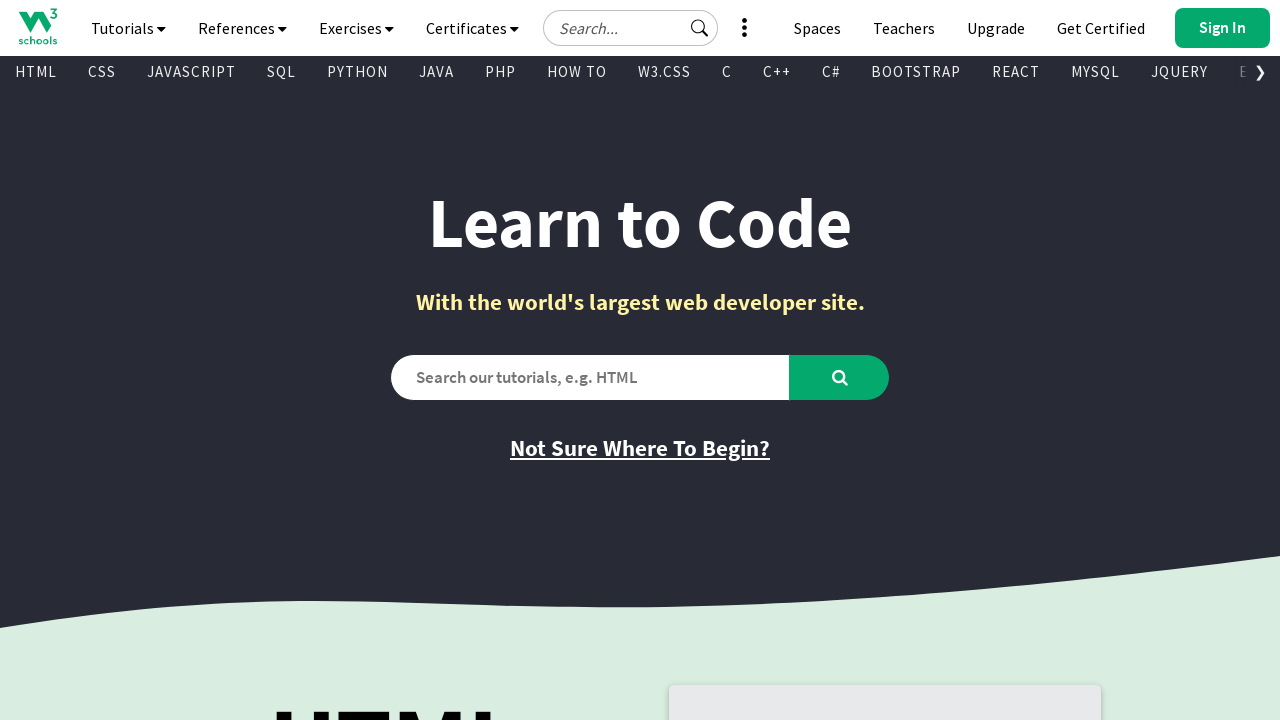

Retrieved link href attribute: '/howto/default.asp'
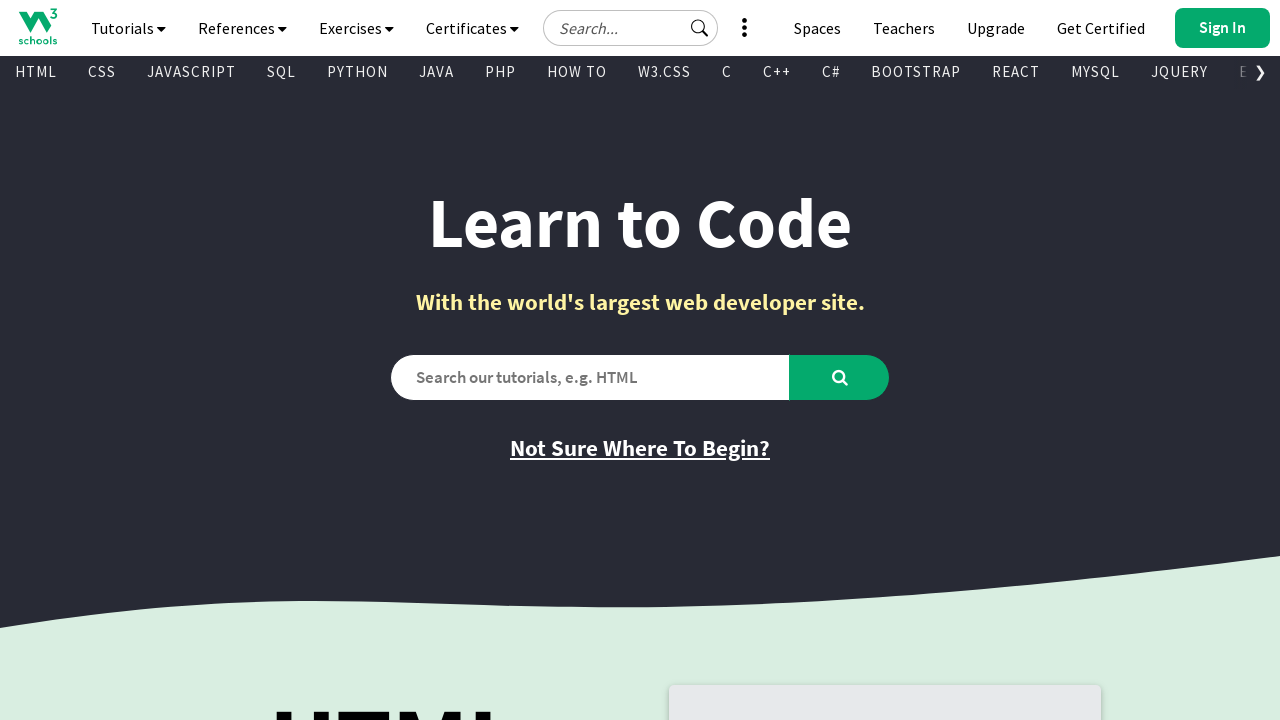

Retrieved link text: 'SQL Tutorial'
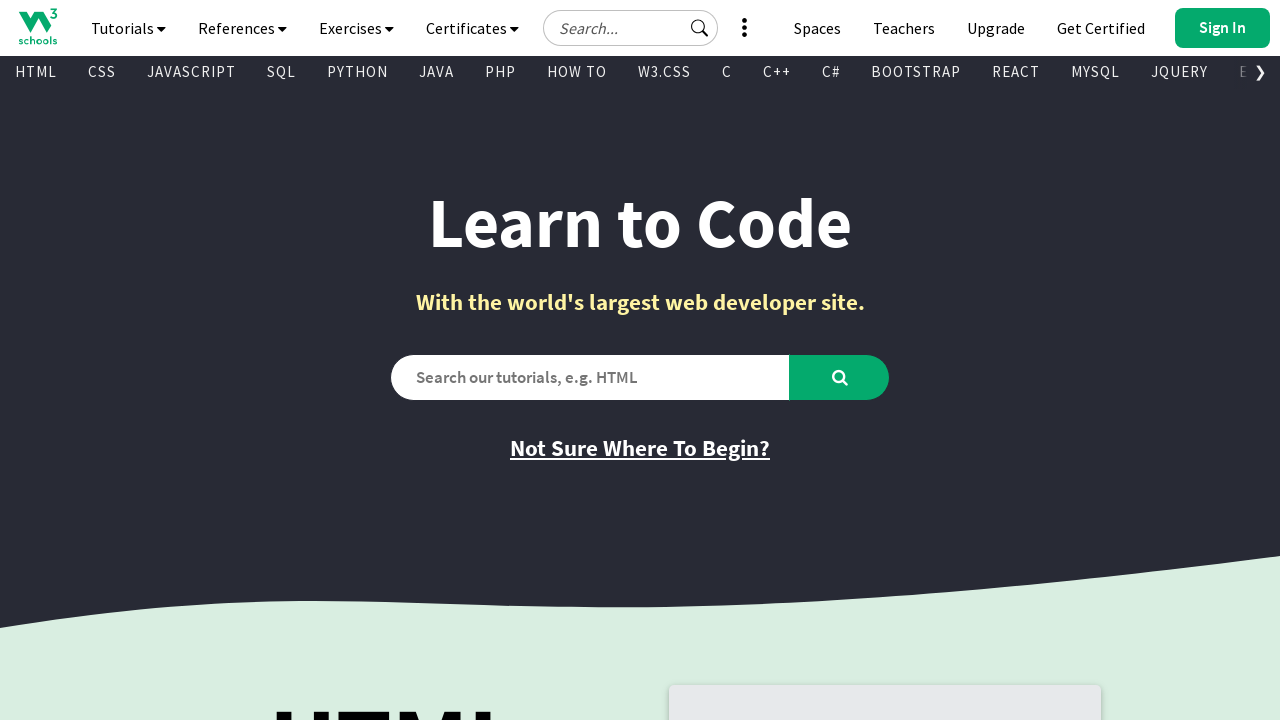

Retrieved link href attribute: '/sql/default.asp'
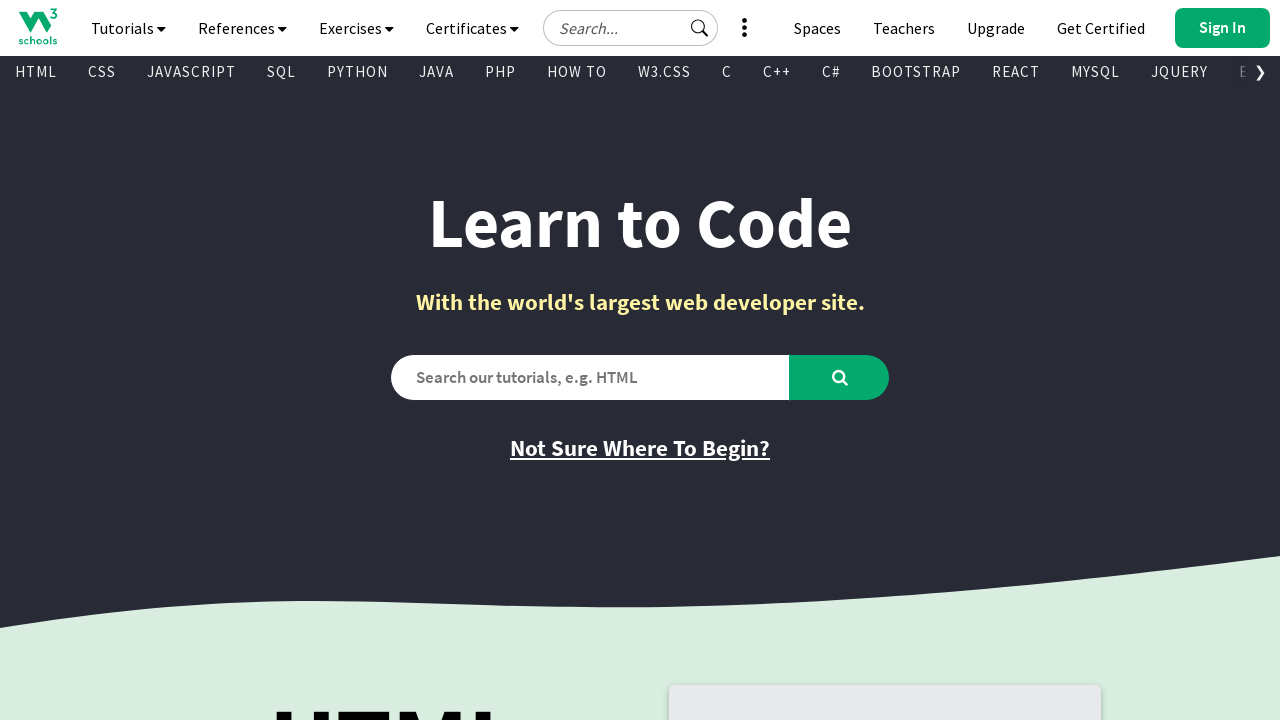

Retrieved link text: 'Python Tutorial'
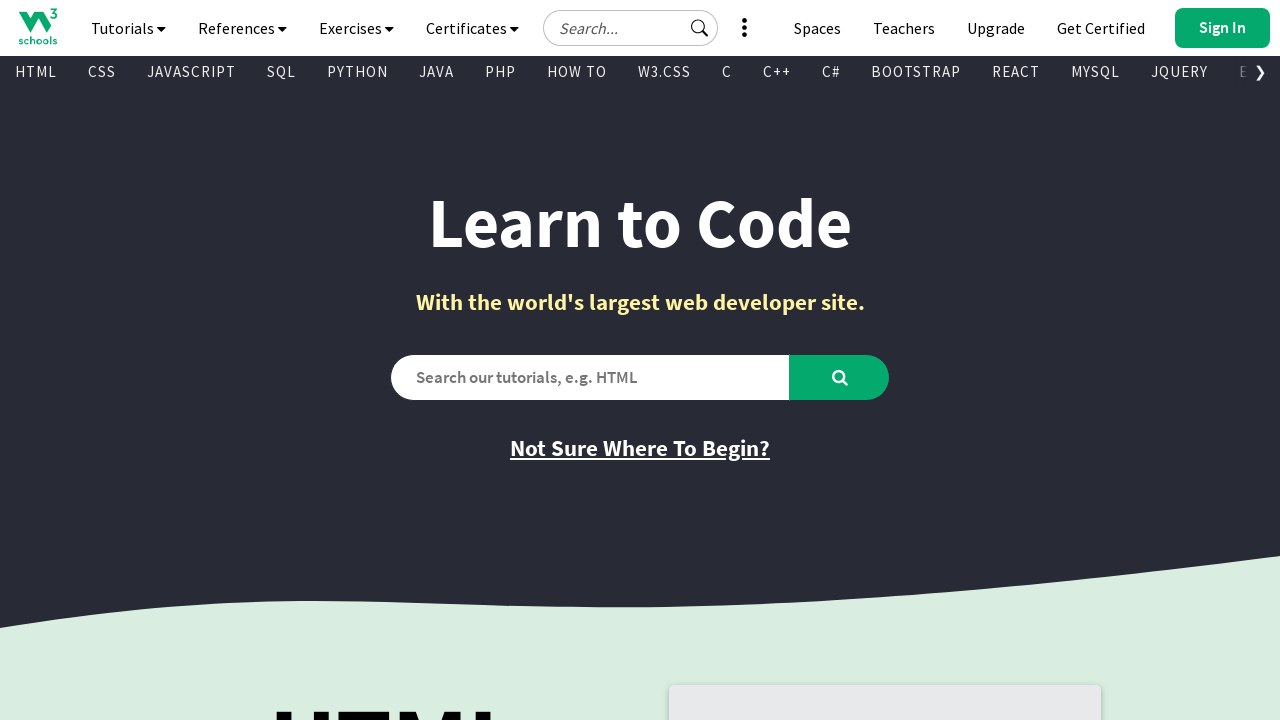

Retrieved link href attribute: '/python/default.asp'
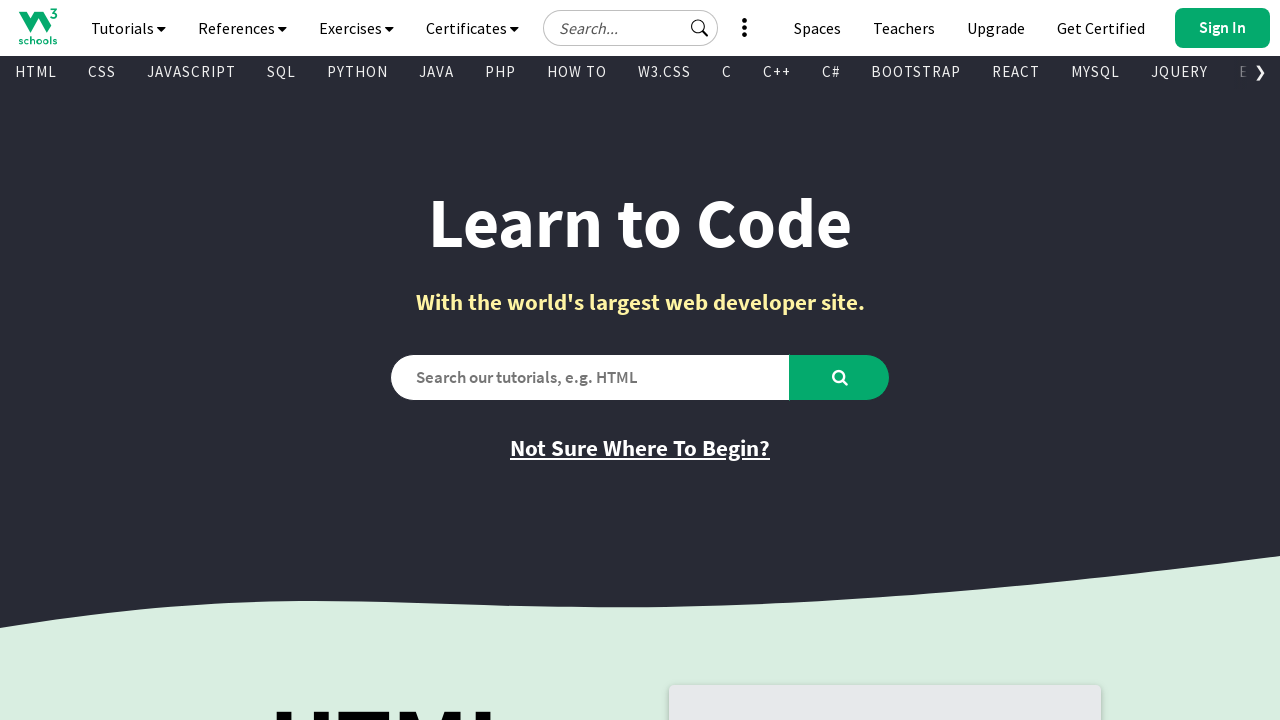

Retrieved link text: 'W3.CSS Tutorial'
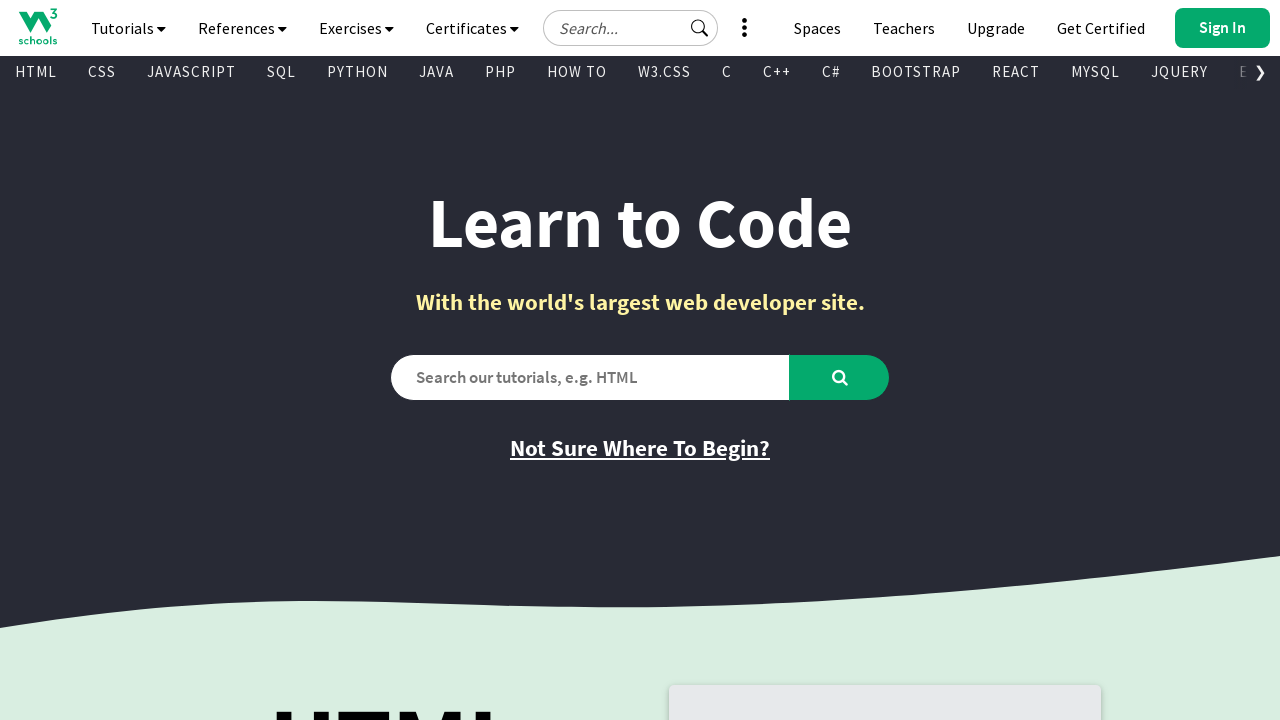

Retrieved link href attribute: '/w3css/default.asp'
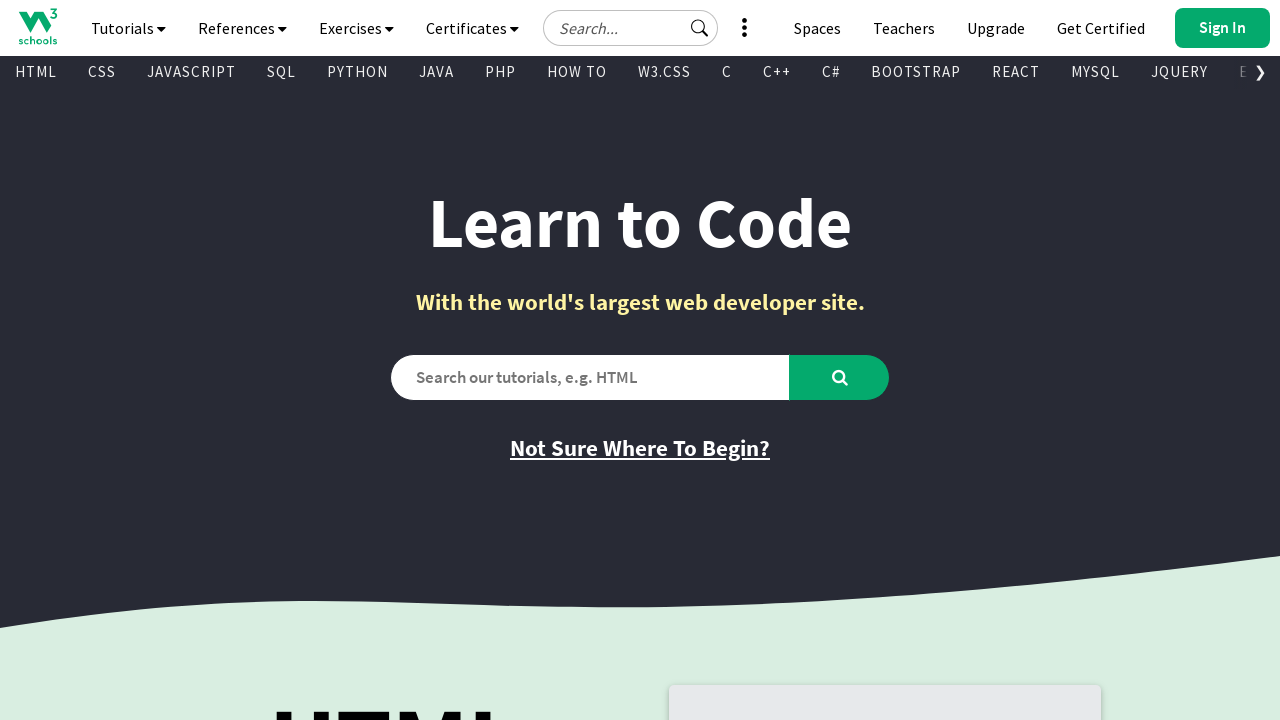

Retrieved link text: 'Bootstrap Tutorial'
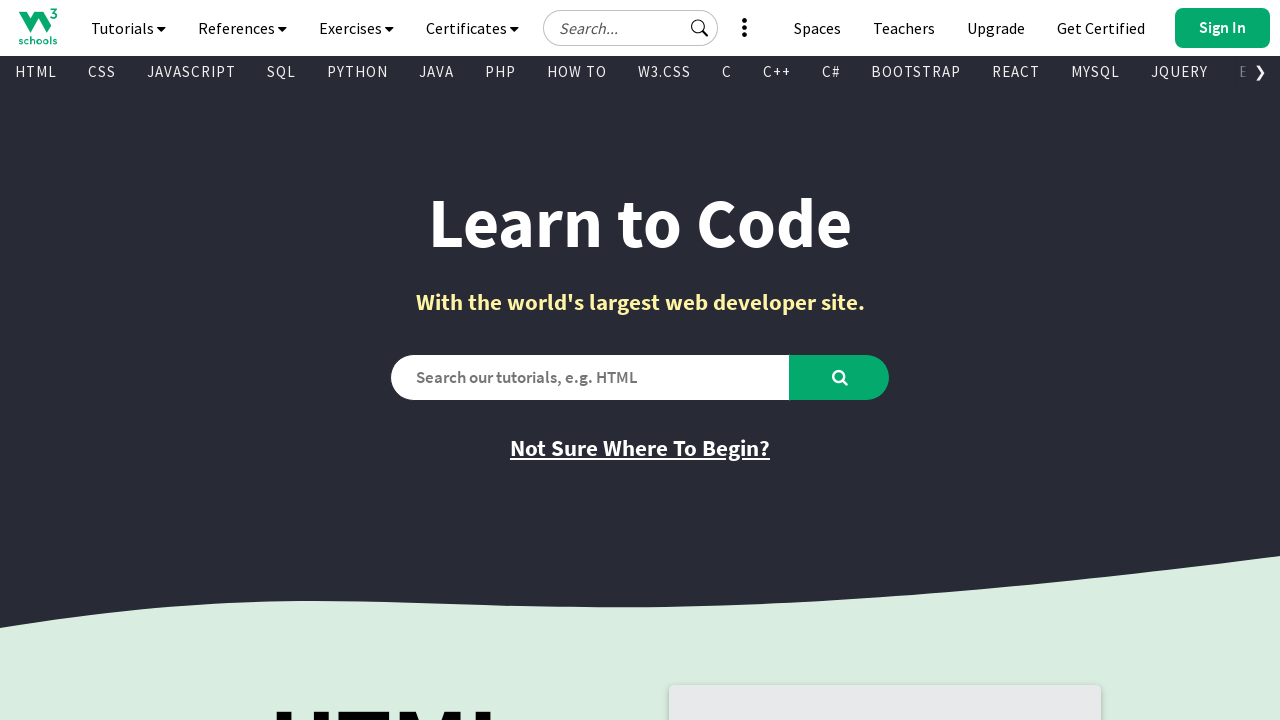

Retrieved link href attribute: '/bootstrap/bootstrap_ver.asp'
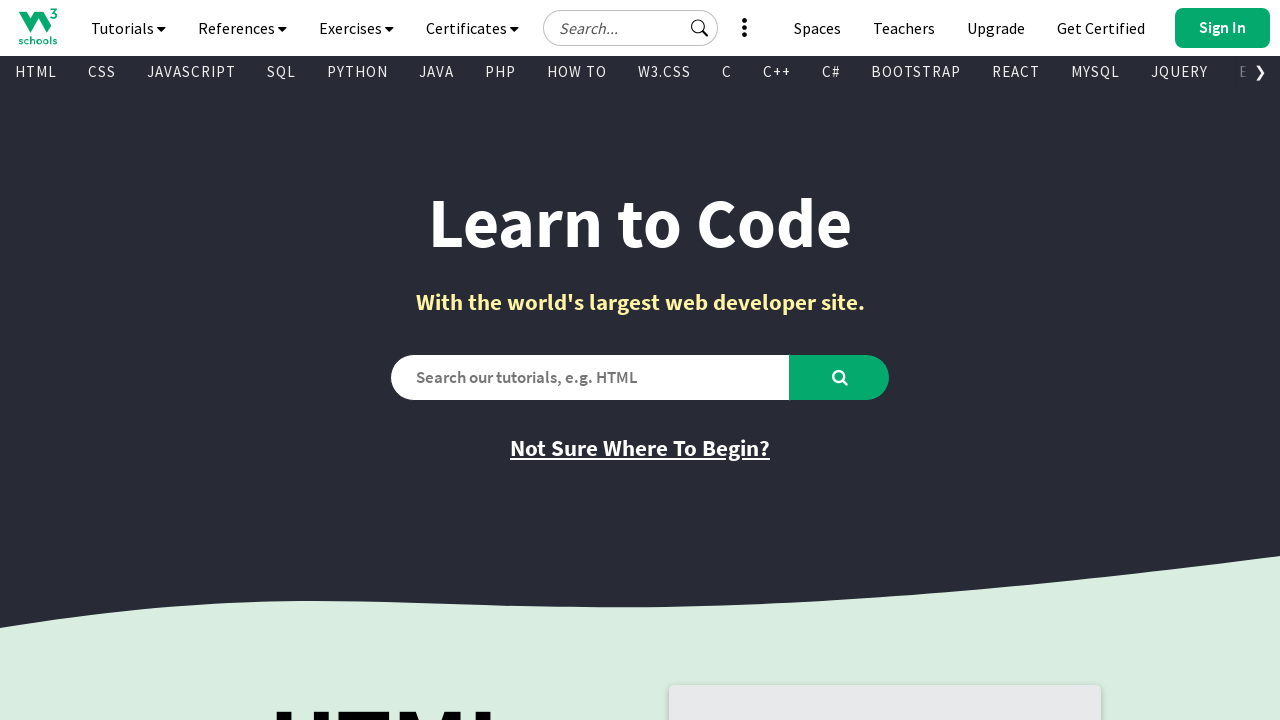

Retrieved link text: 'PHP Tutorial'
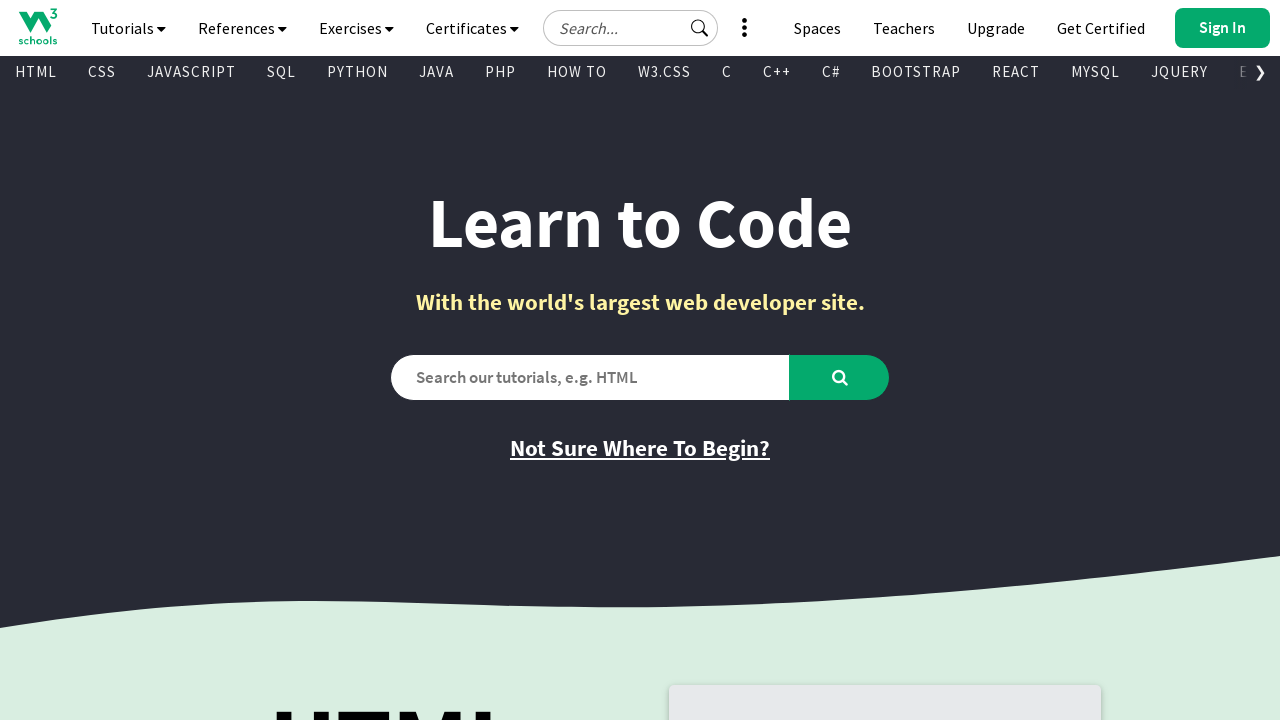

Retrieved link href attribute: '/php/default.asp'
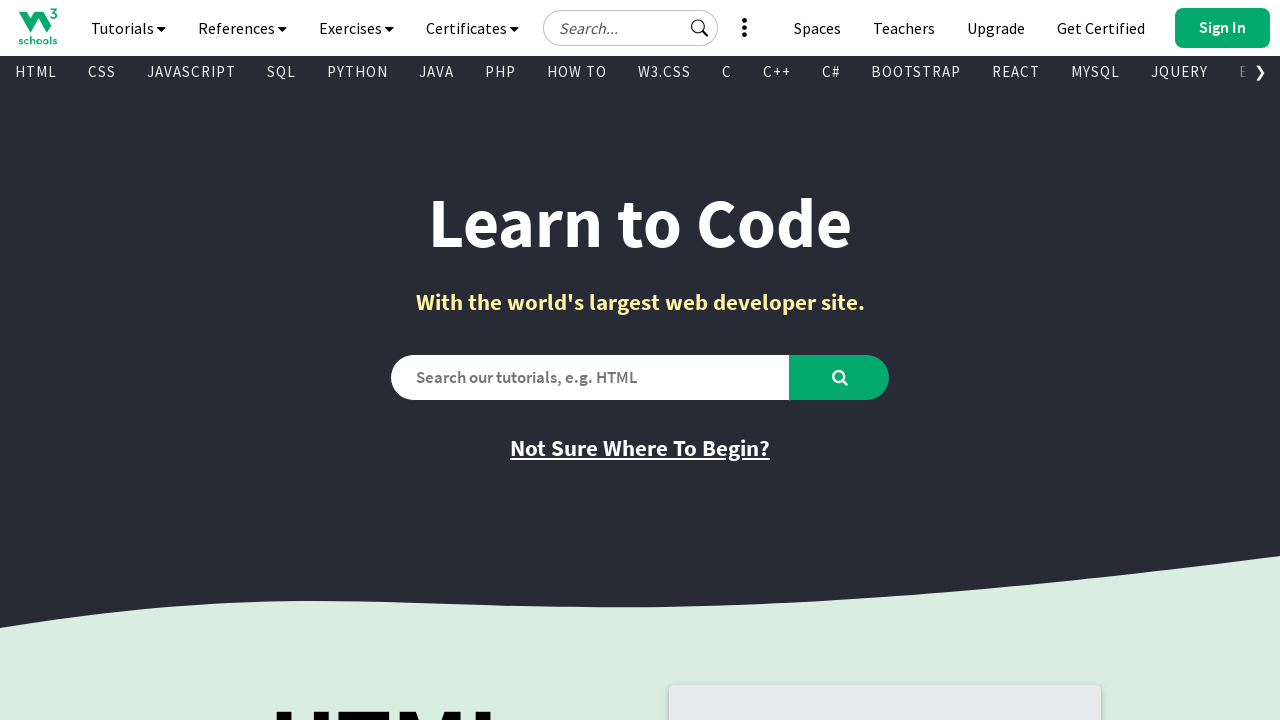

Retrieved link text: 'Java Tutorial'
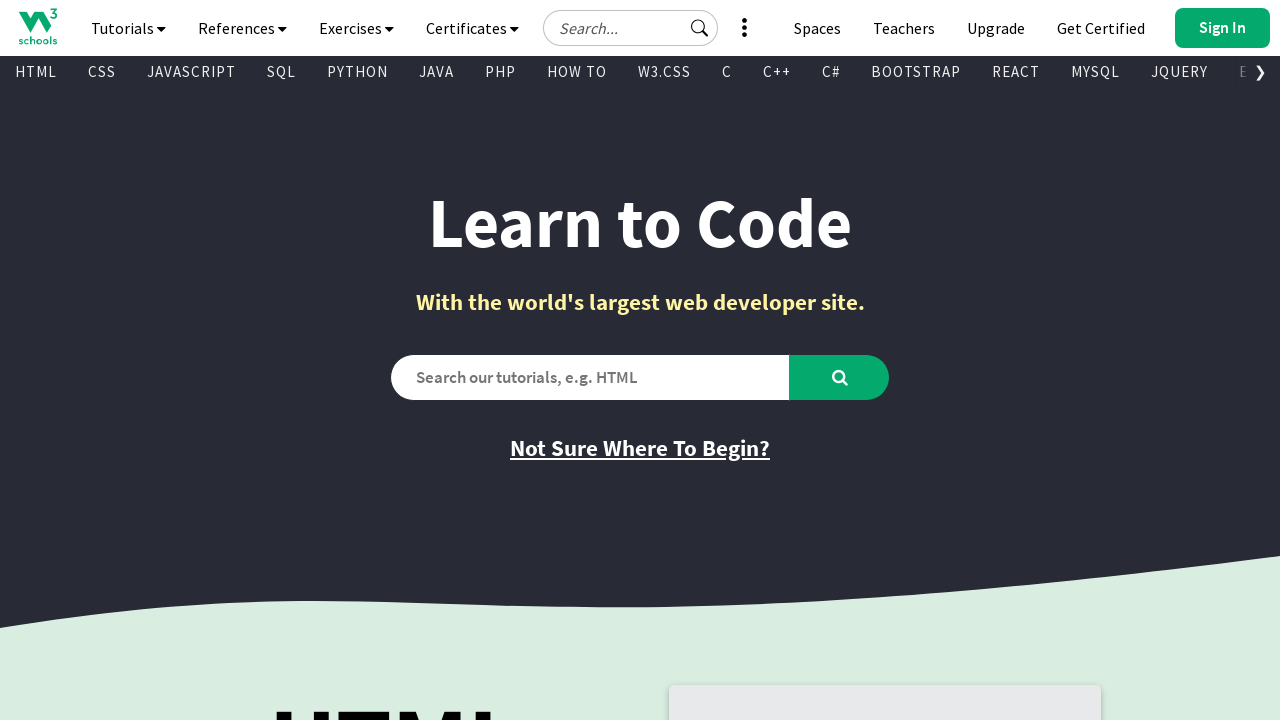

Retrieved link href attribute: '/java/default.asp'
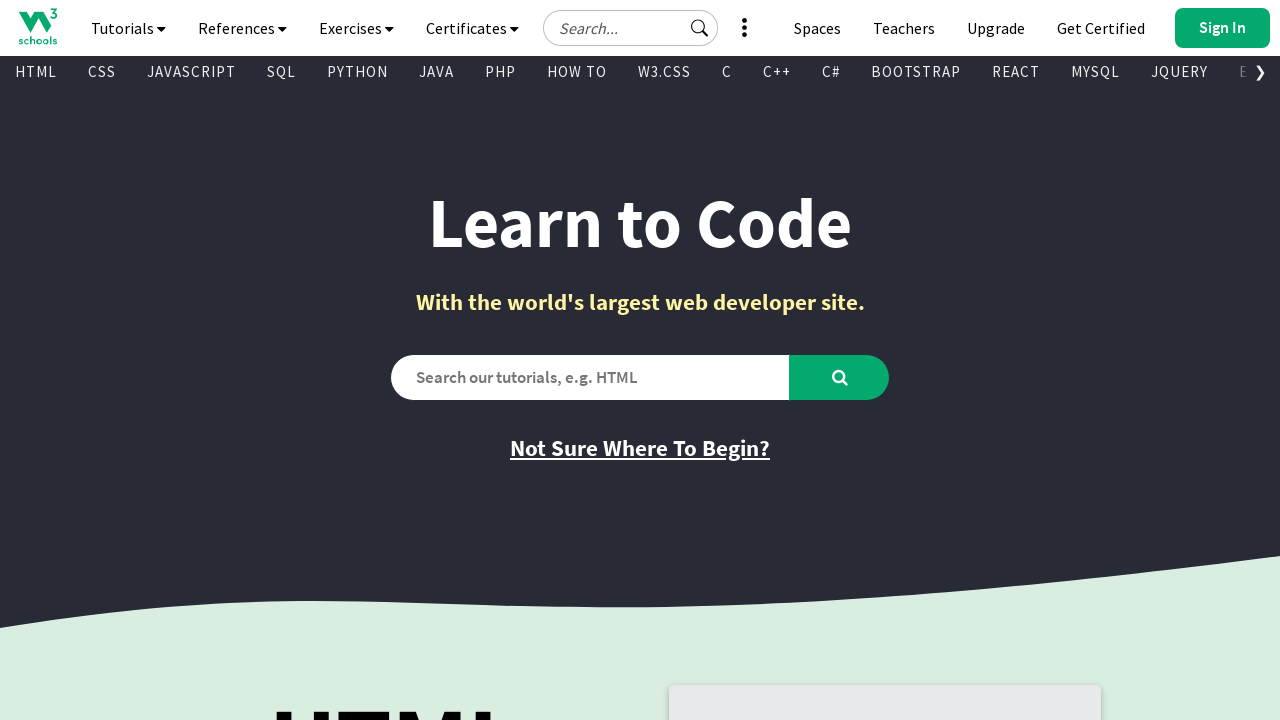

Retrieved link text: 'C++ Tutorial'
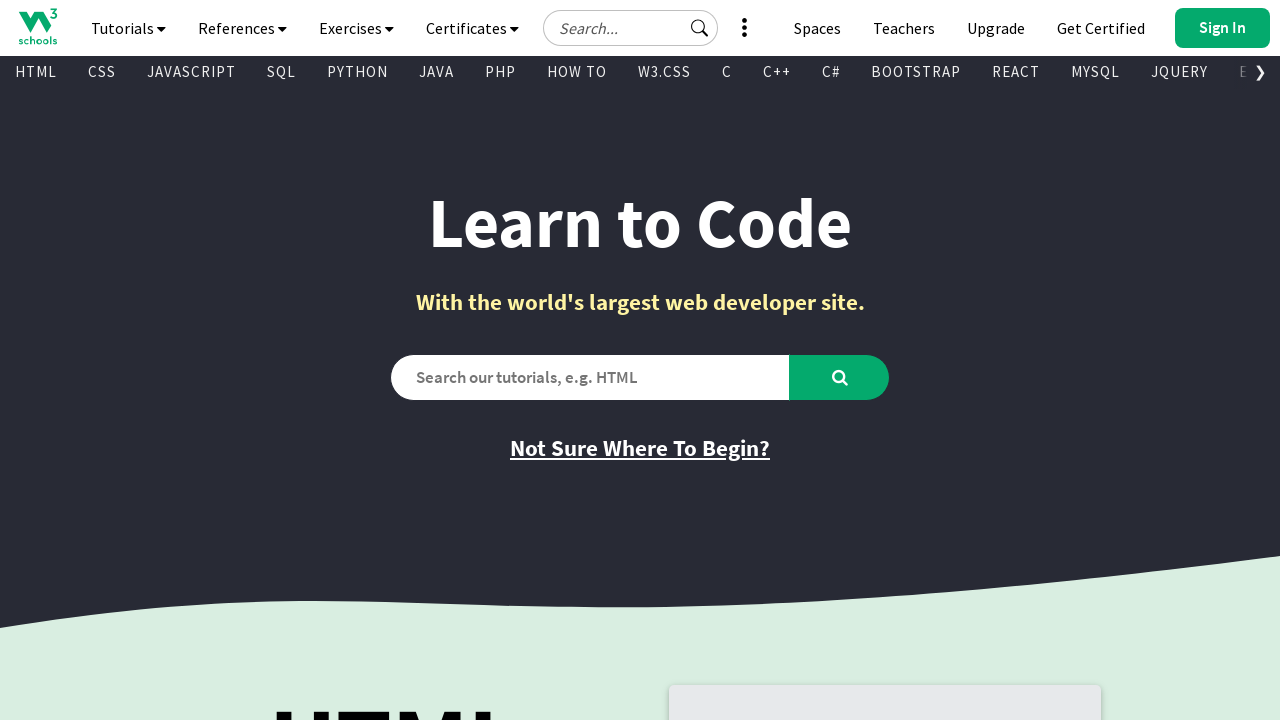

Retrieved link href attribute: '/cpp/default.asp'
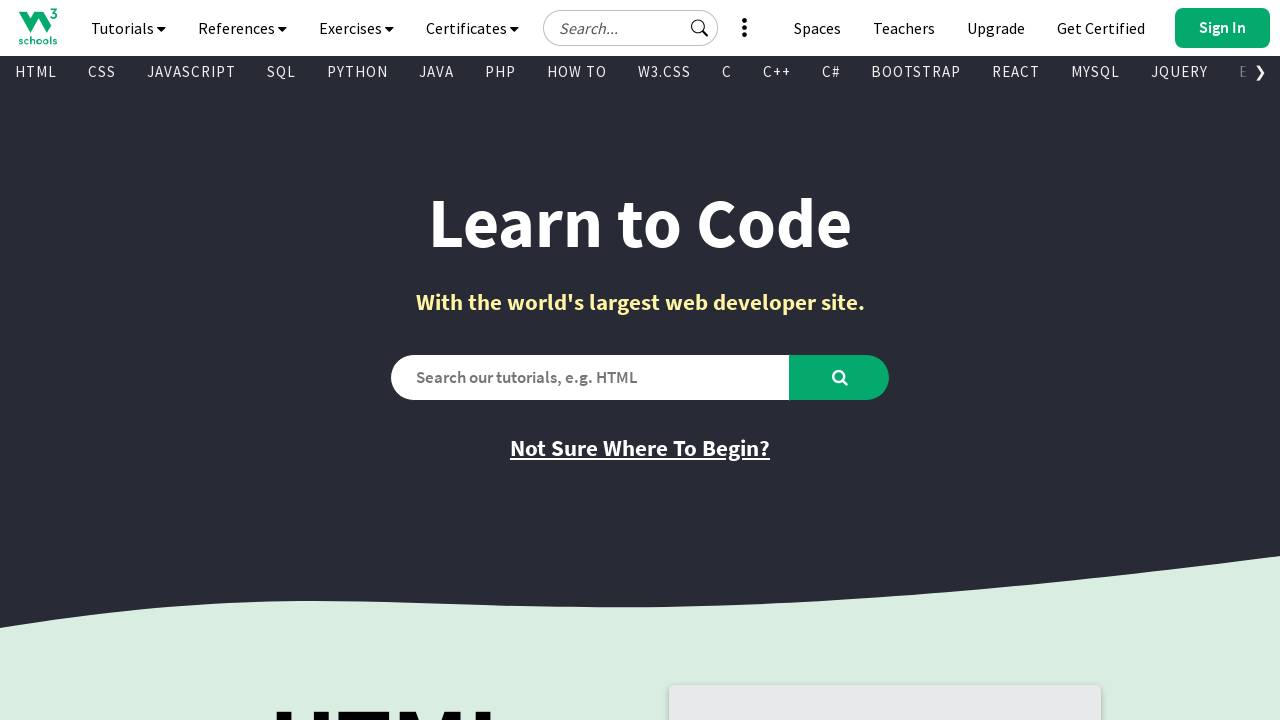

Retrieved link text: 'jQuery Tutorial'
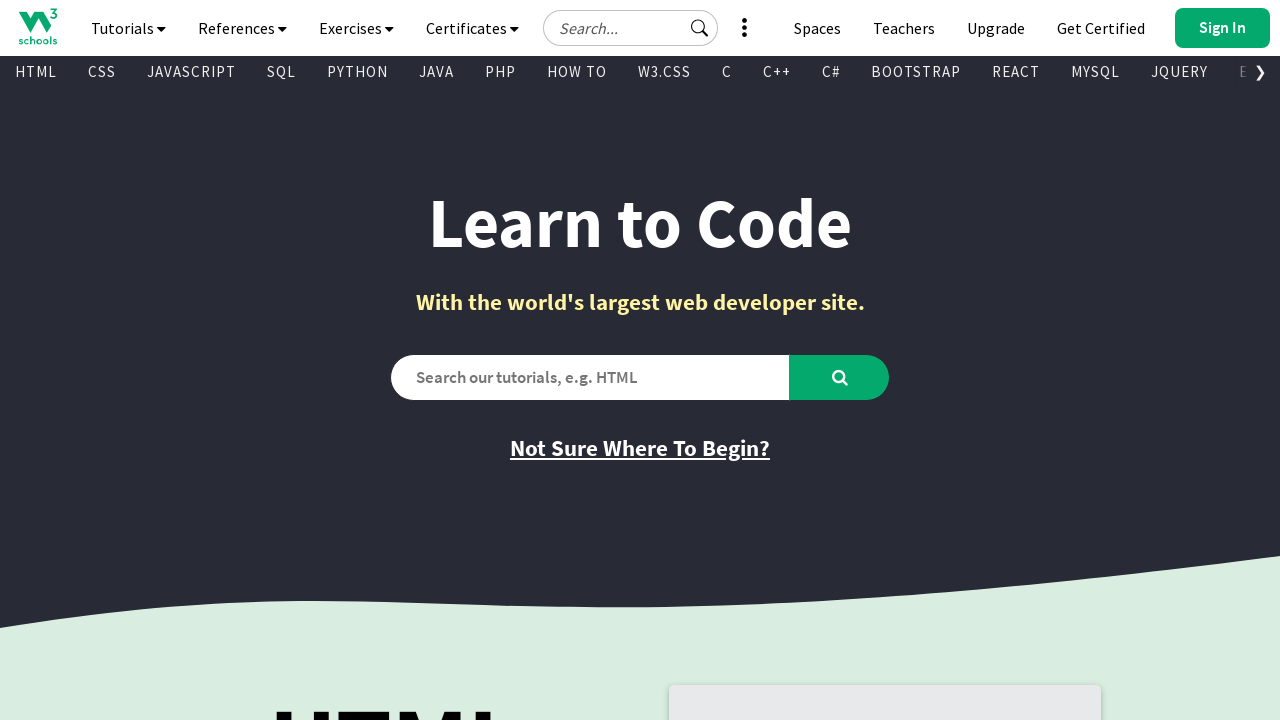

Retrieved link href attribute: '/jquery/default.asp'
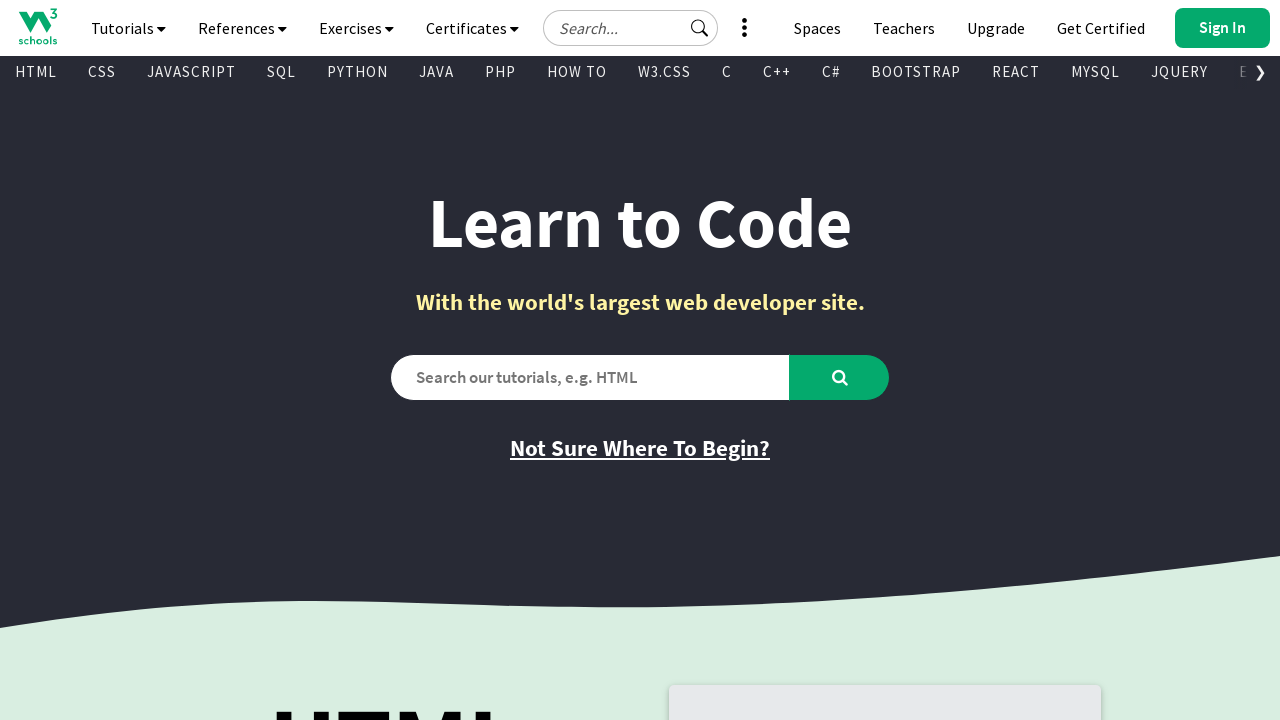

Retrieved link text: 'HTML Reference'
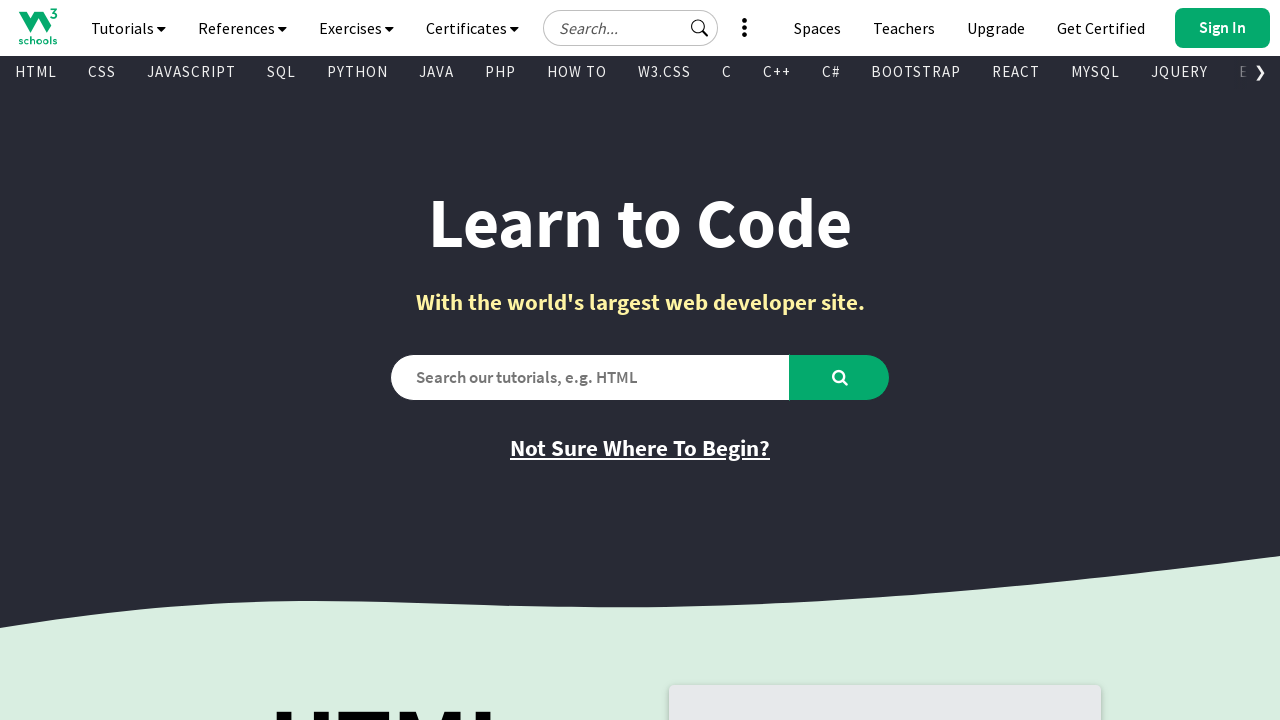

Retrieved link href attribute: '/tags/default.asp'
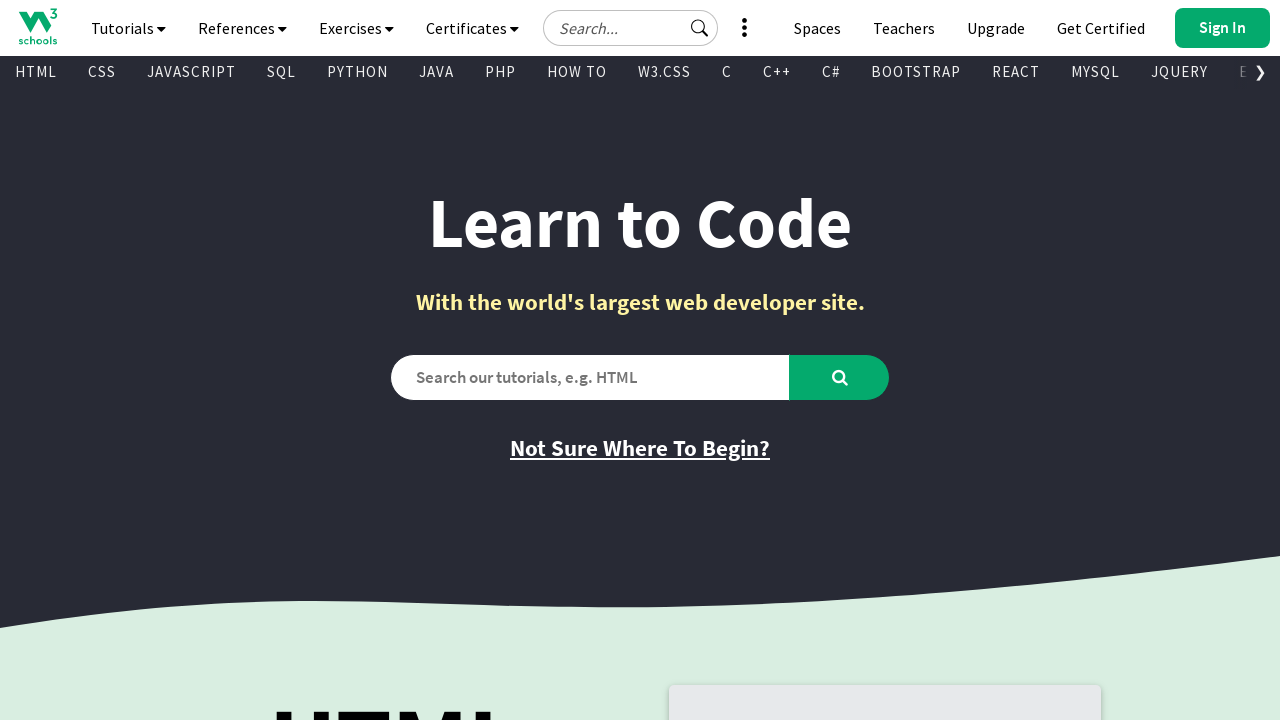

Retrieved link text: 'CSS Reference'
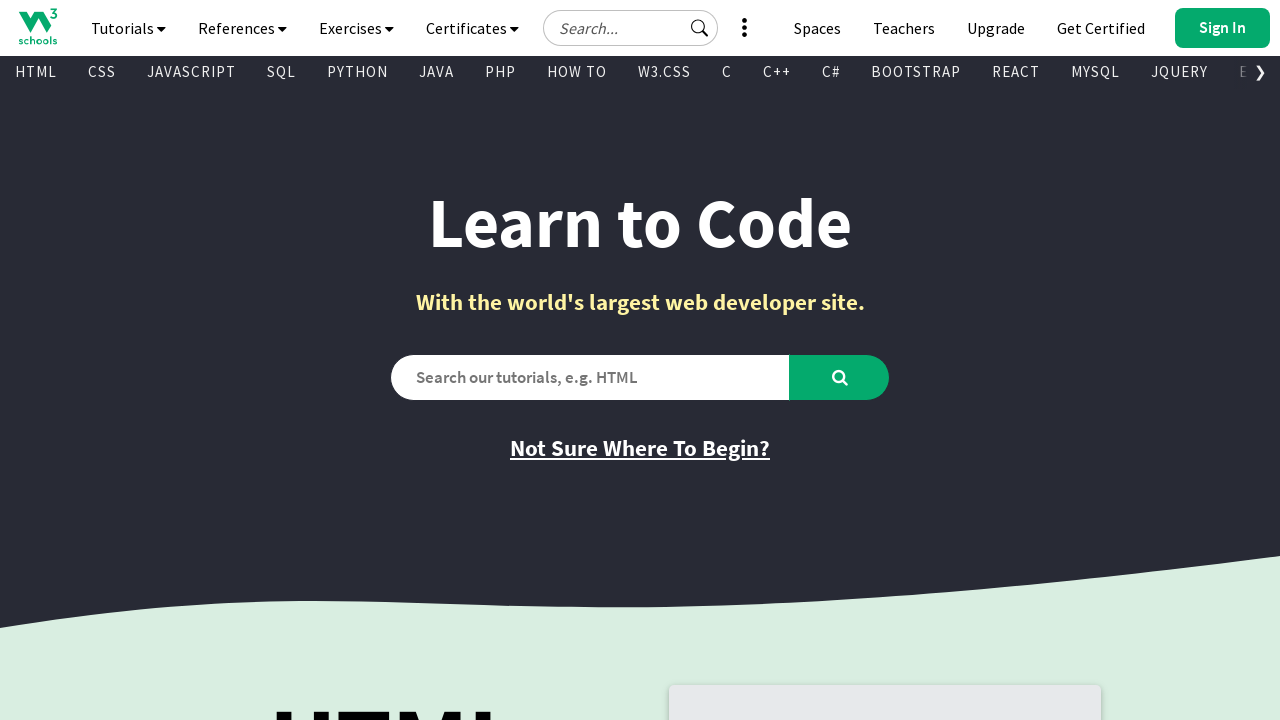

Retrieved link href attribute: '/cssref/index.php'
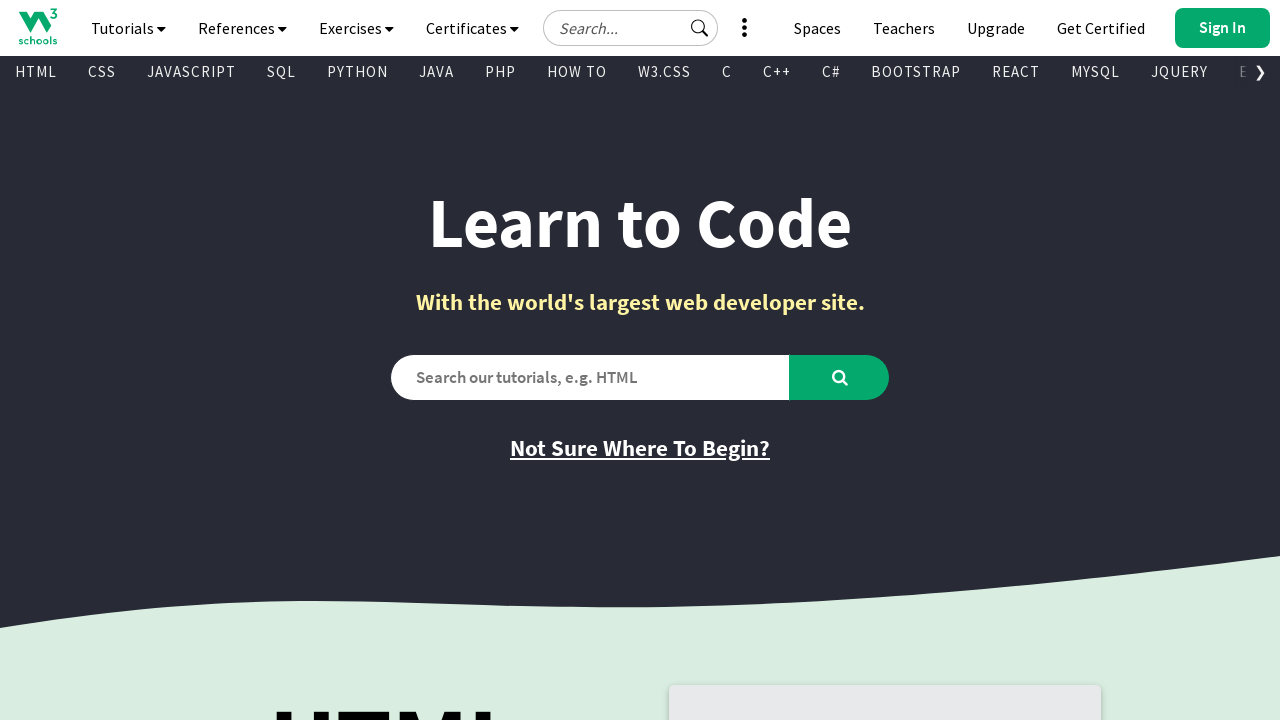

Retrieved link text: 'JavaScript Reference'
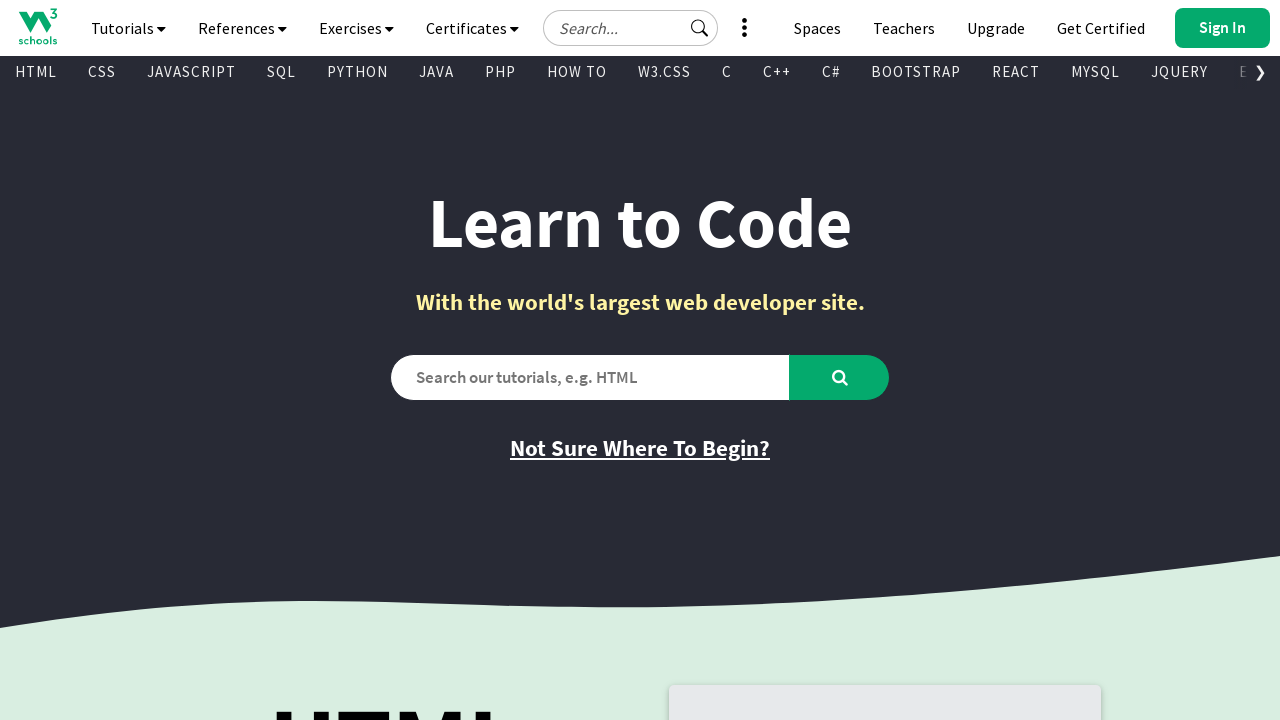

Retrieved link href attribute: '/jsref/default.asp'
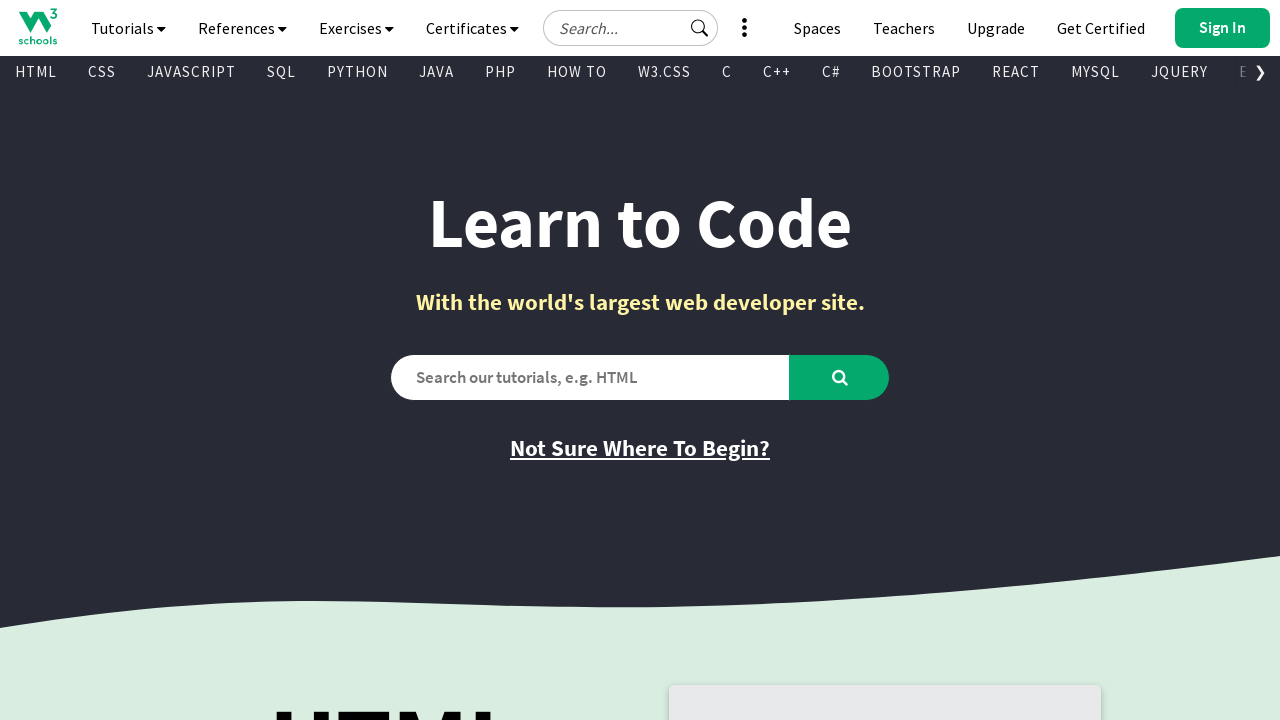

Retrieved link text: 'SQL Reference'
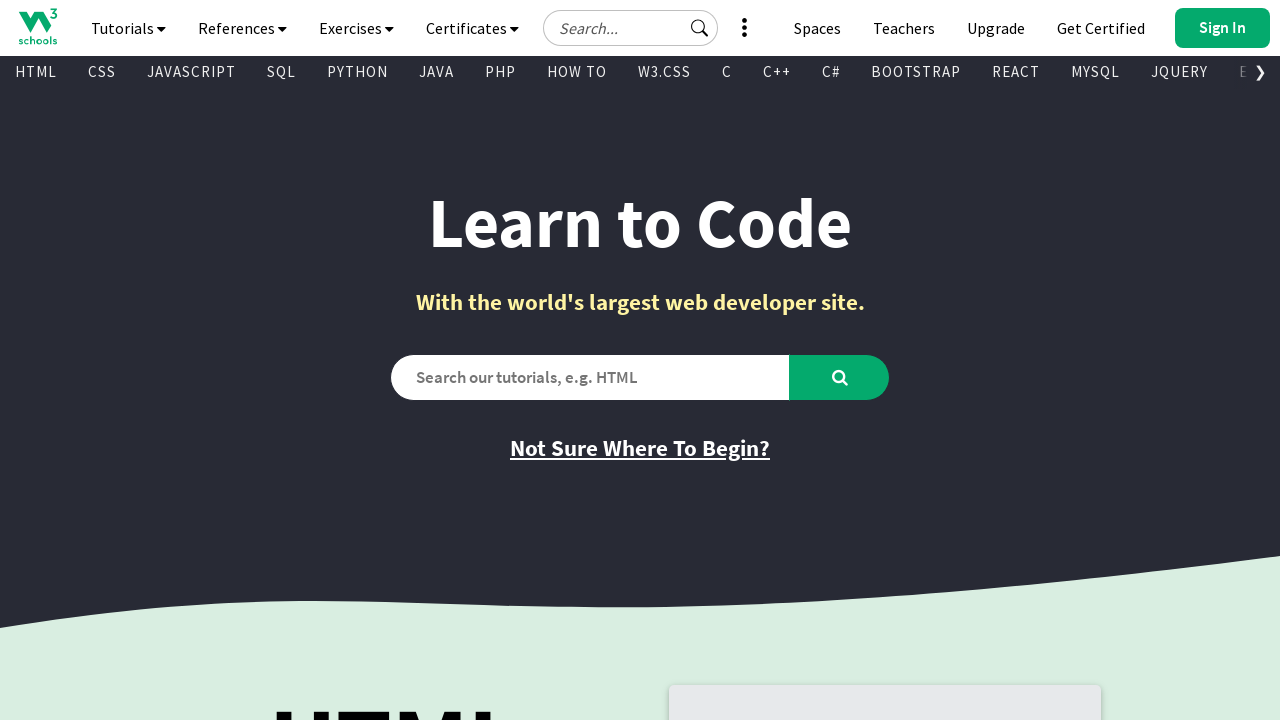

Retrieved link href attribute: '/sql/sql_ref_keywords.asp'
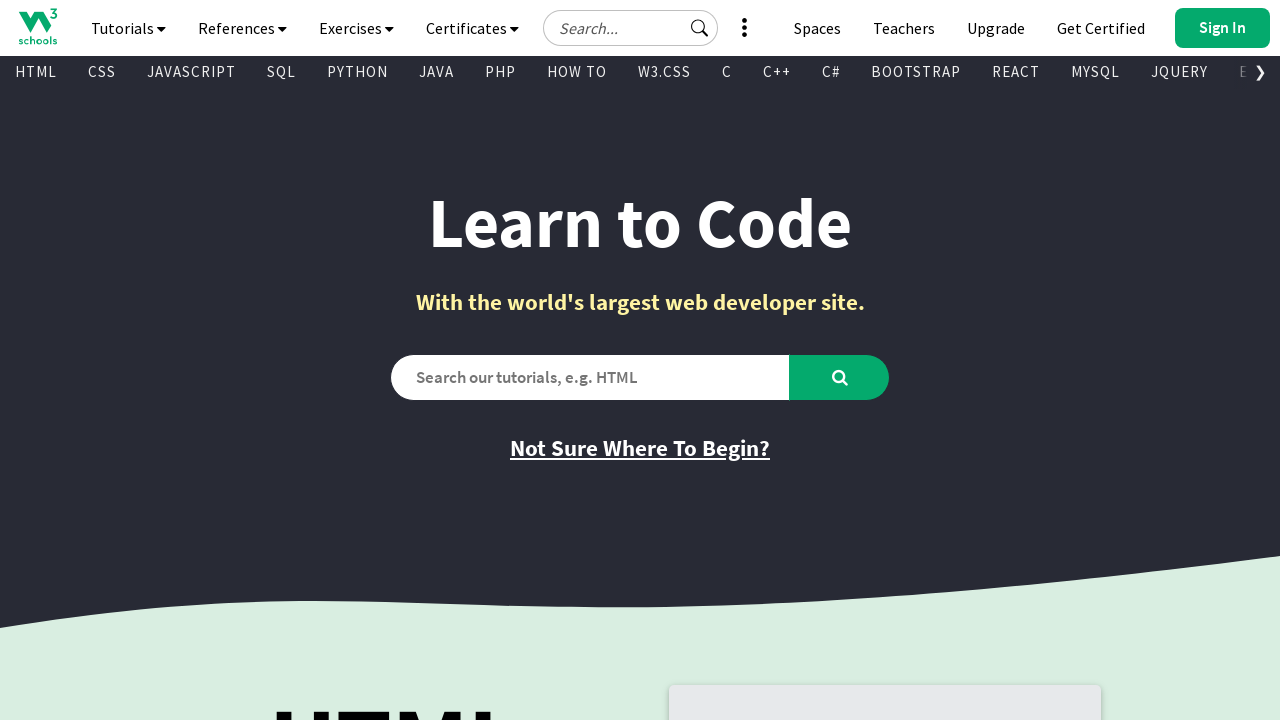

Retrieved link text: 'Python Reference'
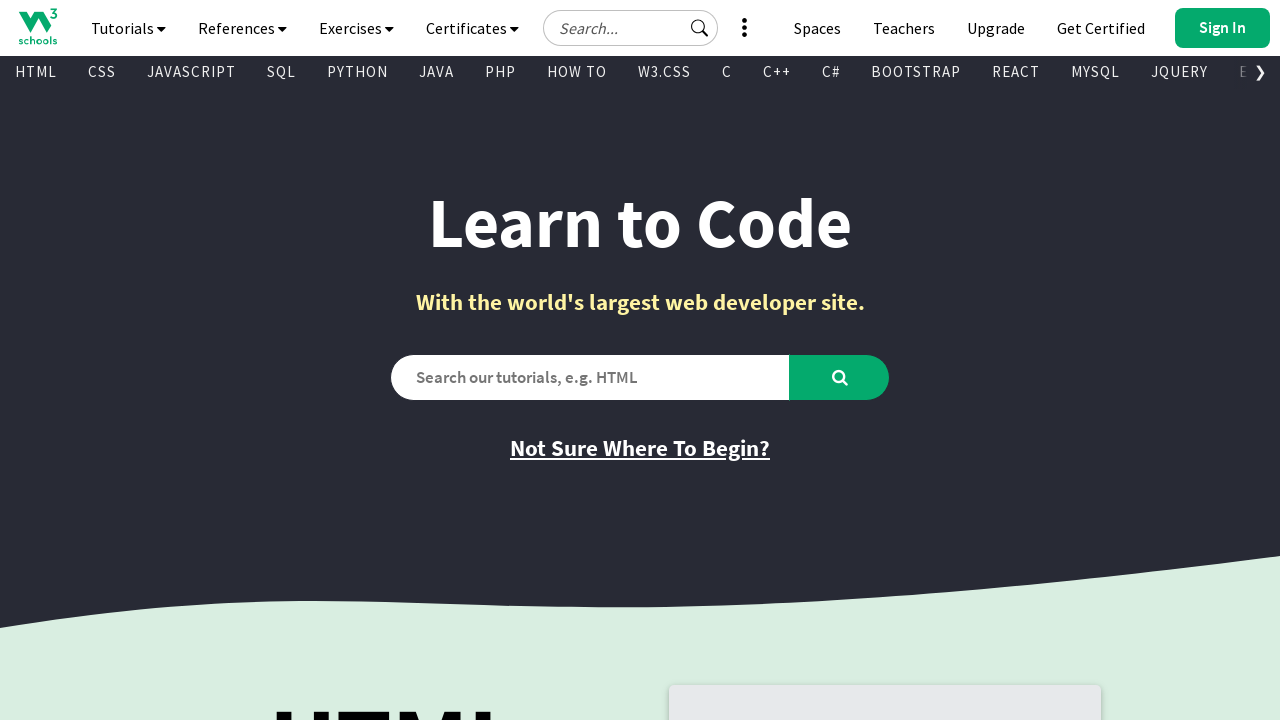

Retrieved link href attribute: '/python/python_reference.asp'
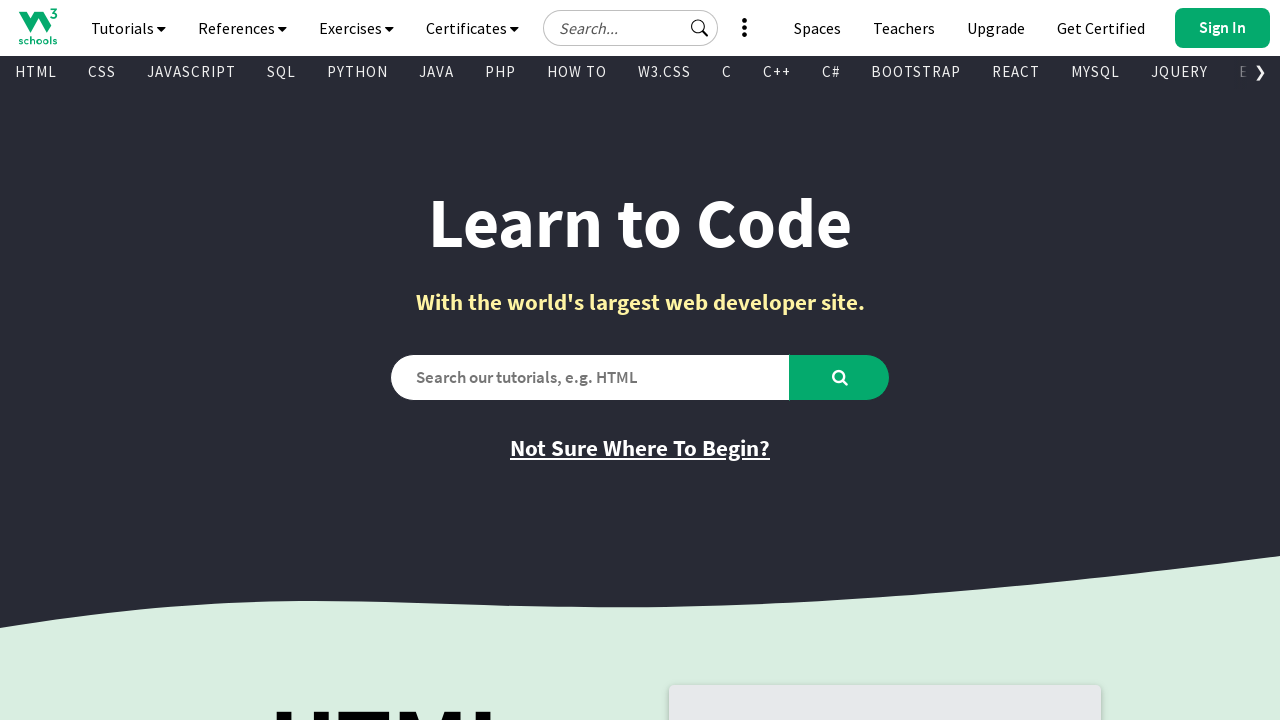

Retrieved link text: 'W3.CSS Reference'
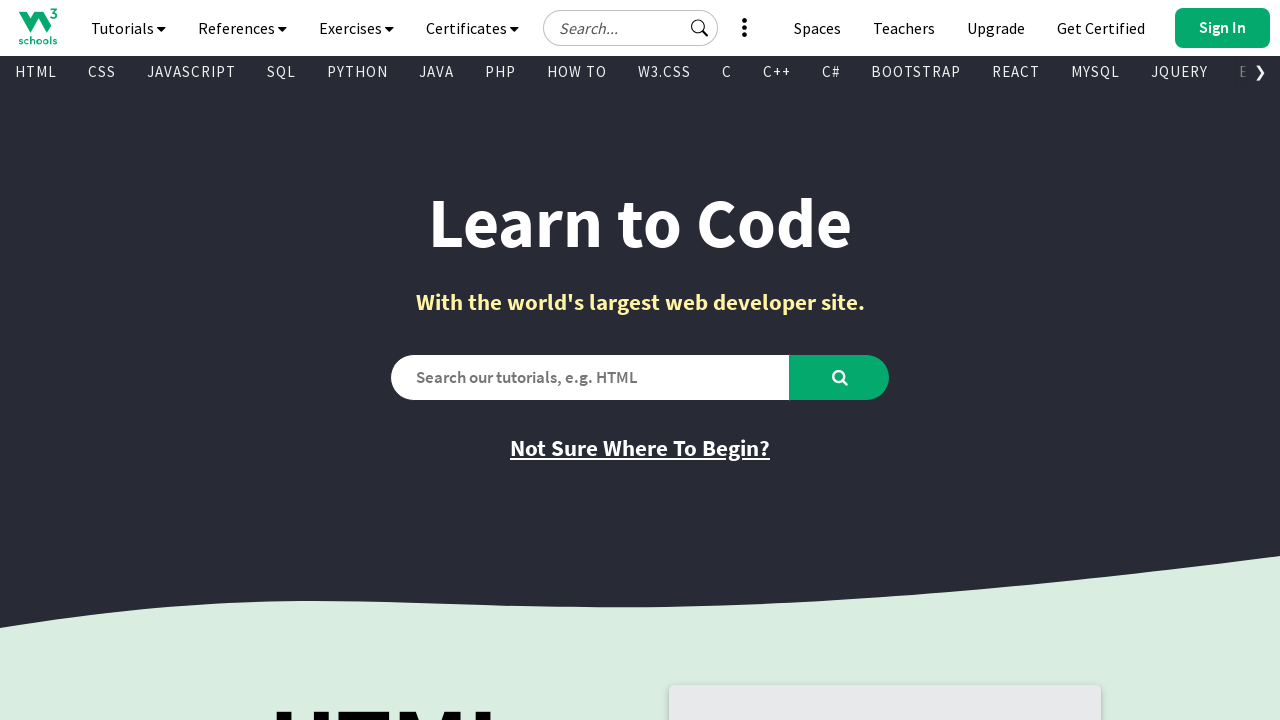

Retrieved link href attribute: '/w3css/w3css_references.asp'
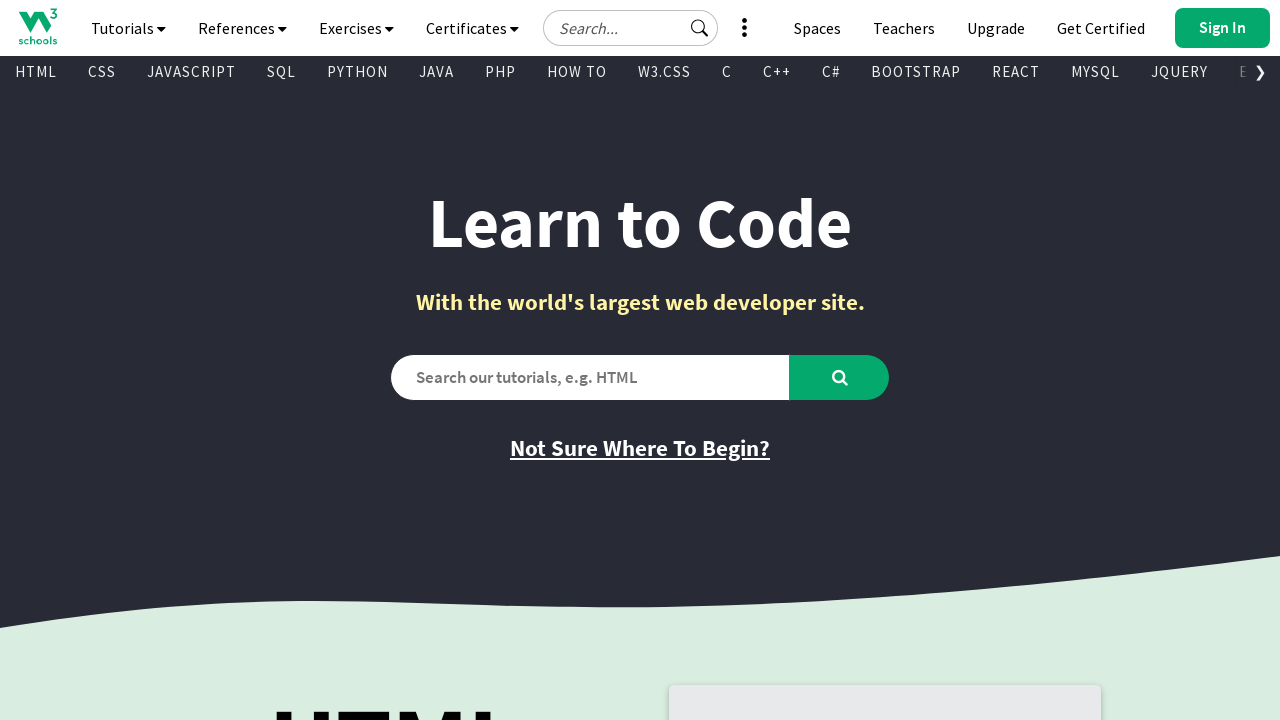

Retrieved link text: 'Bootstrap Reference'
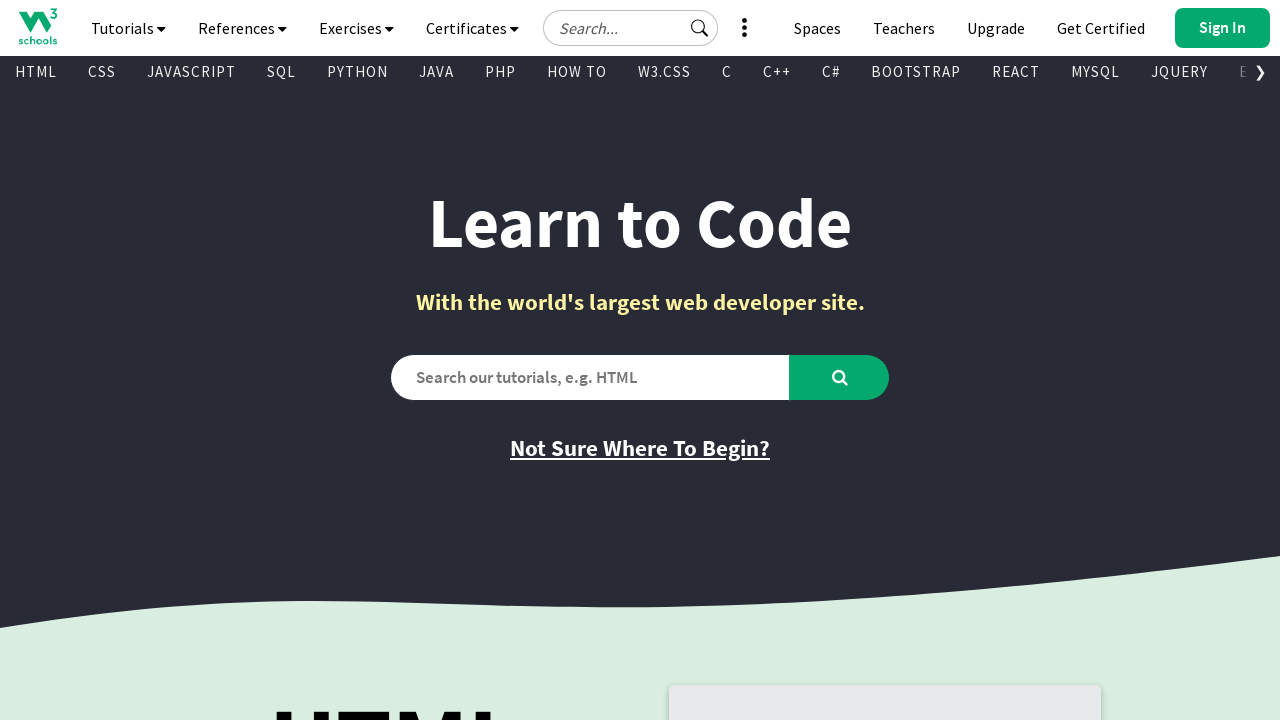

Retrieved link href attribute: '/bootstrap/bootstrap_ref_all_classes.asp'
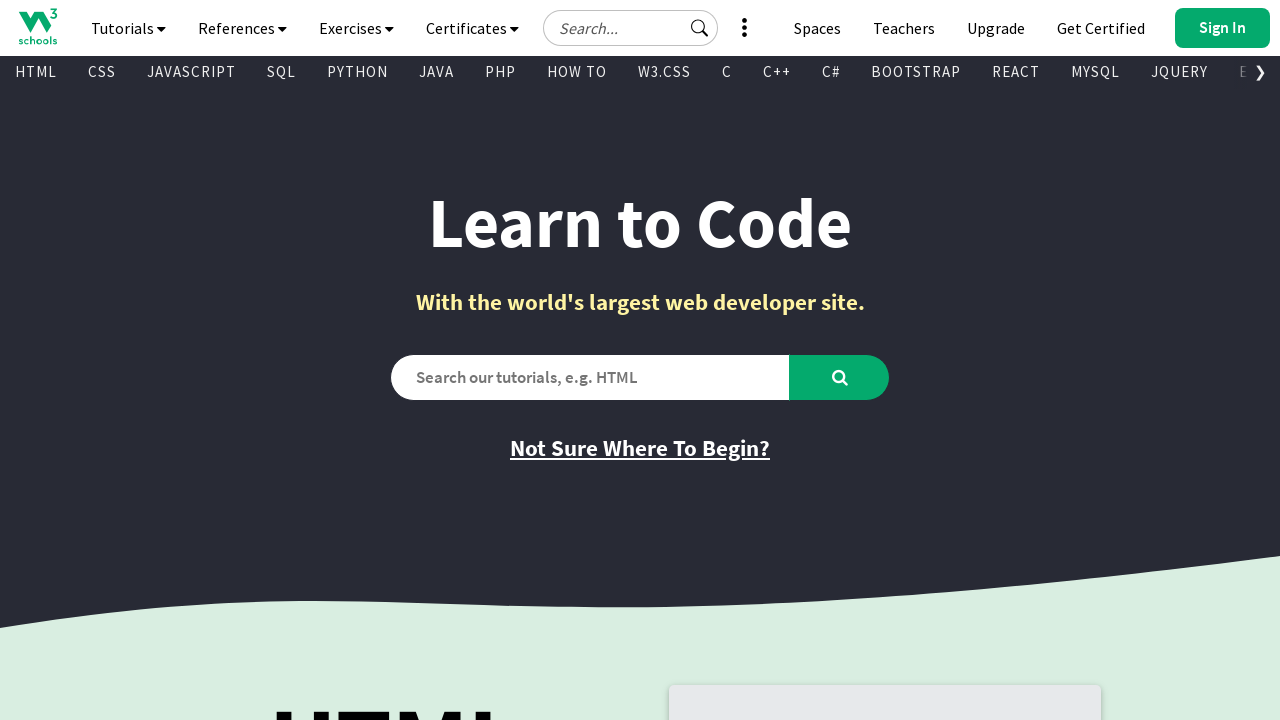

Retrieved link text: 'PHP Reference'
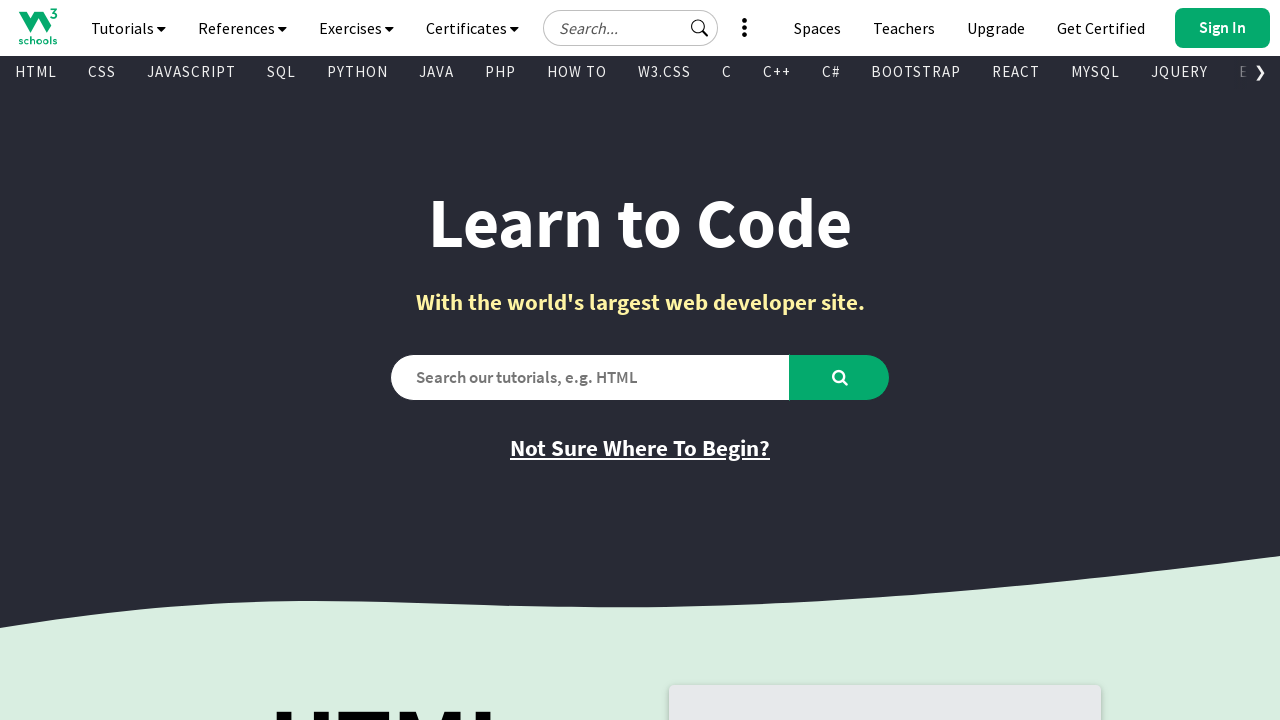

Retrieved link href attribute: '/php/php_ref_overview.asp'
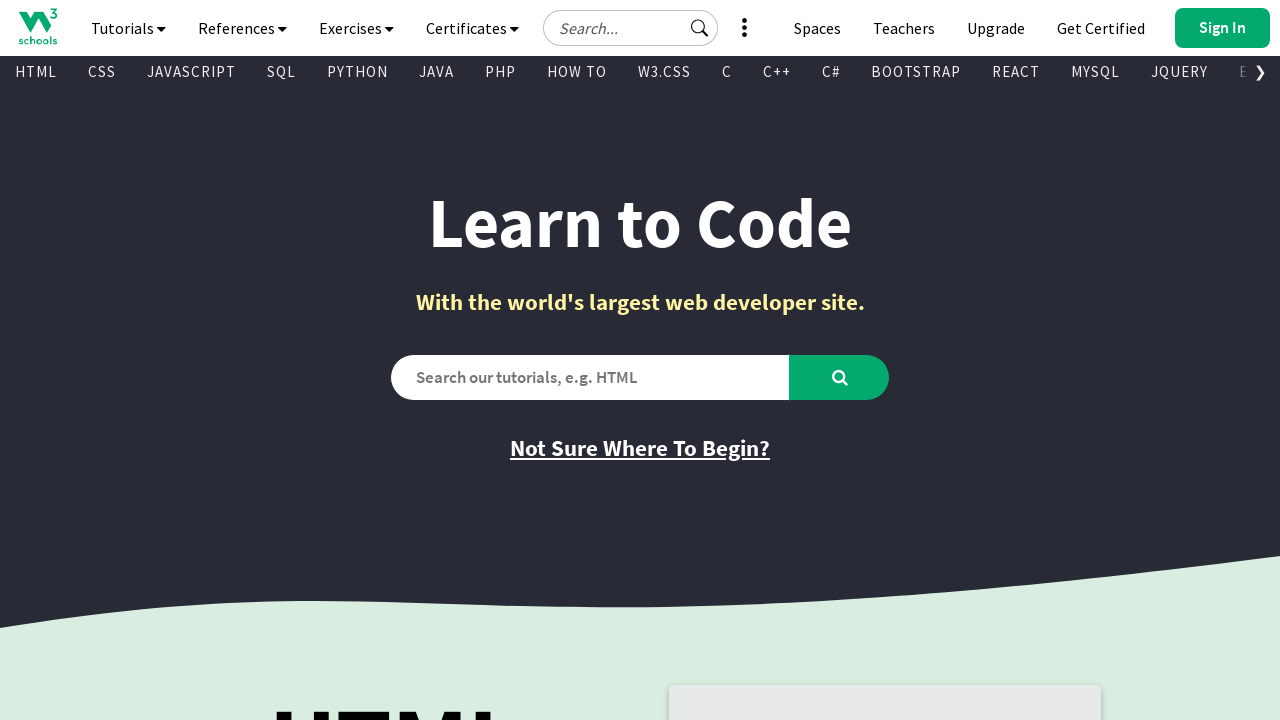

Retrieved link text: 'HTML Colors'
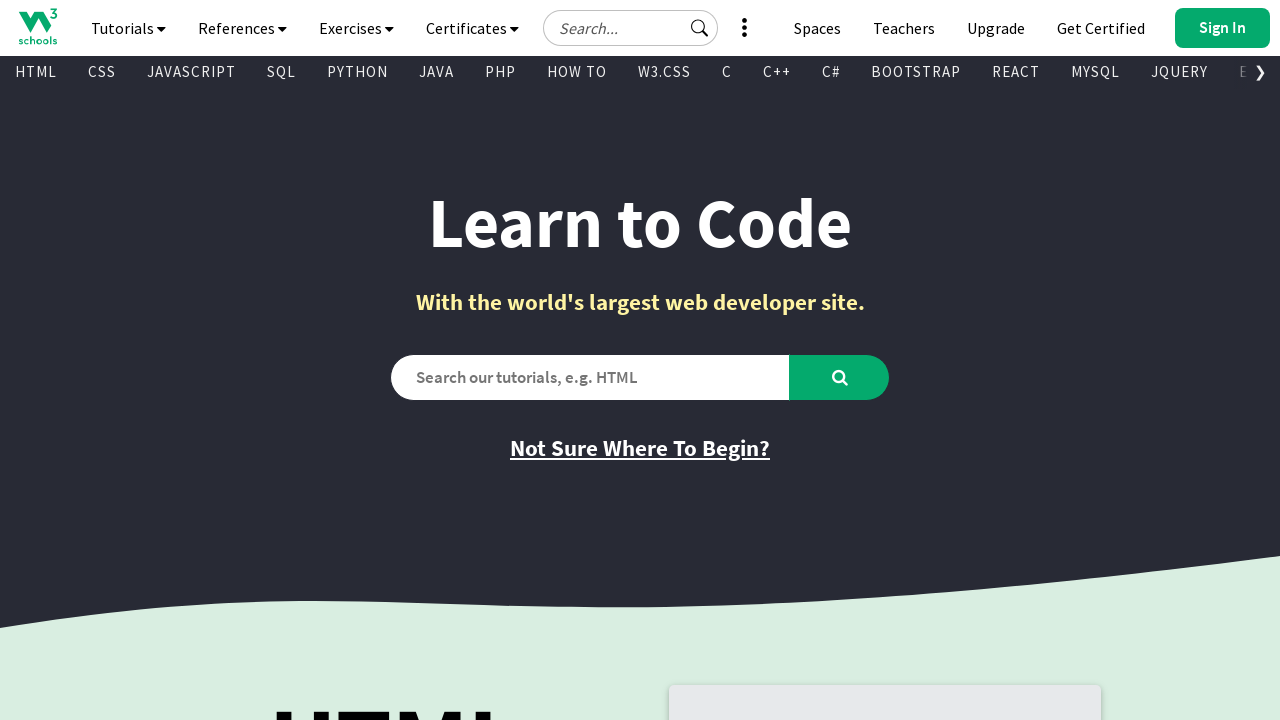

Retrieved link href attribute: '/colors/colors_names.asp'
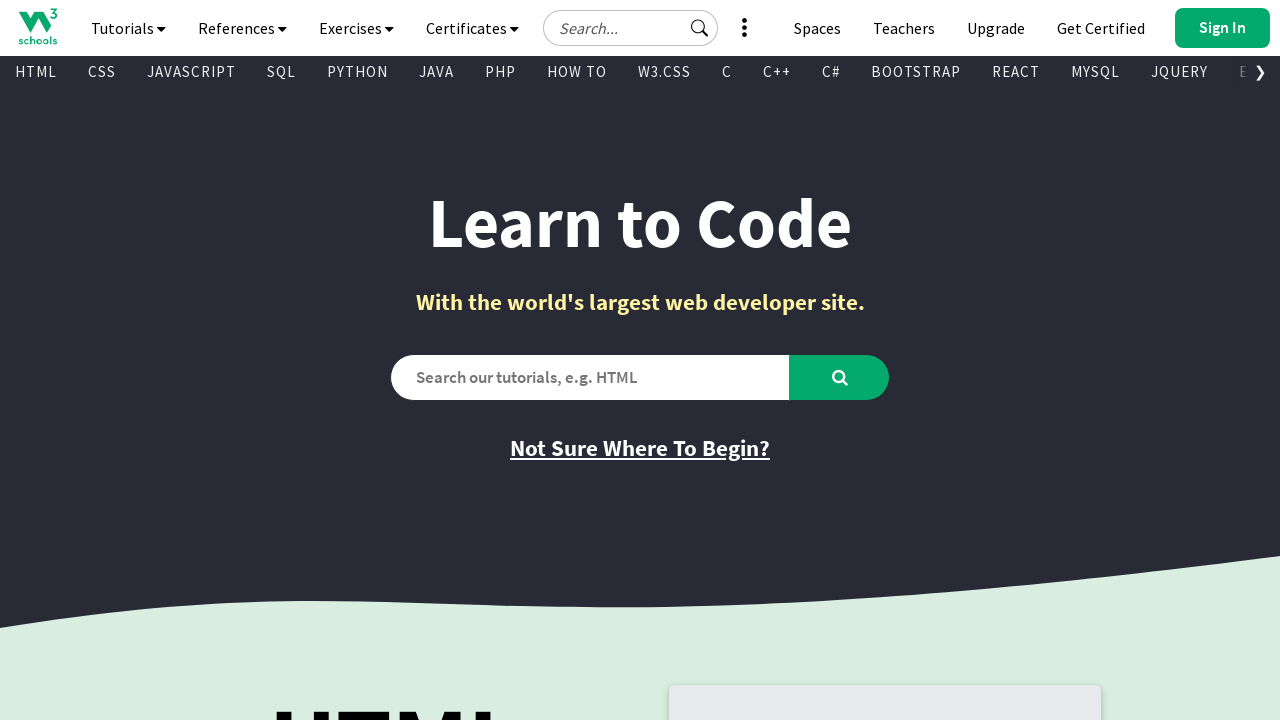

Retrieved link text: 'Java Reference'
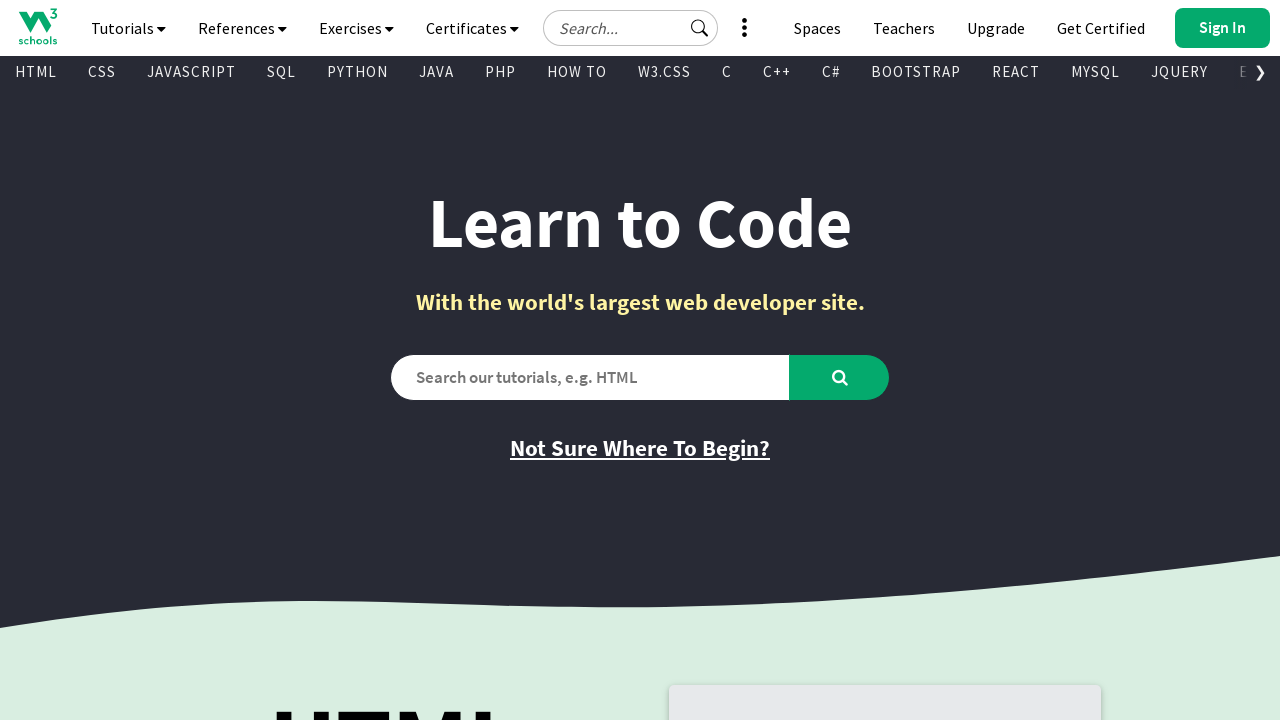

Retrieved link href attribute: '/java/java_ref_keywords.asp'
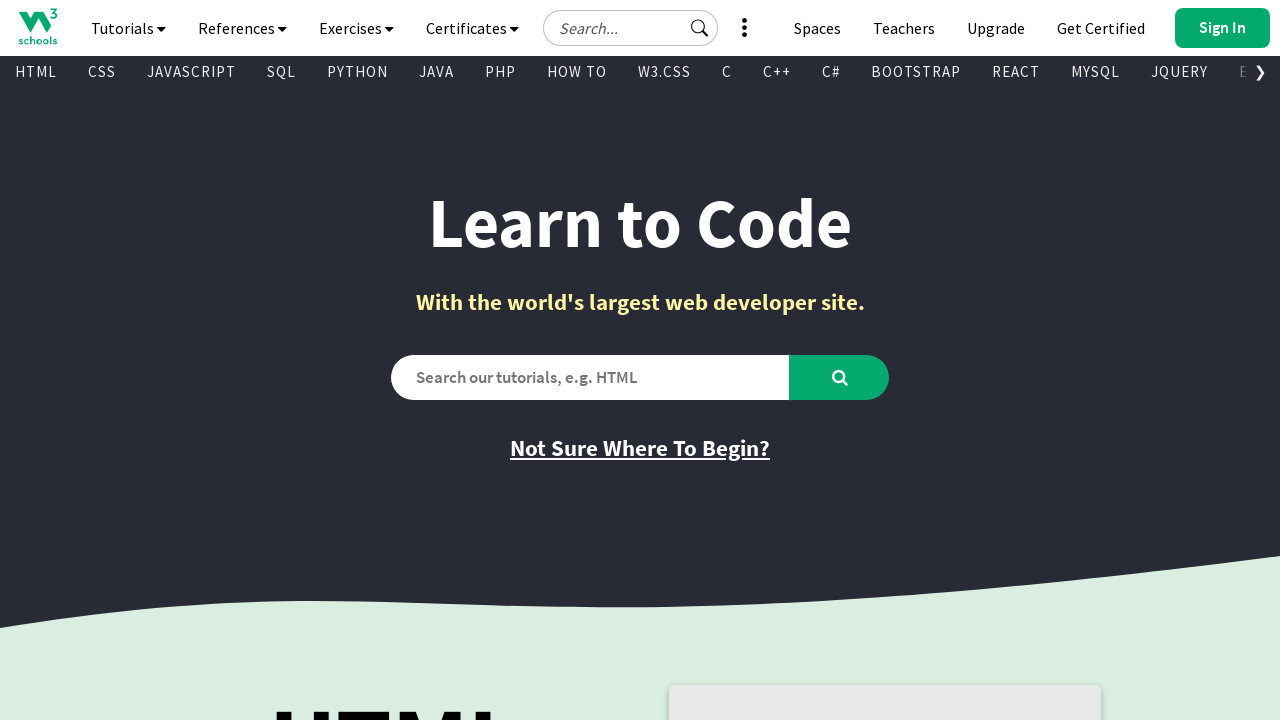

Retrieved link text: 'AngularJS Reference'
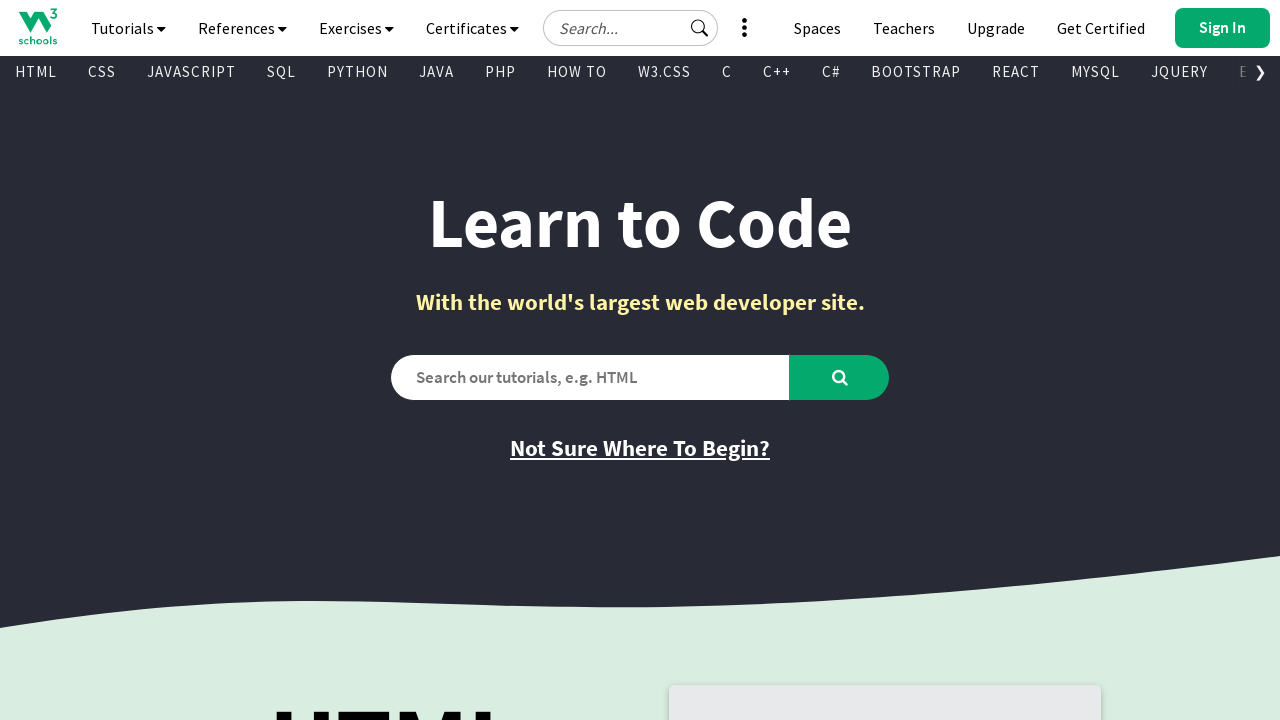

Retrieved link href attribute: '/angularjs/angularjs_ref_directives.asp'
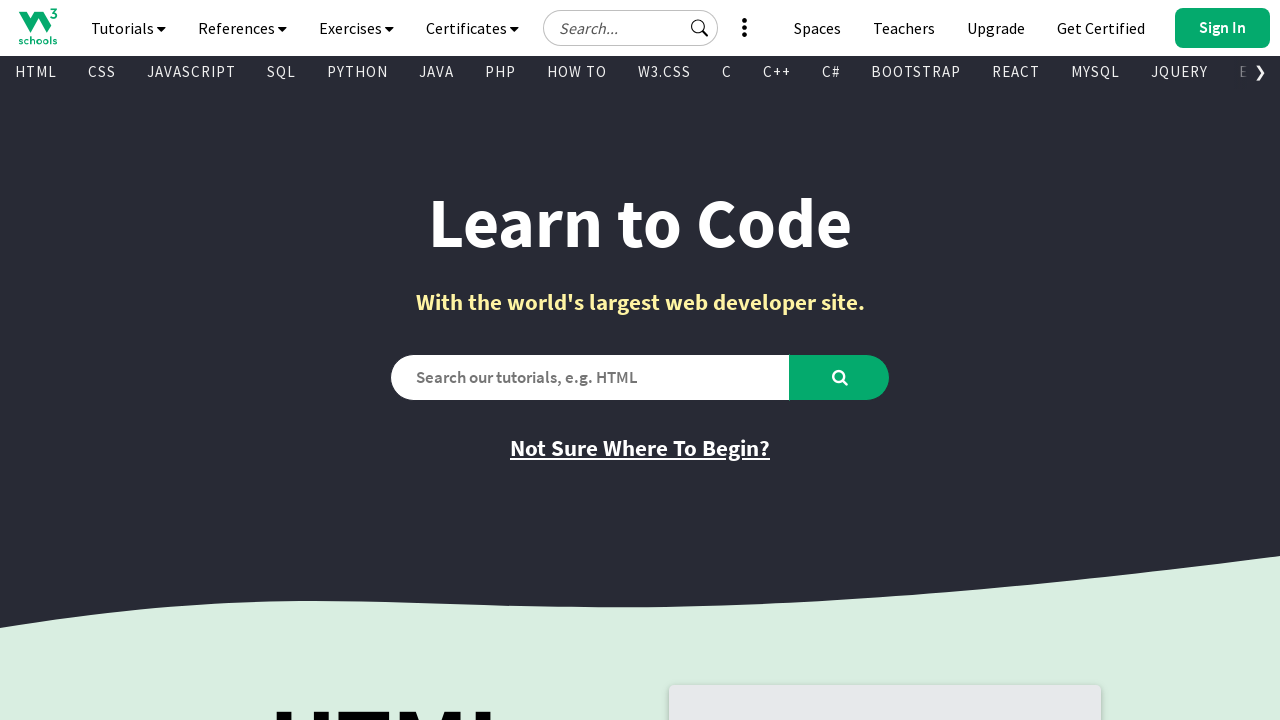

Retrieved link text: 'jQuery Reference'
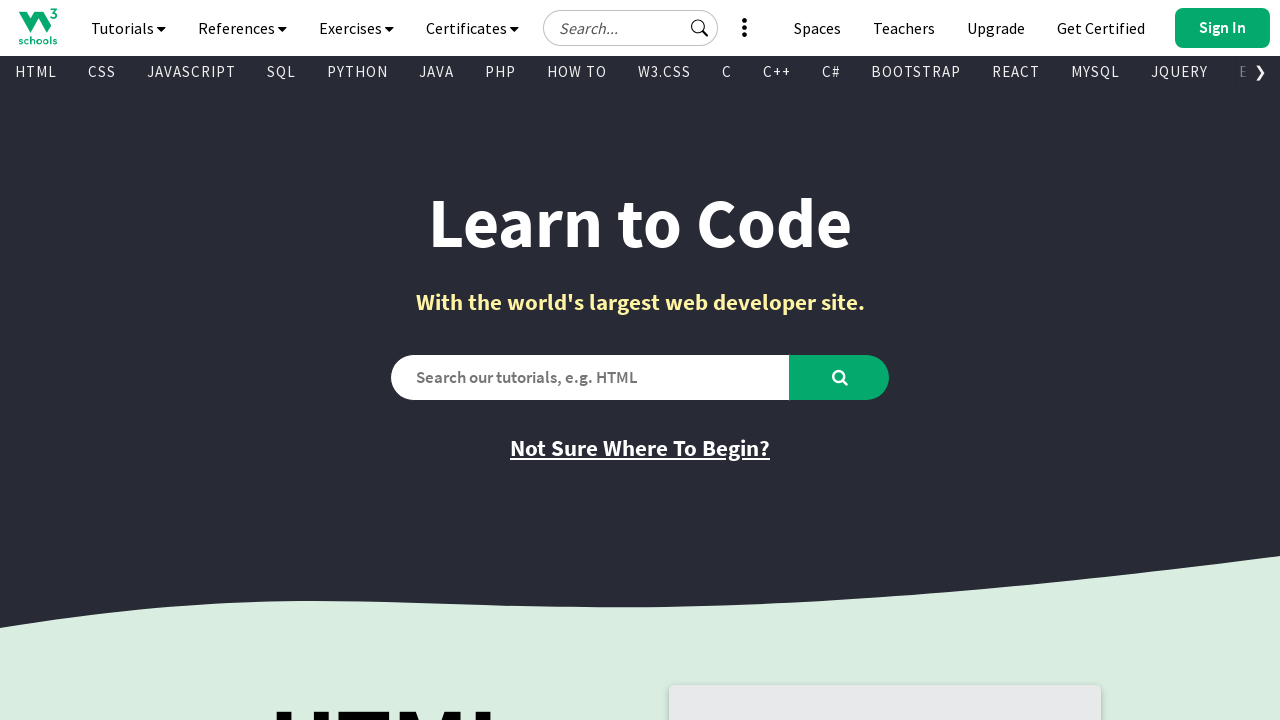

Retrieved link href attribute: '/jquery/jquery_ref_overview.asp'
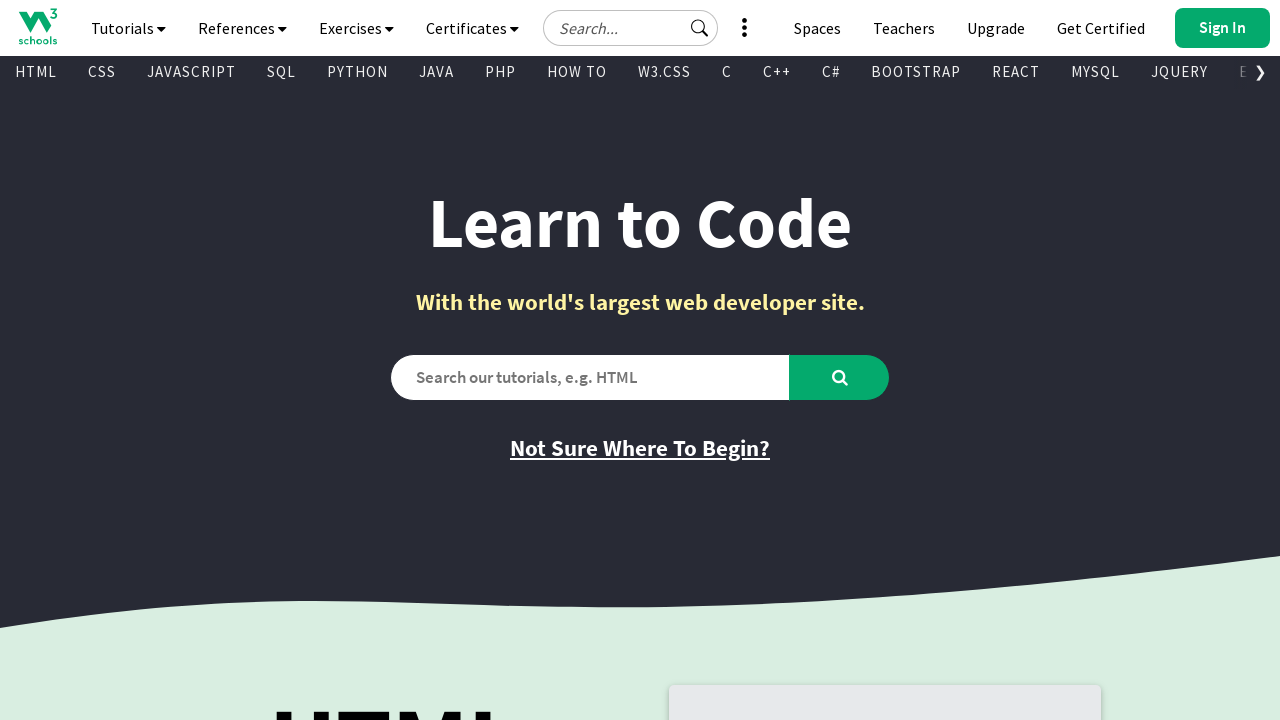

Retrieved link text: 'HTML Examples'
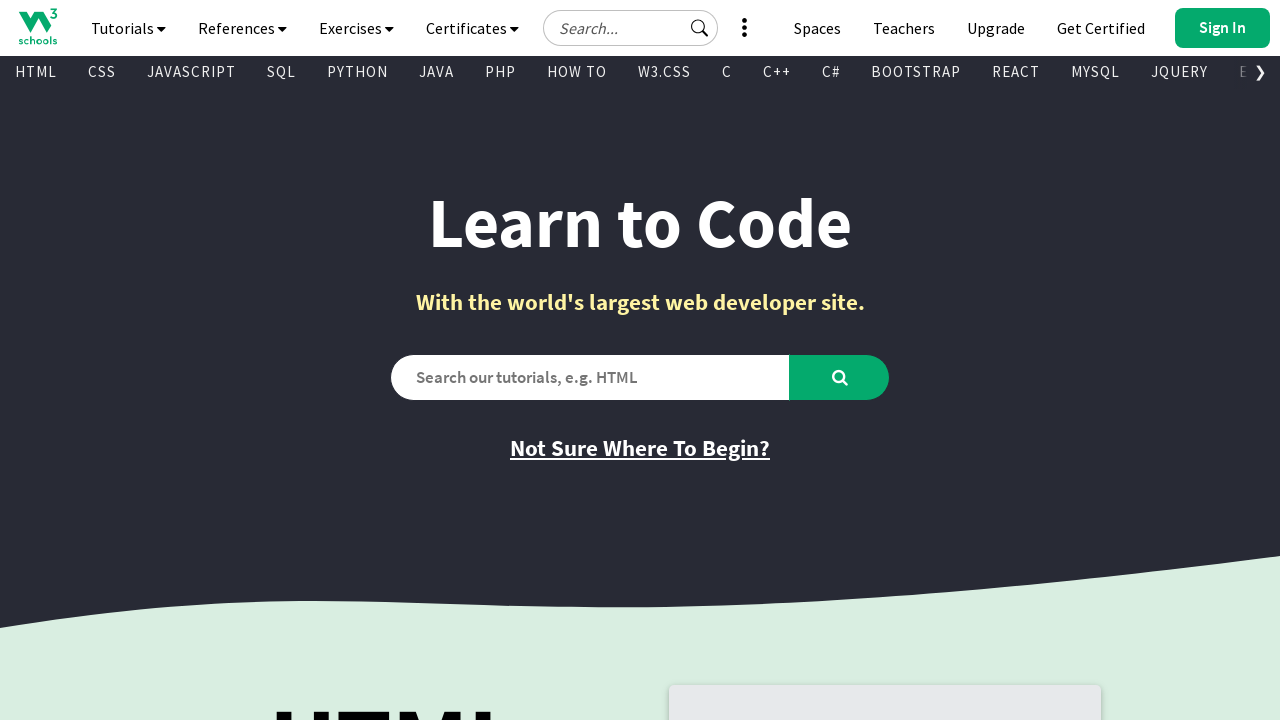

Retrieved link href attribute: '/html/html_examples.asp'
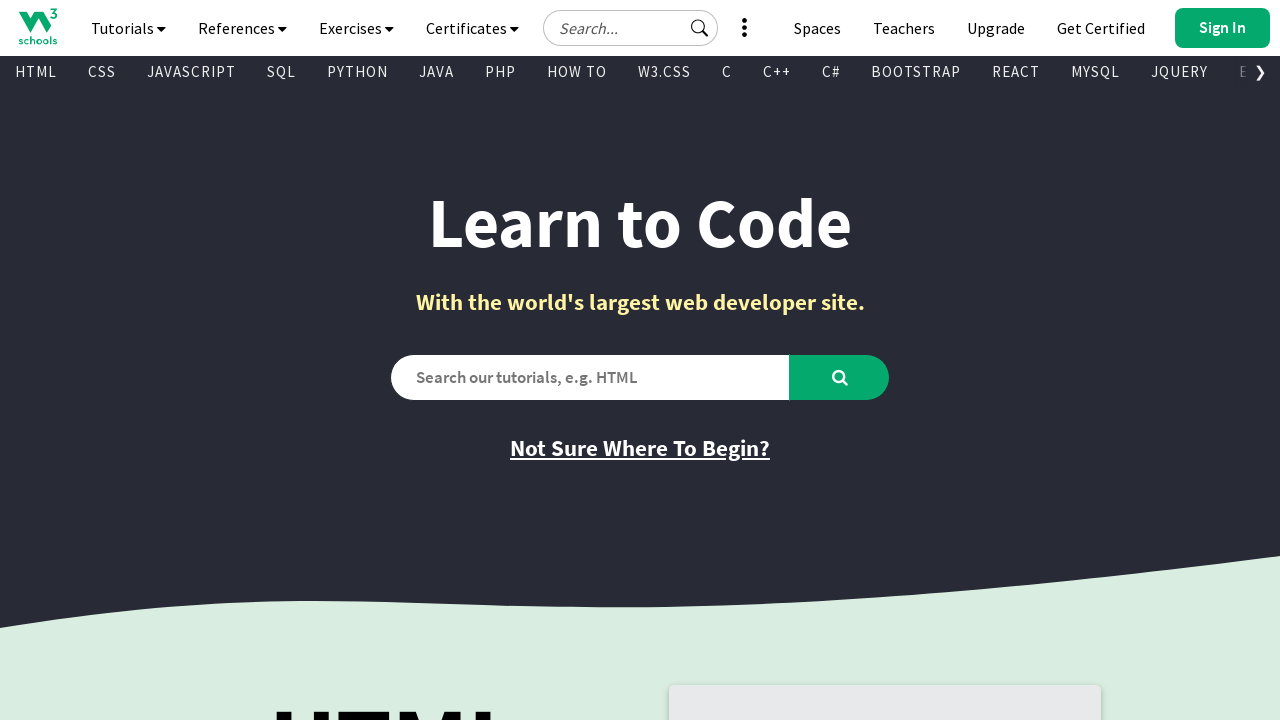

Retrieved link text: 'CSS Examples'
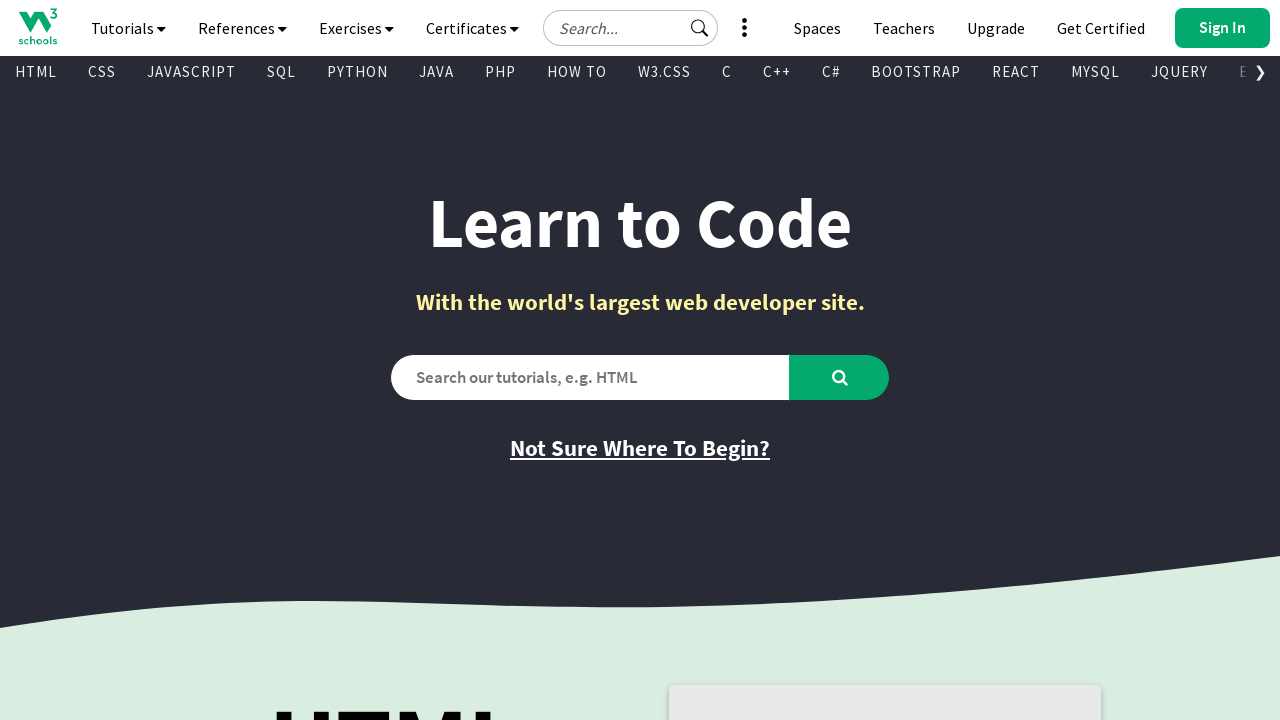

Retrieved link href attribute: '/css/css_examples.asp'
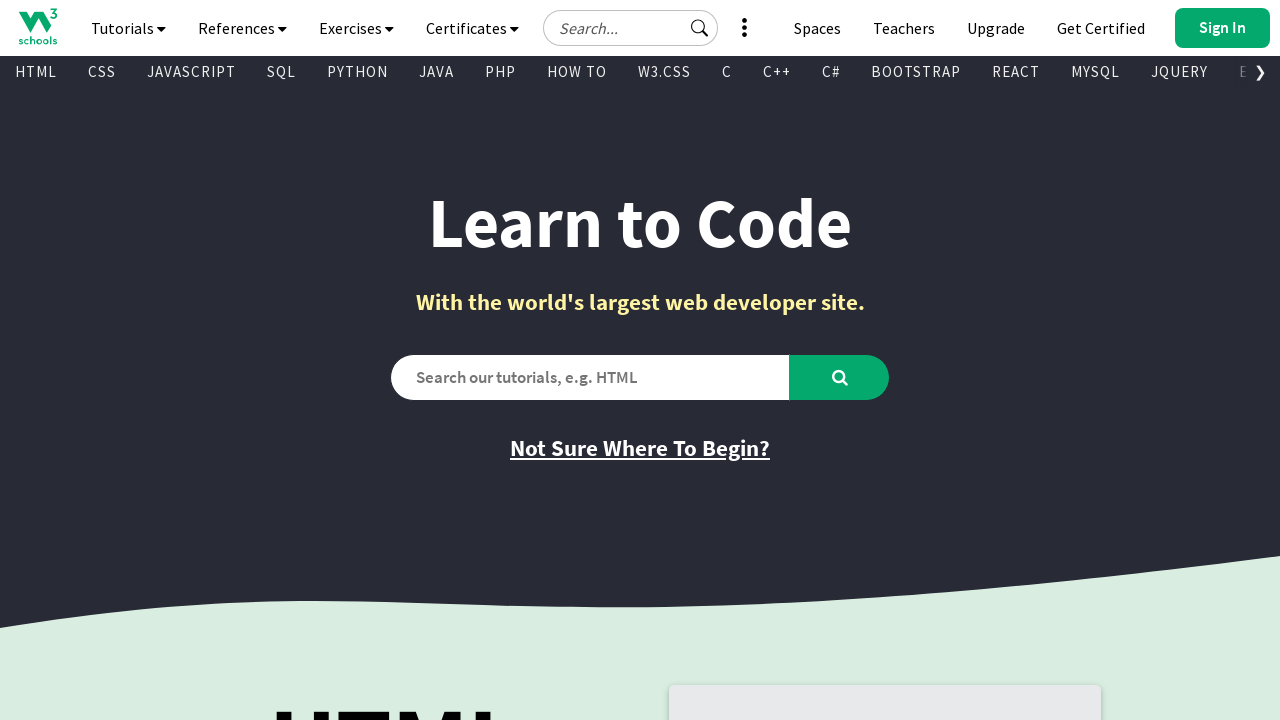

Retrieved link text: 'JavaScript Examples'
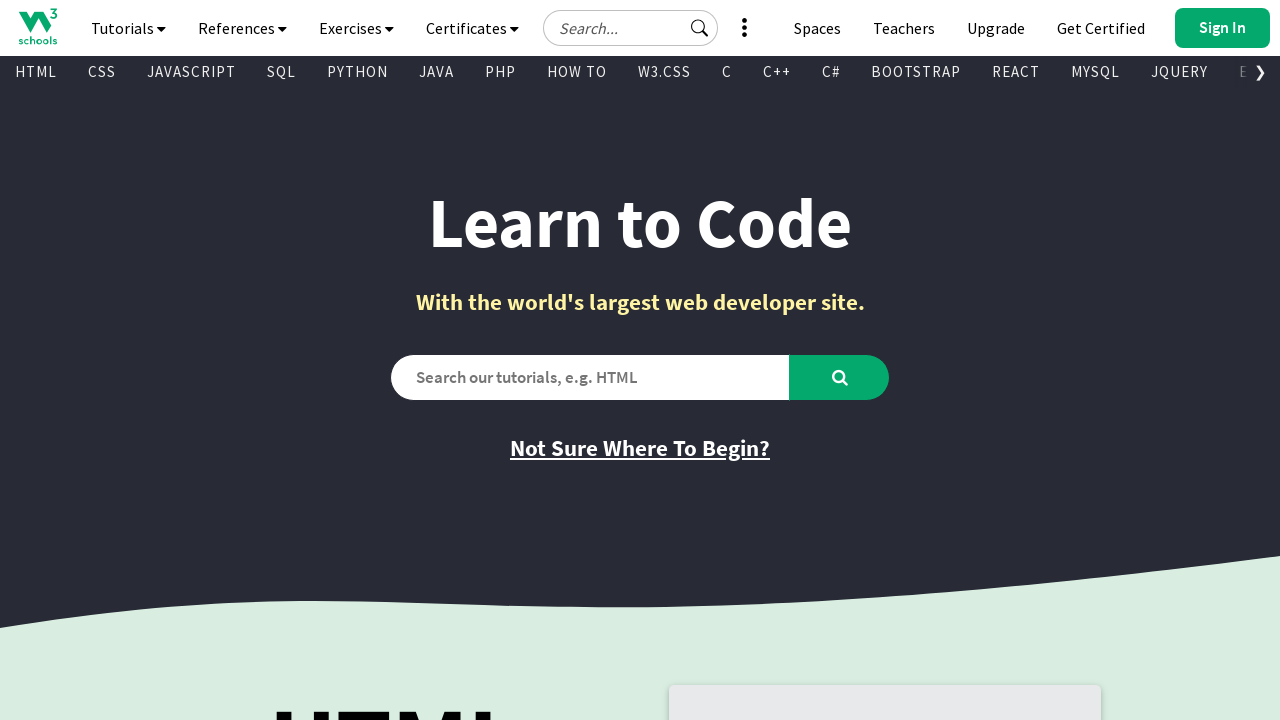

Retrieved link href attribute: '/js/js_examples.asp'
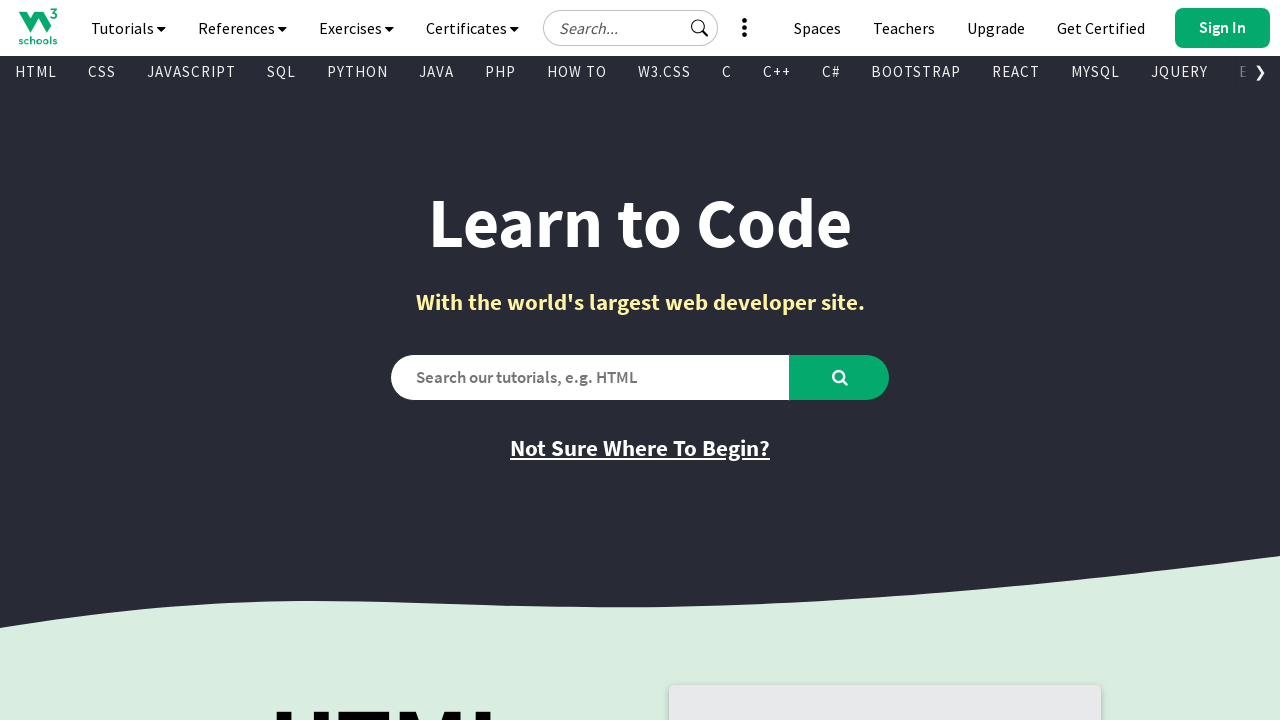

Retrieved link text: 'How To Examples'
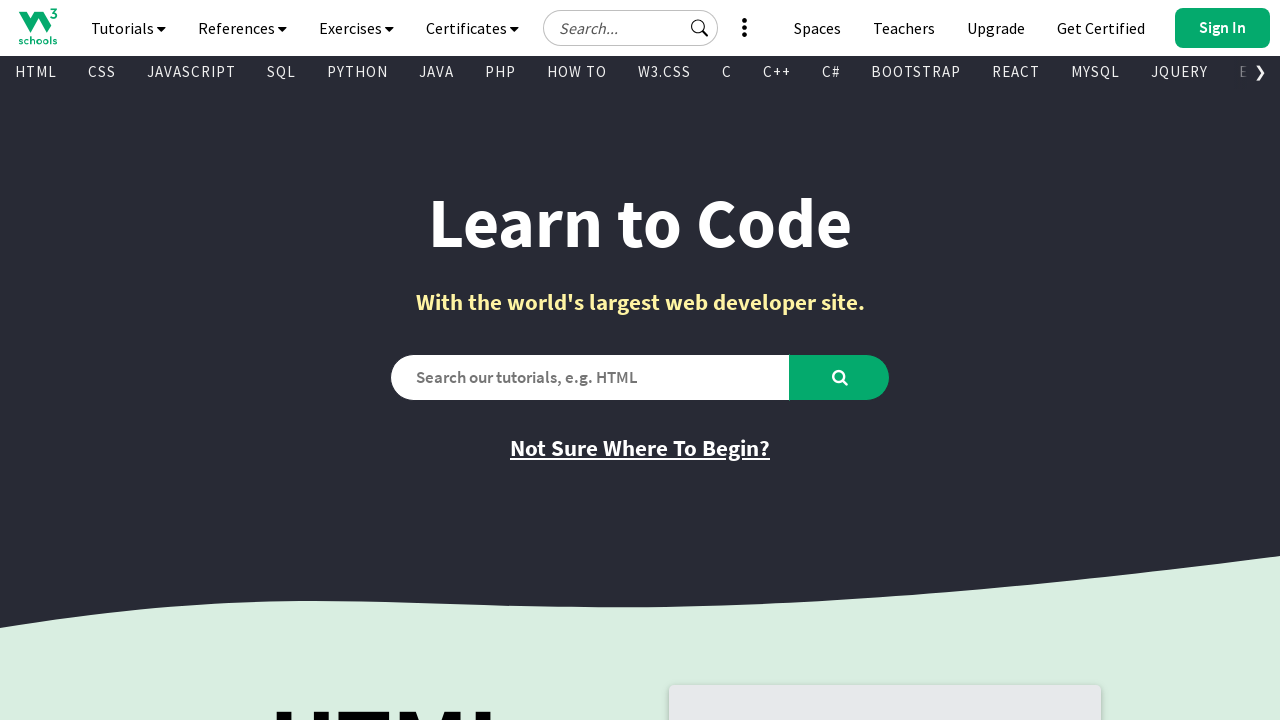

Retrieved link href attribute: '/howto/default.asp'
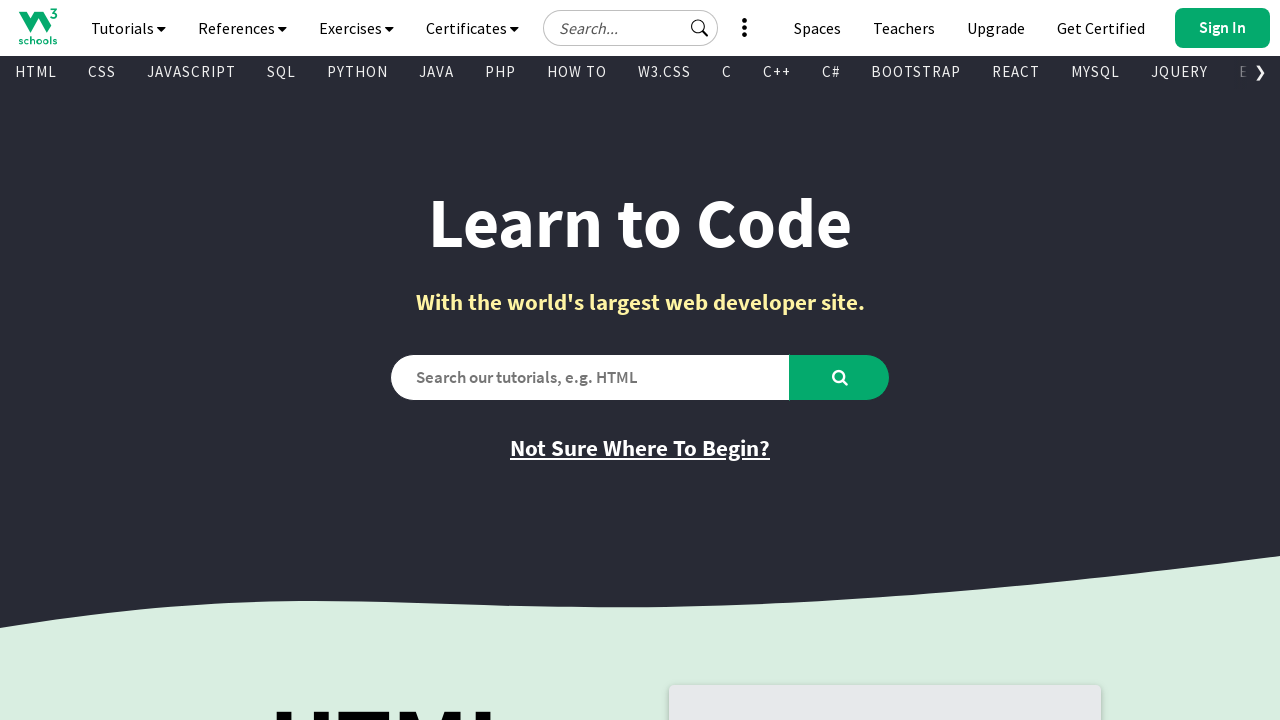

Retrieved link text: 'SQL Examples'
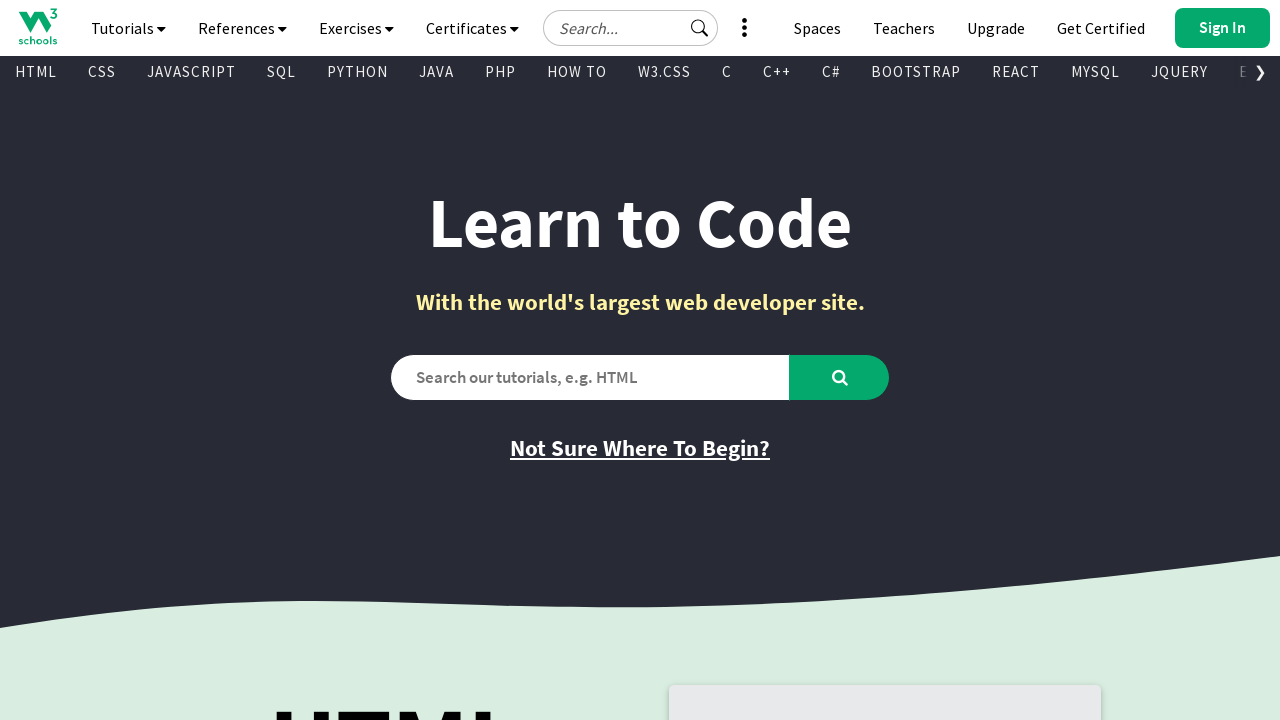

Retrieved link href attribute: '/sql/sql_examples.asp'
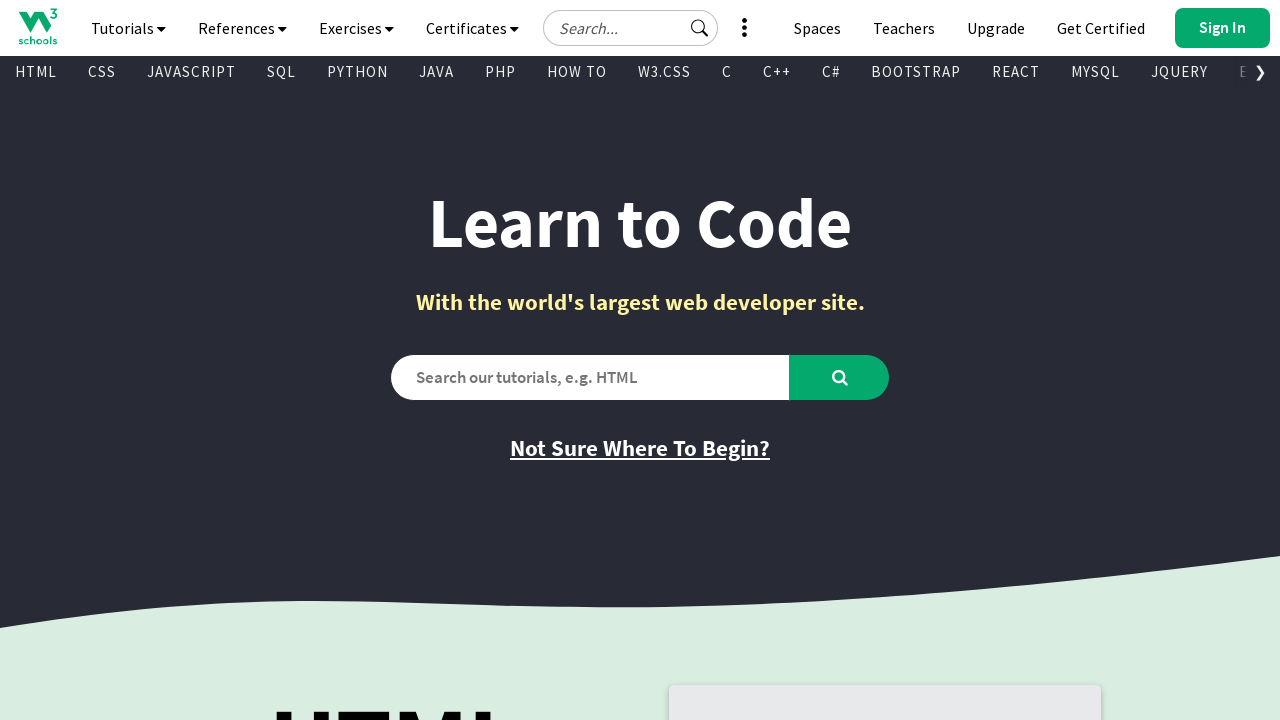

Retrieved link text: 'Python Examples'
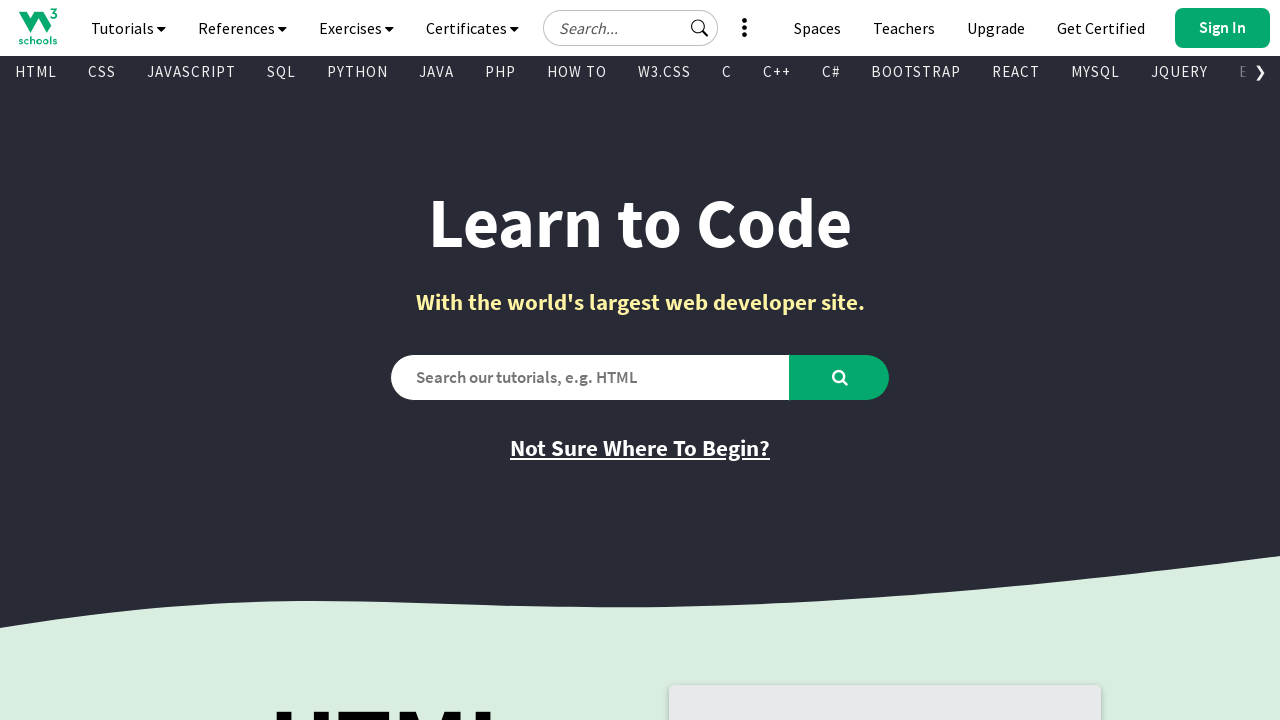

Retrieved link href attribute: '/python/python_examples.asp'
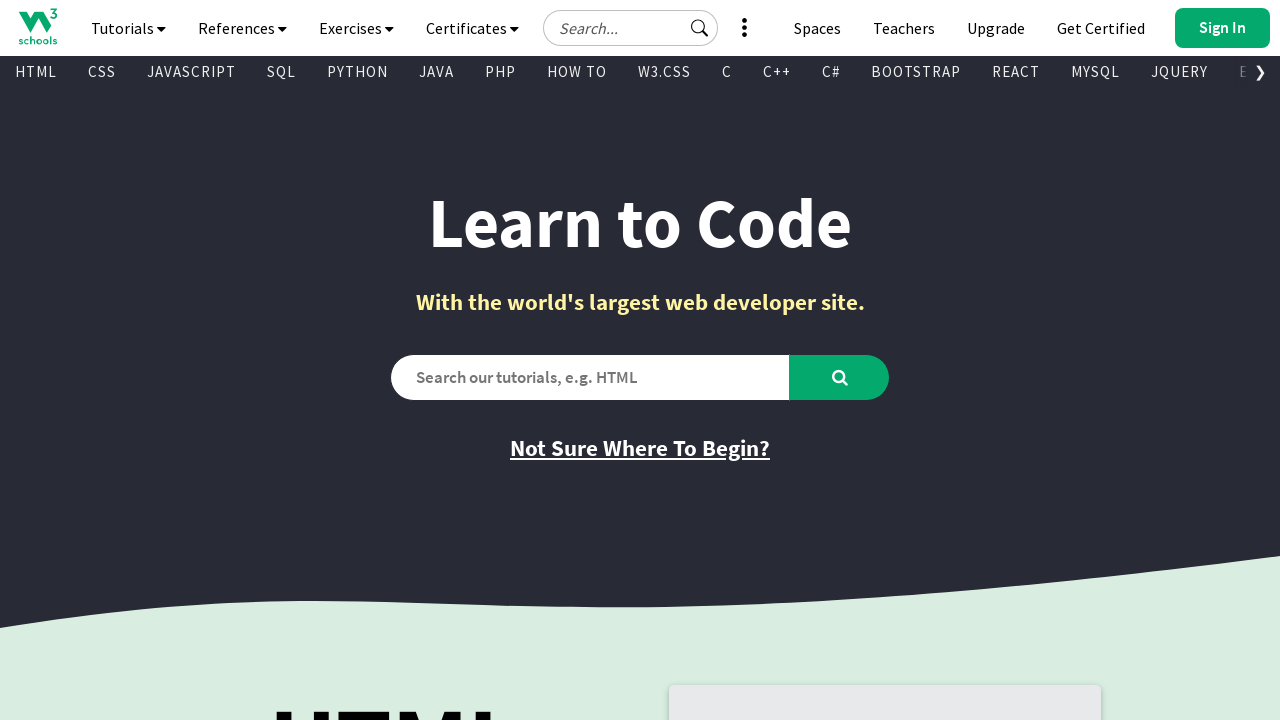

Retrieved link text: 'W3.CSS Examples'
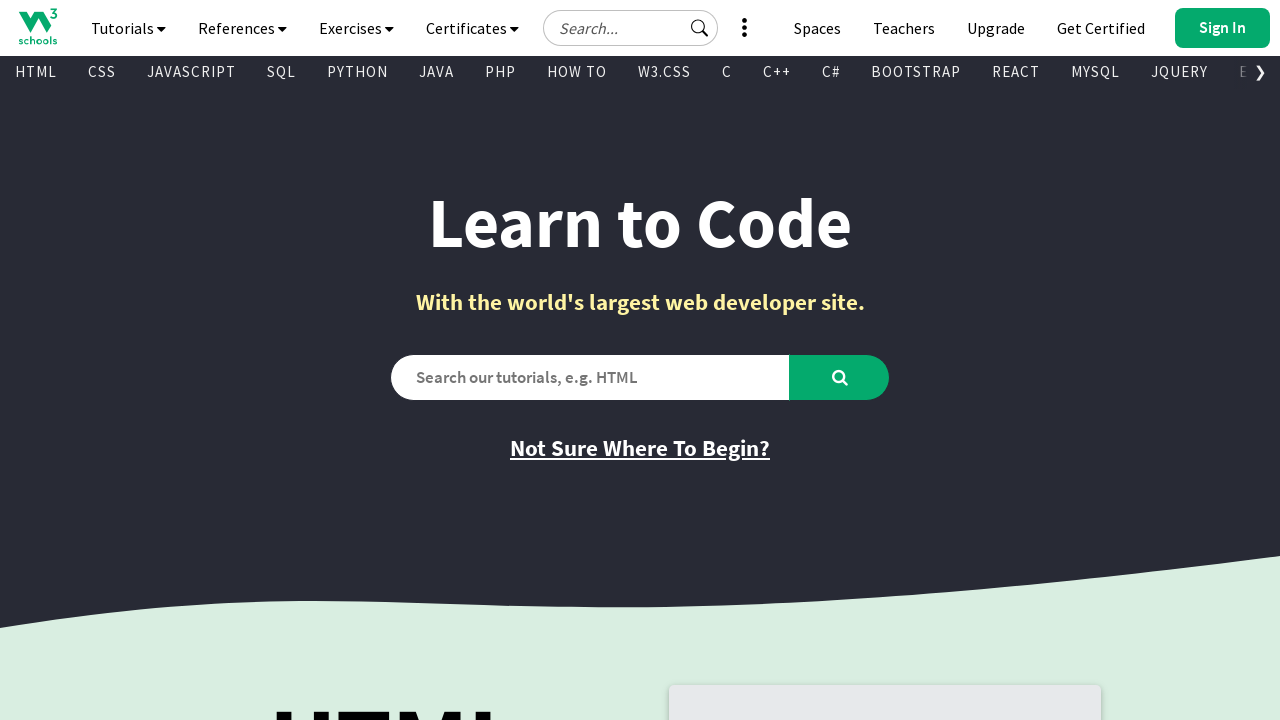

Retrieved link href attribute: '/w3css/w3css_examples.asp'
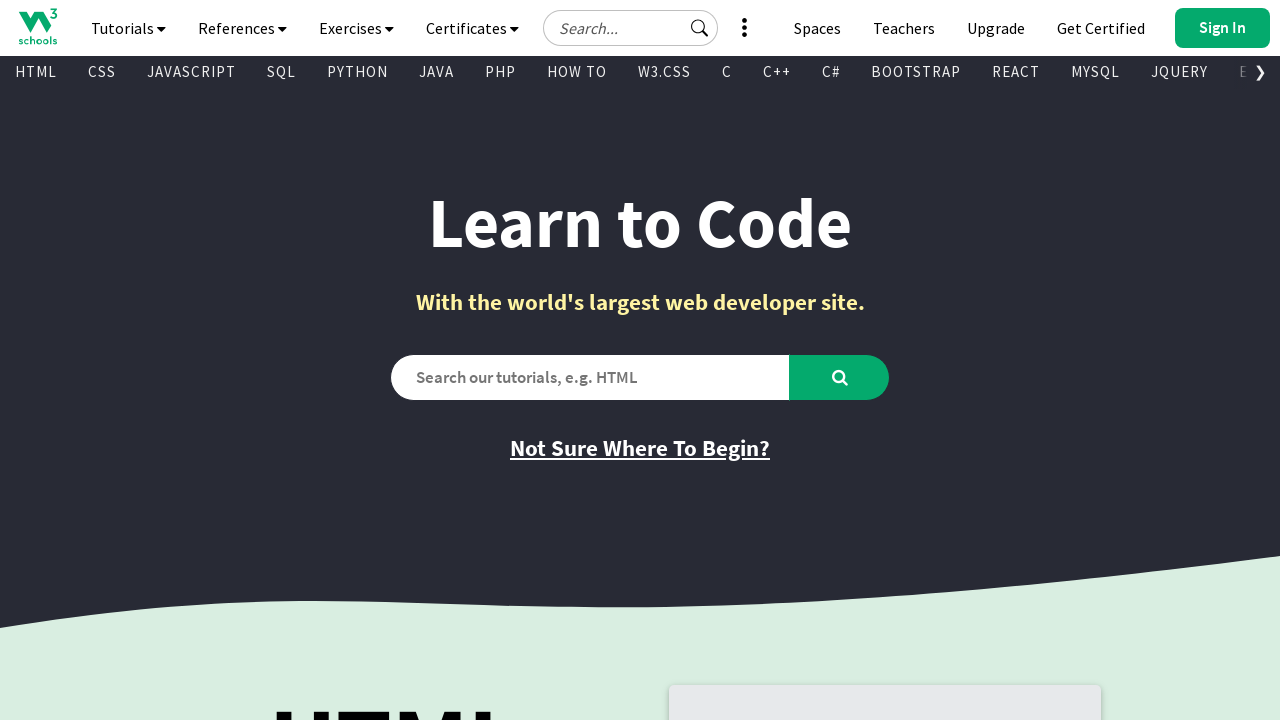

Retrieved link text: 'Bootstrap Examples'
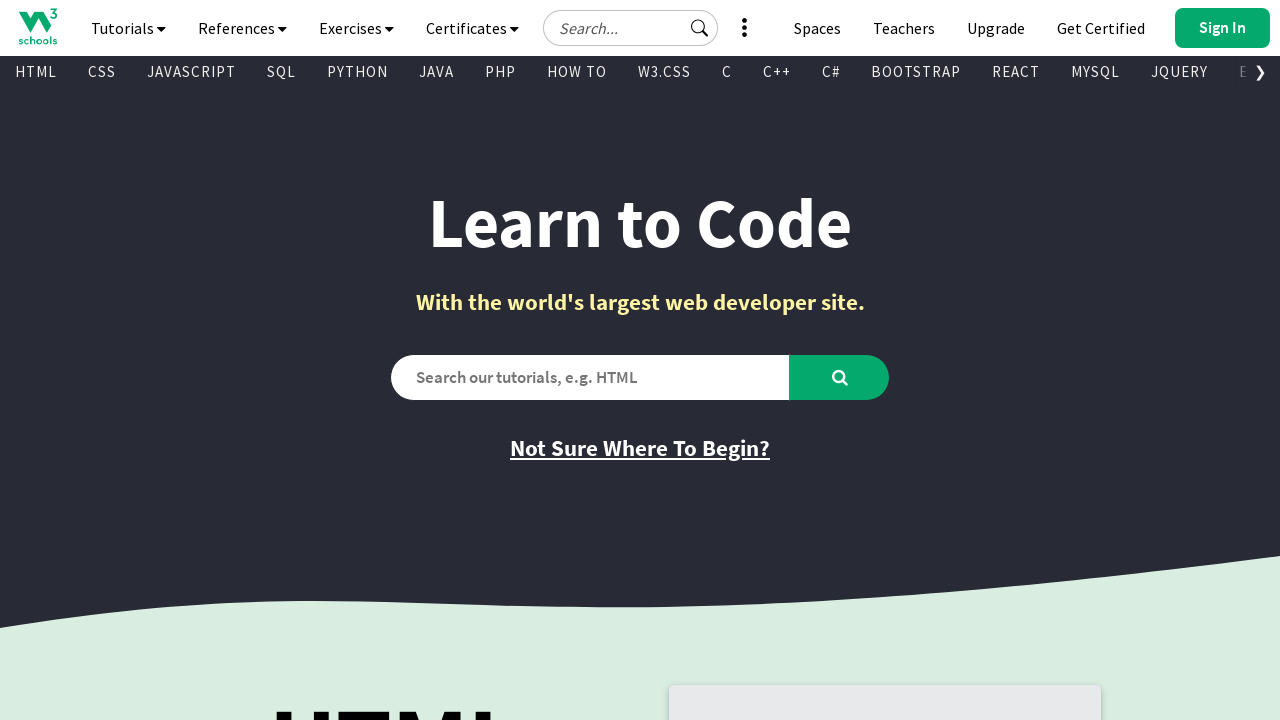

Retrieved link href attribute: '/bootstrap/bootstrap_examples.asp'
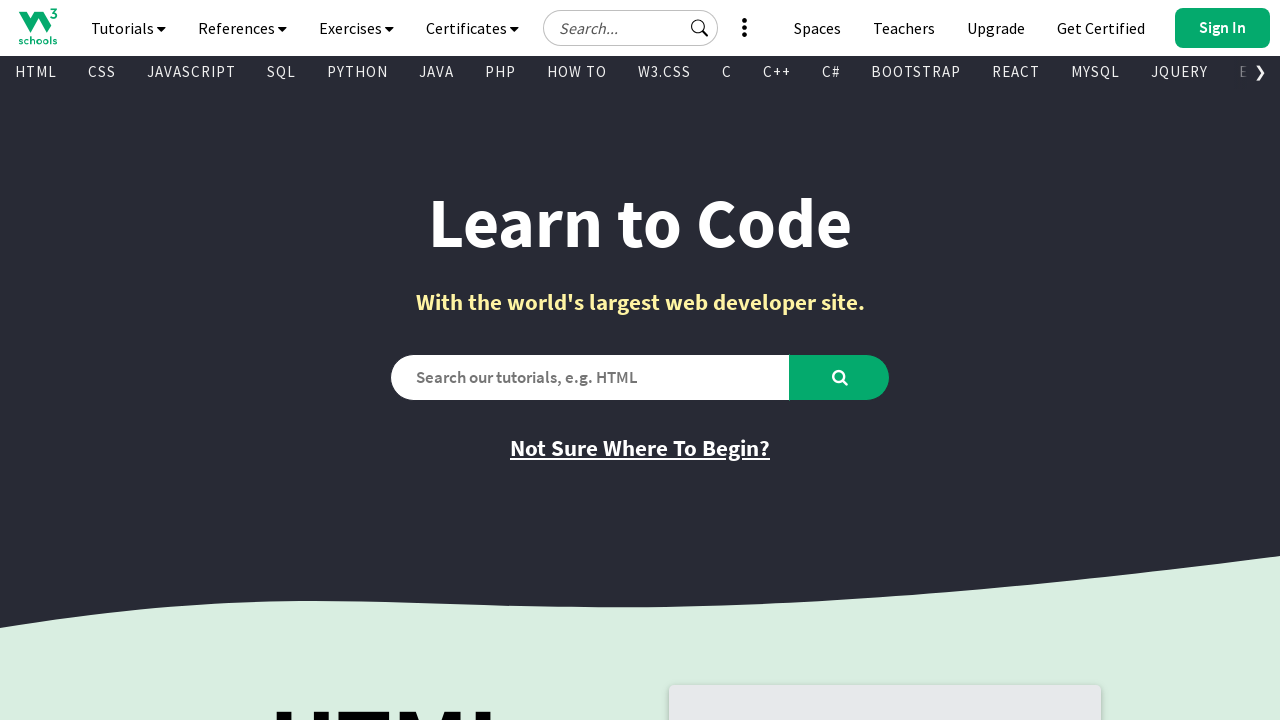

Retrieved link text: 'PHP Examples'
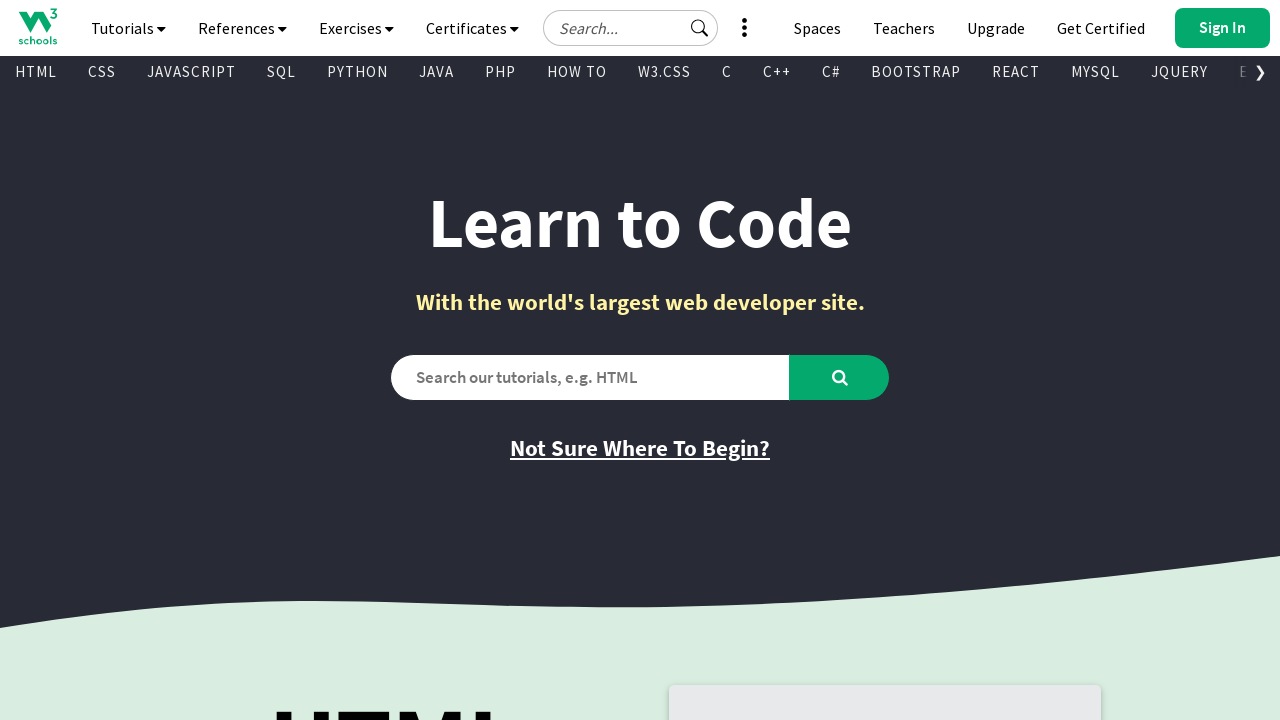

Retrieved link href attribute: '/php/php_examples.asp'
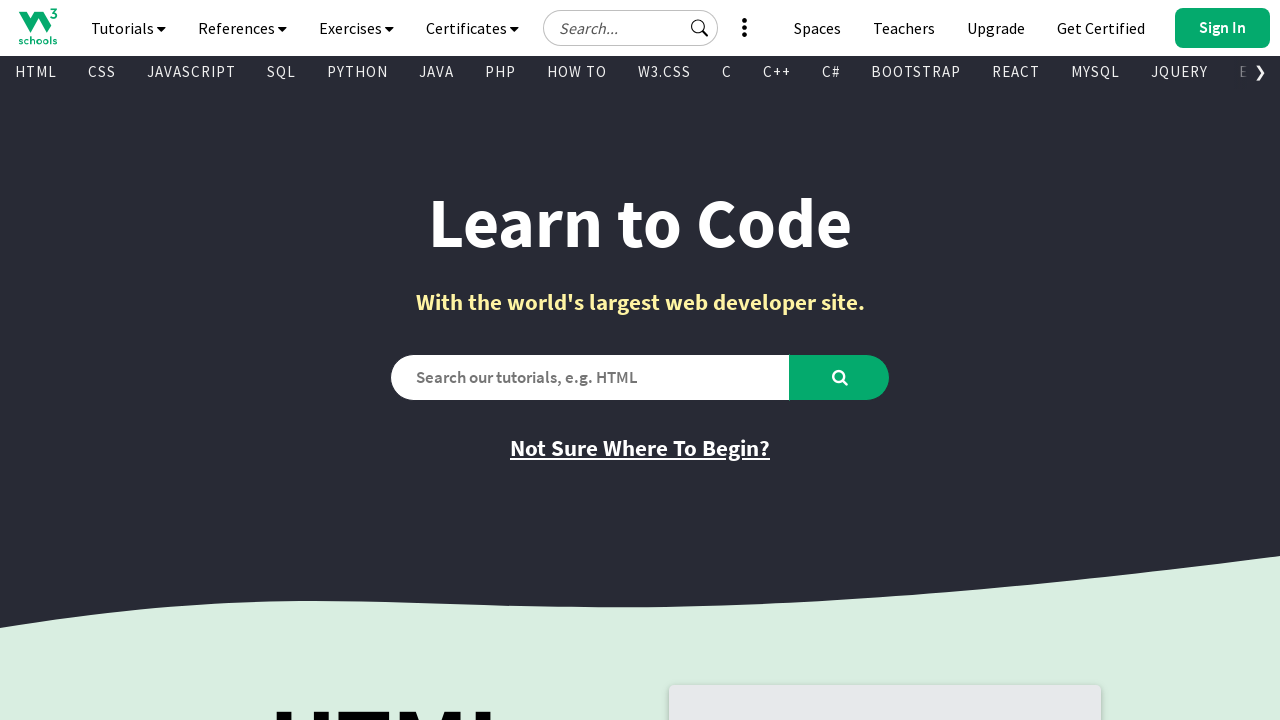

Retrieved link text: 'Java Examples'
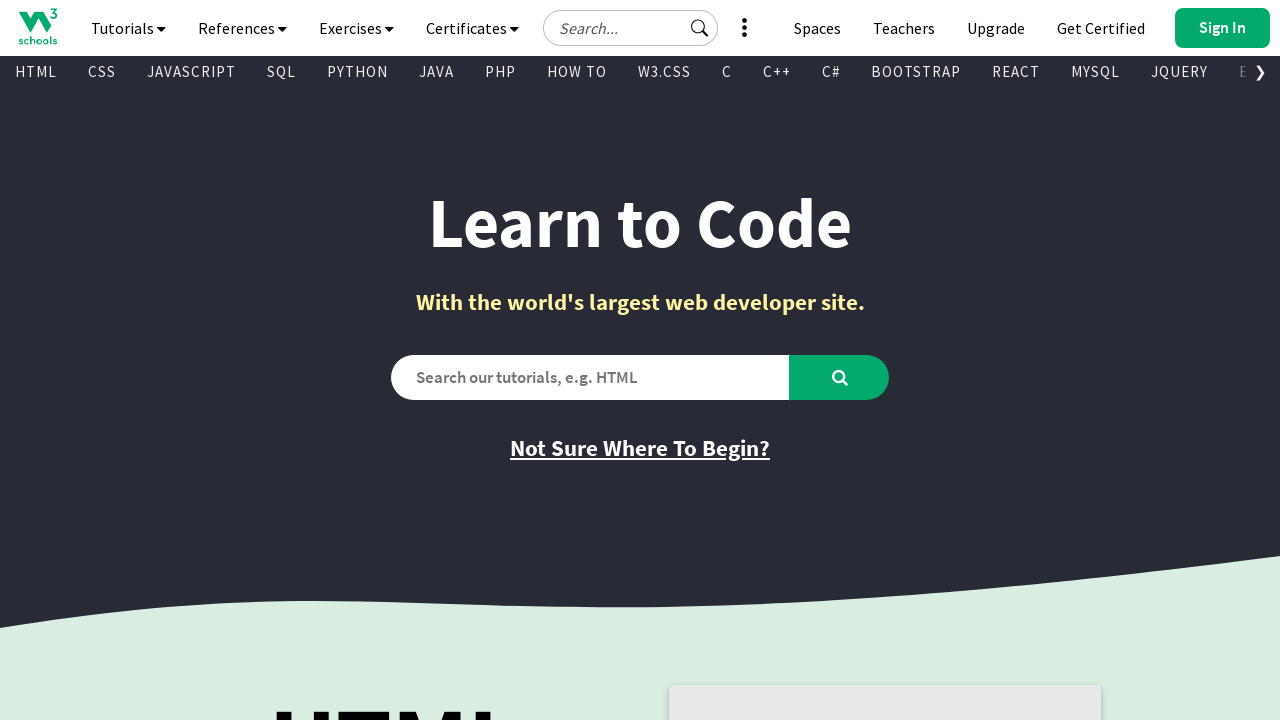

Retrieved link href attribute: '/java/java_examples.asp'
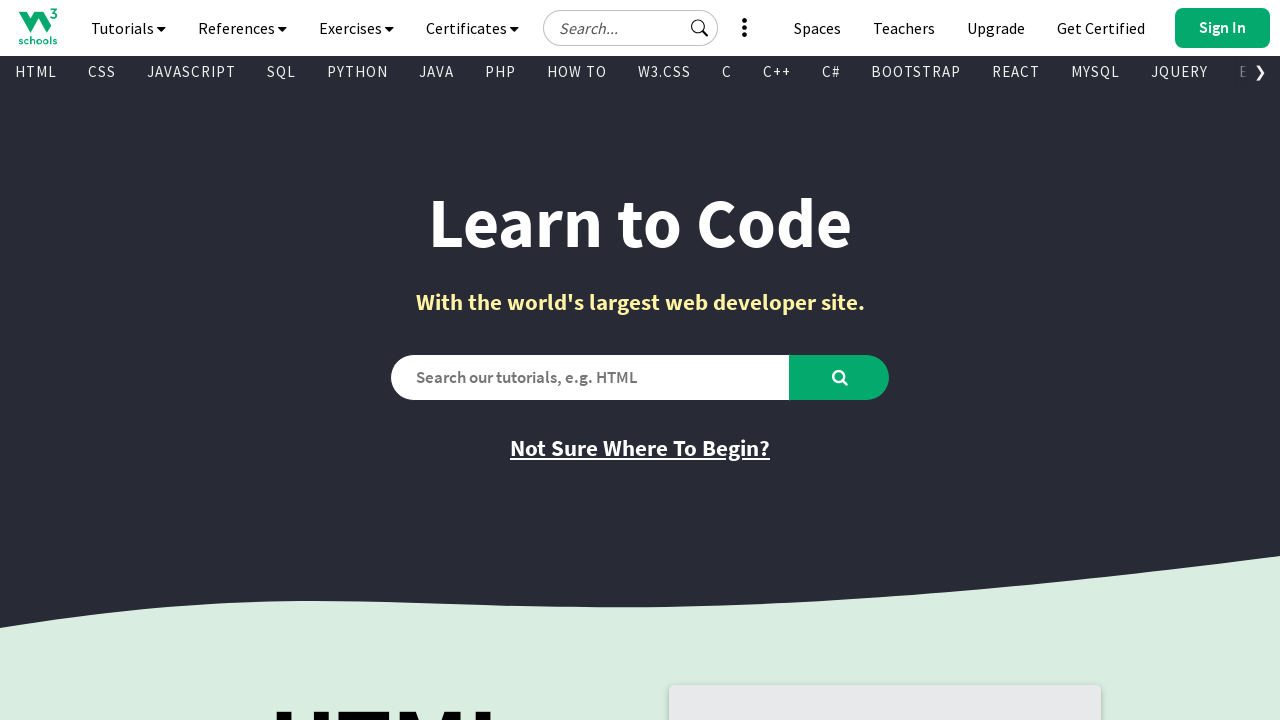

Retrieved link text: 'XML Examples'
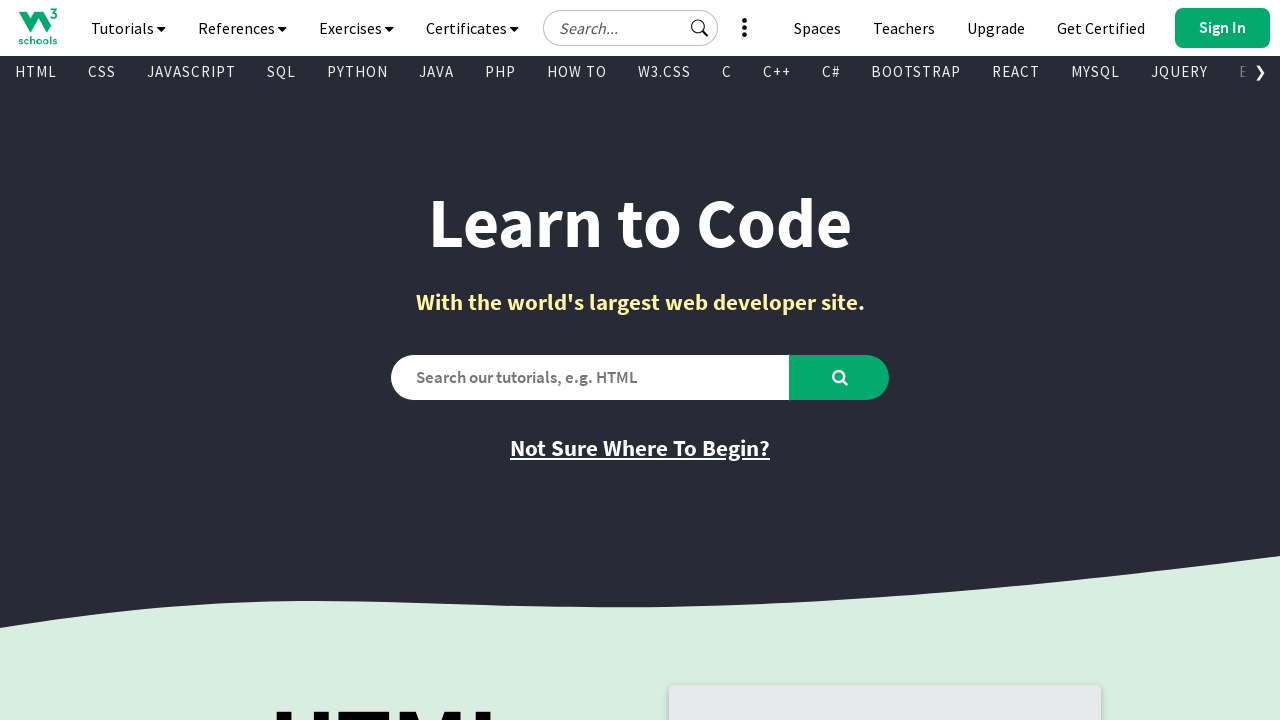

Retrieved link href attribute: '/xml/xml_examples.asp'
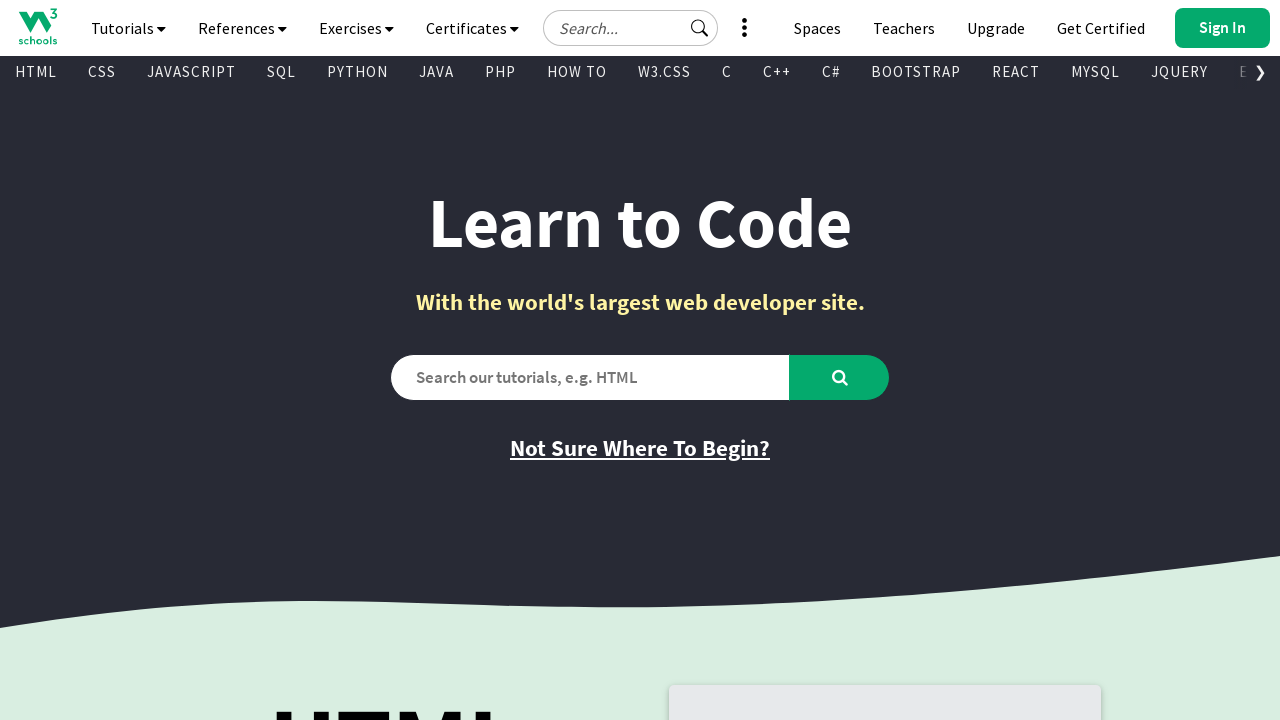

Retrieved link text: 'jQuery Examples'
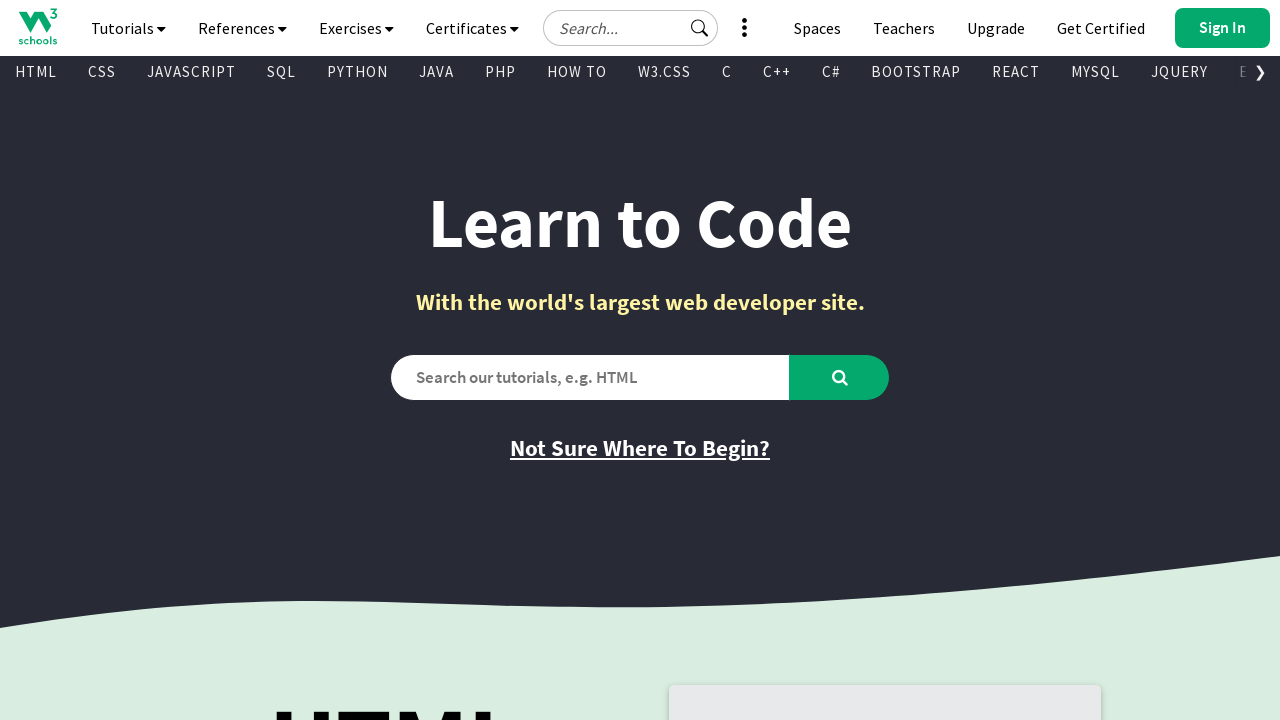

Retrieved link href attribute: '/jquery/jquery_examples.asp'
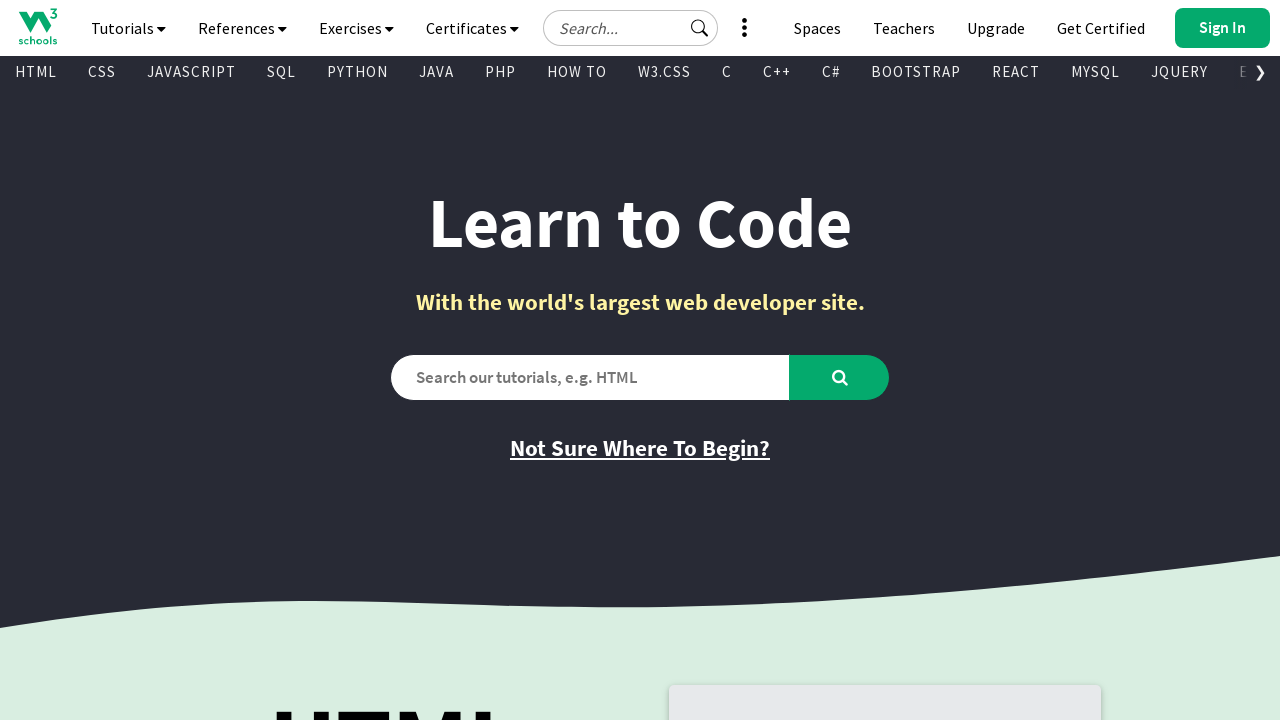

Retrieved link text: 'Get Certified'
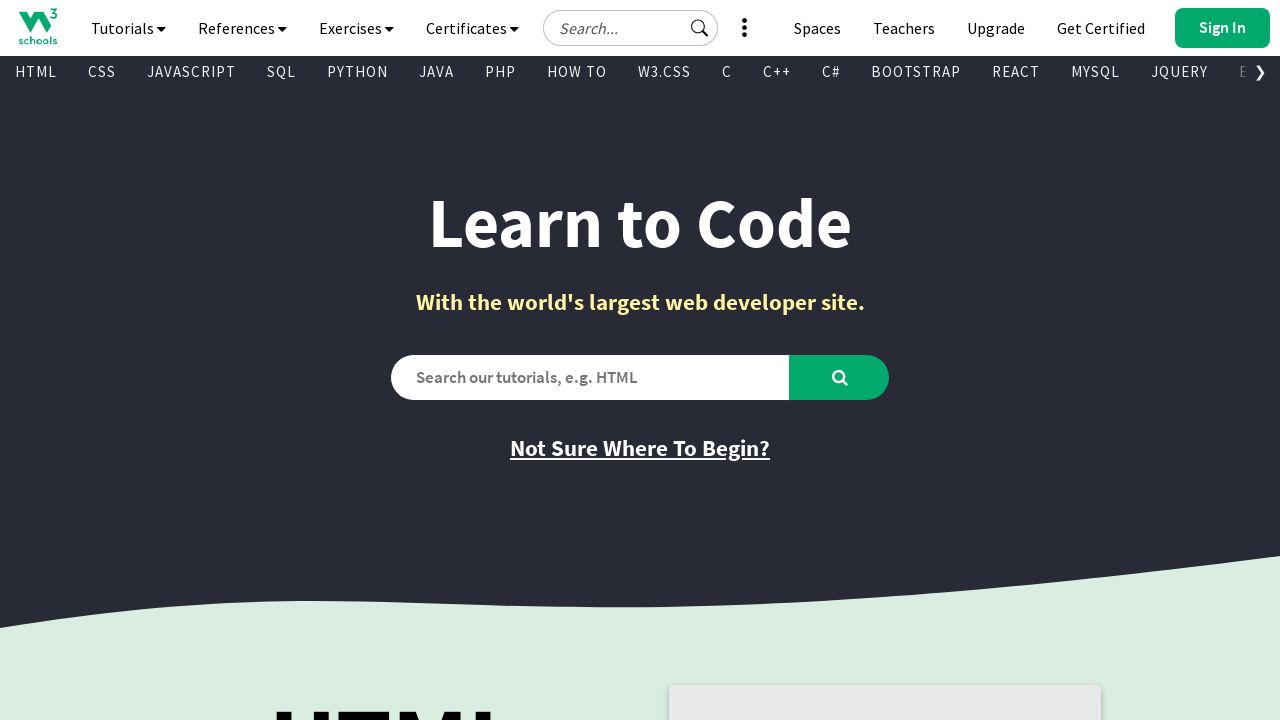

Retrieved link href attribute: 'https://campus.w3schools.com/collections/course-catalog'
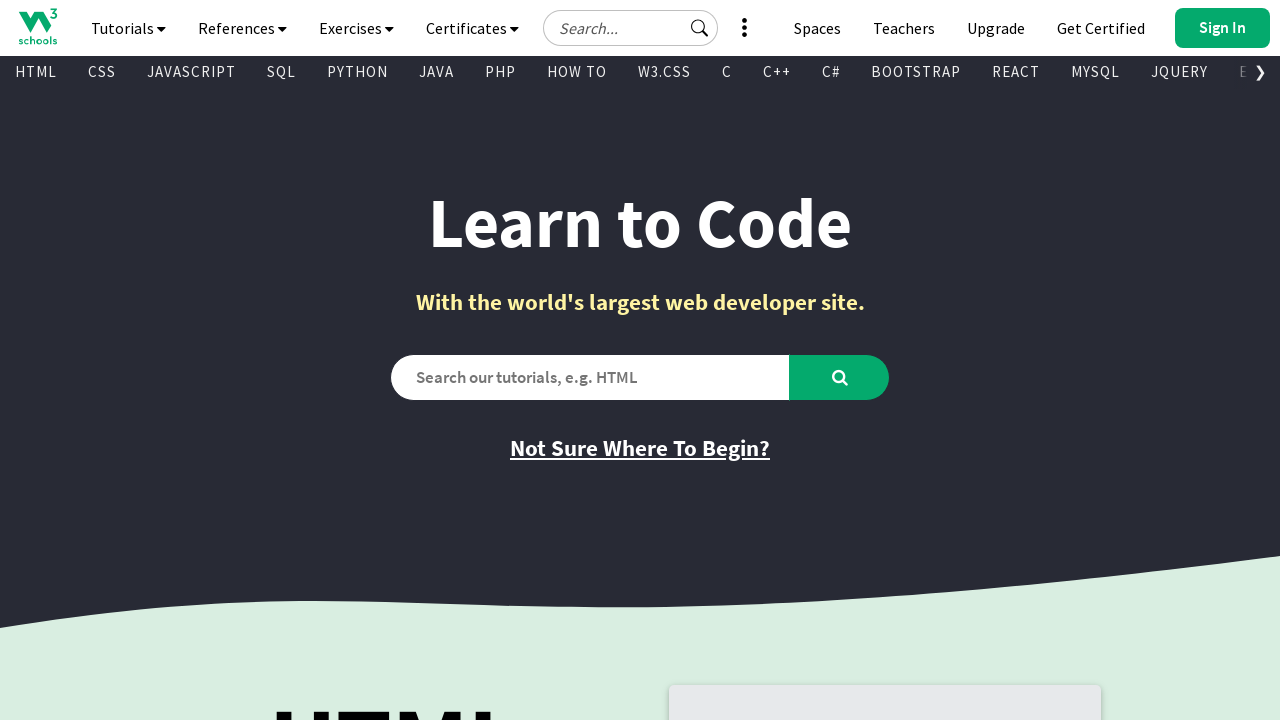

Retrieved link text: 'HTML Certificate'
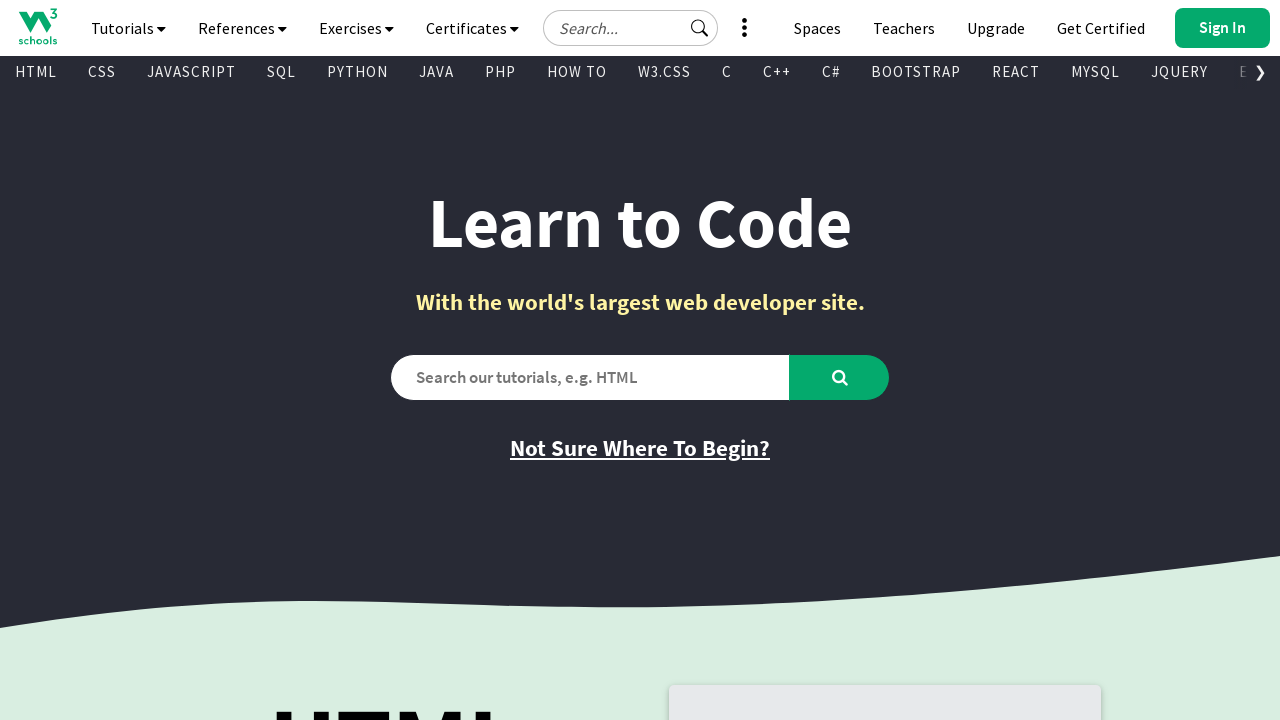

Retrieved link href attribute: 'https://campus.w3schools.com/collections/certifications/products/html-certificate'
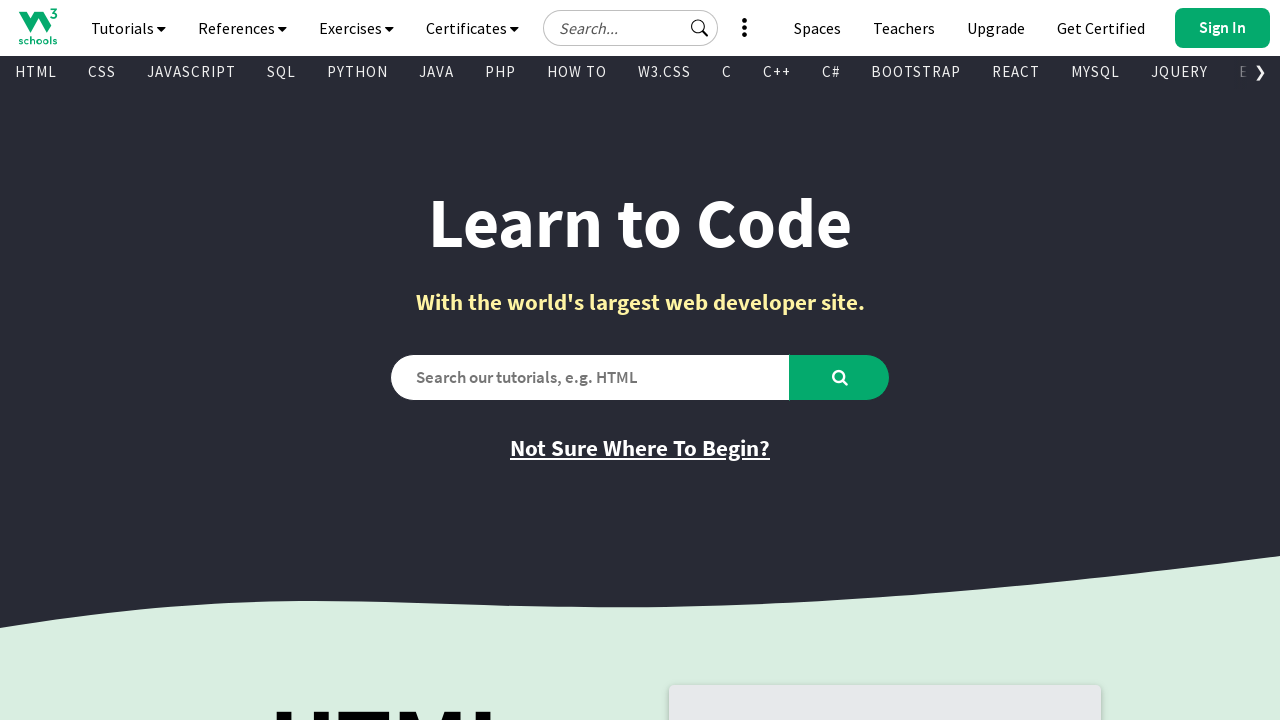

Retrieved link text: 'CSS Certificate'
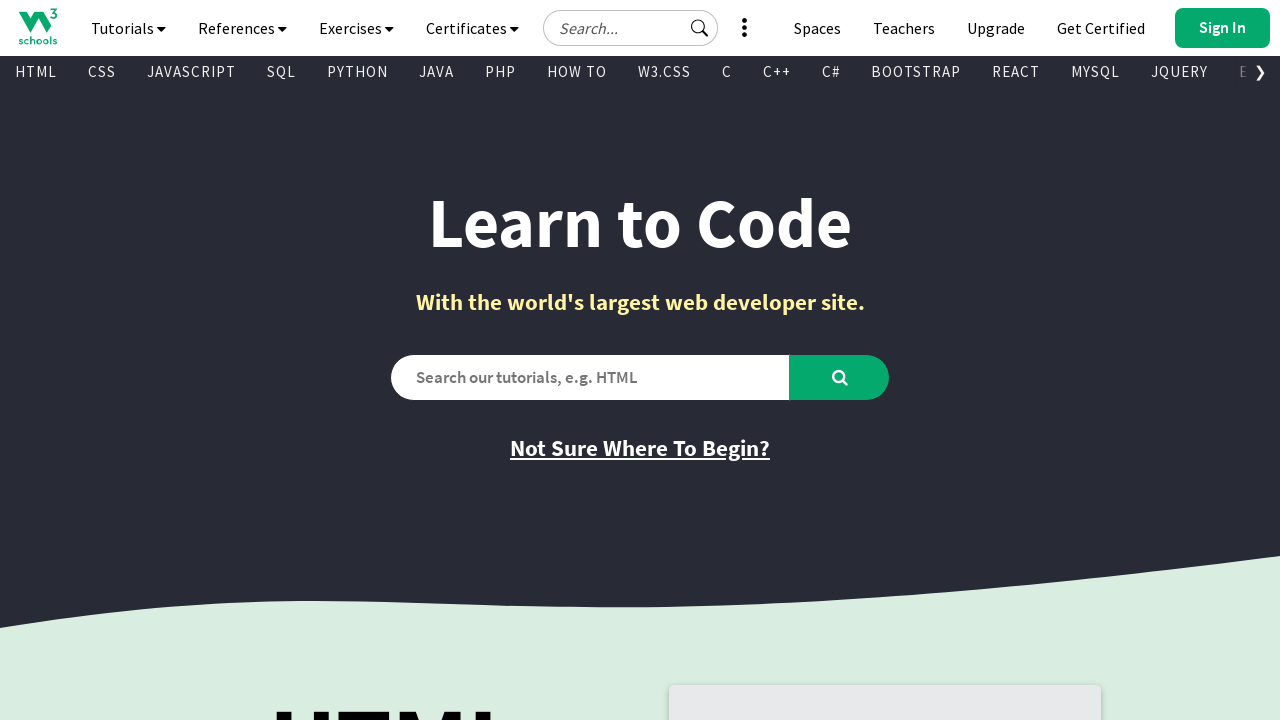

Retrieved link href attribute: 'https://campus.w3schools.com/collections/certifications/products/css-certificate'
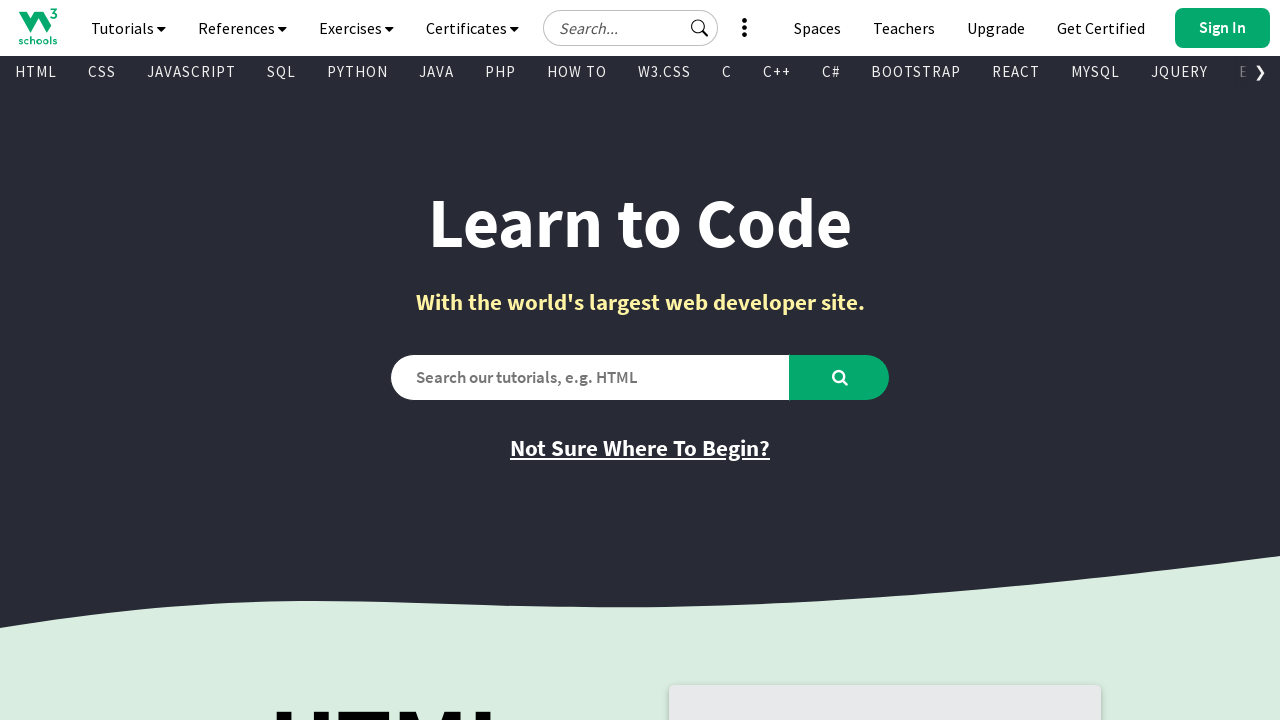

Retrieved link text: 'JavaScript Certificate'
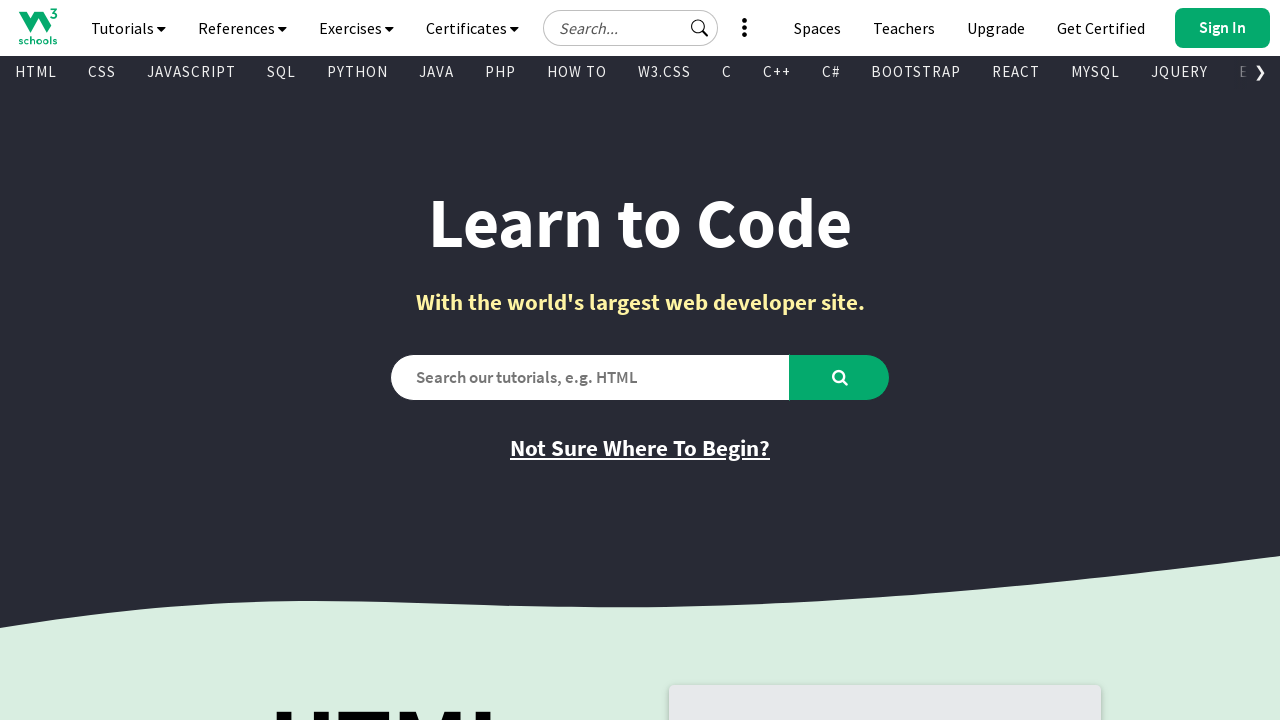

Retrieved link href attribute: 'https://campus.w3schools.com/collections/certifications/products/javascript-certificate'
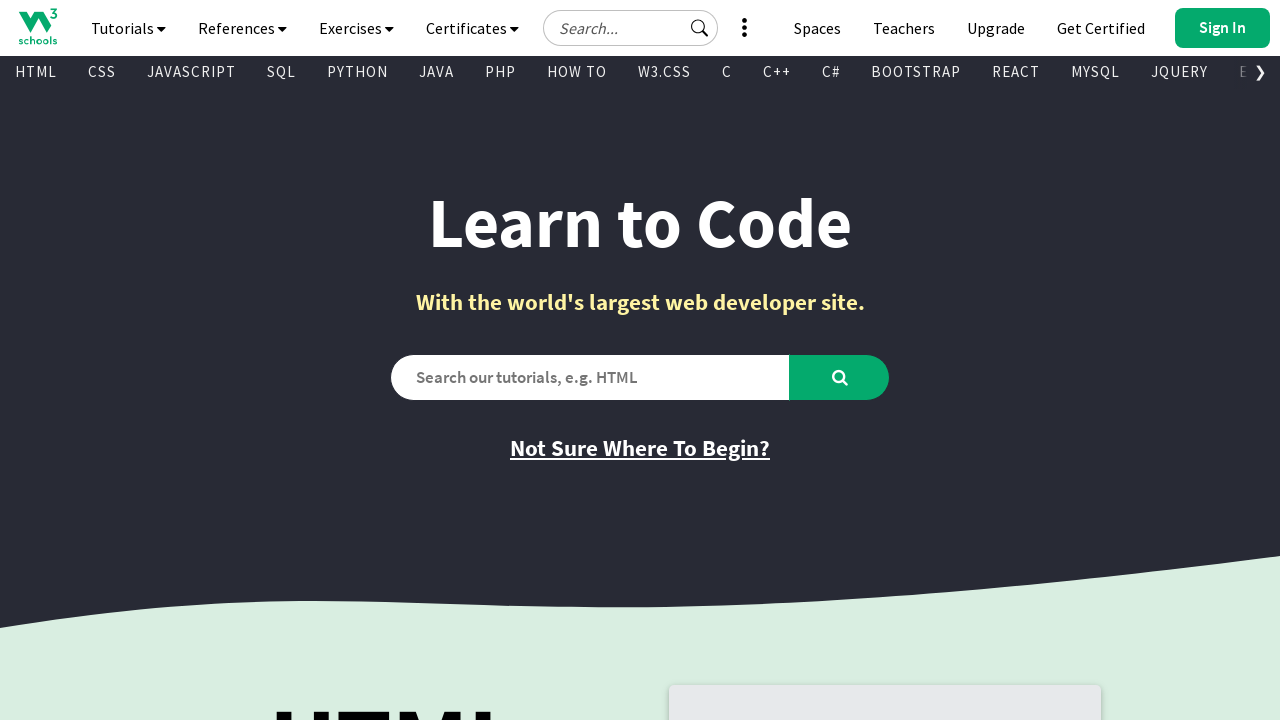

Retrieved link text: 'Front End Certificate'
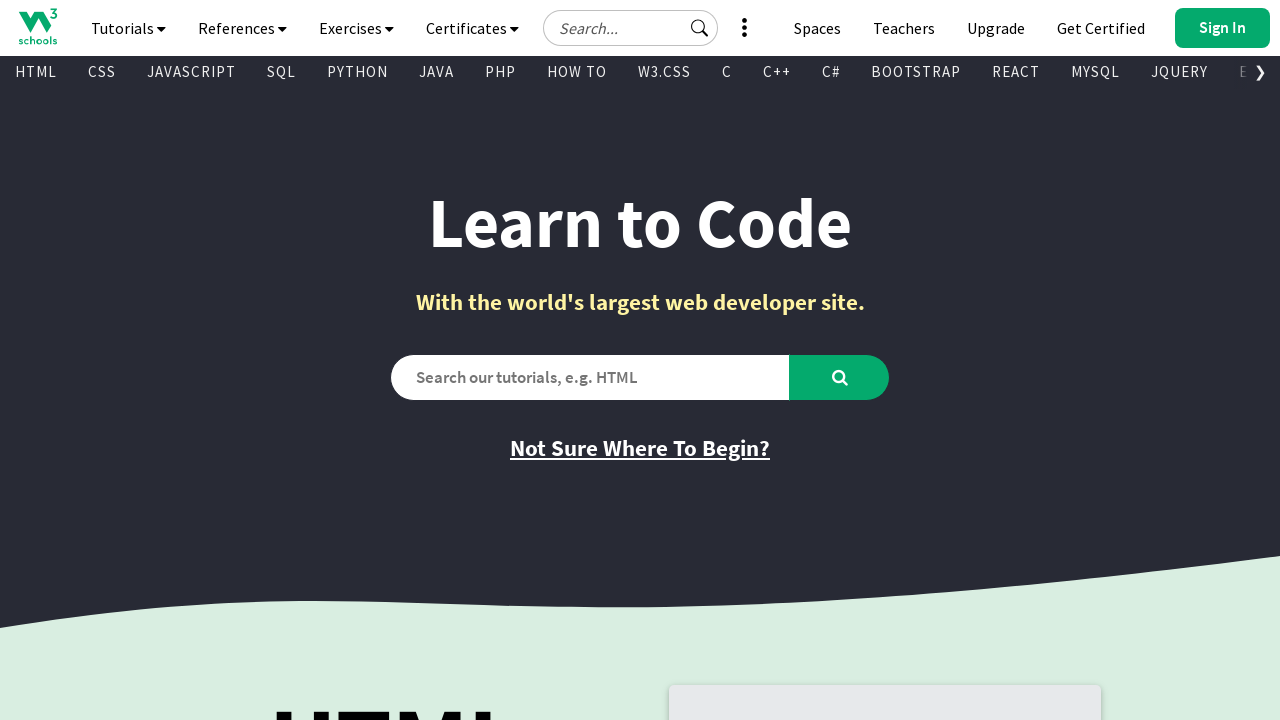

Retrieved link href attribute: 'https://campus.w3schools.com/collections/certifications/products/front-end-certificate'
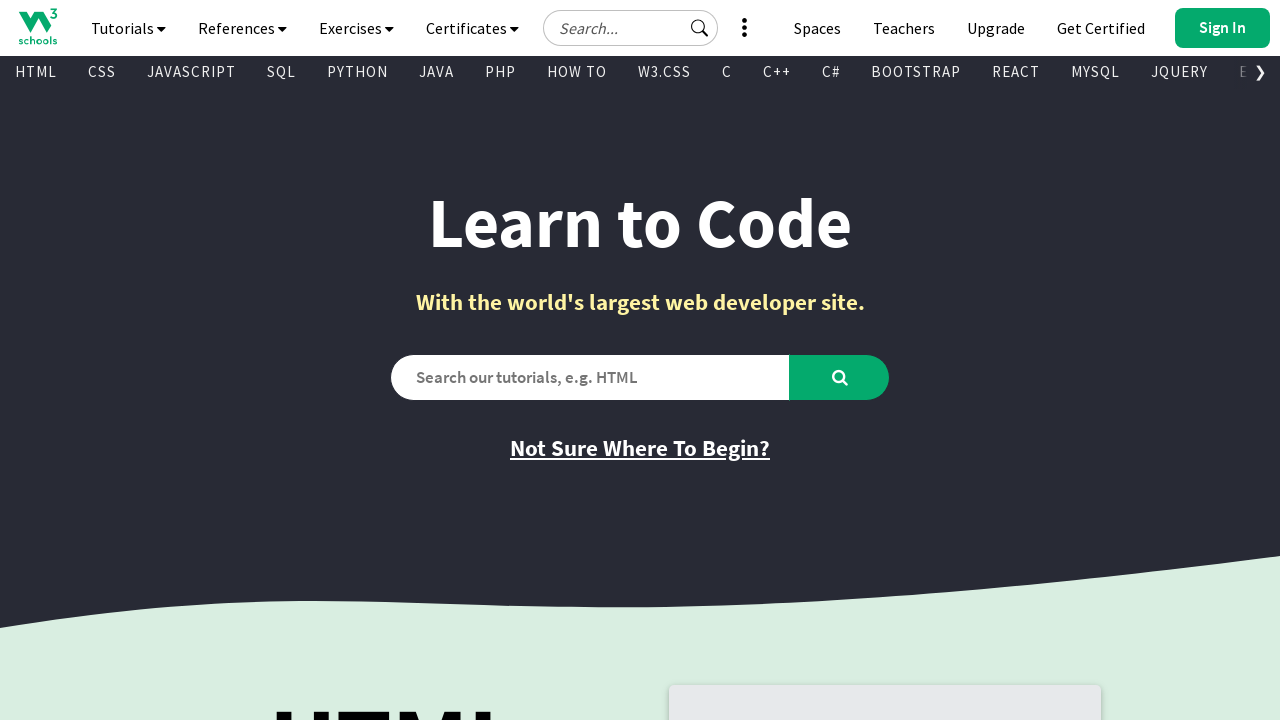

Retrieved link text: 'SQL Certificate'
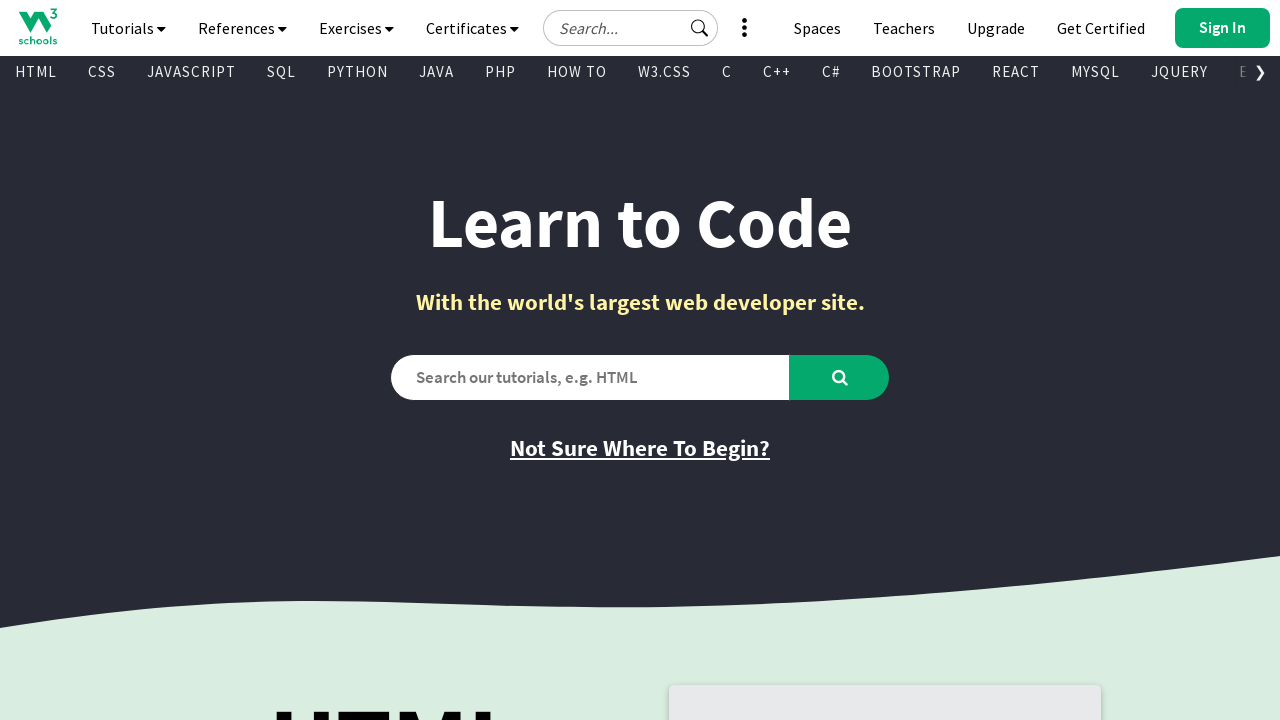

Retrieved link href attribute: 'https://campus.w3schools.com/collections/certifications/products/sql-certificate'
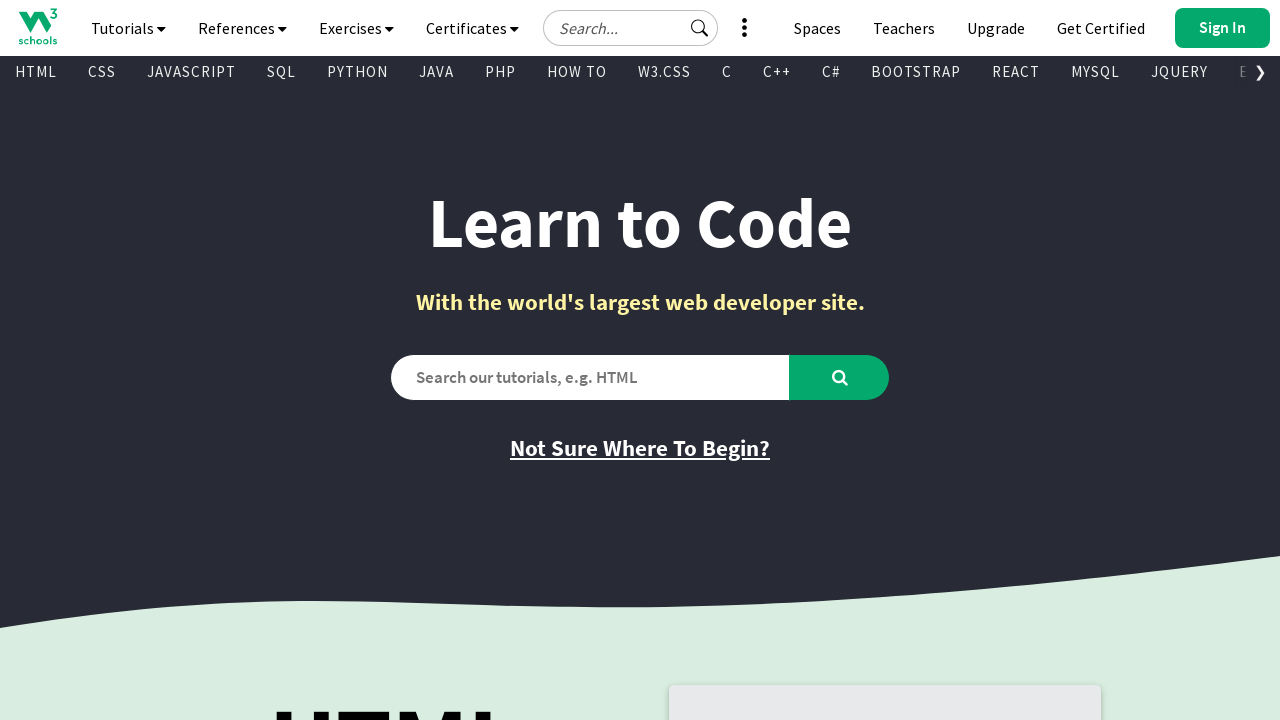

Retrieved link text: 'Python Certificate'
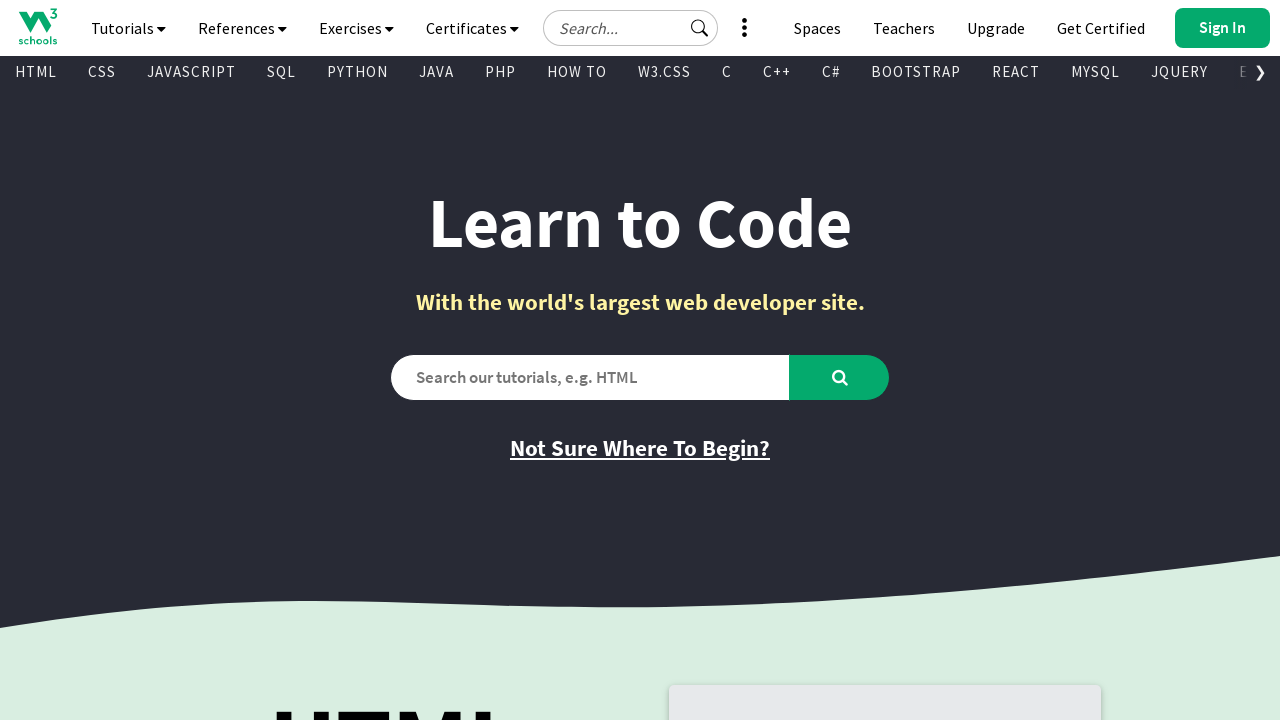

Retrieved link href attribute: 'https://campus.w3schools.com/collections/certifications/products/python-certificate'
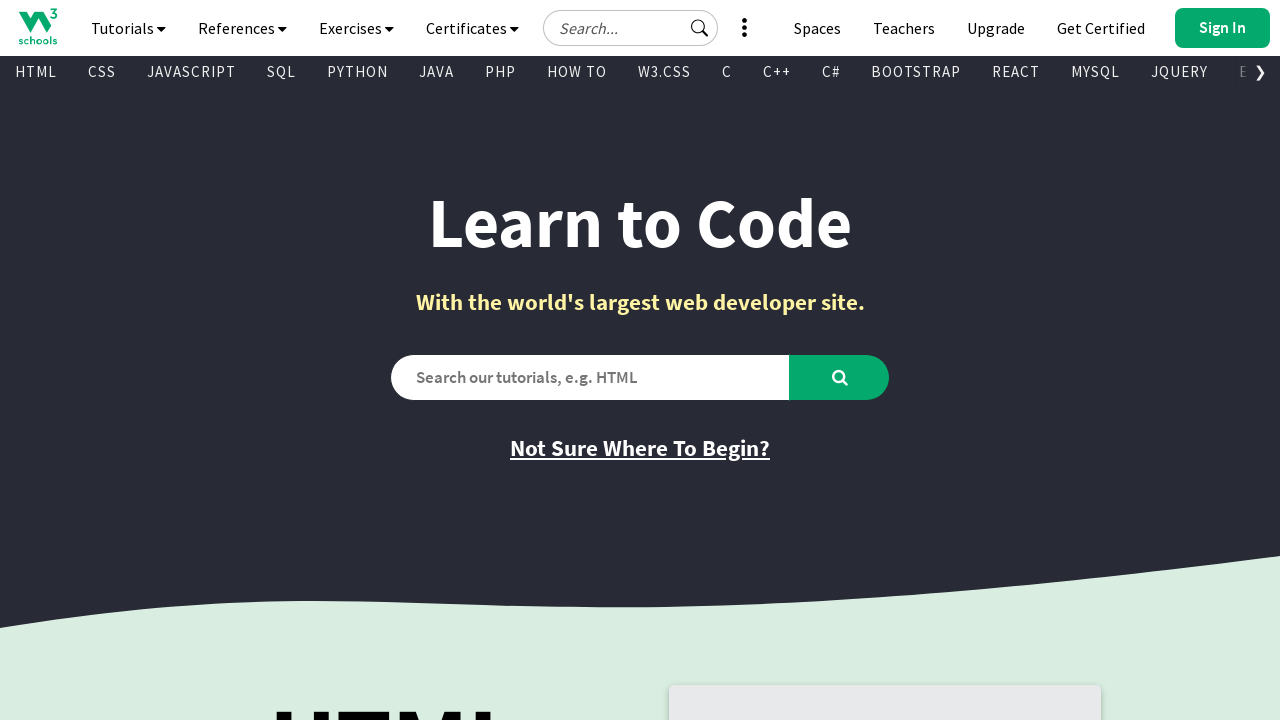

Retrieved link text: 'PHP Certificate'
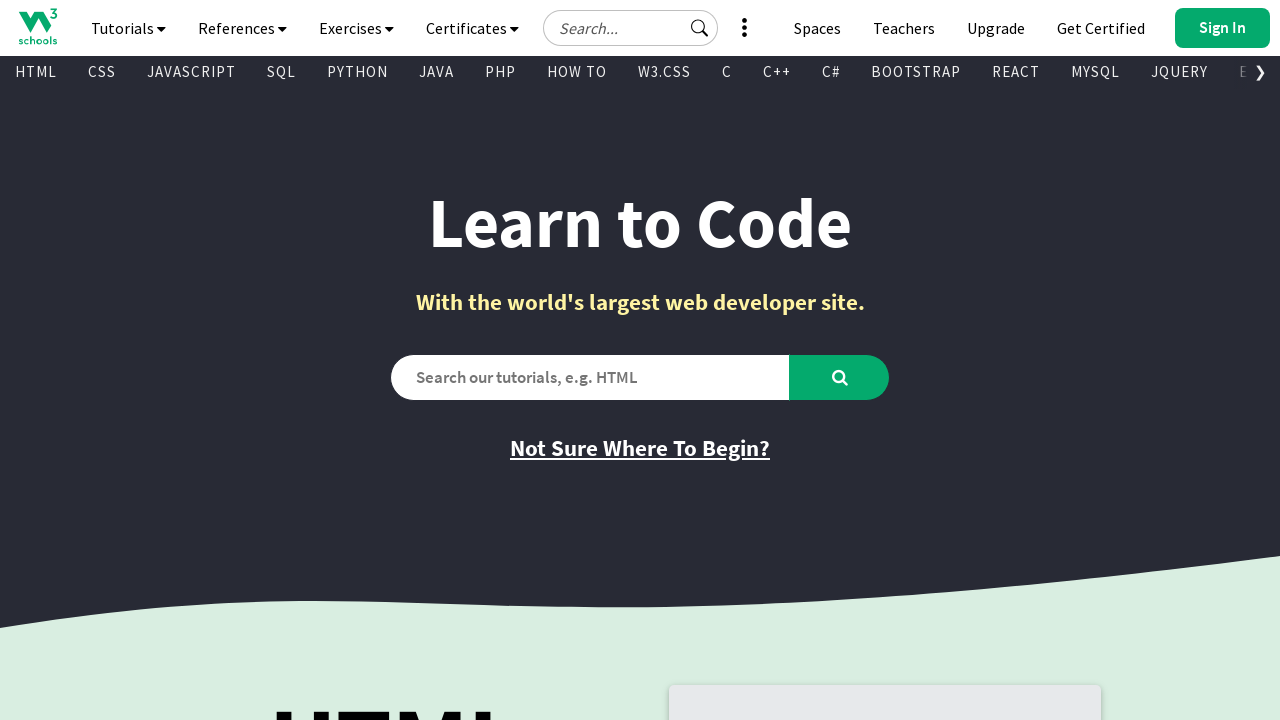

Retrieved link href attribute: 'https://campus.w3schools.com/collections/certifications/products/php-certificate'
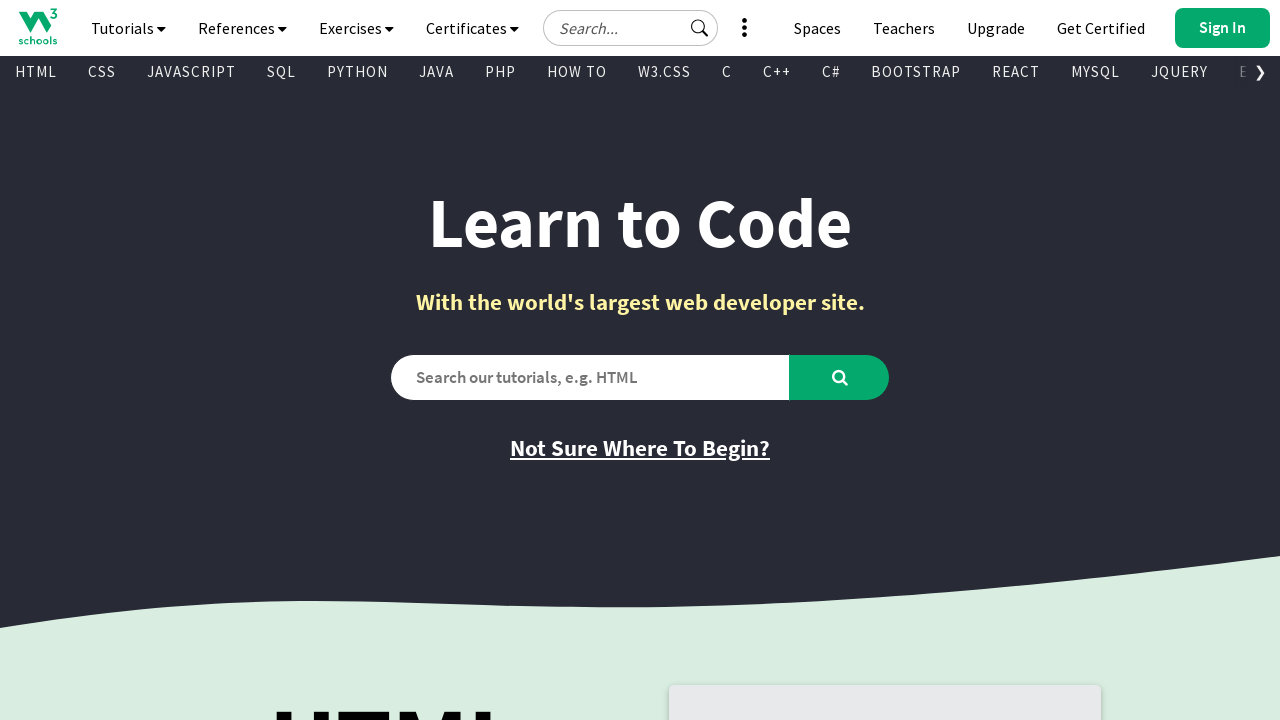

Retrieved link text: 'jQuery Certificate'
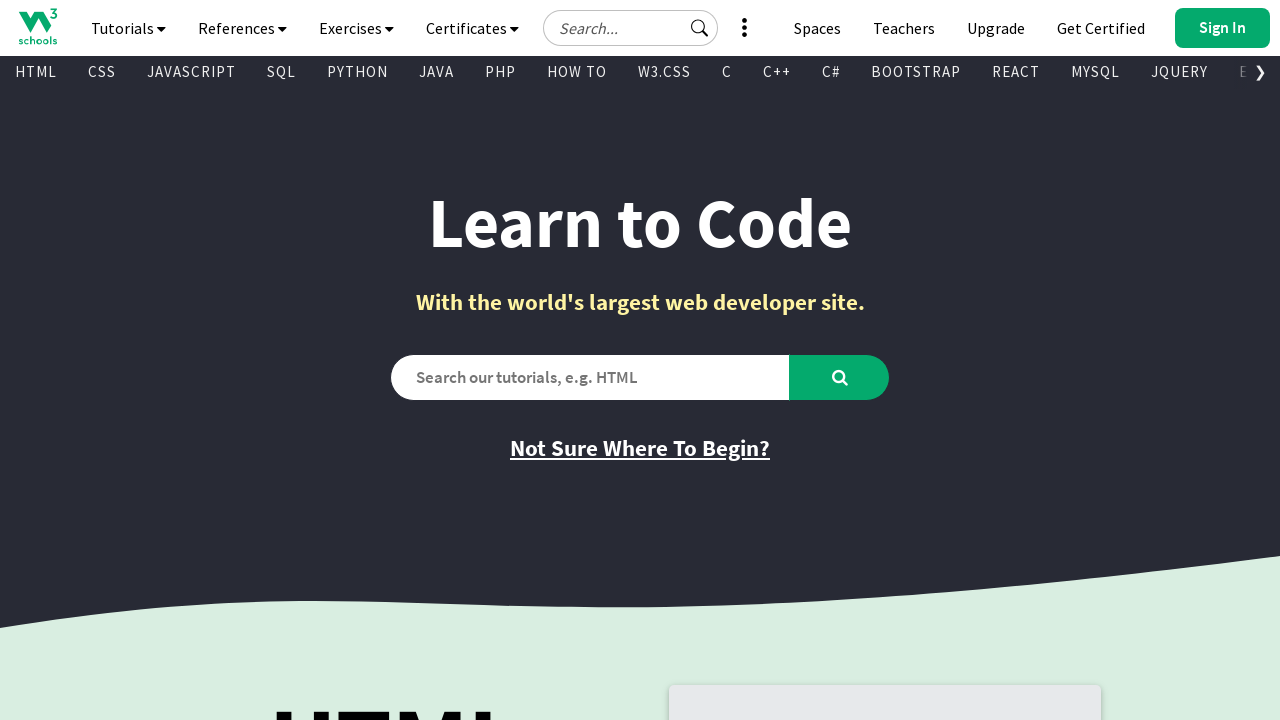

Retrieved link href attribute: 'https://campus.w3schools.com/collections/certifications/products/jquery-certificate'
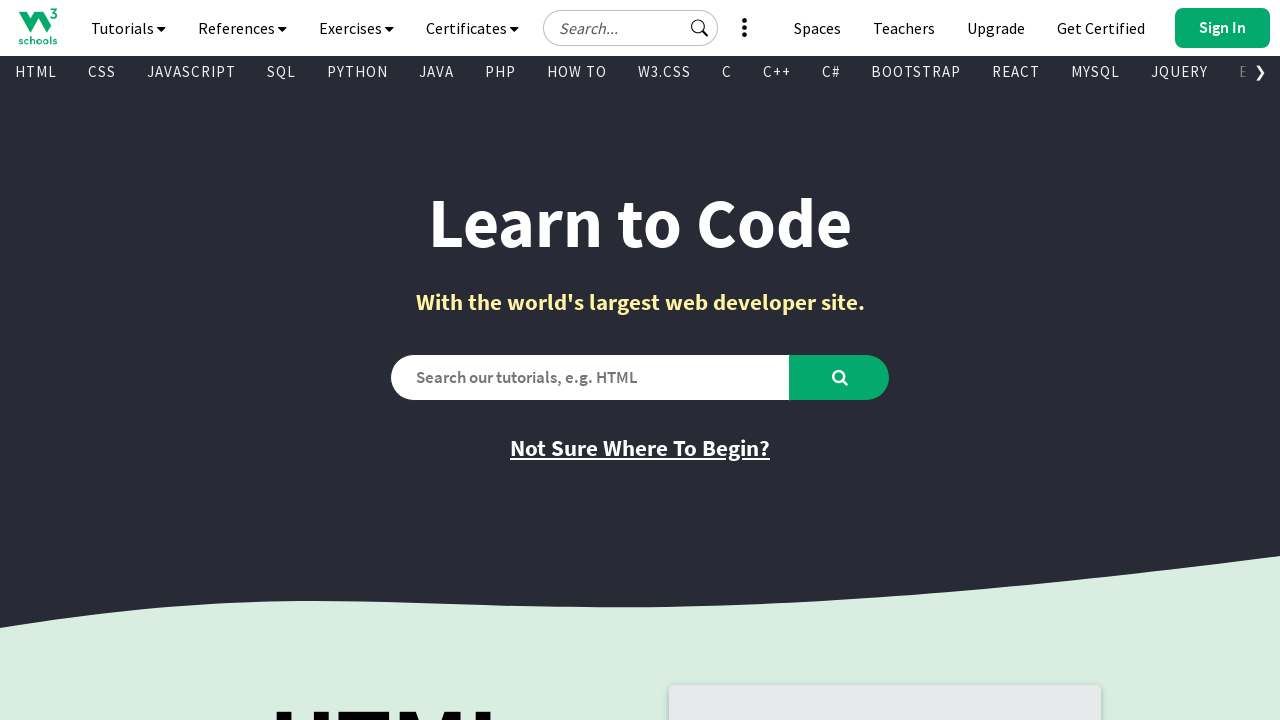

Retrieved link text: 'Java Certificate'
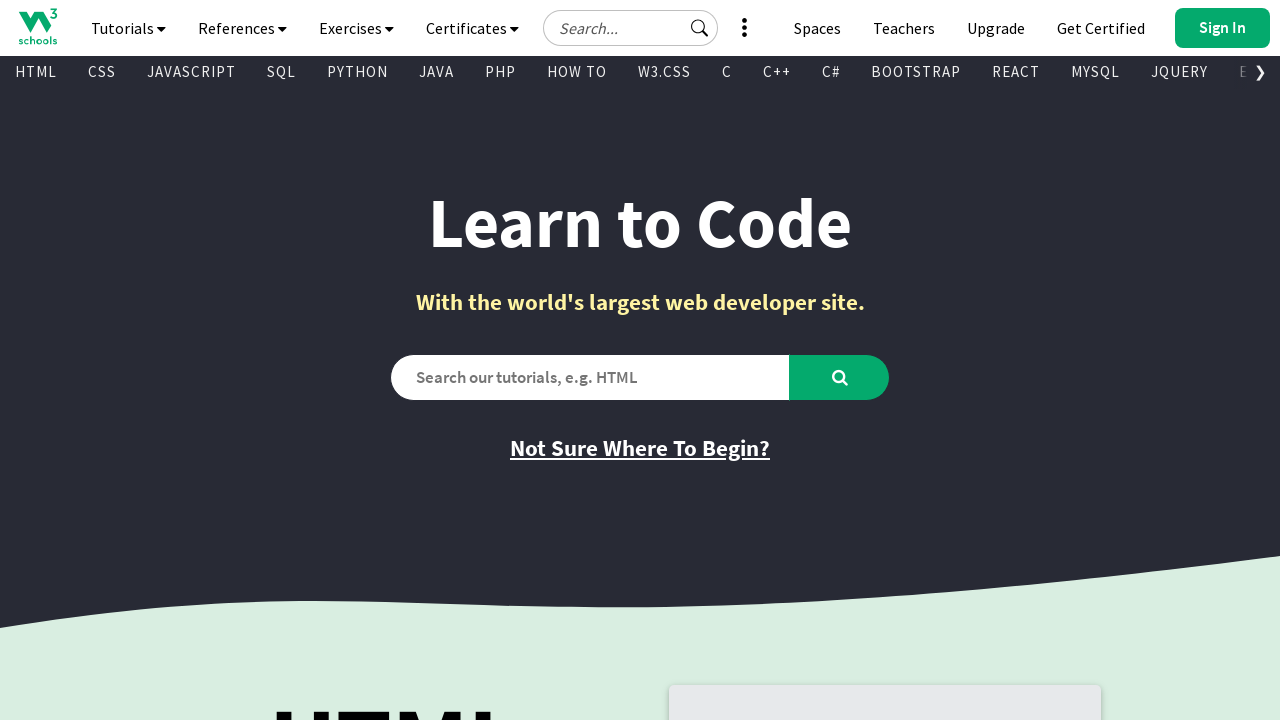

Retrieved link href attribute: 'https://campus.w3schools.com/collections/certifications/products/java-certificate'
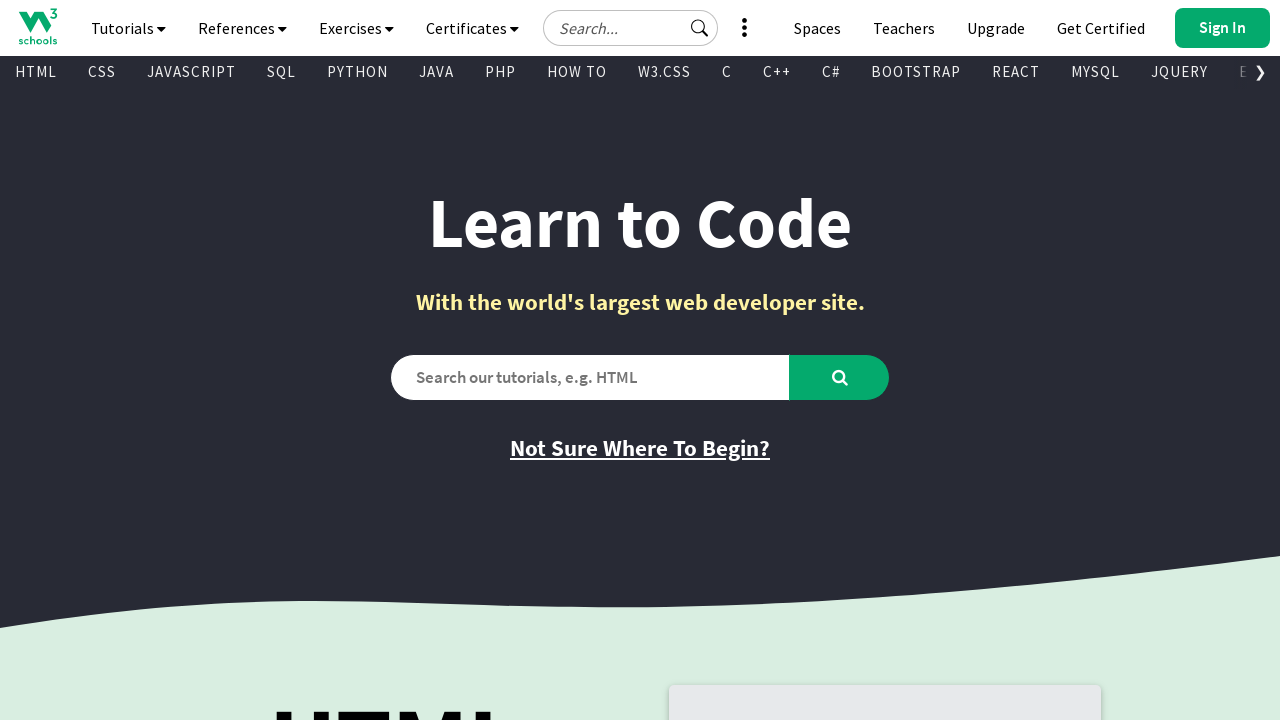

Retrieved link text: 'C++ Certificate'
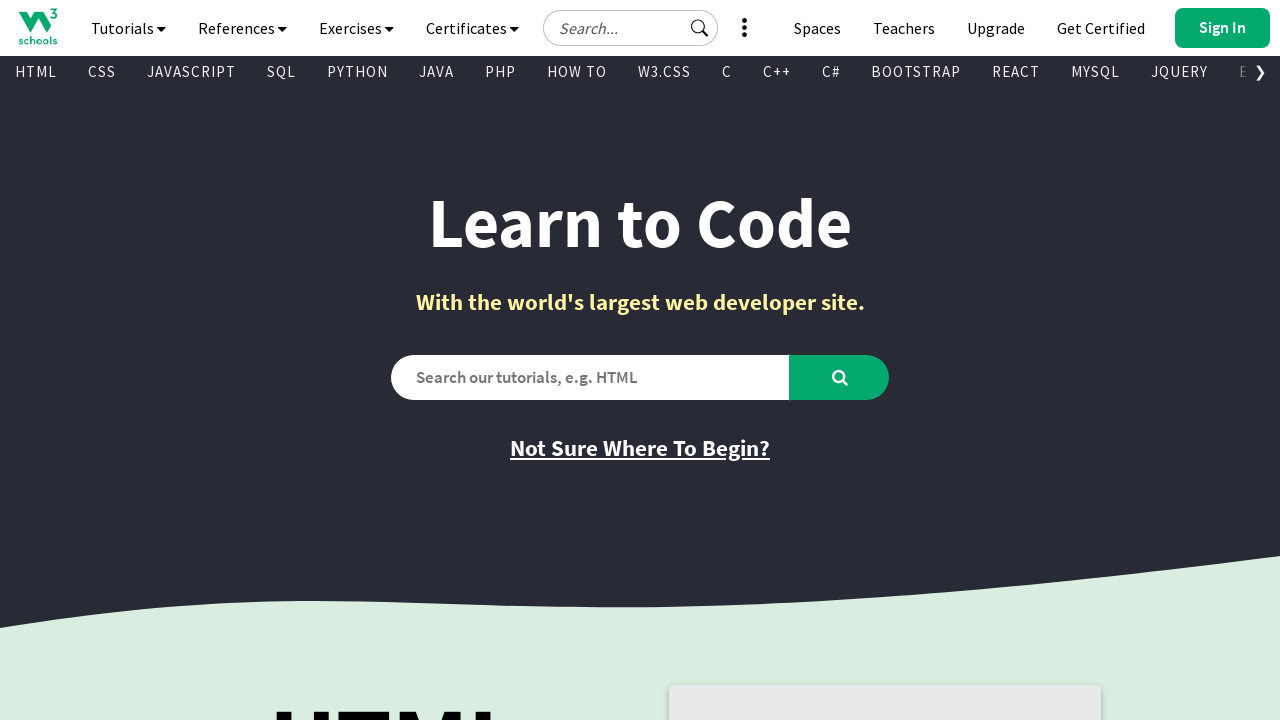

Retrieved link href attribute: 'https://campus.w3schools.com/collections/certifications/products/c-certificate'
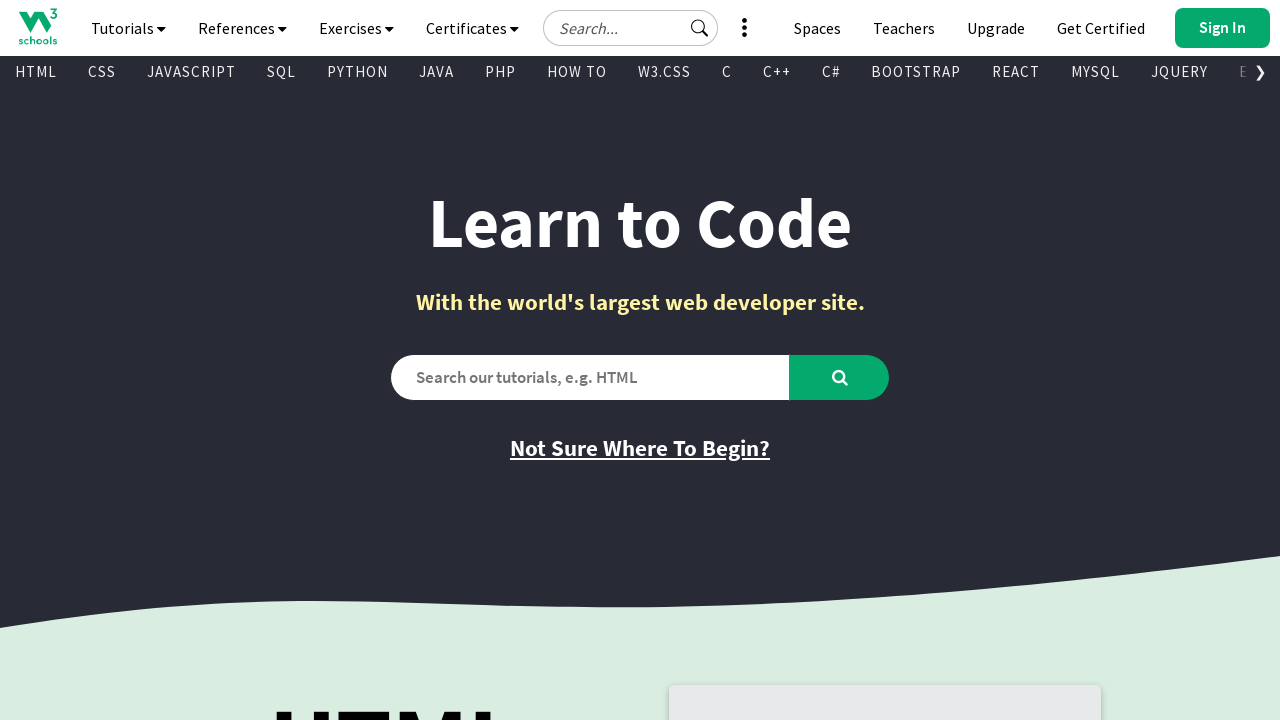

Retrieved link text: 'C# Certificate'
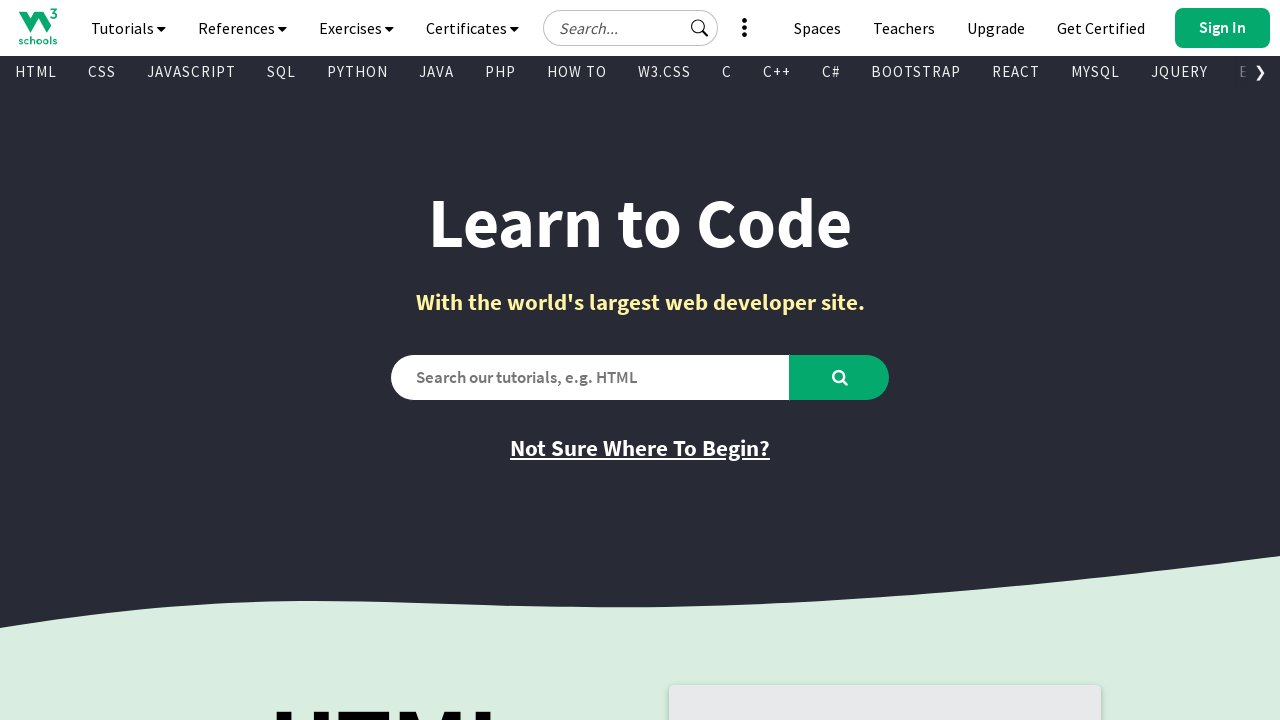

Retrieved link href attribute: 'https://campus.w3schools.com/collections/certifications/products/c-certificate-1'
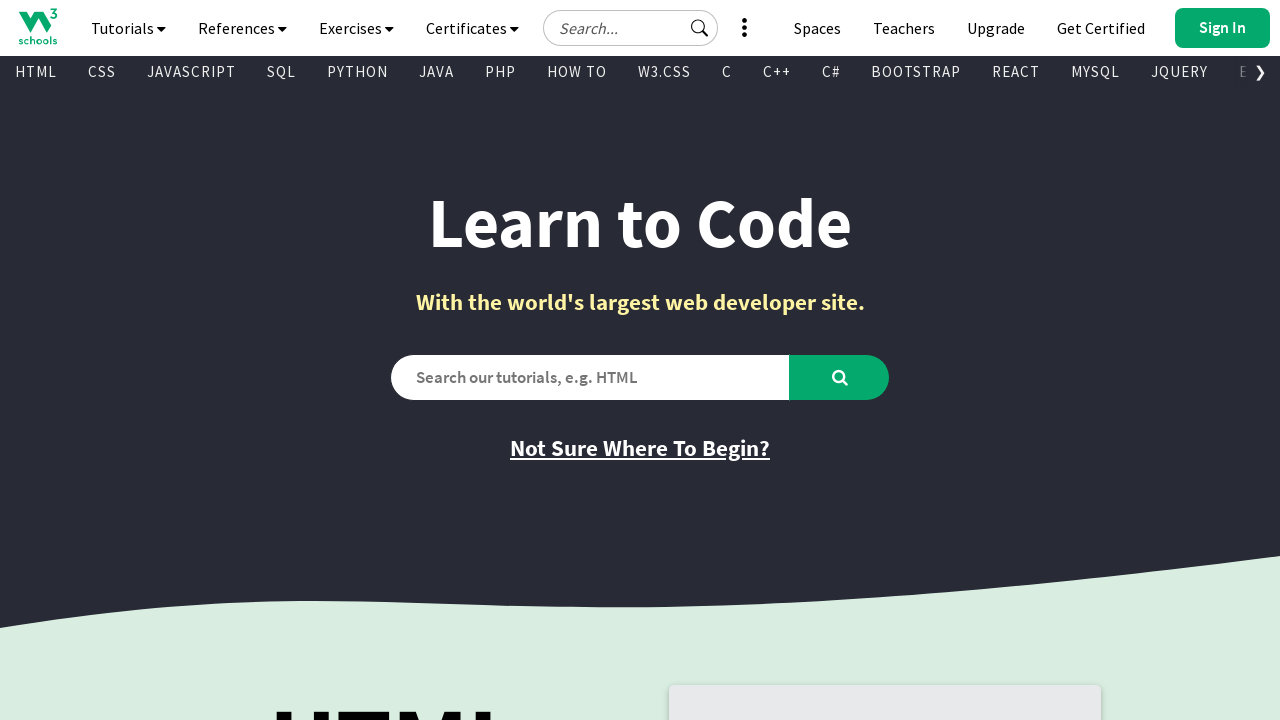

Retrieved link text: 'XML Certificate'
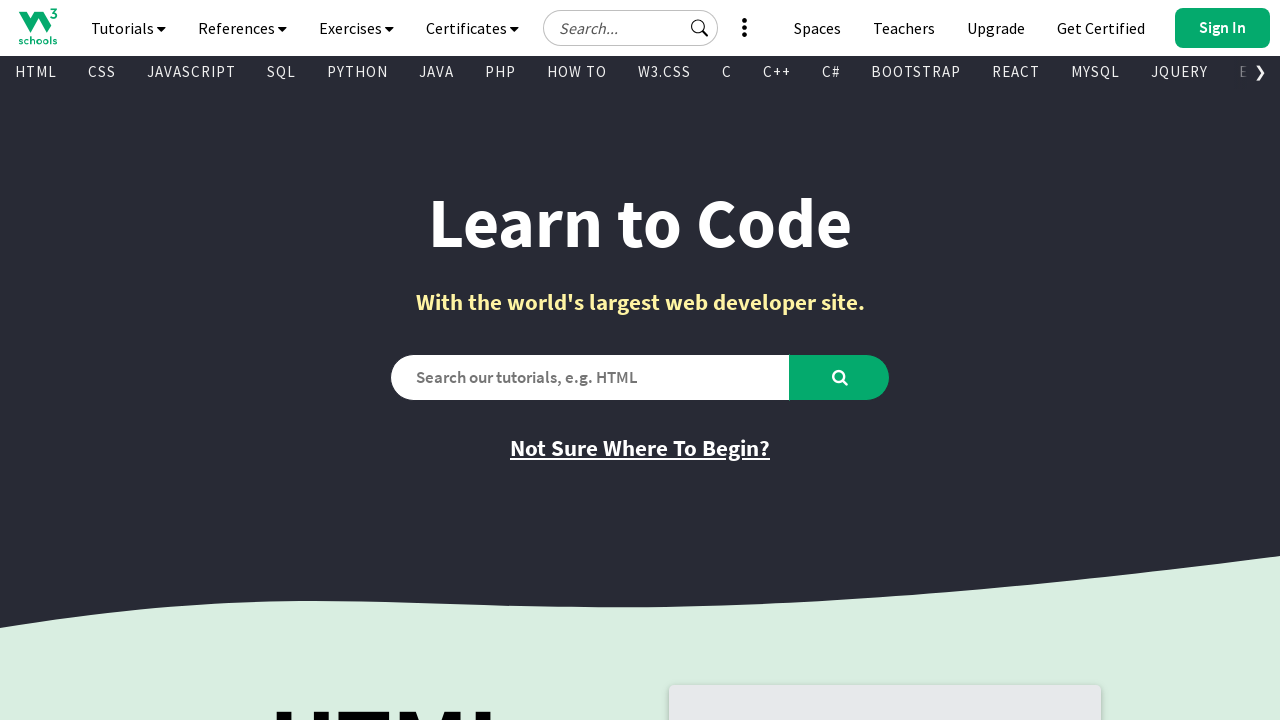

Retrieved link href attribute: 'https://campus.w3schools.com/collections/certifications/products/xml-certificate'
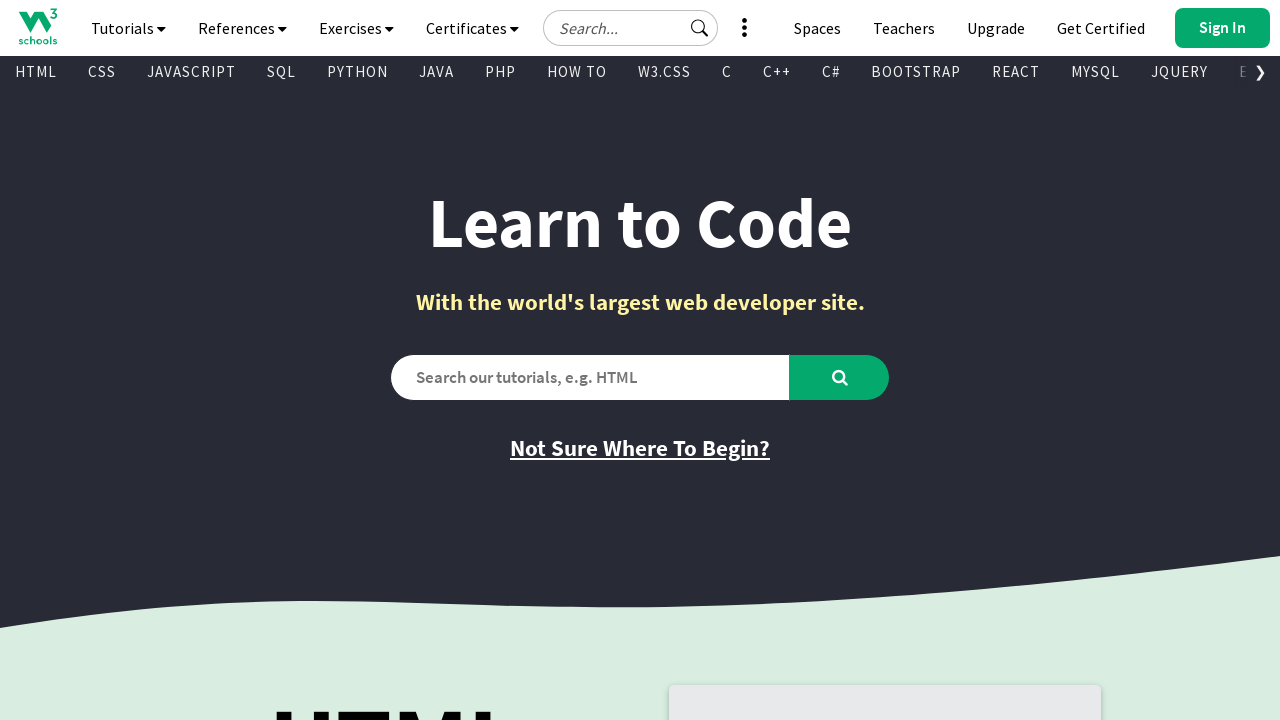

Retrieved link text: ''
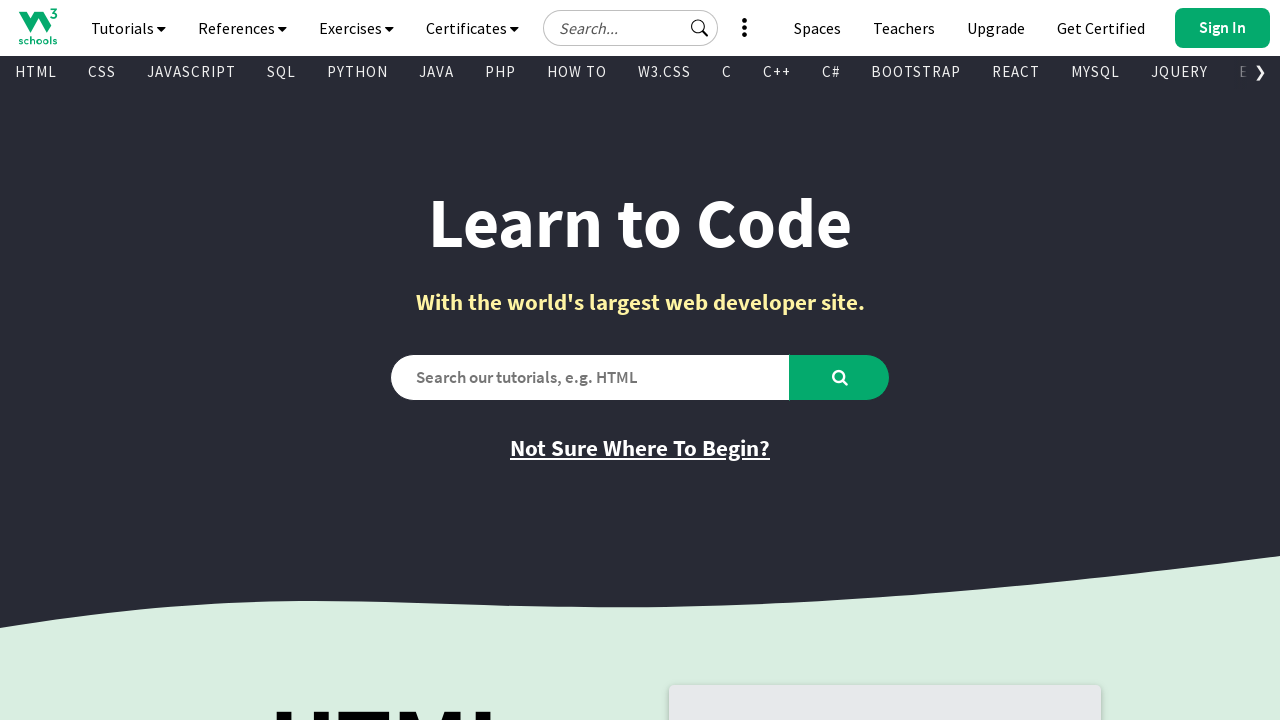

Retrieved link href attribute: 'https://www.youtube.com/@w3schools'
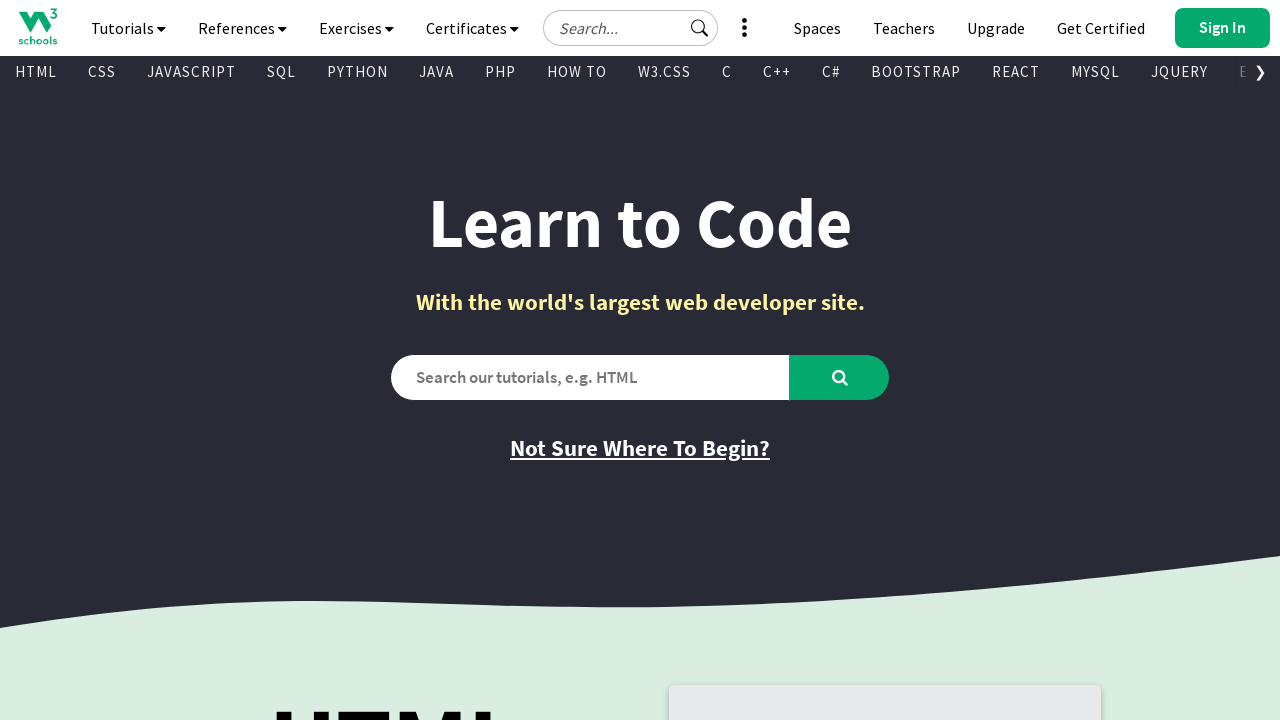

Retrieved link text: ''
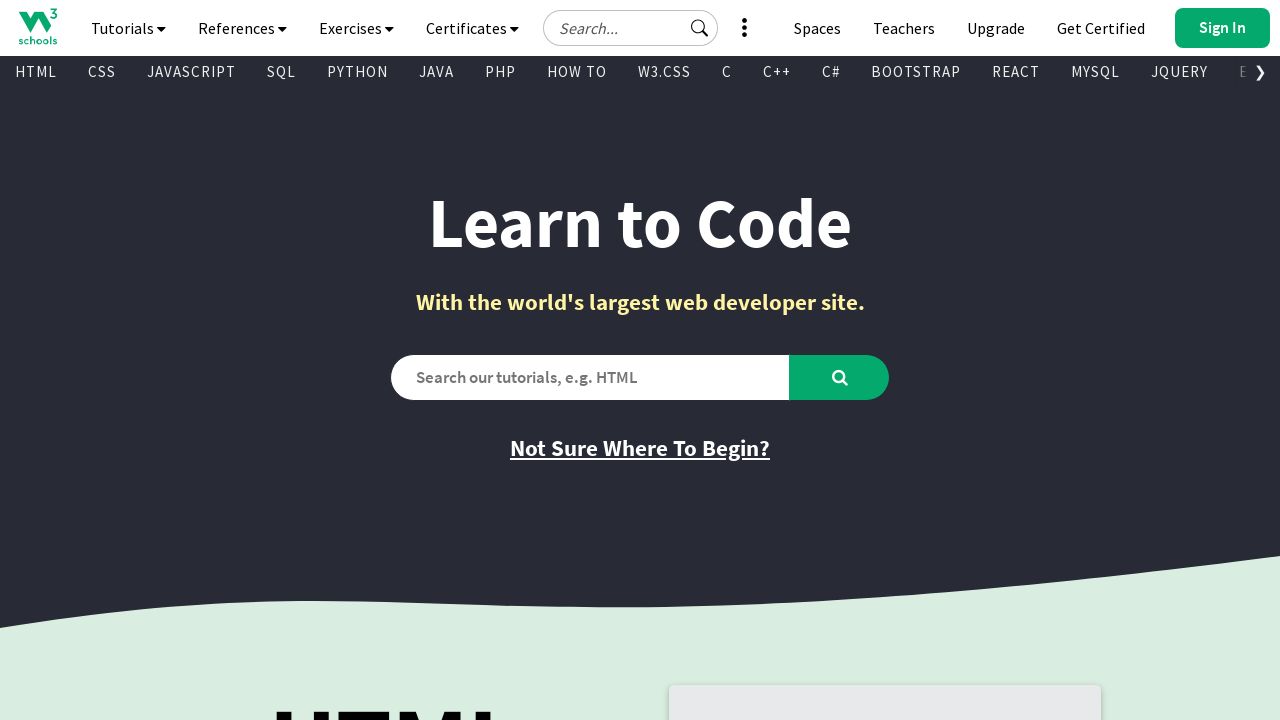

Retrieved link href attribute: 'https://www.linkedin.com/company/w3schools.com/'
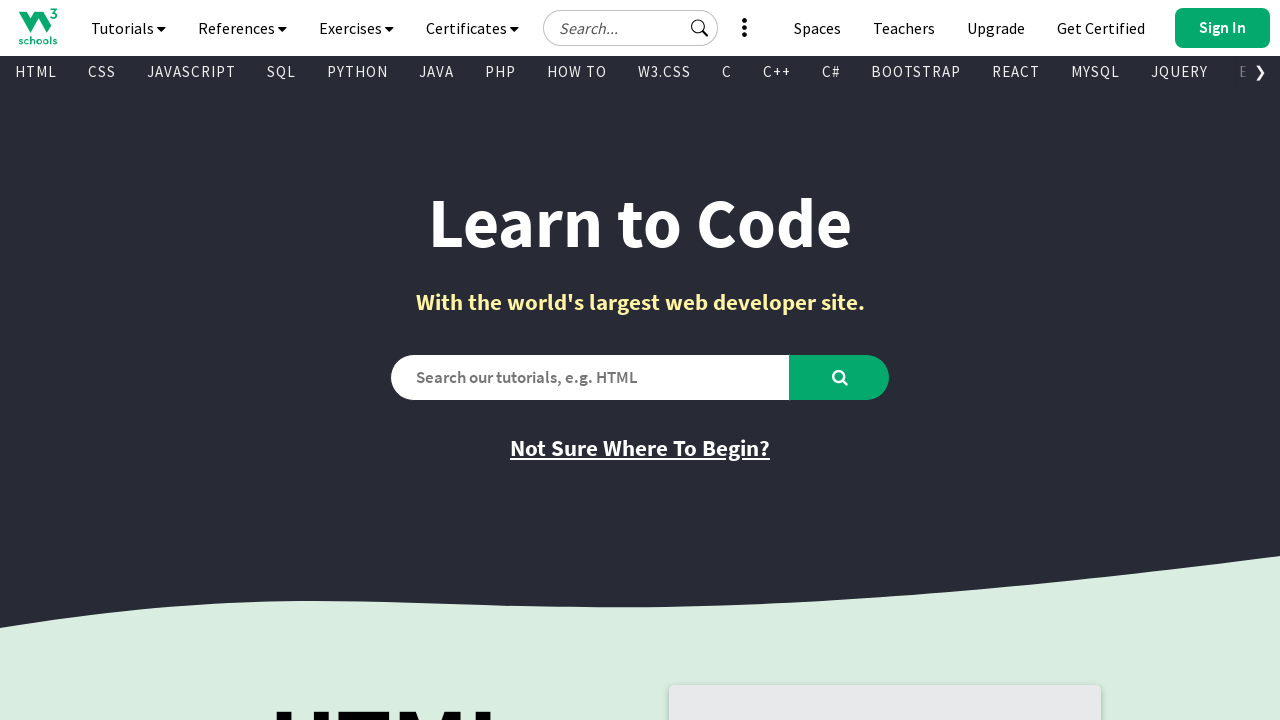

Retrieved link text: ''
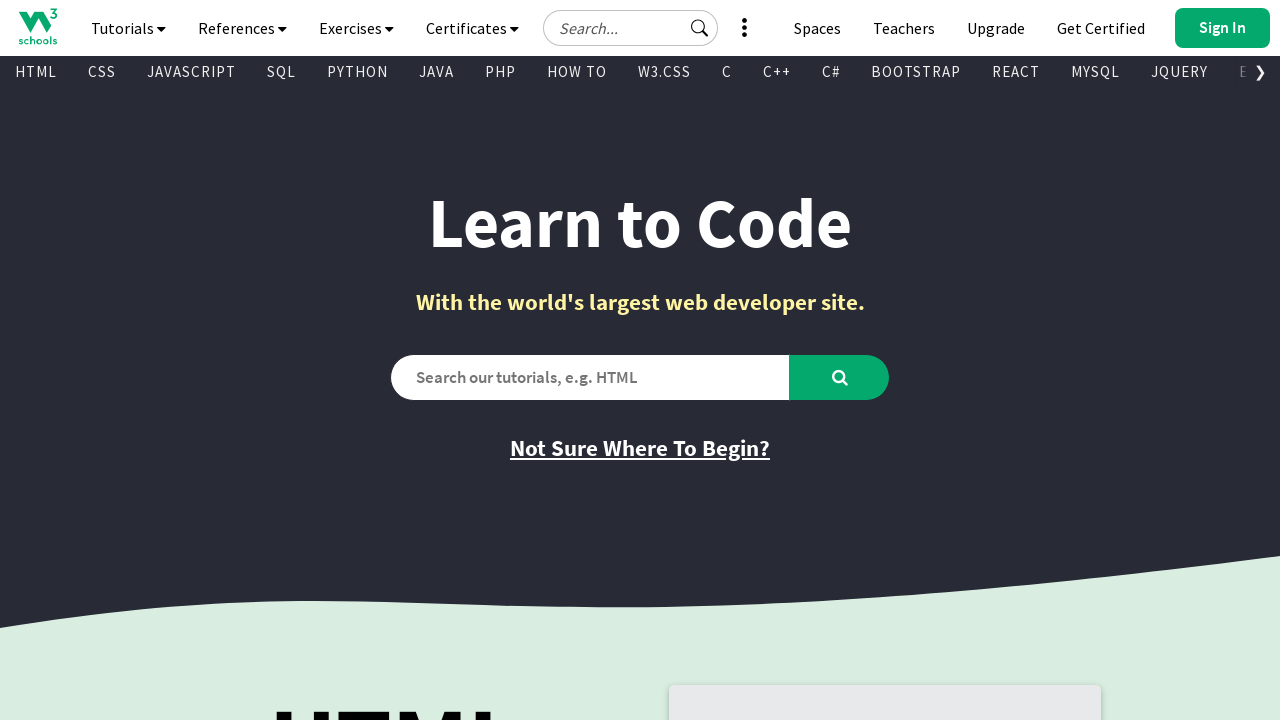

Retrieved link href attribute: 'https://discord.com/invite/w3schools'
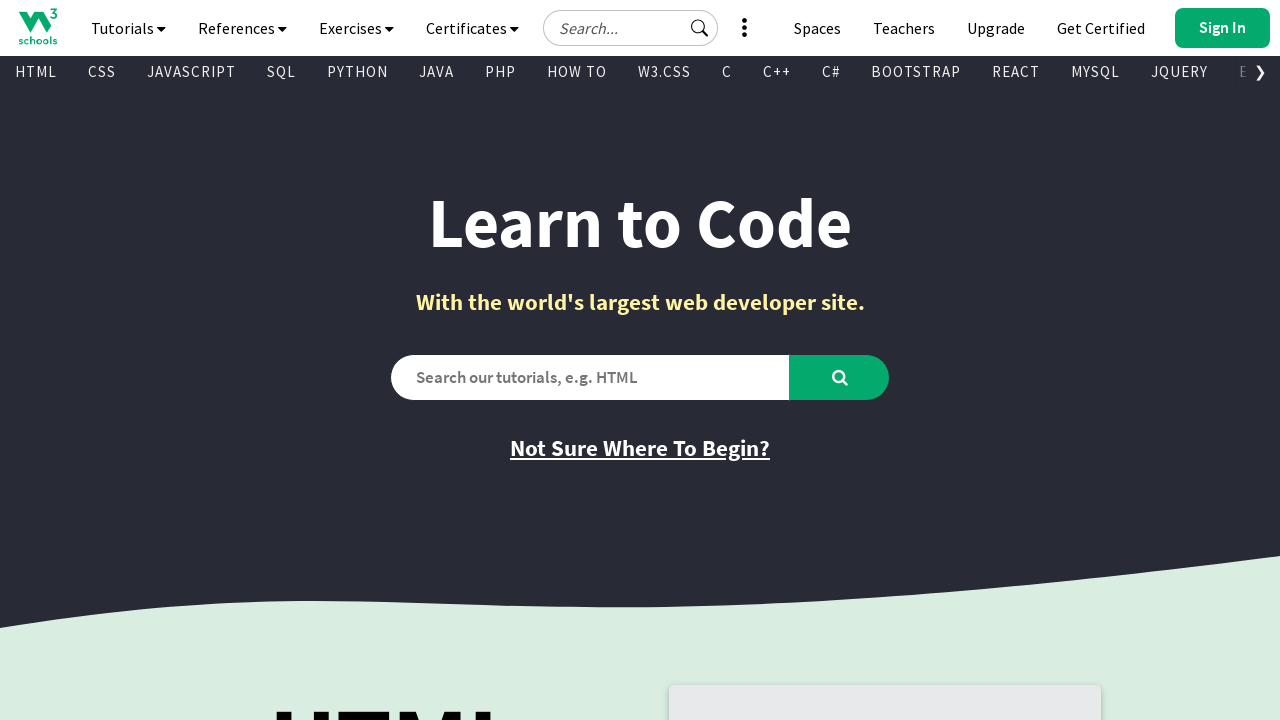

Retrieved link text: ''
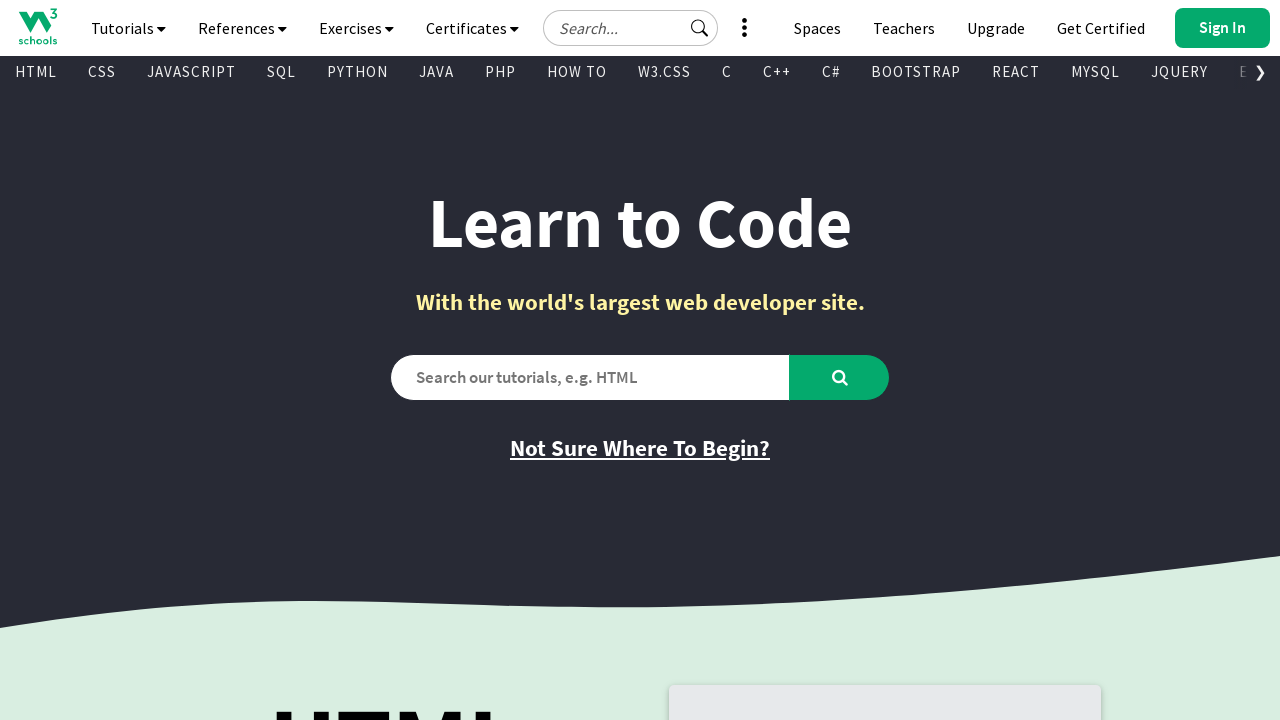

Retrieved link href attribute: 'https://www.facebook.com/w3schoolscom/'
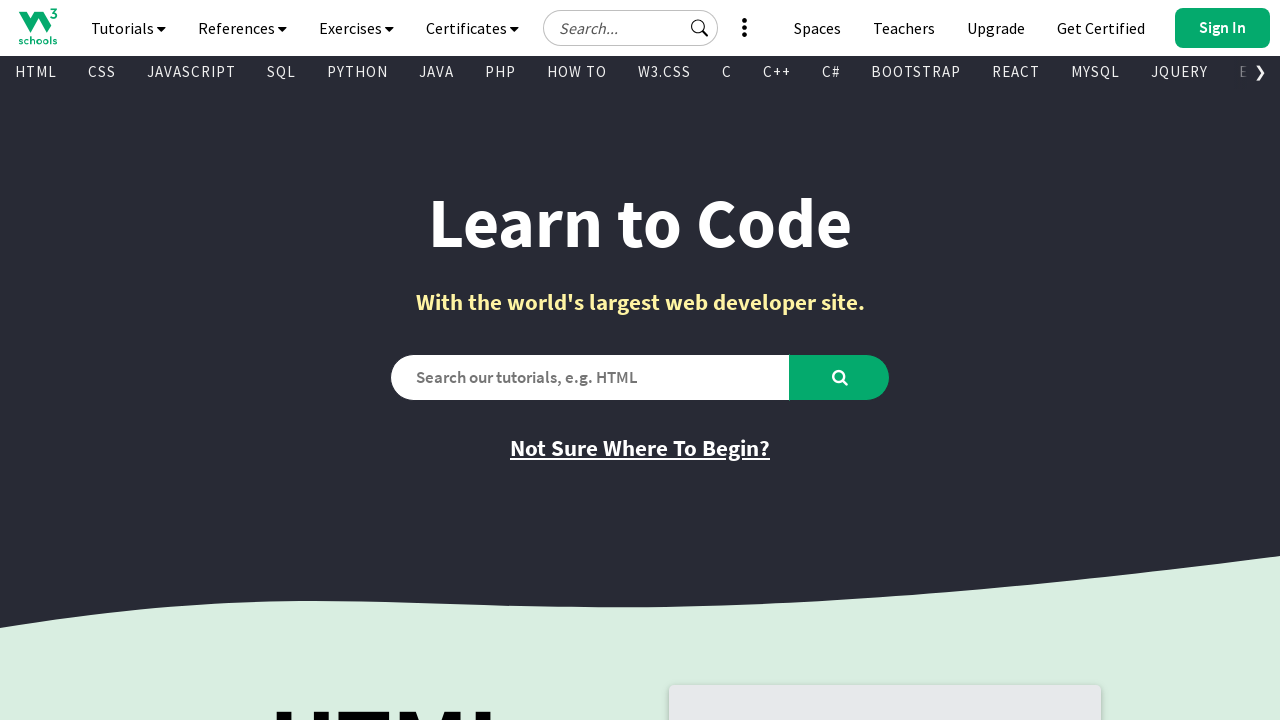

Retrieved link text: ''
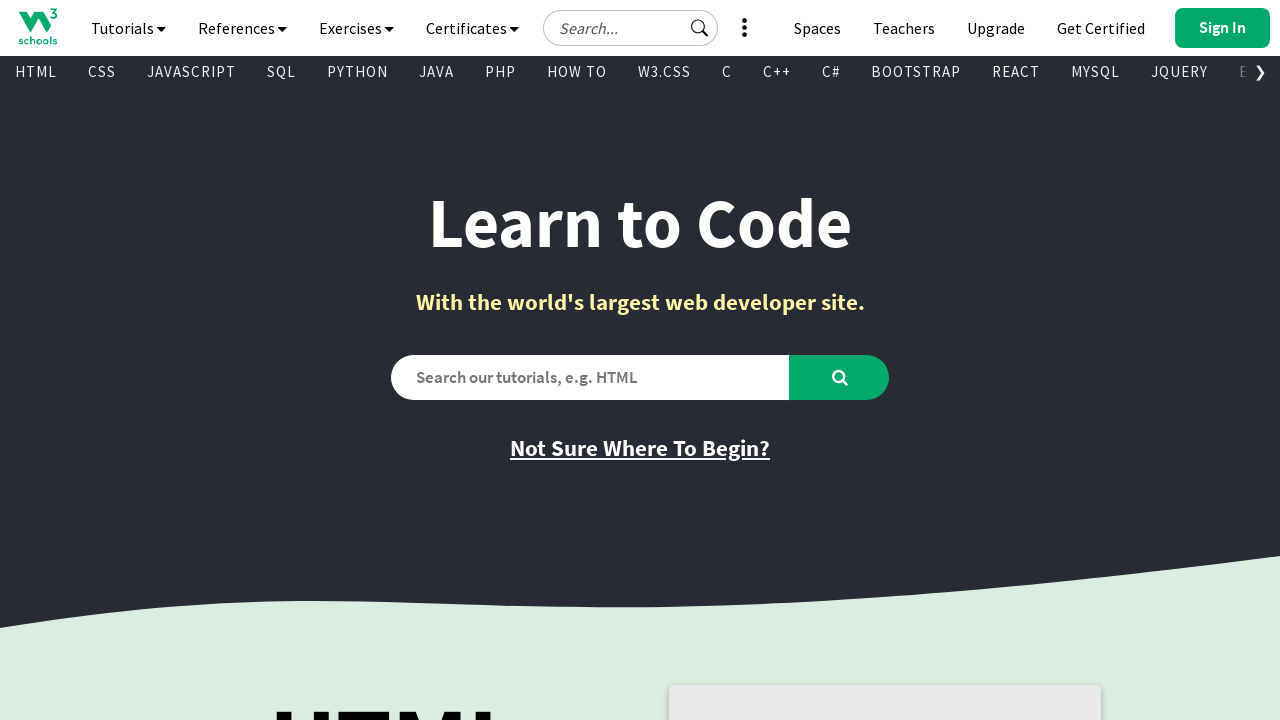

Retrieved link href attribute: 'https://www.instagram.com/w3schools.com_official/'
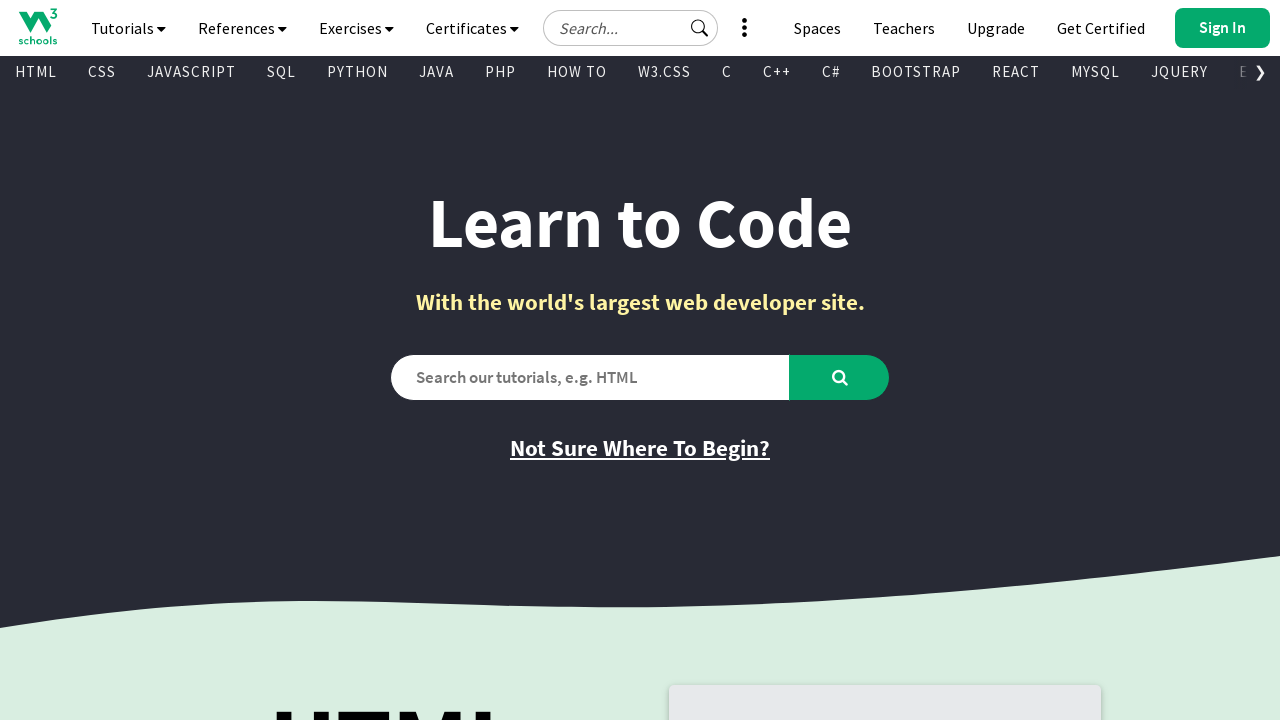

Retrieved link text: 'FORUM'
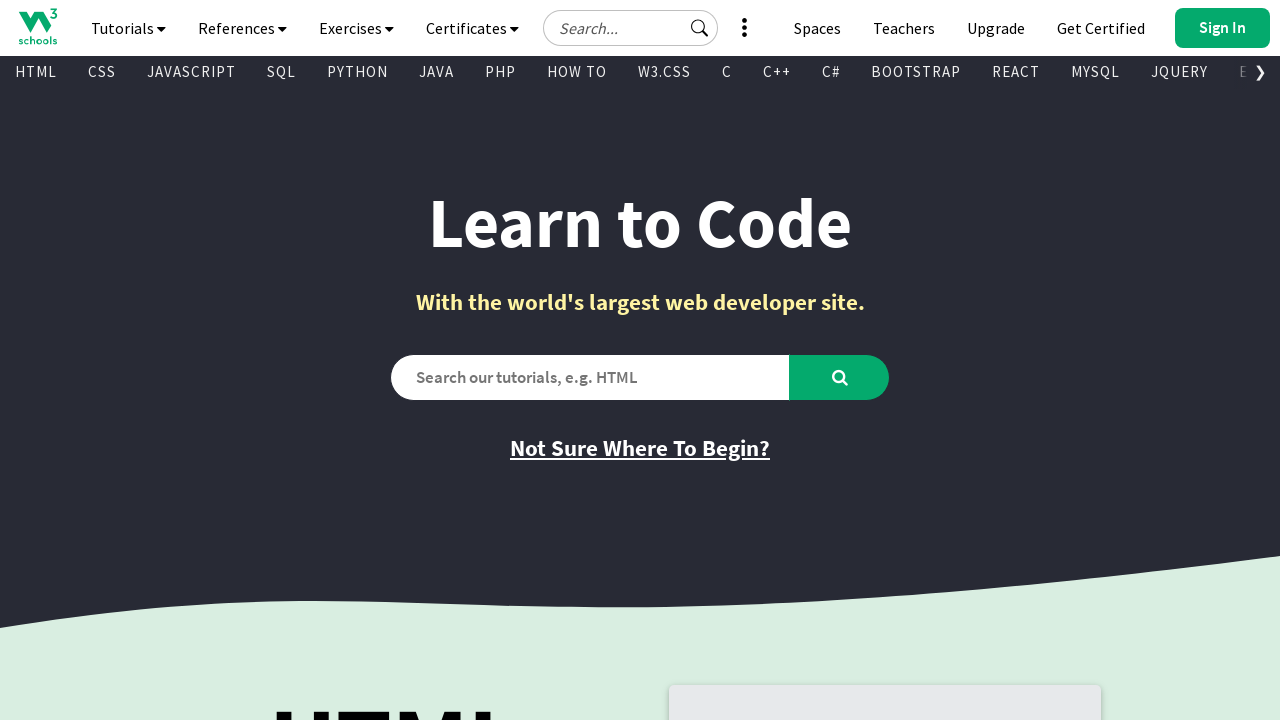

Retrieved link href attribute: '/forum/index.php'
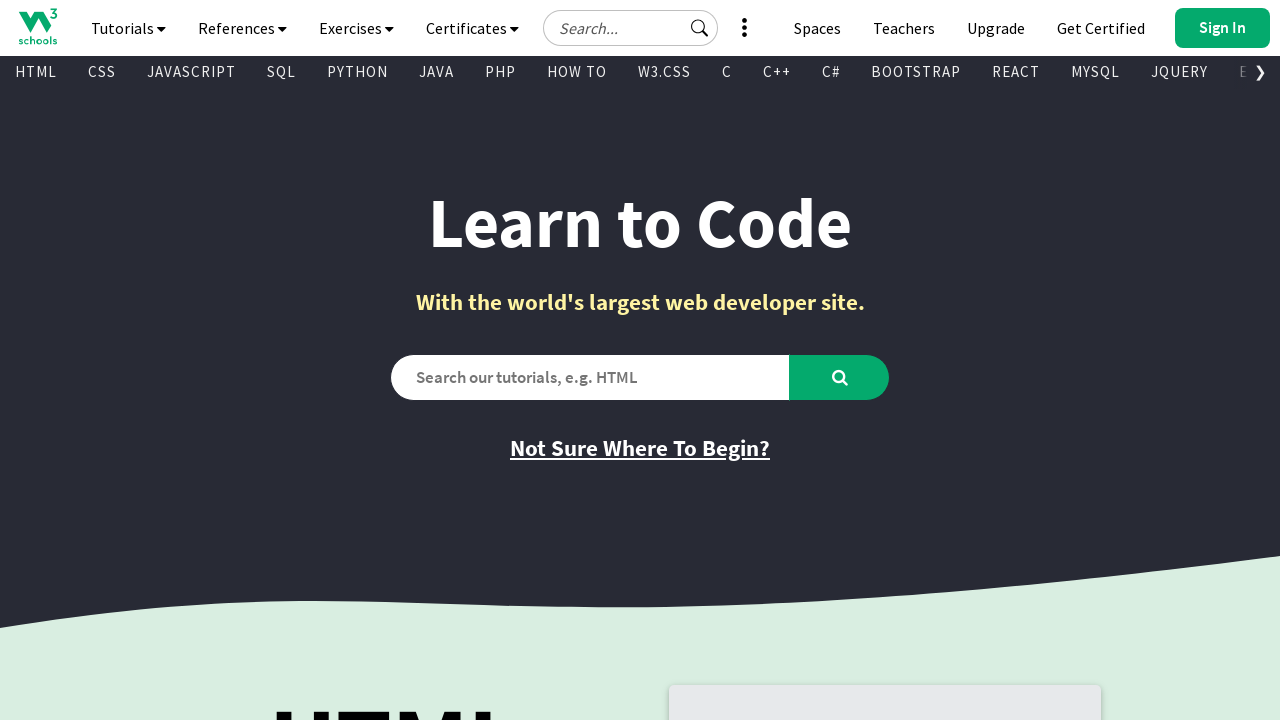

Retrieved link text: 'ABOUT'
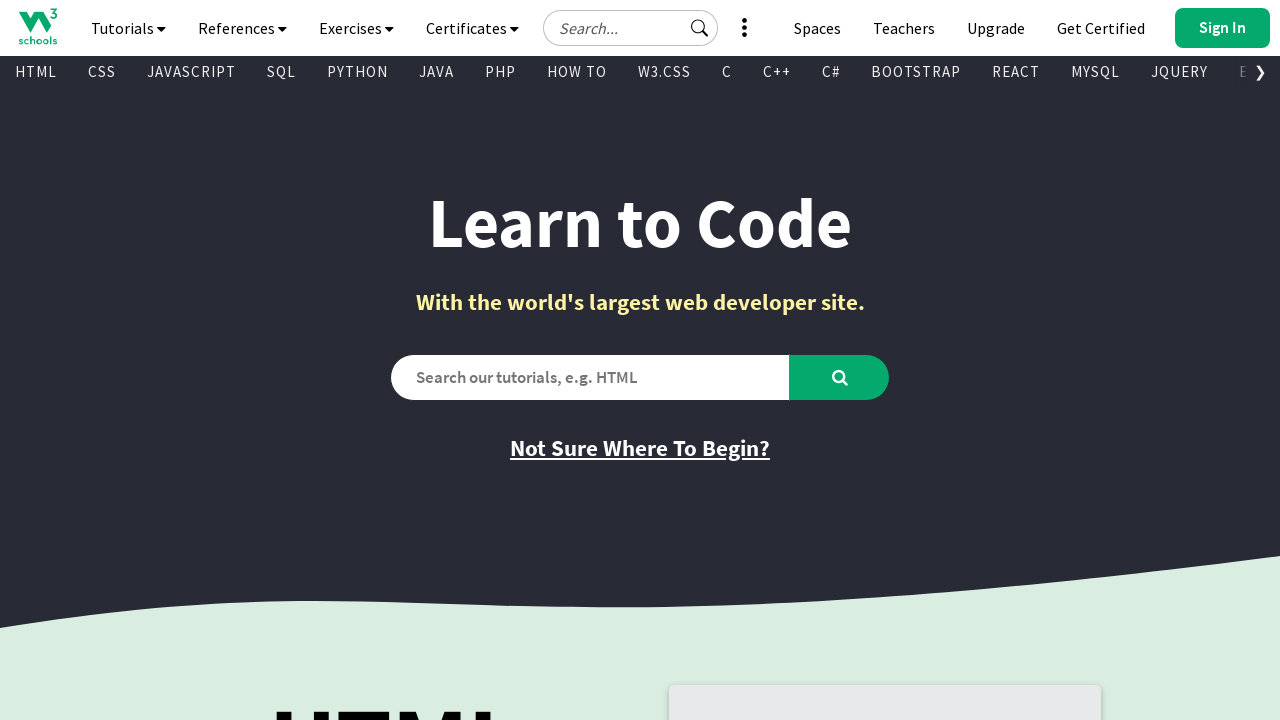

Retrieved link href attribute: '/about/default.asp'
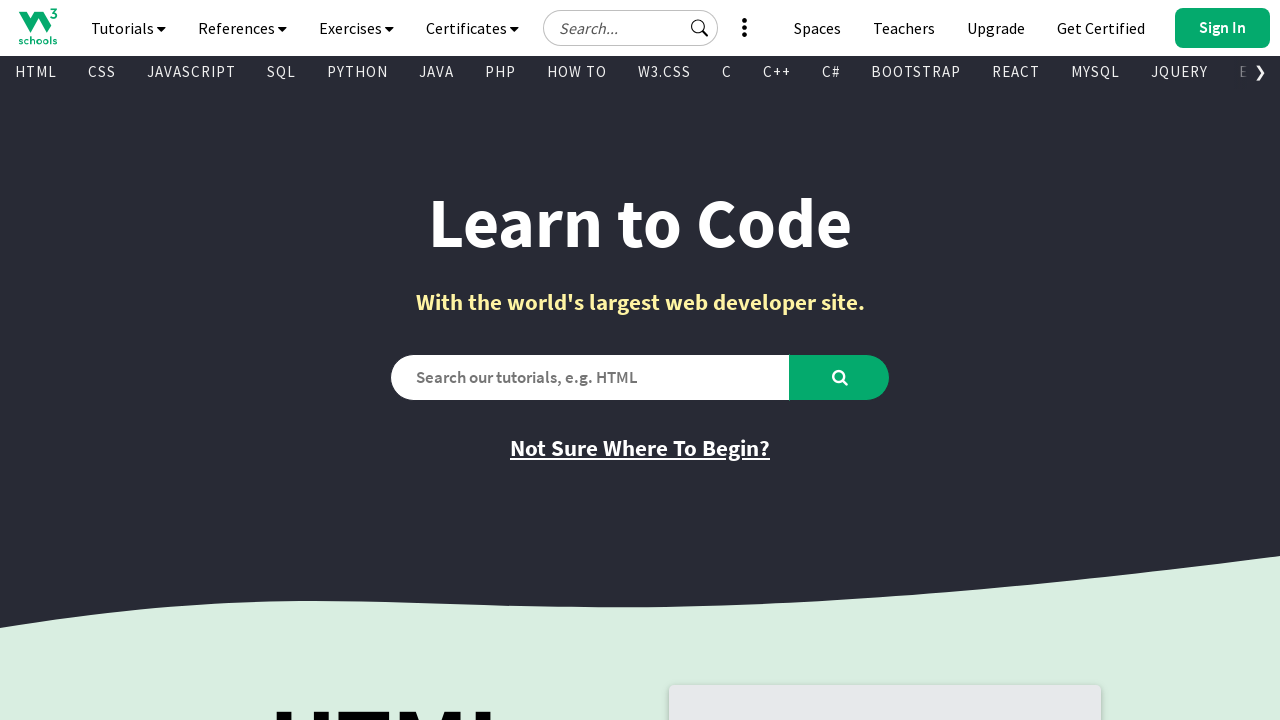

Retrieved link text: 'ACADEMY'
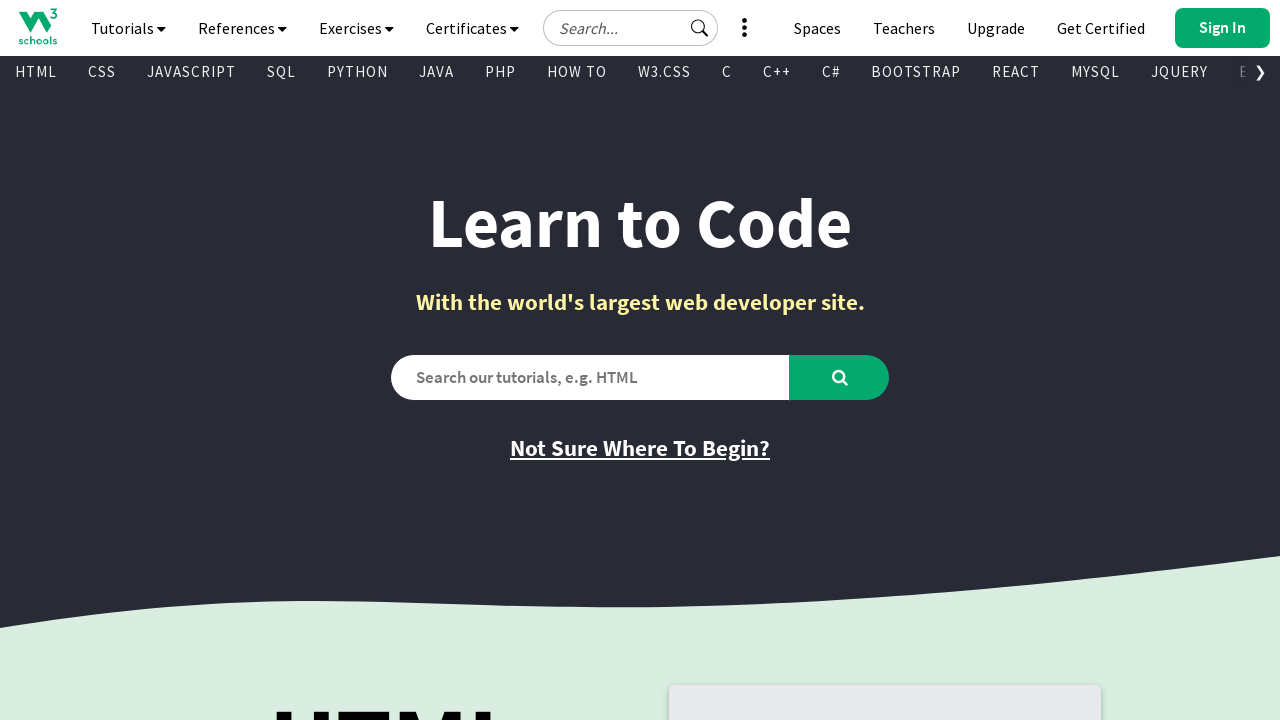

Retrieved link href attribute: '/academy/index.php'
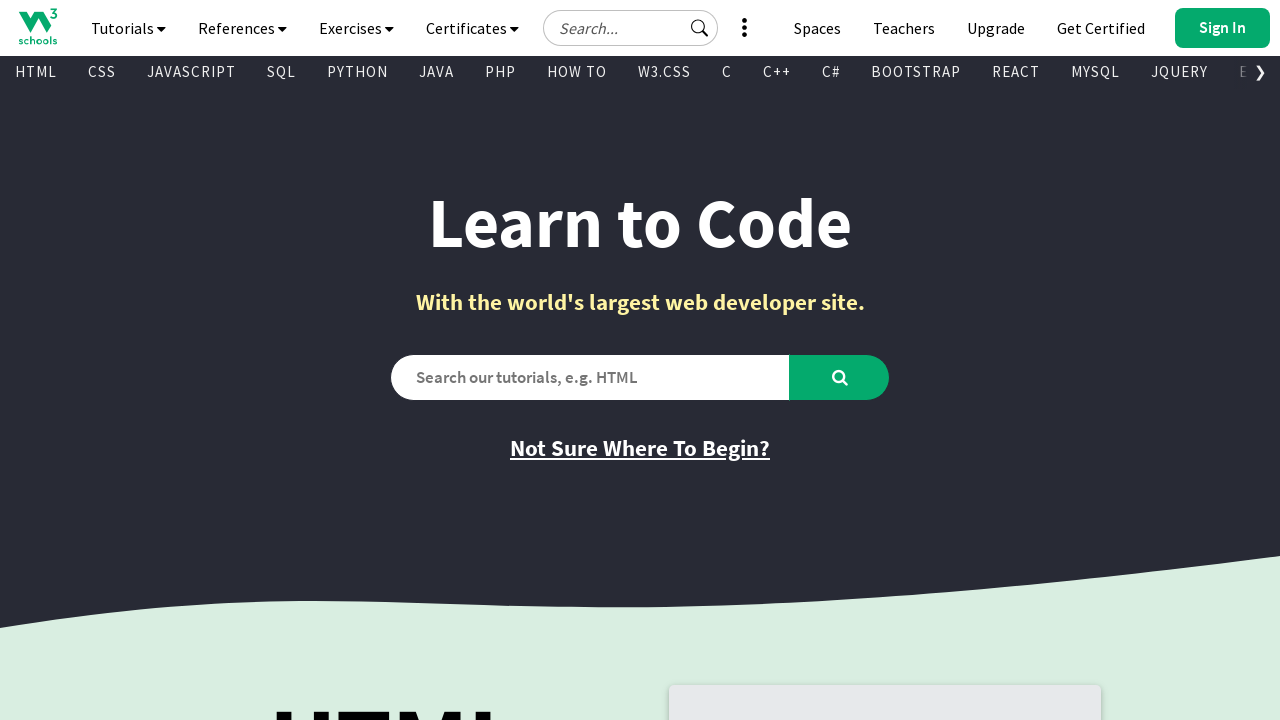

Retrieved link text: 'terms of use'
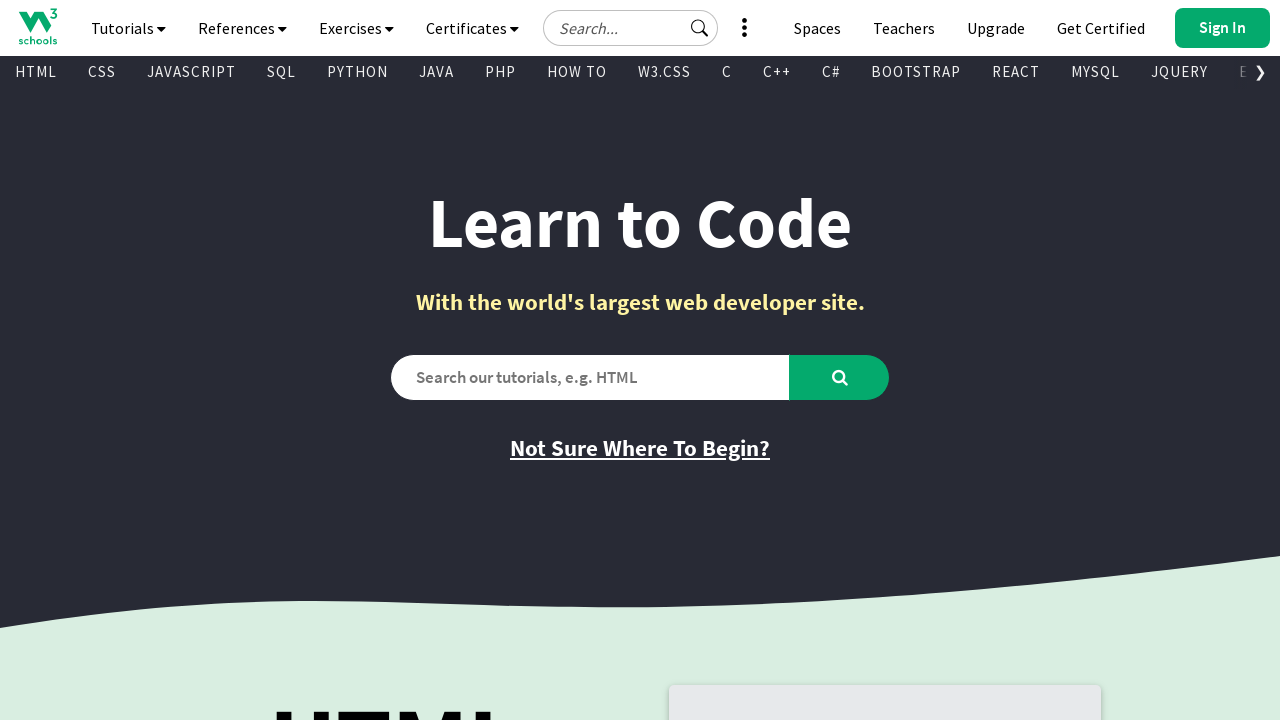

Retrieved link href attribute: '/about/about_copyright.asp'
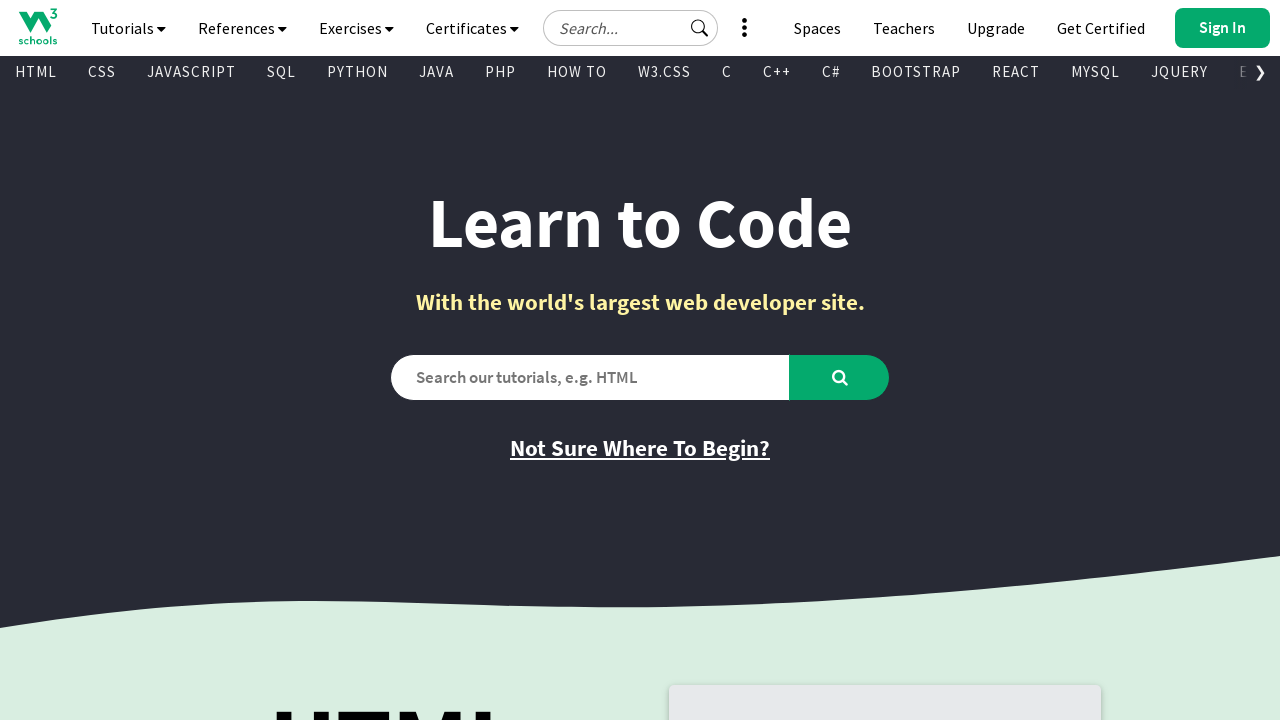

Retrieved link text: 'cookies'
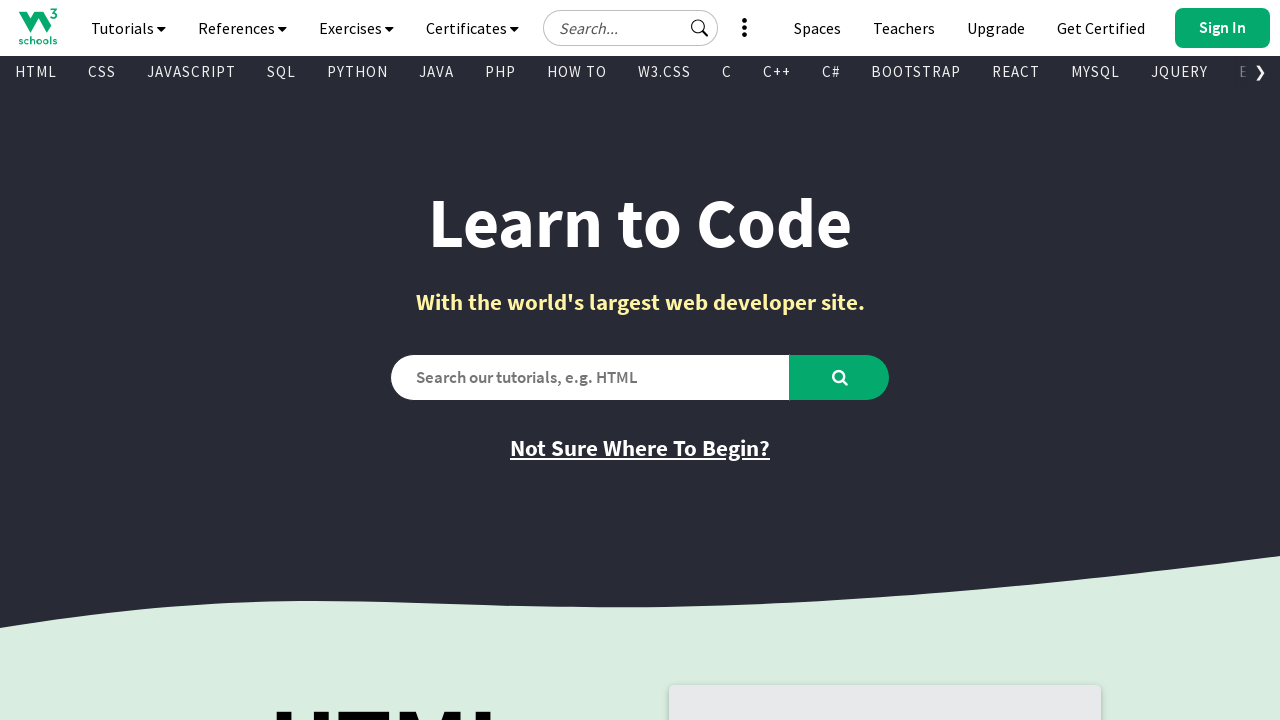

Retrieved link href attribute: 'None'
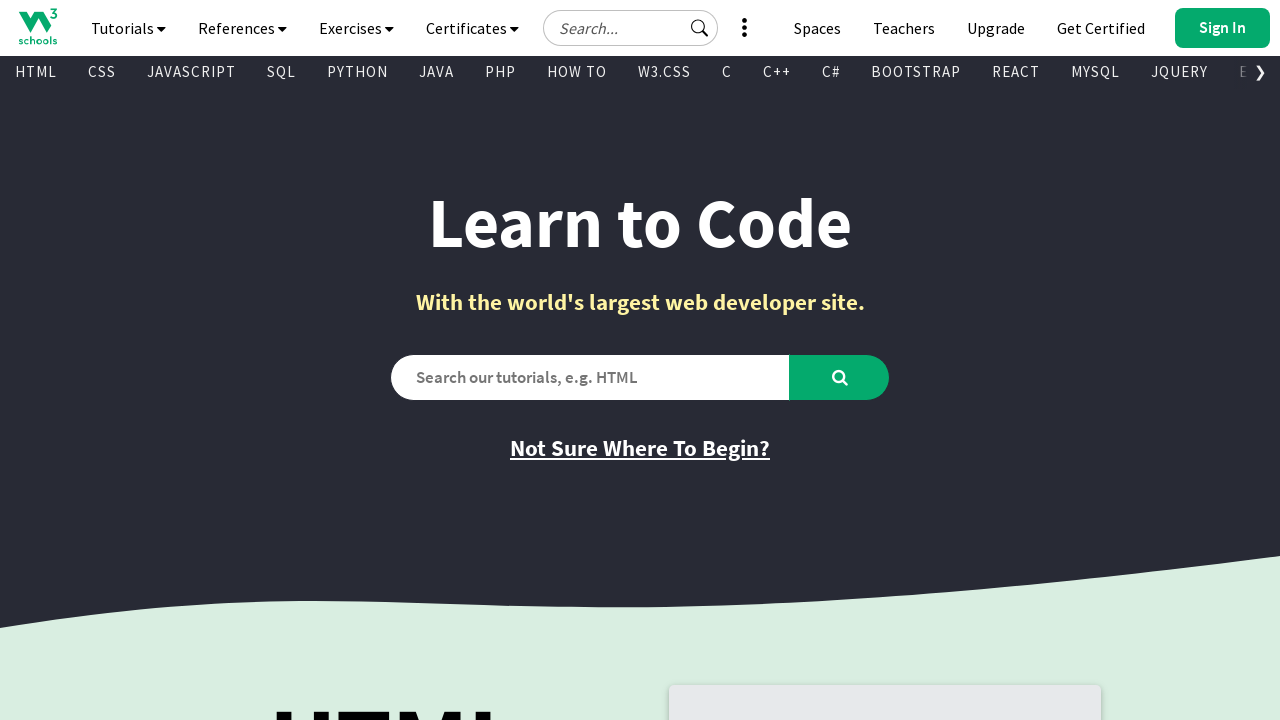

Retrieved link text: 'privacy policy'
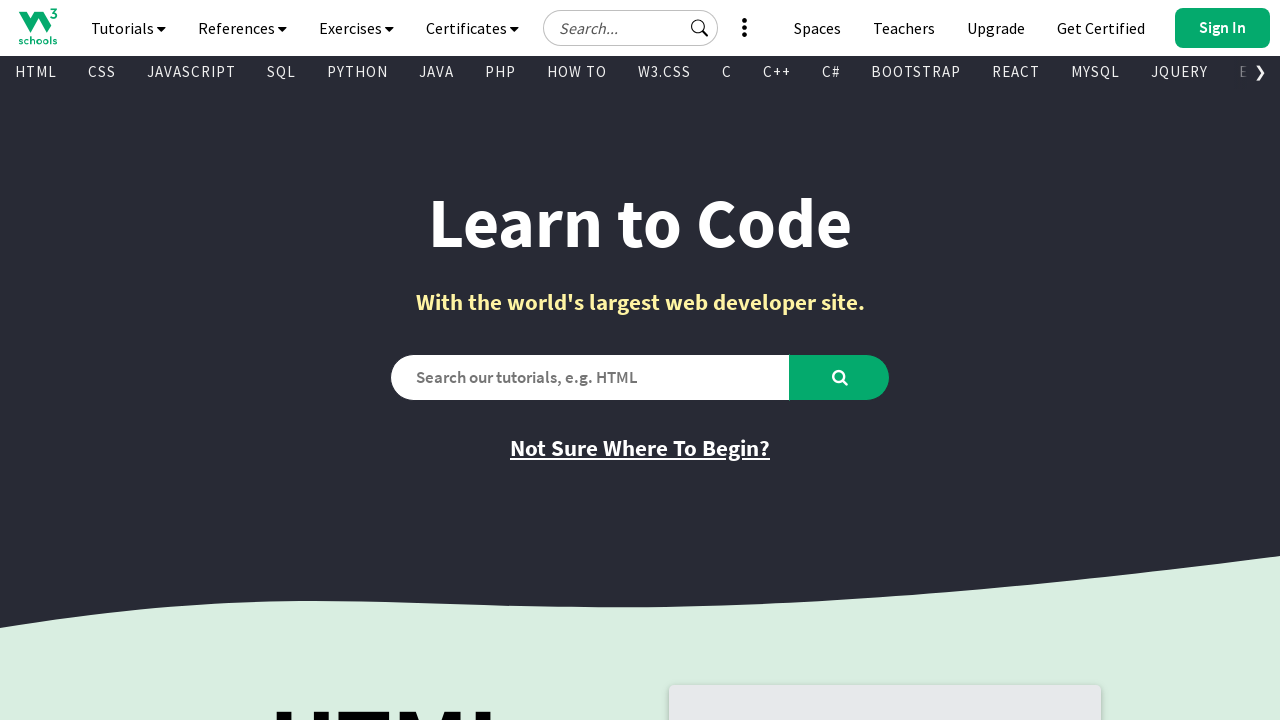

Retrieved link href attribute: '/about/about_privacy.asp'
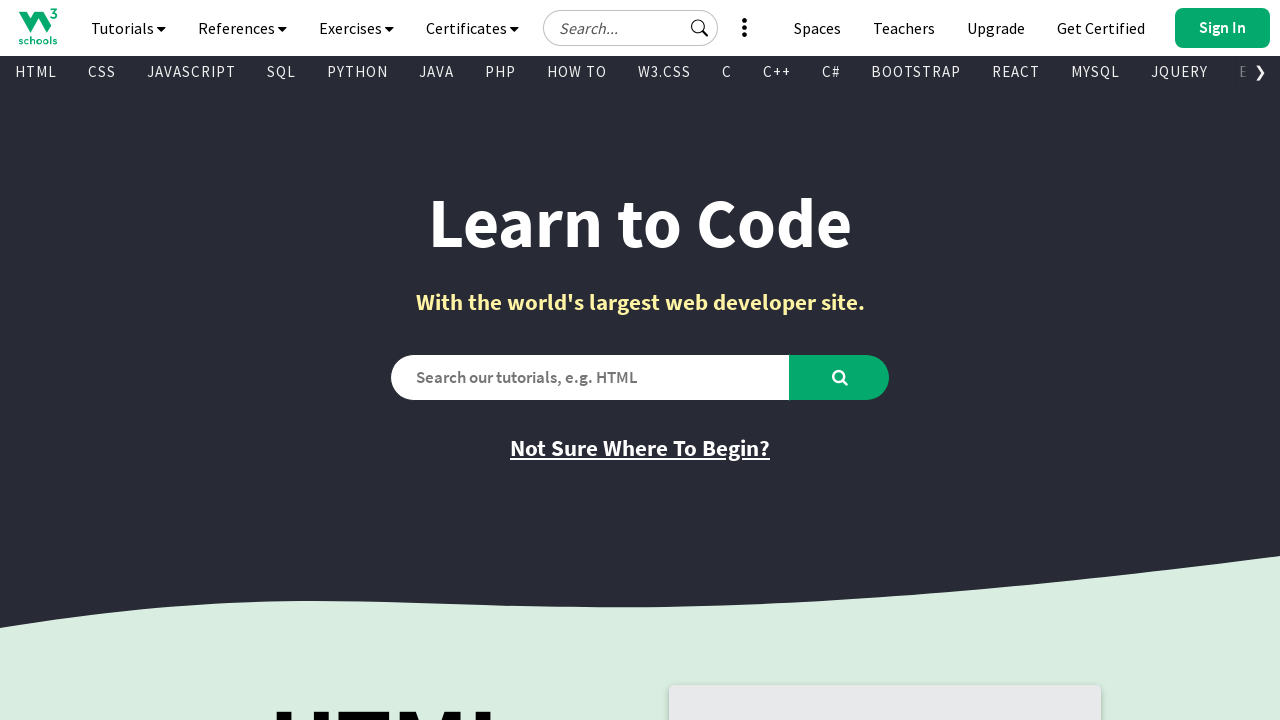

Retrieved link text: 'Copyright 1999-2026'
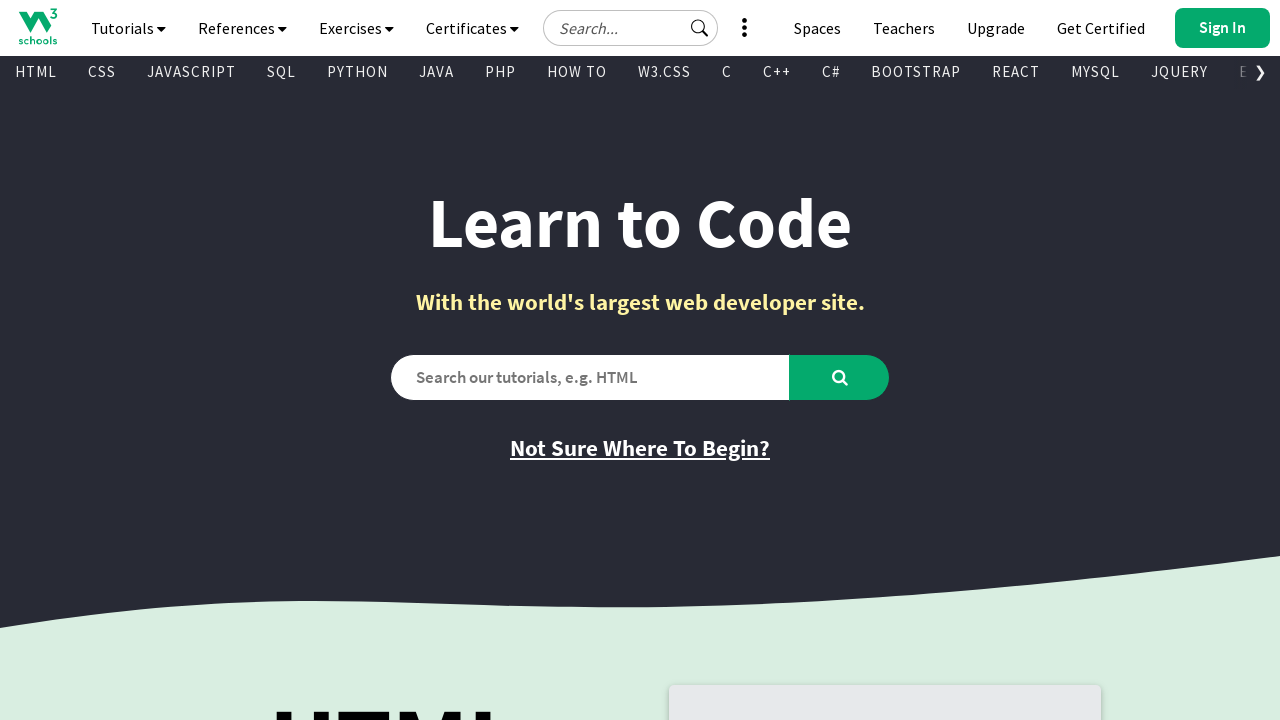

Retrieved link href attribute: '/about/about_copyright.asp'
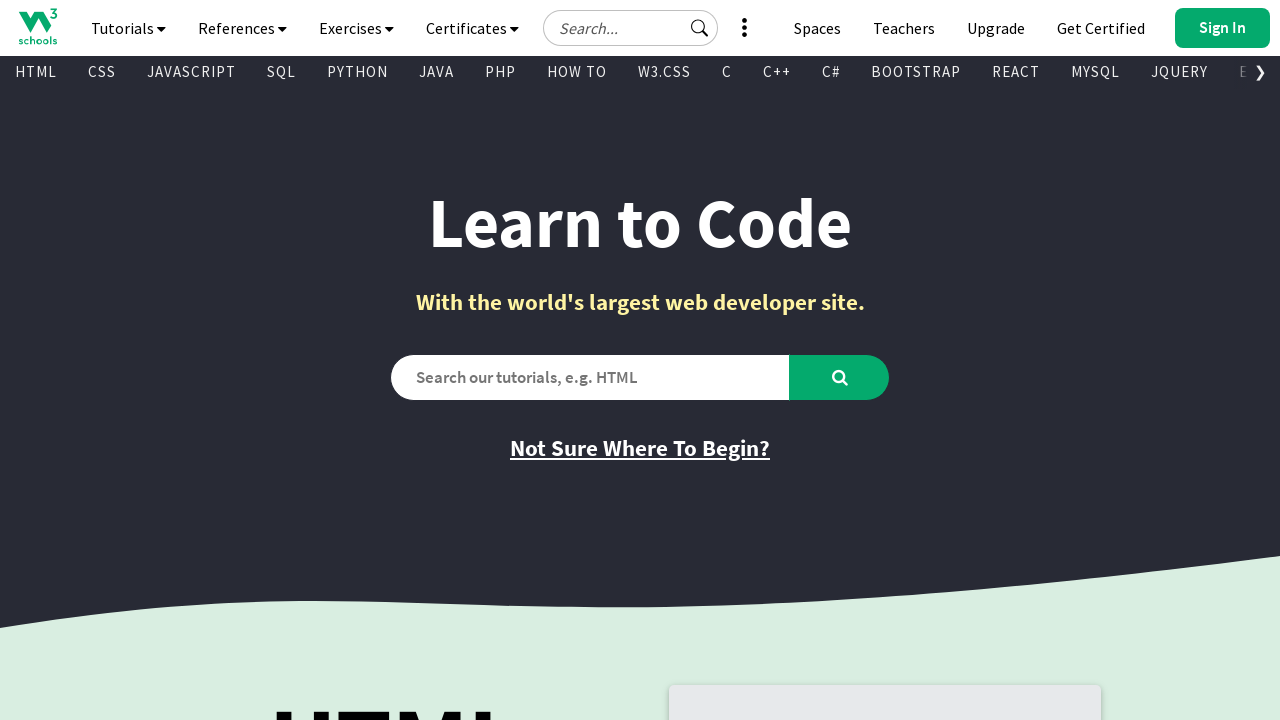

Retrieved link text: 'W3Schools is Powered by W3.CSS'
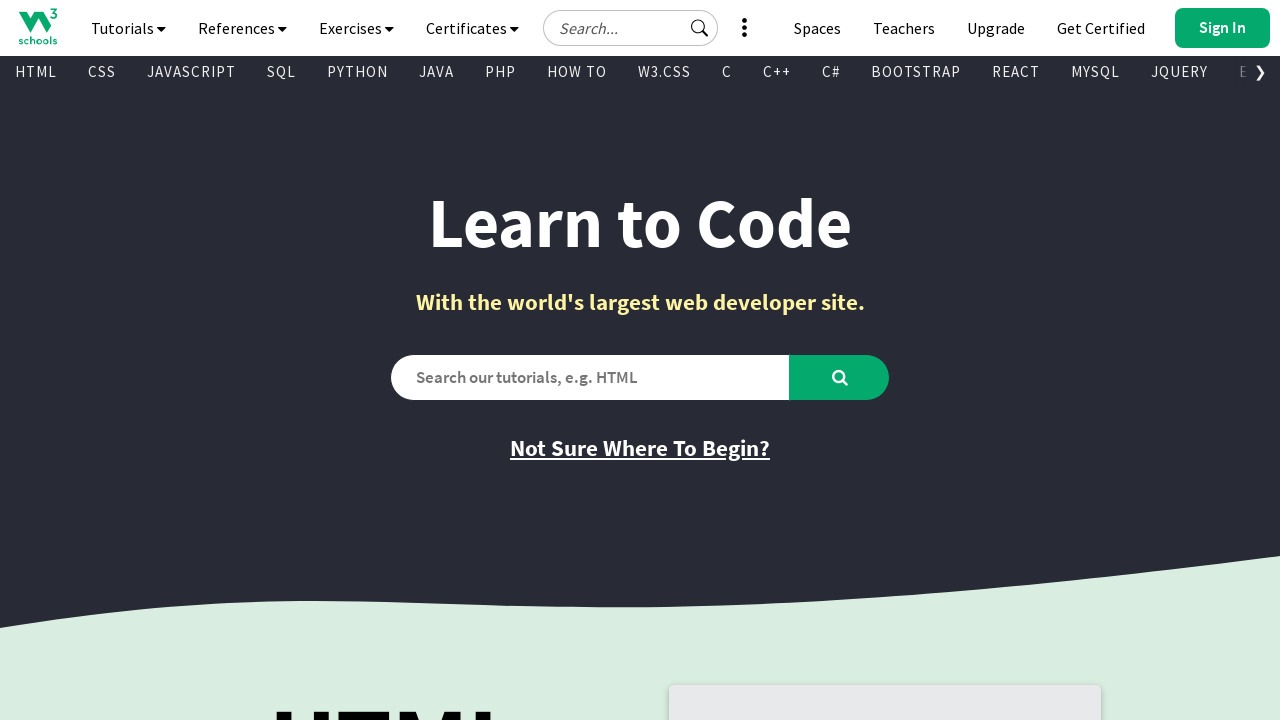

Retrieved link href attribute: '//www.w3schools.com/w3css/default.asp'
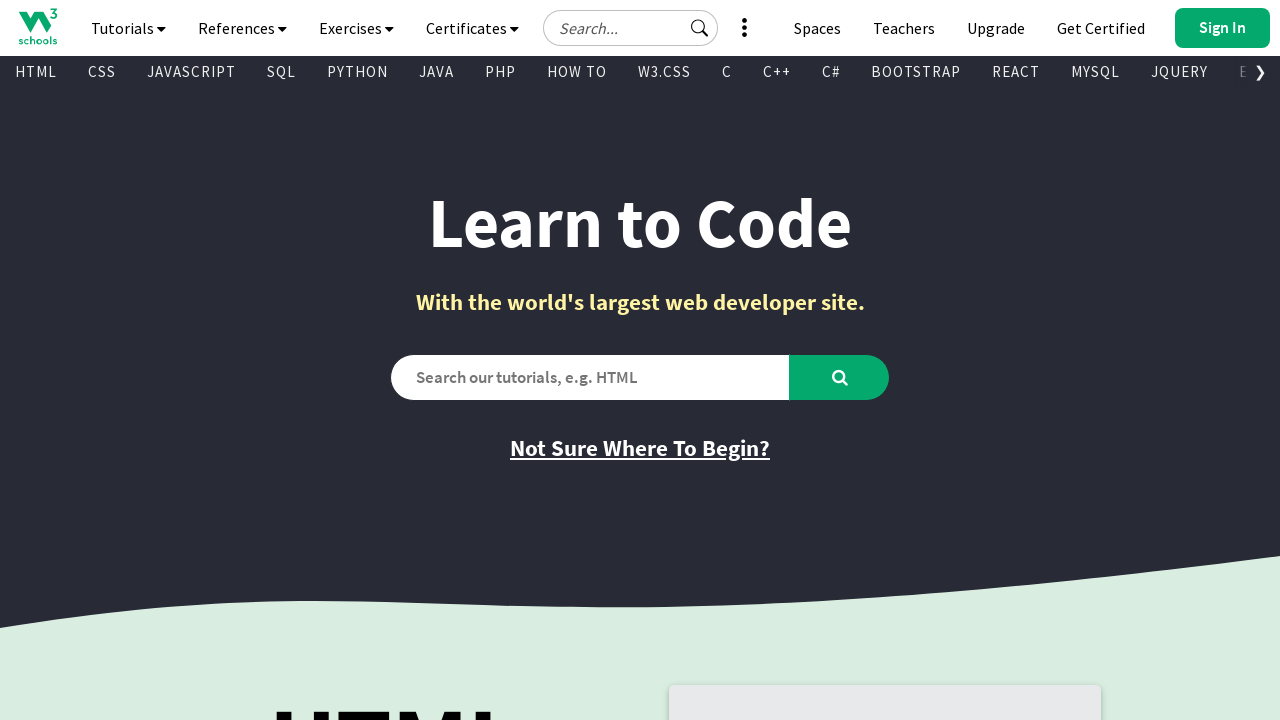

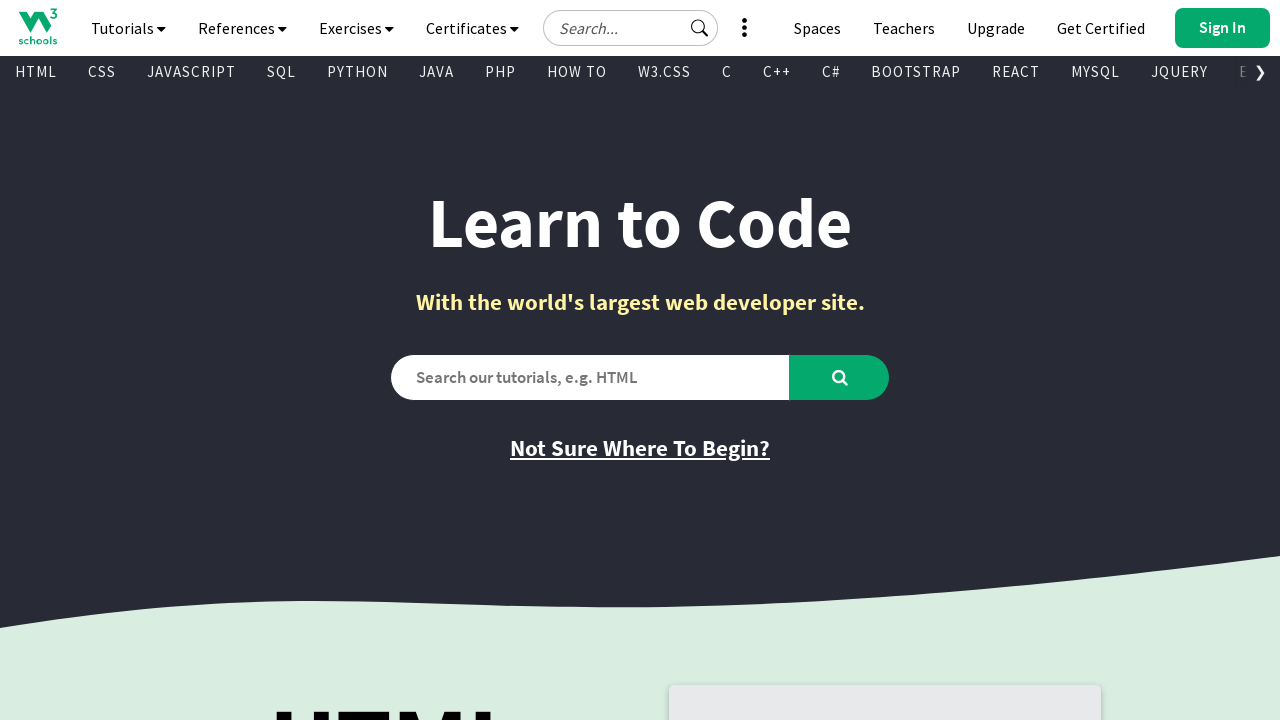